Tests datepicker functionality by selecting a date from the calendar widget and entering a date directly in an input field

Starting URL: http://demo.automationtesting.in/Datepicker.html

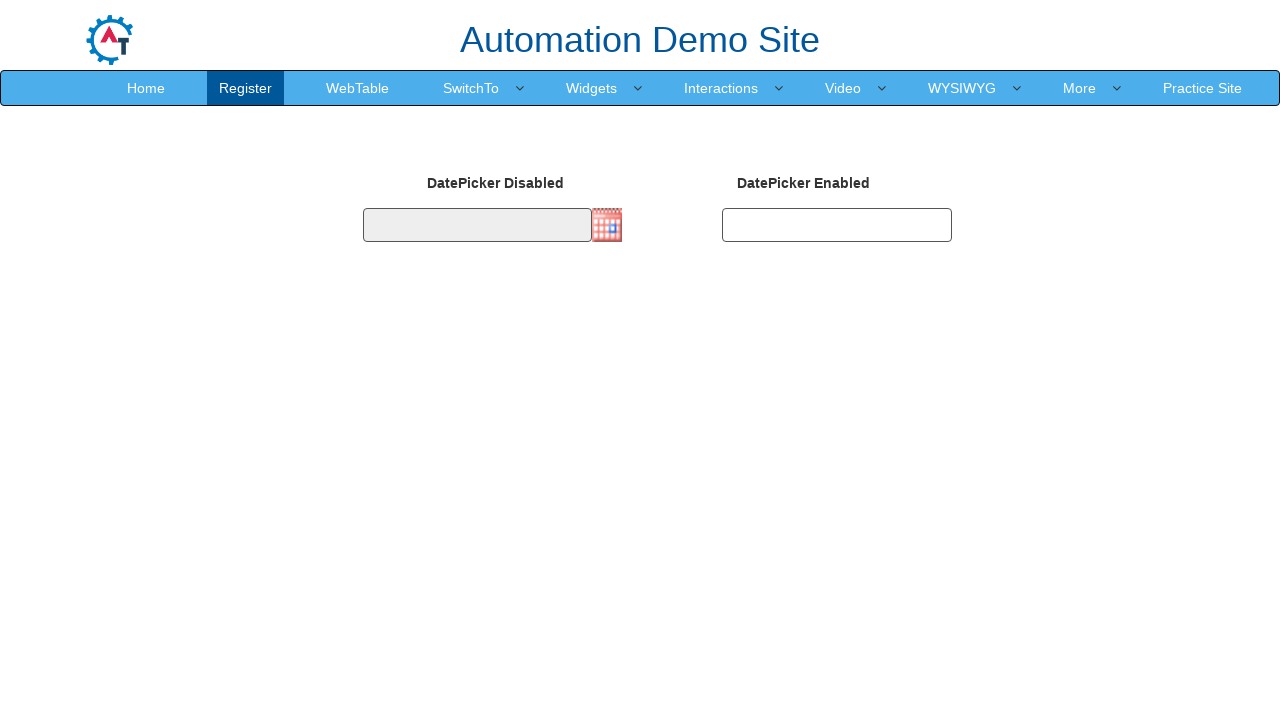

Clicked on first datepicker input to open calendar widget at (477, 225) on xpath=//input[@id='datepicker1']
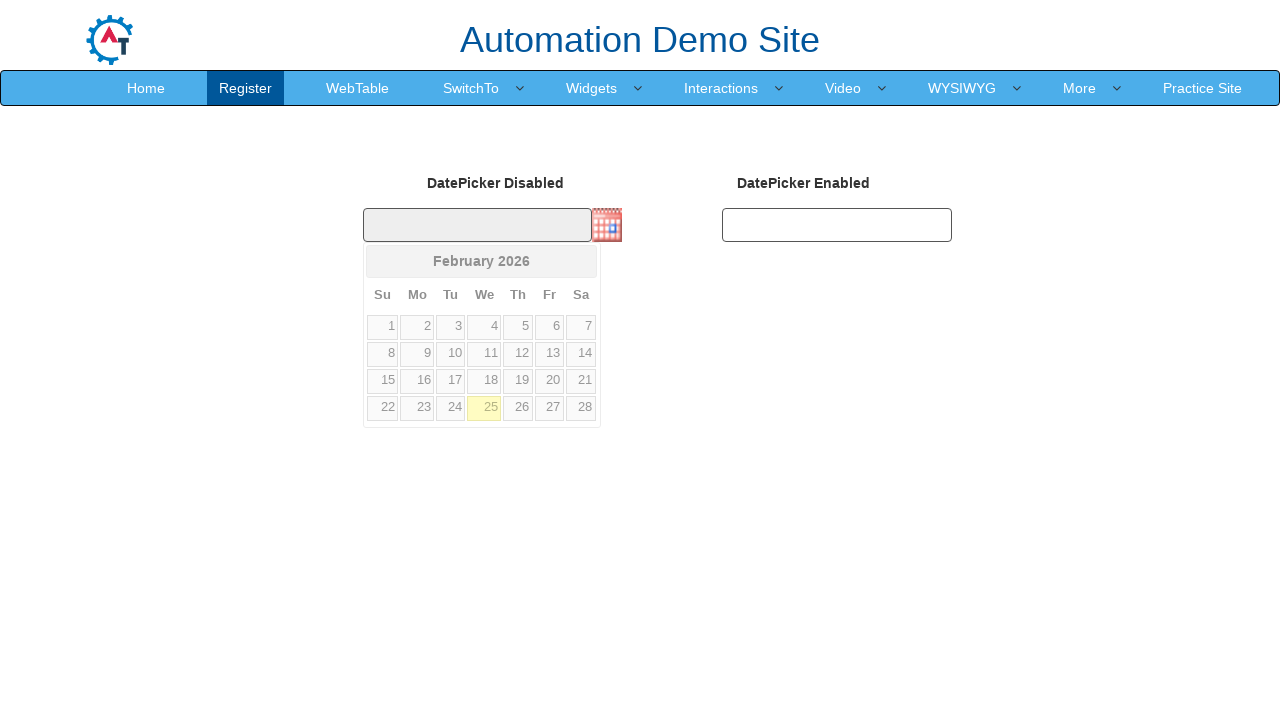

Clicked previous button to navigate to year 1995 at (382, 261) on xpath=//a[@data-handler='prev']
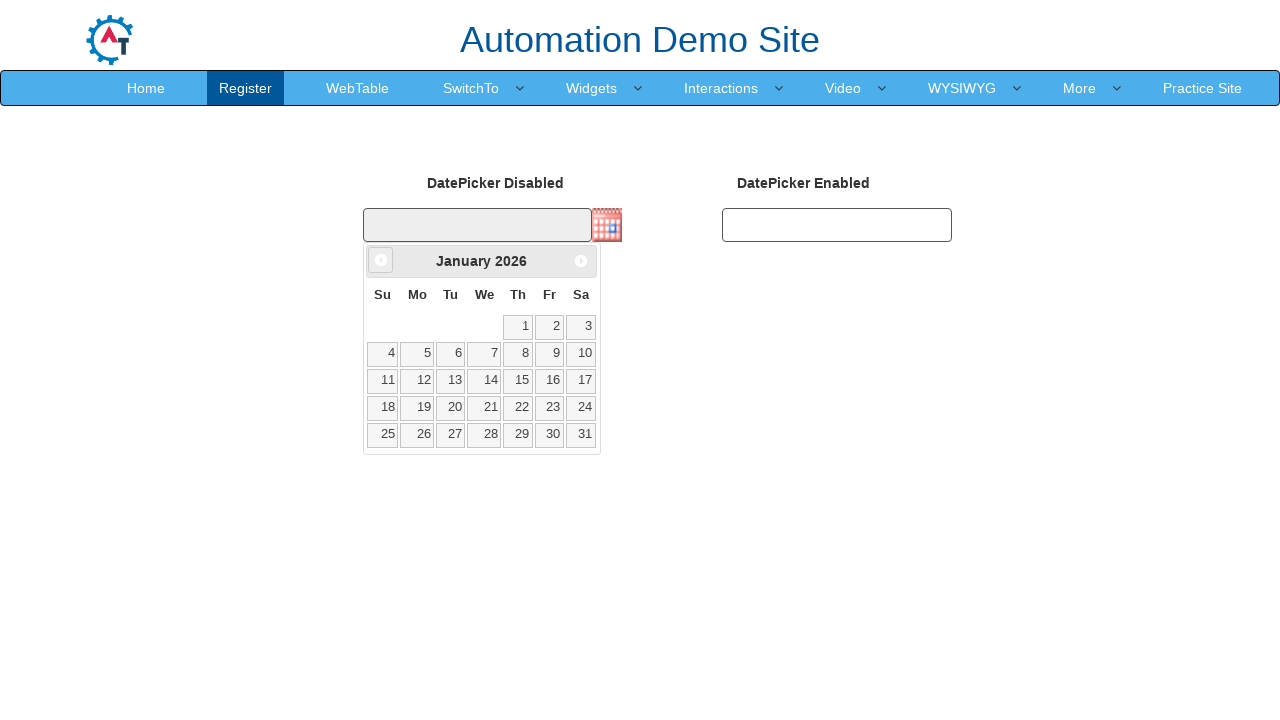

Clicked previous button to navigate to year 1995 at (381, 260) on xpath=//a[@data-handler='prev']
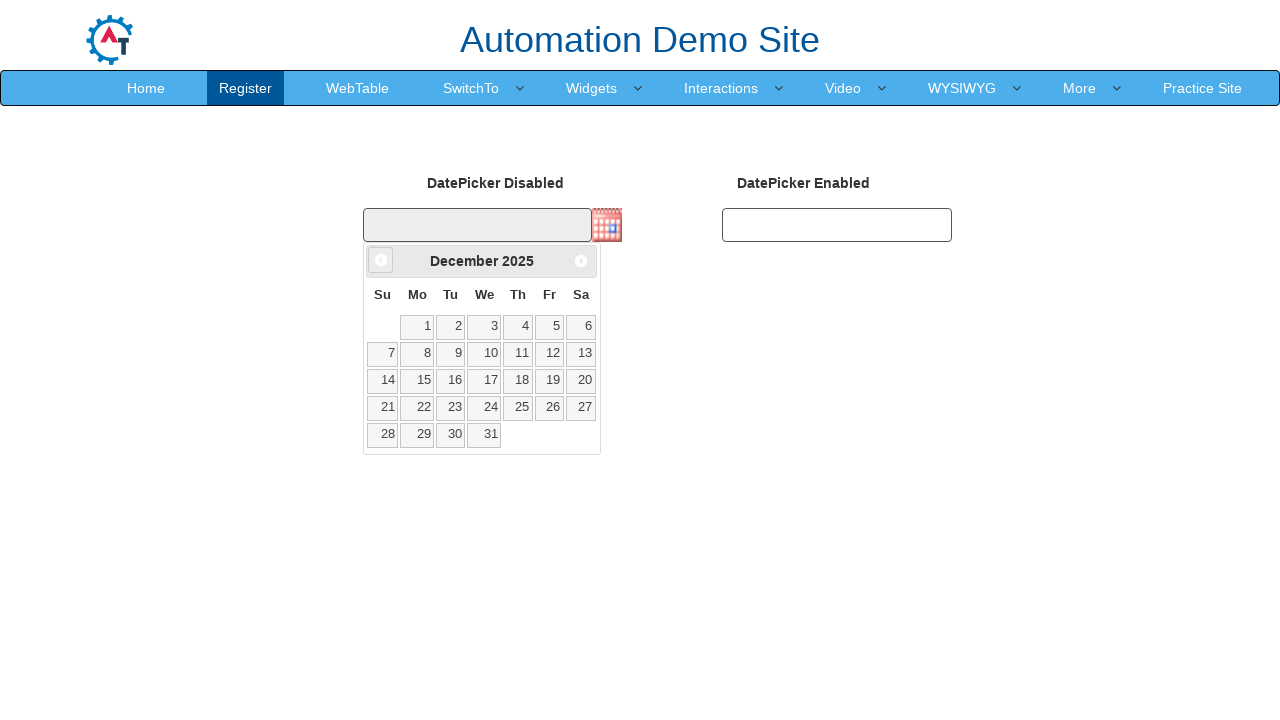

Clicked previous button to navigate to year 1995 at (381, 260) on xpath=//a[@data-handler='prev']
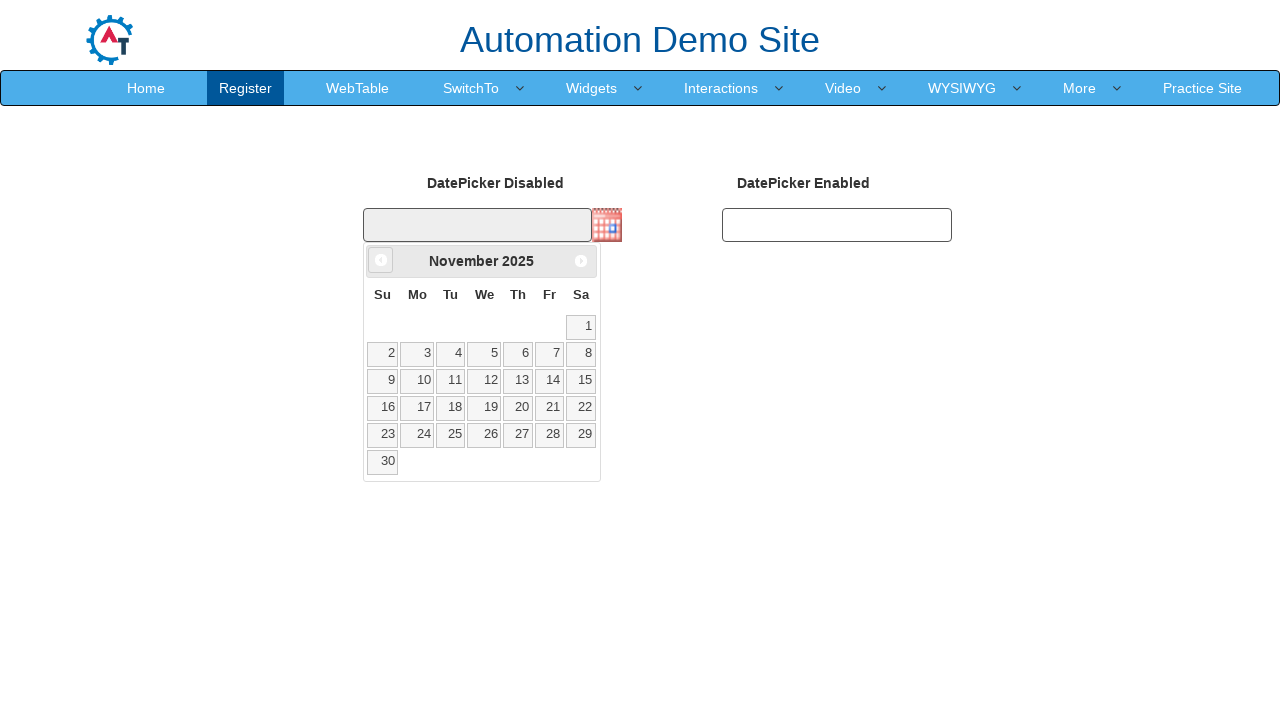

Clicked previous button to navigate to year 1995 at (381, 260) on xpath=//a[@data-handler='prev']
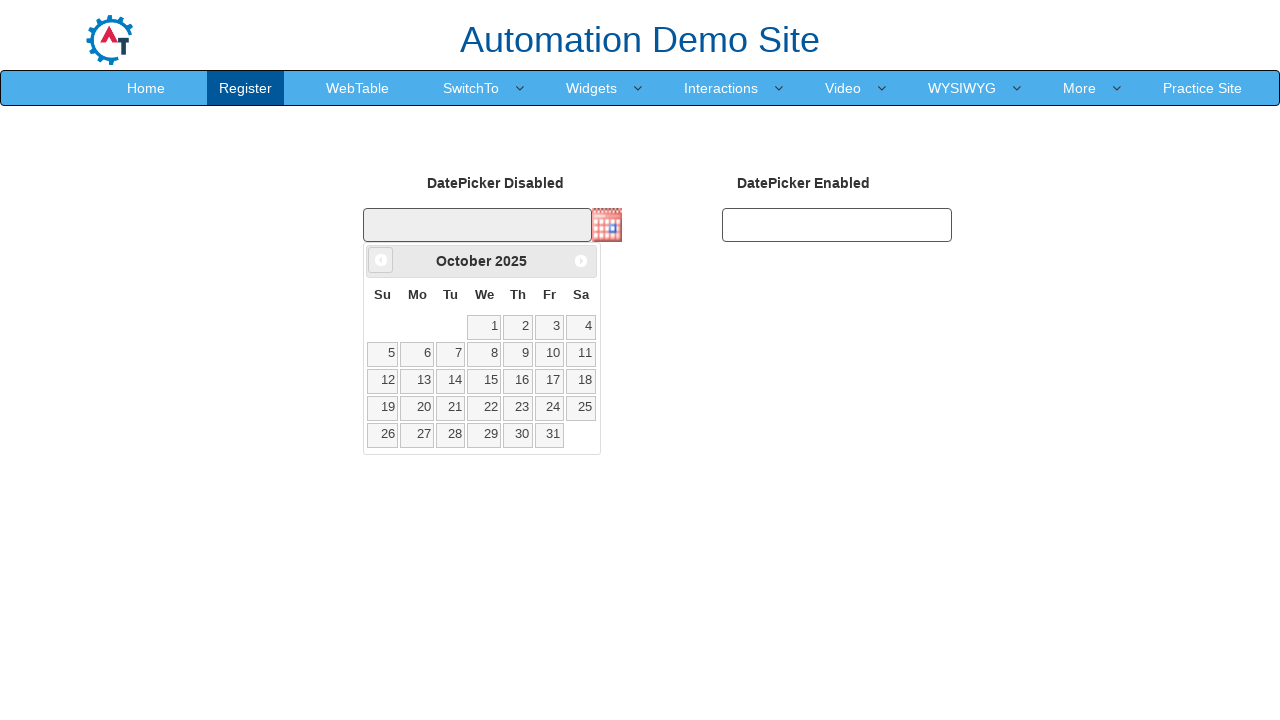

Clicked previous button to navigate to year 1995 at (381, 260) on xpath=//a[@data-handler='prev']
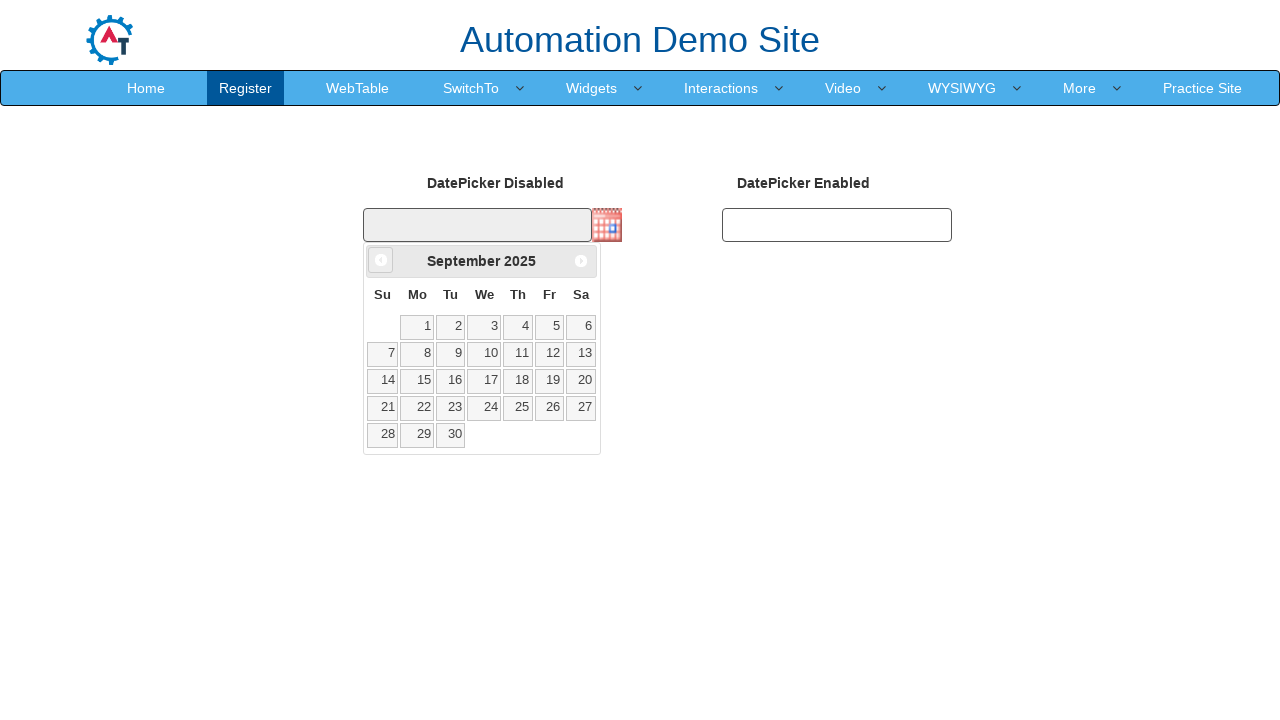

Clicked previous button to navigate to year 1995 at (381, 260) on xpath=//a[@data-handler='prev']
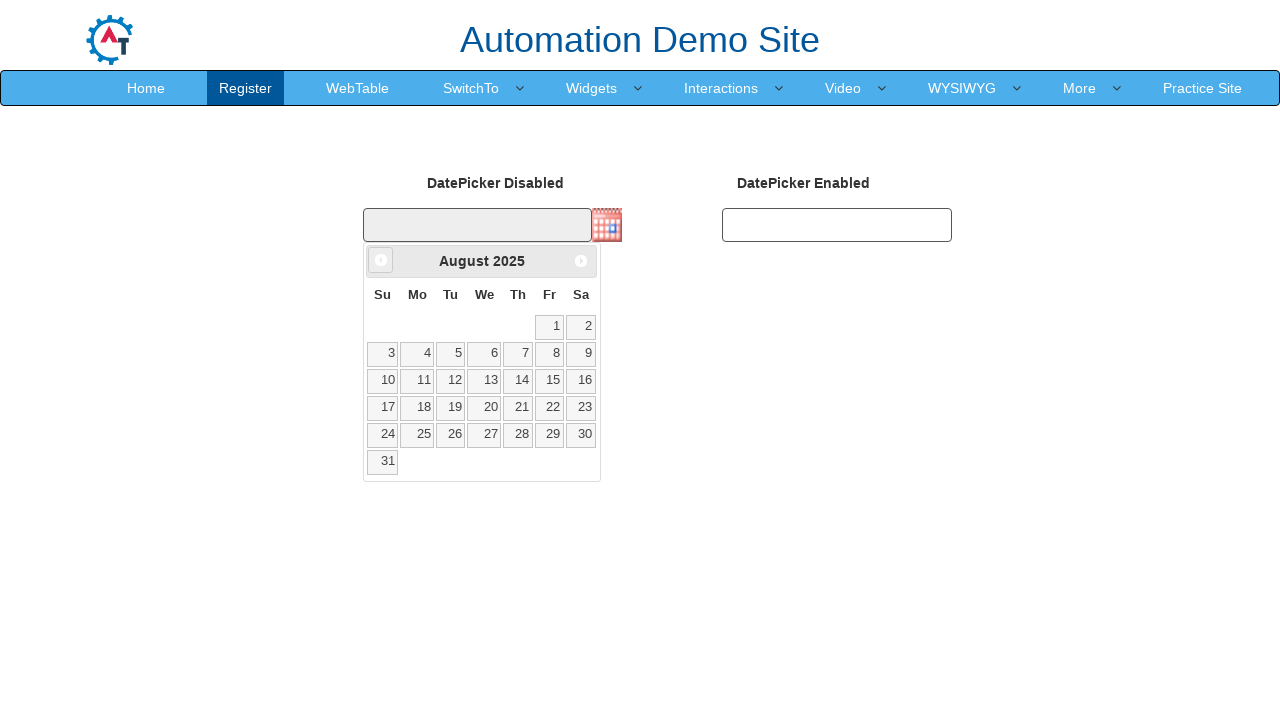

Clicked previous button to navigate to year 1995 at (381, 260) on xpath=//a[@data-handler='prev']
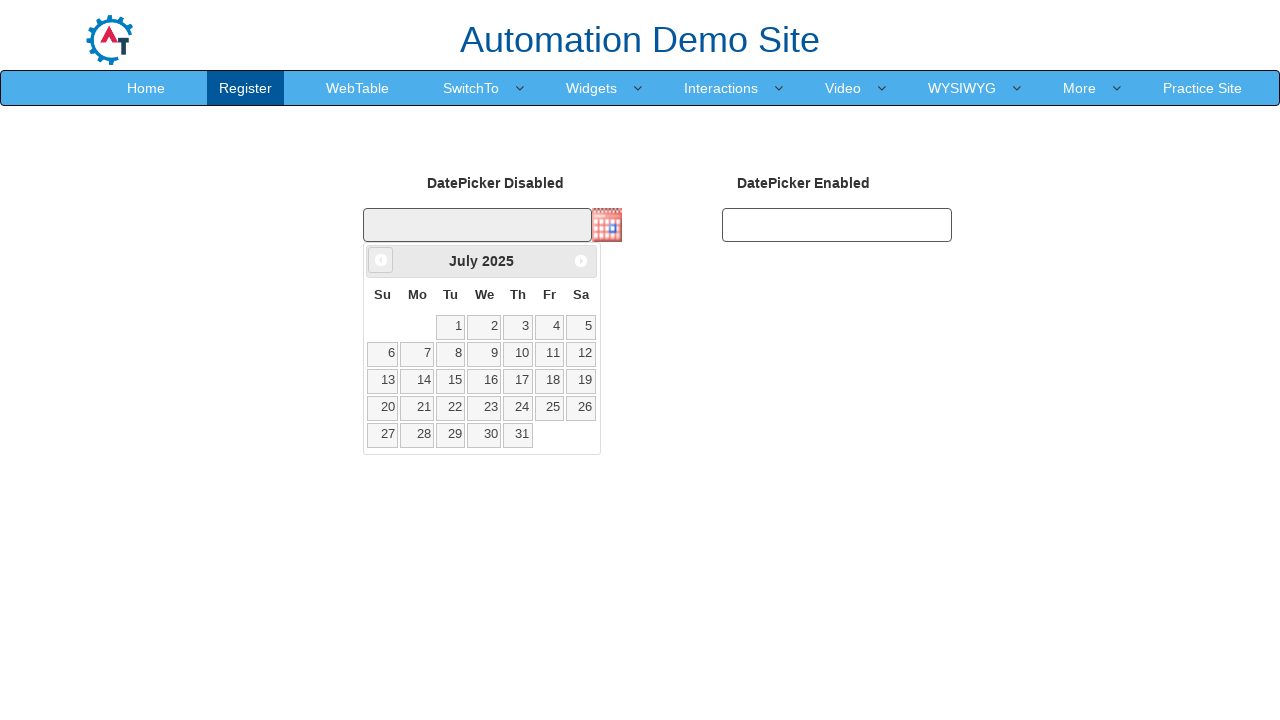

Clicked previous button to navigate to year 1995 at (381, 260) on xpath=//a[@data-handler='prev']
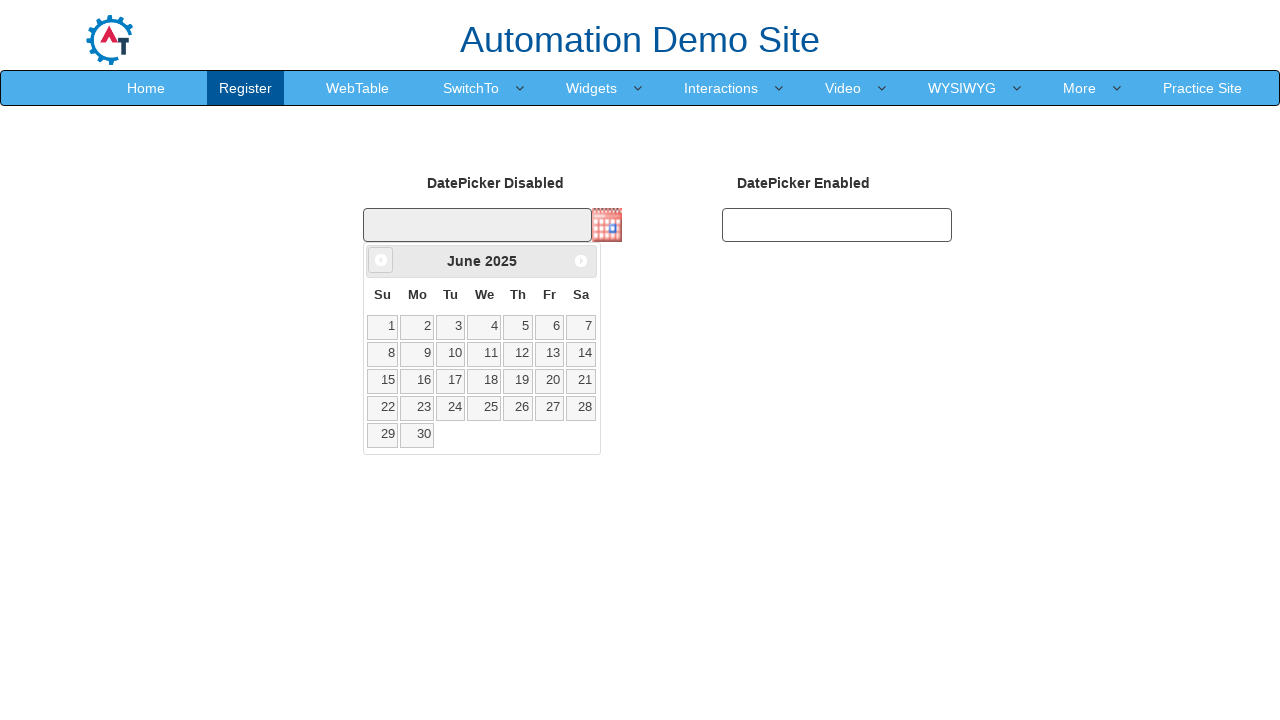

Clicked previous button to navigate to year 1995 at (381, 260) on xpath=//a[@data-handler='prev']
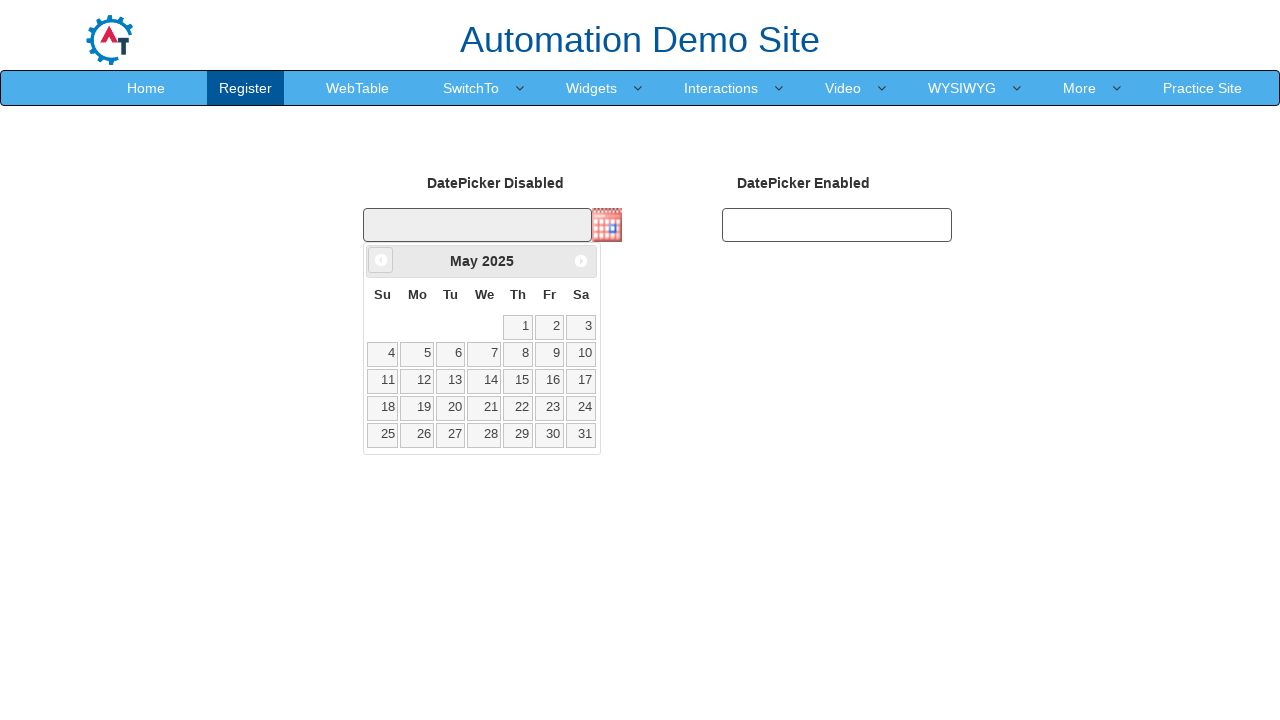

Clicked previous button to navigate to year 1995 at (381, 260) on xpath=//a[@data-handler='prev']
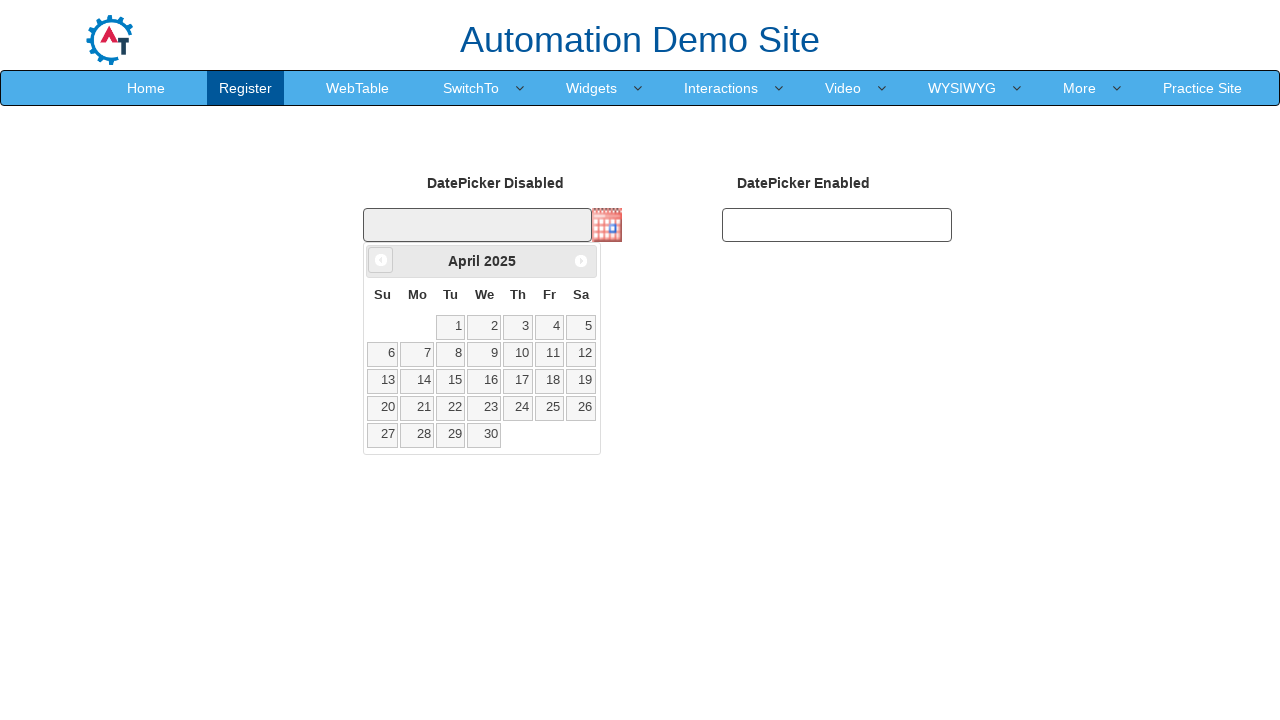

Clicked previous button to navigate to year 1995 at (381, 260) on xpath=//a[@data-handler='prev']
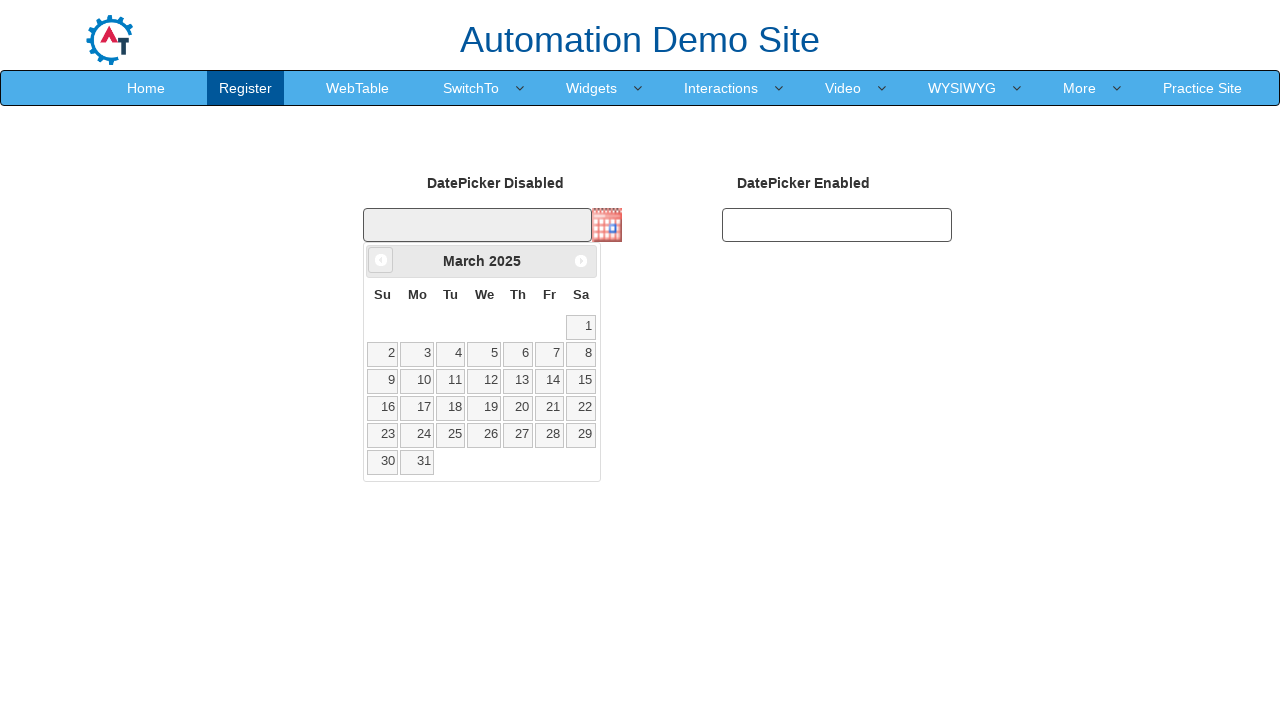

Clicked previous button to navigate to year 1995 at (381, 260) on xpath=//a[@data-handler='prev']
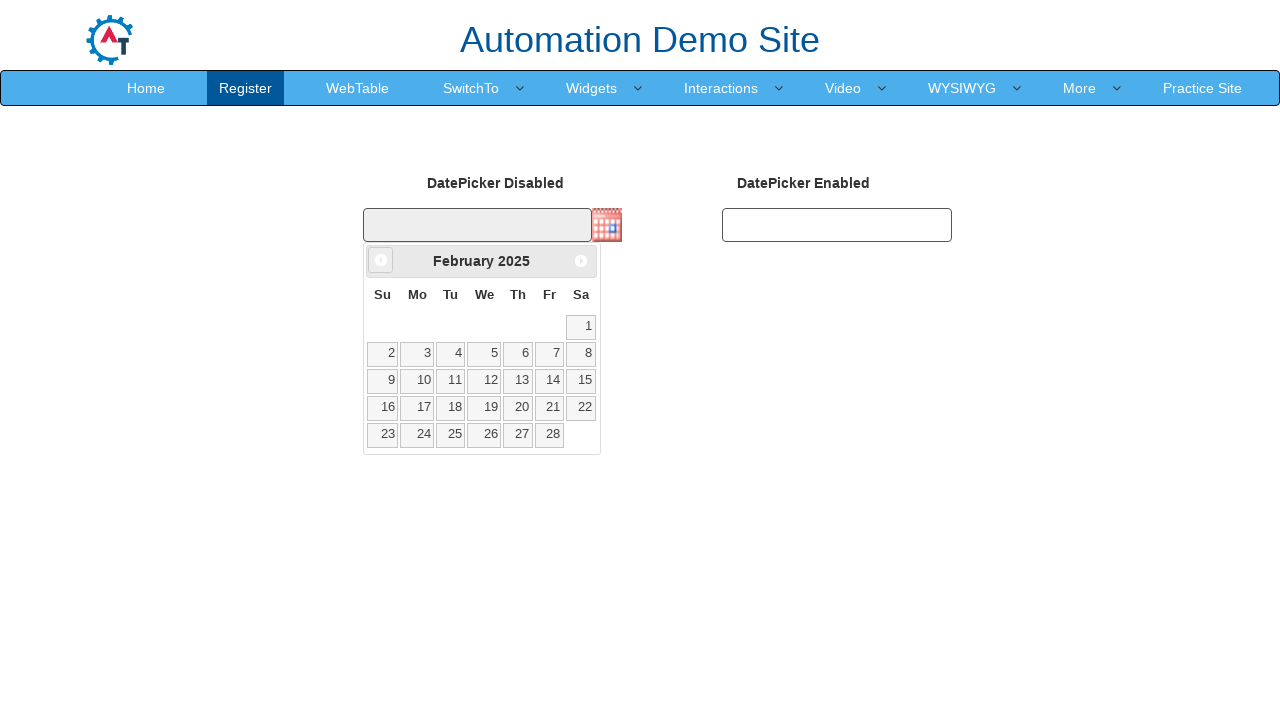

Clicked previous button to navigate to year 1995 at (381, 260) on xpath=//a[@data-handler='prev']
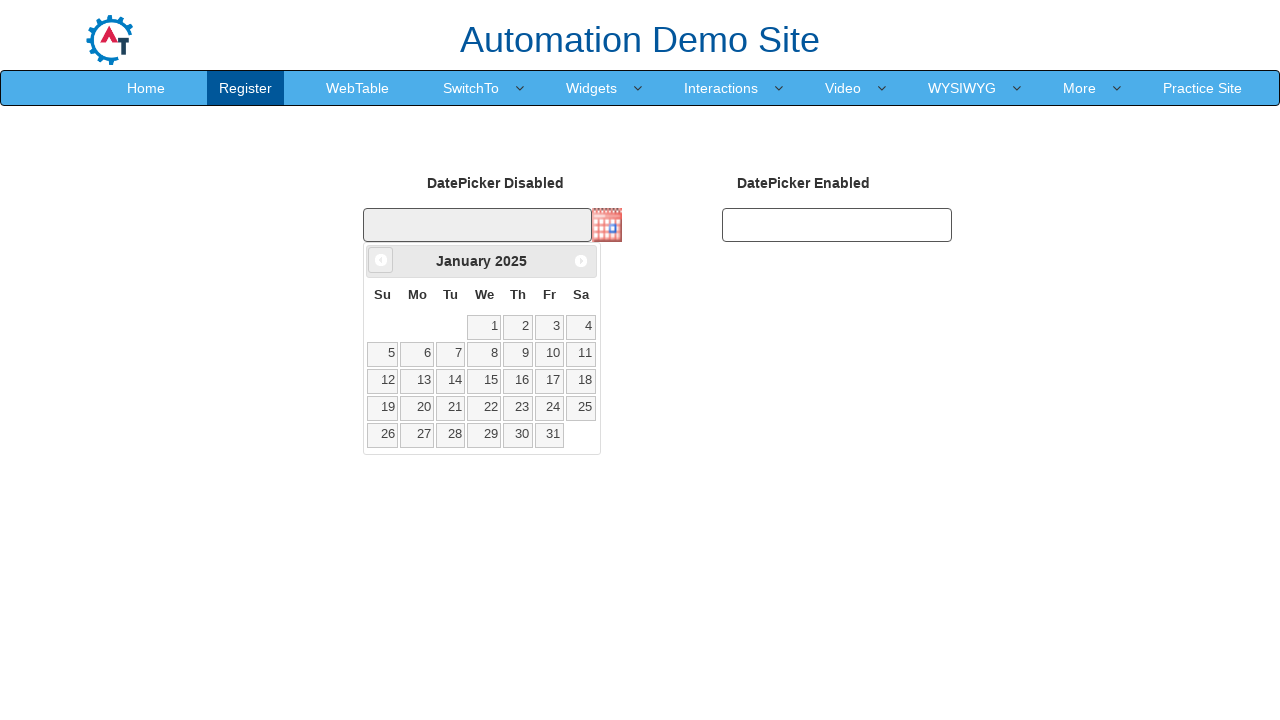

Clicked previous button to navigate to year 1995 at (381, 260) on xpath=//a[@data-handler='prev']
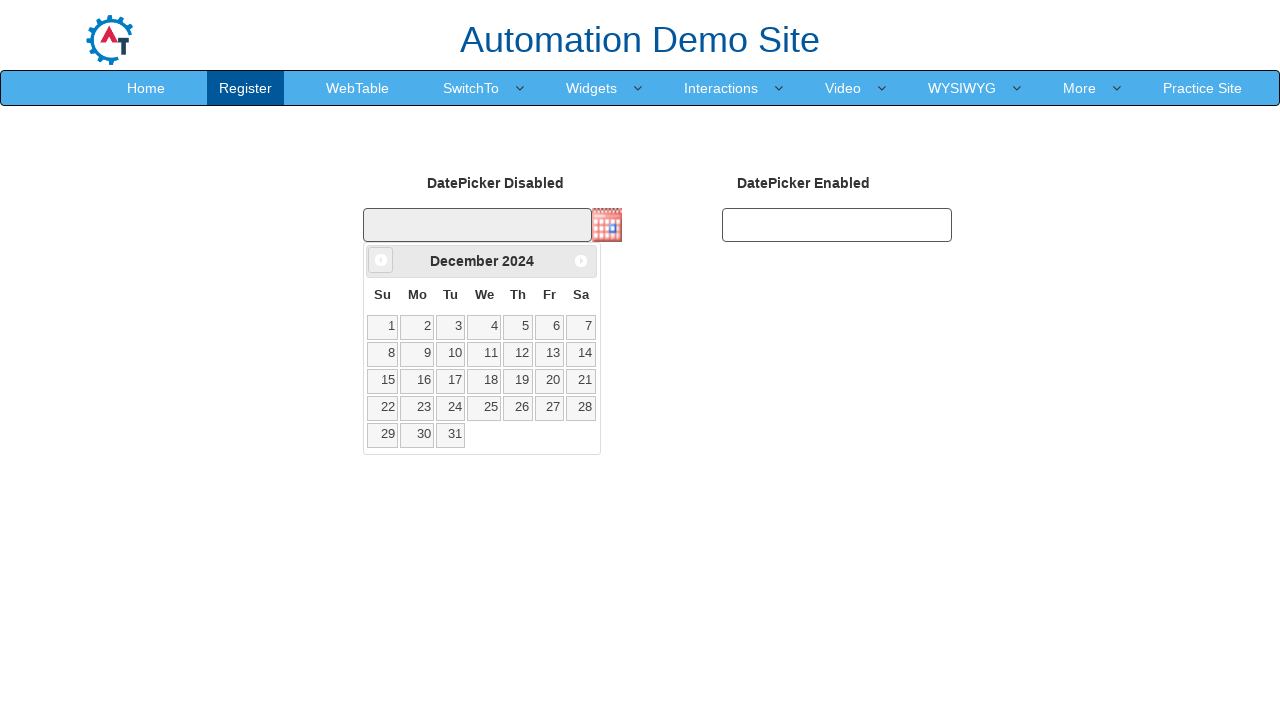

Clicked previous button to navigate to year 1995 at (381, 260) on xpath=//a[@data-handler='prev']
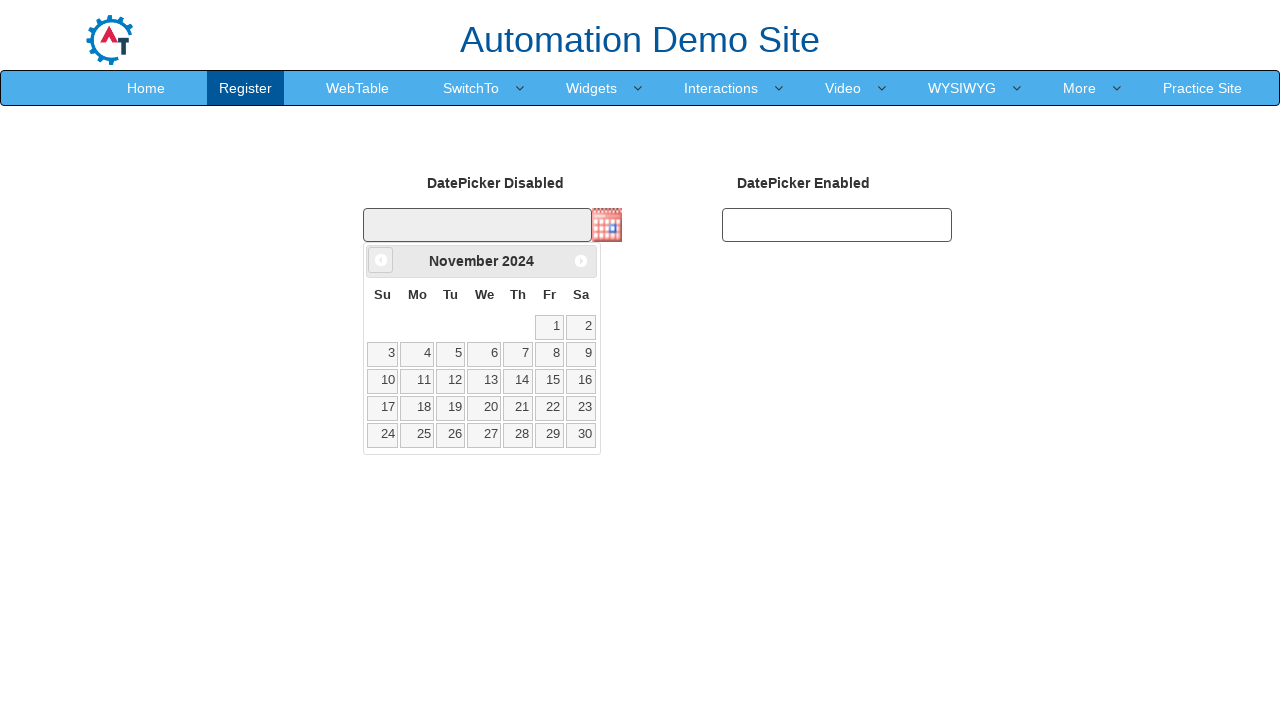

Clicked previous button to navigate to year 1995 at (381, 260) on xpath=//a[@data-handler='prev']
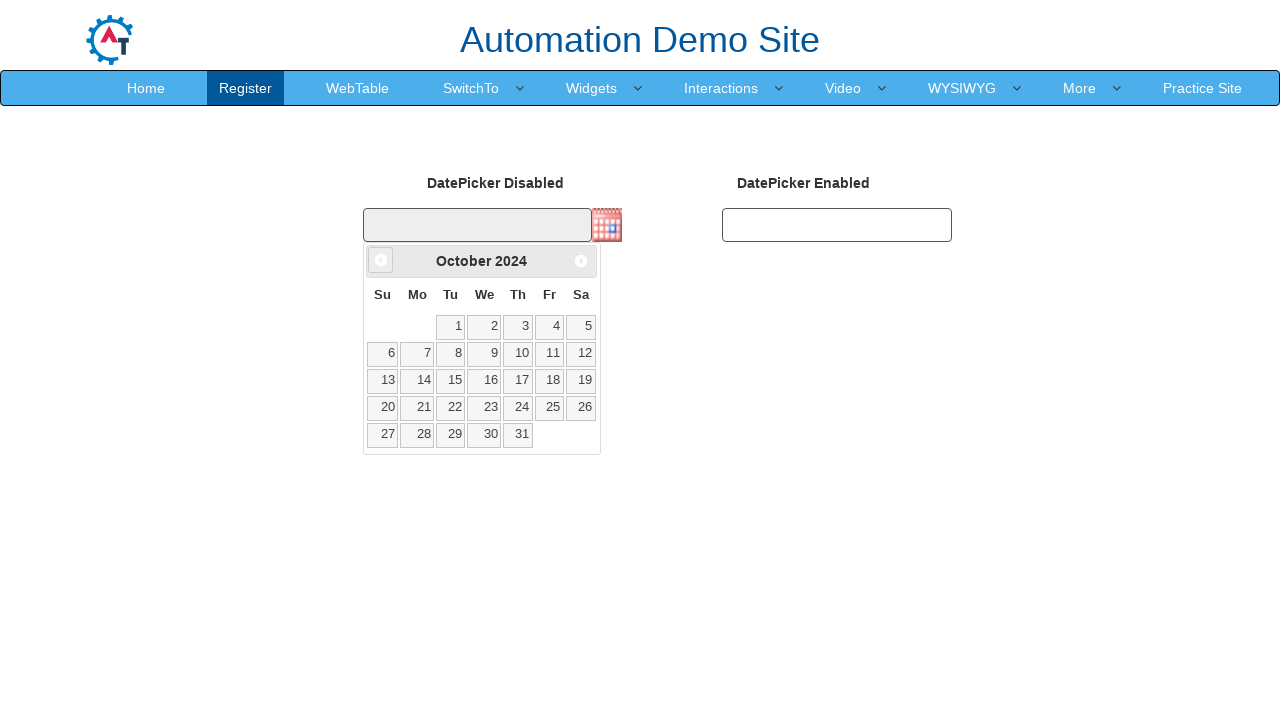

Clicked previous button to navigate to year 1995 at (381, 260) on xpath=//a[@data-handler='prev']
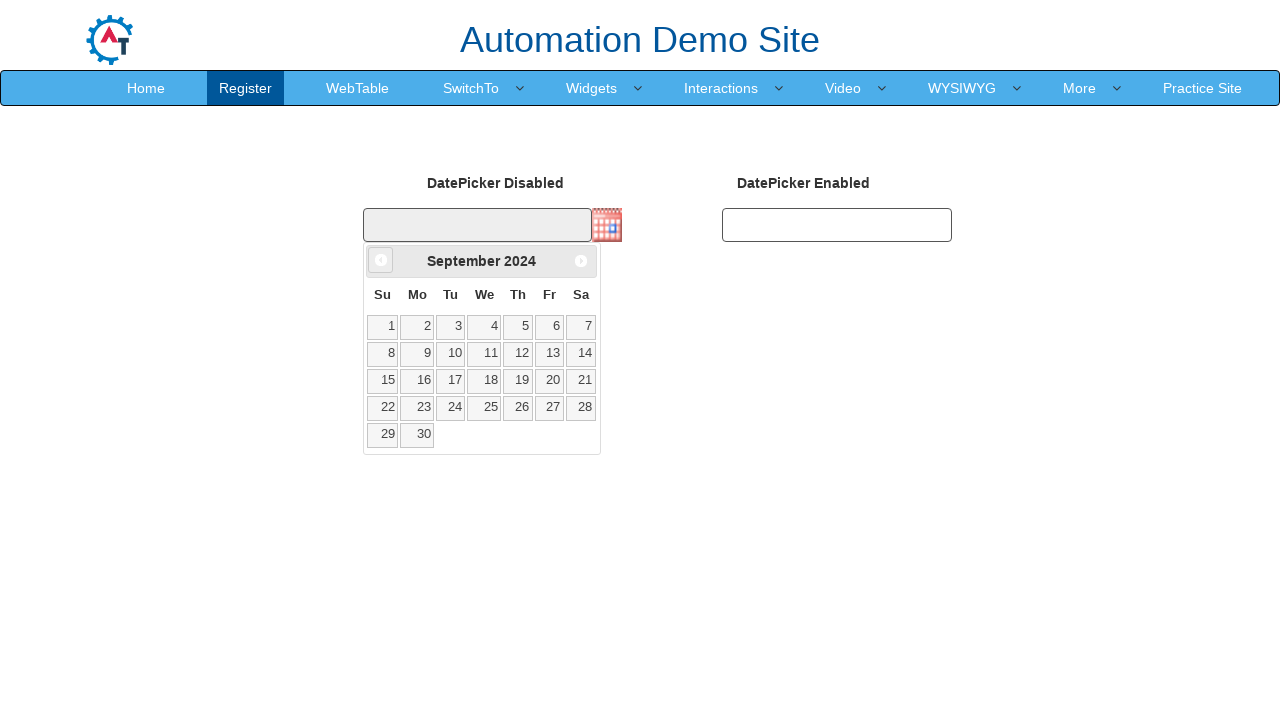

Clicked previous button to navigate to year 1995 at (381, 260) on xpath=//a[@data-handler='prev']
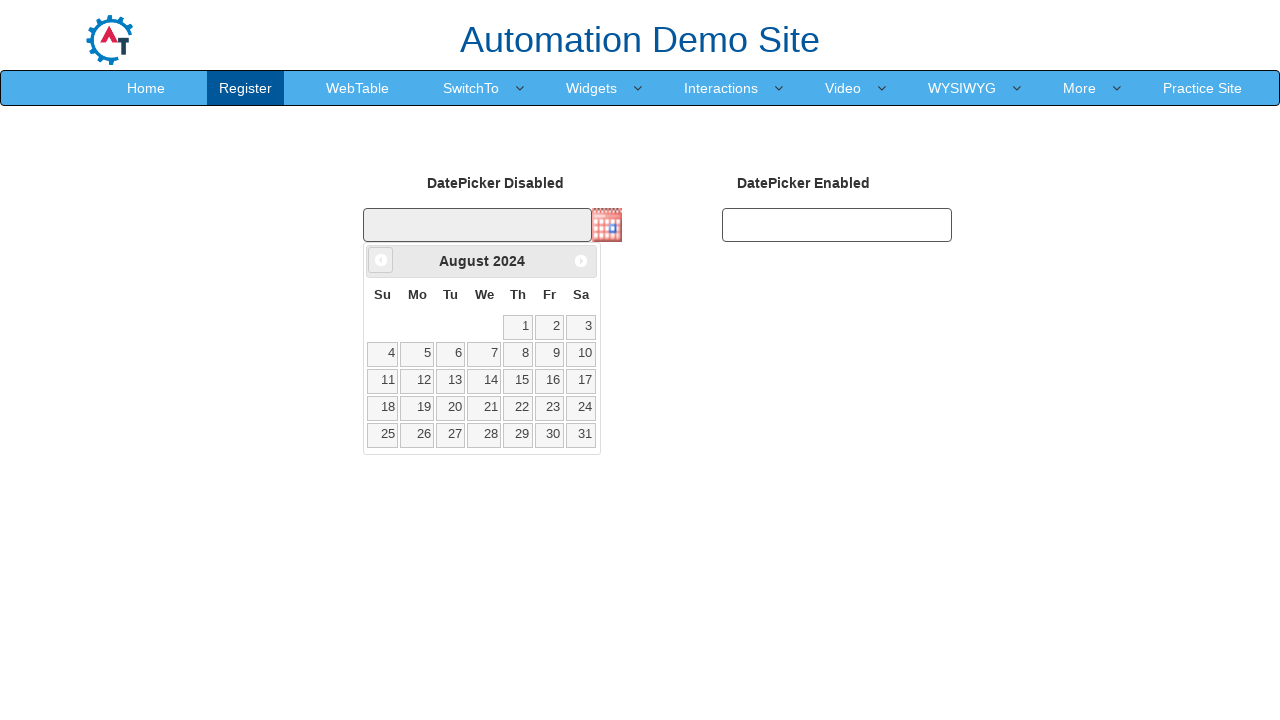

Clicked previous button to navigate to year 1995 at (381, 260) on xpath=//a[@data-handler='prev']
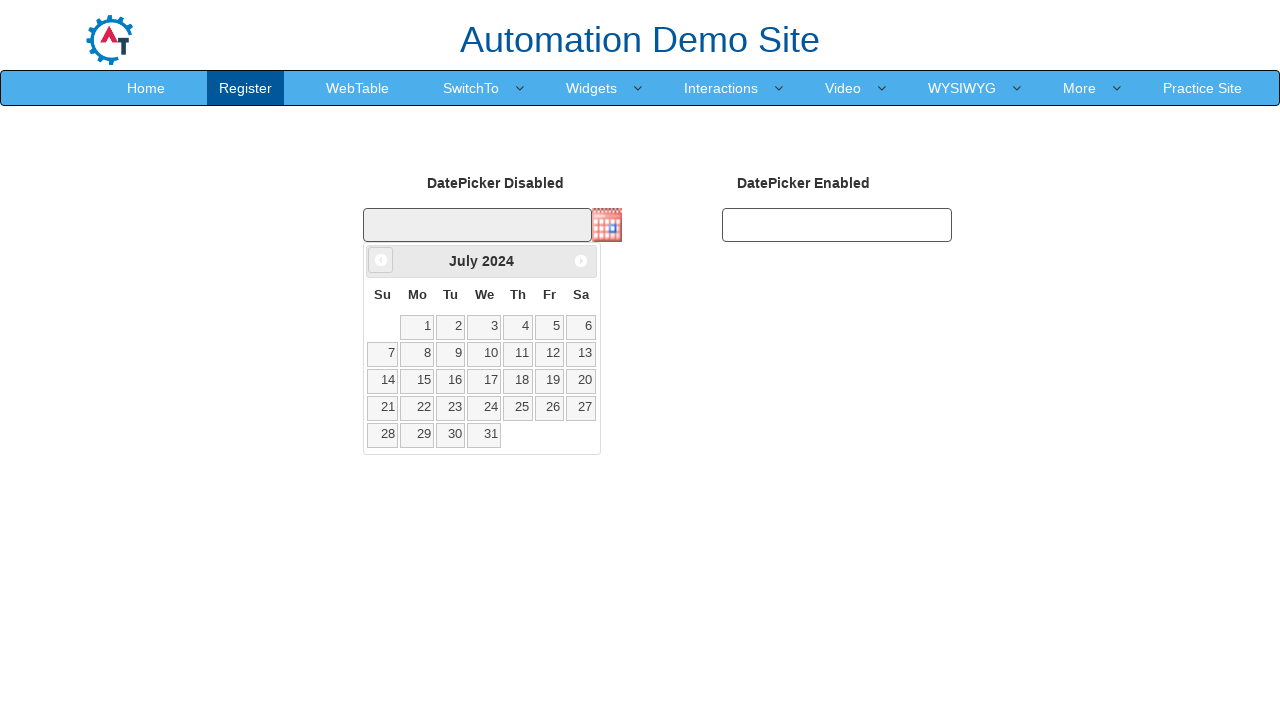

Clicked previous button to navigate to year 1995 at (381, 260) on xpath=//a[@data-handler='prev']
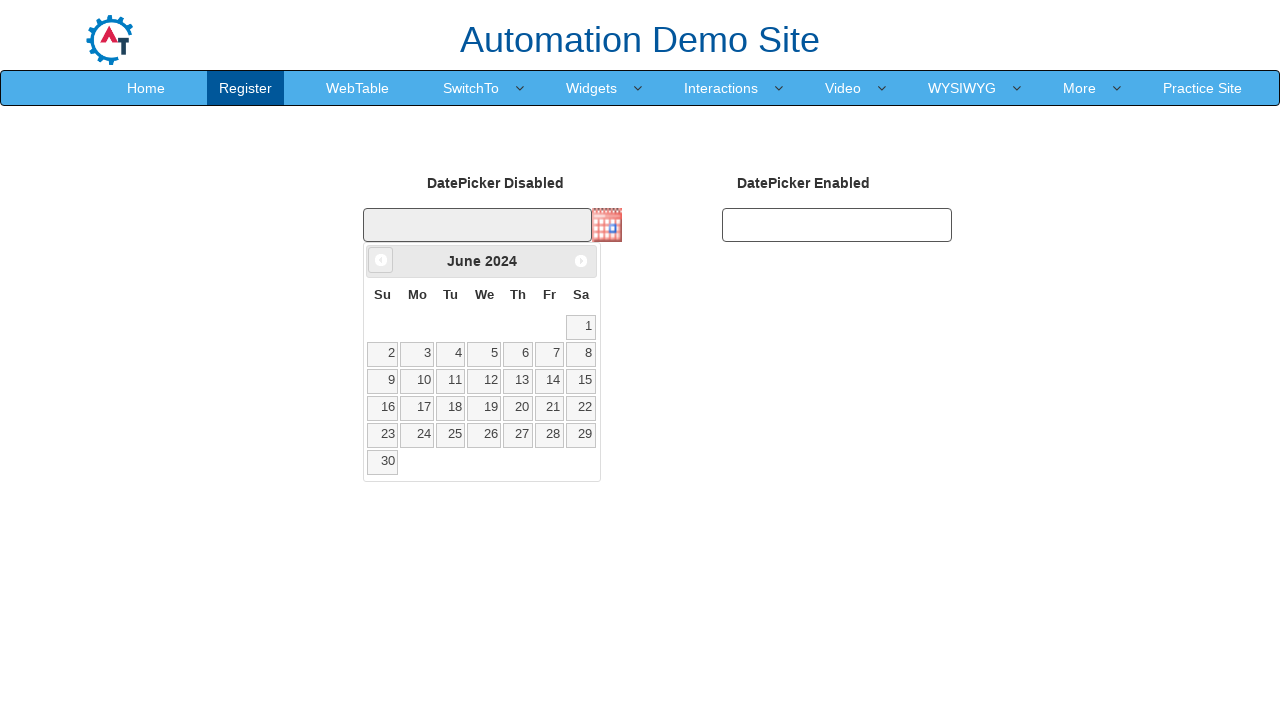

Clicked previous button to navigate to year 1995 at (381, 260) on xpath=//a[@data-handler='prev']
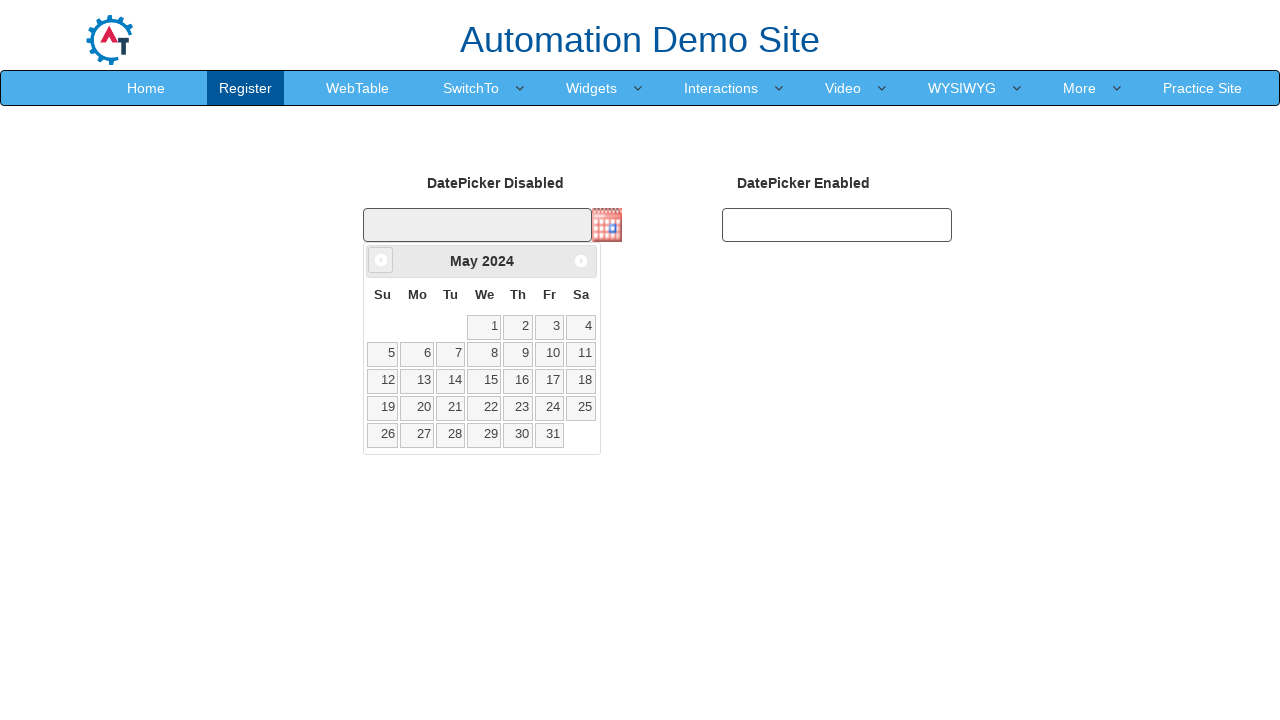

Clicked previous button to navigate to year 1995 at (381, 260) on xpath=//a[@data-handler='prev']
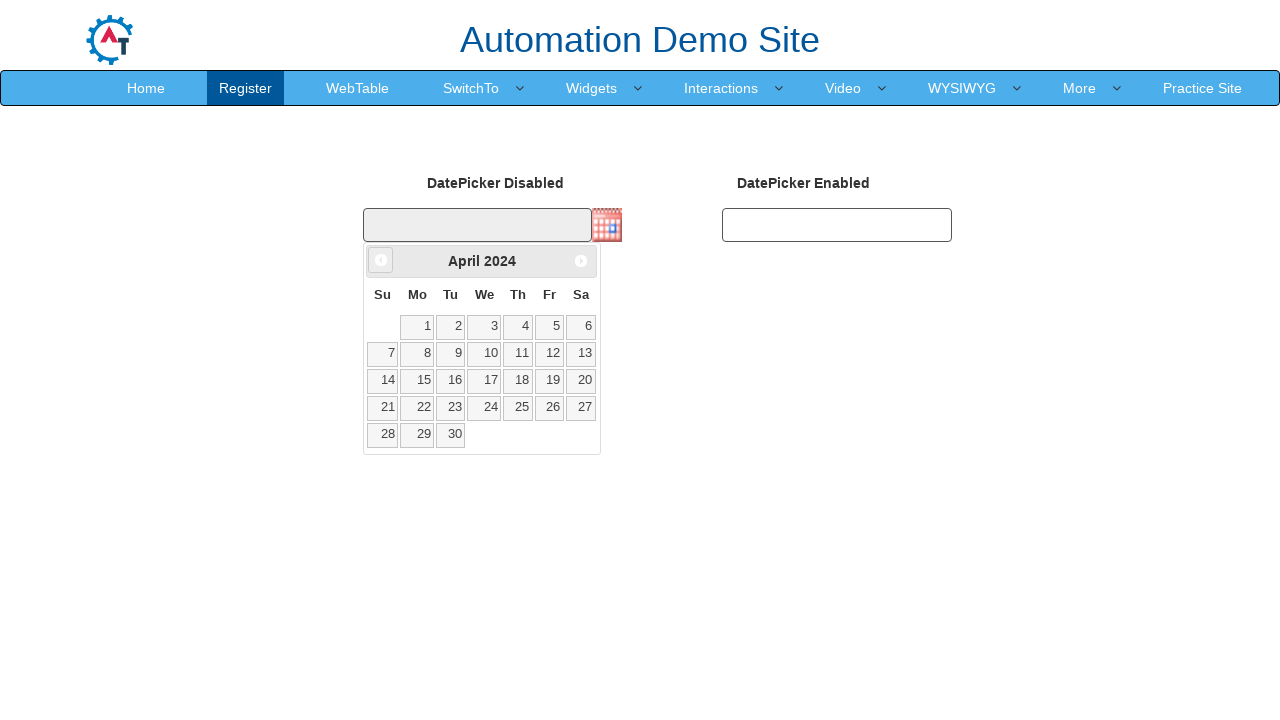

Clicked previous button to navigate to year 1995 at (381, 260) on xpath=//a[@data-handler='prev']
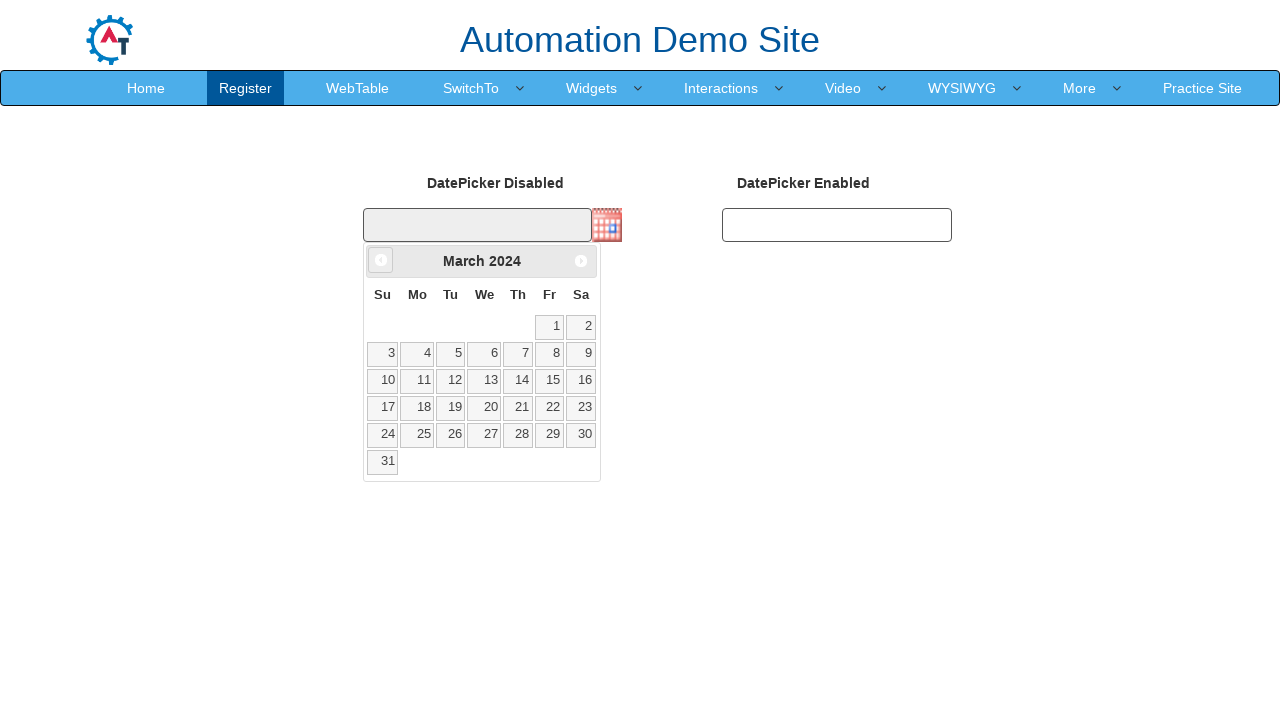

Clicked previous button to navigate to year 1995 at (381, 260) on xpath=//a[@data-handler='prev']
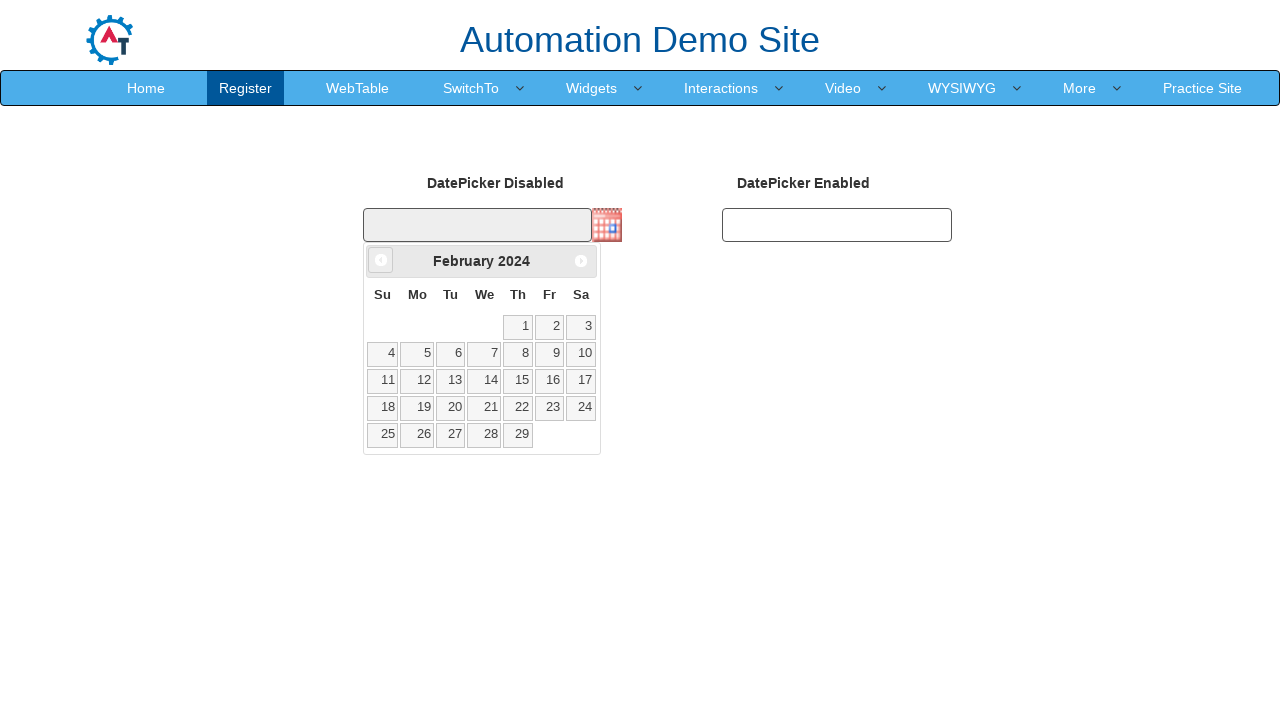

Clicked previous button to navigate to year 1995 at (381, 260) on xpath=//a[@data-handler='prev']
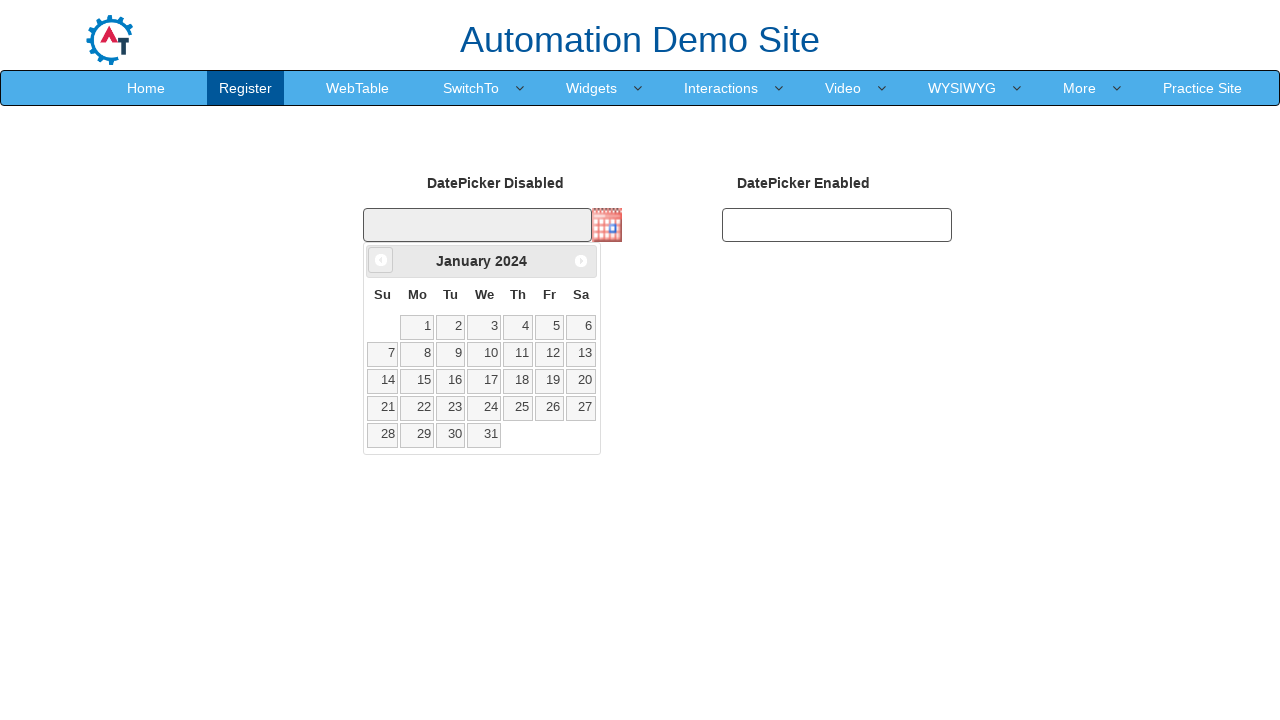

Clicked previous button to navigate to year 1995 at (381, 260) on xpath=//a[@data-handler='prev']
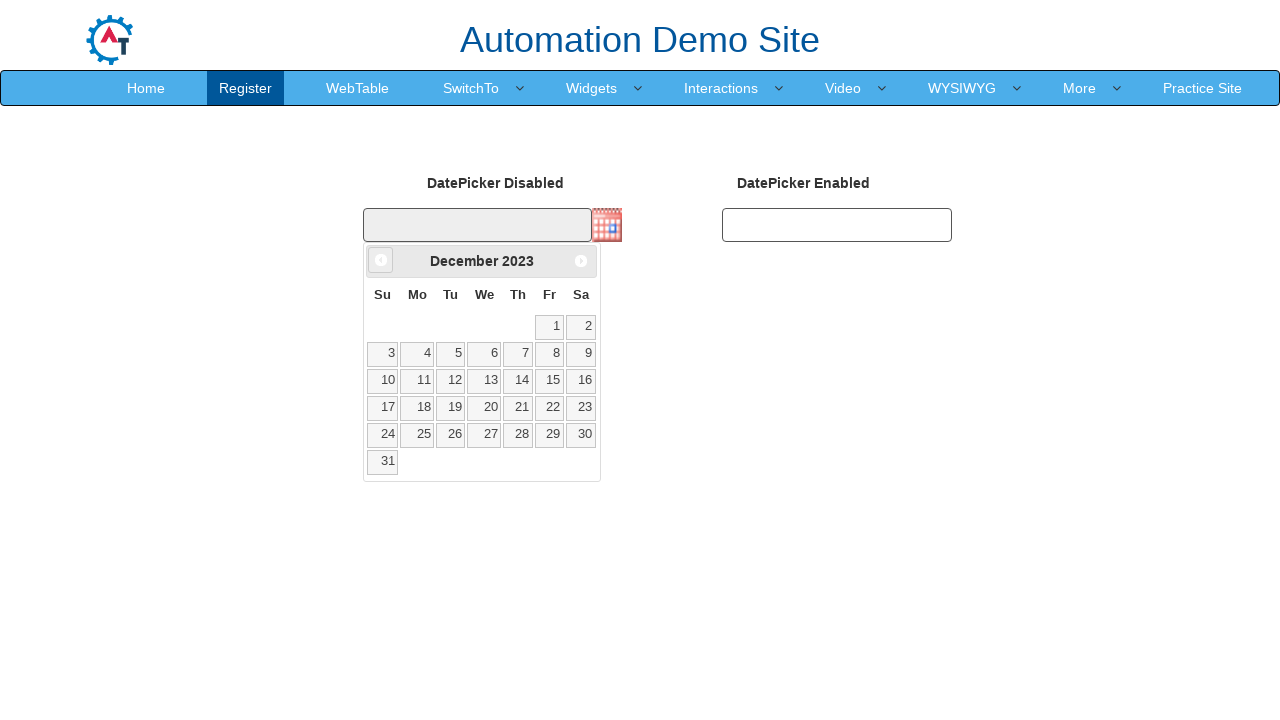

Clicked previous button to navigate to year 1995 at (381, 260) on xpath=//a[@data-handler='prev']
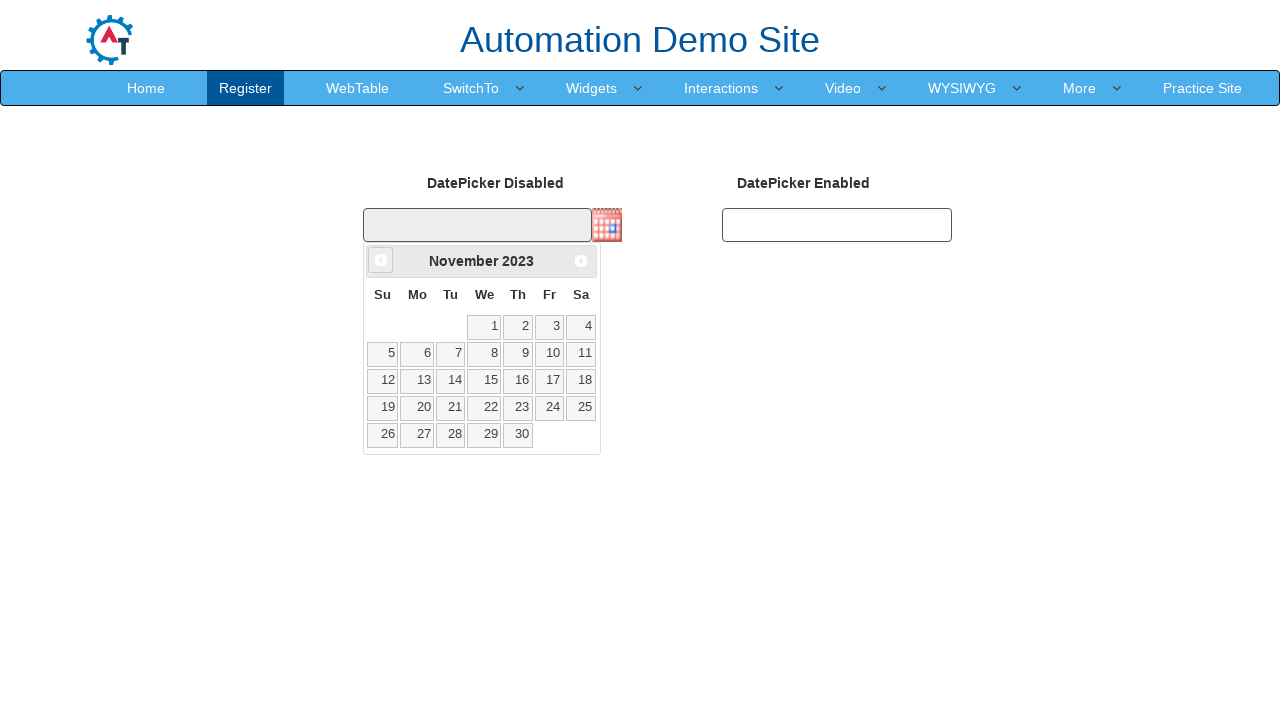

Clicked previous button to navigate to year 1995 at (381, 260) on xpath=//a[@data-handler='prev']
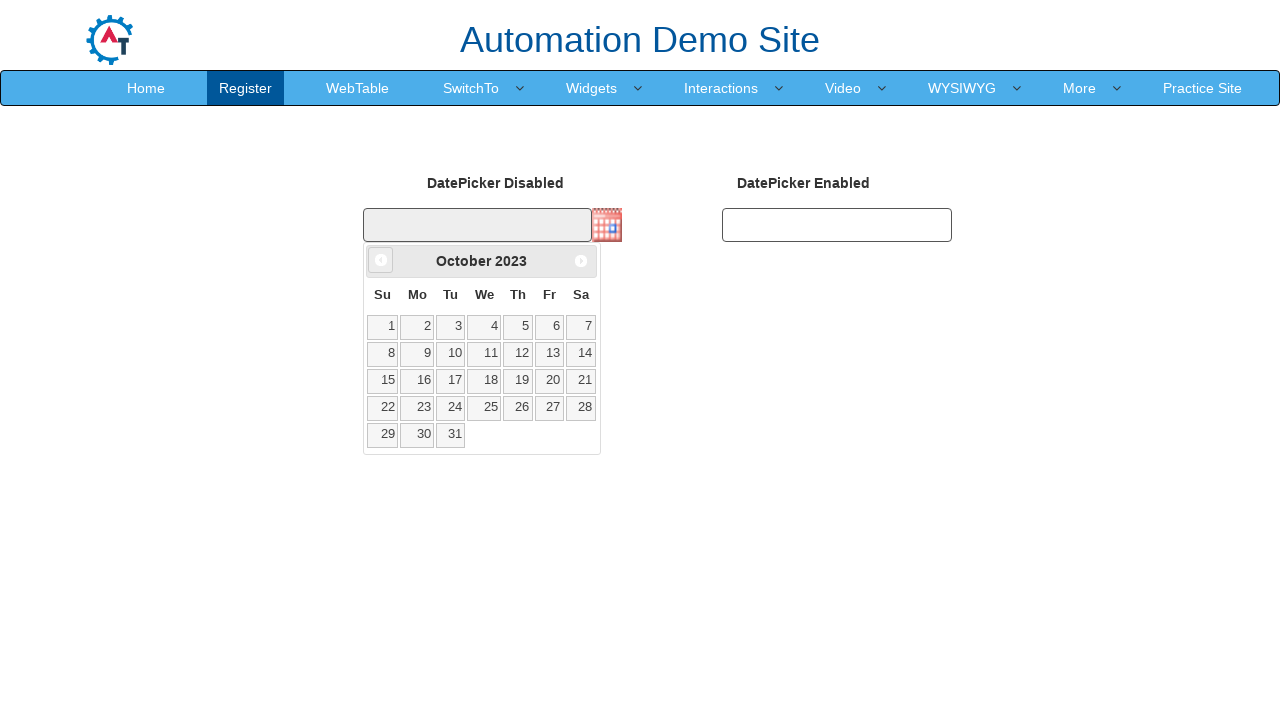

Clicked previous button to navigate to year 1995 at (381, 260) on xpath=//a[@data-handler='prev']
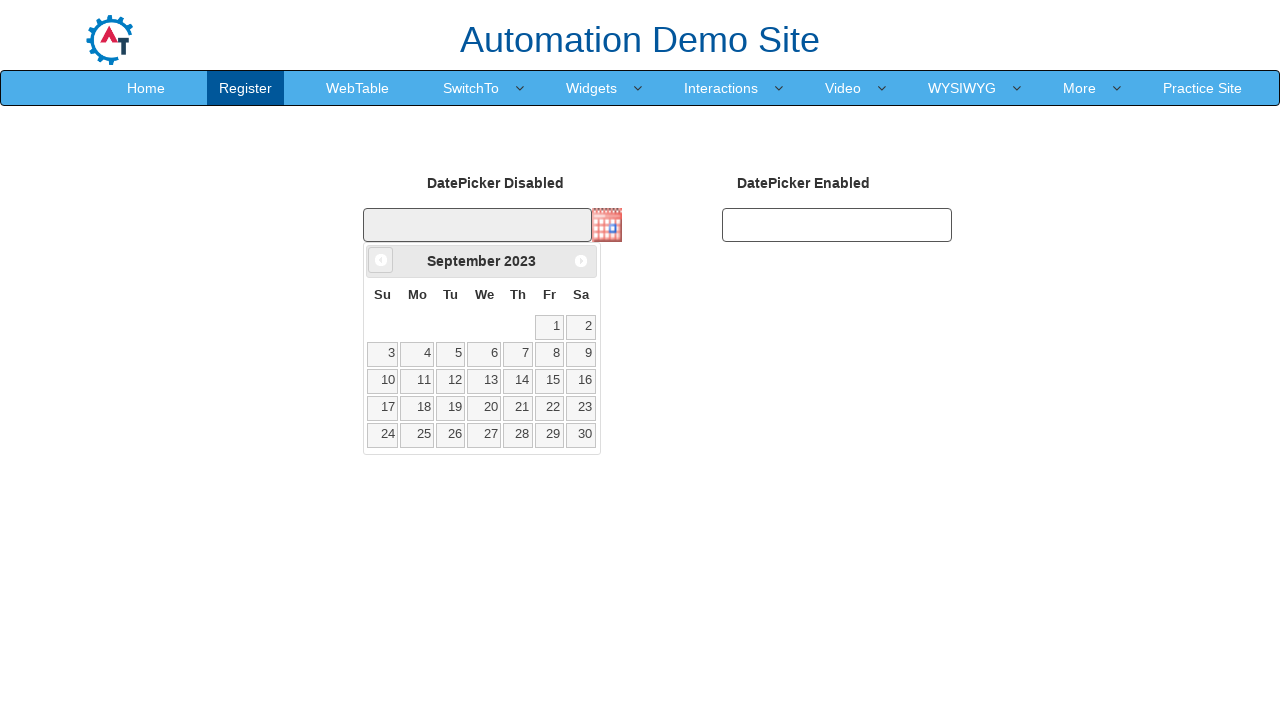

Clicked previous button to navigate to year 1995 at (381, 260) on xpath=//a[@data-handler='prev']
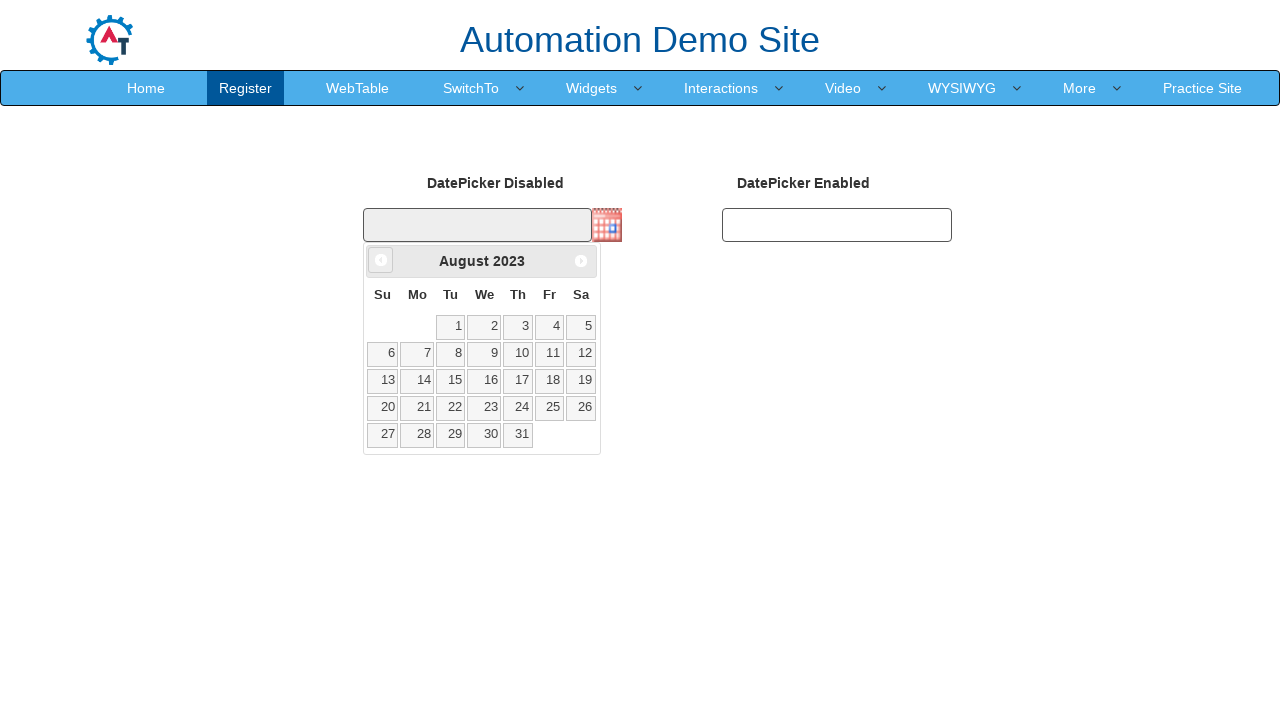

Clicked previous button to navigate to year 1995 at (381, 260) on xpath=//a[@data-handler='prev']
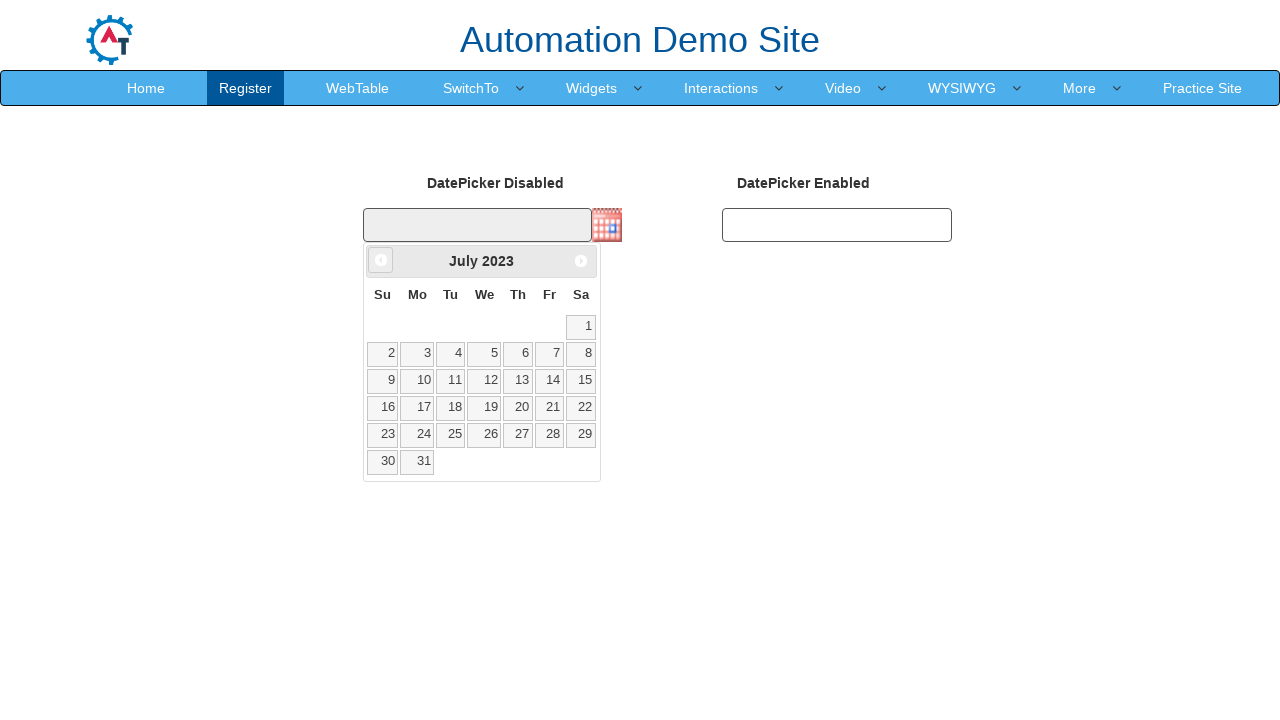

Clicked previous button to navigate to year 1995 at (381, 260) on xpath=//a[@data-handler='prev']
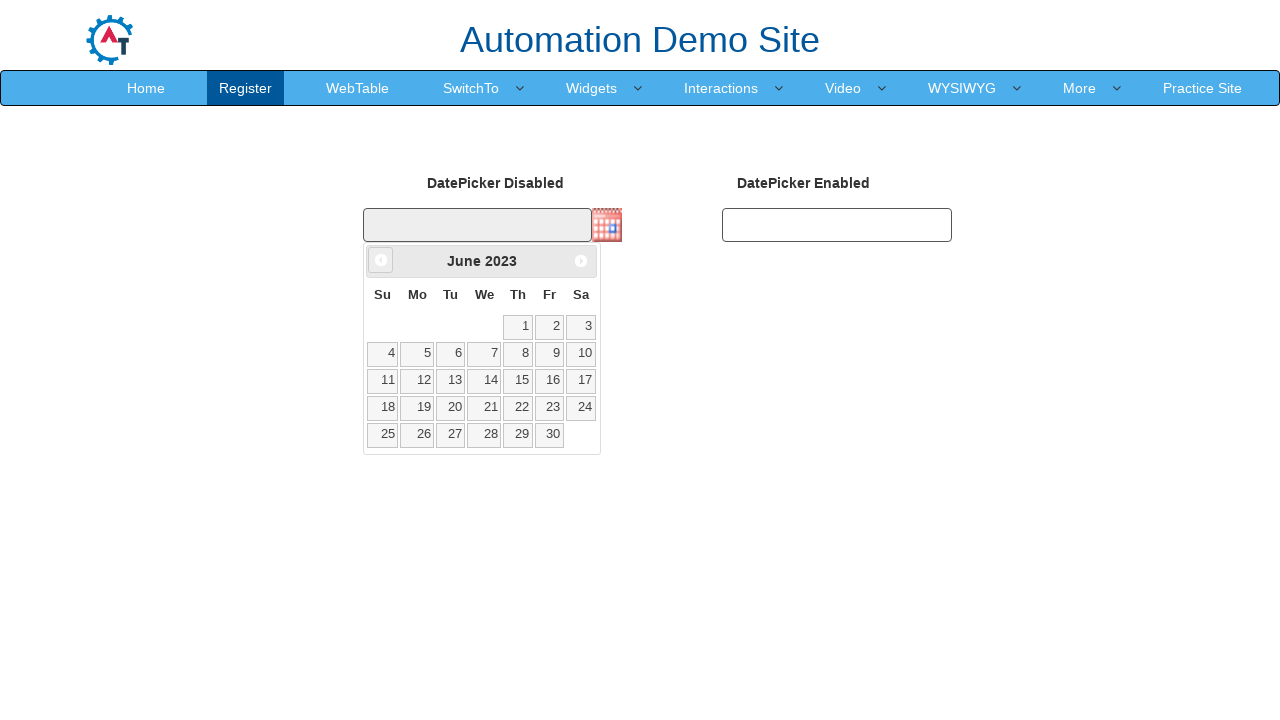

Clicked previous button to navigate to year 1995 at (381, 260) on xpath=//a[@data-handler='prev']
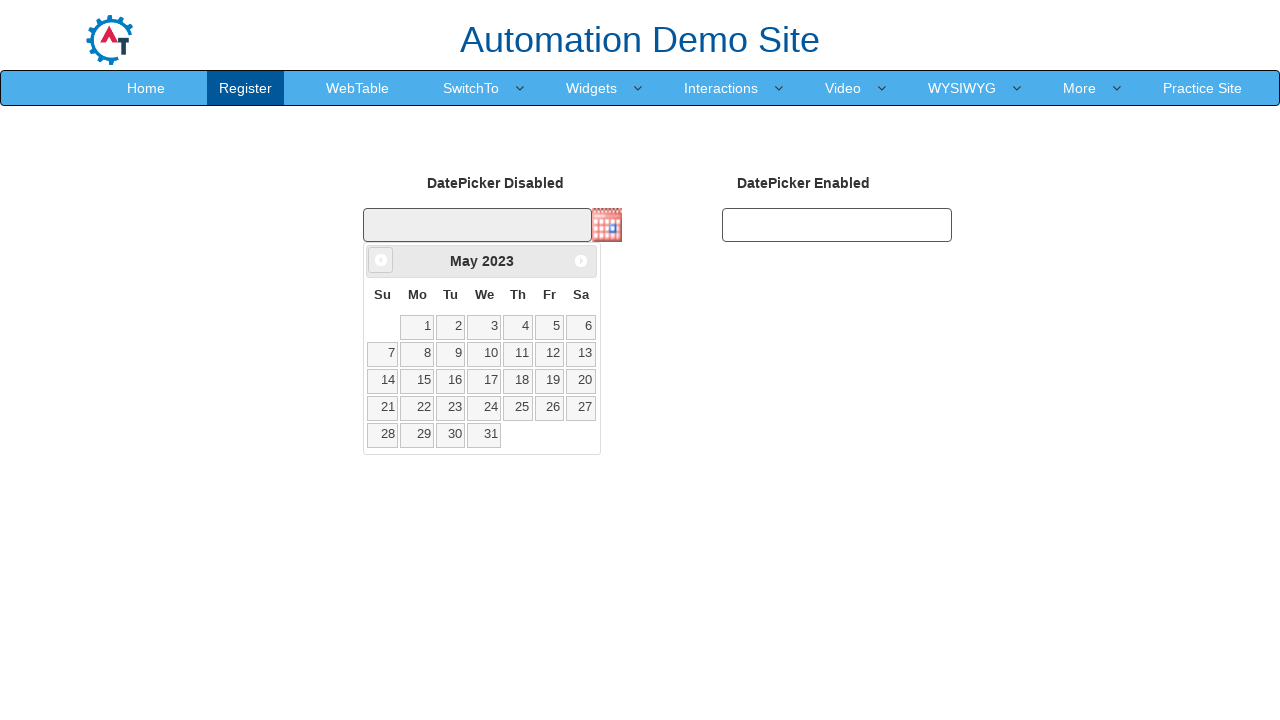

Clicked previous button to navigate to year 1995 at (381, 260) on xpath=//a[@data-handler='prev']
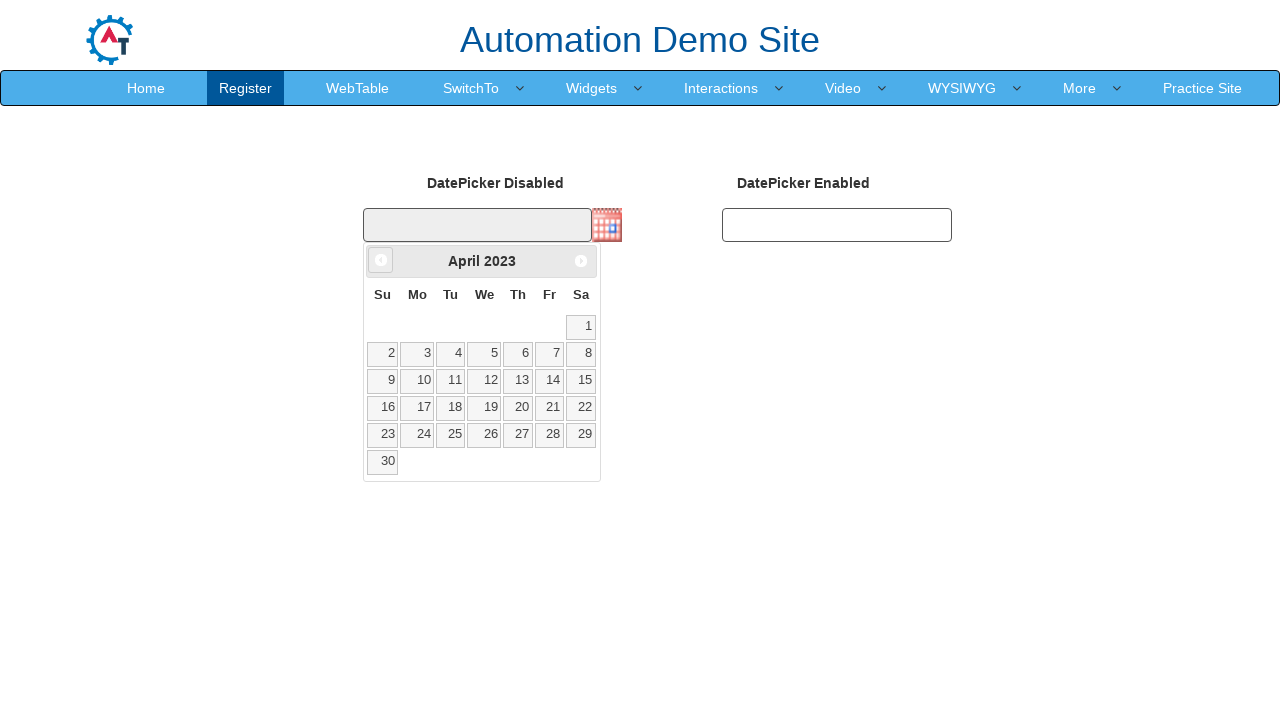

Clicked previous button to navigate to year 1995 at (381, 260) on xpath=//a[@data-handler='prev']
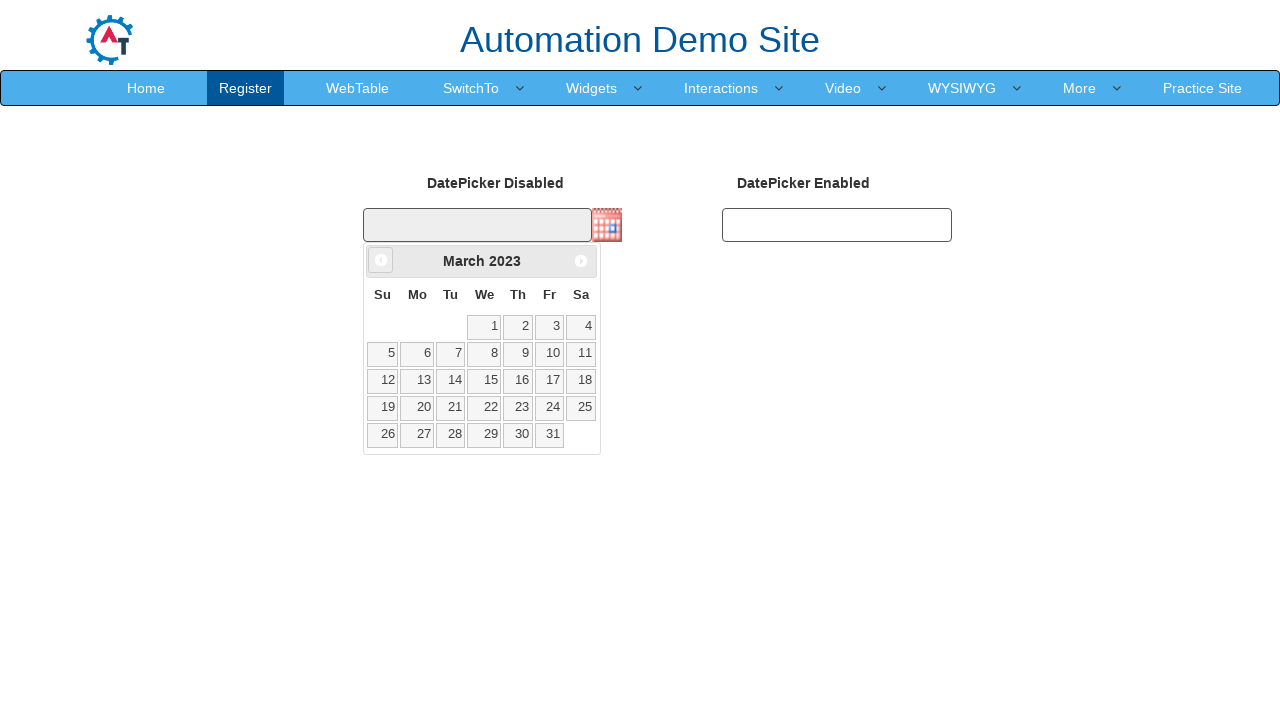

Clicked previous button to navigate to year 1995 at (381, 260) on xpath=//a[@data-handler='prev']
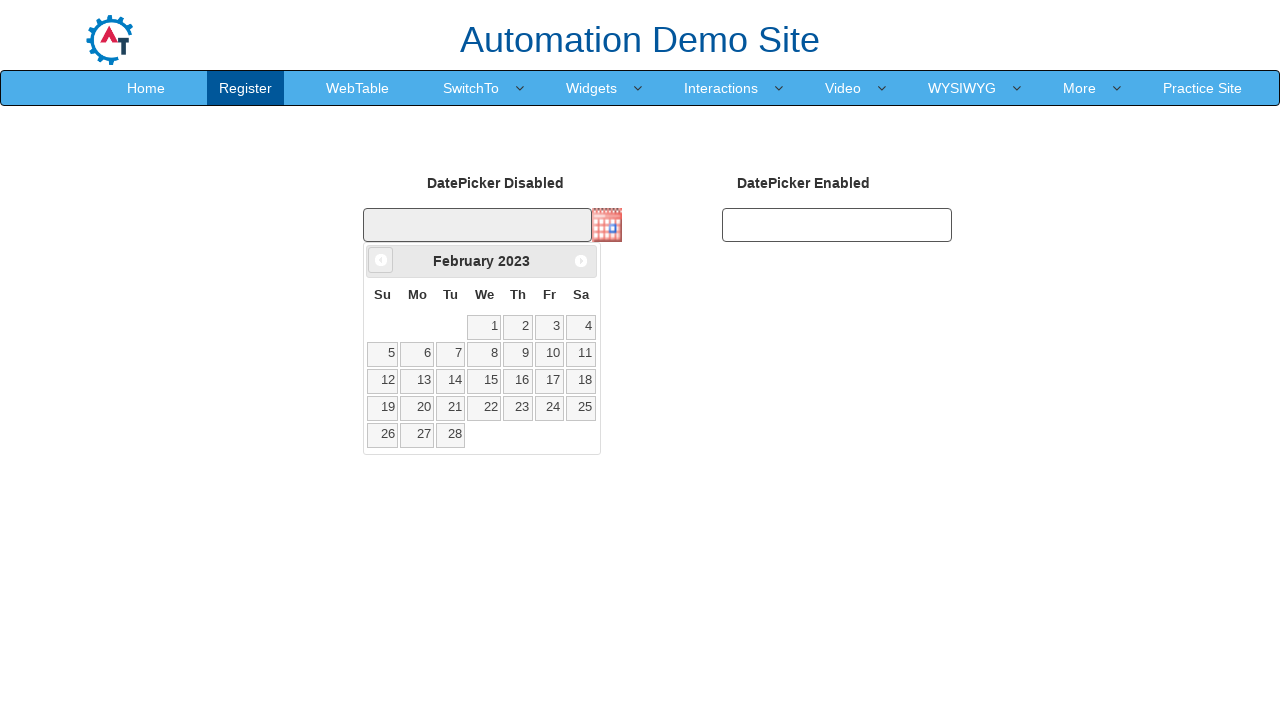

Clicked previous button to navigate to year 1995 at (381, 260) on xpath=//a[@data-handler='prev']
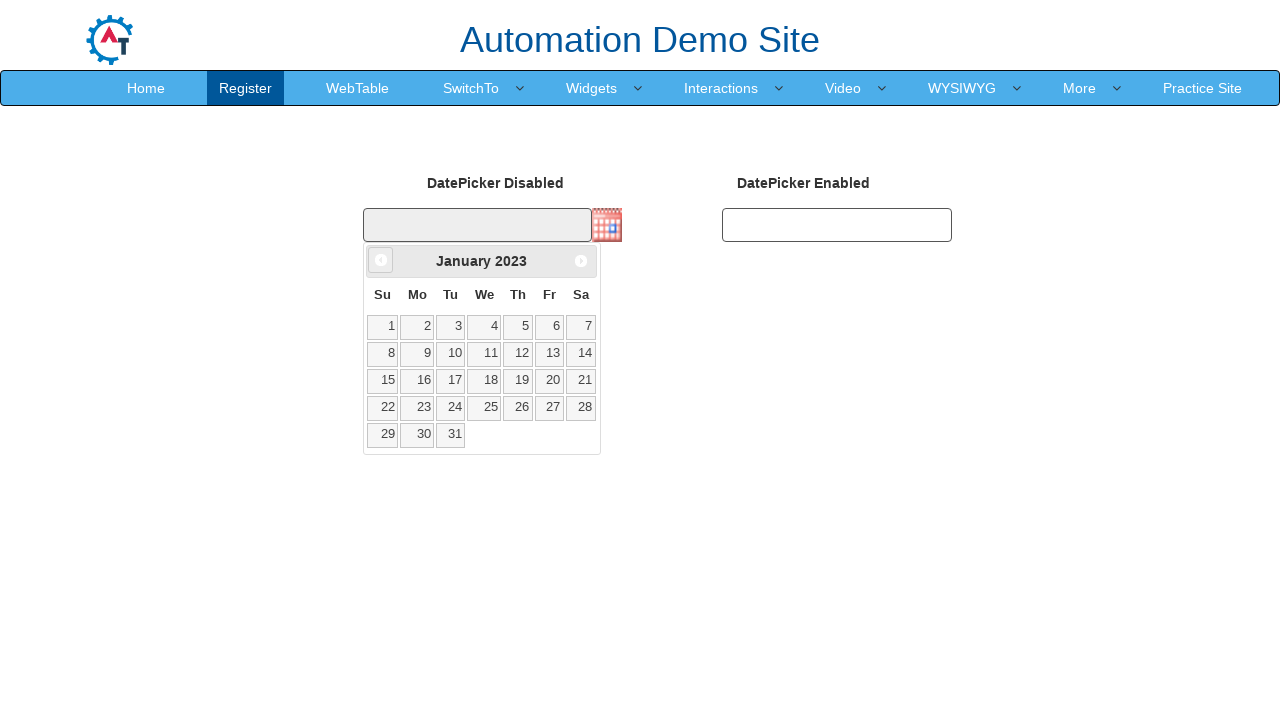

Clicked previous button to navigate to year 1995 at (381, 260) on xpath=//a[@data-handler='prev']
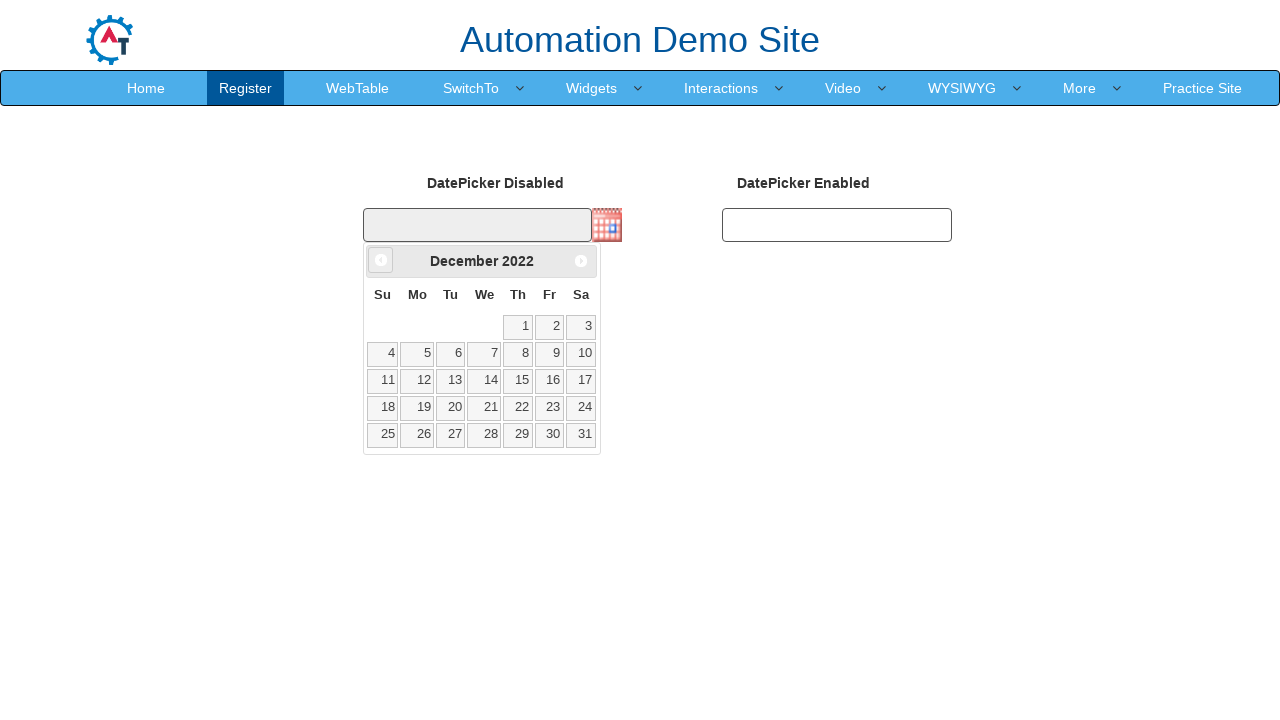

Clicked previous button to navigate to year 1995 at (381, 260) on xpath=//a[@data-handler='prev']
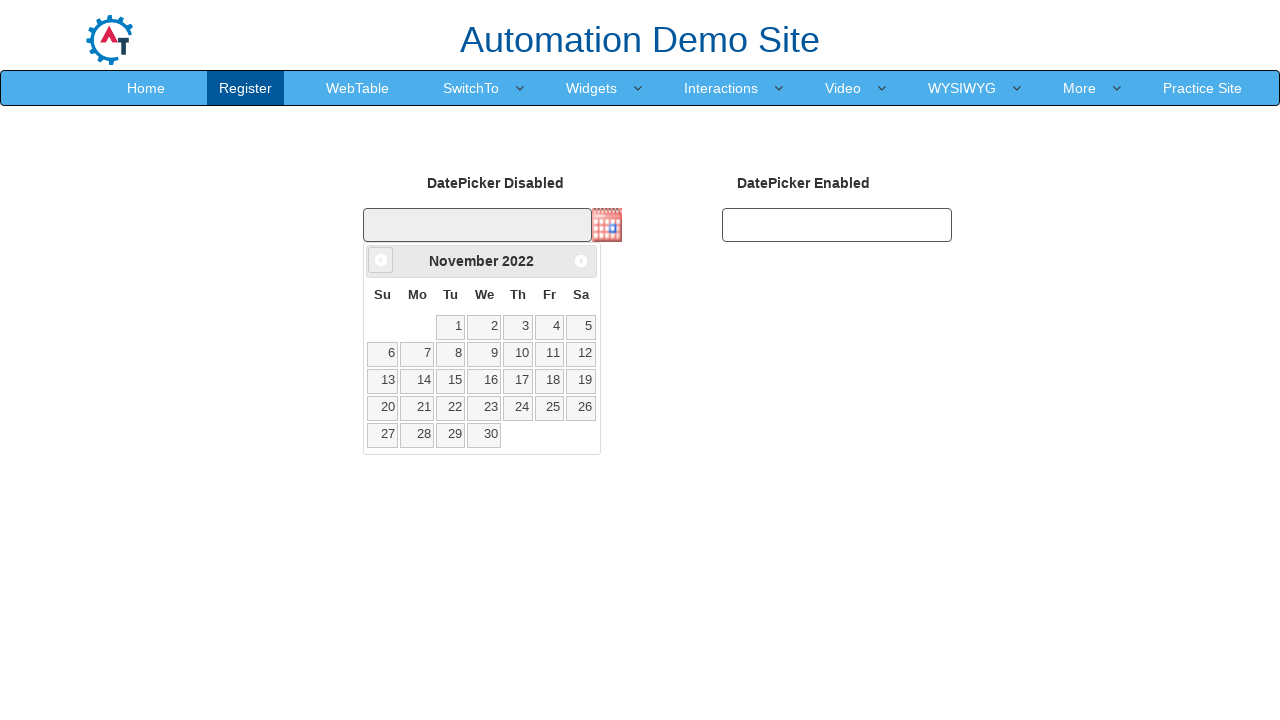

Clicked previous button to navigate to year 1995 at (381, 260) on xpath=//a[@data-handler='prev']
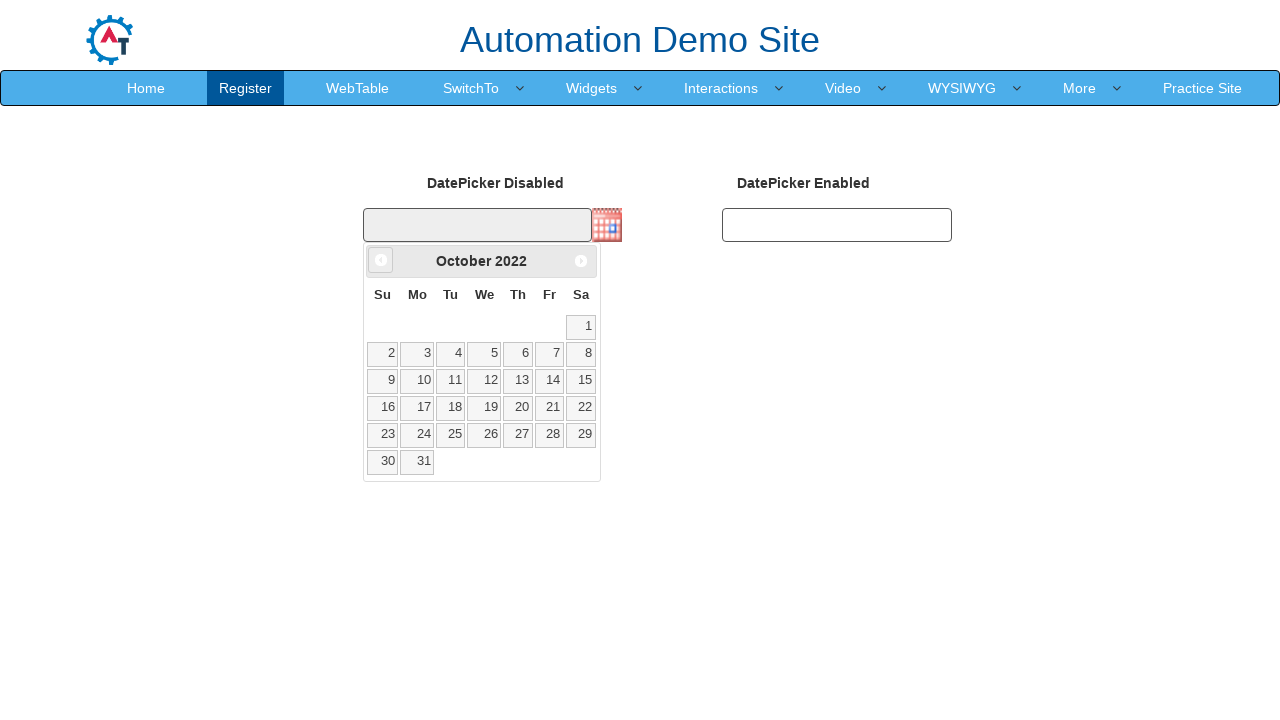

Clicked previous button to navigate to year 1995 at (381, 260) on xpath=//a[@data-handler='prev']
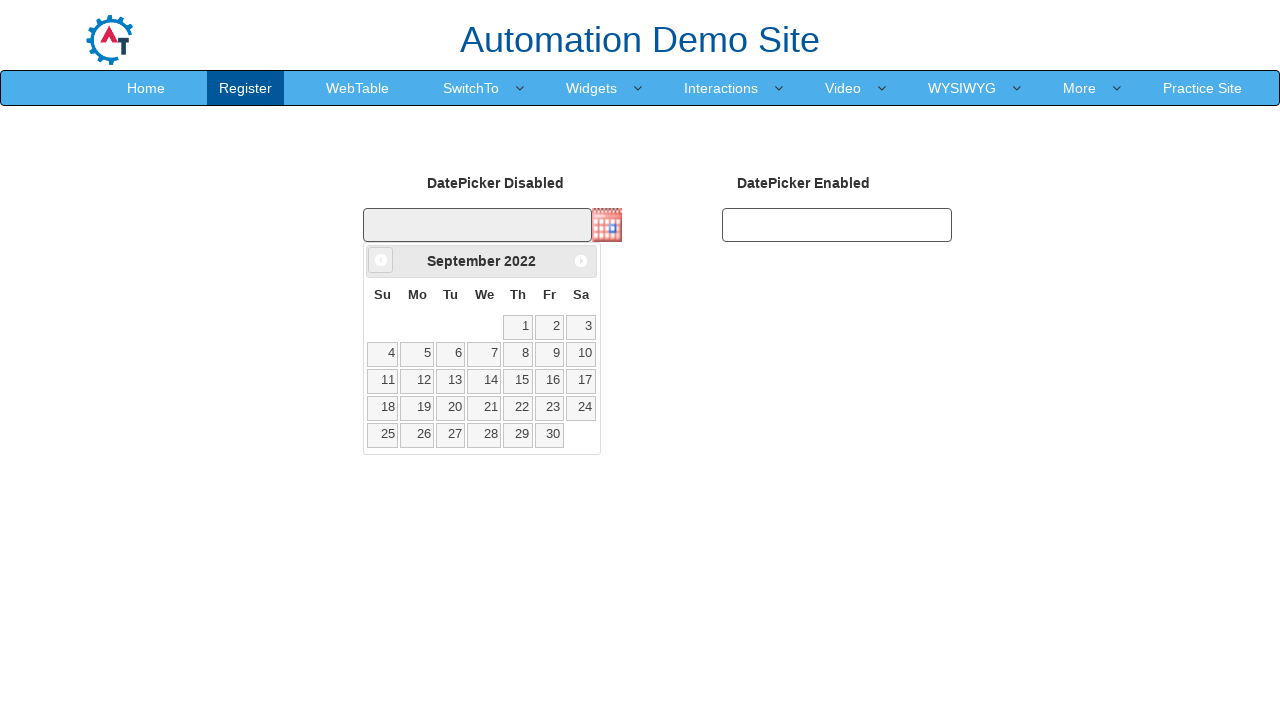

Clicked previous button to navigate to year 1995 at (381, 260) on xpath=//a[@data-handler='prev']
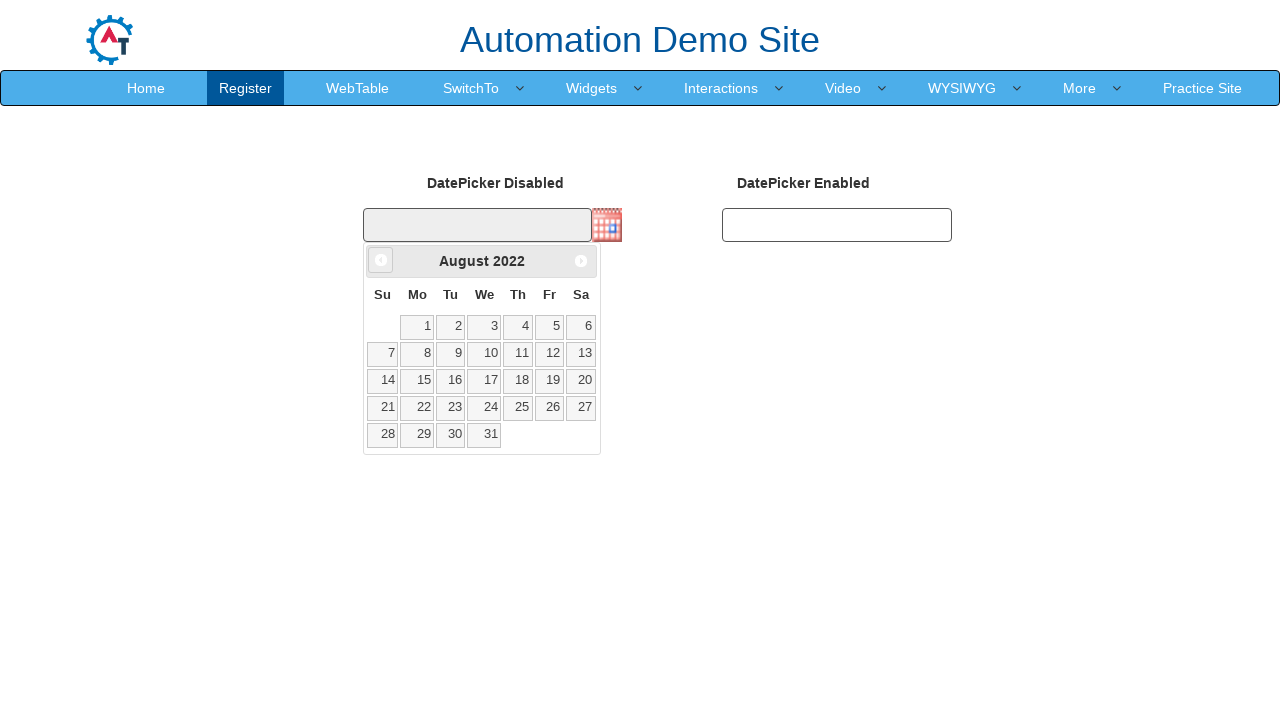

Clicked previous button to navigate to year 1995 at (381, 260) on xpath=//a[@data-handler='prev']
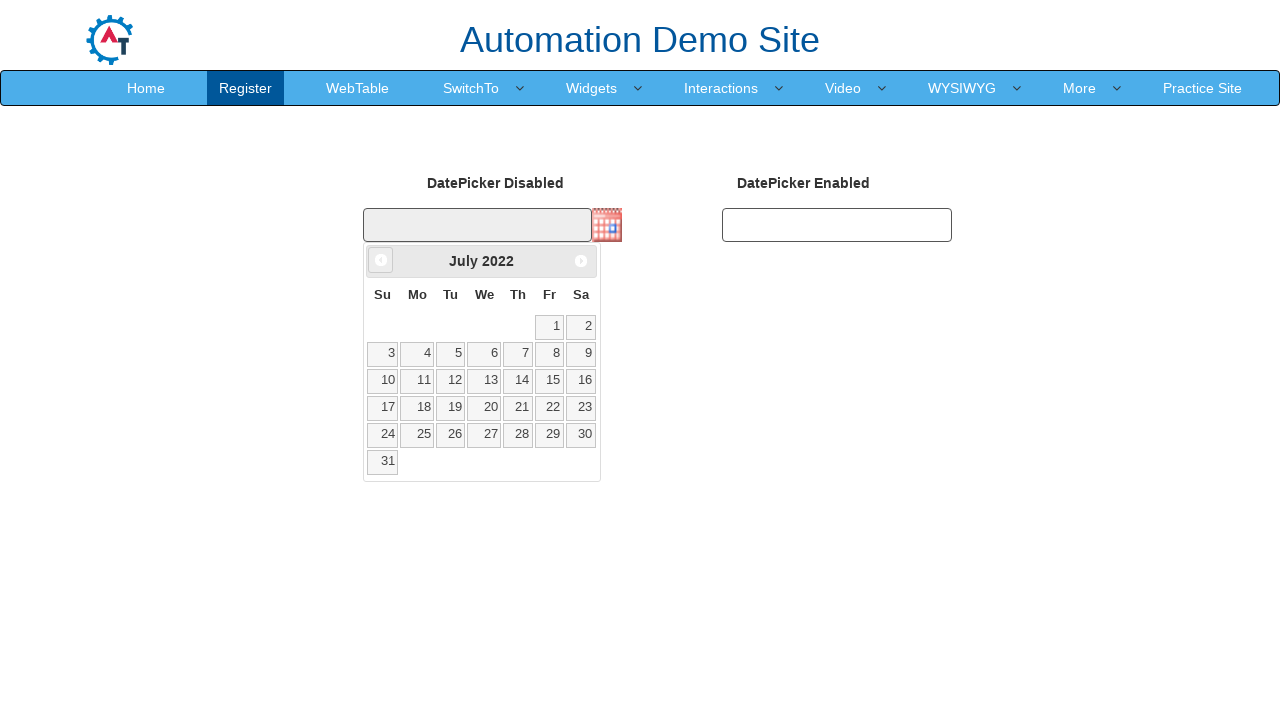

Clicked previous button to navigate to year 1995 at (381, 260) on xpath=//a[@data-handler='prev']
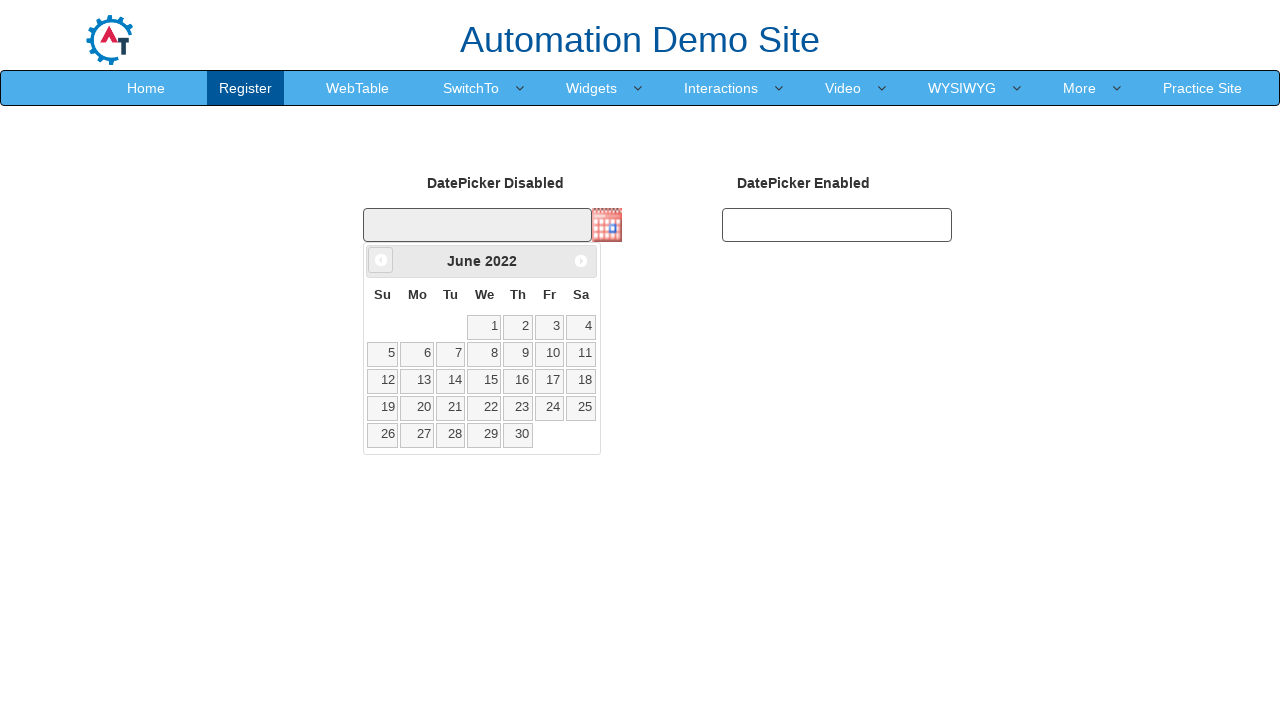

Clicked previous button to navigate to year 1995 at (381, 260) on xpath=//a[@data-handler='prev']
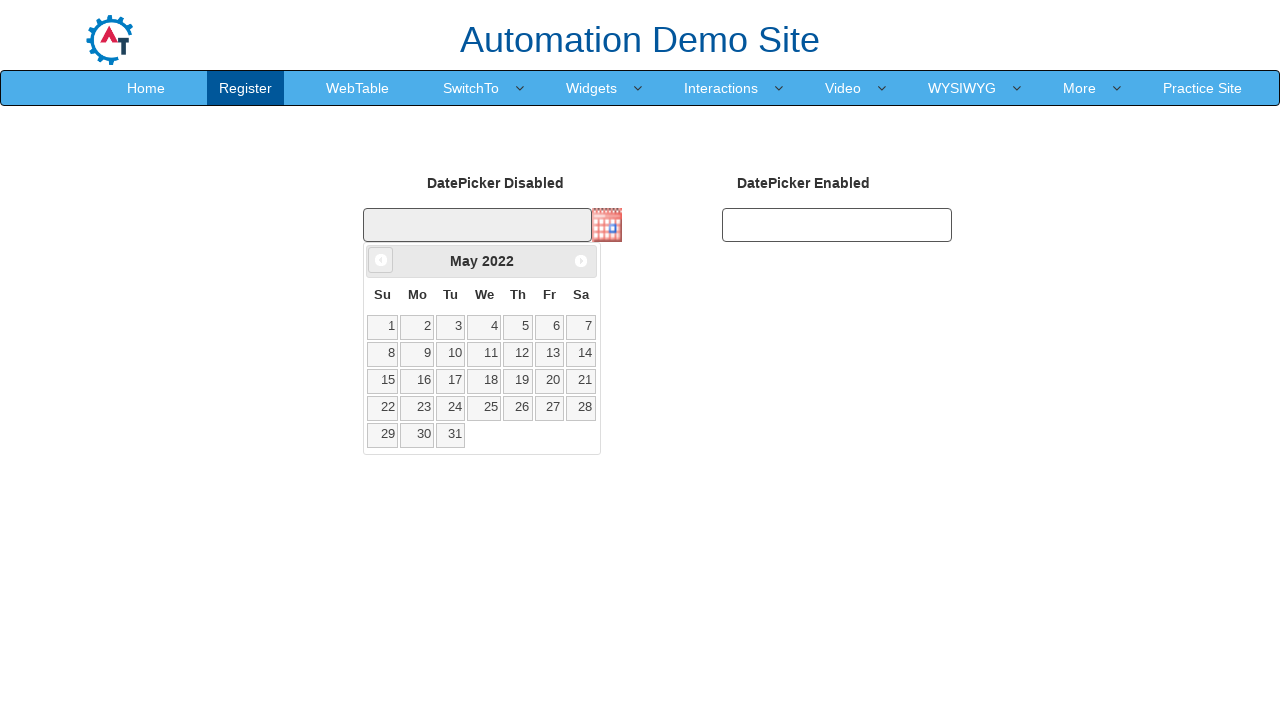

Clicked previous button to navigate to year 1995 at (381, 260) on xpath=//a[@data-handler='prev']
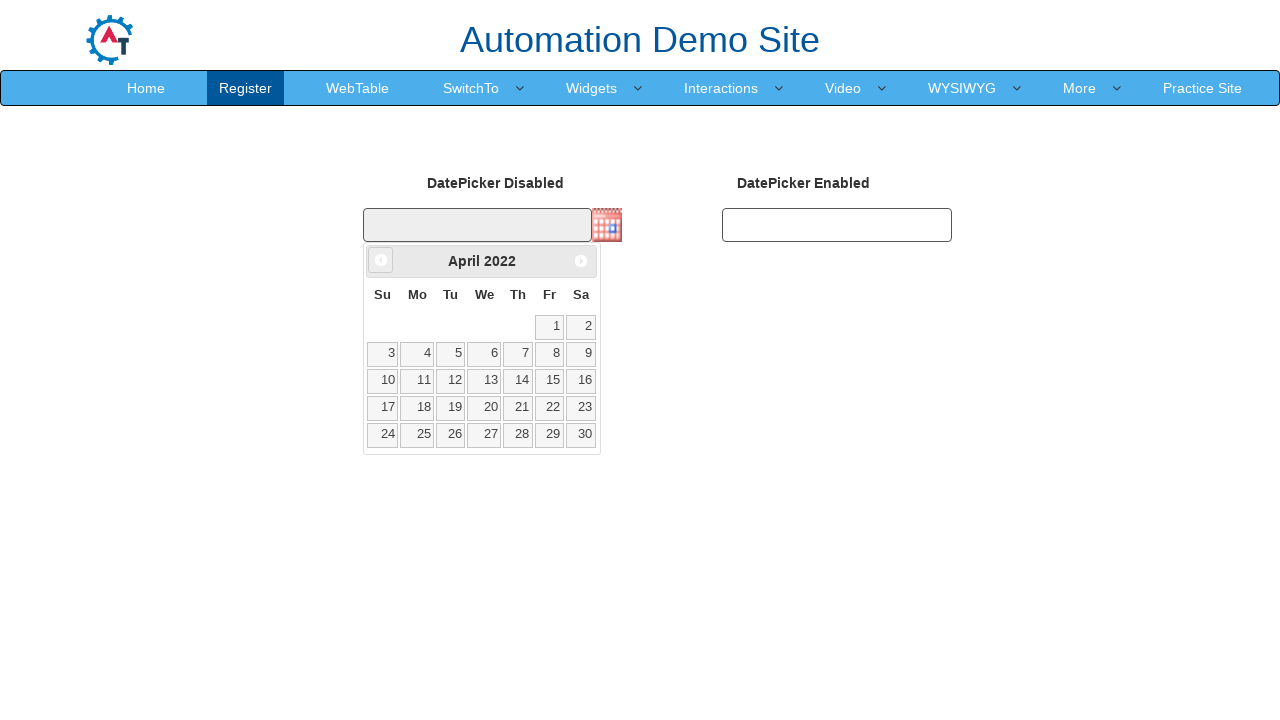

Clicked previous button to navigate to year 1995 at (381, 260) on xpath=//a[@data-handler='prev']
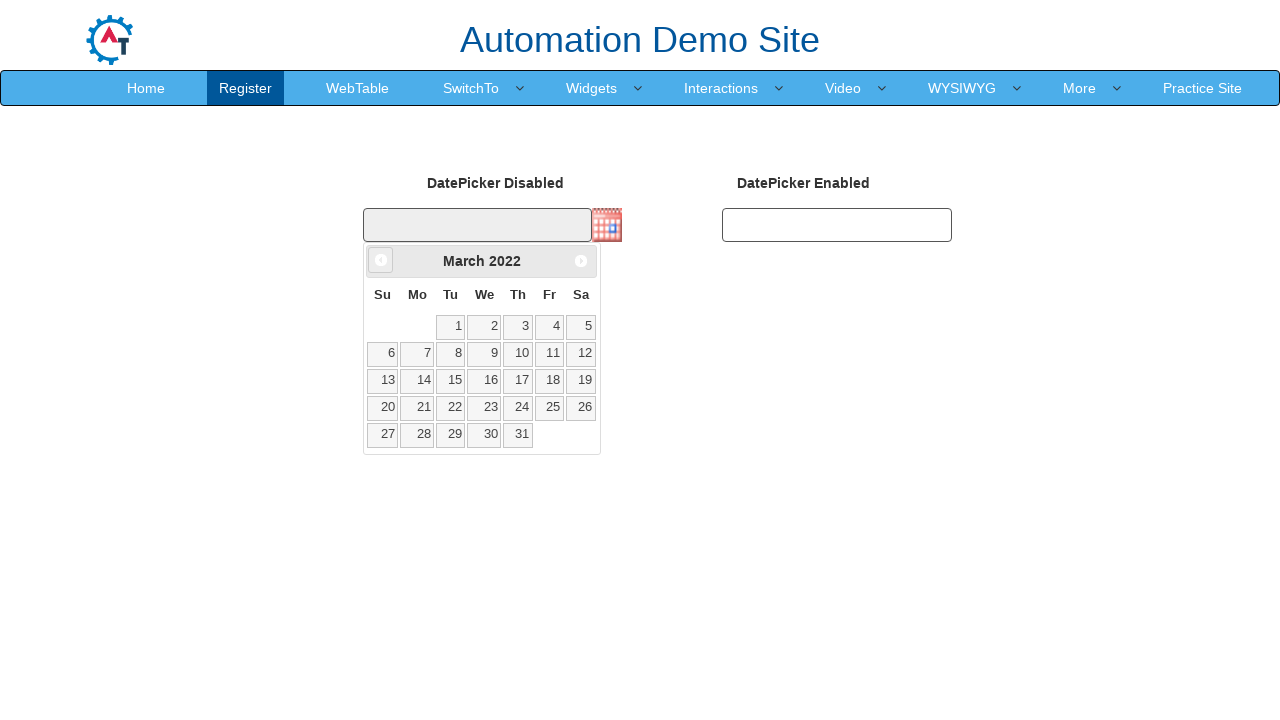

Clicked previous button to navigate to year 1995 at (381, 260) on xpath=//a[@data-handler='prev']
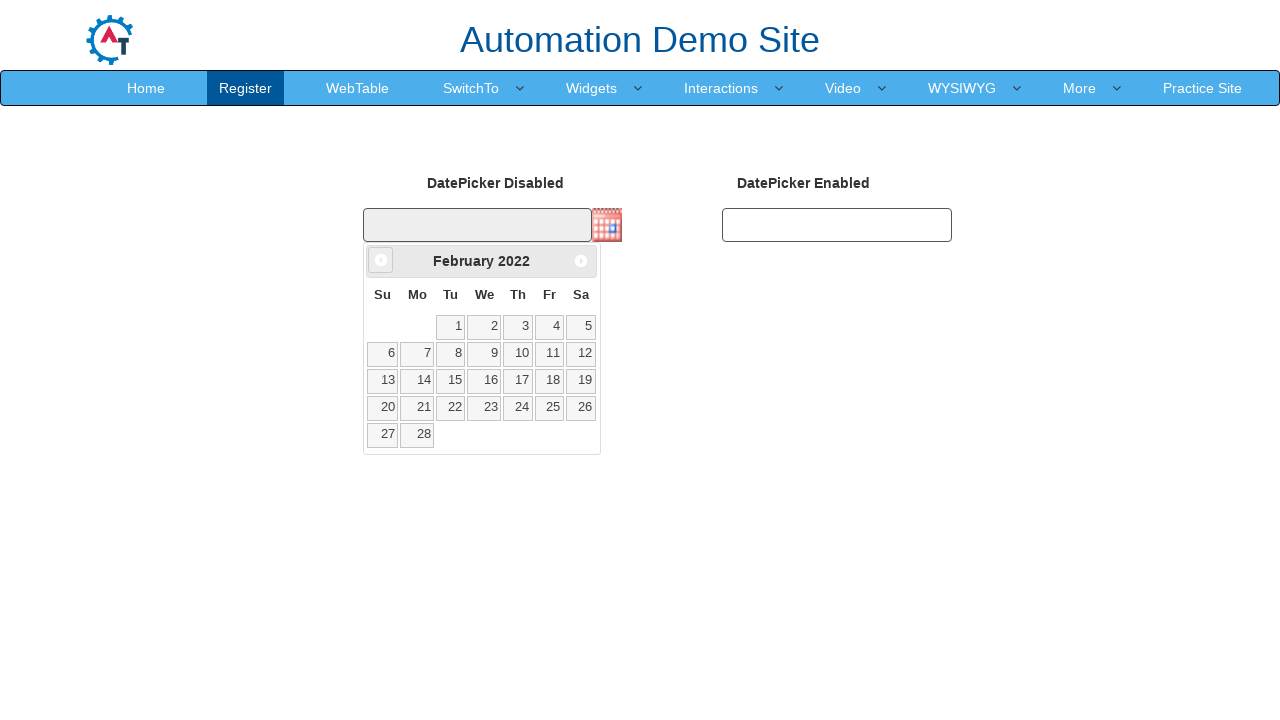

Clicked previous button to navigate to year 1995 at (381, 260) on xpath=//a[@data-handler='prev']
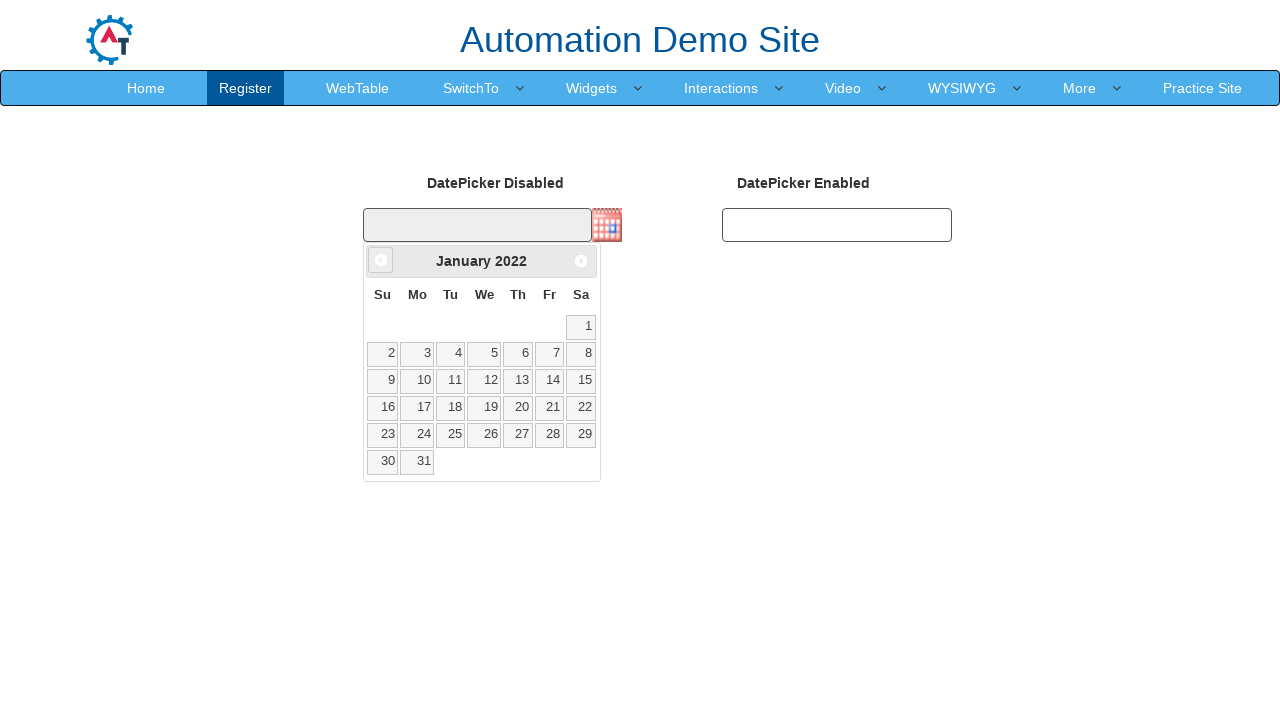

Clicked previous button to navigate to year 1995 at (381, 260) on xpath=//a[@data-handler='prev']
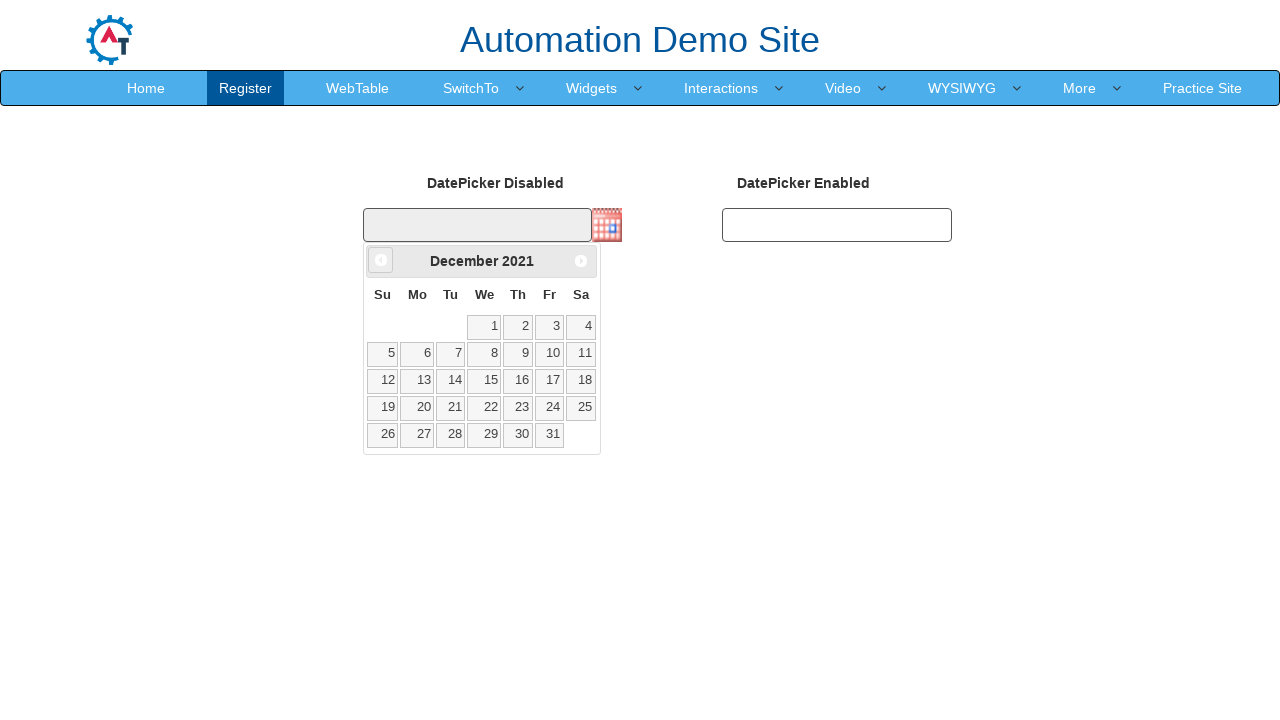

Clicked previous button to navigate to year 1995 at (381, 260) on xpath=//a[@data-handler='prev']
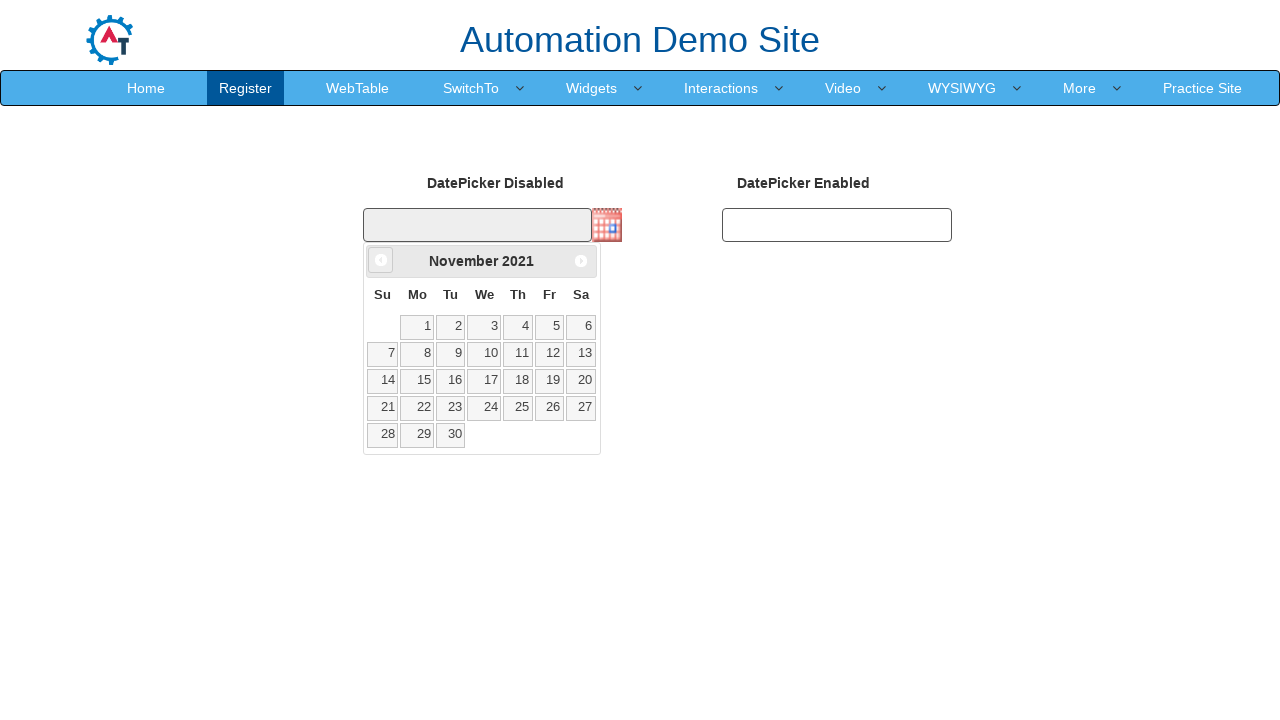

Clicked previous button to navigate to year 1995 at (381, 260) on xpath=//a[@data-handler='prev']
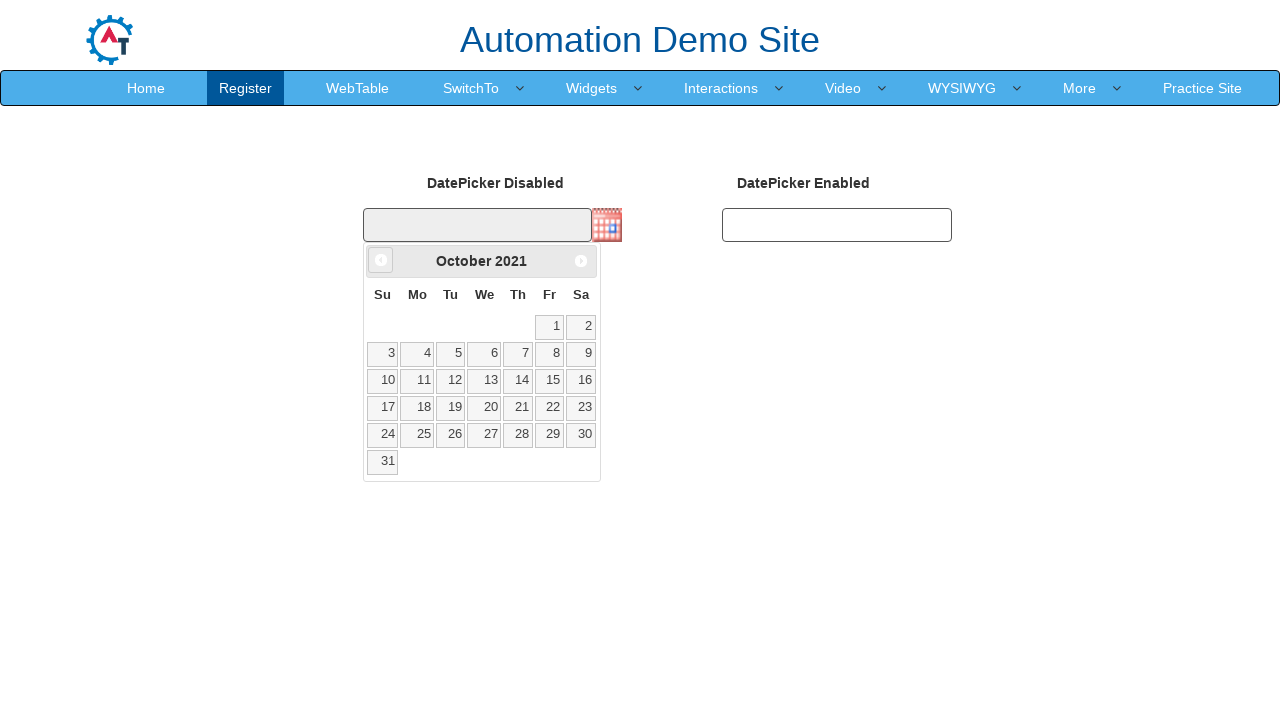

Clicked previous button to navigate to year 1995 at (381, 260) on xpath=//a[@data-handler='prev']
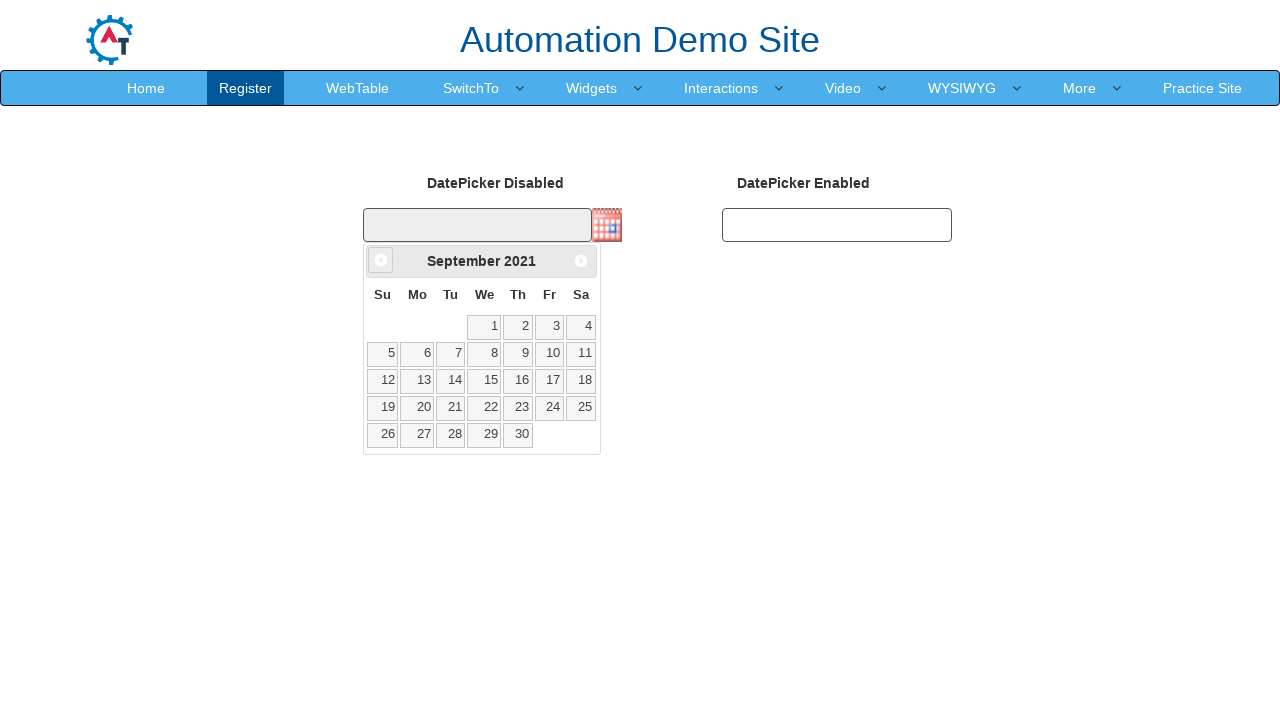

Clicked previous button to navigate to year 1995 at (381, 260) on xpath=//a[@data-handler='prev']
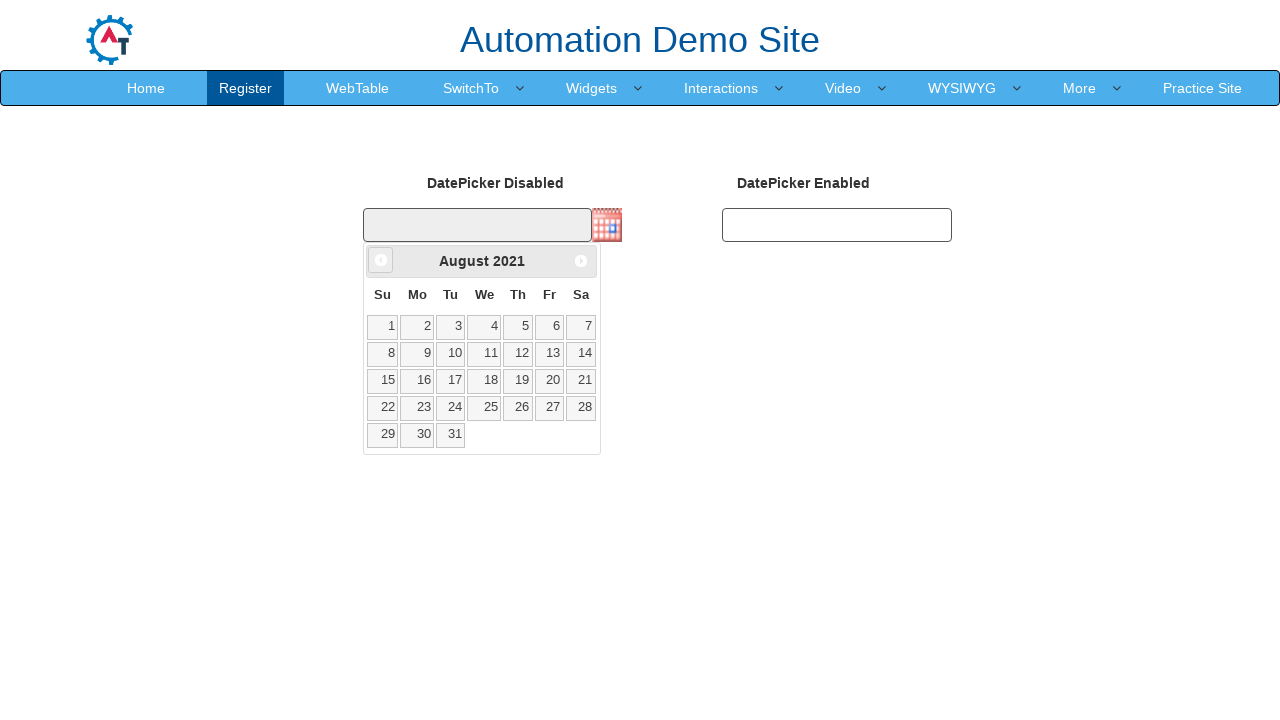

Clicked previous button to navigate to year 1995 at (381, 260) on xpath=//a[@data-handler='prev']
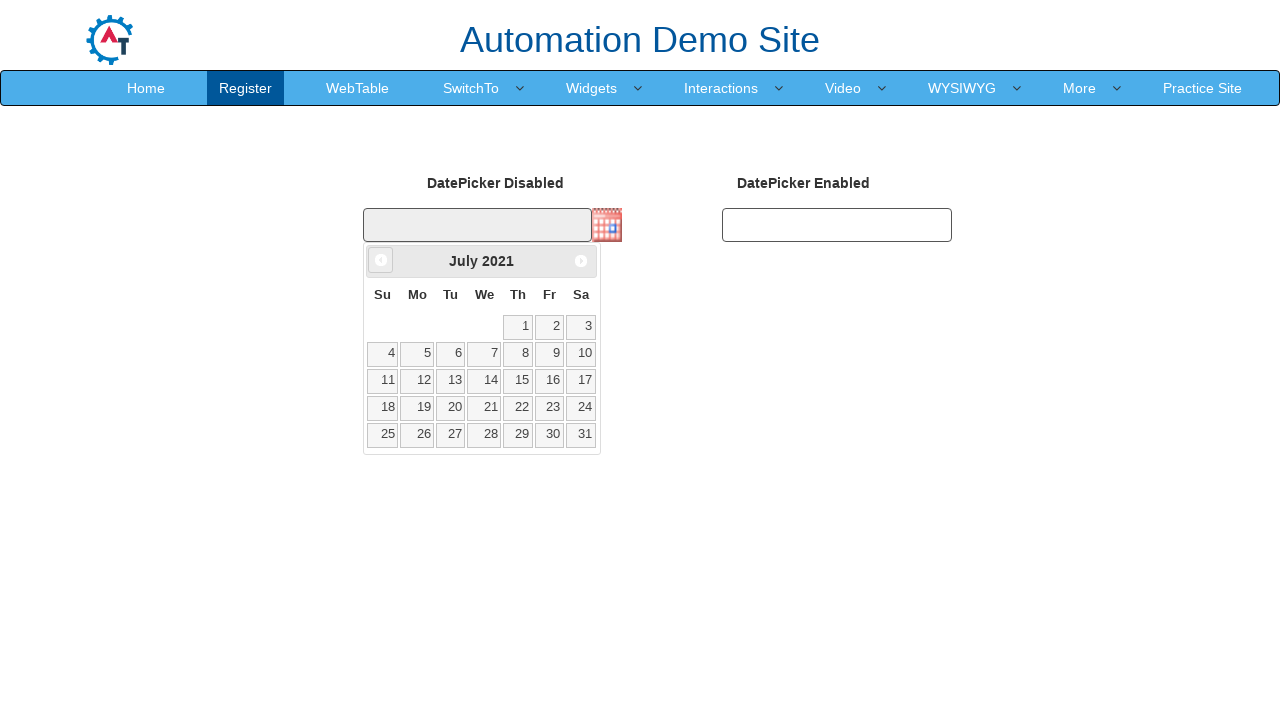

Clicked previous button to navigate to year 1995 at (381, 260) on xpath=//a[@data-handler='prev']
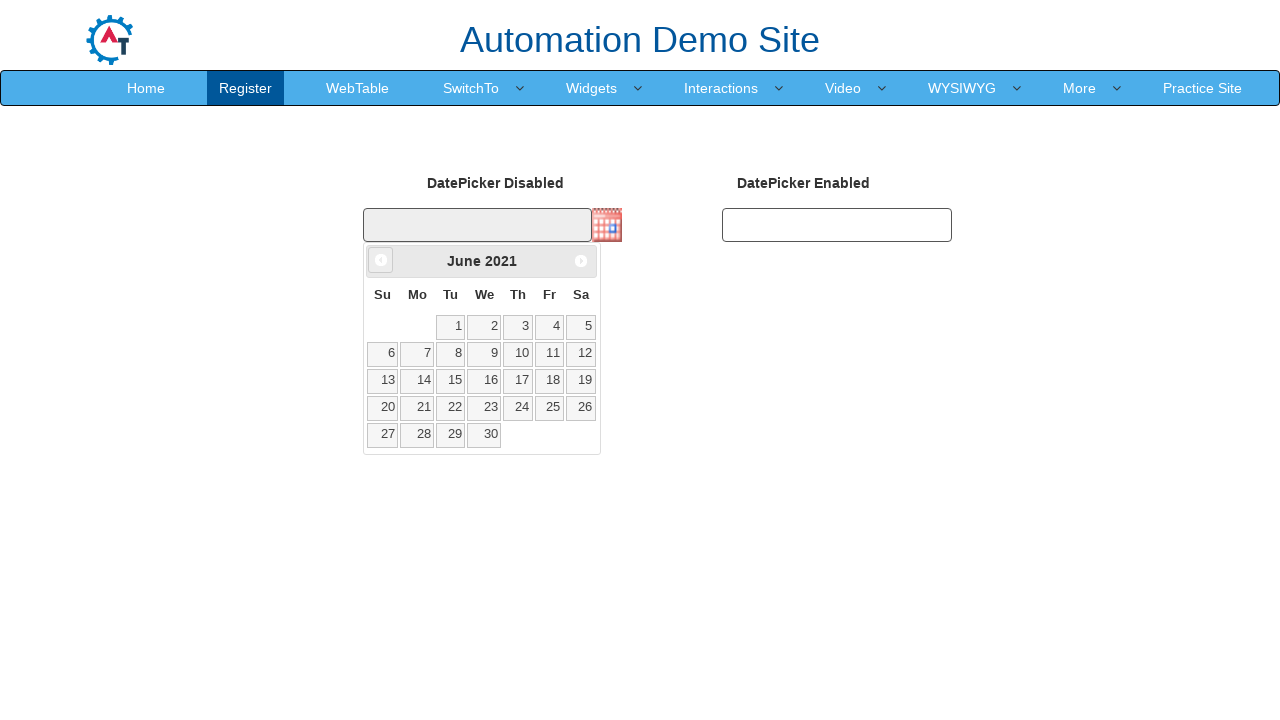

Clicked previous button to navigate to year 1995 at (381, 260) on xpath=//a[@data-handler='prev']
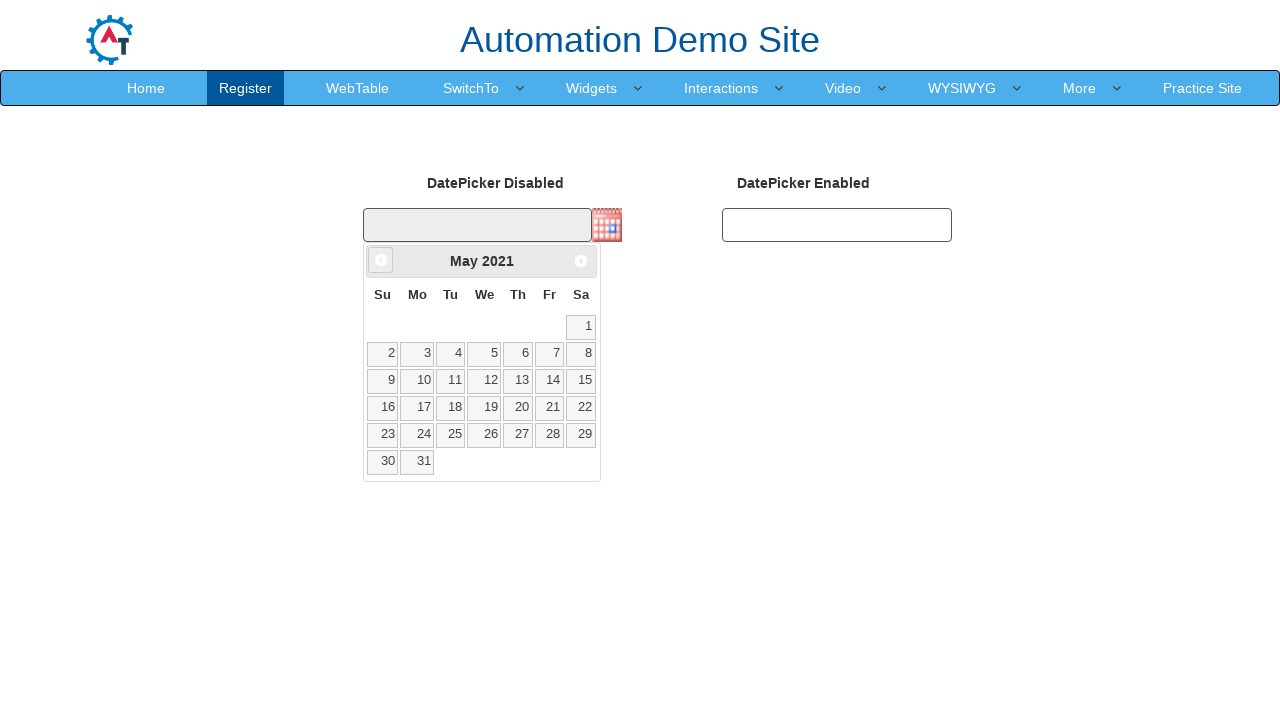

Clicked previous button to navigate to year 1995 at (381, 260) on xpath=//a[@data-handler='prev']
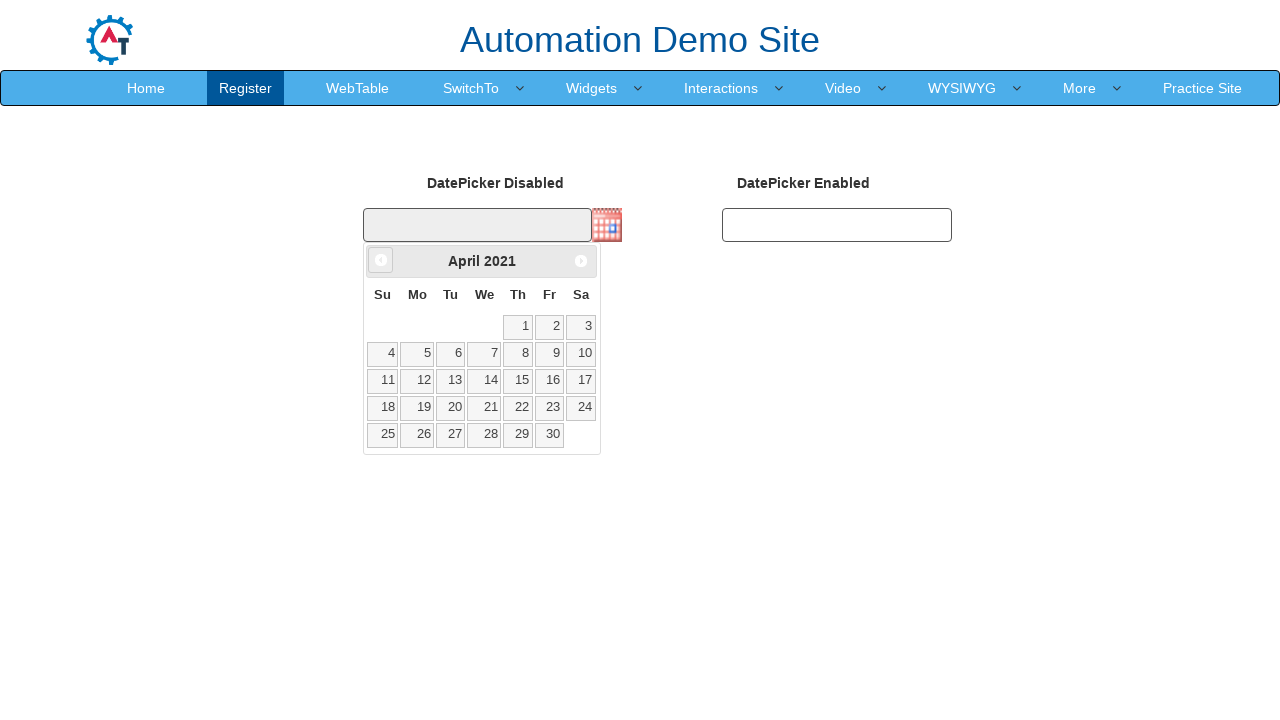

Clicked previous button to navigate to year 1995 at (381, 260) on xpath=//a[@data-handler='prev']
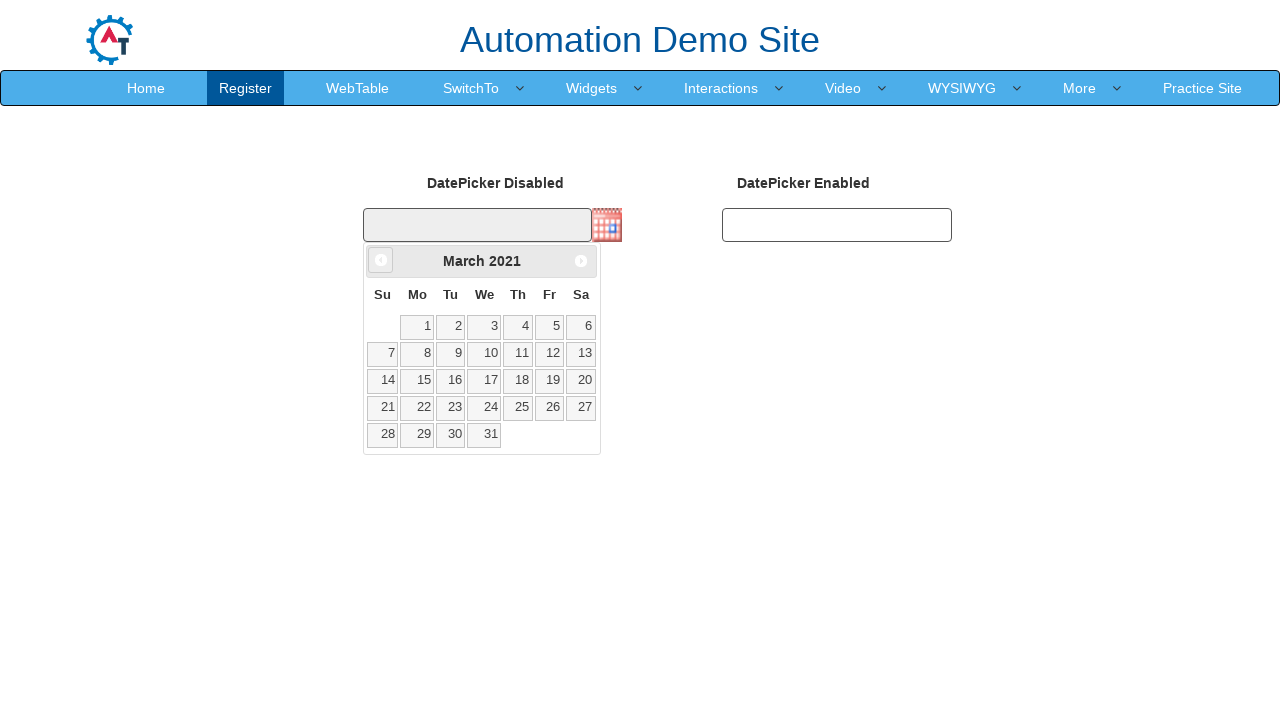

Clicked previous button to navigate to year 1995 at (381, 260) on xpath=//a[@data-handler='prev']
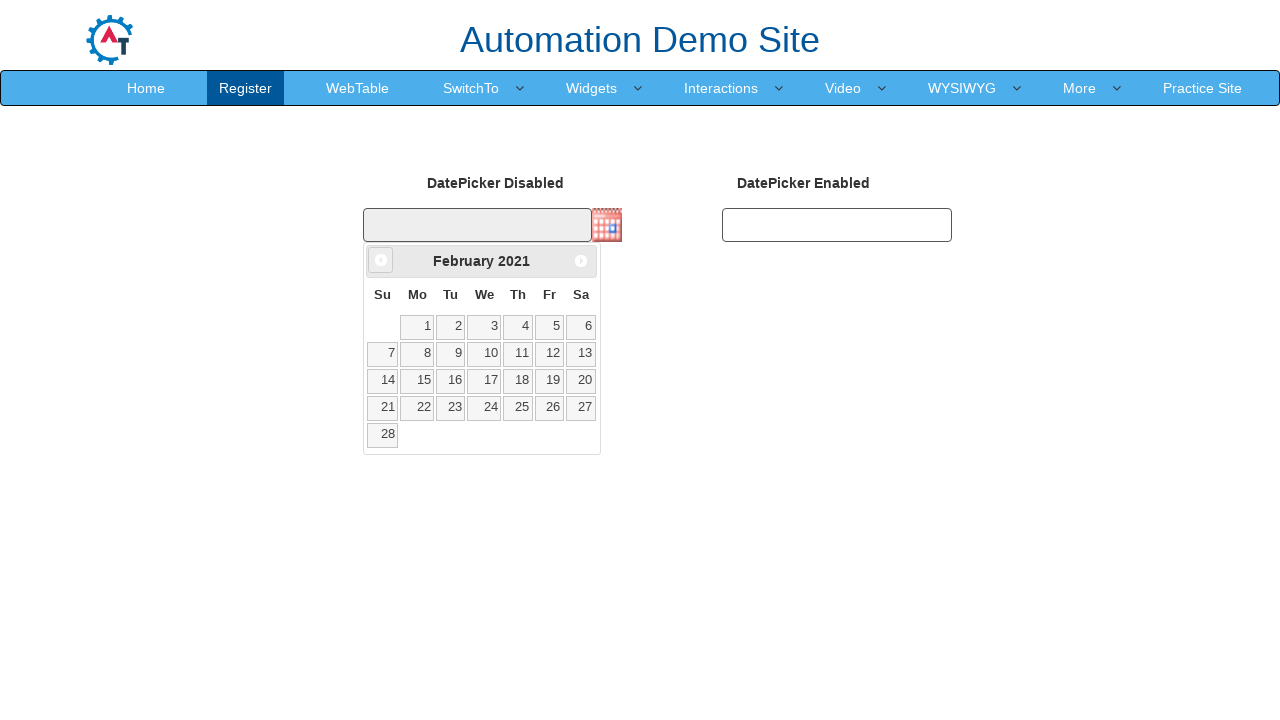

Clicked previous button to navigate to year 1995 at (381, 260) on xpath=//a[@data-handler='prev']
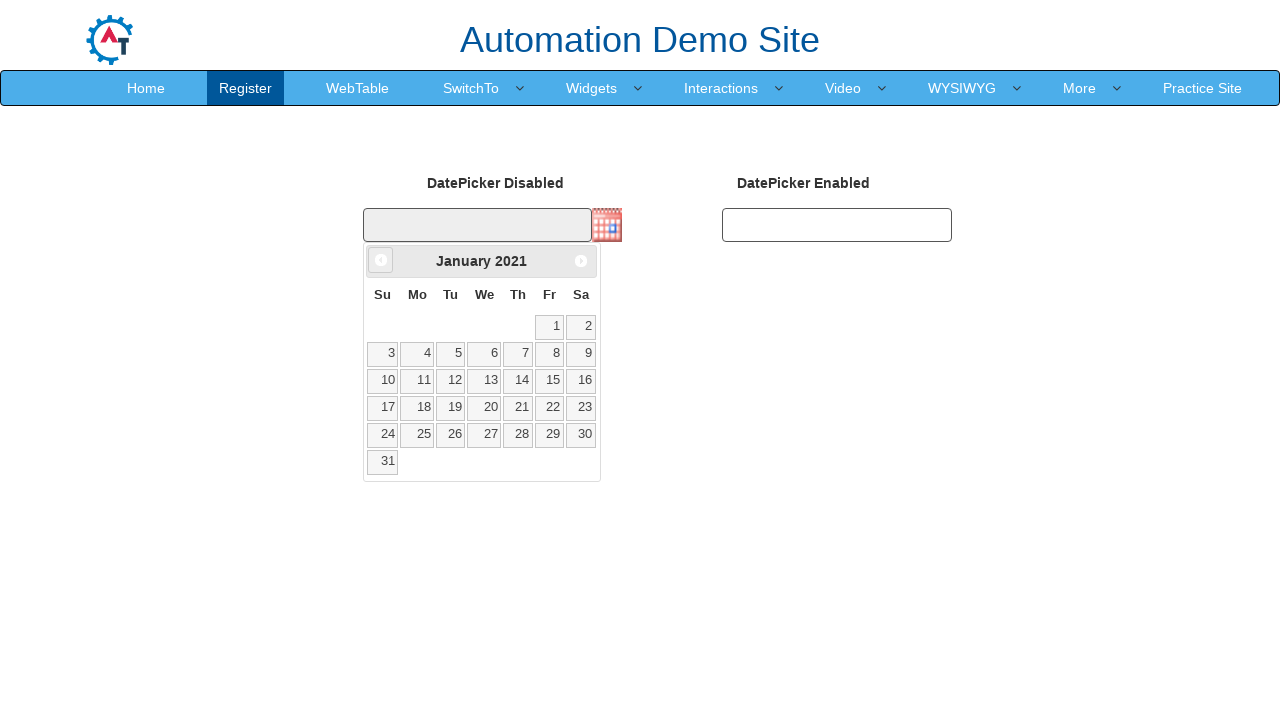

Clicked previous button to navigate to year 1995 at (381, 260) on xpath=//a[@data-handler='prev']
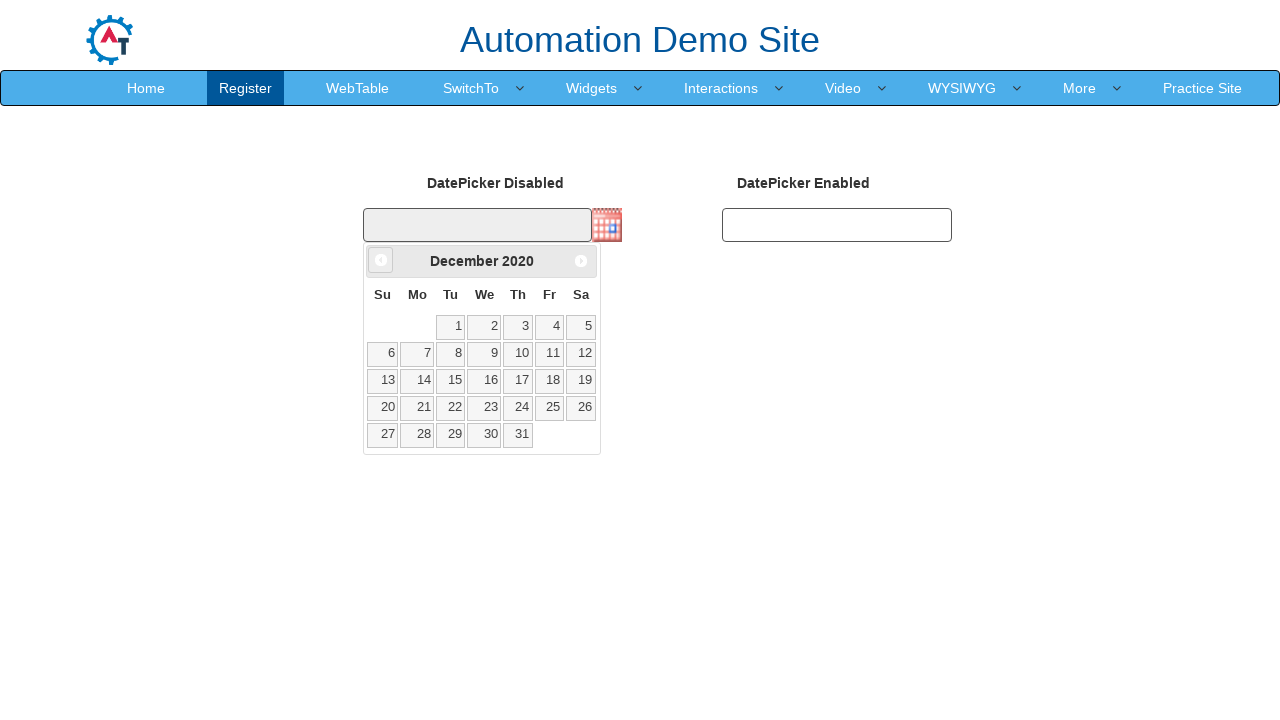

Clicked previous button to navigate to year 1995 at (381, 260) on xpath=//a[@data-handler='prev']
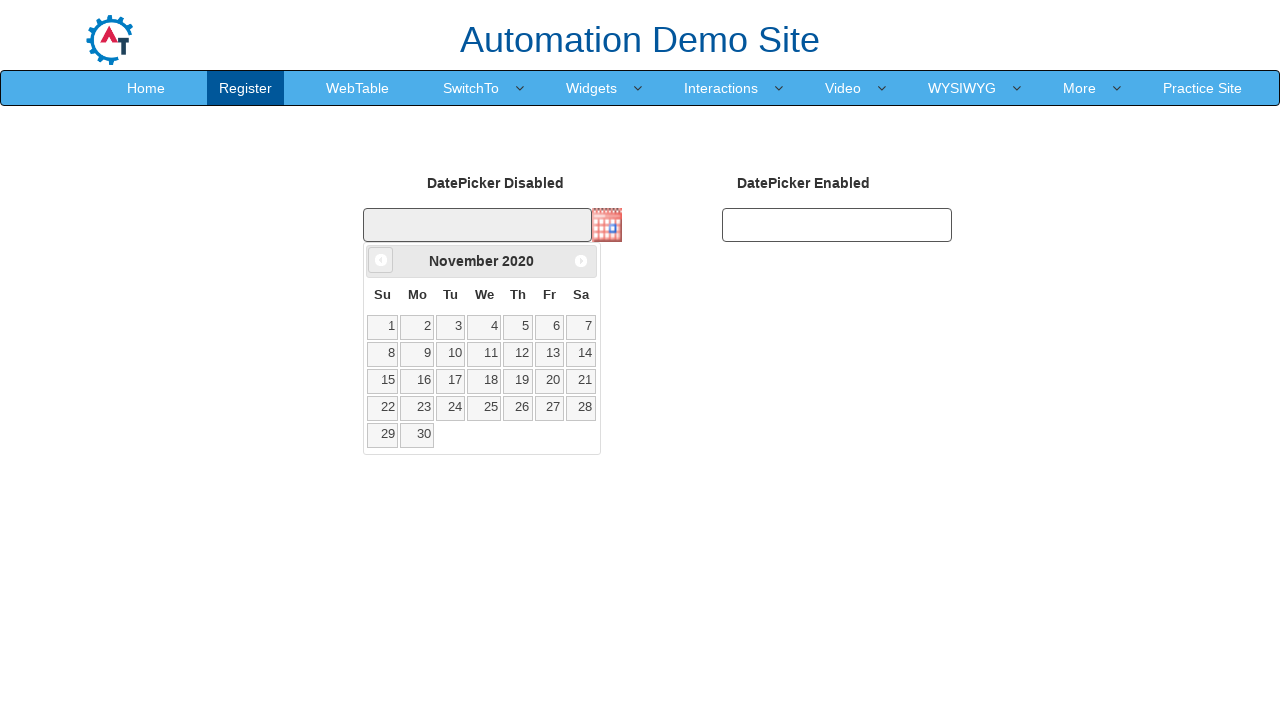

Clicked previous button to navigate to year 1995 at (381, 260) on xpath=//a[@data-handler='prev']
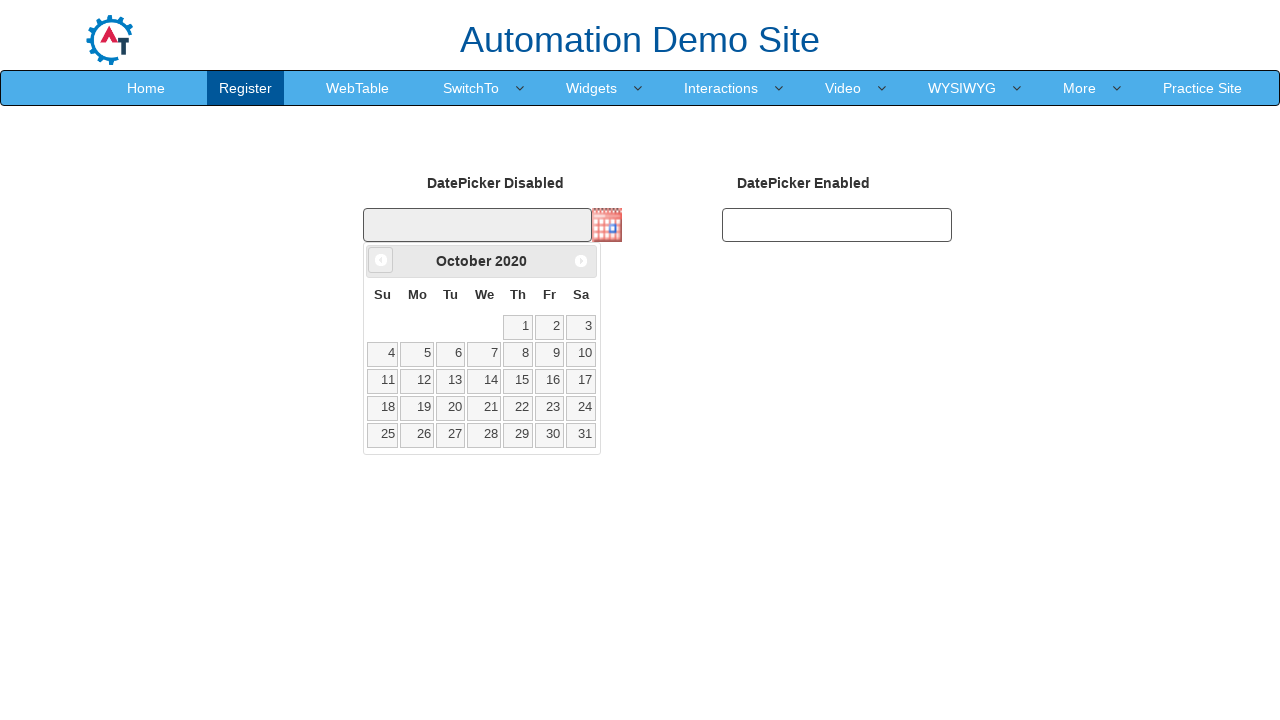

Clicked previous button to navigate to year 1995 at (381, 260) on xpath=//a[@data-handler='prev']
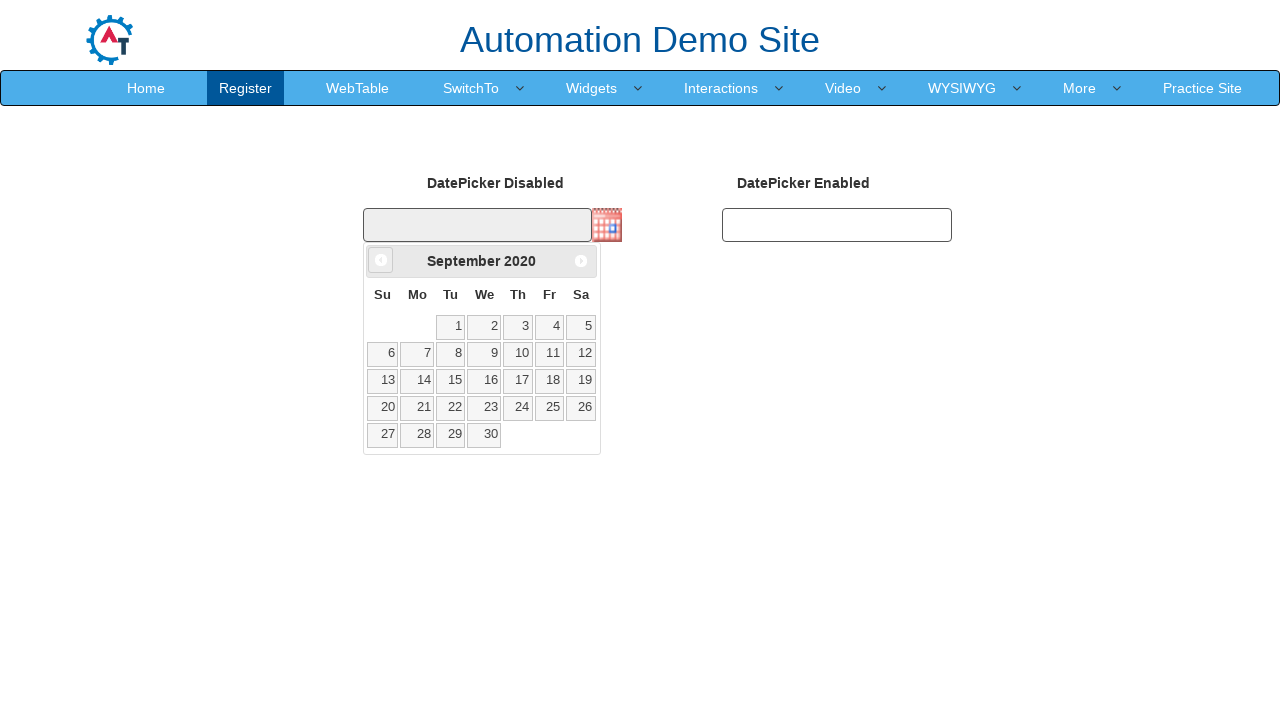

Clicked previous button to navigate to year 1995 at (381, 260) on xpath=//a[@data-handler='prev']
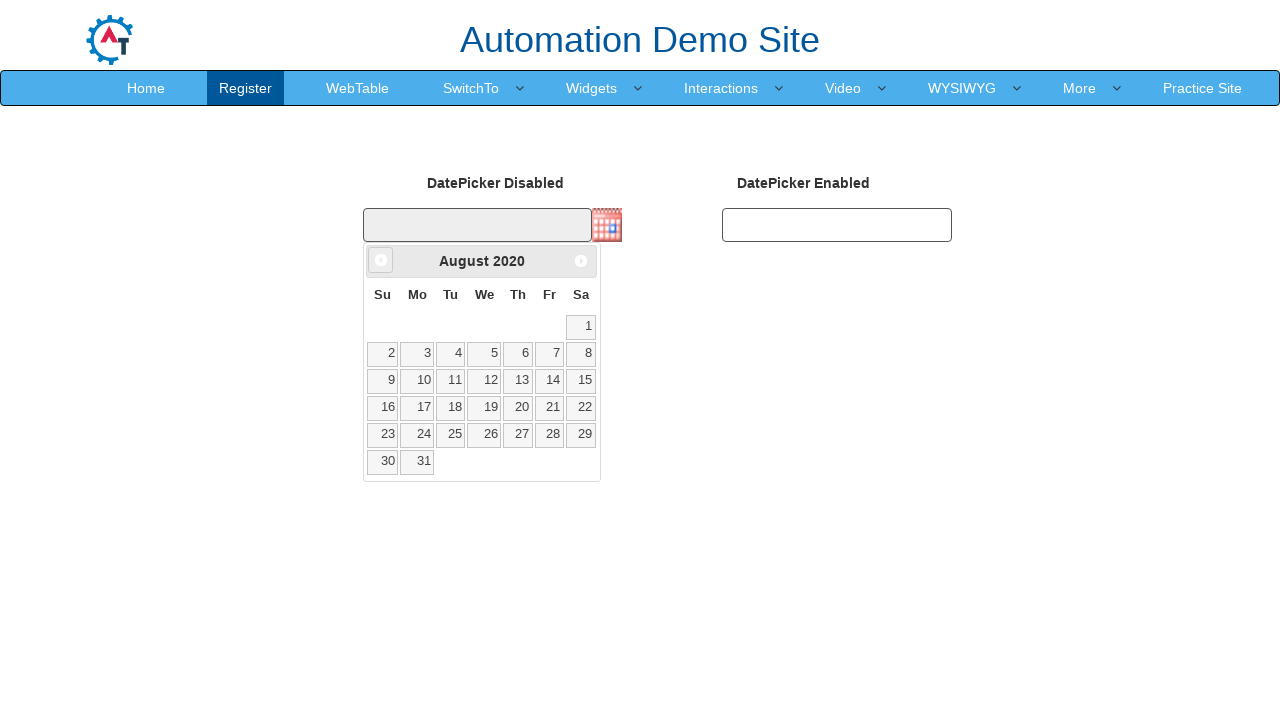

Clicked previous button to navigate to year 1995 at (381, 260) on xpath=//a[@data-handler='prev']
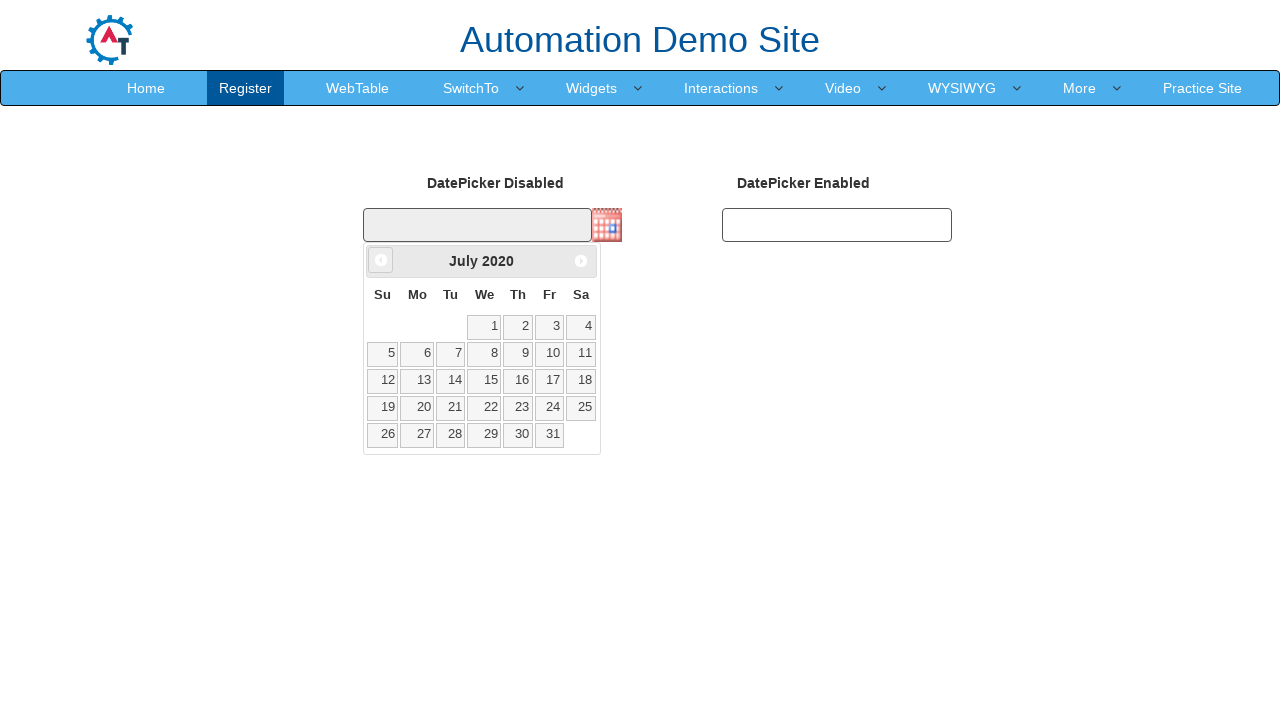

Clicked previous button to navigate to year 1995 at (381, 260) on xpath=//a[@data-handler='prev']
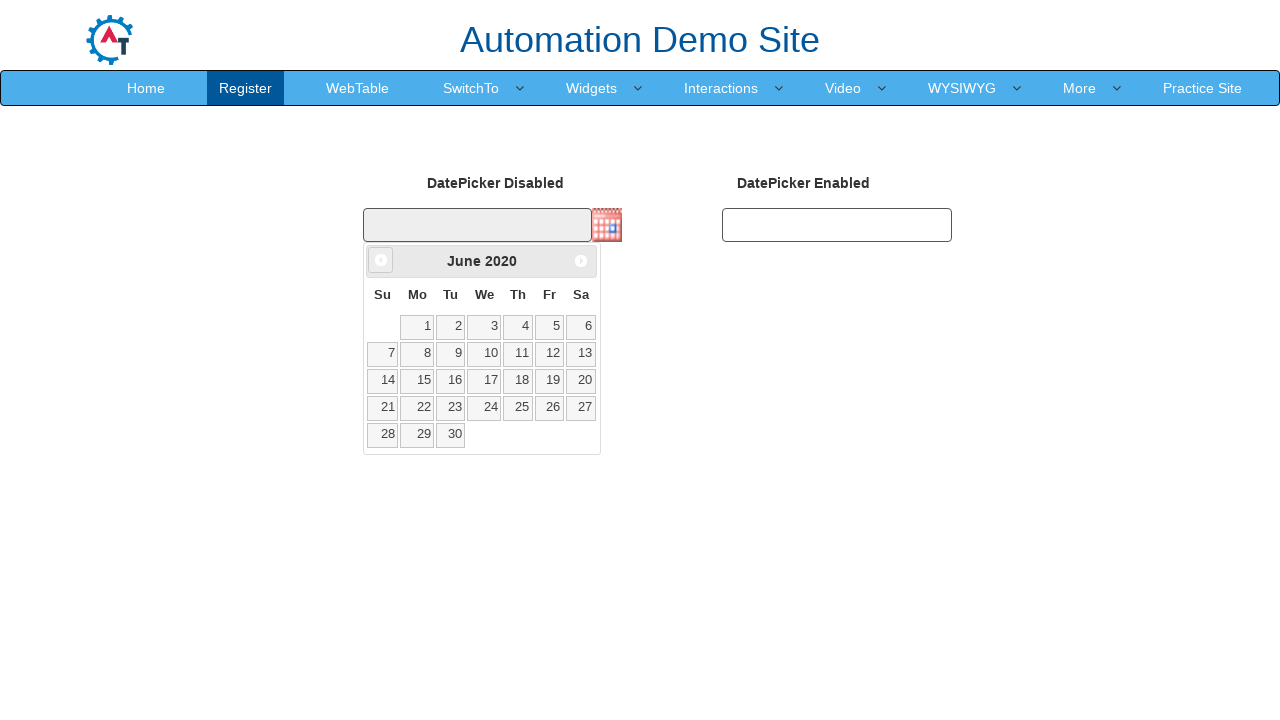

Clicked previous button to navigate to year 1995 at (381, 260) on xpath=//a[@data-handler='prev']
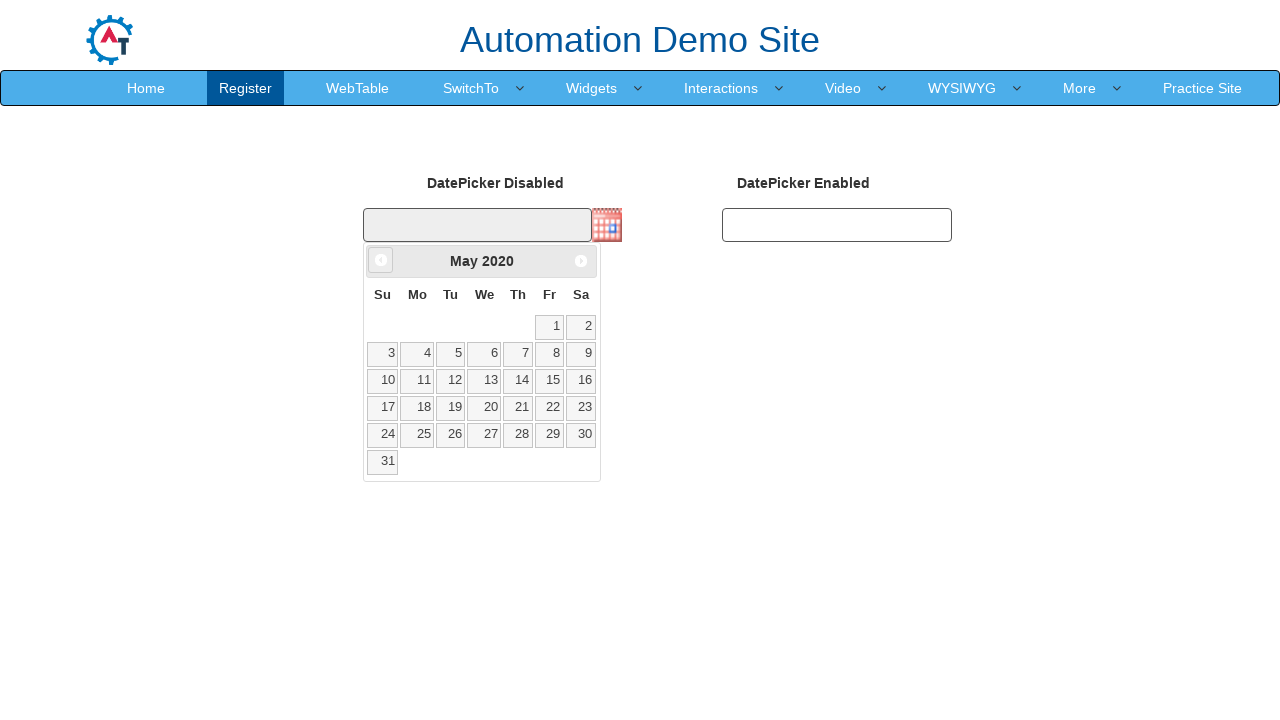

Clicked previous button to navigate to year 1995 at (381, 260) on xpath=//a[@data-handler='prev']
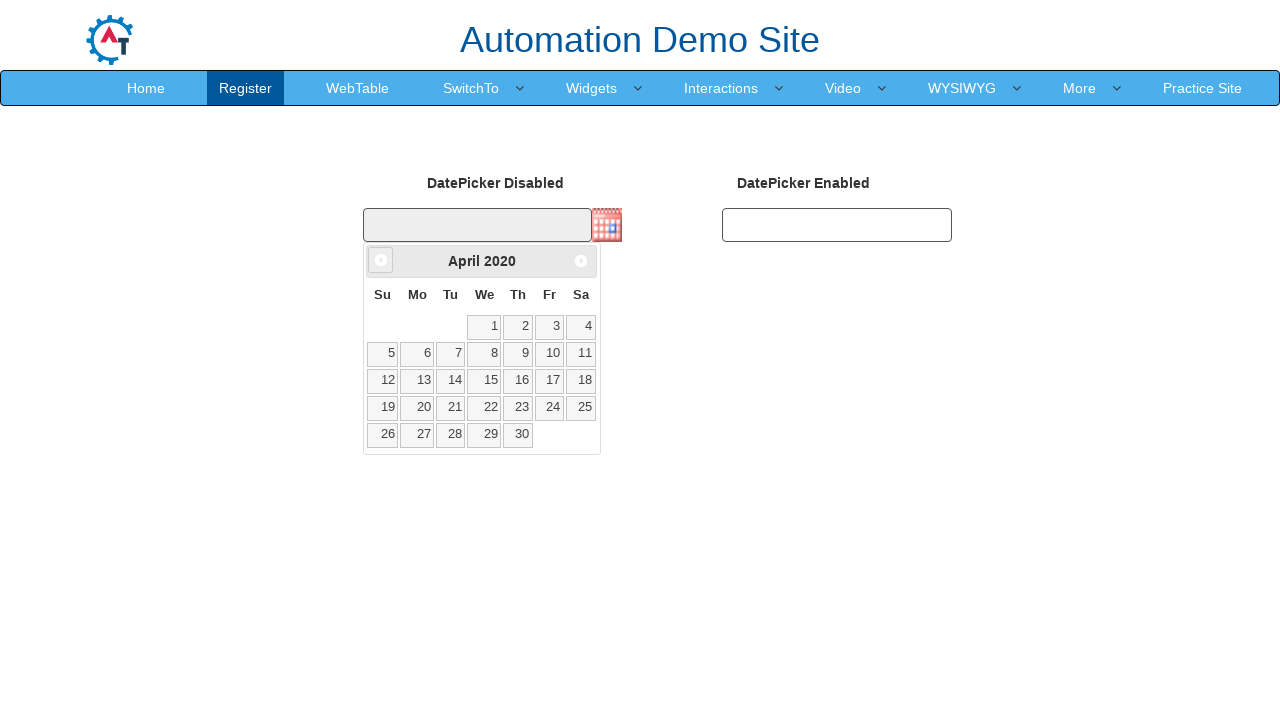

Clicked previous button to navigate to year 1995 at (381, 260) on xpath=//a[@data-handler='prev']
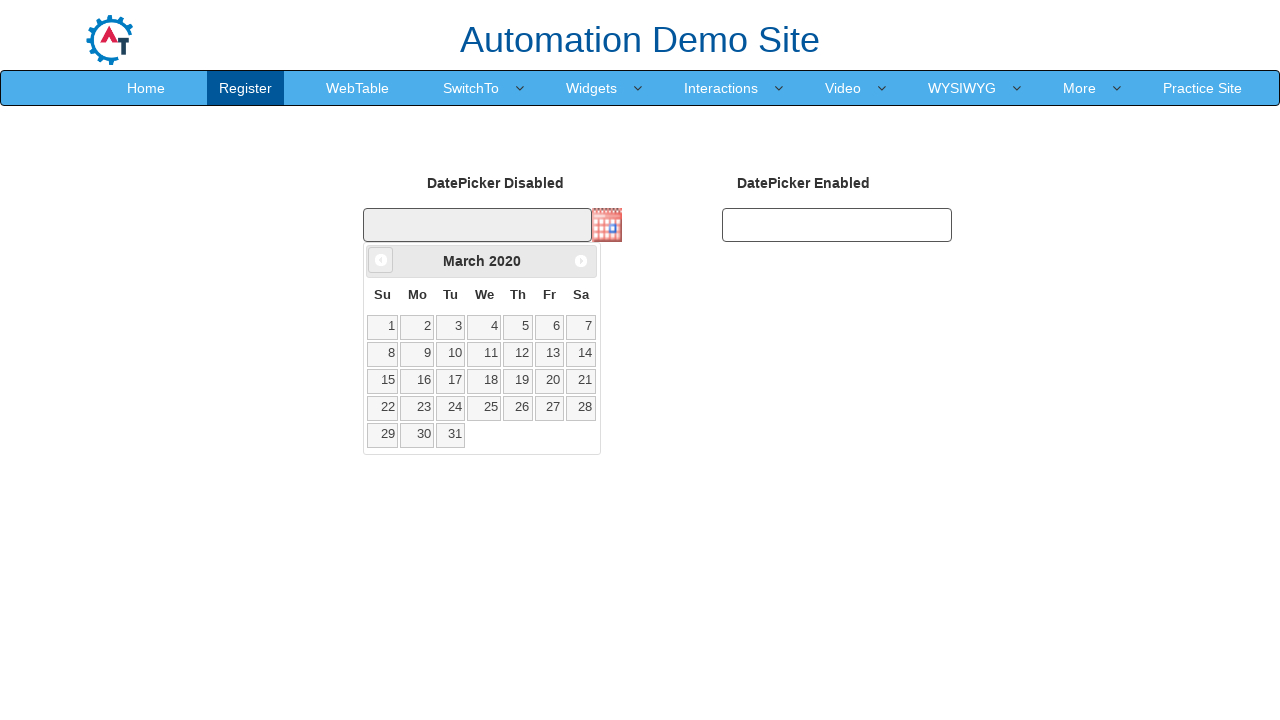

Clicked previous button to navigate to year 1995 at (381, 260) on xpath=//a[@data-handler='prev']
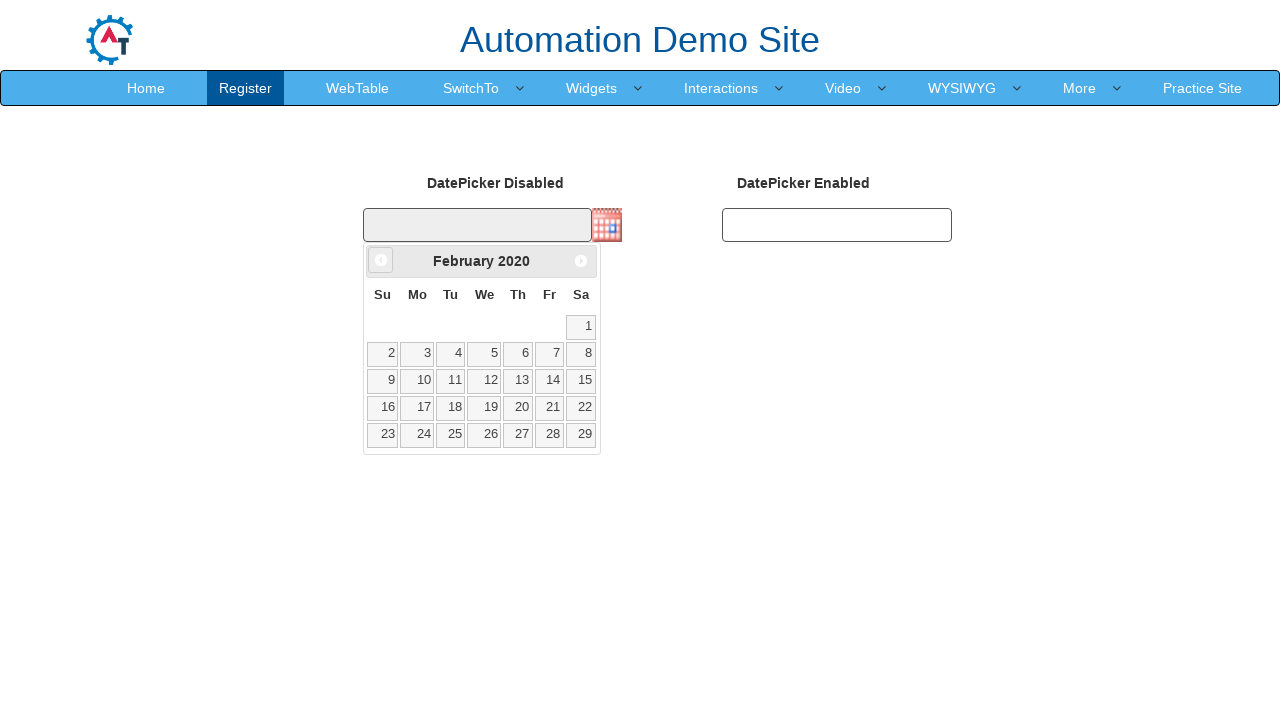

Clicked previous button to navigate to year 1995 at (381, 260) on xpath=//a[@data-handler='prev']
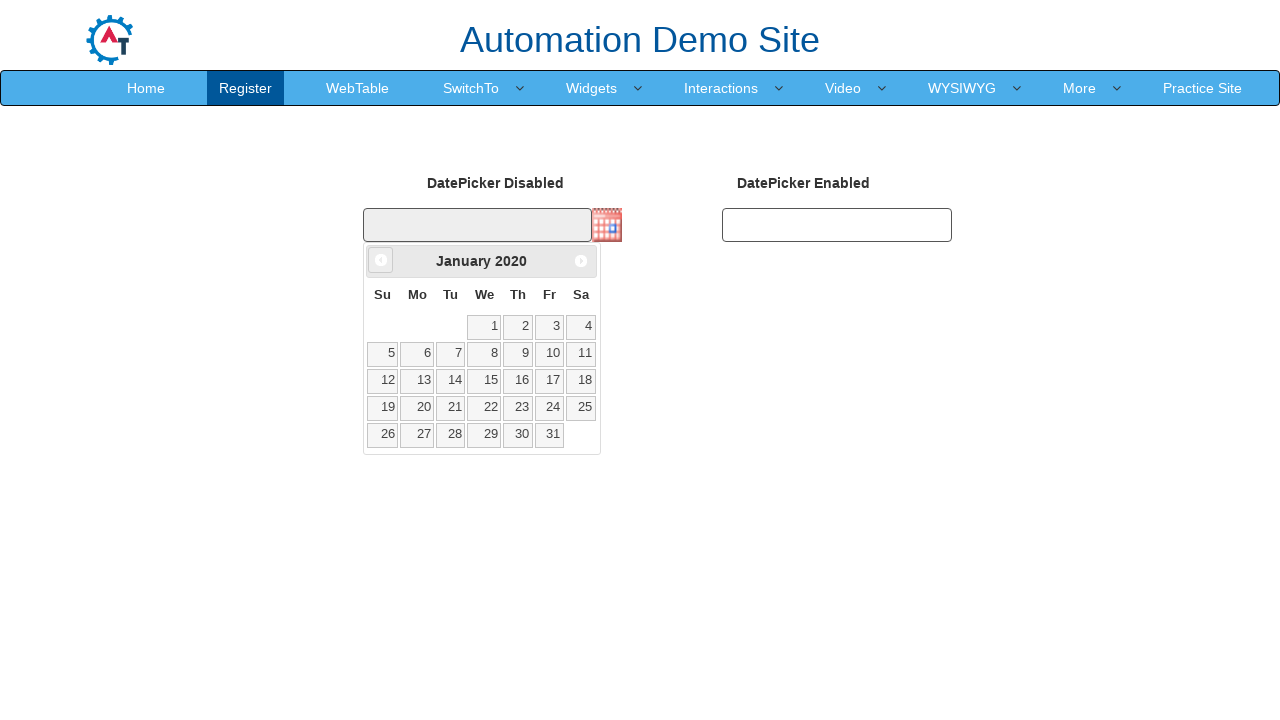

Clicked previous button to navigate to year 1995 at (381, 260) on xpath=//a[@data-handler='prev']
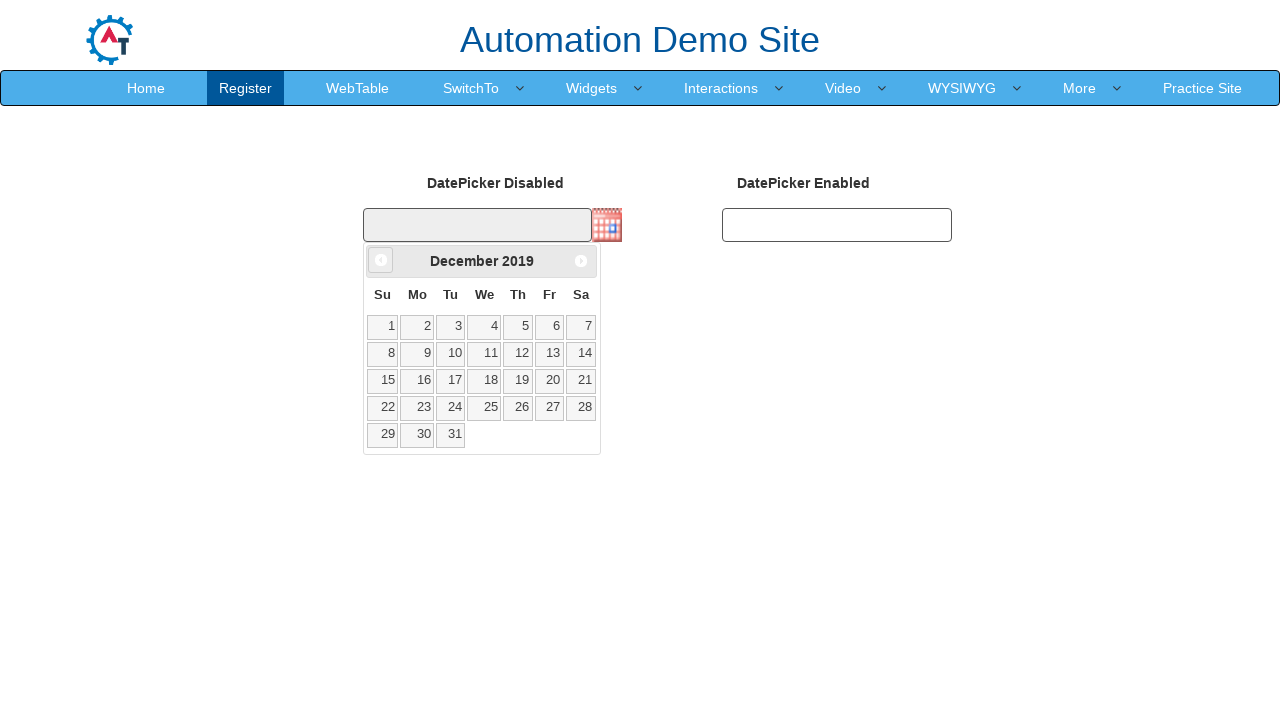

Clicked previous button to navigate to year 1995 at (381, 260) on xpath=//a[@data-handler='prev']
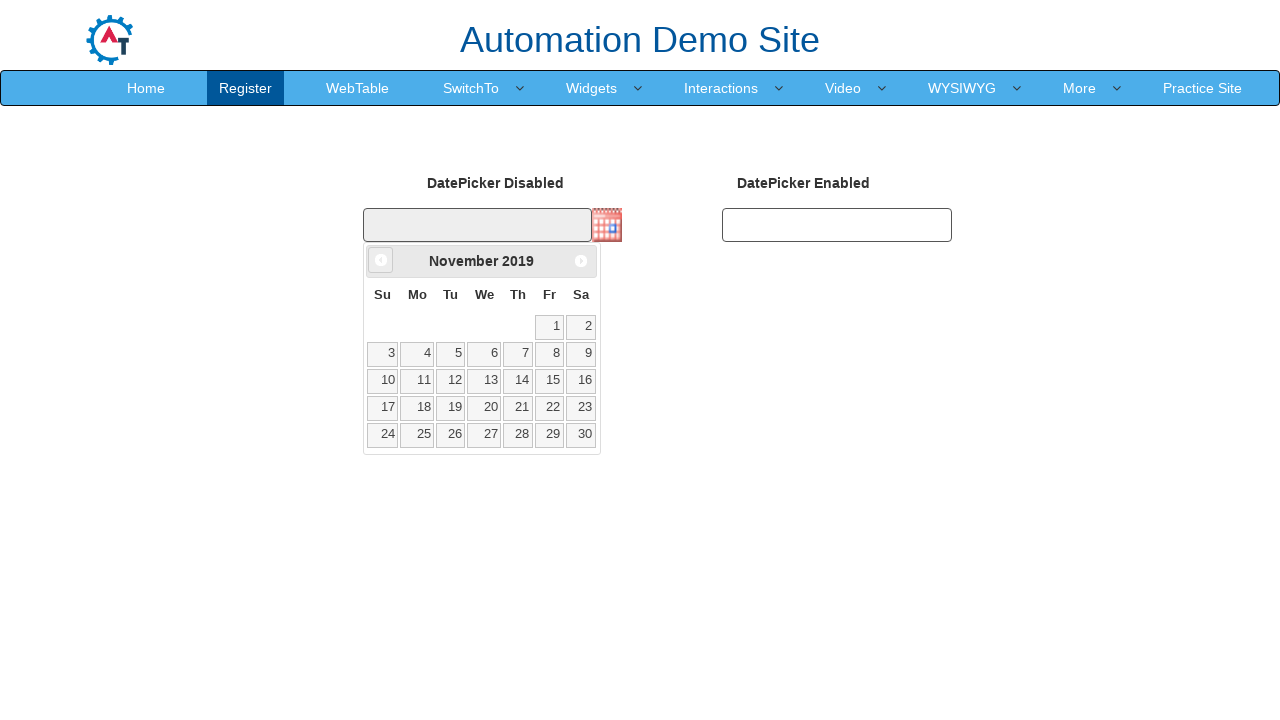

Clicked previous button to navigate to year 1995 at (381, 260) on xpath=//a[@data-handler='prev']
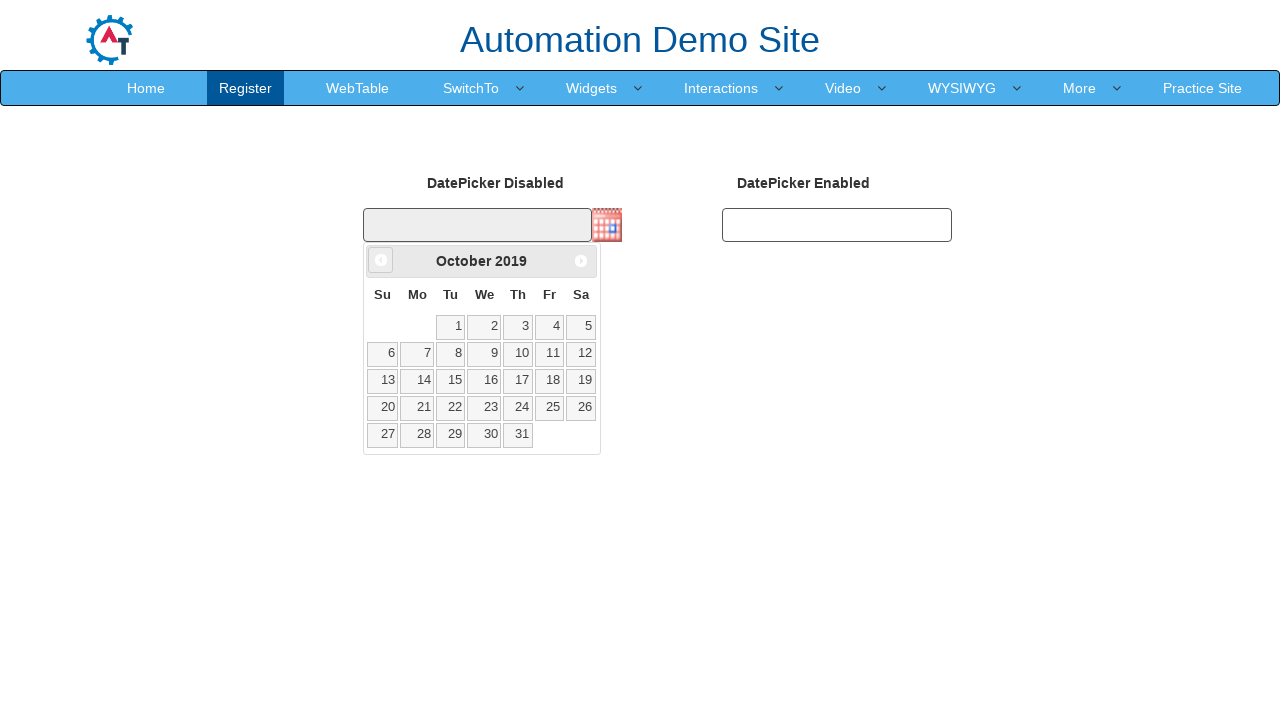

Clicked previous button to navigate to year 1995 at (381, 260) on xpath=//a[@data-handler='prev']
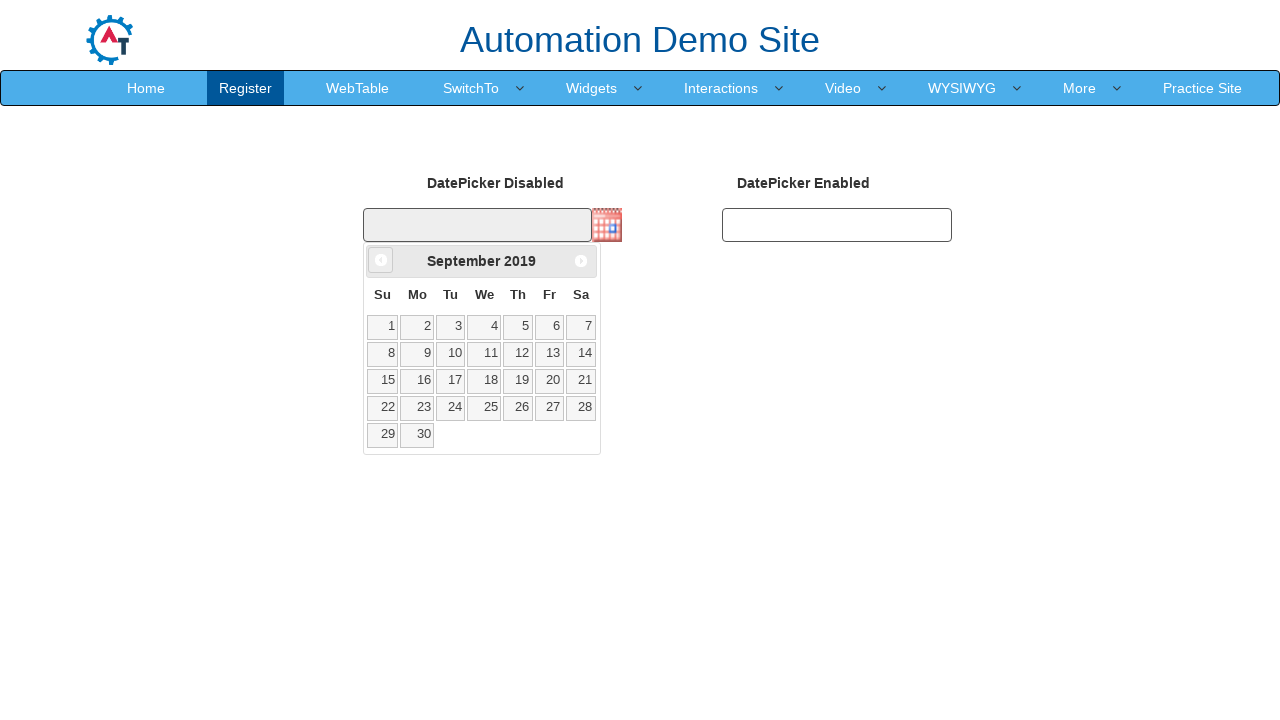

Clicked previous button to navigate to year 1995 at (381, 260) on xpath=//a[@data-handler='prev']
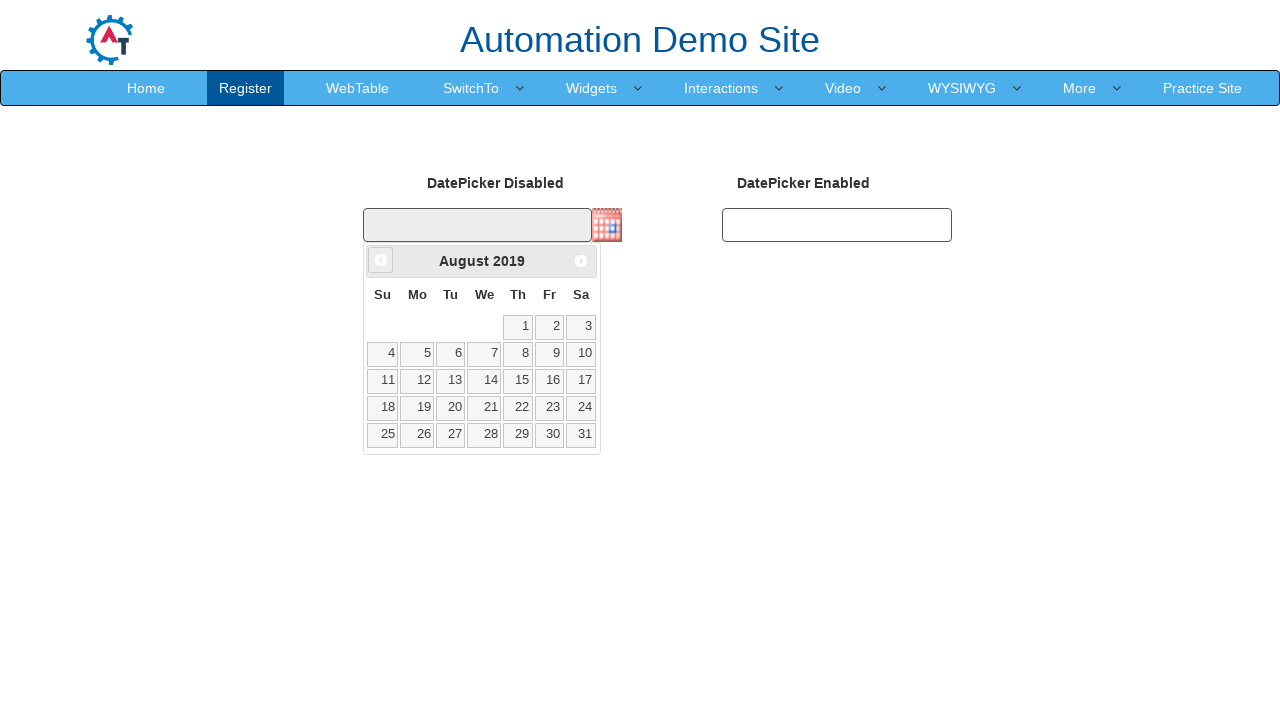

Clicked previous button to navigate to year 1995 at (381, 260) on xpath=//a[@data-handler='prev']
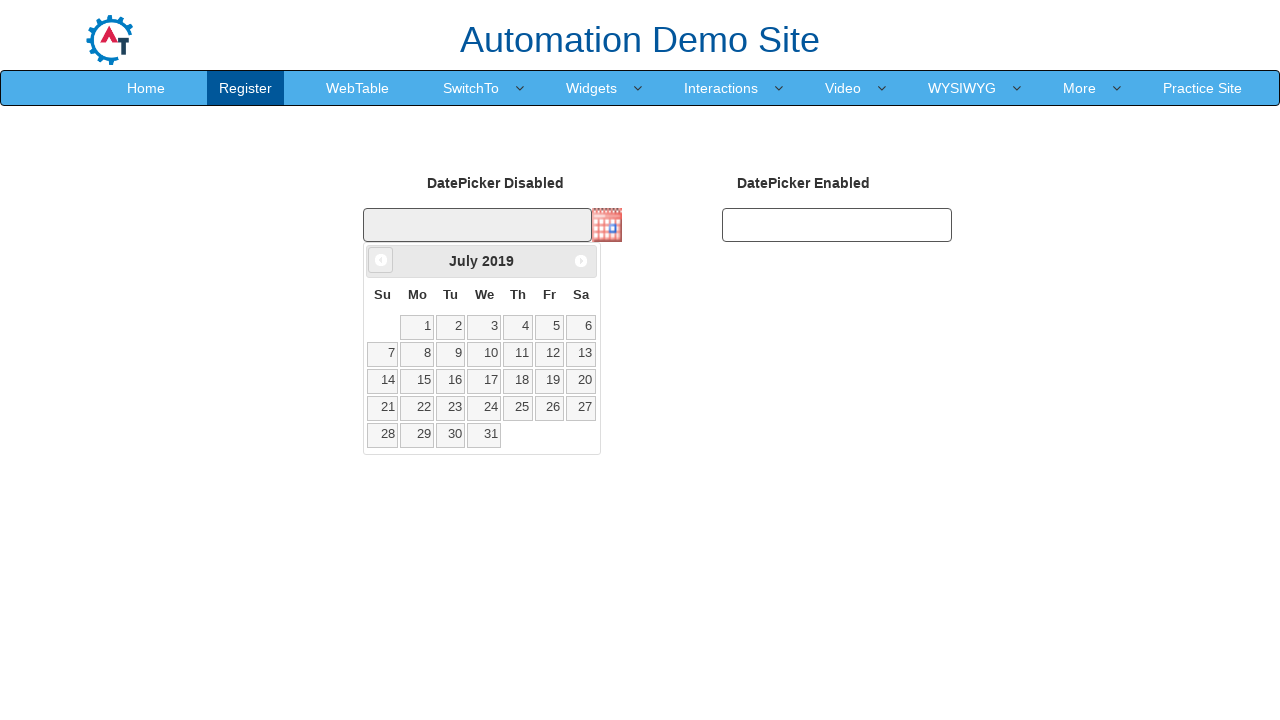

Clicked previous button to navigate to year 1995 at (381, 260) on xpath=//a[@data-handler='prev']
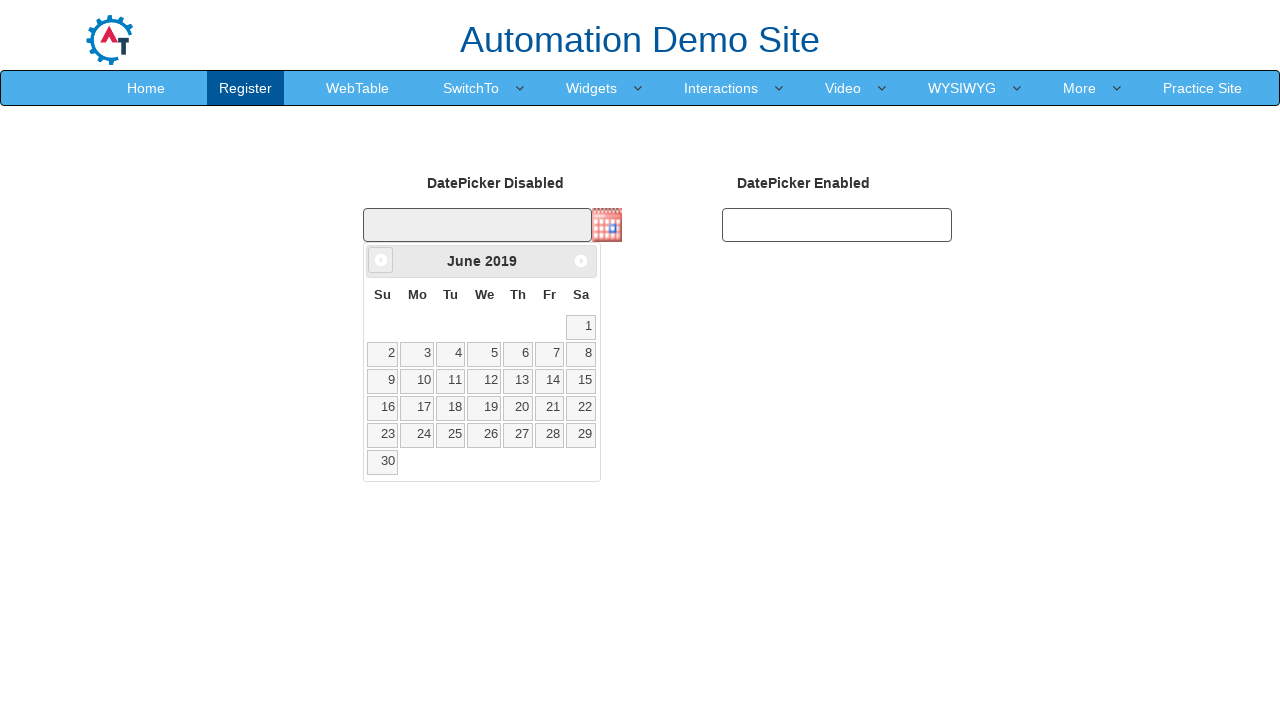

Clicked previous button to navigate to year 1995 at (381, 260) on xpath=//a[@data-handler='prev']
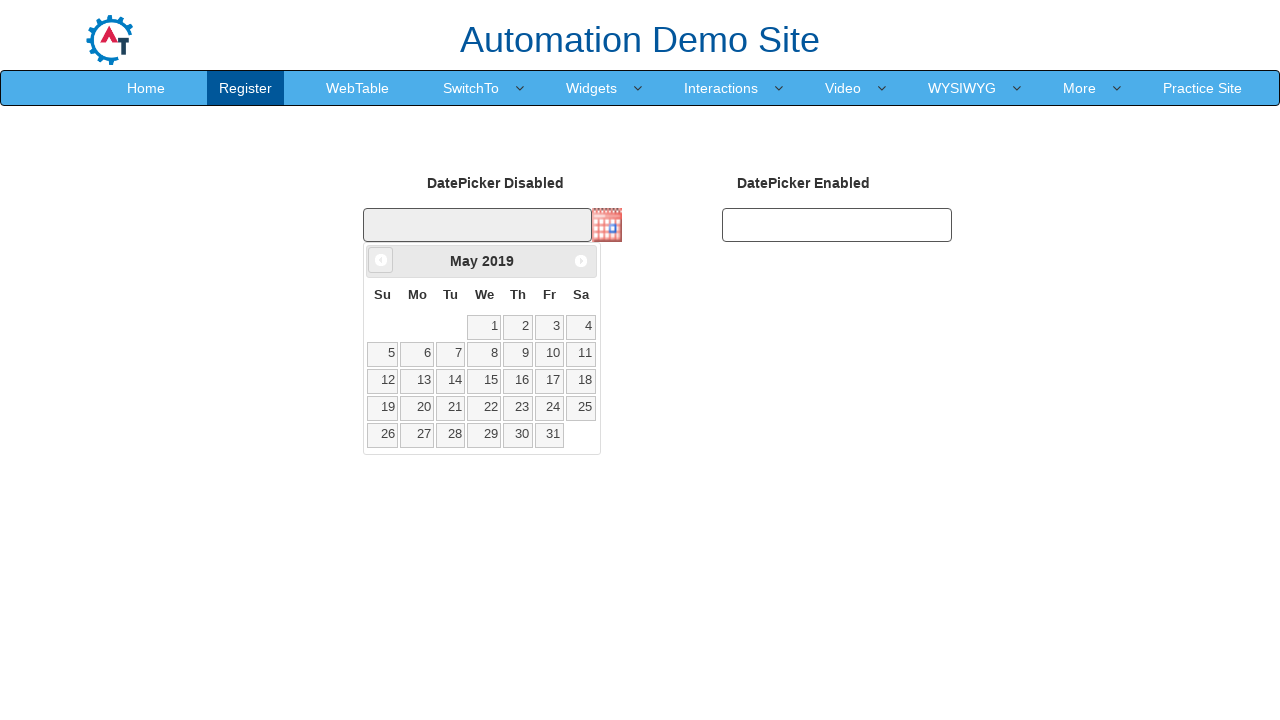

Clicked previous button to navigate to year 1995 at (381, 260) on xpath=//a[@data-handler='prev']
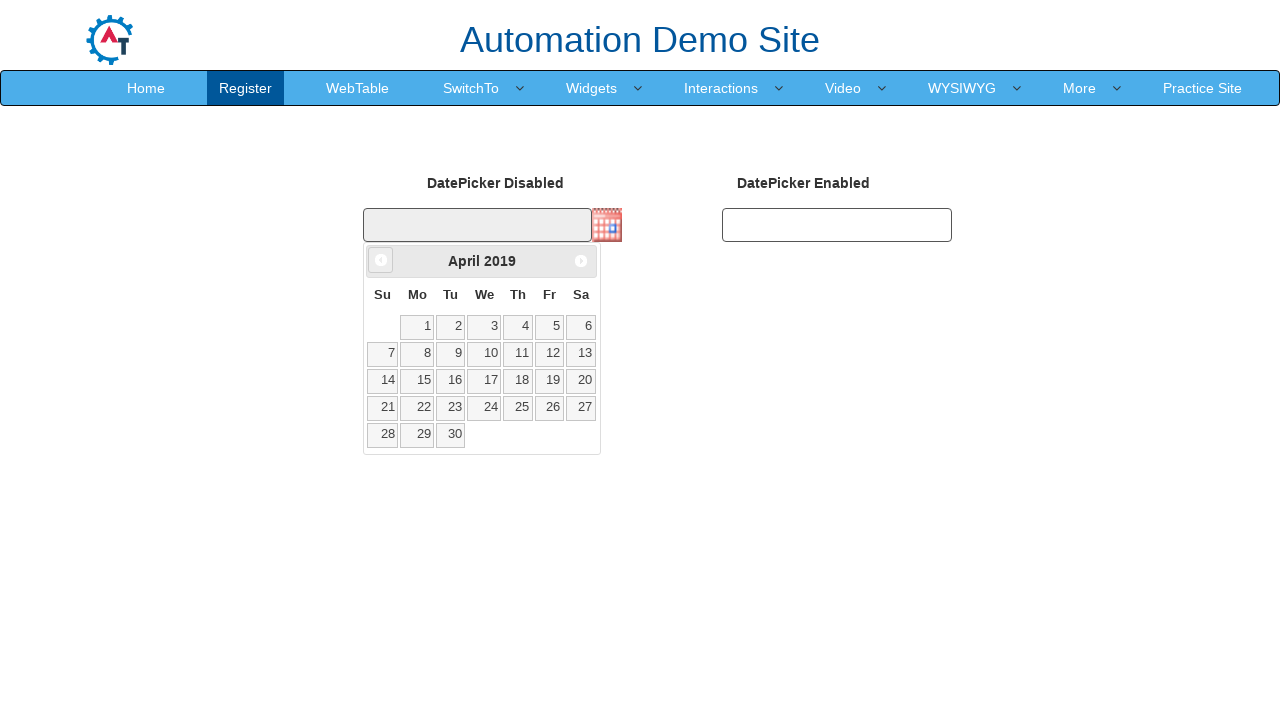

Clicked previous button to navigate to year 1995 at (381, 260) on xpath=//a[@data-handler='prev']
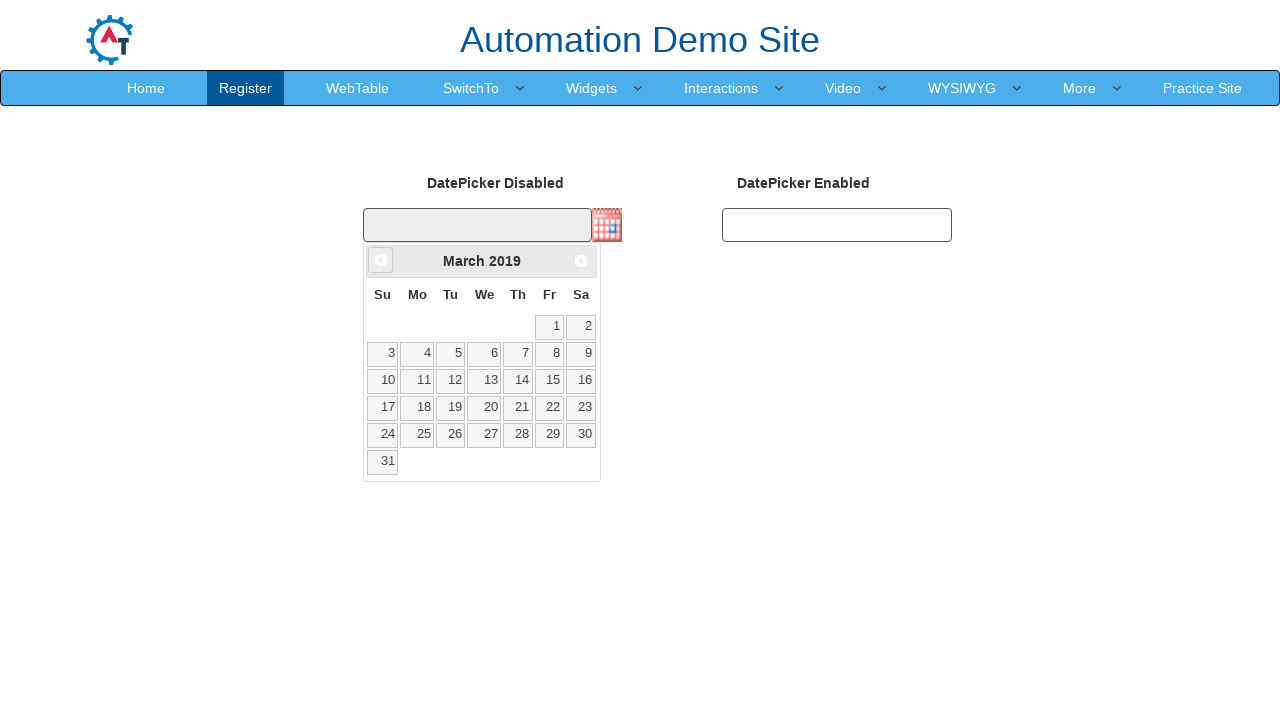

Clicked previous button to navigate to year 1995 at (381, 260) on xpath=//a[@data-handler='prev']
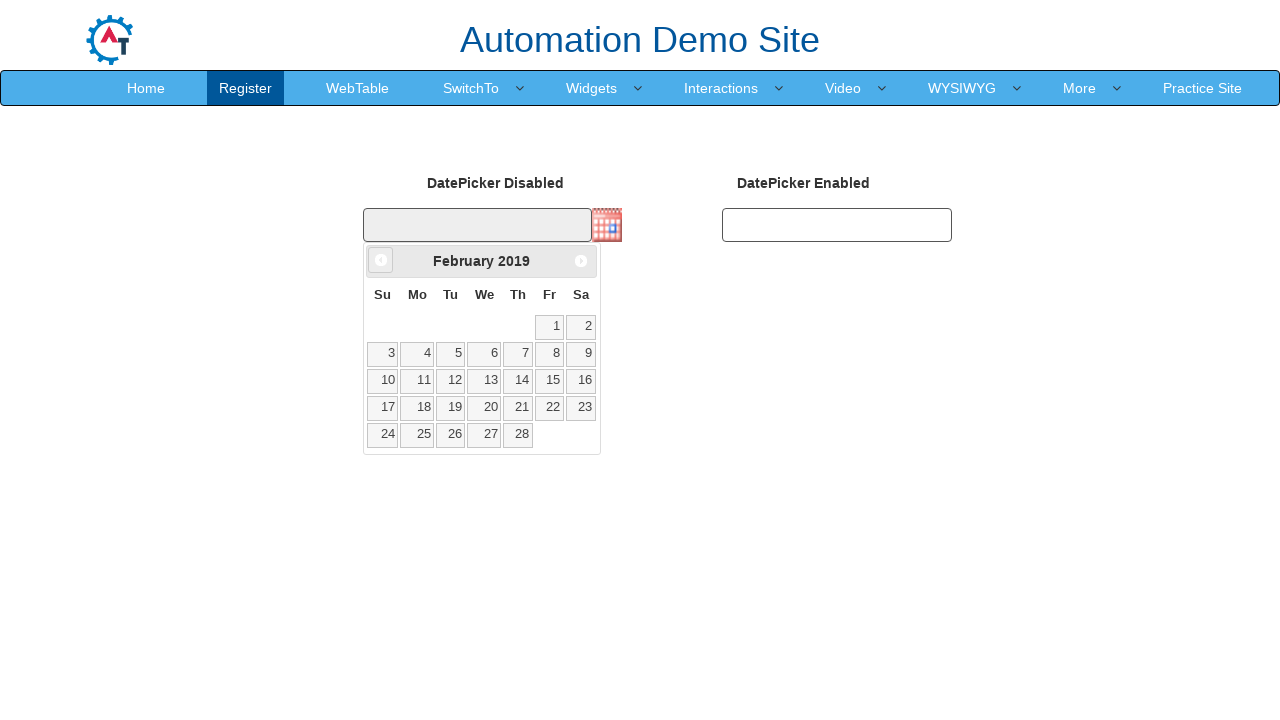

Clicked previous button to navigate to year 1995 at (381, 260) on xpath=//a[@data-handler='prev']
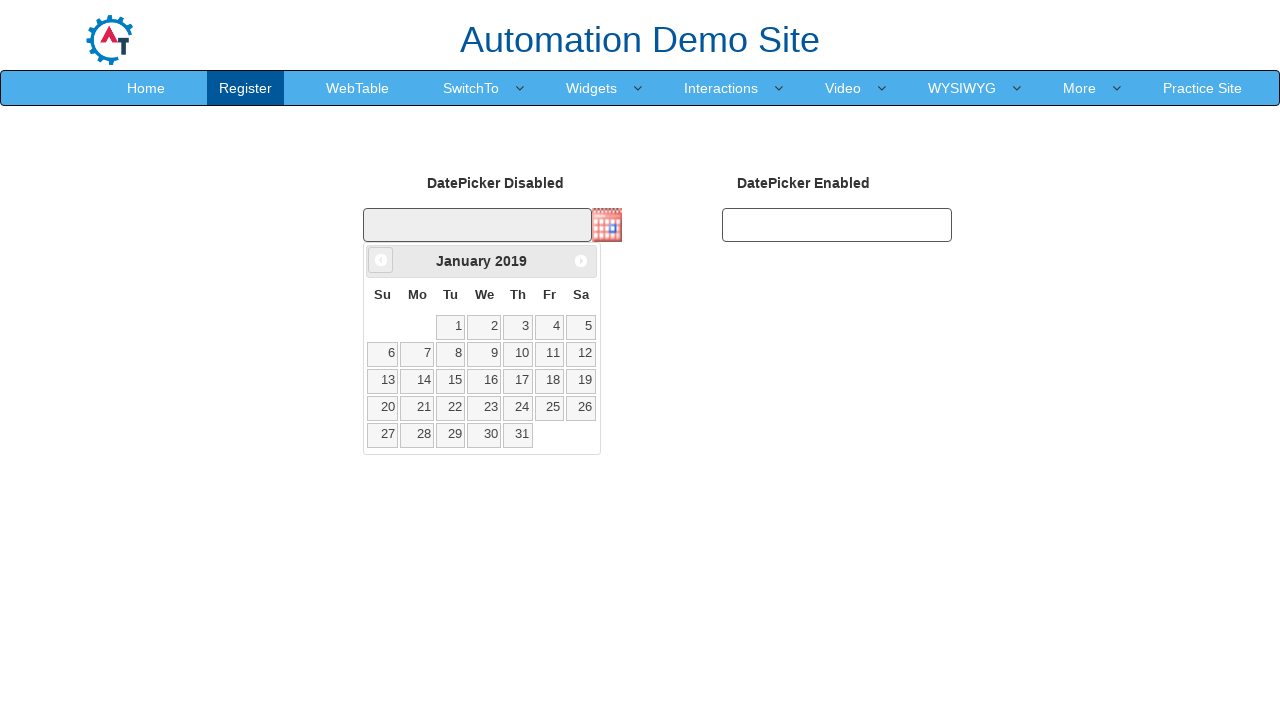

Clicked previous button to navigate to year 1995 at (381, 260) on xpath=//a[@data-handler='prev']
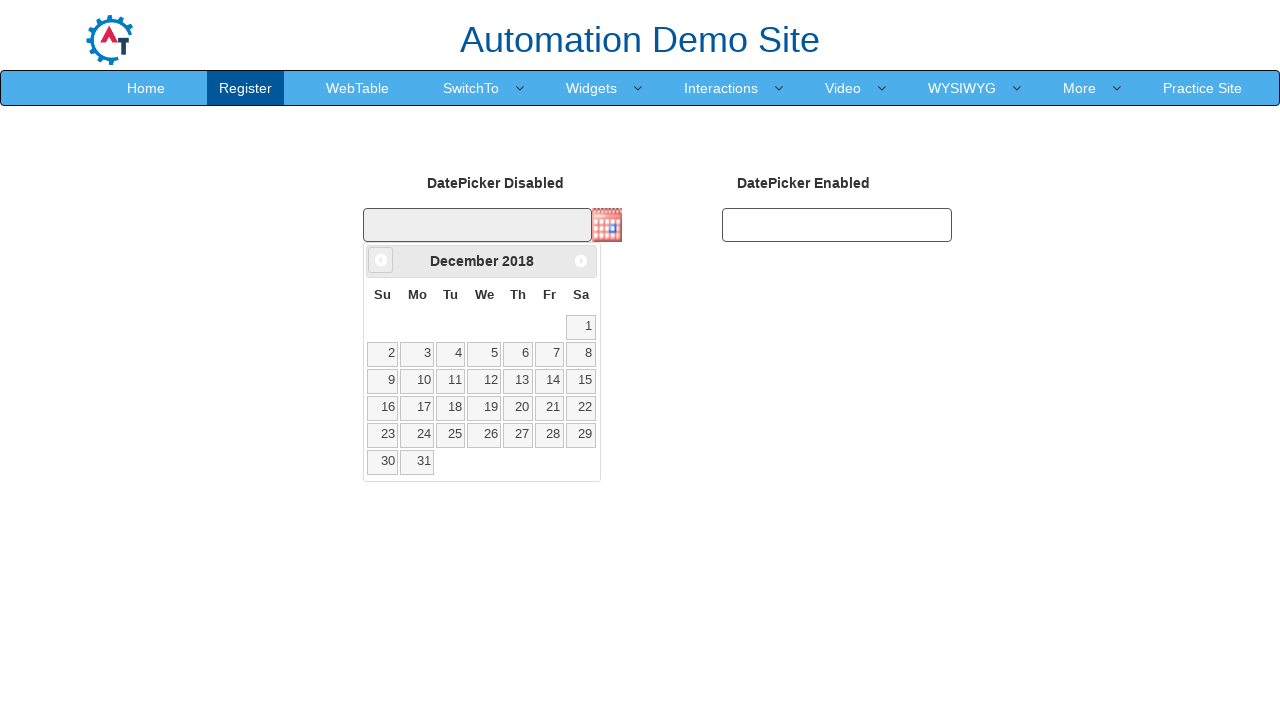

Clicked previous button to navigate to year 1995 at (381, 260) on xpath=//a[@data-handler='prev']
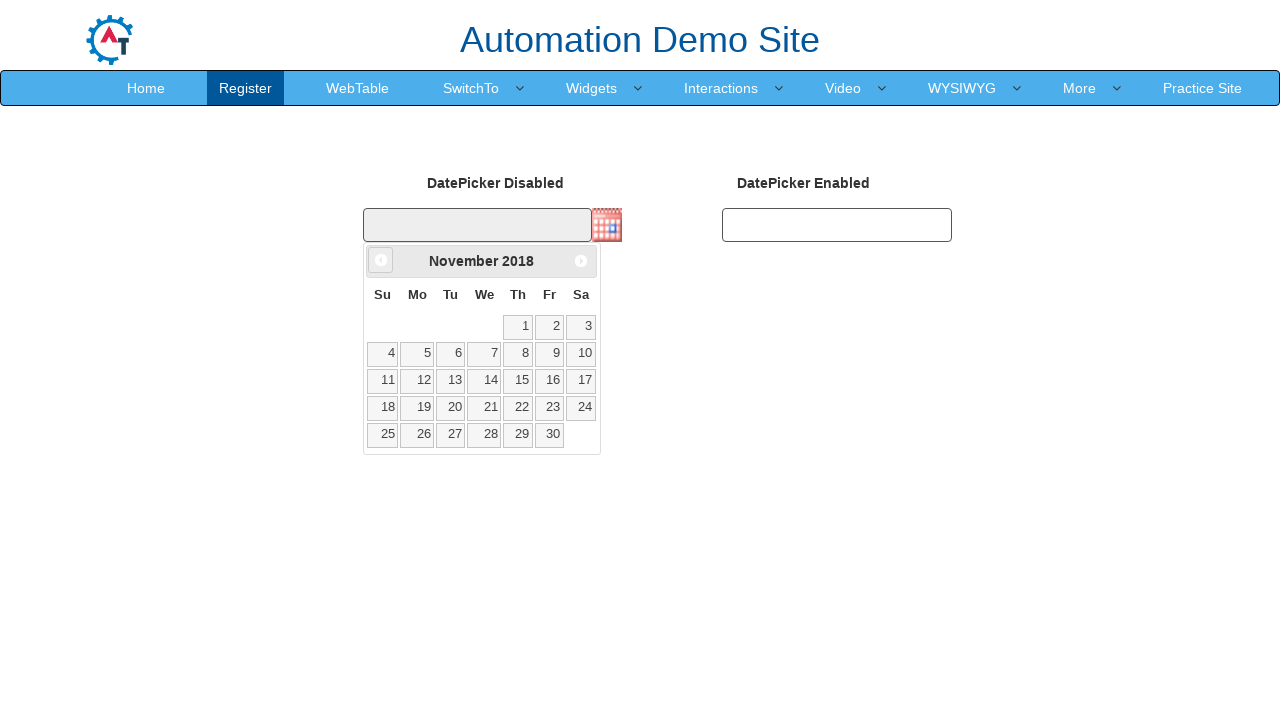

Clicked previous button to navigate to year 1995 at (381, 260) on xpath=//a[@data-handler='prev']
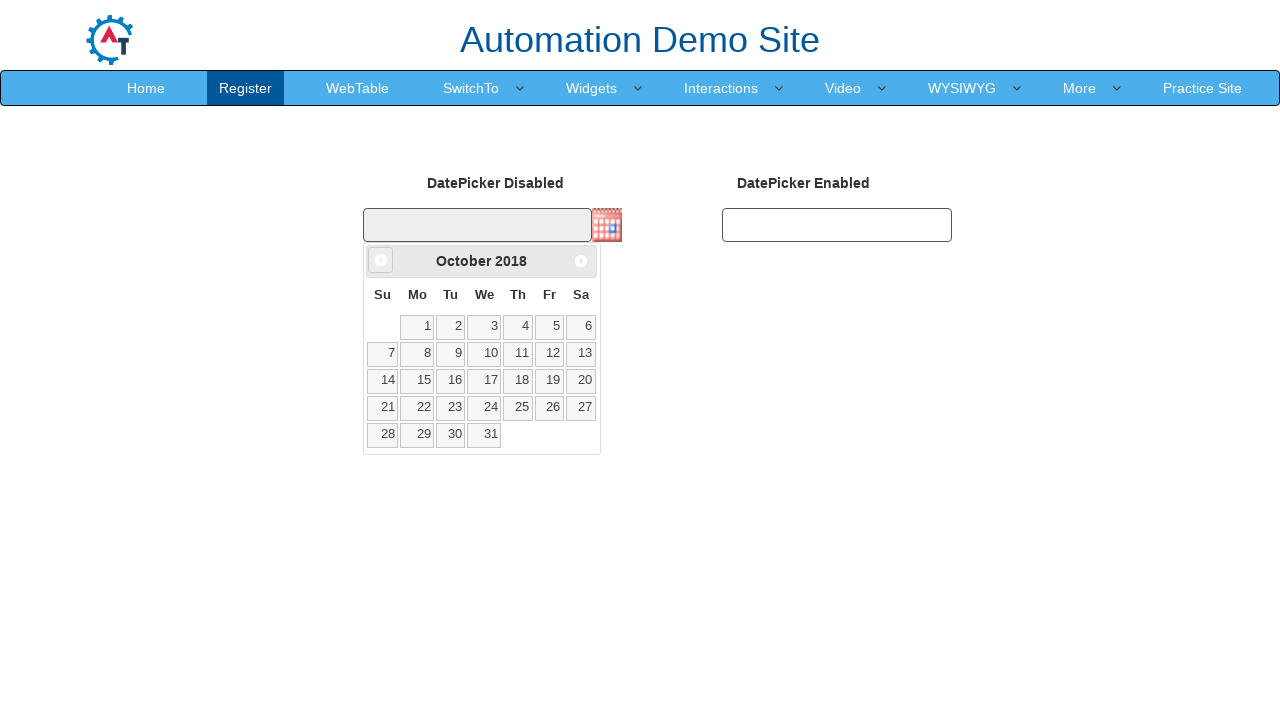

Clicked previous button to navigate to year 1995 at (381, 260) on xpath=//a[@data-handler='prev']
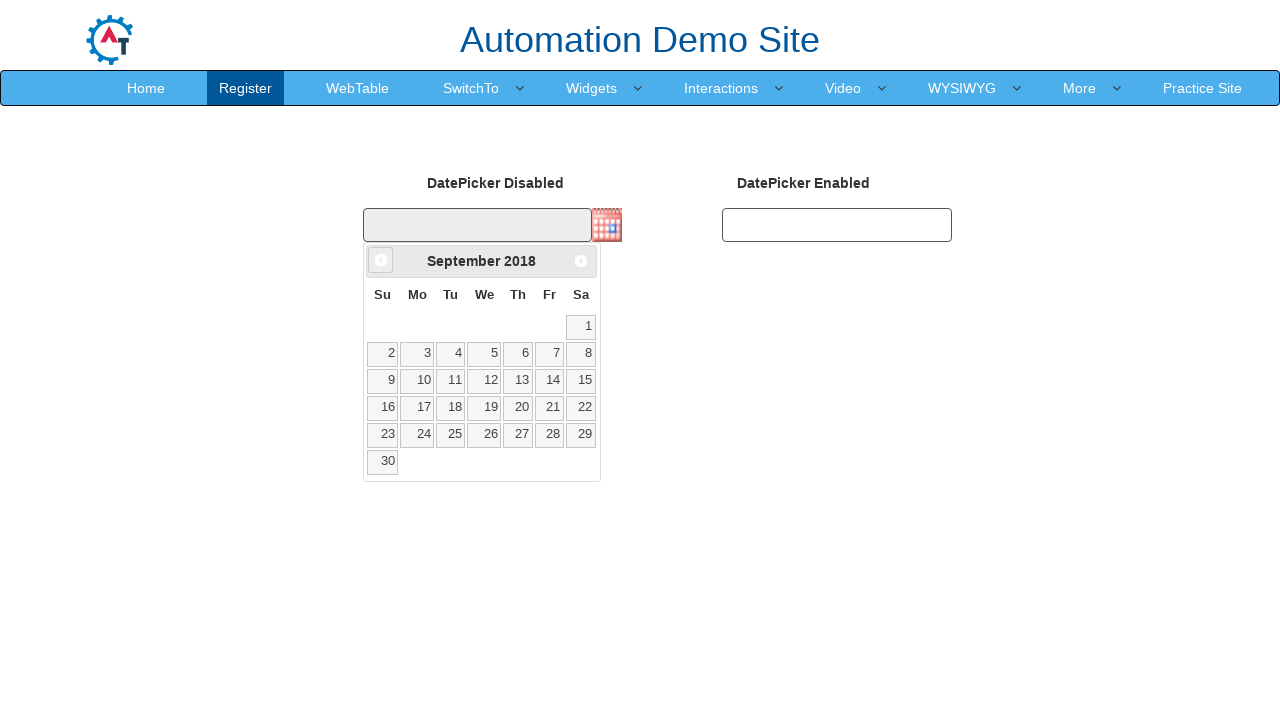

Clicked previous button to navigate to year 1995 at (381, 260) on xpath=//a[@data-handler='prev']
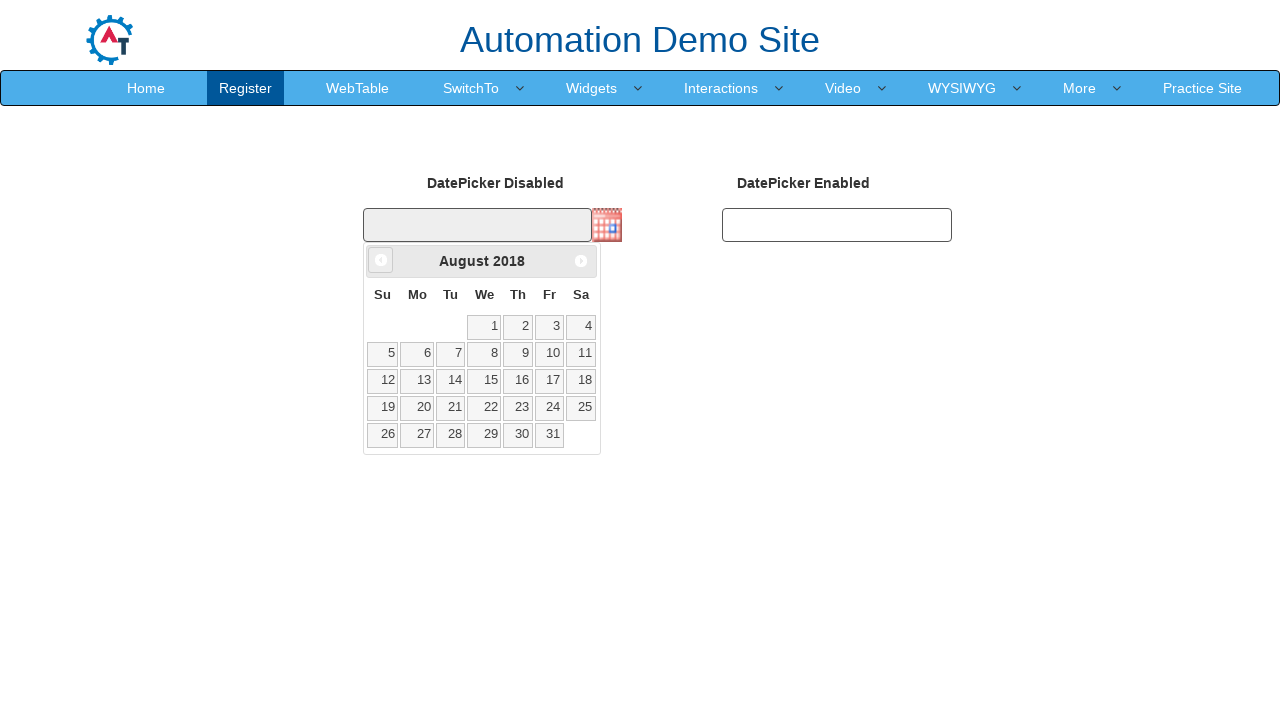

Clicked previous button to navigate to year 1995 at (381, 260) on xpath=//a[@data-handler='prev']
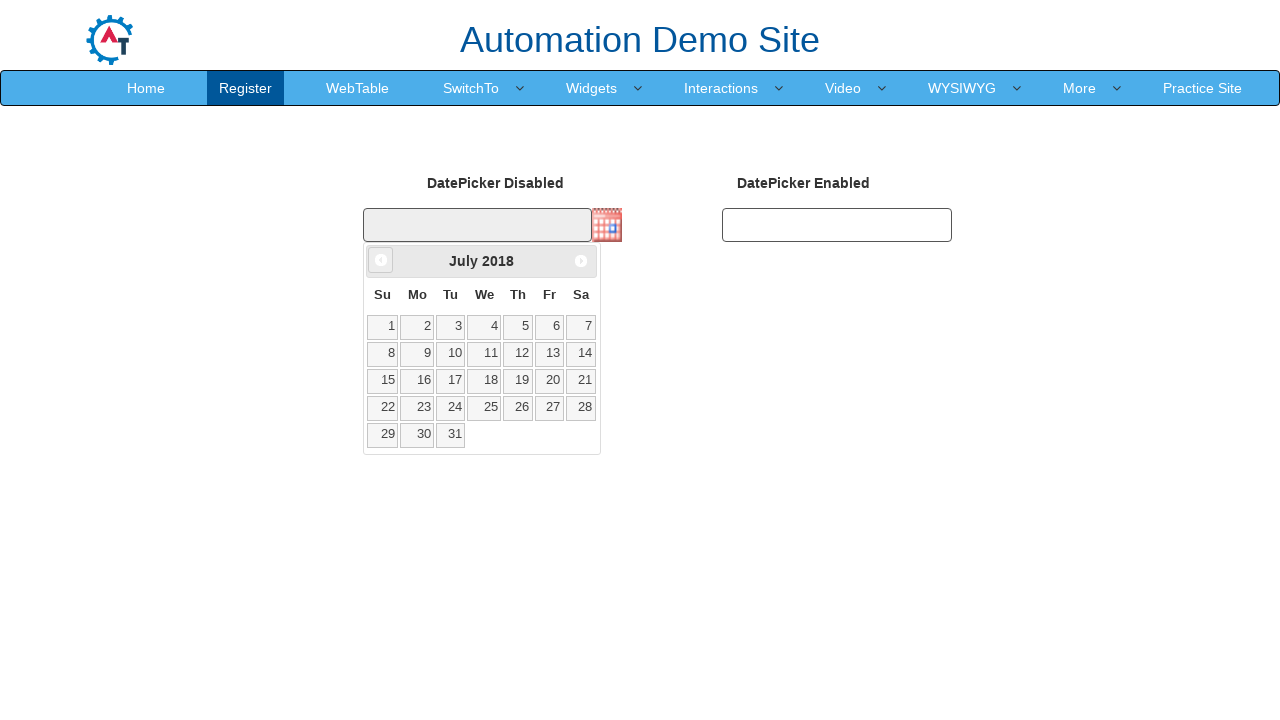

Clicked previous button to navigate to year 1995 at (381, 260) on xpath=//a[@data-handler='prev']
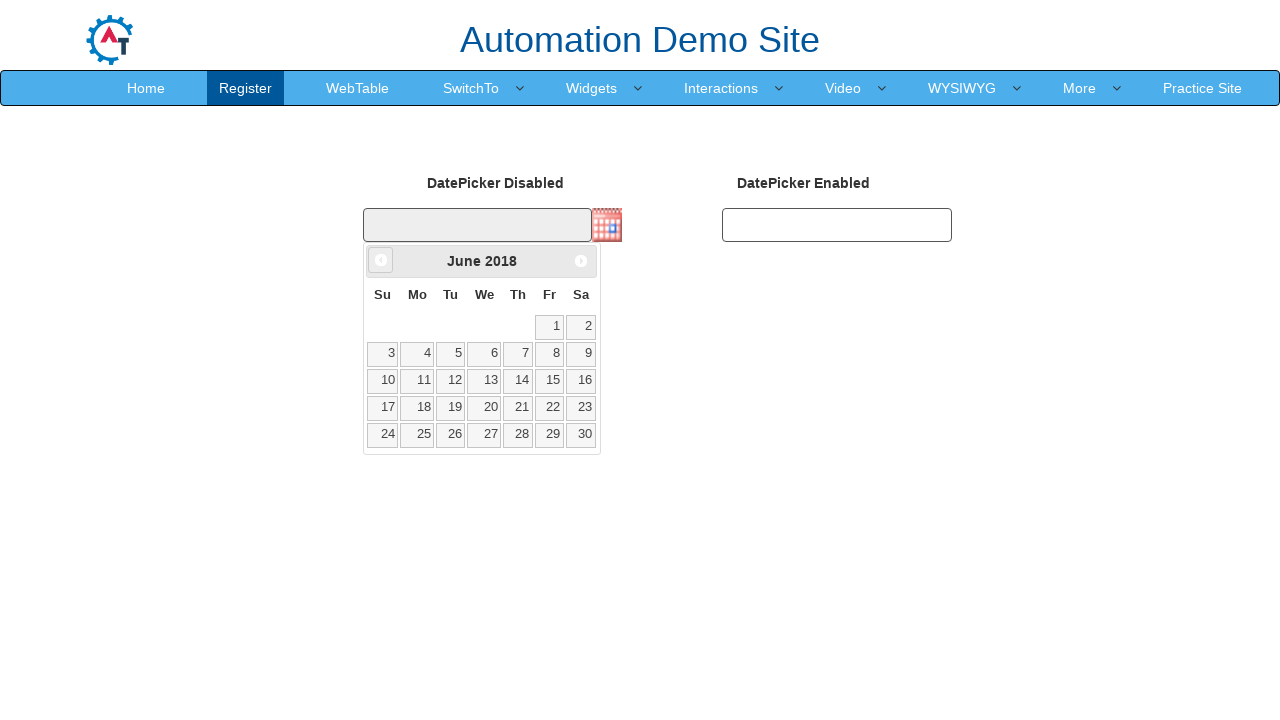

Clicked previous button to navigate to year 1995 at (381, 260) on xpath=//a[@data-handler='prev']
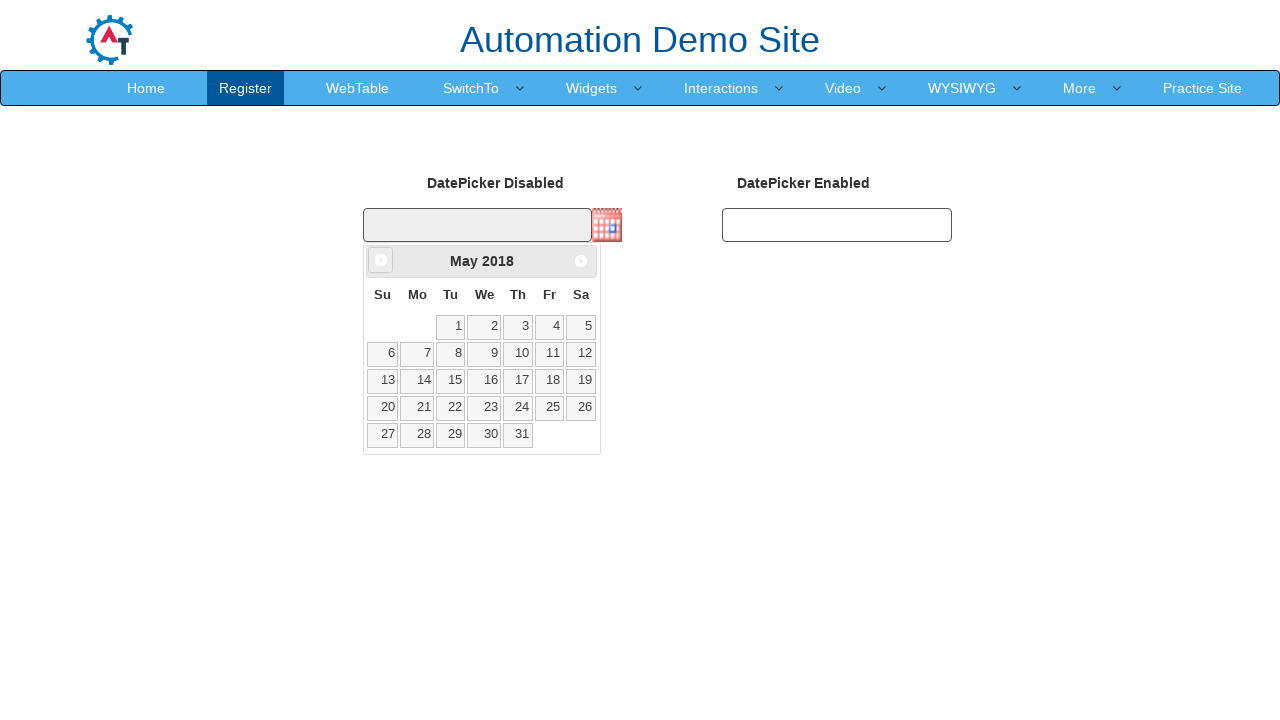

Clicked previous button to navigate to year 1995 at (381, 260) on xpath=//a[@data-handler='prev']
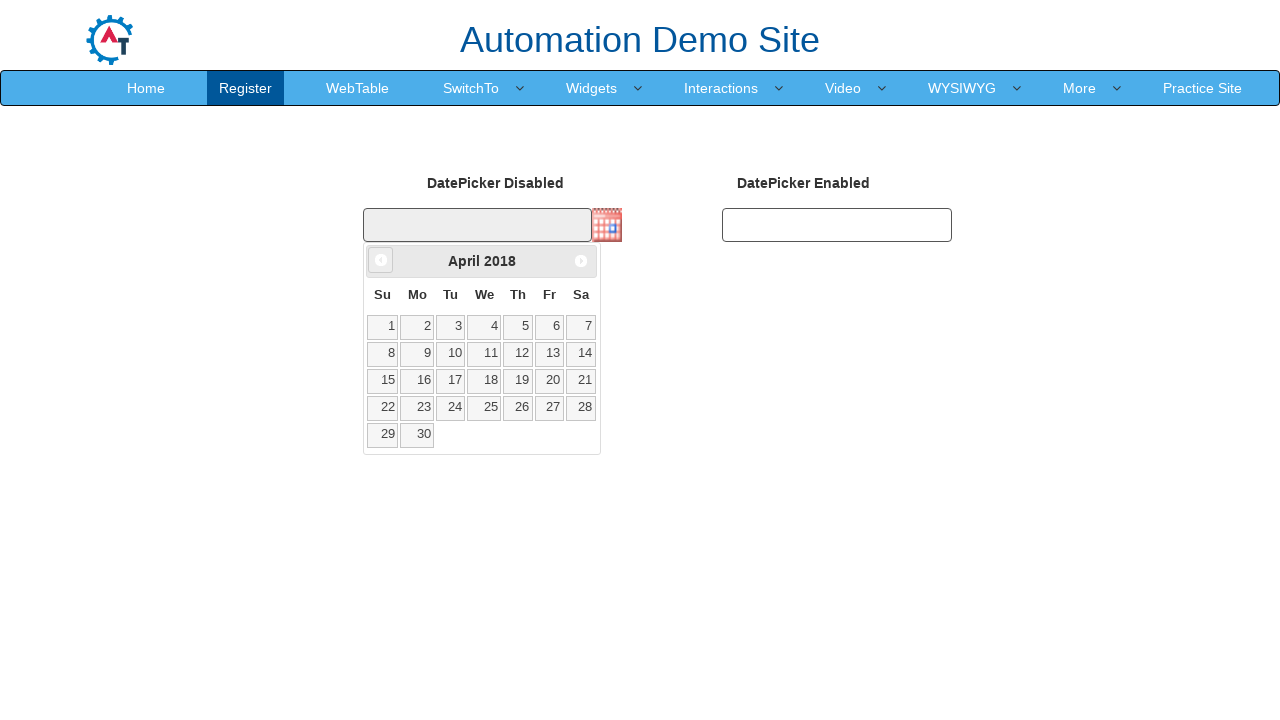

Clicked previous button to navigate to year 1995 at (381, 260) on xpath=//a[@data-handler='prev']
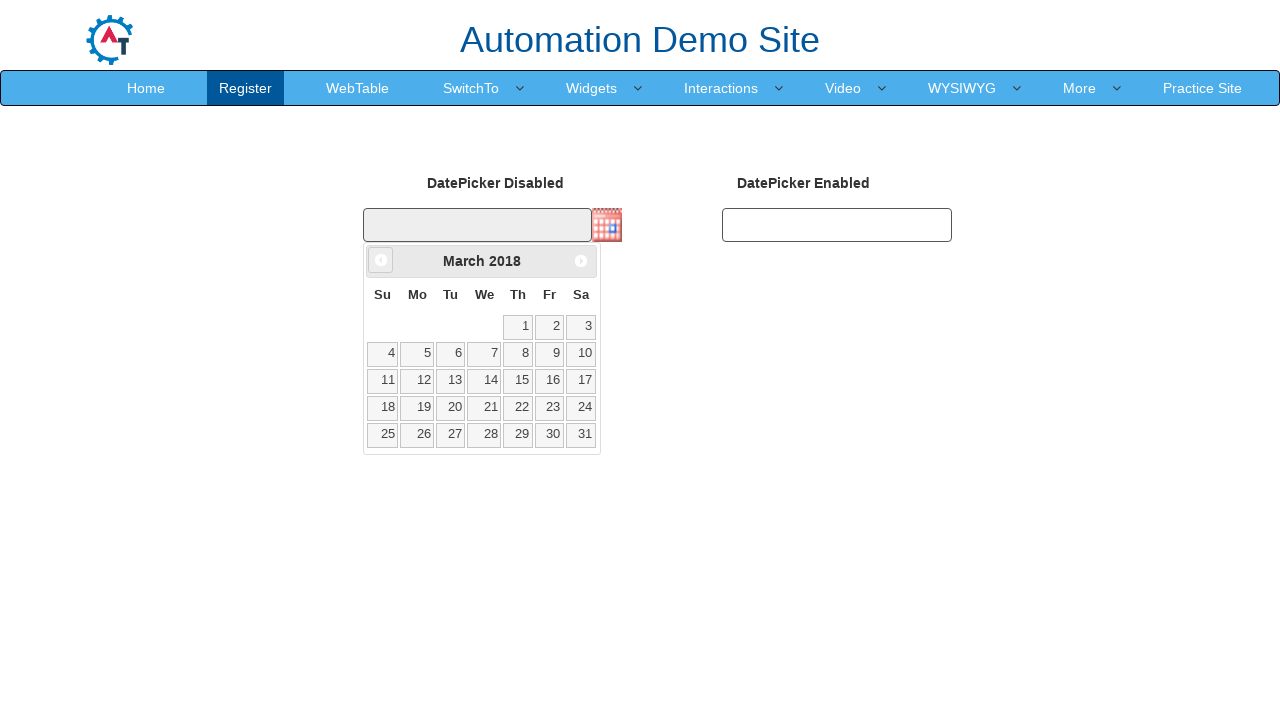

Clicked previous button to navigate to year 1995 at (381, 260) on xpath=//a[@data-handler='prev']
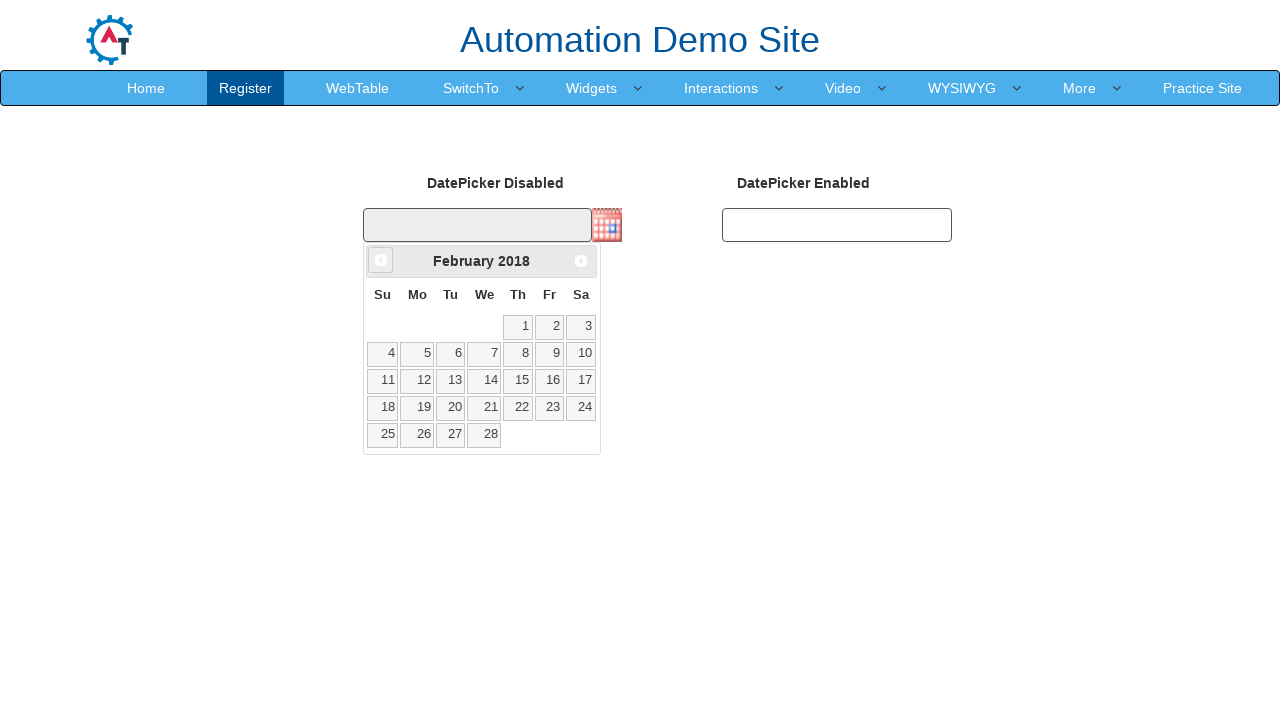

Clicked previous button to navigate to year 1995 at (381, 260) on xpath=//a[@data-handler='prev']
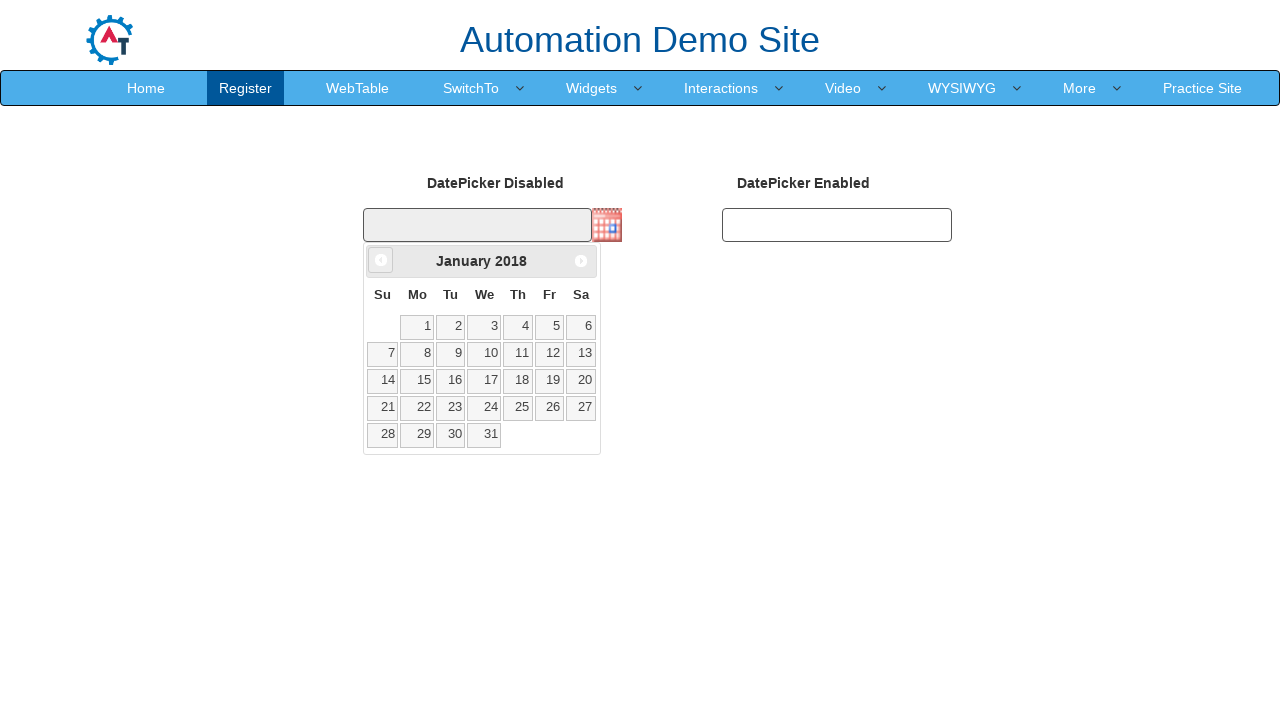

Clicked previous button to navigate to year 1995 at (381, 260) on xpath=//a[@data-handler='prev']
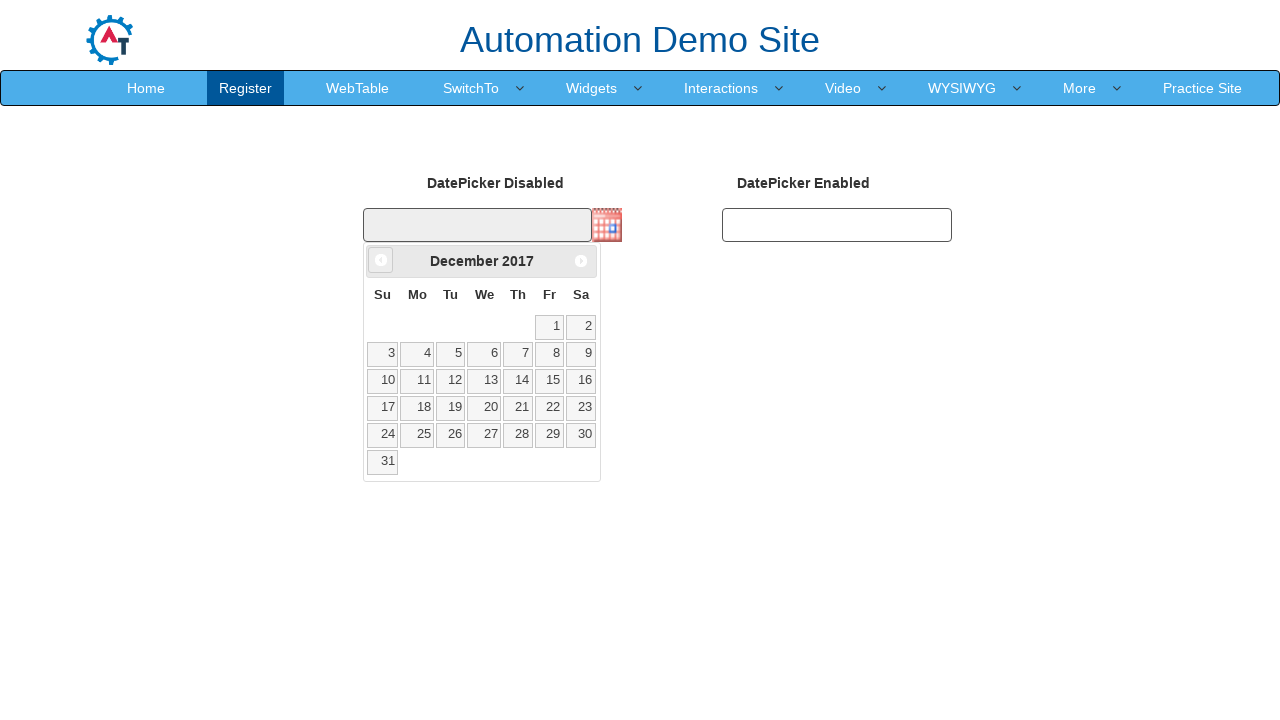

Clicked previous button to navigate to year 1995 at (381, 260) on xpath=//a[@data-handler='prev']
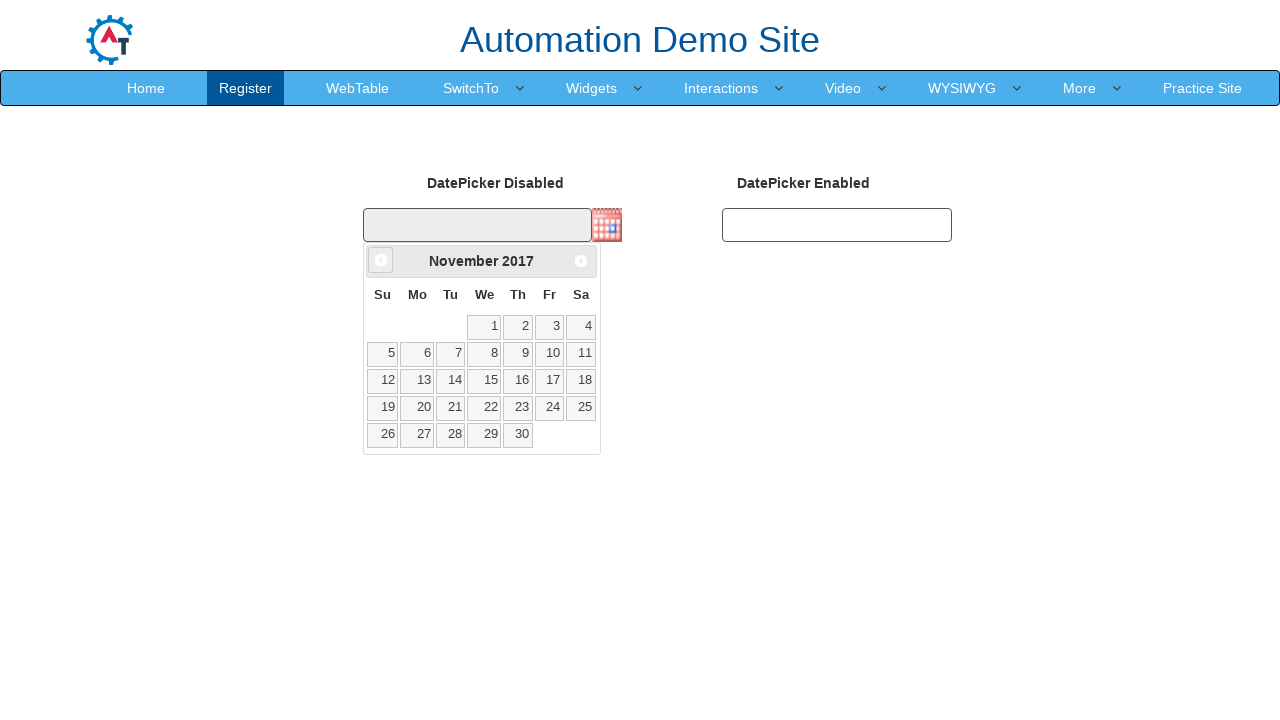

Clicked previous button to navigate to year 1995 at (381, 260) on xpath=//a[@data-handler='prev']
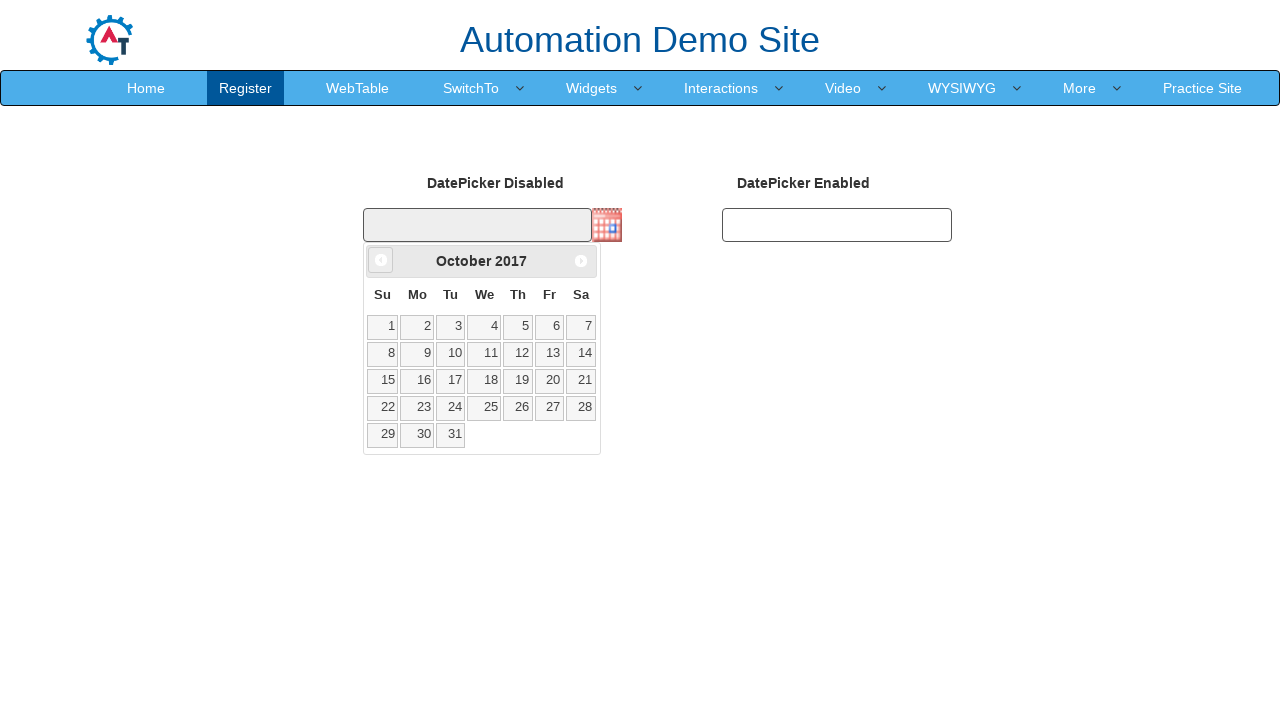

Clicked previous button to navigate to year 1995 at (381, 260) on xpath=//a[@data-handler='prev']
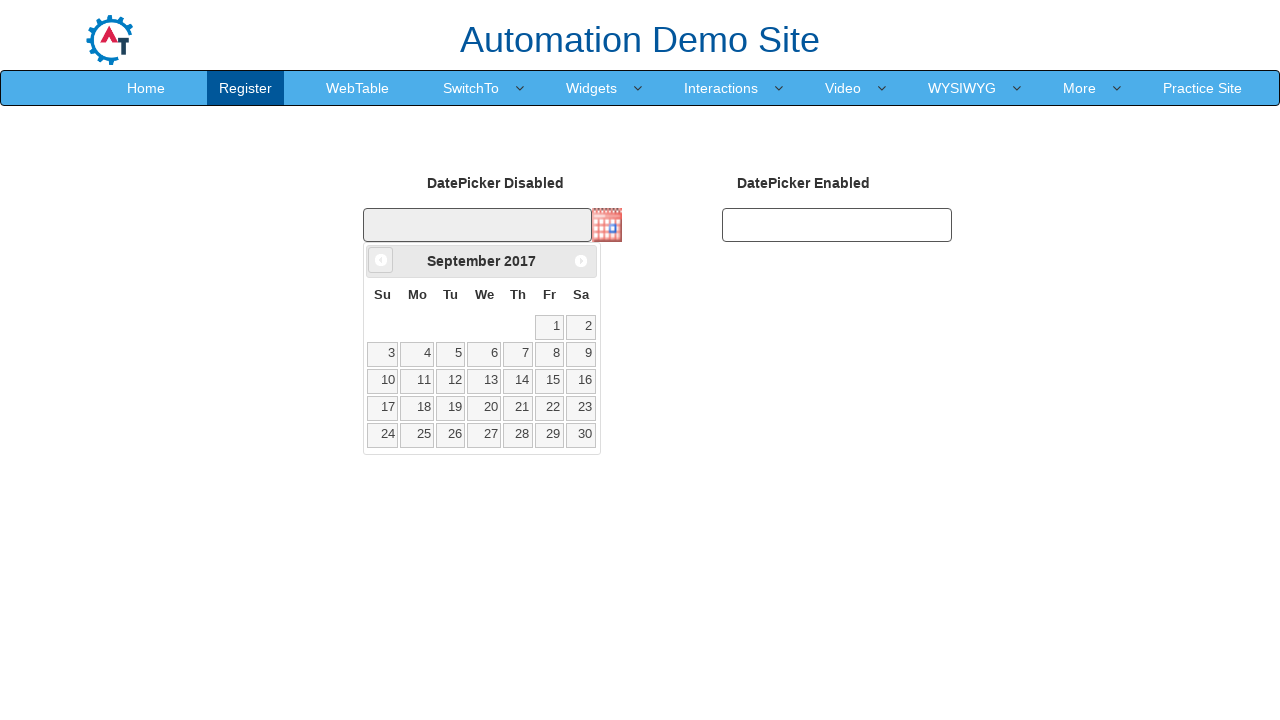

Clicked previous button to navigate to year 1995 at (381, 260) on xpath=//a[@data-handler='prev']
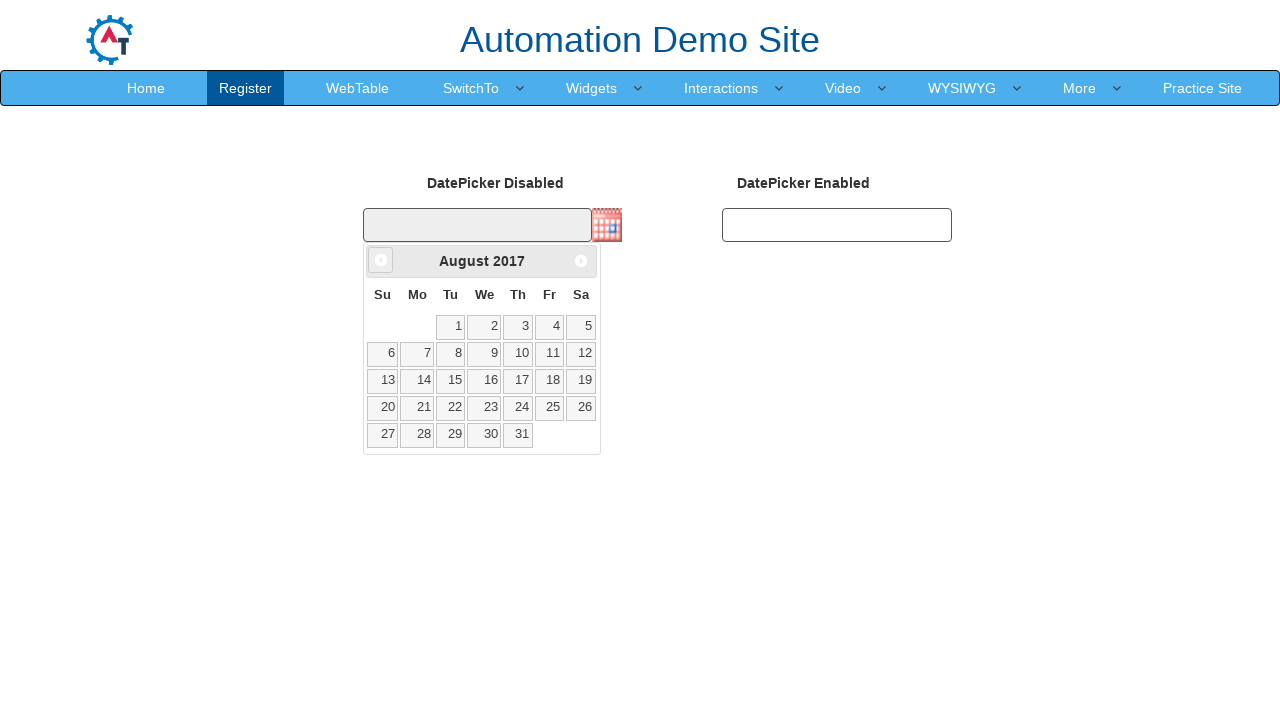

Clicked previous button to navigate to year 1995 at (381, 260) on xpath=//a[@data-handler='prev']
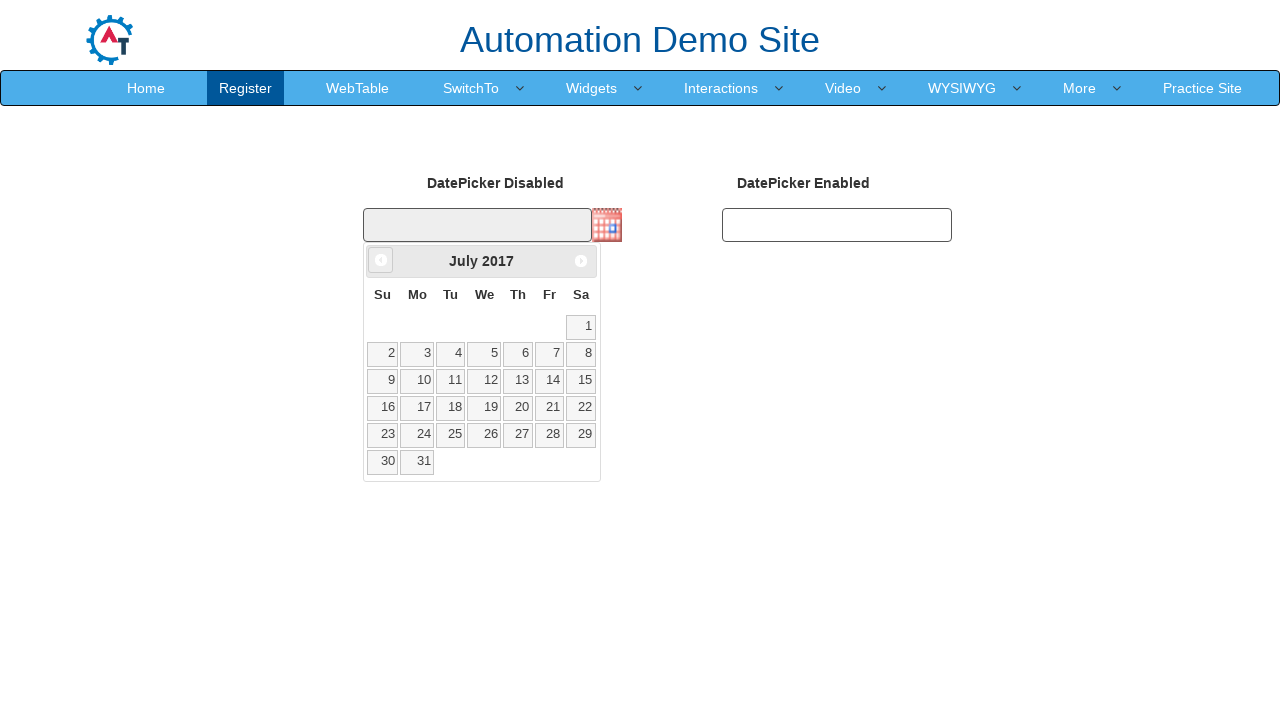

Clicked previous button to navigate to year 1995 at (381, 260) on xpath=//a[@data-handler='prev']
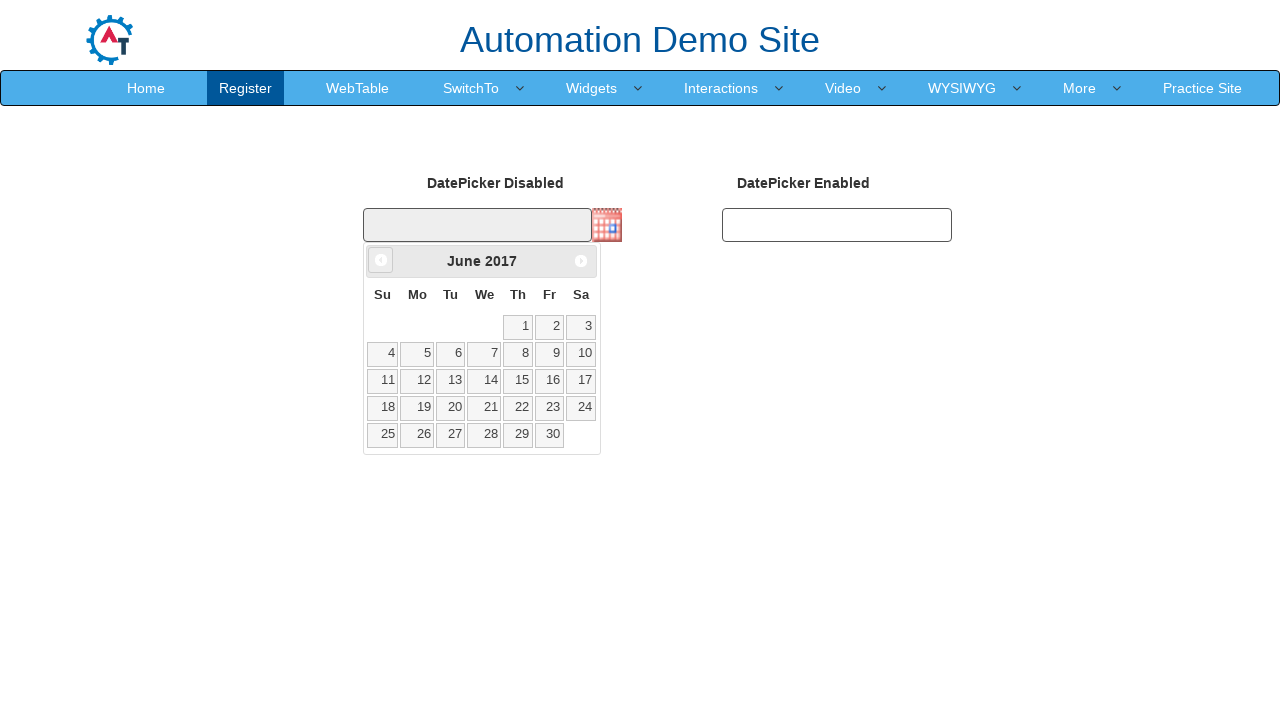

Clicked previous button to navigate to year 1995 at (381, 260) on xpath=//a[@data-handler='prev']
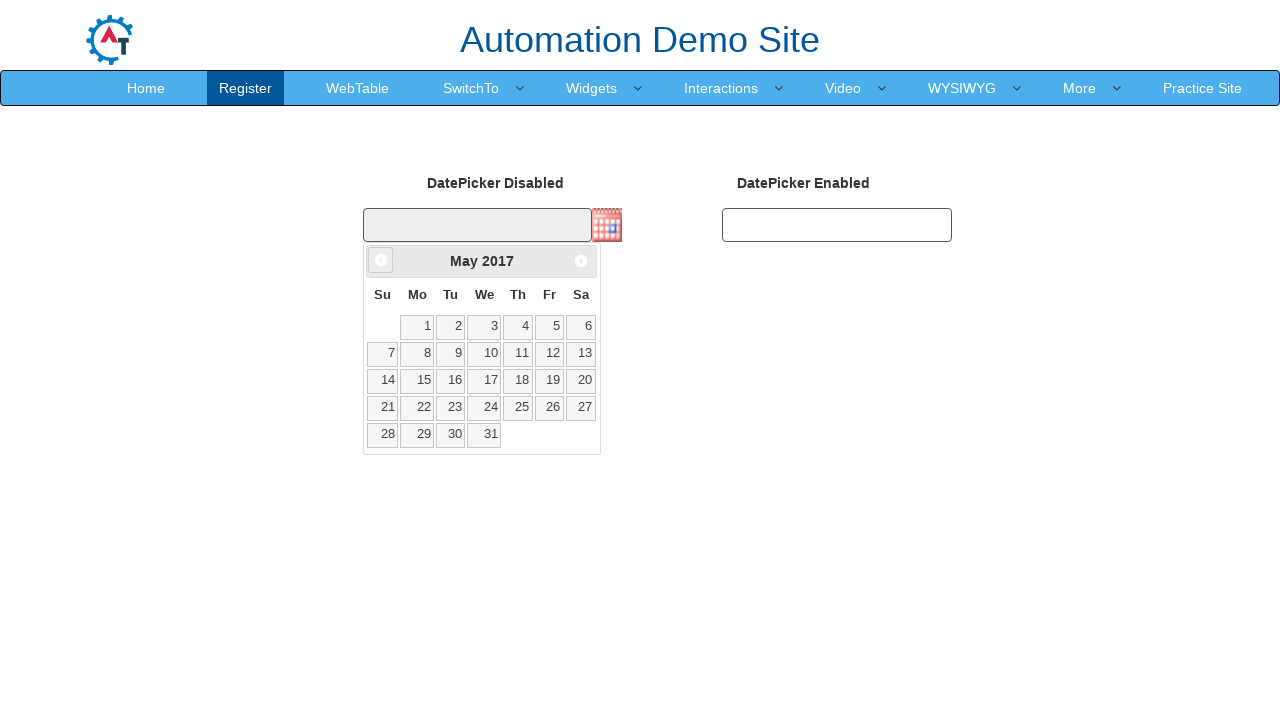

Clicked previous button to navigate to year 1995 at (381, 260) on xpath=//a[@data-handler='prev']
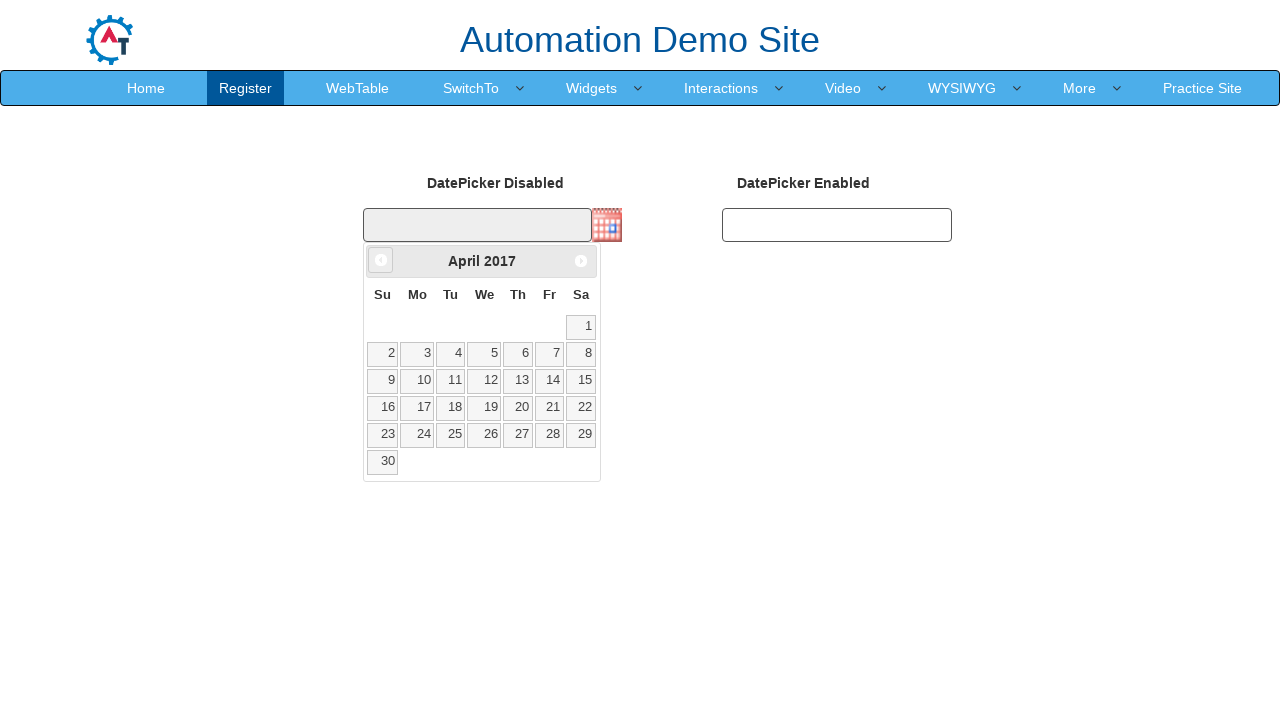

Clicked previous button to navigate to year 1995 at (381, 260) on xpath=//a[@data-handler='prev']
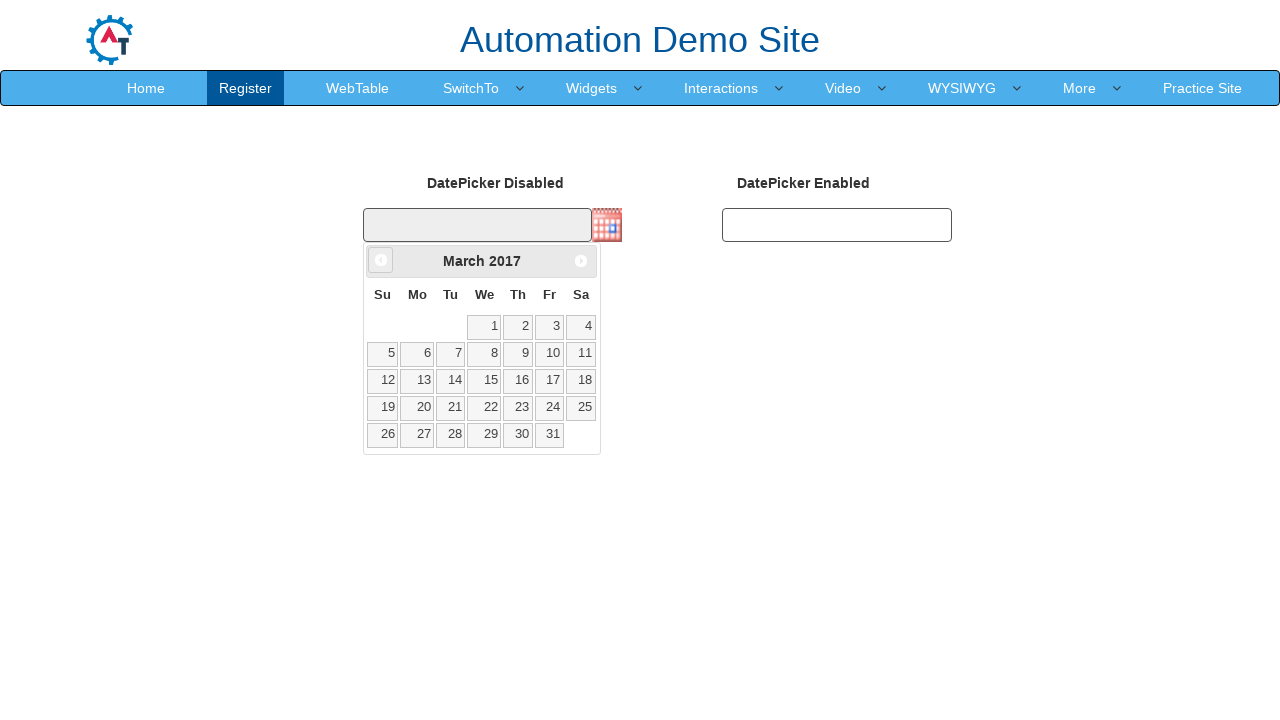

Clicked previous button to navigate to year 1995 at (381, 260) on xpath=//a[@data-handler='prev']
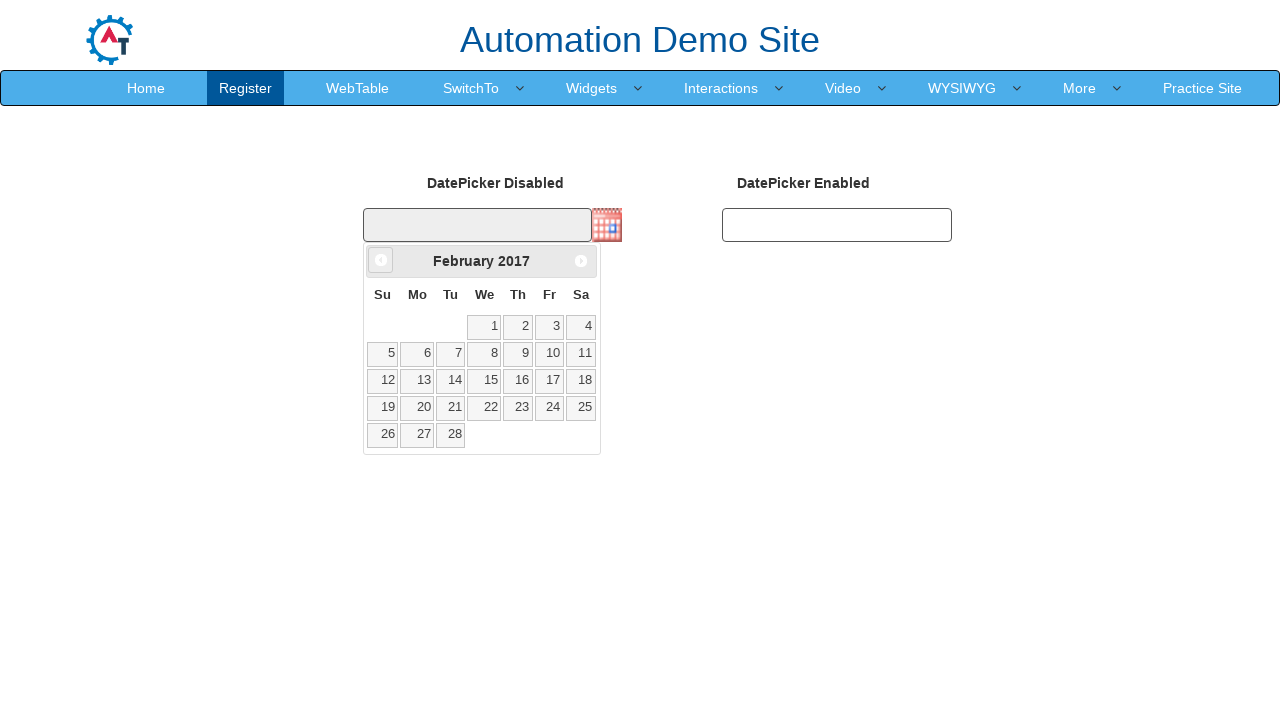

Clicked previous button to navigate to year 1995 at (381, 260) on xpath=//a[@data-handler='prev']
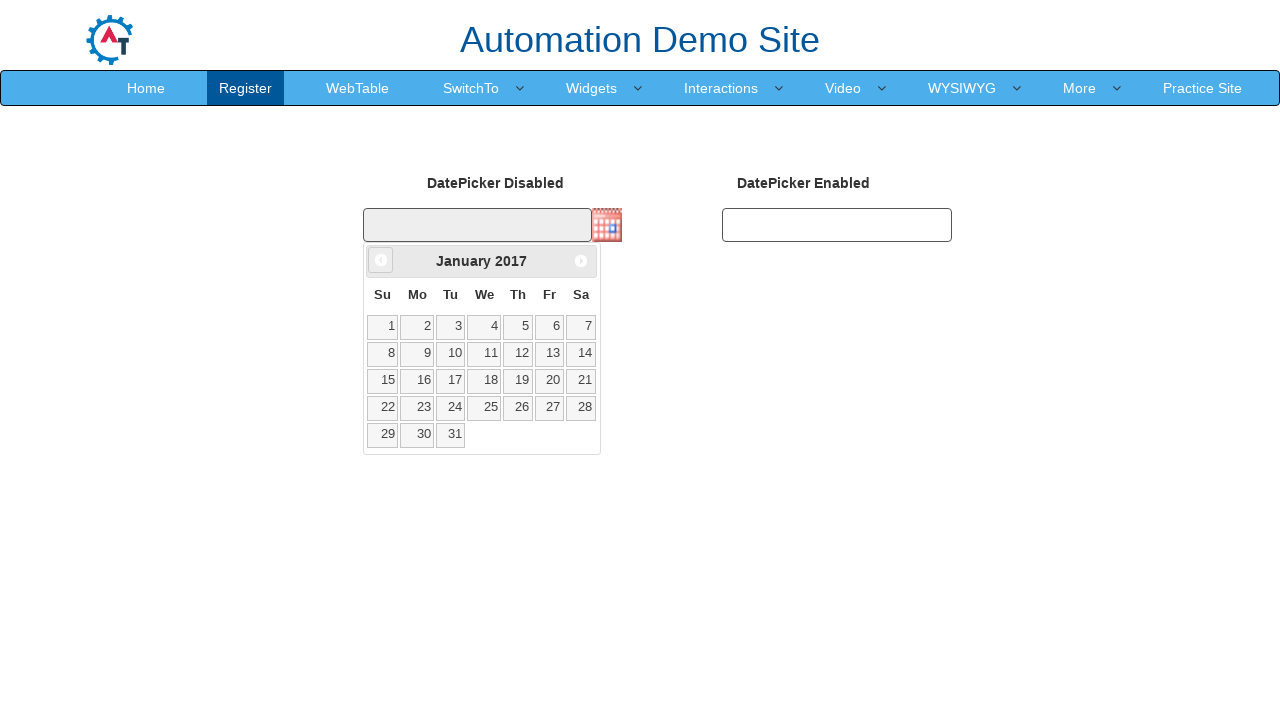

Clicked previous button to navigate to year 1995 at (381, 260) on xpath=//a[@data-handler='prev']
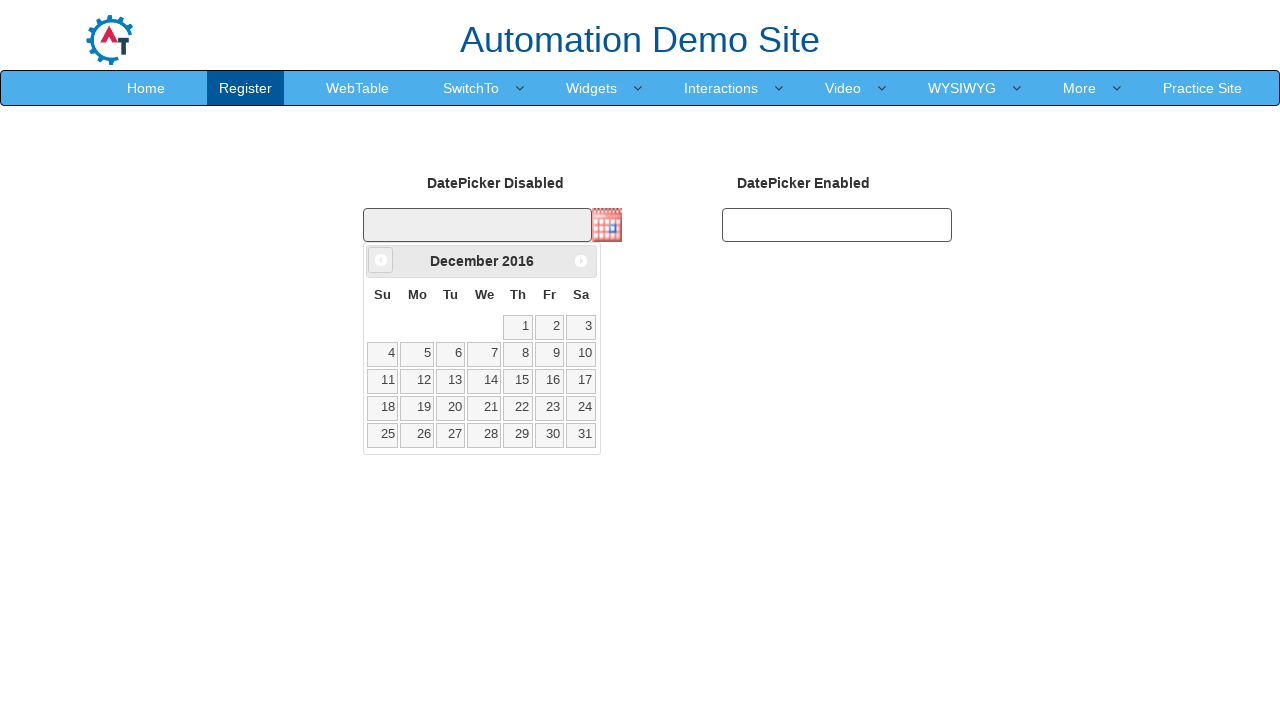

Clicked previous button to navigate to year 1995 at (381, 260) on xpath=//a[@data-handler='prev']
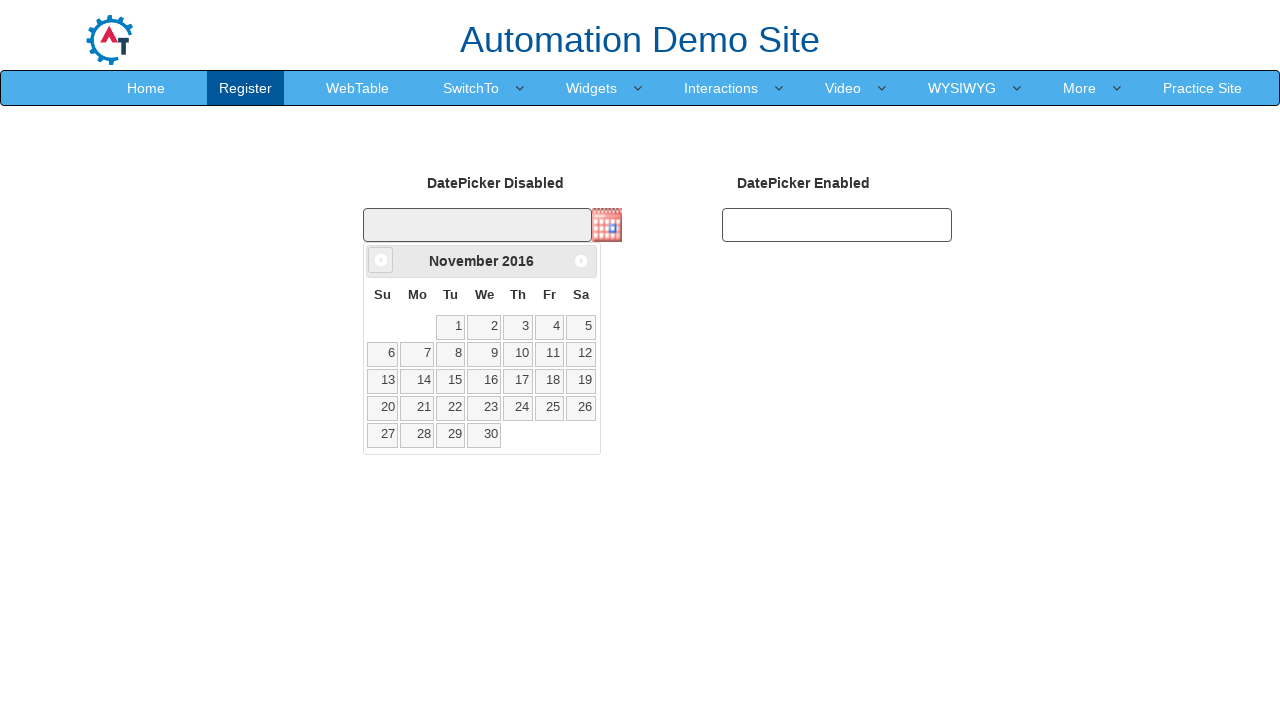

Clicked previous button to navigate to year 1995 at (381, 260) on xpath=//a[@data-handler='prev']
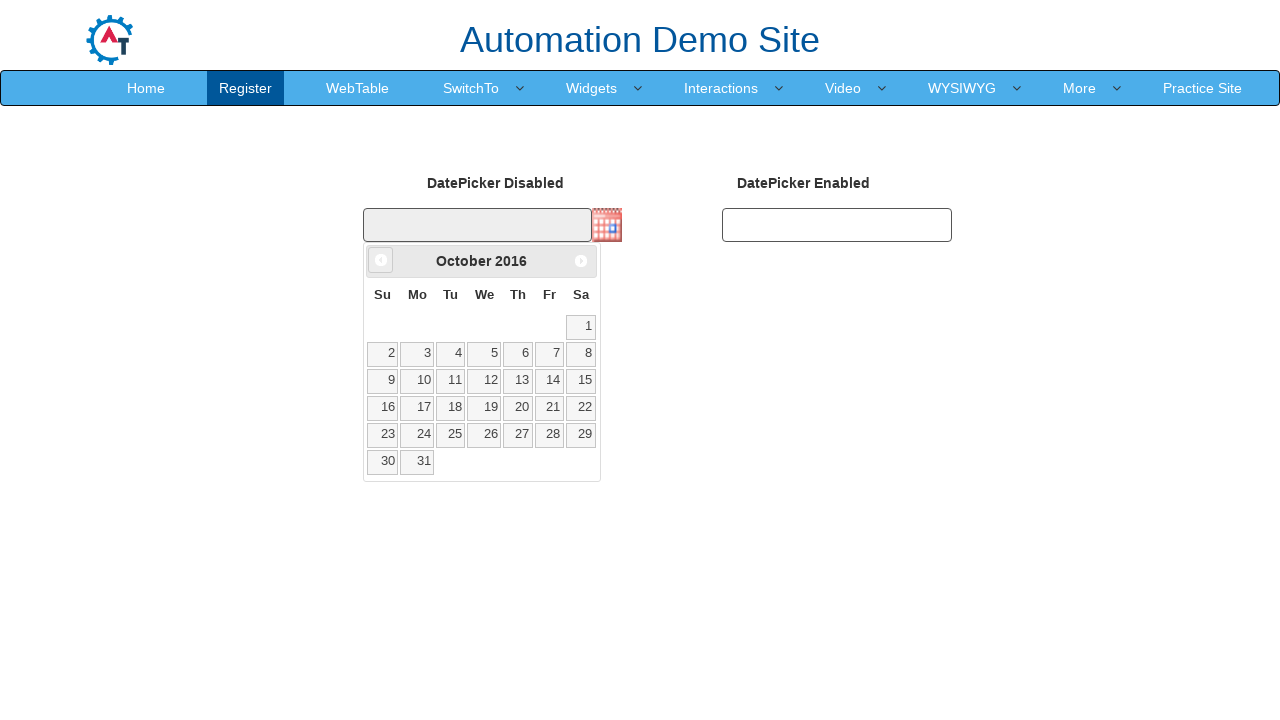

Clicked previous button to navigate to year 1995 at (381, 260) on xpath=//a[@data-handler='prev']
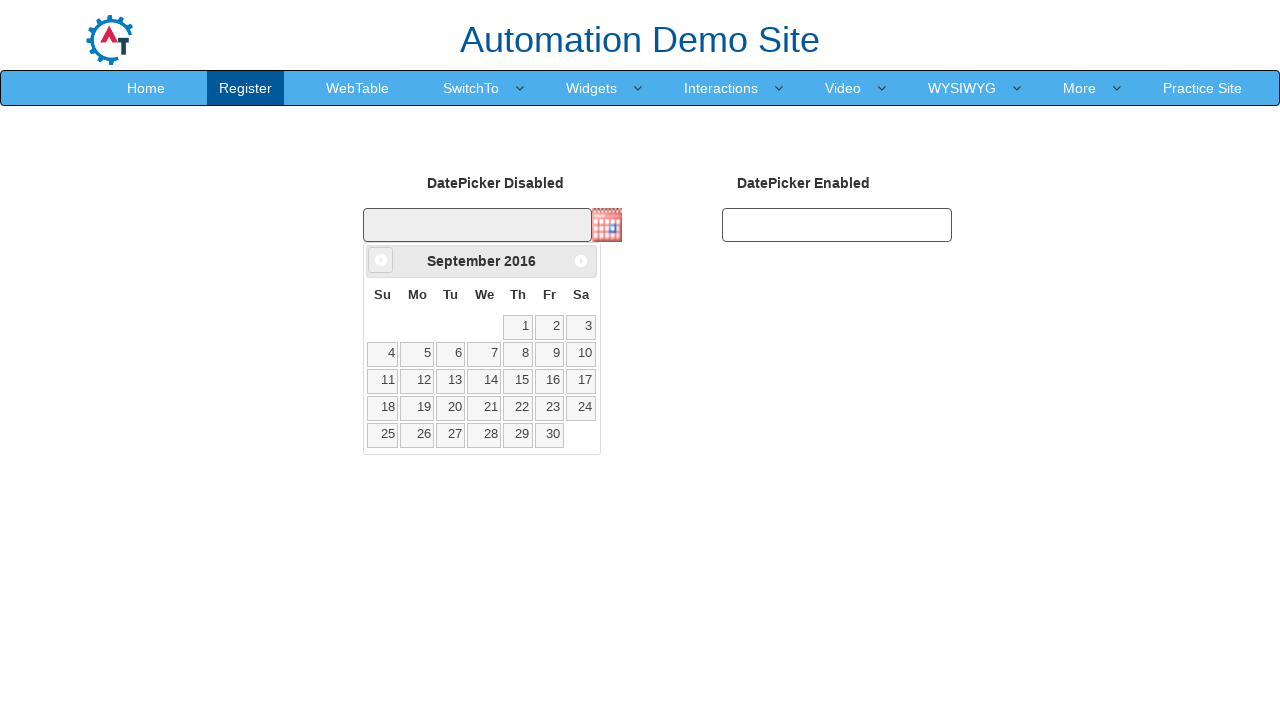

Clicked previous button to navigate to year 1995 at (381, 260) on xpath=//a[@data-handler='prev']
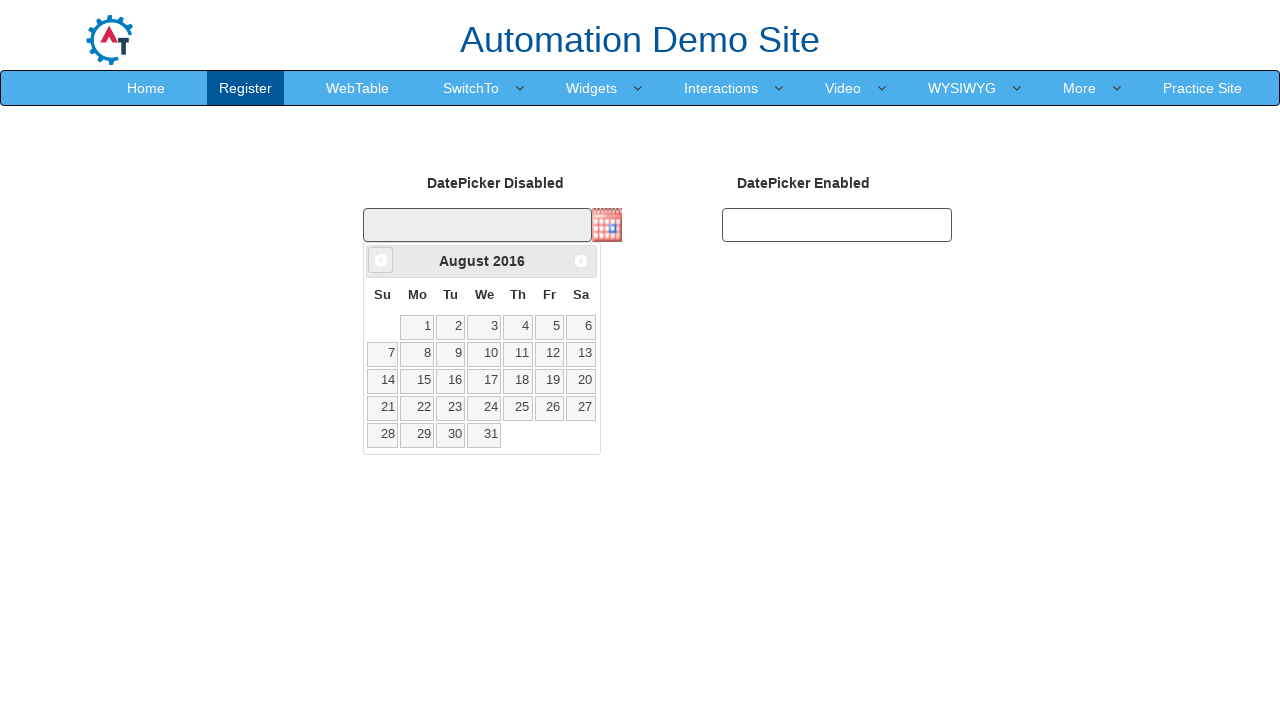

Clicked previous button to navigate to year 1995 at (381, 260) on xpath=//a[@data-handler='prev']
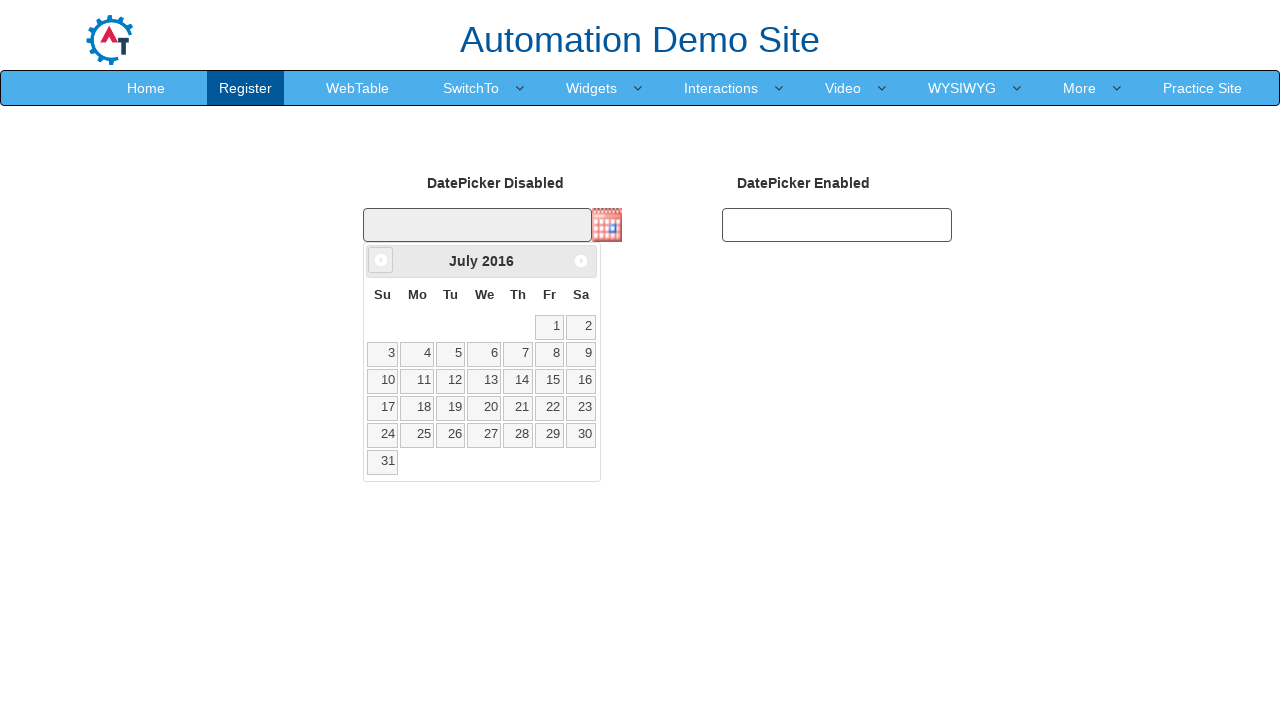

Clicked previous button to navigate to year 1995 at (381, 260) on xpath=//a[@data-handler='prev']
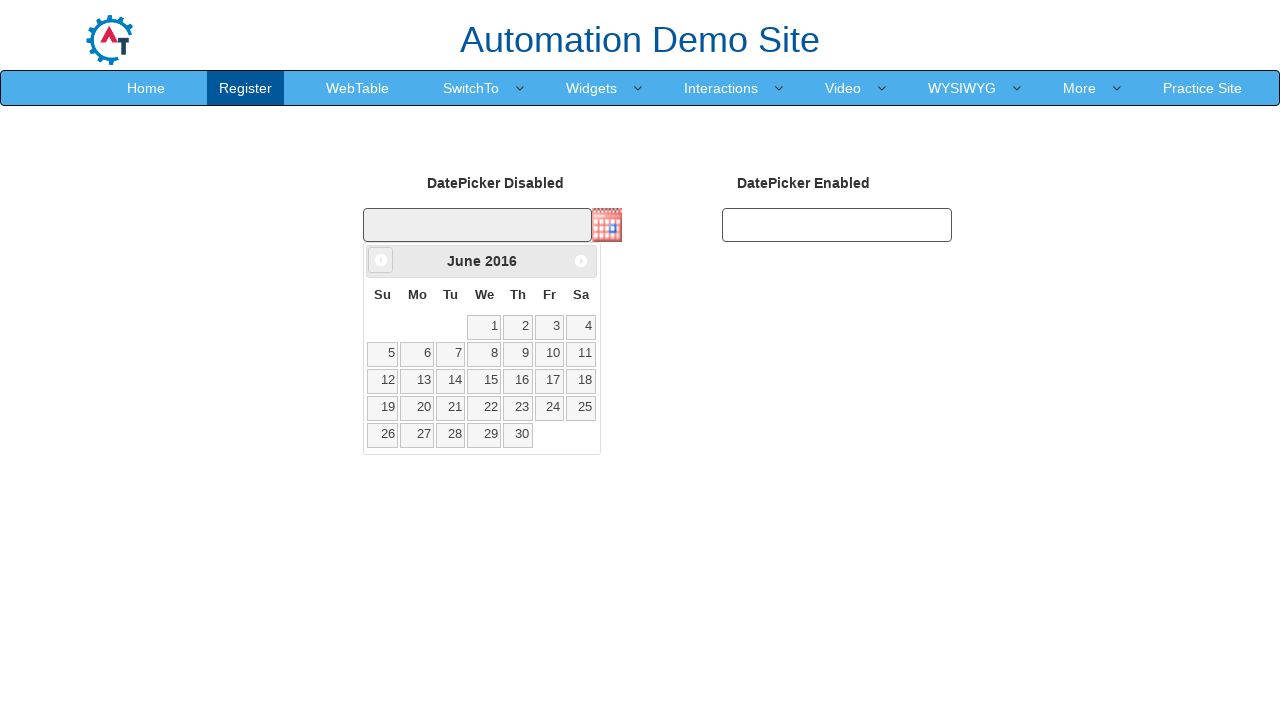

Clicked previous button to navigate to year 1995 at (381, 260) on xpath=//a[@data-handler='prev']
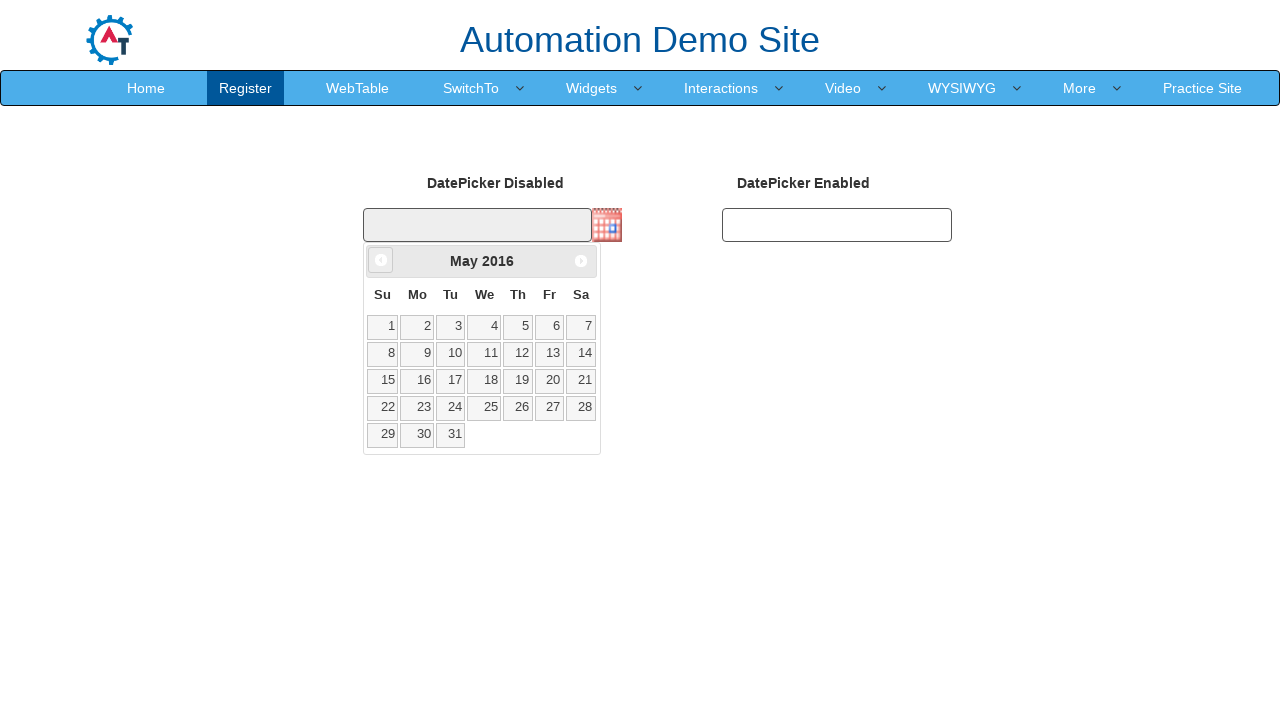

Clicked previous button to navigate to year 1995 at (381, 260) on xpath=//a[@data-handler='prev']
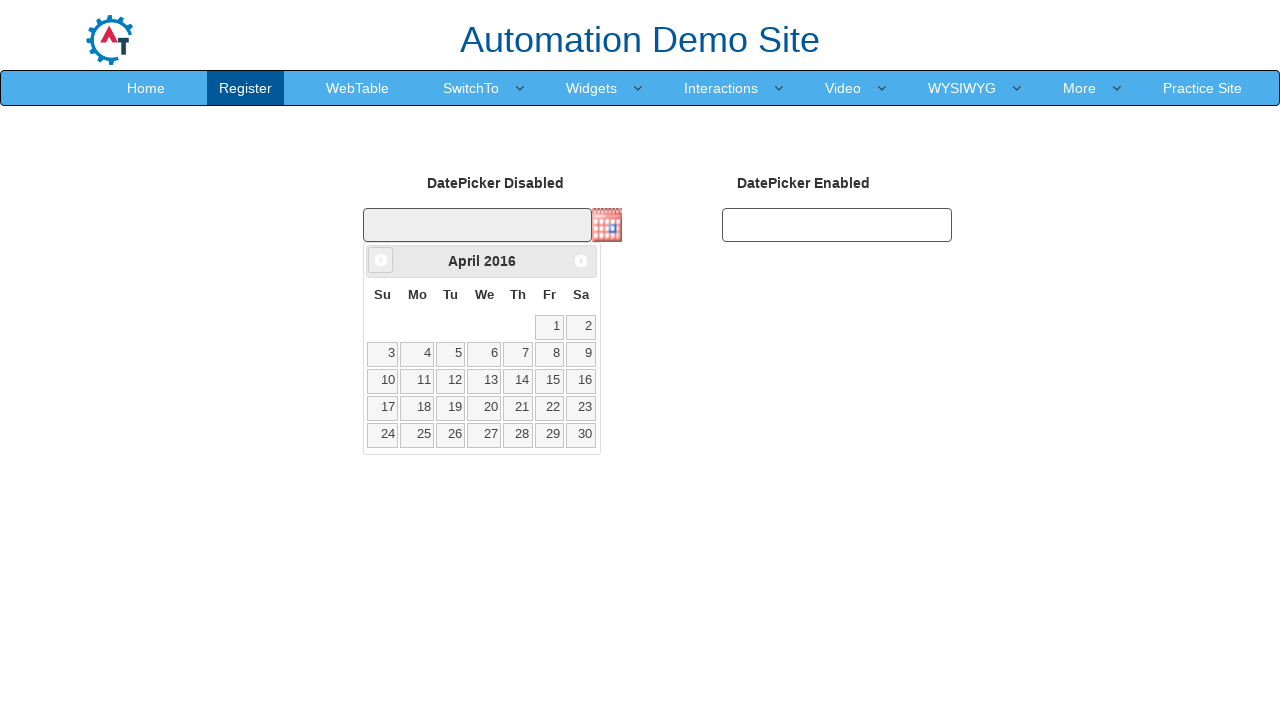

Clicked previous button to navigate to year 1995 at (381, 260) on xpath=//a[@data-handler='prev']
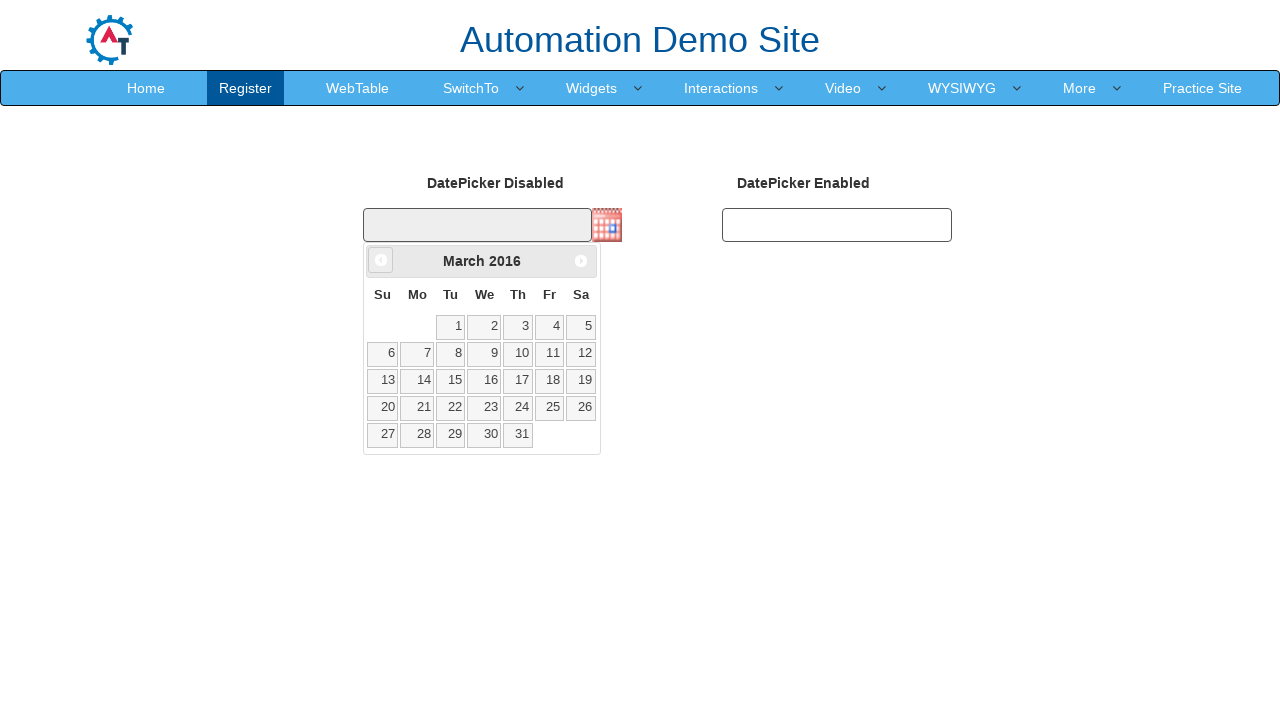

Clicked previous button to navigate to year 1995 at (381, 260) on xpath=//a[@data-handler='prev']
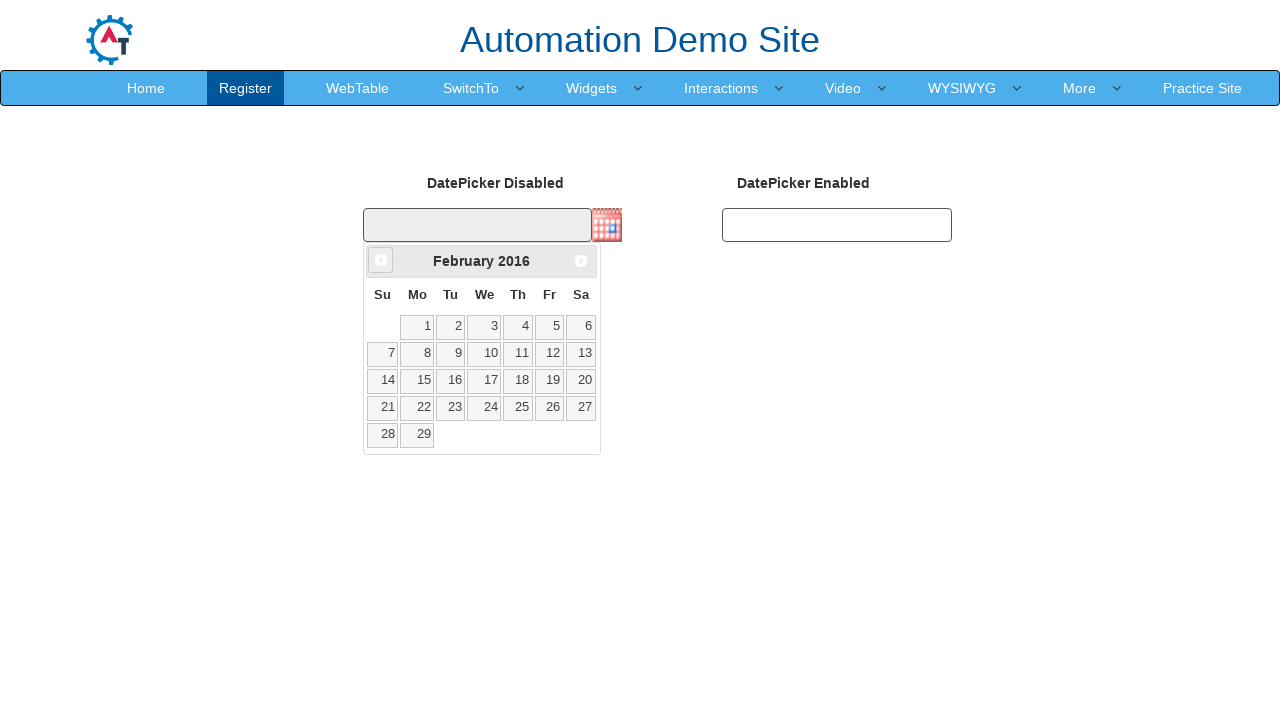

Clicked previous button to navigate to year 1995 at (381, 260) on xpath=//a[@data-handler='prev']
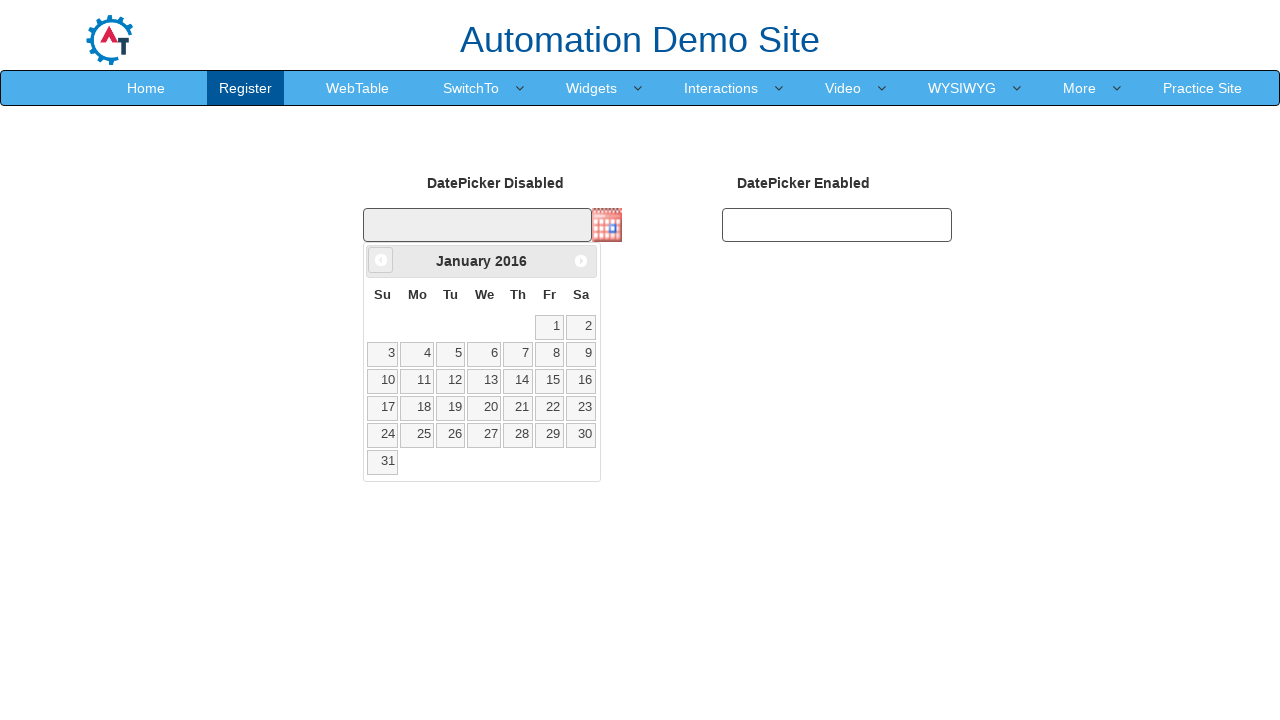

Clicked previous button to navigate to year 1995 at (381, 260) on xpath=//a[@data-handler='prev']
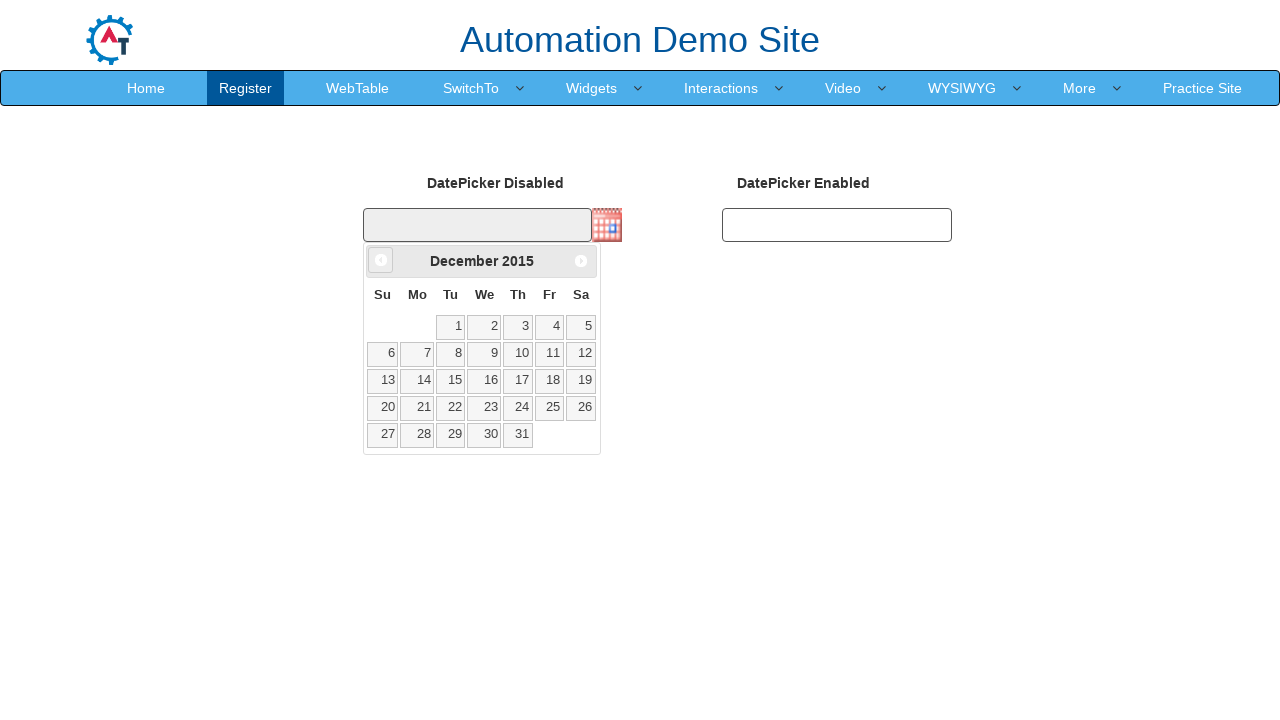

Clicked previous button to navigate to year 1995 at (381, 260) on xpath=//a[@data-handler='prev']
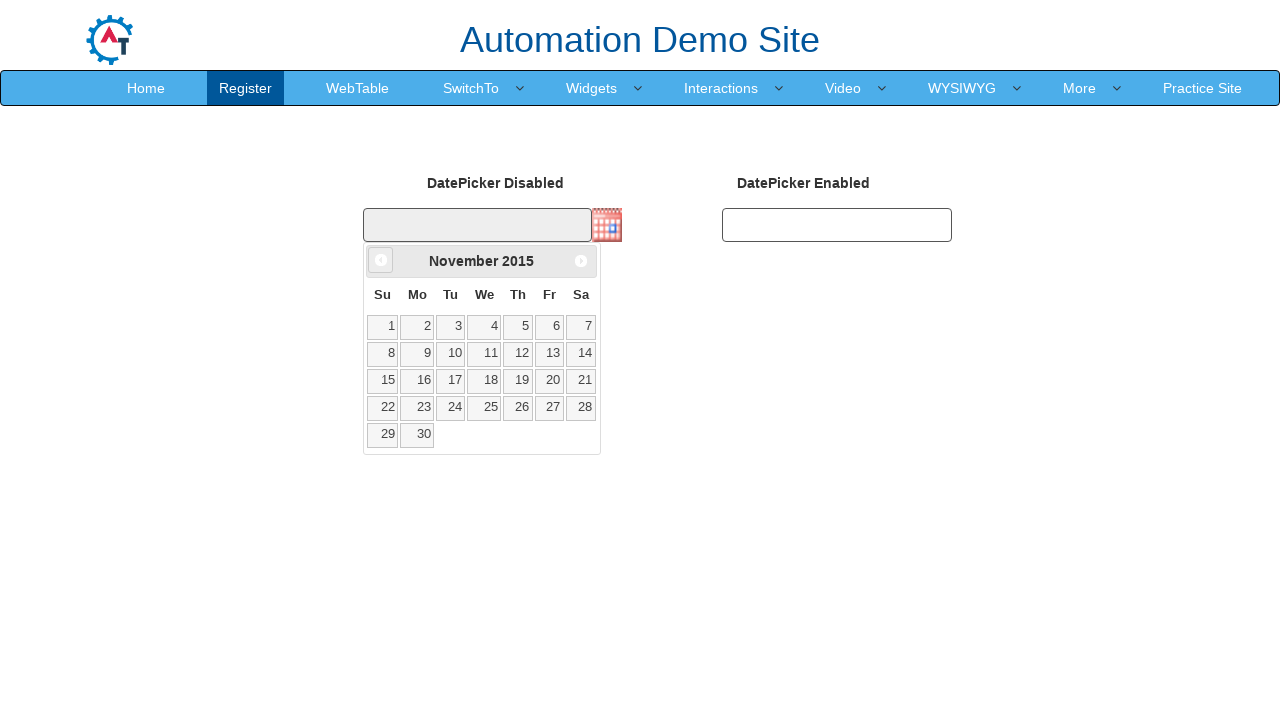

Clicked previous button to navigate to year 1995 at (381, 260) on xpath=//a[@data-handler='prev']
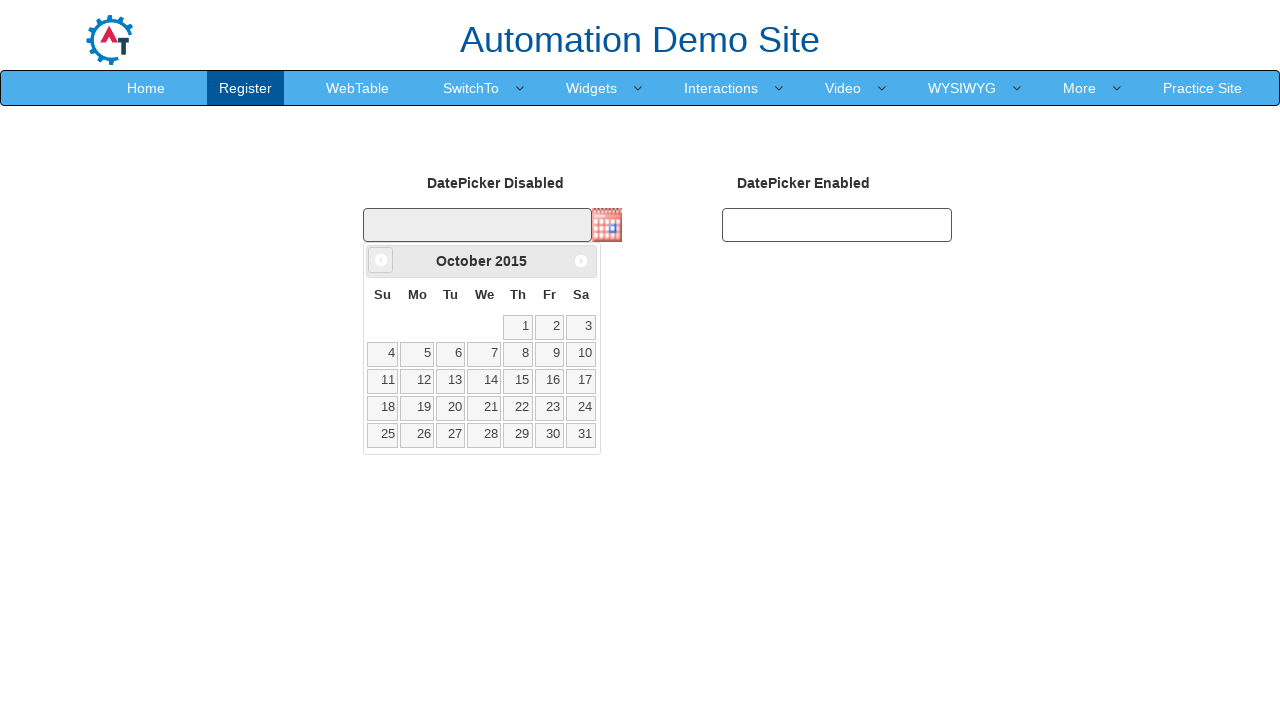

Clicked previous button to navigate to year 1995 at (381, 260) on xpath=//a[@data-handler='prev']
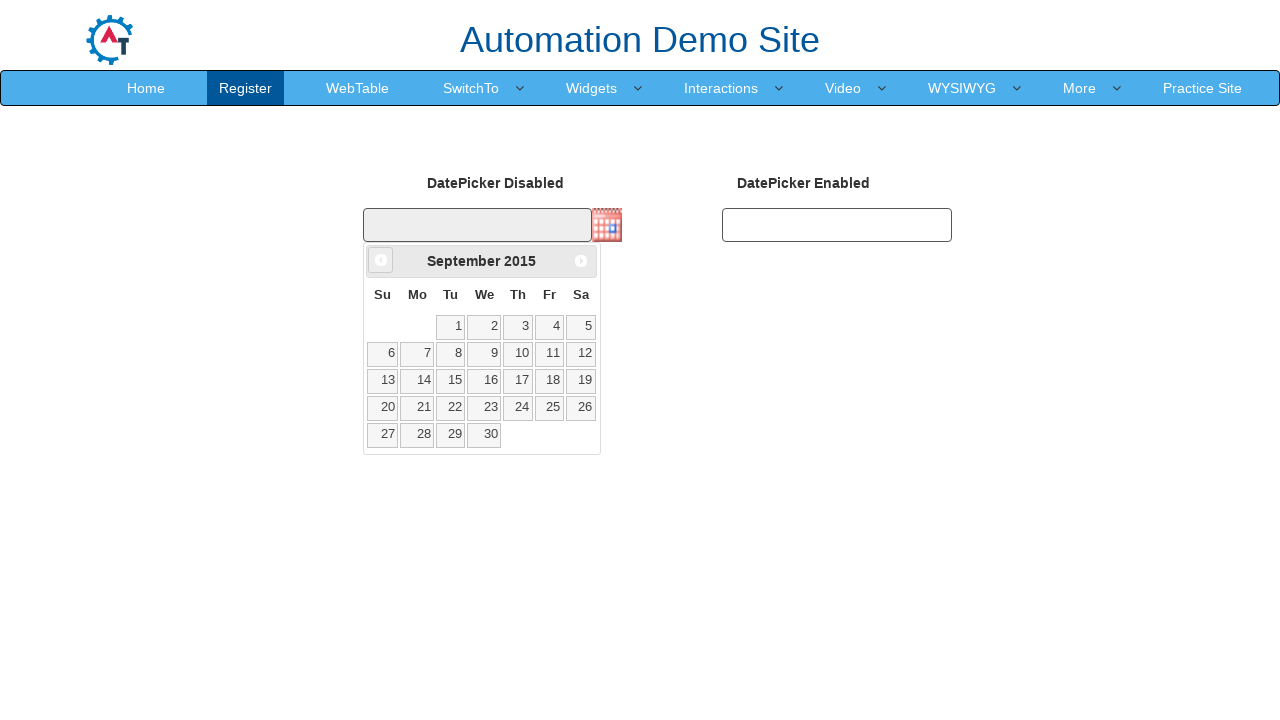

Clicked previous button to navigate to year 1995 at (381, 260) on xpath=//a[@data-handler='prev']
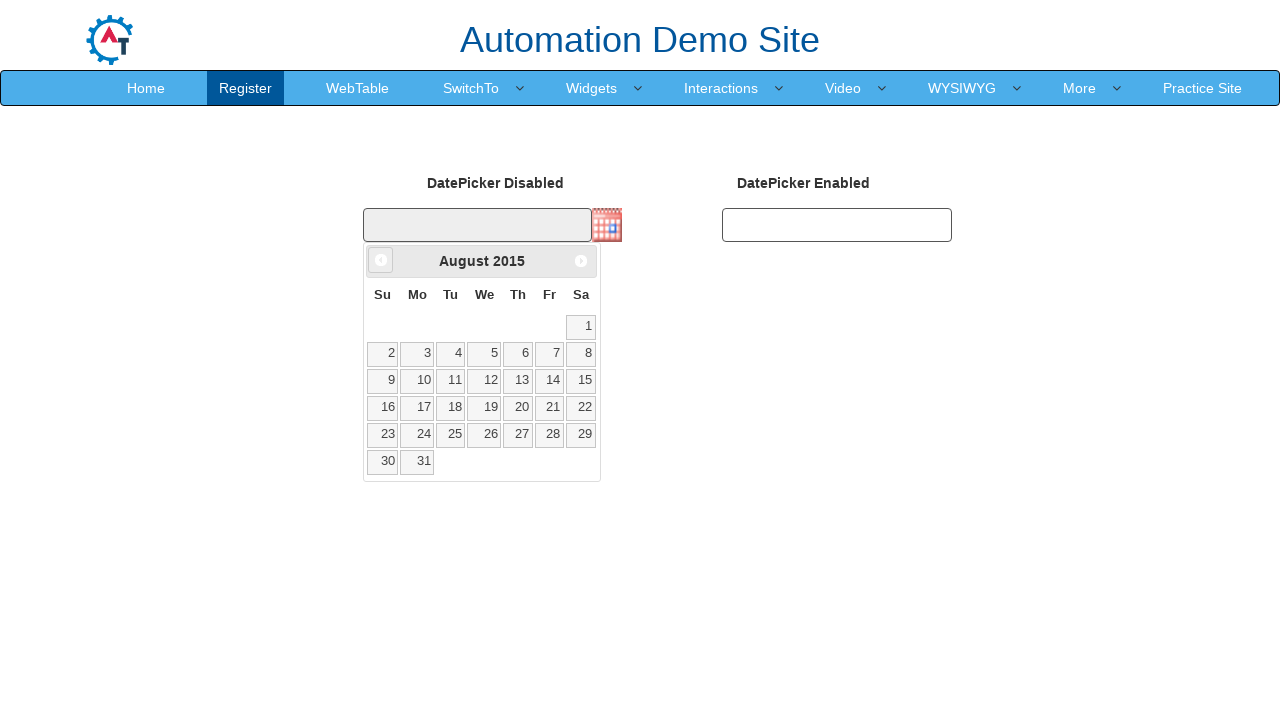

Clicked previous button to navigate to year 1995 at (381, 260) on xpath=//a[@data-handler='prev']
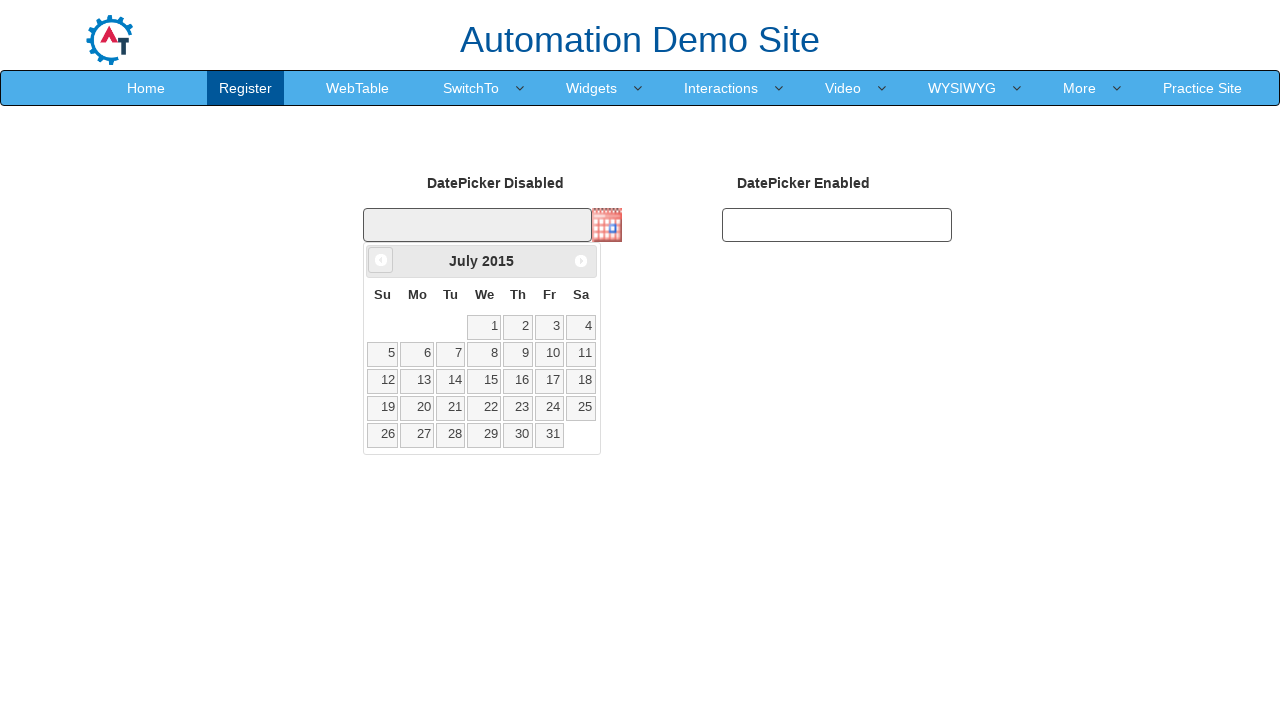

Clicked previous button to navigate to year 1995 at (381, 260) on xpath=//a[@data-handler='prev']
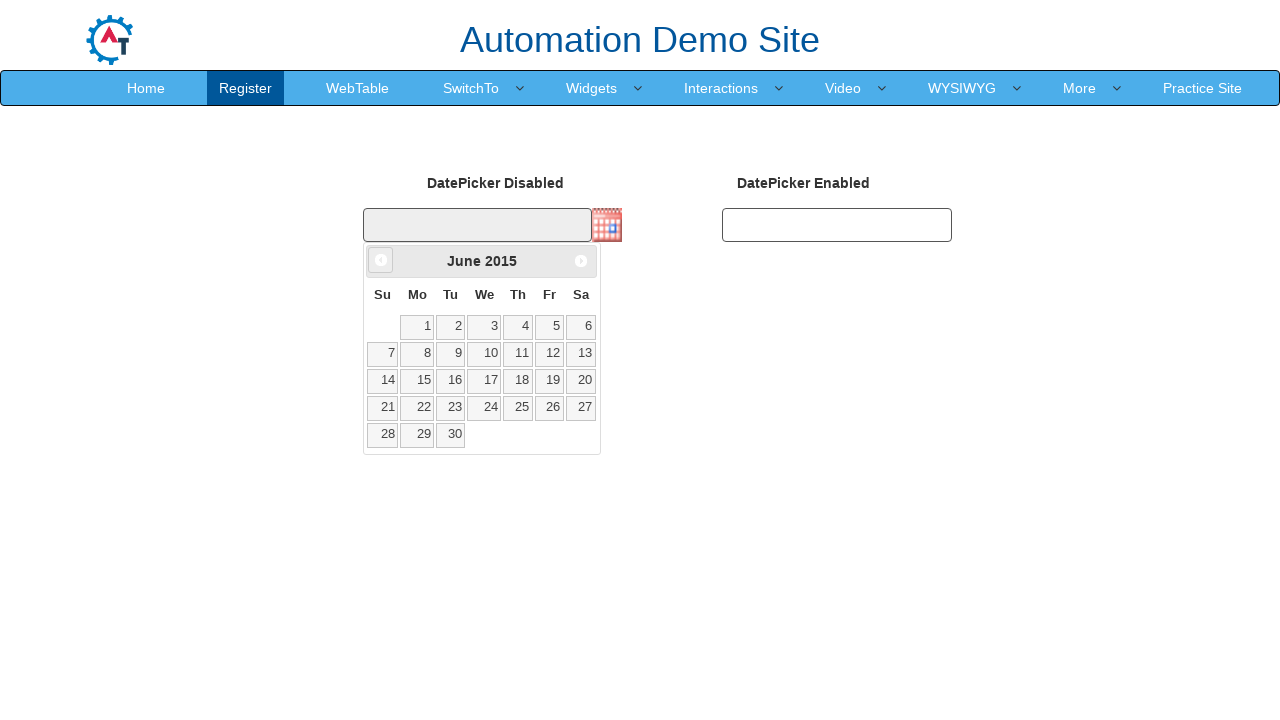

Clicked previous button to navigate to year 1995 at (381, 260) on xpath=//a[@data-handler='prev']
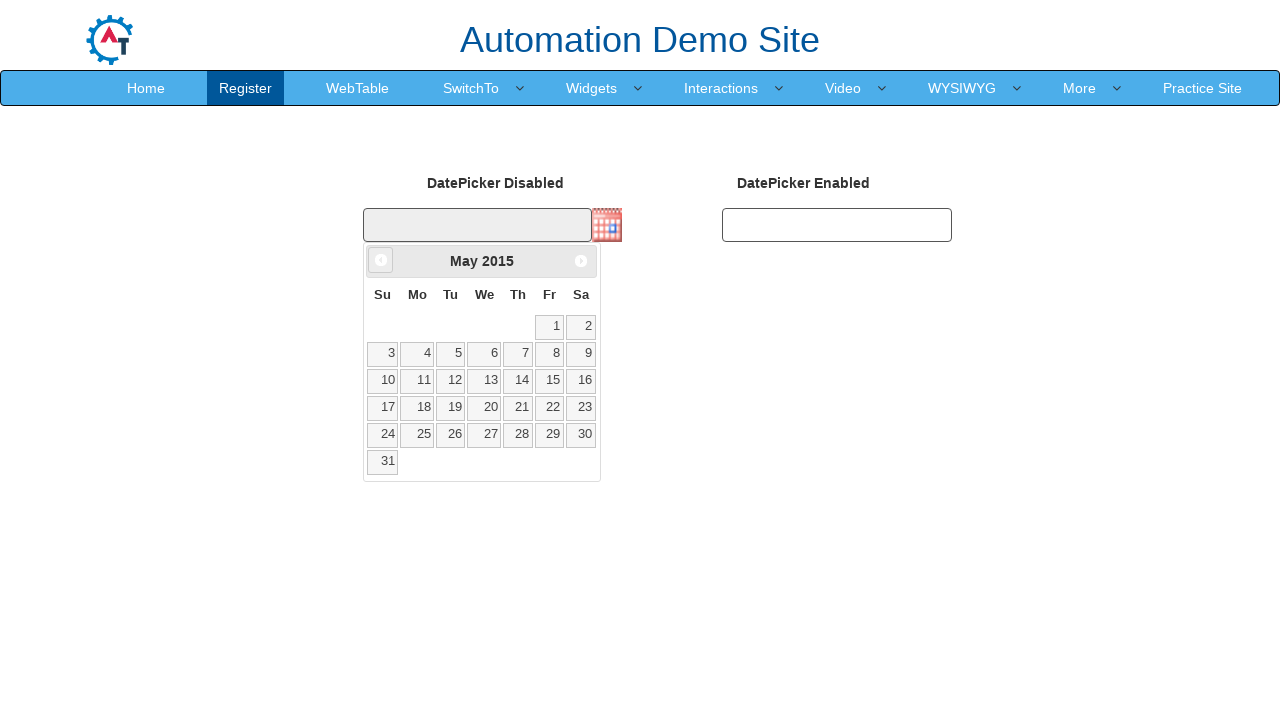

Clicked previous button to navigate to year 1995 at (381, 260) on xpath=//a[@data-handler='prev']
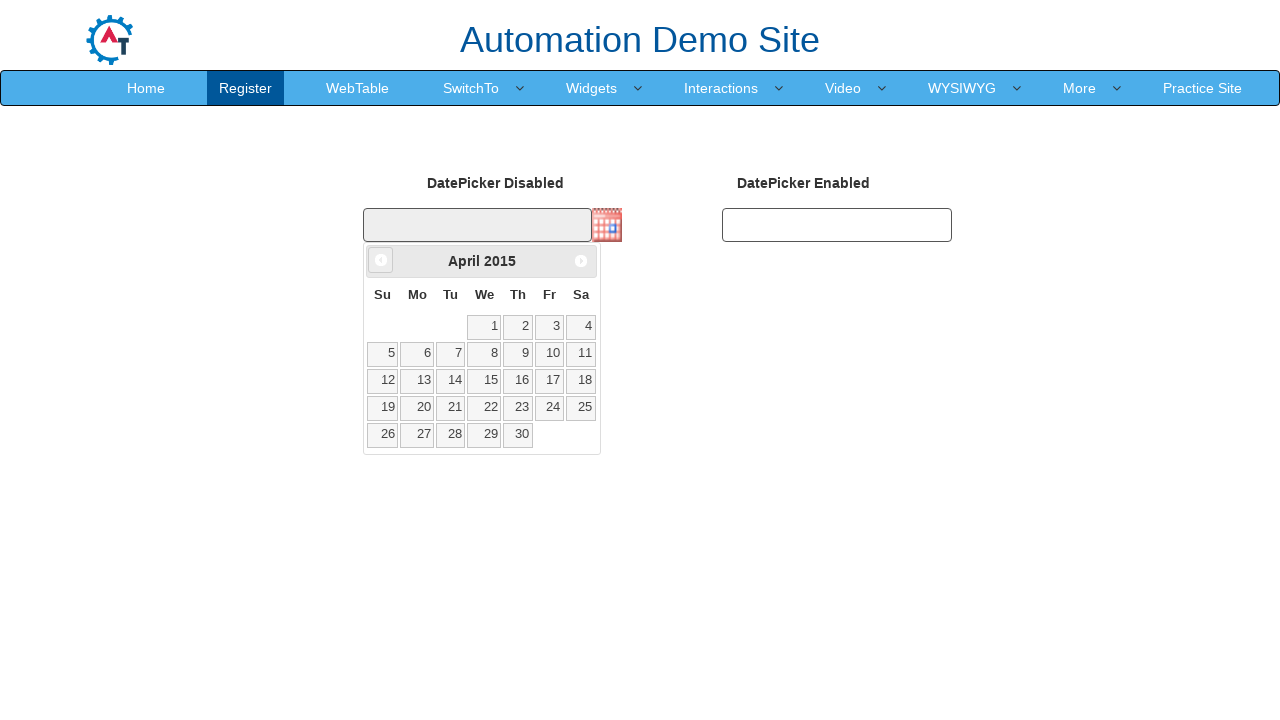

Clicked previous button to navigate to year 1995 at (381, 260) on xpath=//a[@data-handler='prev']
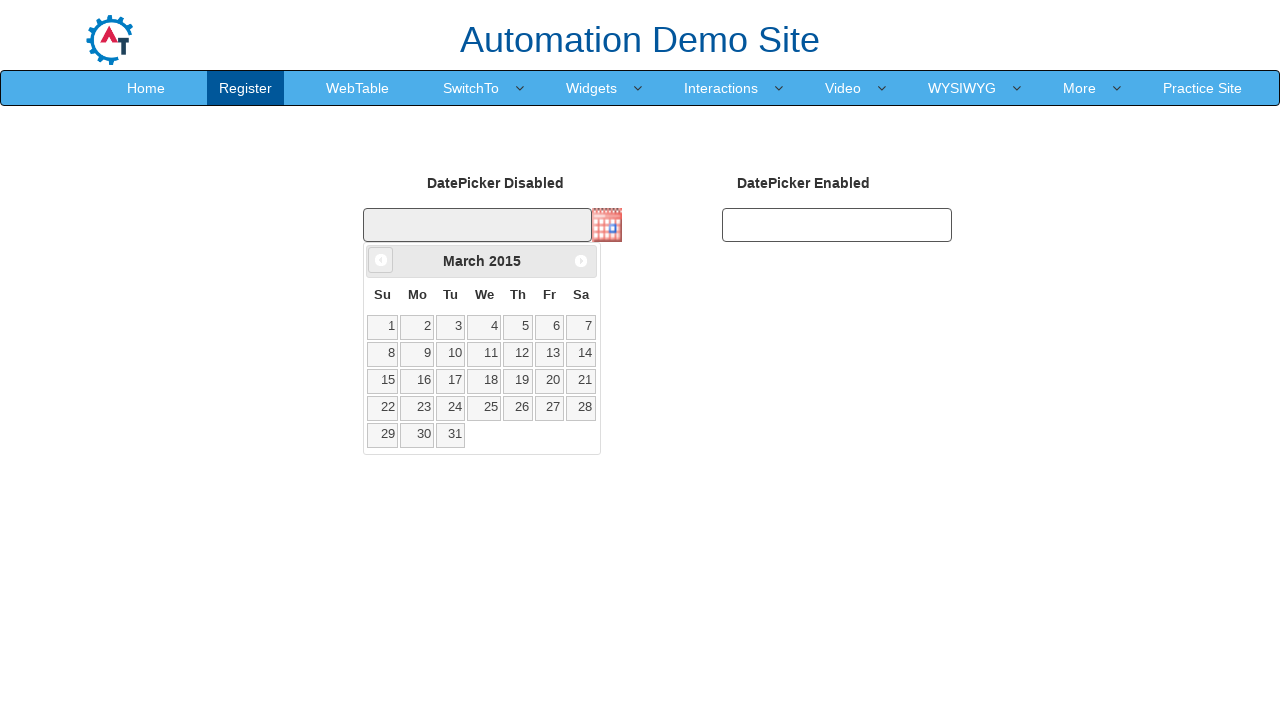

Clicked previous button to navigate to year 1995 at (381, 260) on xpath=//a[@data-handler='prev']
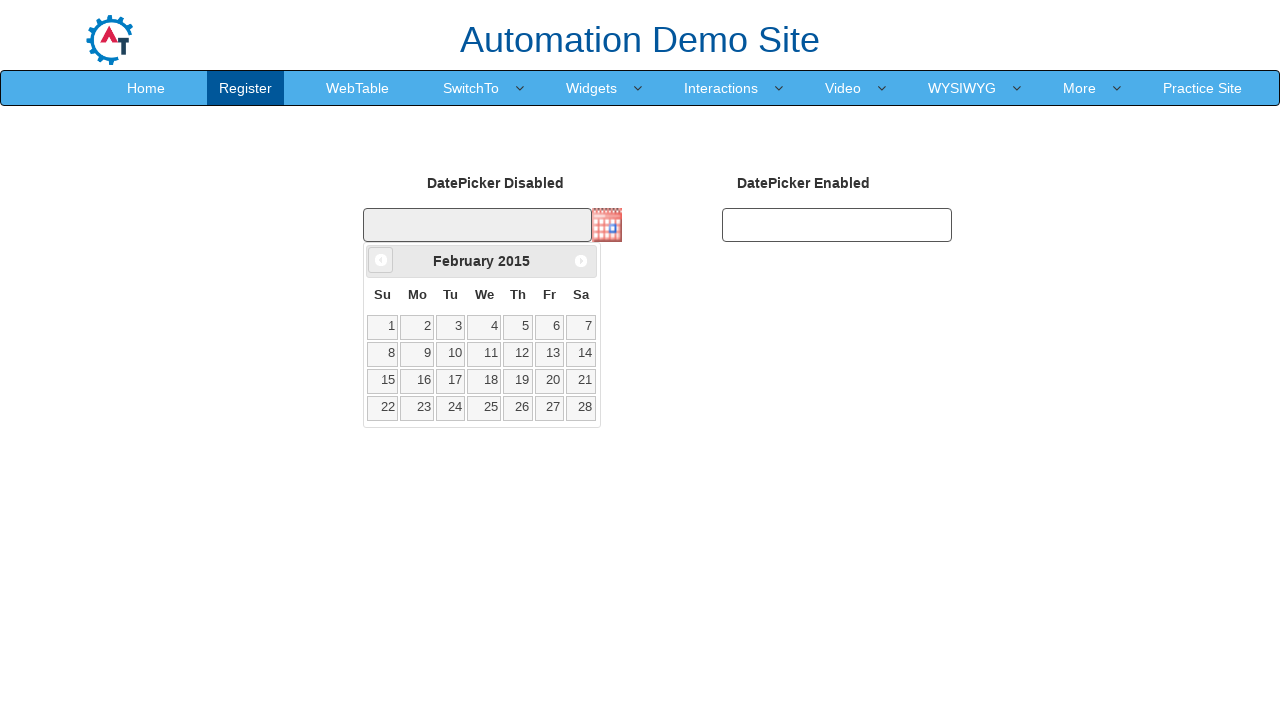

Clicked previous button to navigate to year 1995 at (381, 260) on xpath=//a[@data-handler='prev']
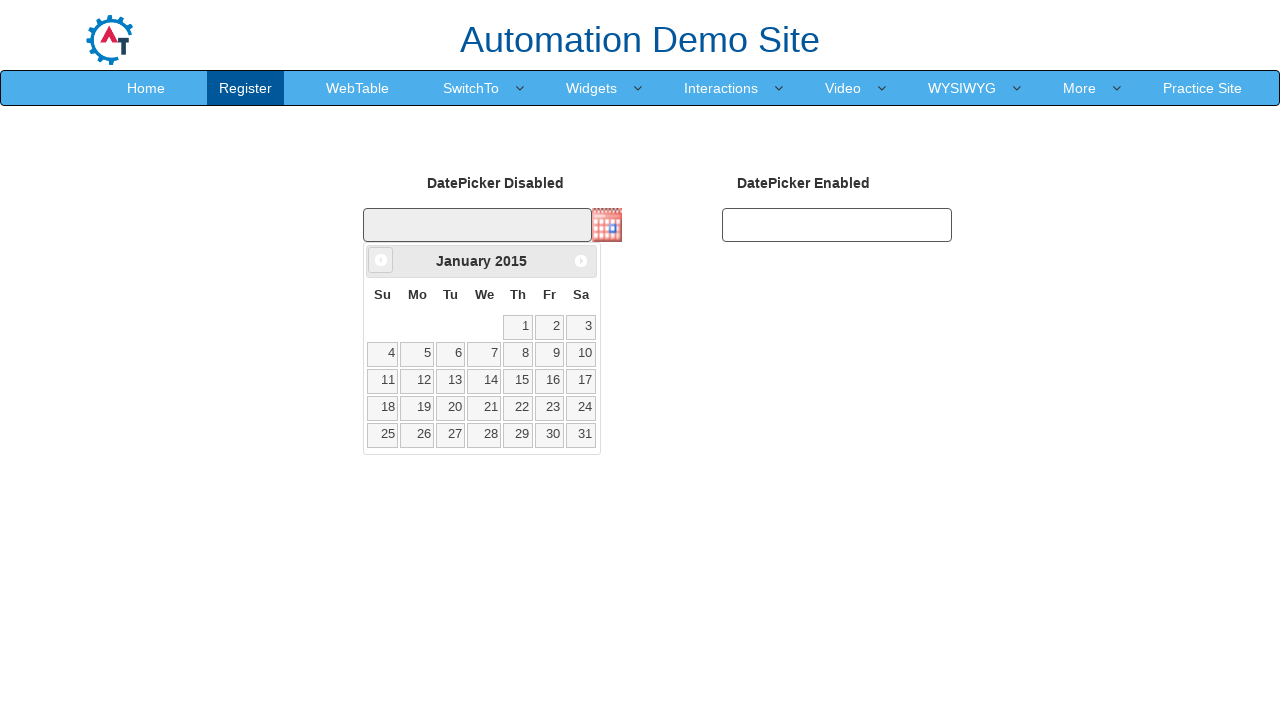

Clicked previous button to navigate to year 1995 at (381, 260) on xpath=//a[@data-handler='prev']
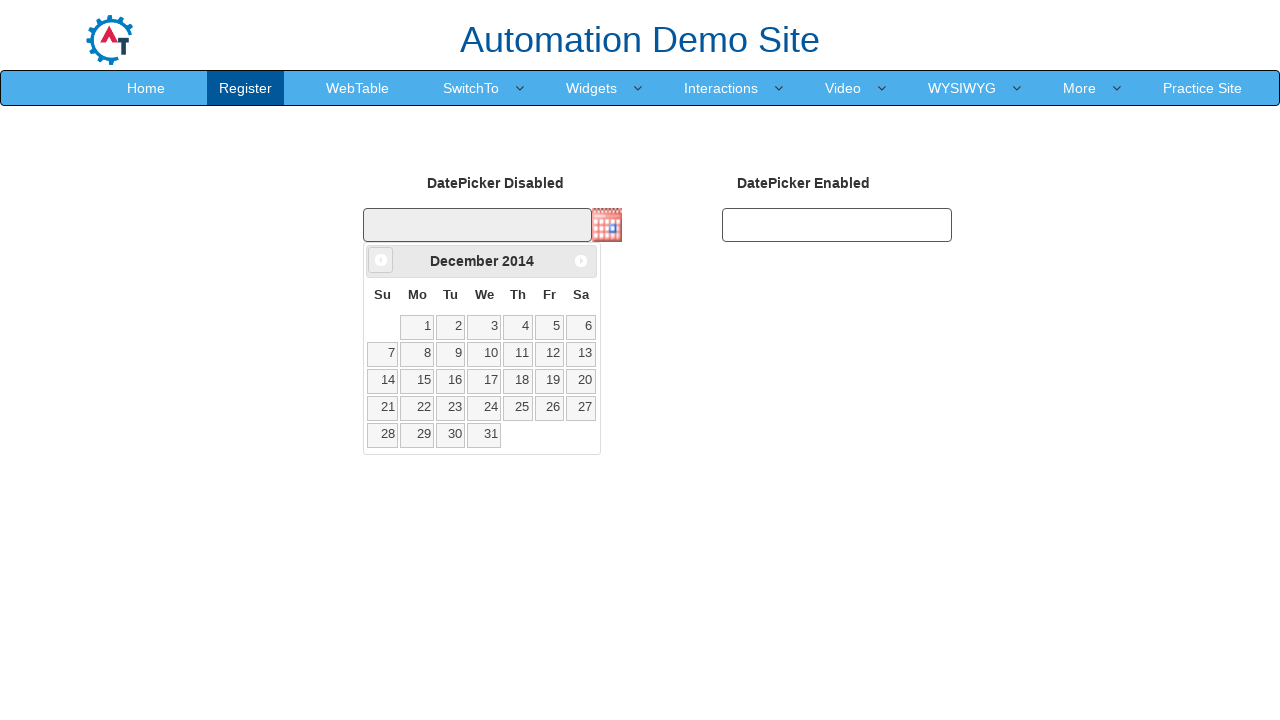

Clicked previous button to navigate to year 1995 at (381, 260) on xpath=//a[@data-handler='prev']
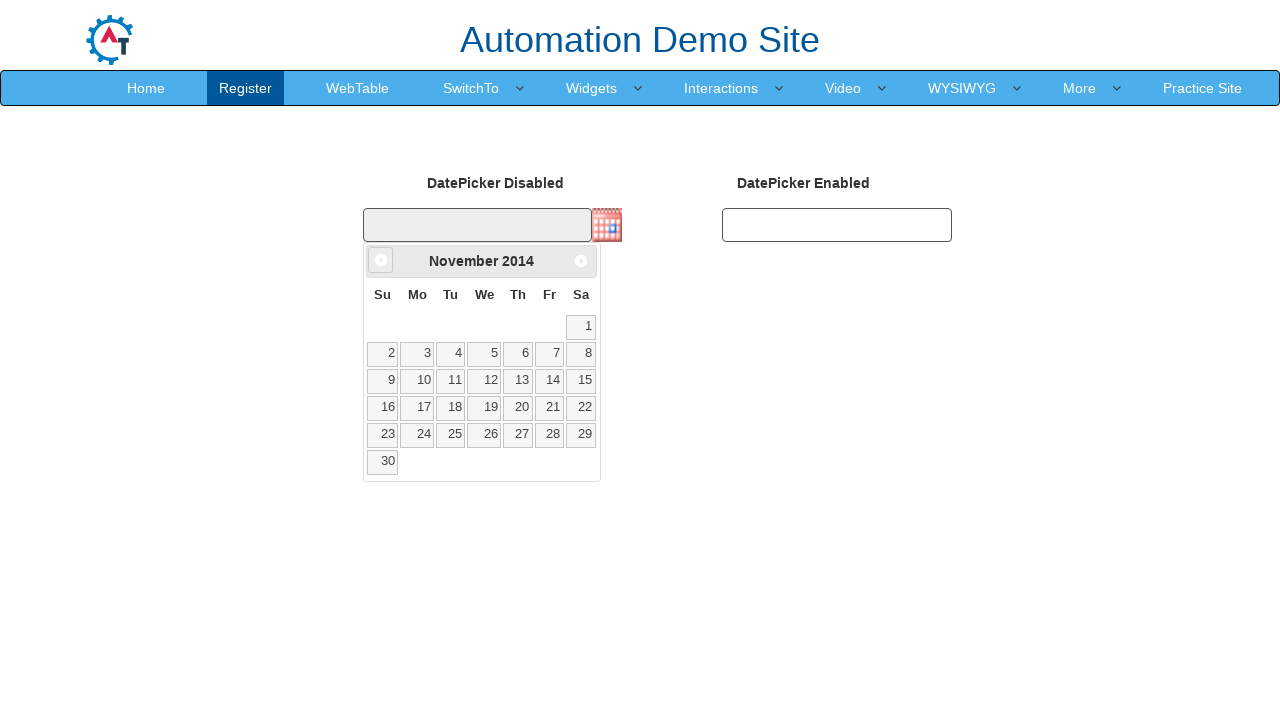

Clicked previous button to navigate to year 1995 at (381, 260) on xpath=//a[@data-handler='prev']
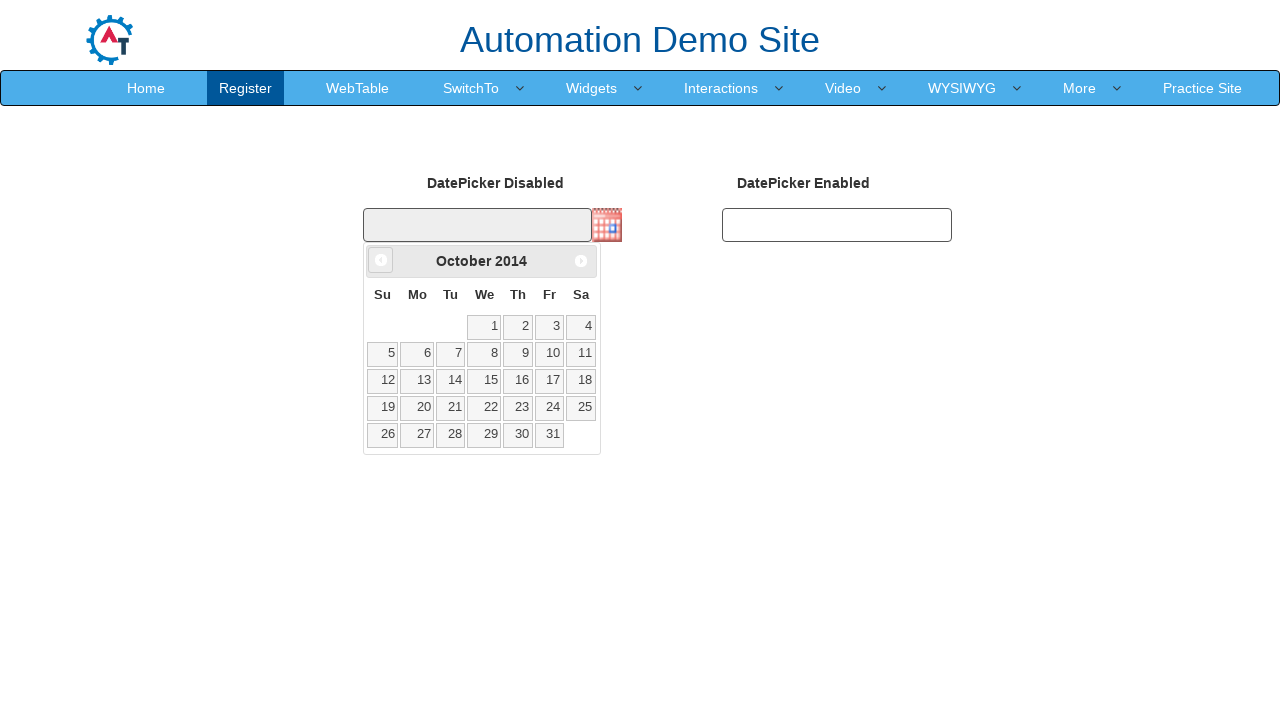

Clicked previous button to navigate to year 1995 at (381, 260) on xpath=//a[@data-handler='prev']
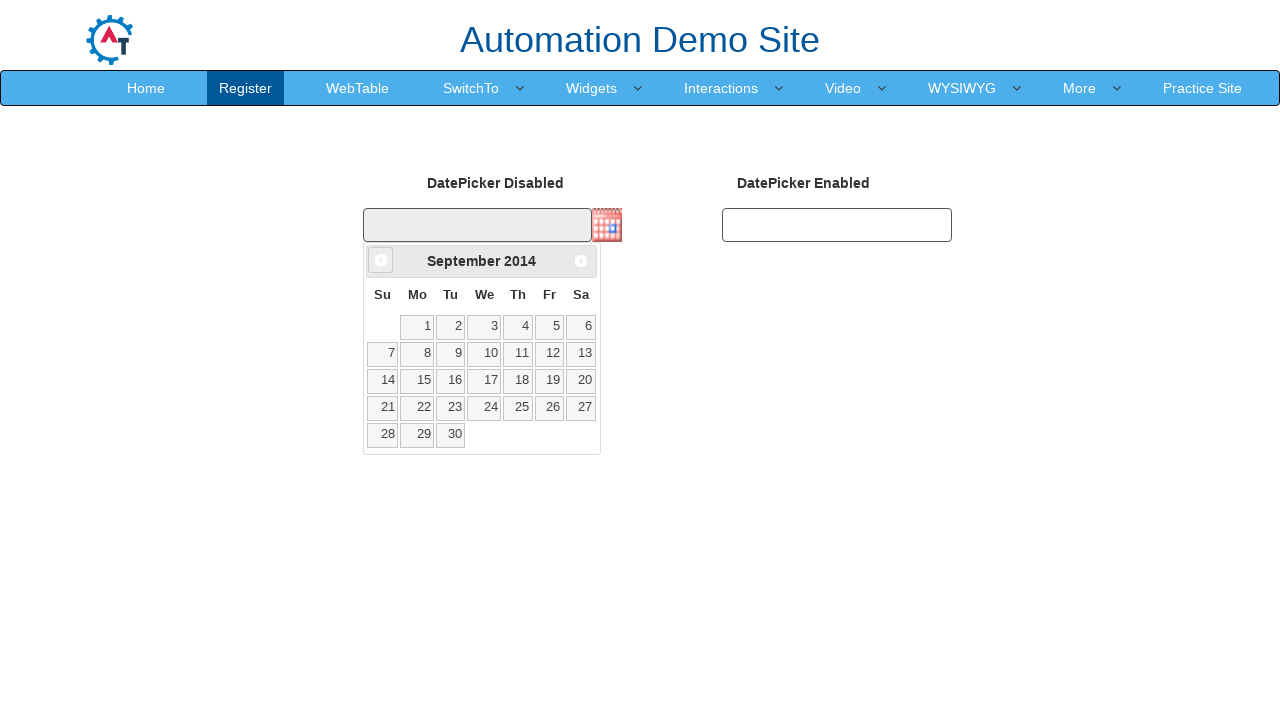

Clicked previous button to navigate to year 1995 at (381, 260) on xpath=//a[@data-handler='prev']
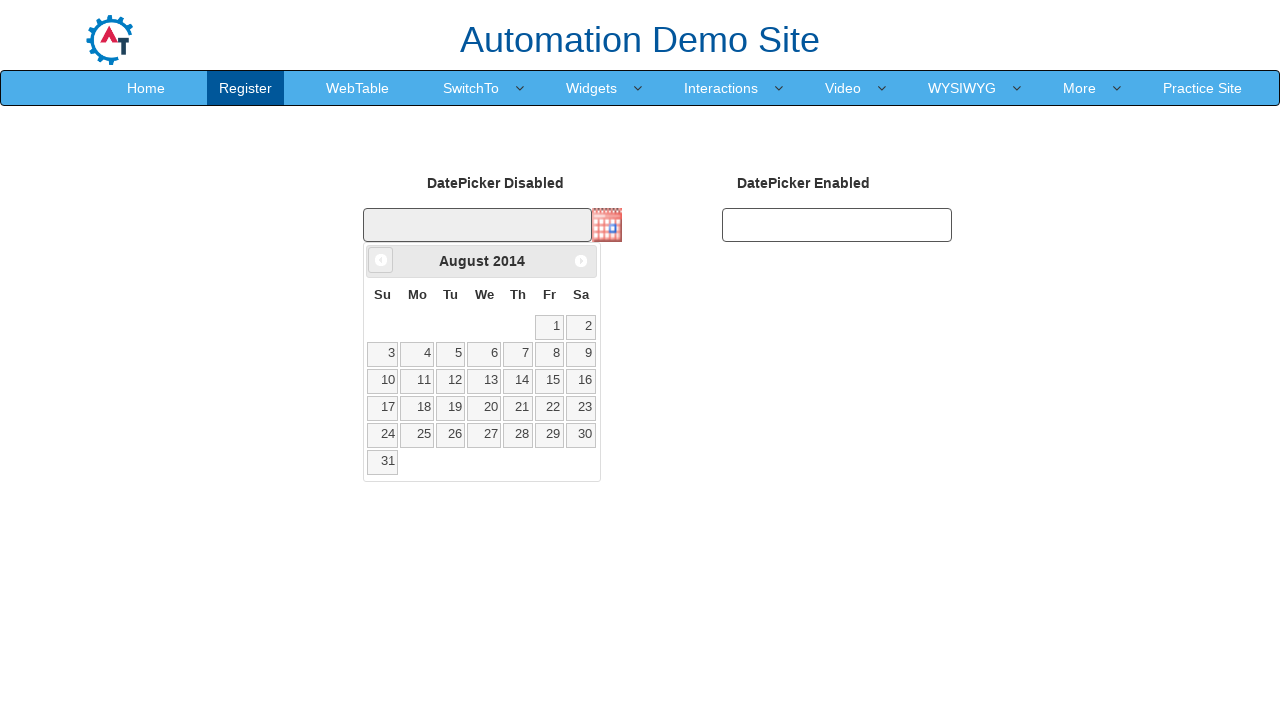

Clicked previous button to navigate to year 1995 at (381, 260) on xpath=//a[@data-handler='prev']
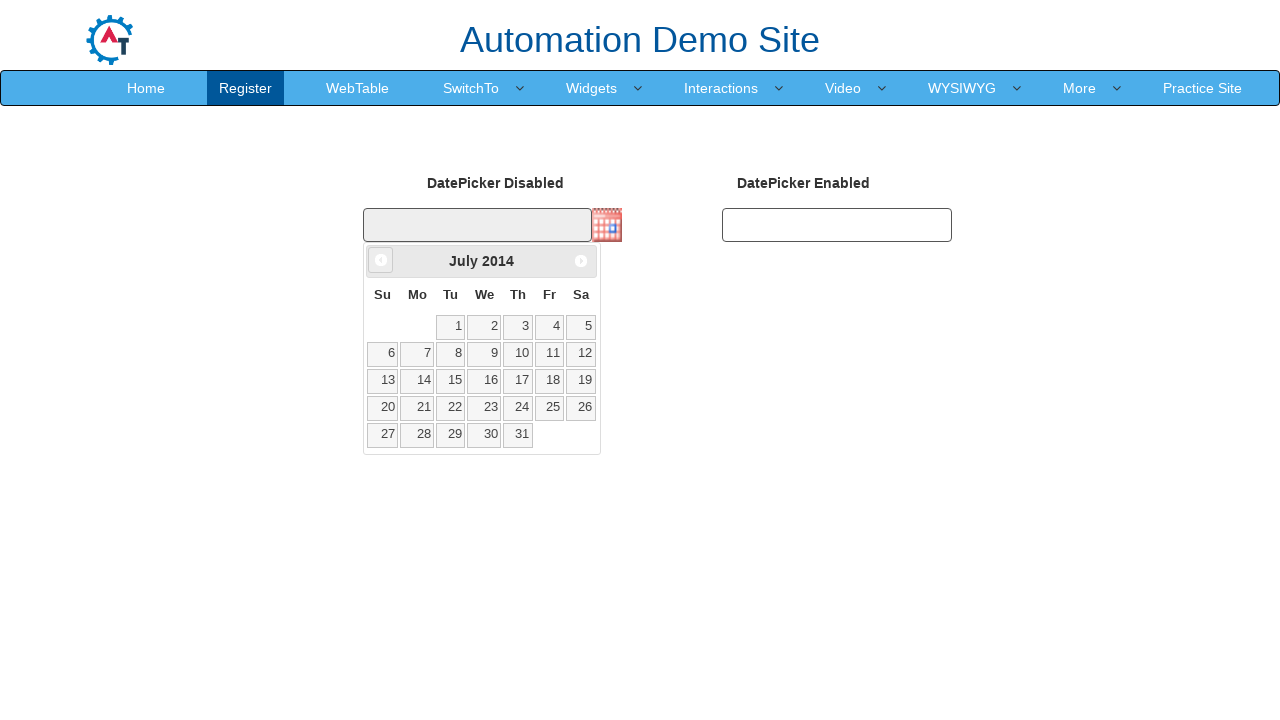

Clicked previous button to navigate to year 1995 at (381, 260) on xpath=//a[@data-handler='prev']
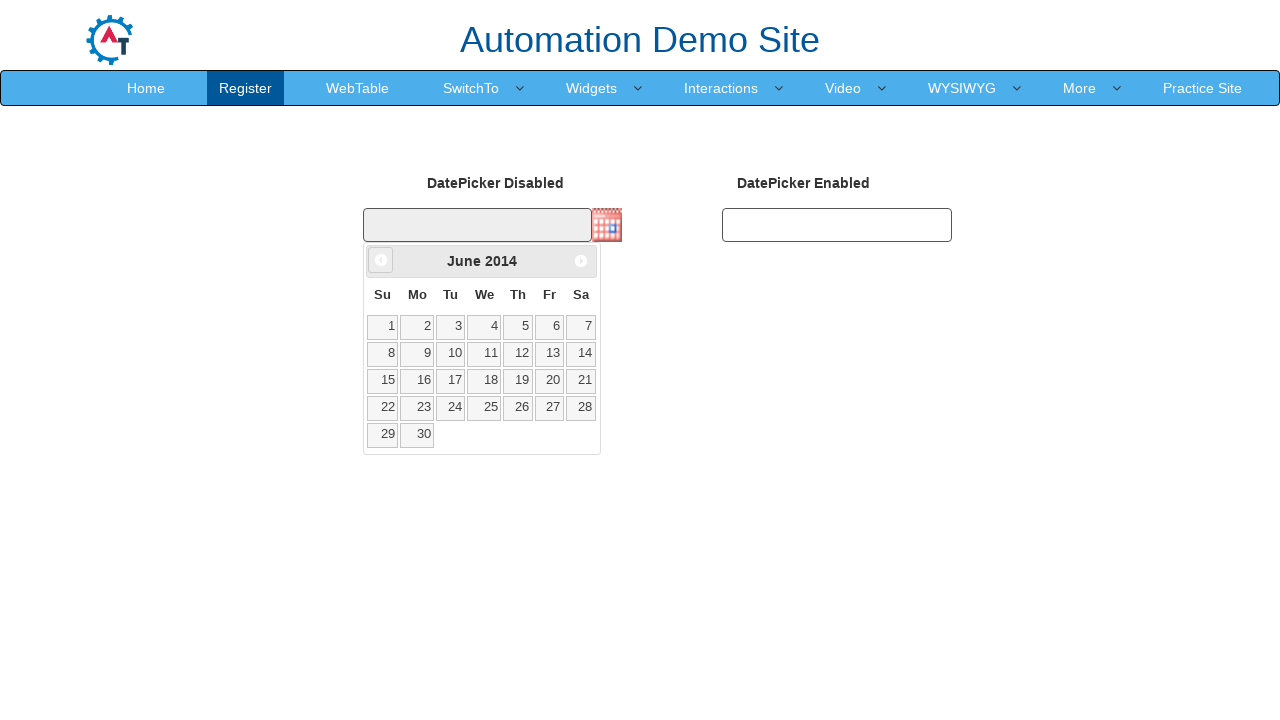

Clicked previous button to navigate to year 1995 at (381, 260) on xpath=//a[@data-handler='prev']
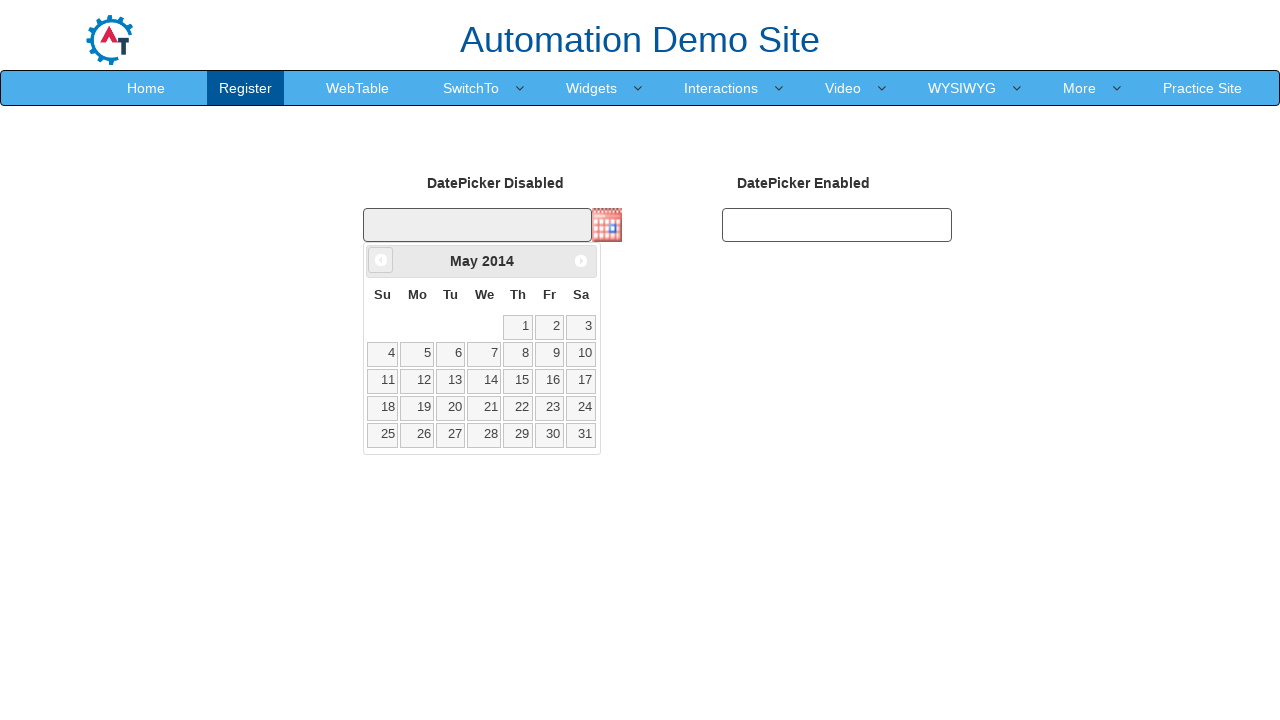

Clicked previous button to navigate to year 1995 at (381, 260) on xpath=//a[@data-handler='prev']
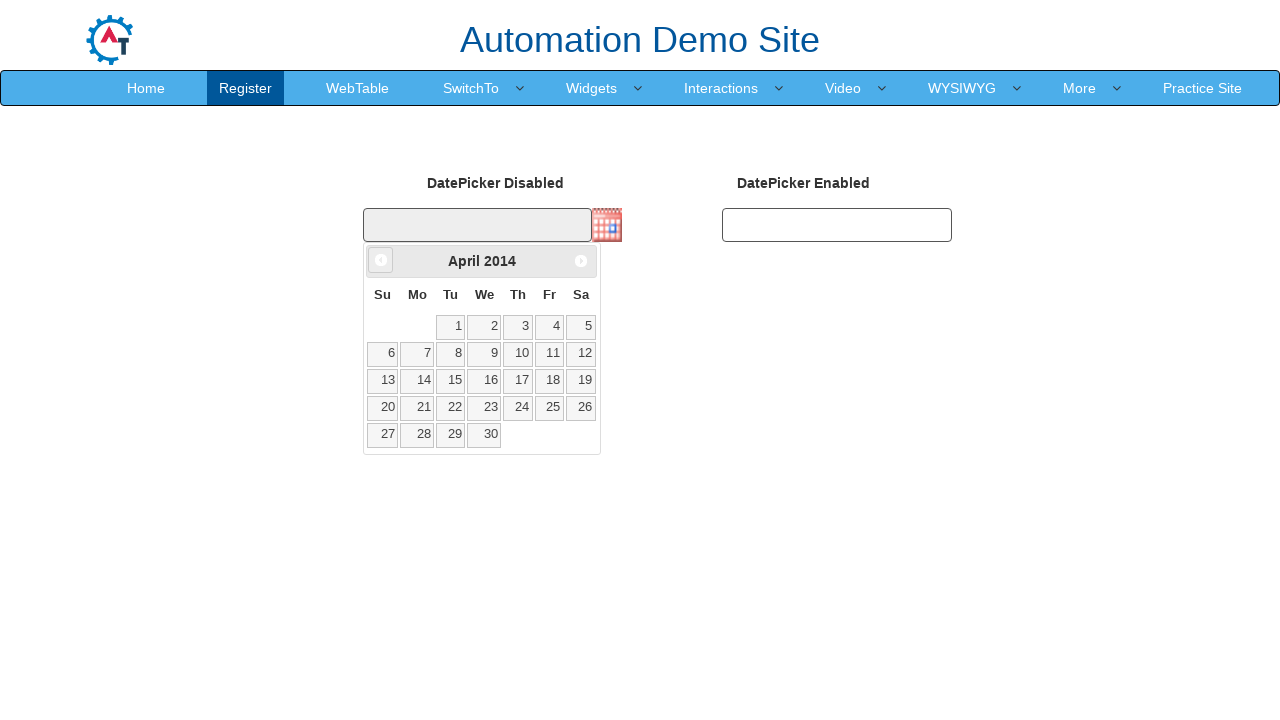

Clicked previous button to navigate to year 1995 at (381, 260) on xpath=//a[@data-handler='prev']
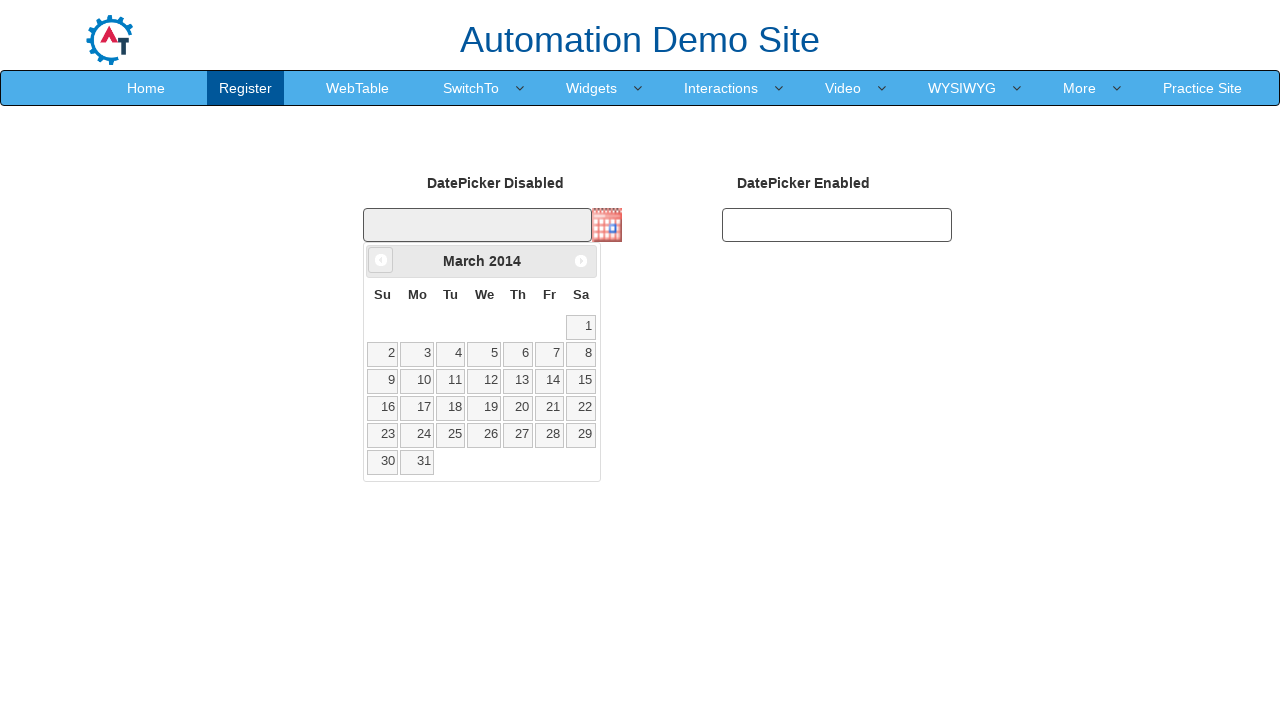

Clicked previous button to navigate to year 1995 at (381, 260) on xpath=//a[@data-handler='prev']
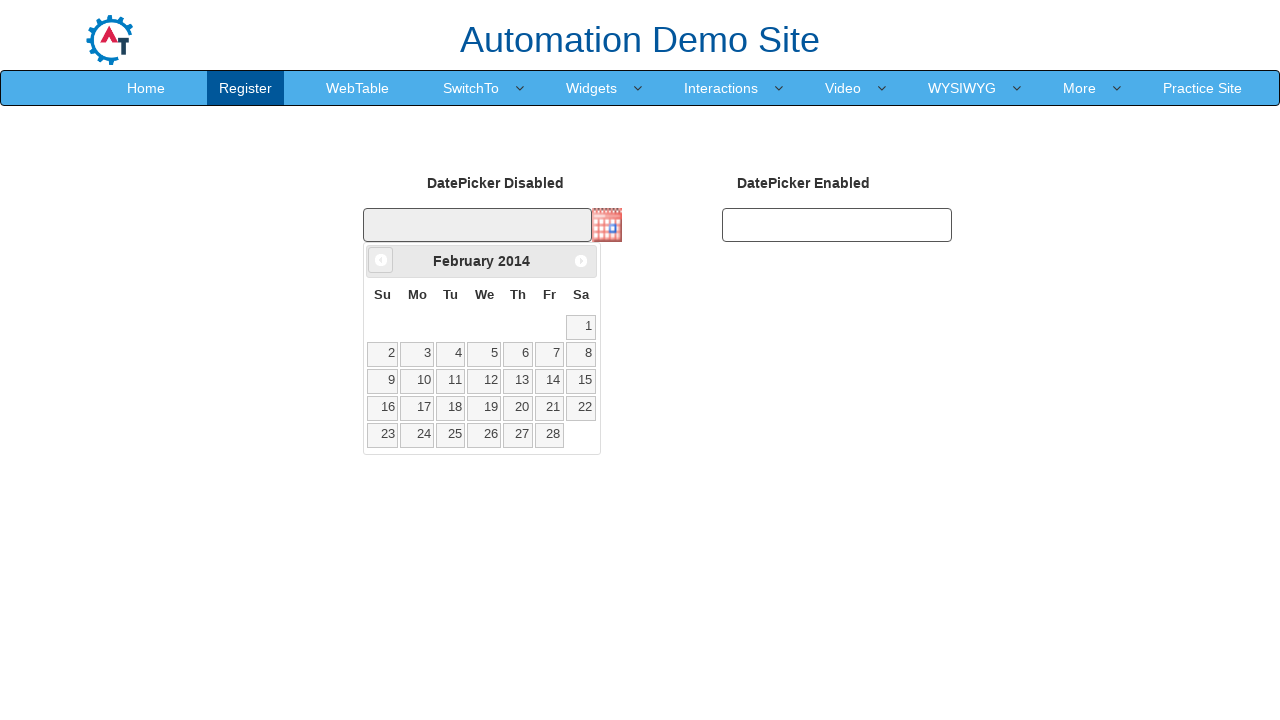

Clicked previous button to navigate to year 1995 at (381, 260) on xpath=//a[@data-handler='prev']
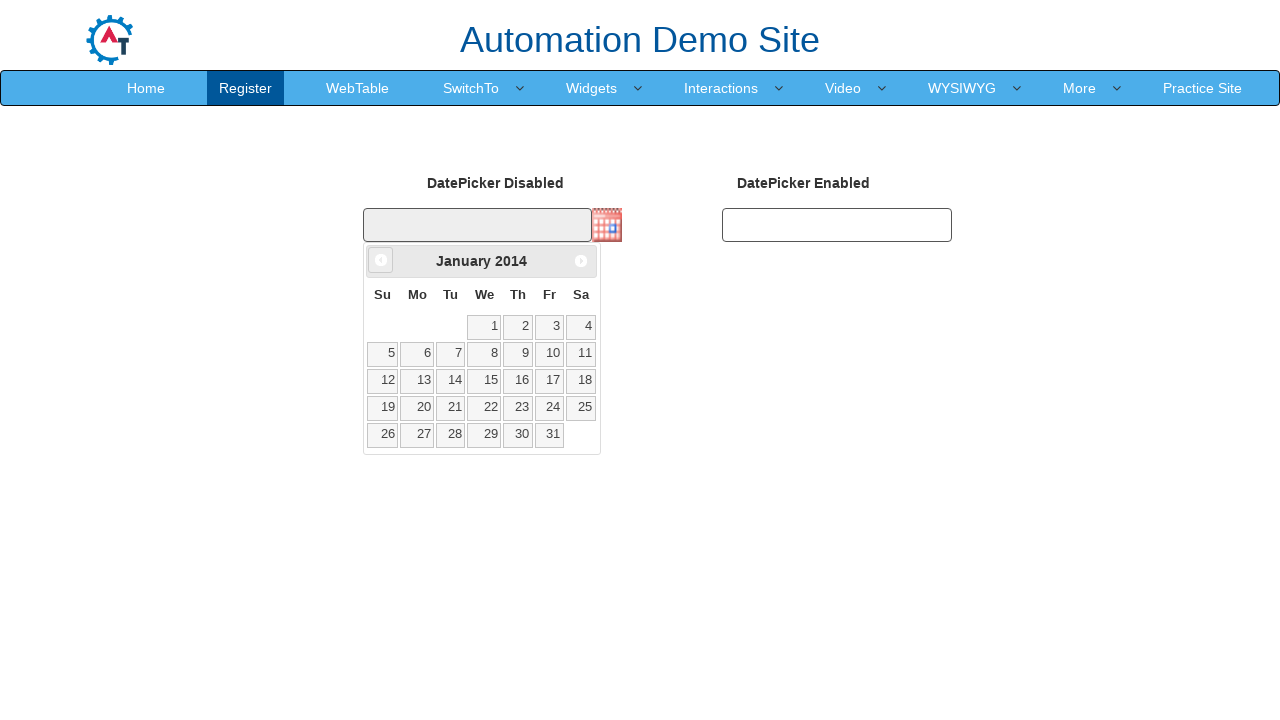

Clicked previous button to navigate to year 1995 at (381, 260) on xpath=//a[@data-handler='prev']
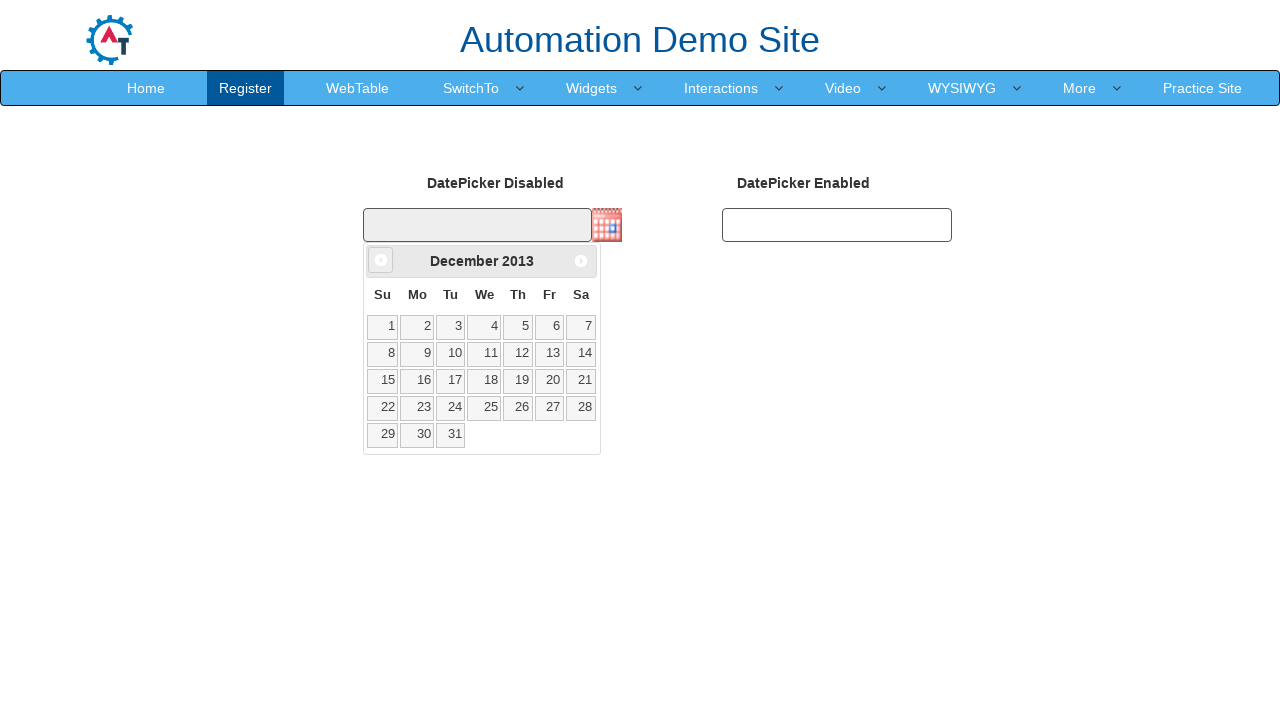

Clicked previous button to navigate to year 1995 at (381, 260) on xpath=//a[@data-handler='prev']
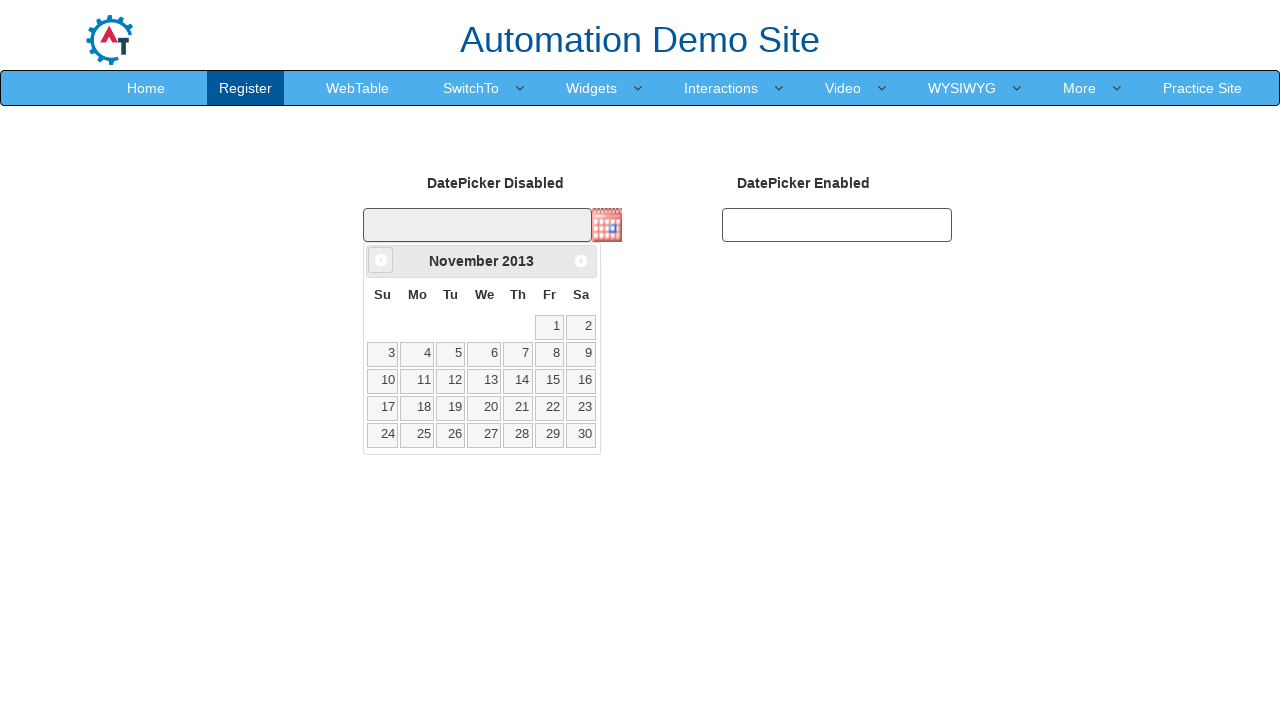

Clicked previous button to navigate to year 1995 at (381, 260) on xpath=//a[@data-handler='prev']
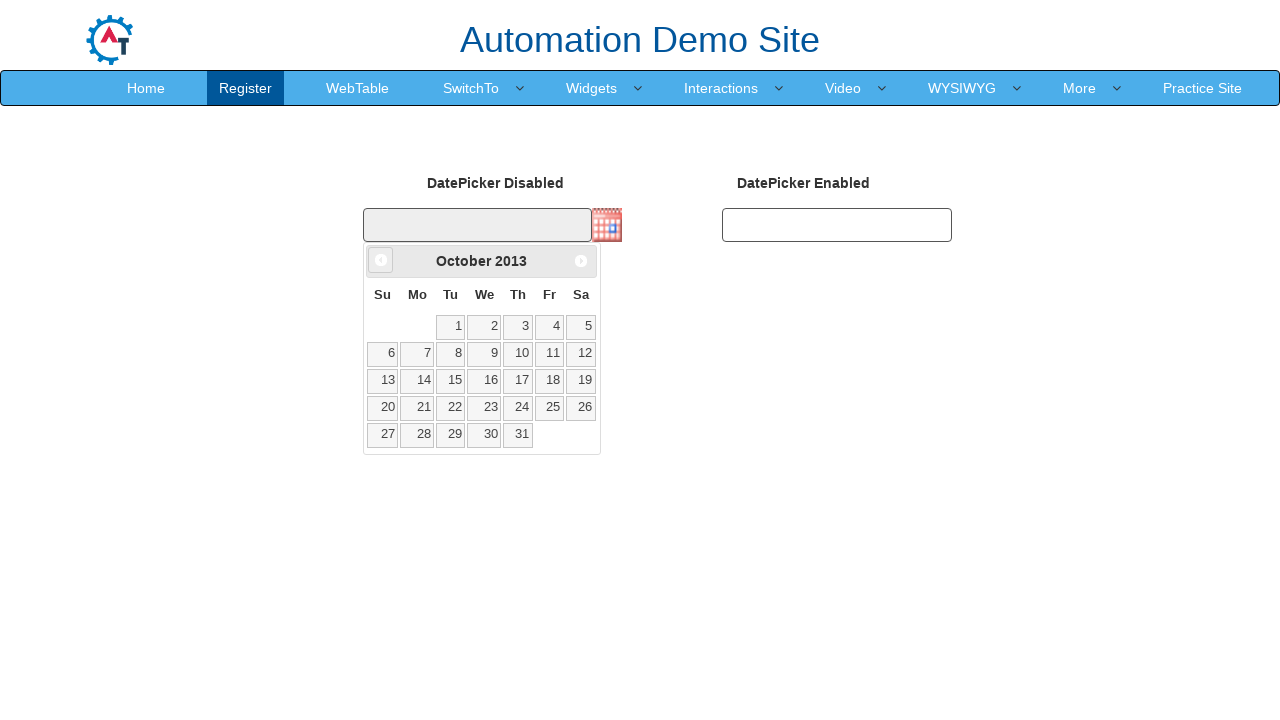

Clicked previous button to navigate to year 1995 at (381, 260) on xpath=//a[@data-handler='prev']
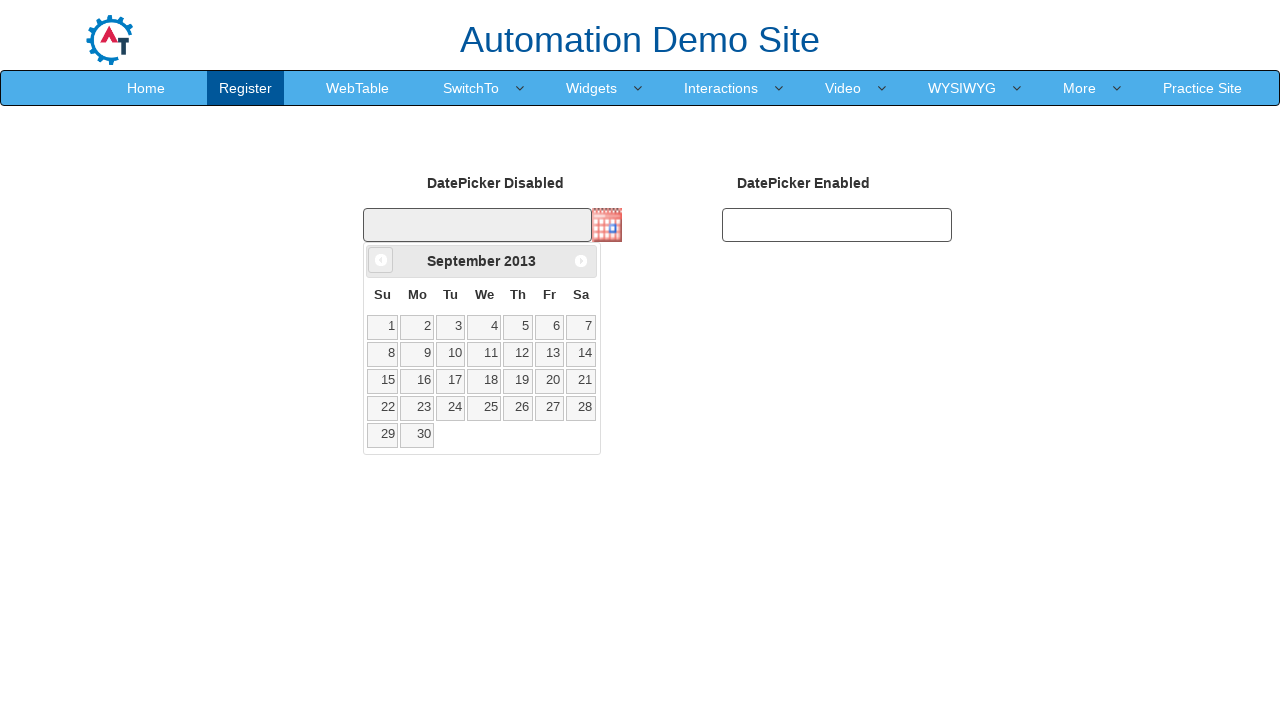

Clicked previous button to navigate to year 1995 at (381, 260) on xpath=//a[@data-handler='prev']
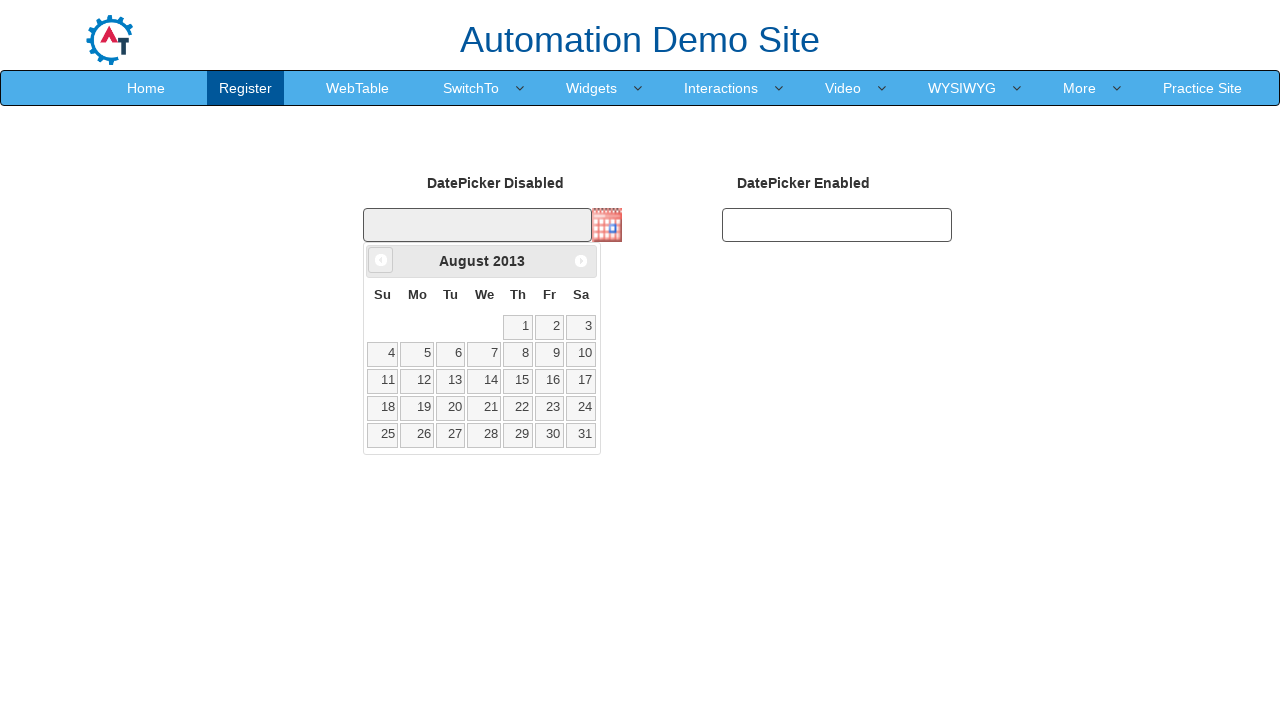

Clicked previous button to navigate to year 1995 at (381, 260) on xpath=//a[@data-handler='prev']
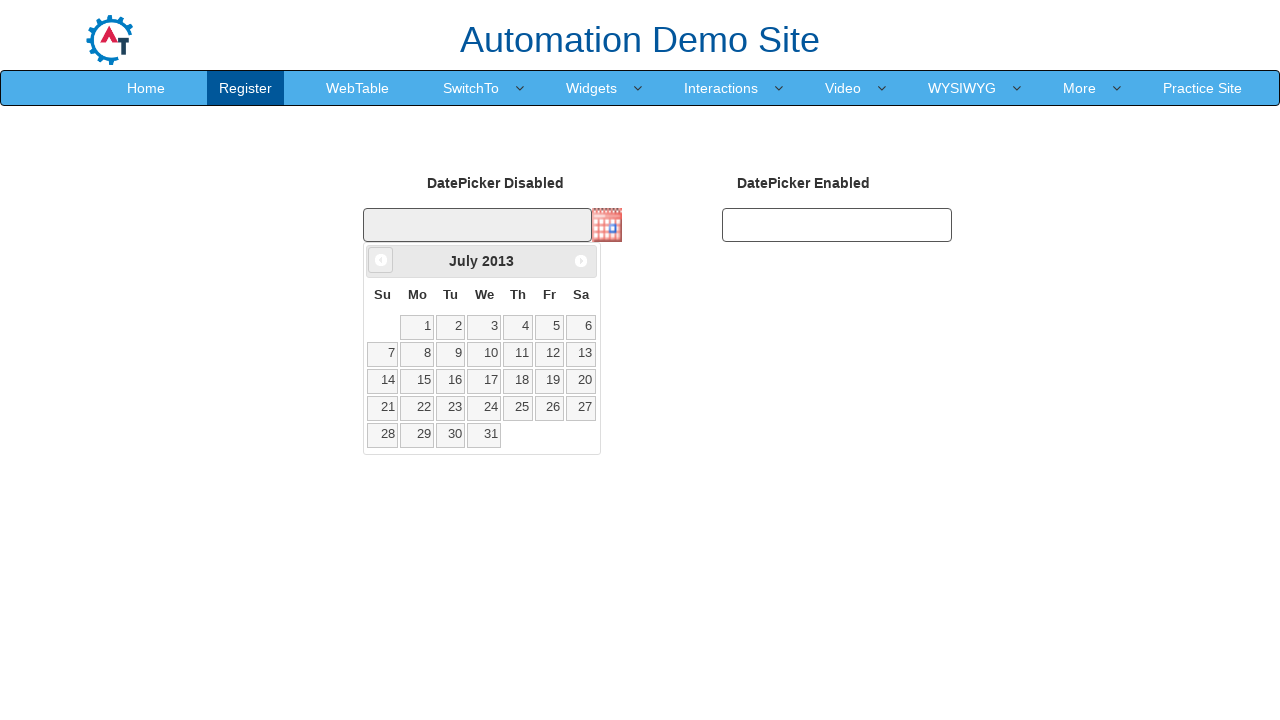

Clicked previous button to navigate to year 1995 at (381, 260) on xpath=//a[@data-handler='prev']
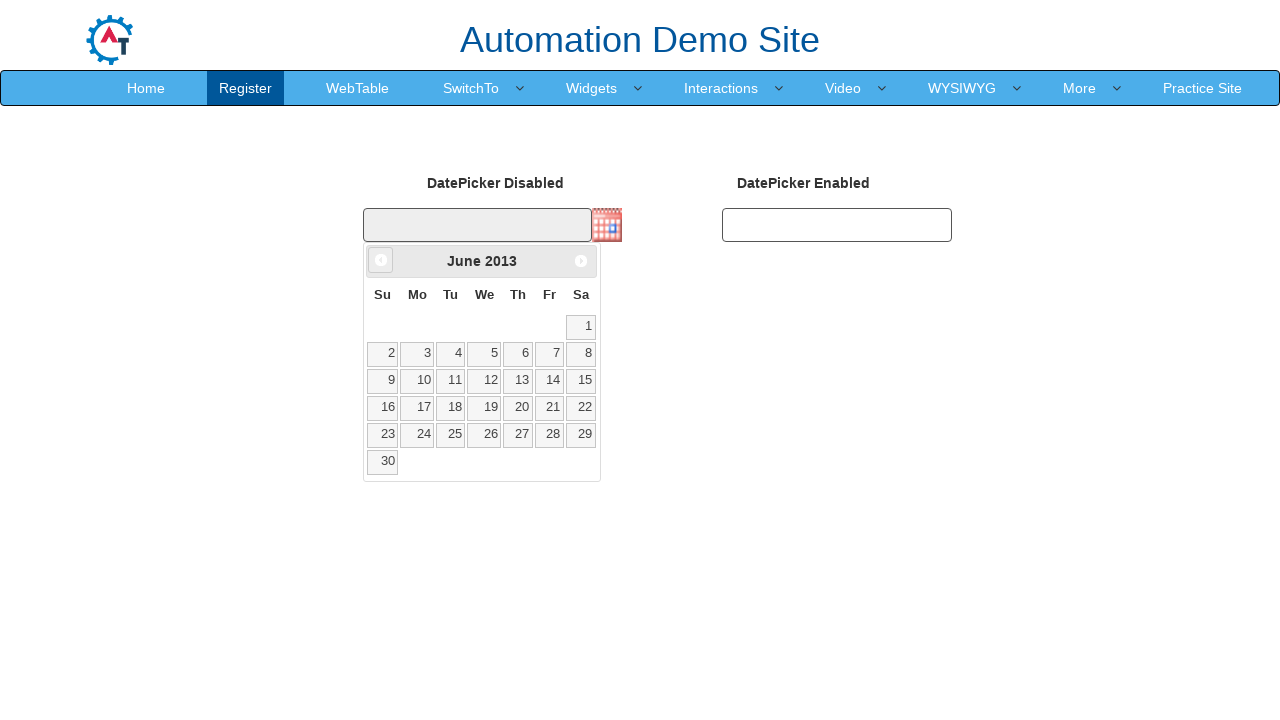

Clicked previous button to navigate to year 1995 at (381, 260) on xpath=//a[@data-handler='prev']
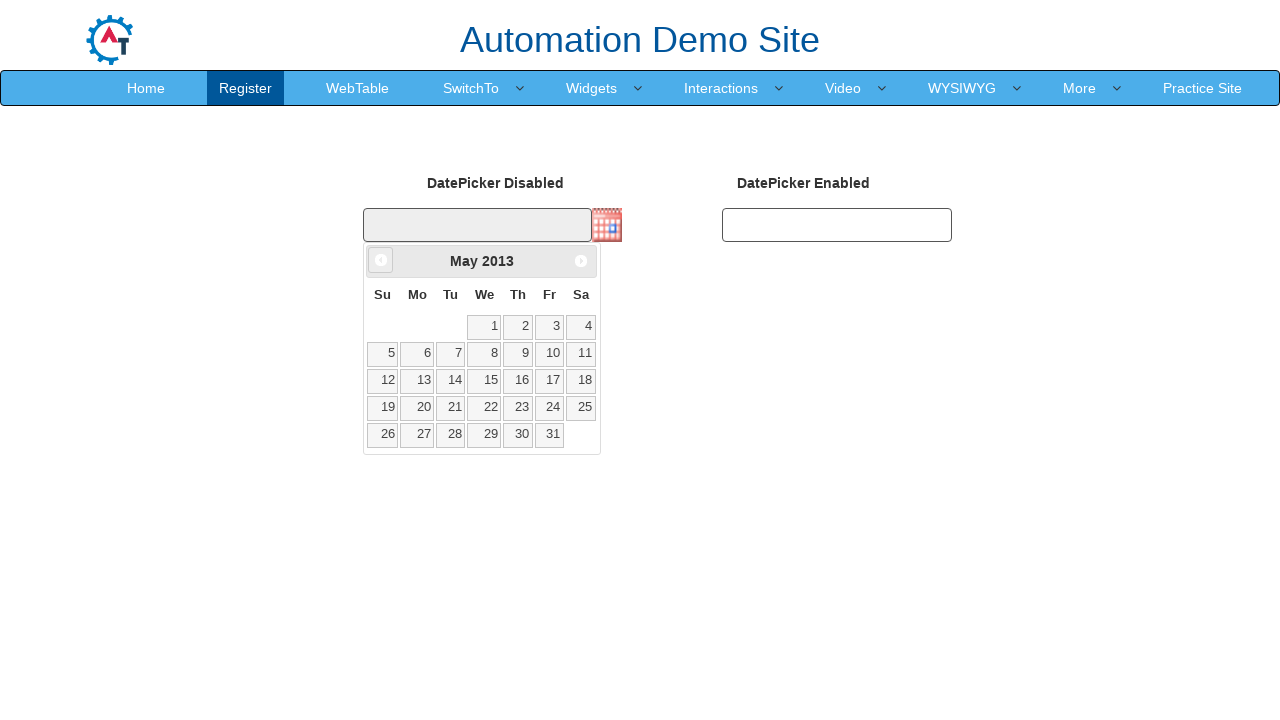

Clicked previous button to navigate to year 1995 at (381, 260) on xpath=//a[@data-handler='prev']
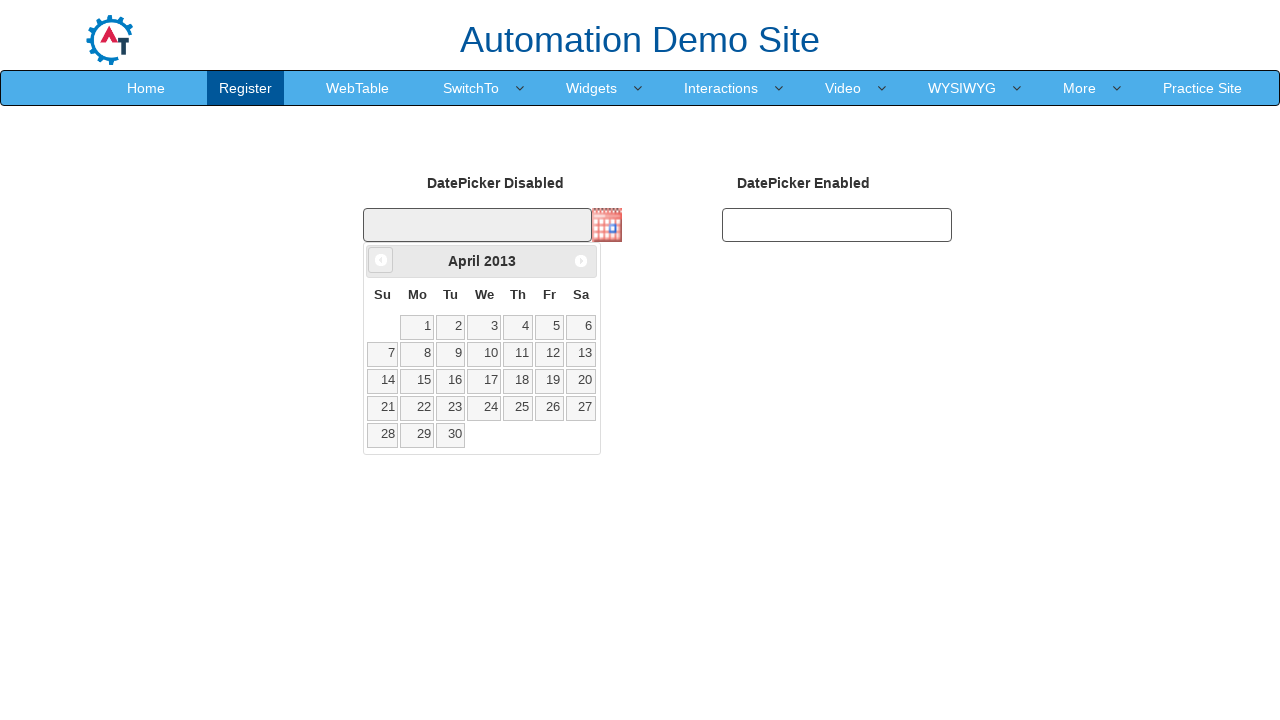

Clicked previous button to navigate to year 1995 at (381, 260) on xpath=//a[@data-handler='prev']
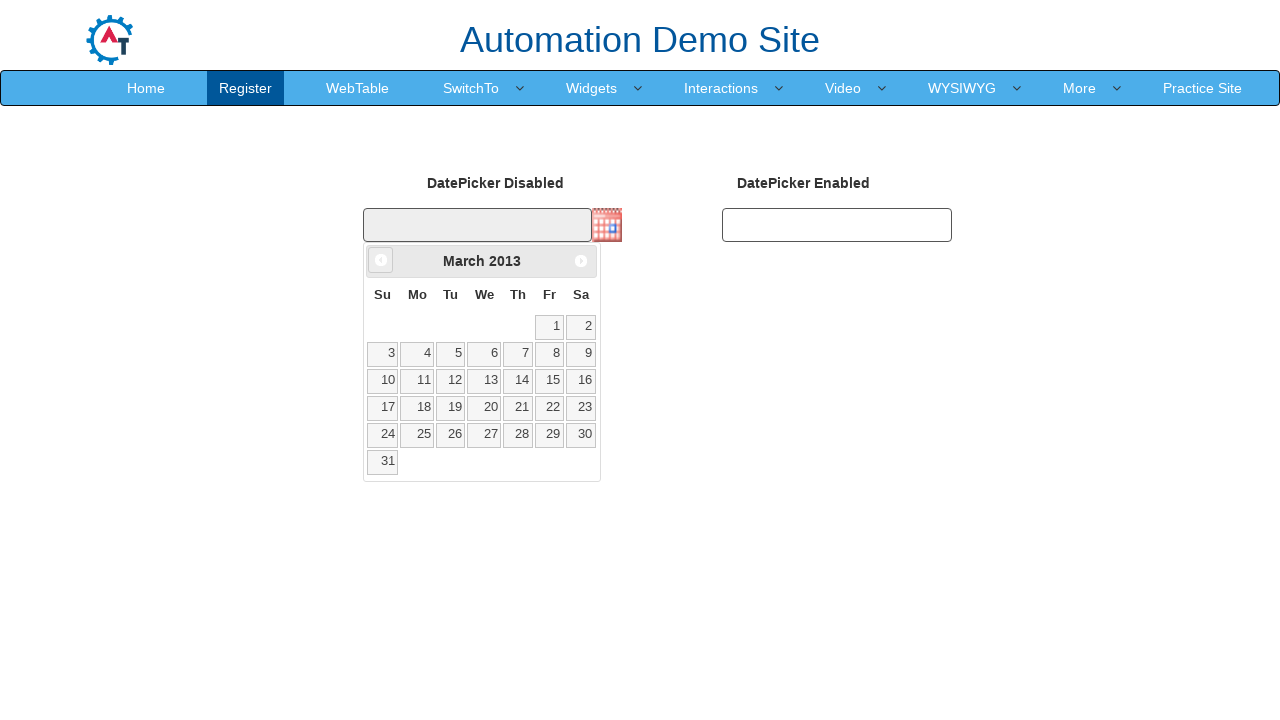

Clicked previous button to navigate to year 1995 at (381, 260) on xpath=//a[@data-handler='prev']
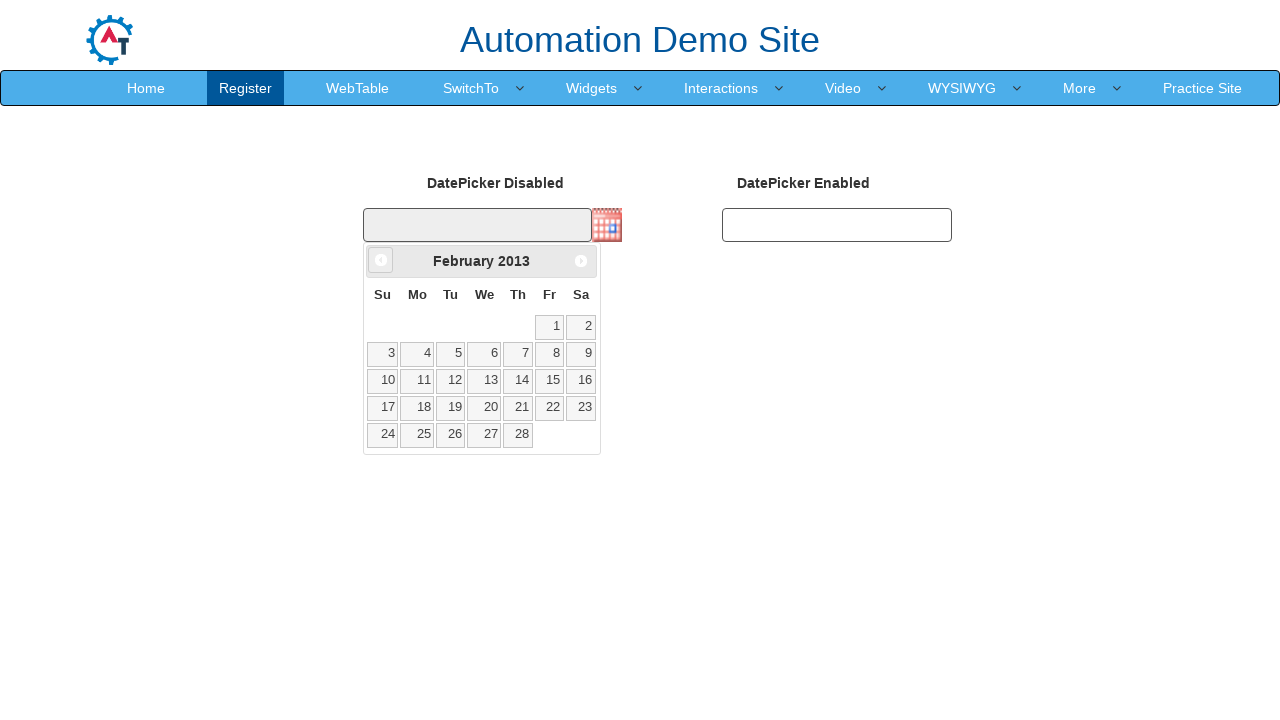

Clicked previous button to navigate to year 1995 at (381, 260) on xpath=//a[@data-handler='prev']
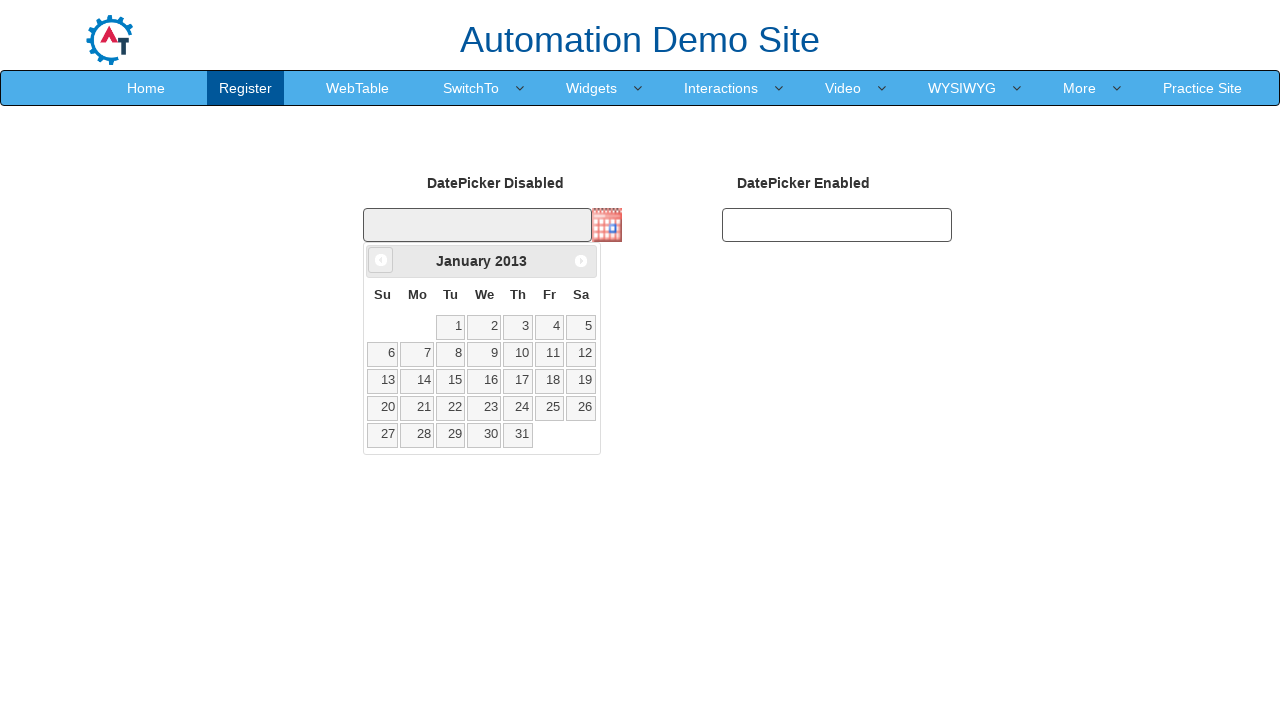

Clicked previous button to navigate to year 1995 at (381, 260) on xpath=//a[@data-handler='prev']
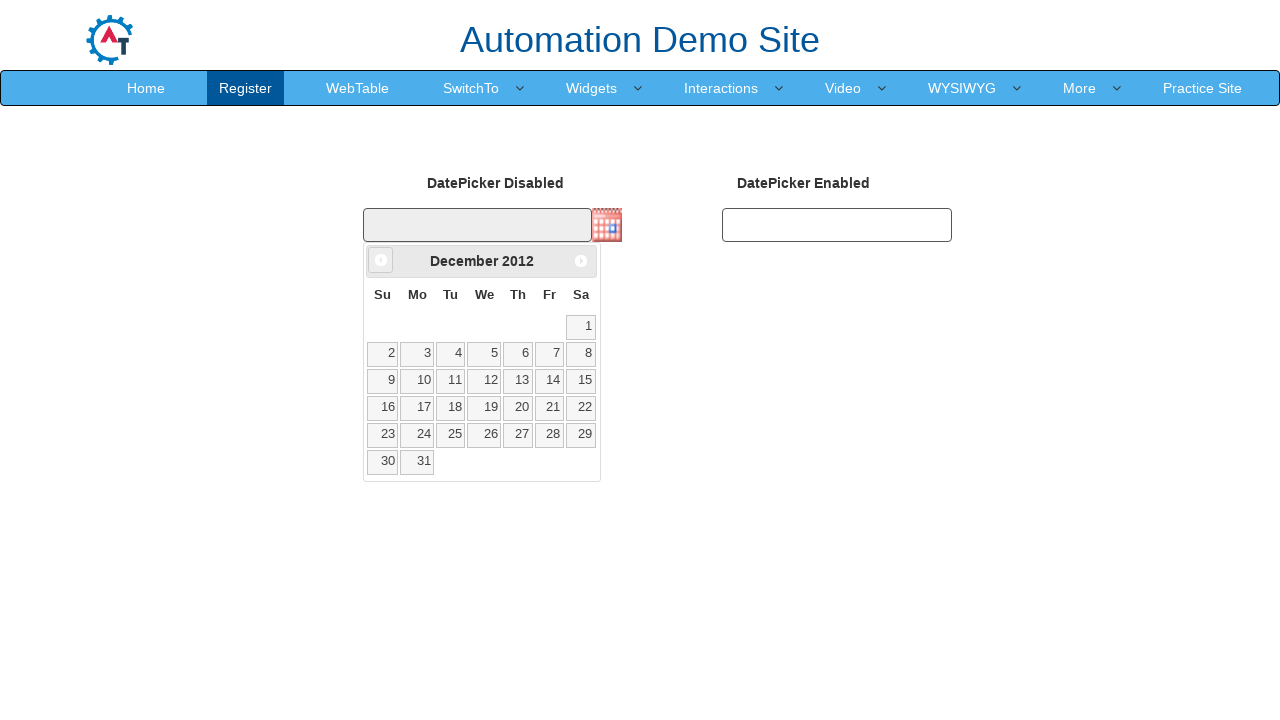

Clicked previous button to navigate to year 1995 at (381, 260) on xpath=//a[@data-handler='prev']
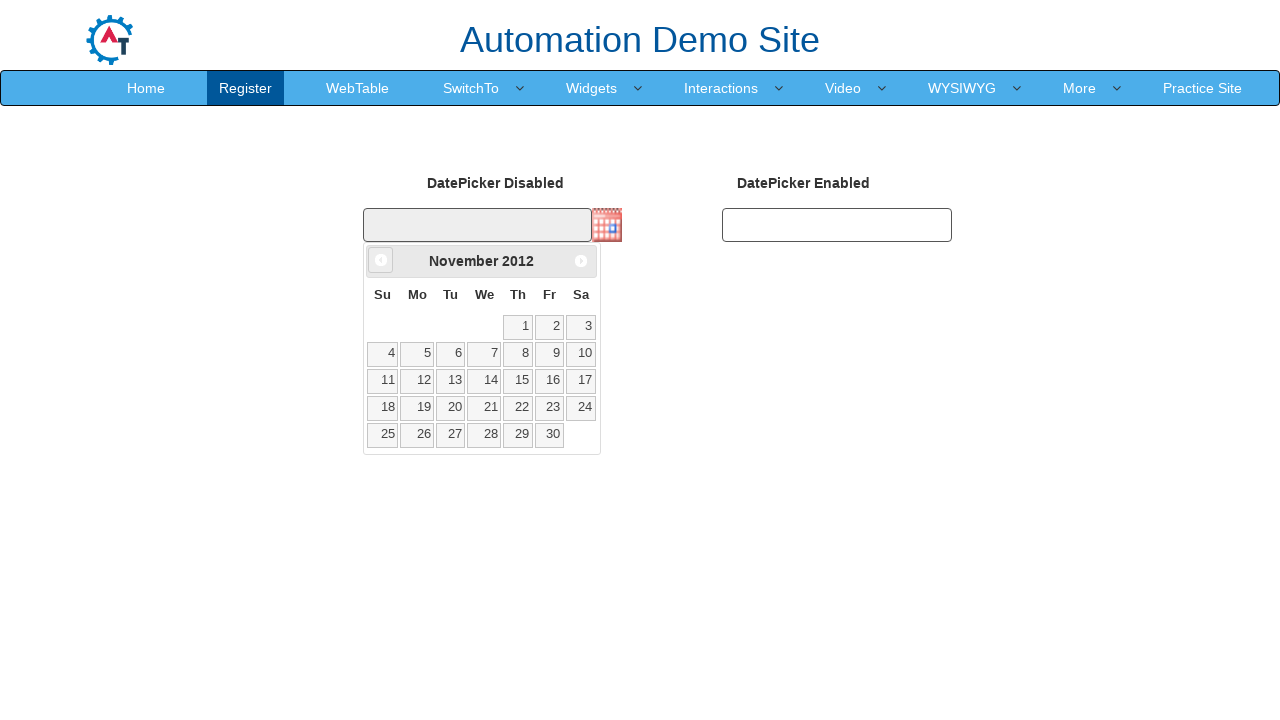

Clicked previous button to navigate to year 1995 at (381, 260) on xpath=//a[@data-handler='prev']
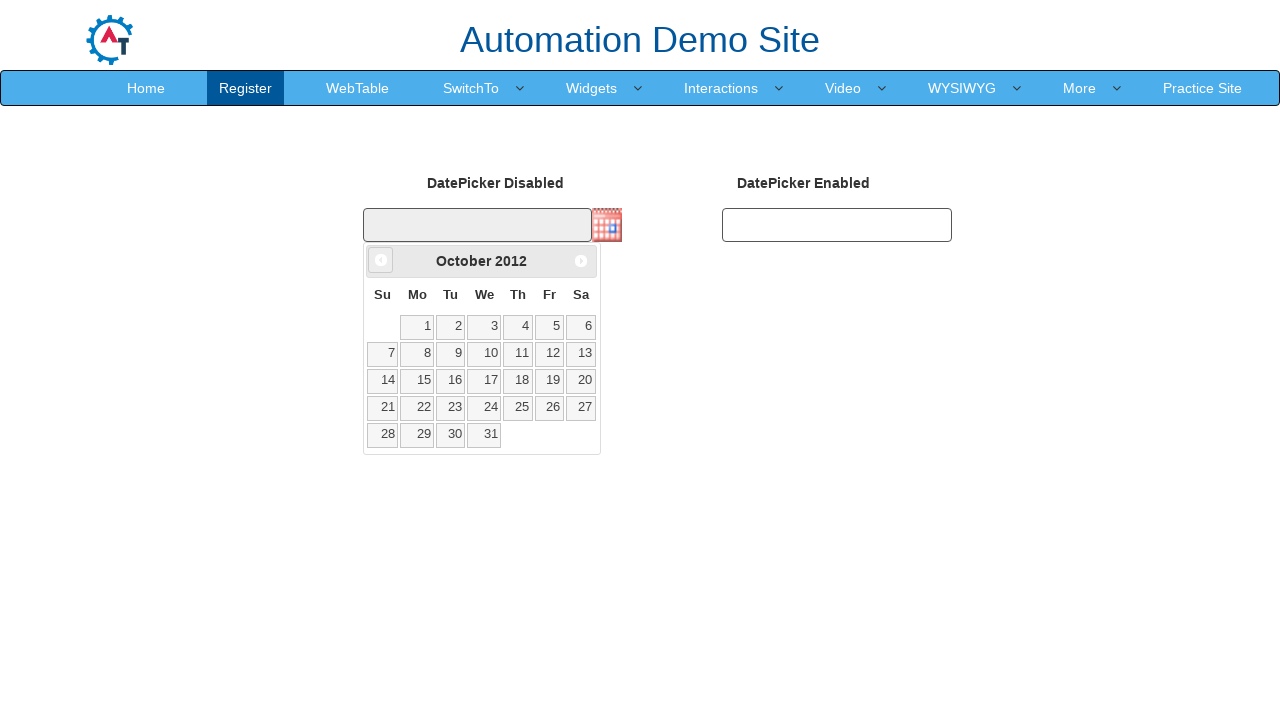

Clicked previous button to navigate to year 1995 at (381, 260) on xpath=//a[@data-handler='prev']
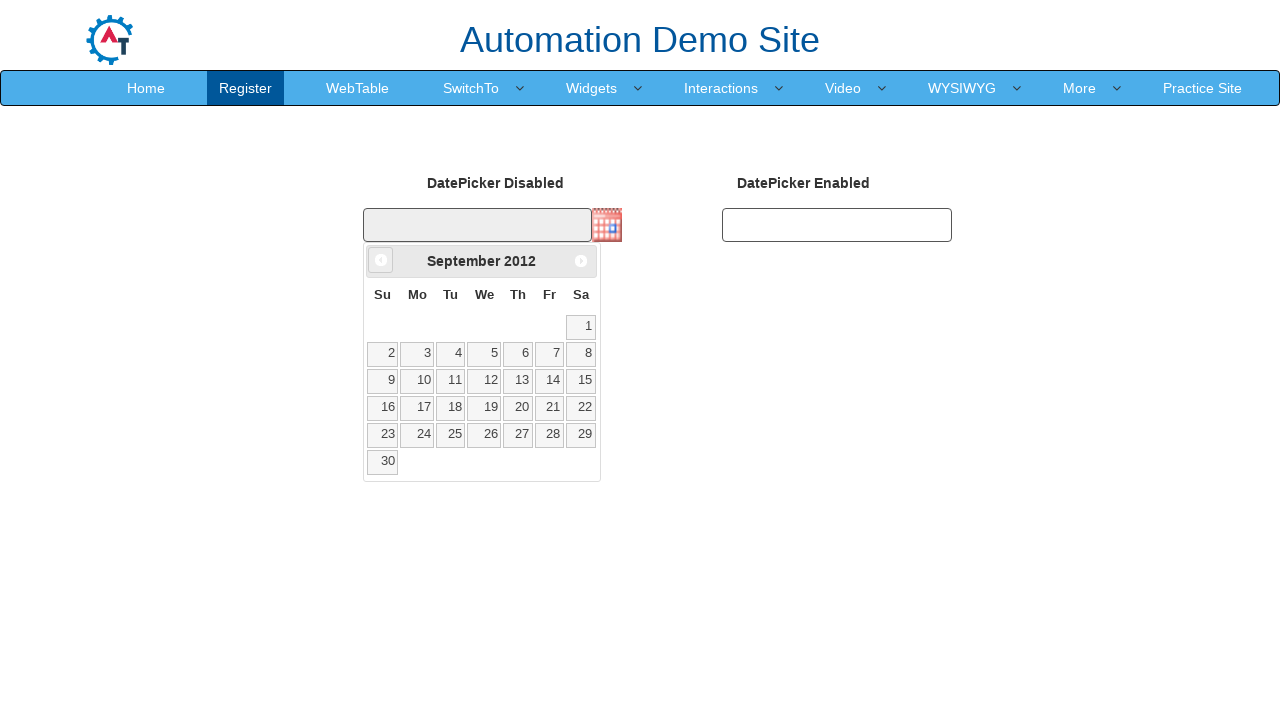

Clicked previous button to navigate to year 1995 at (381, 260) on xpath=//a[@data-handler='prev']
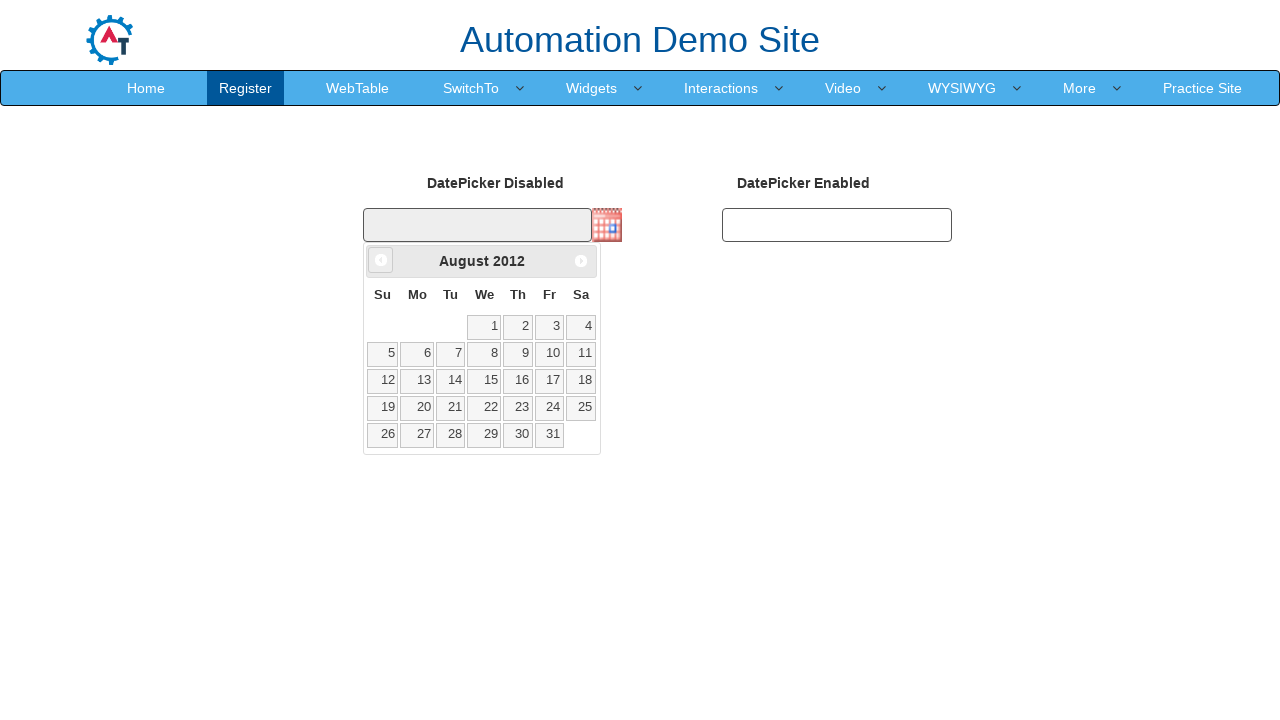

Clicked previous button to navigate to year 1995 at (381, 260) on xpath=//a[@data-handler='prev']
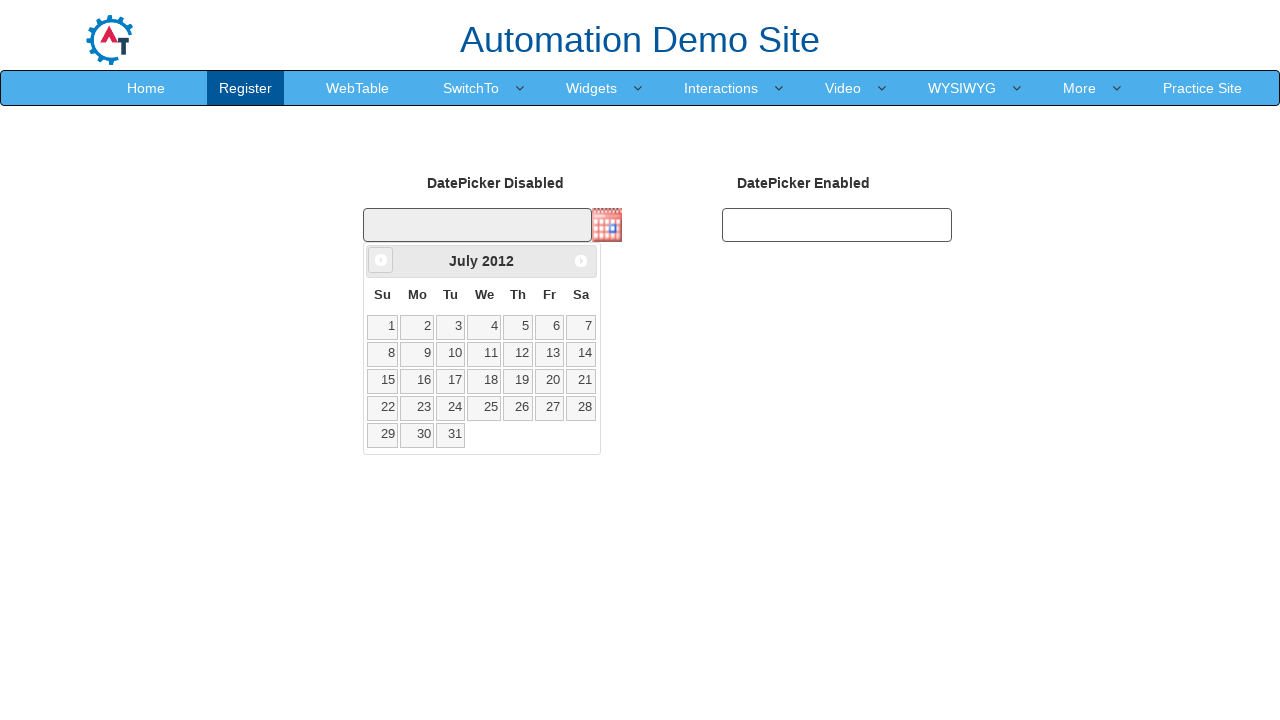

Clicked previous button to navigate to year 1995 at (381, 260) on xpath=//a[@data-handler='prev']
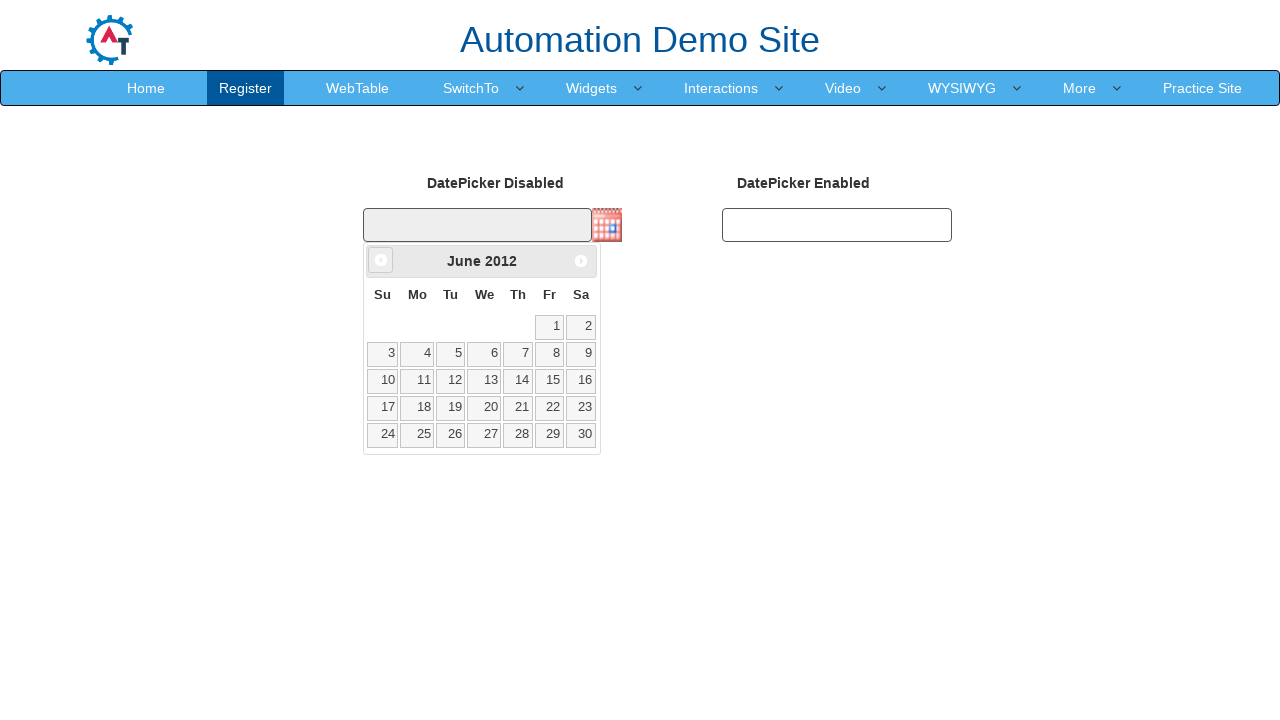

Clicked previous button to navigate to year 1995 at (381, 260) on xpath=//a[@data-handler='prev']
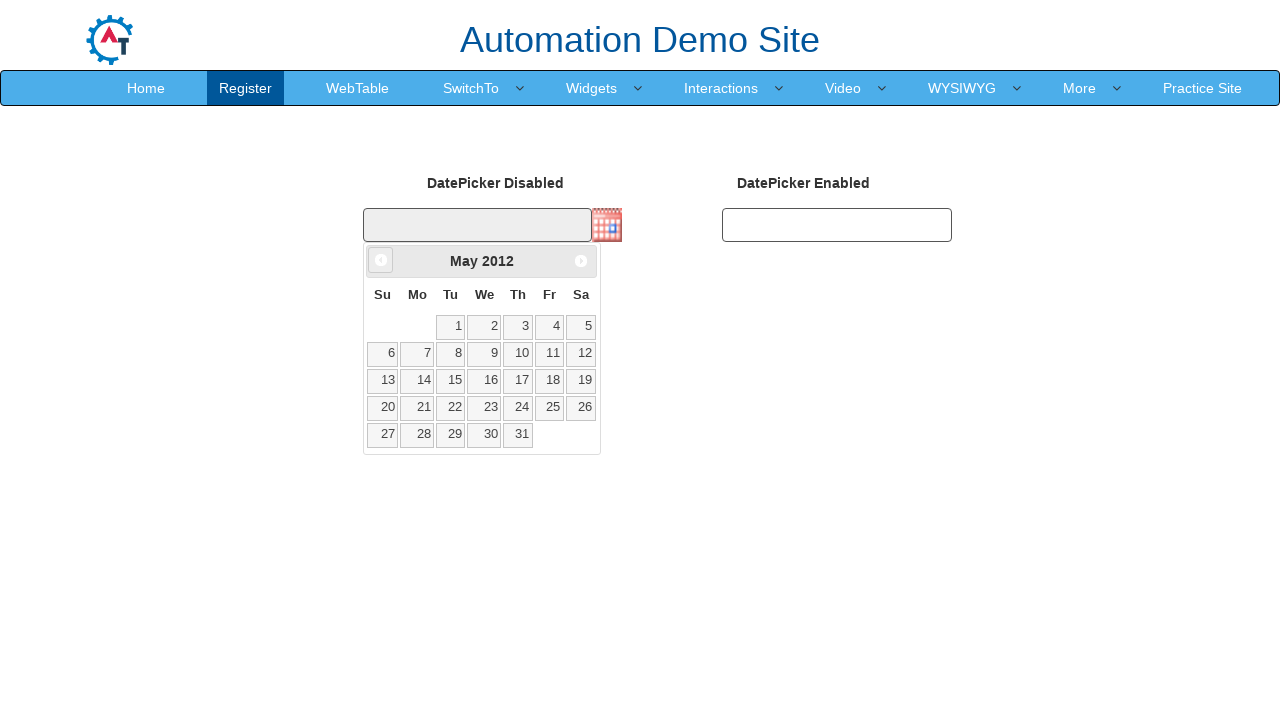

Clicked previous button to navigate to year 1995 at (381, 260) on xpath=//a[@data-handler='prev']
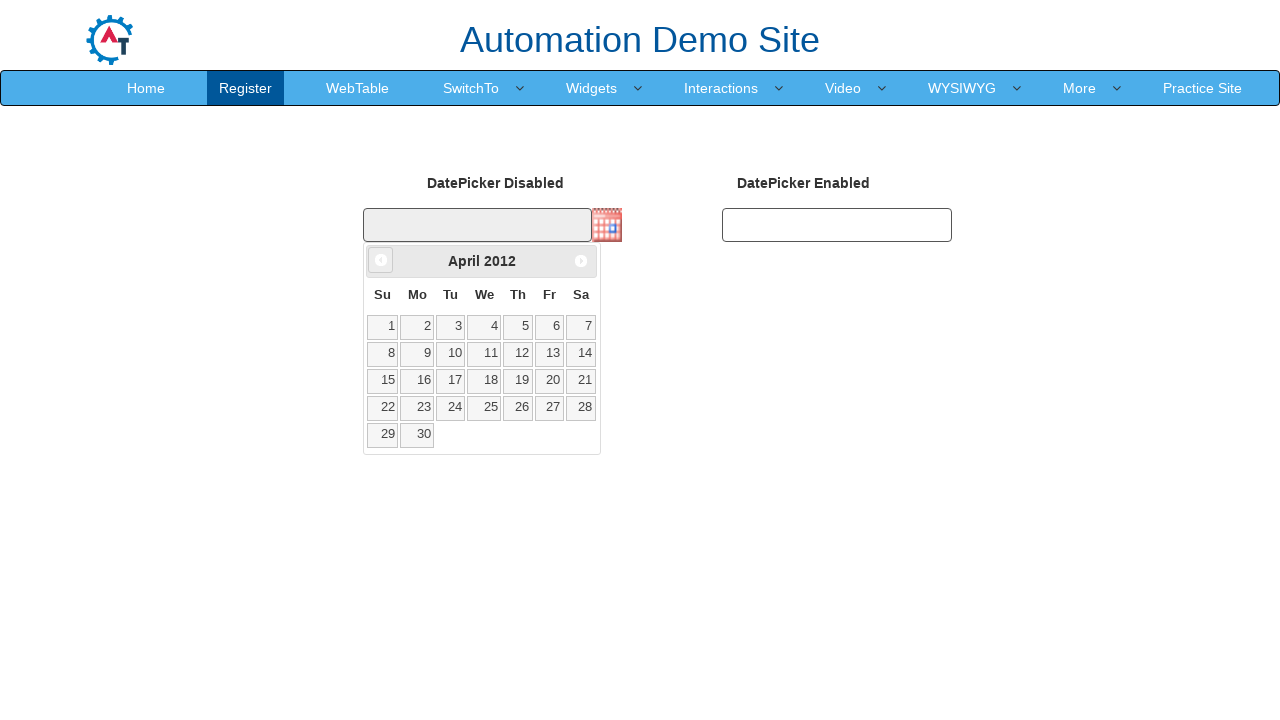

Clicked previous button to navigate to year 1995 at (381, 260) on xpath=//a[@data-handler='prev']
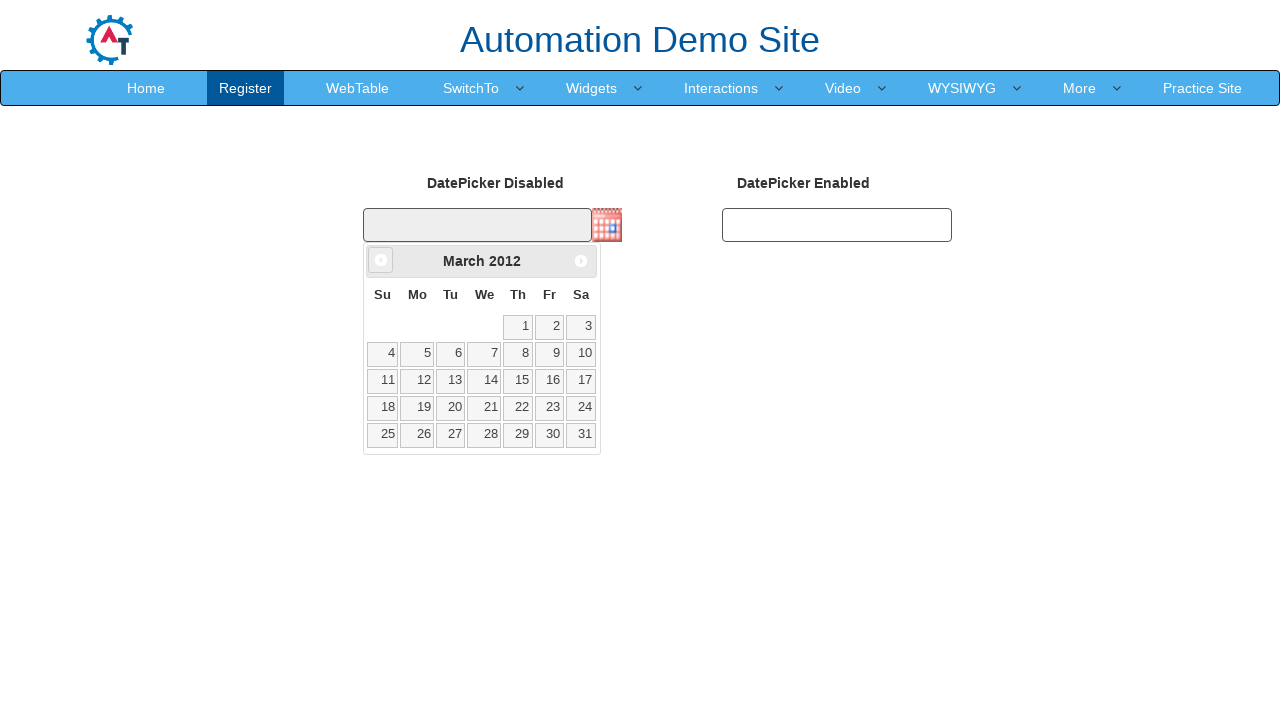

Clicked previous button to navigate to year 1995 at (381, 260) on xpath=//a[@data-handler='prev']
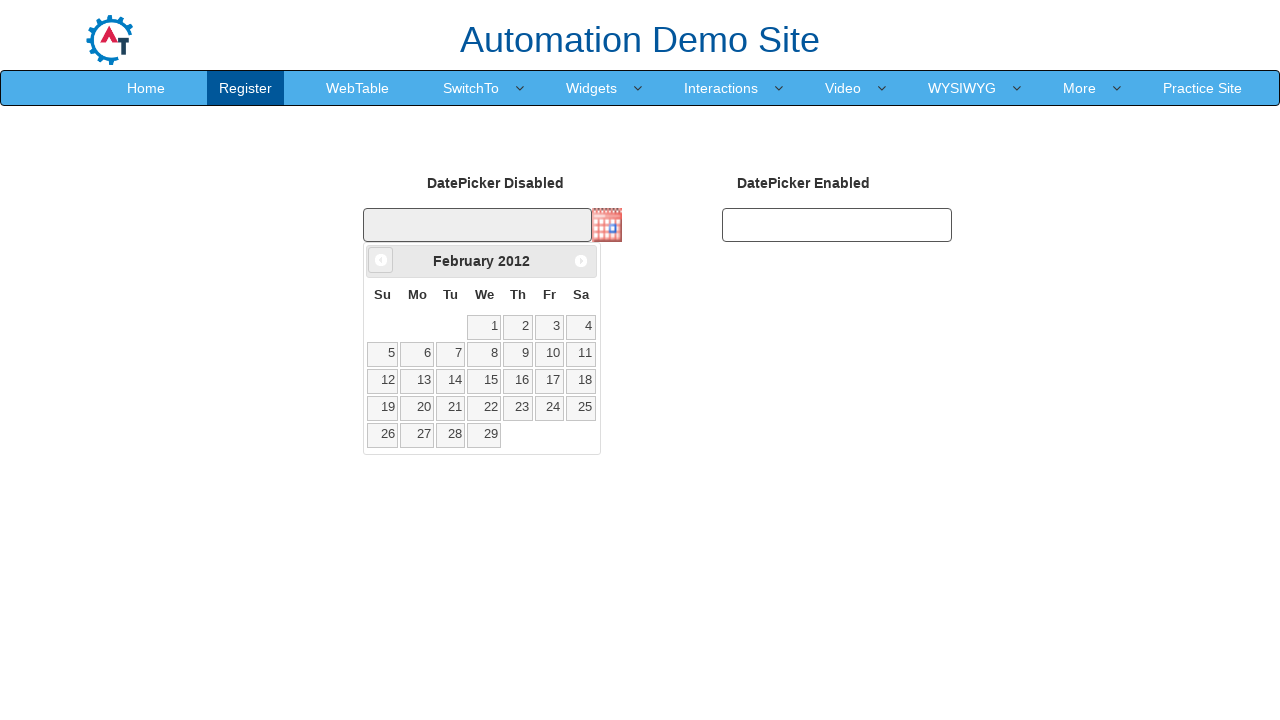

Clicked previous button to navigate to year 1995 at (381, 260) on xpath=//a[@data-handler='prev']
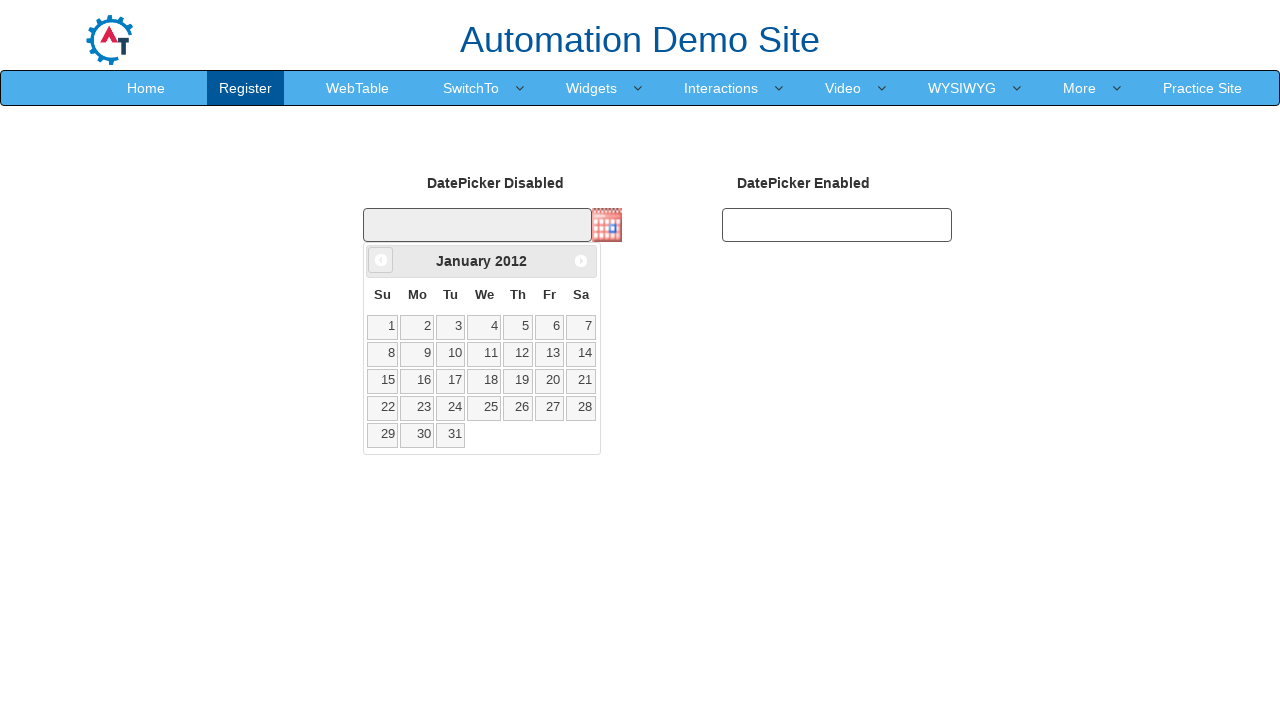

Clicked previous button to navigate to year 1995 at (381, 260) on xpath=//a[@data-handler='prev']
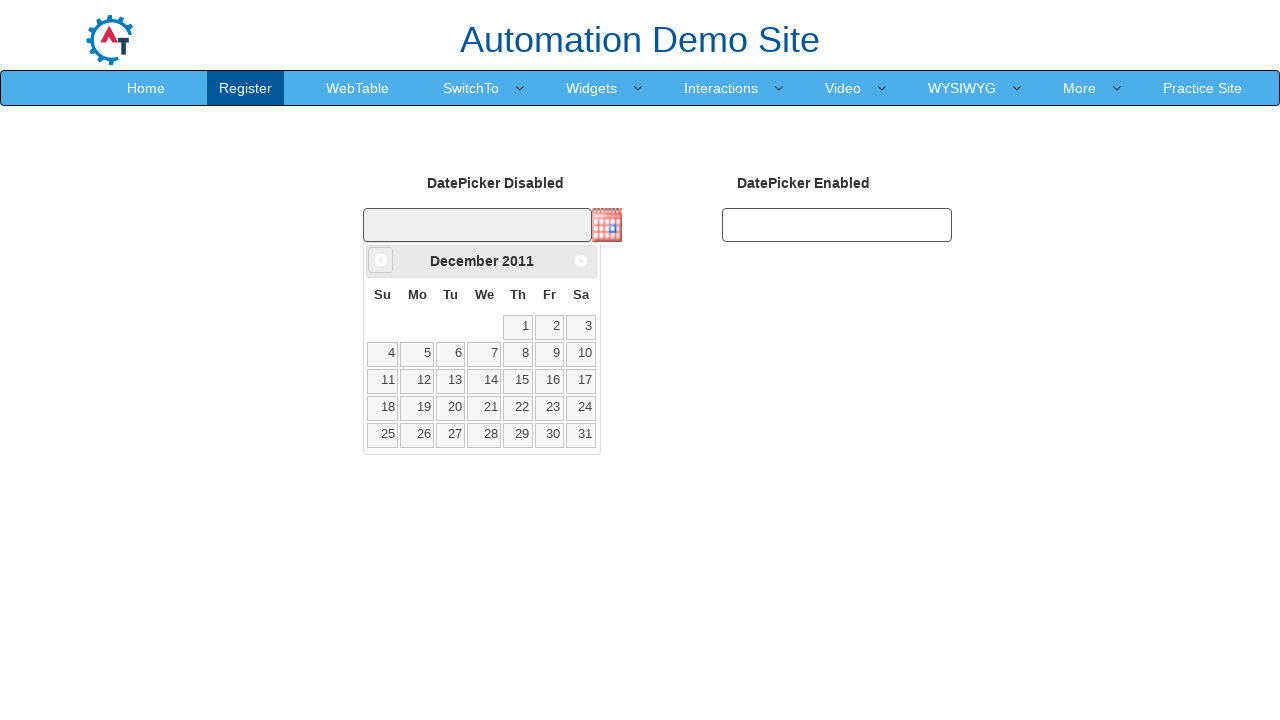

Clicked previous button to navigate to year 1995 at (381, 260) on xpath=//a[@data-handler='prev']
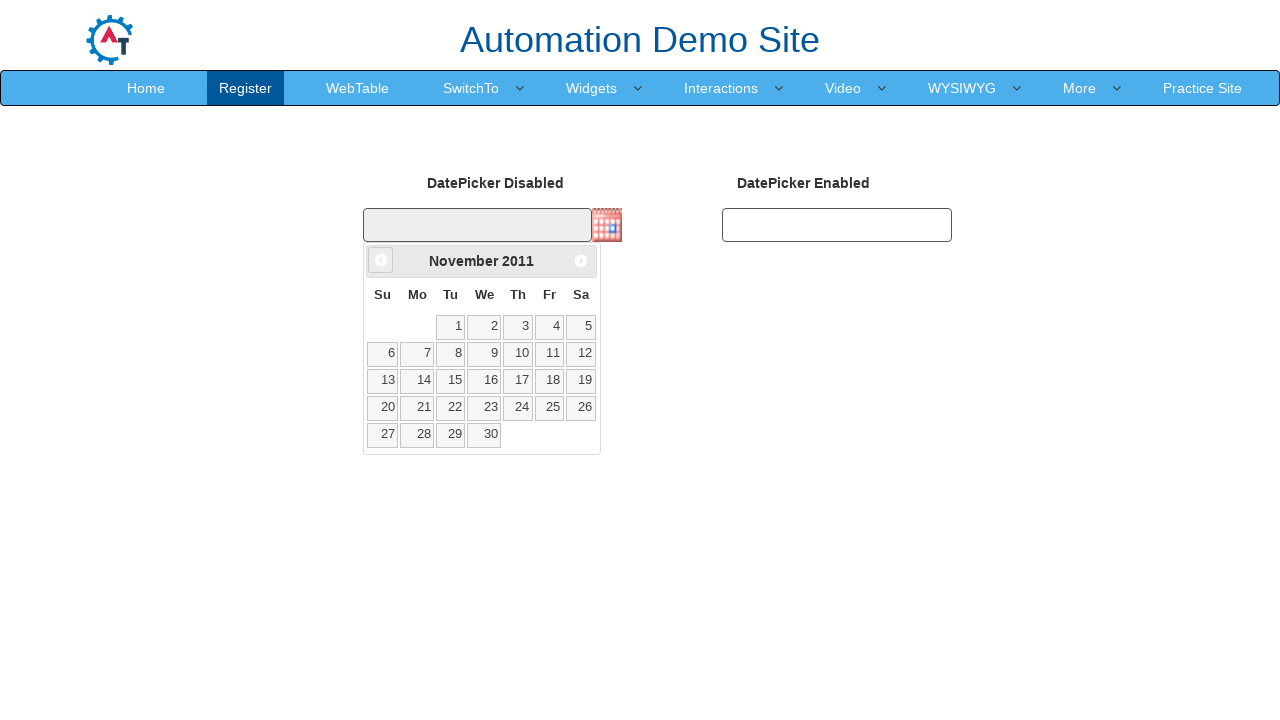

Clicked previous button to navigate to year 1995 at (381, 260) on xpath=//a[@data-handler='prev']
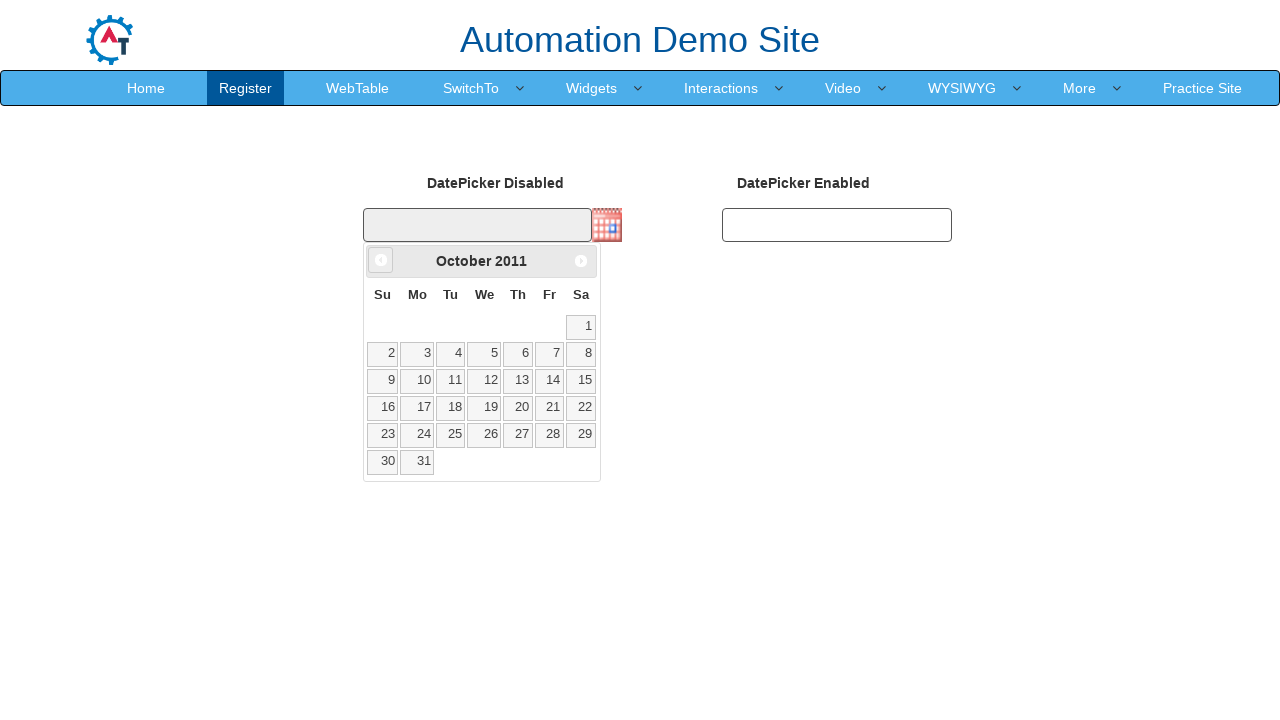

Clicked previous button to navigate to year 1995 at (381, 260) on xpath=//a[@data-handler='prev']
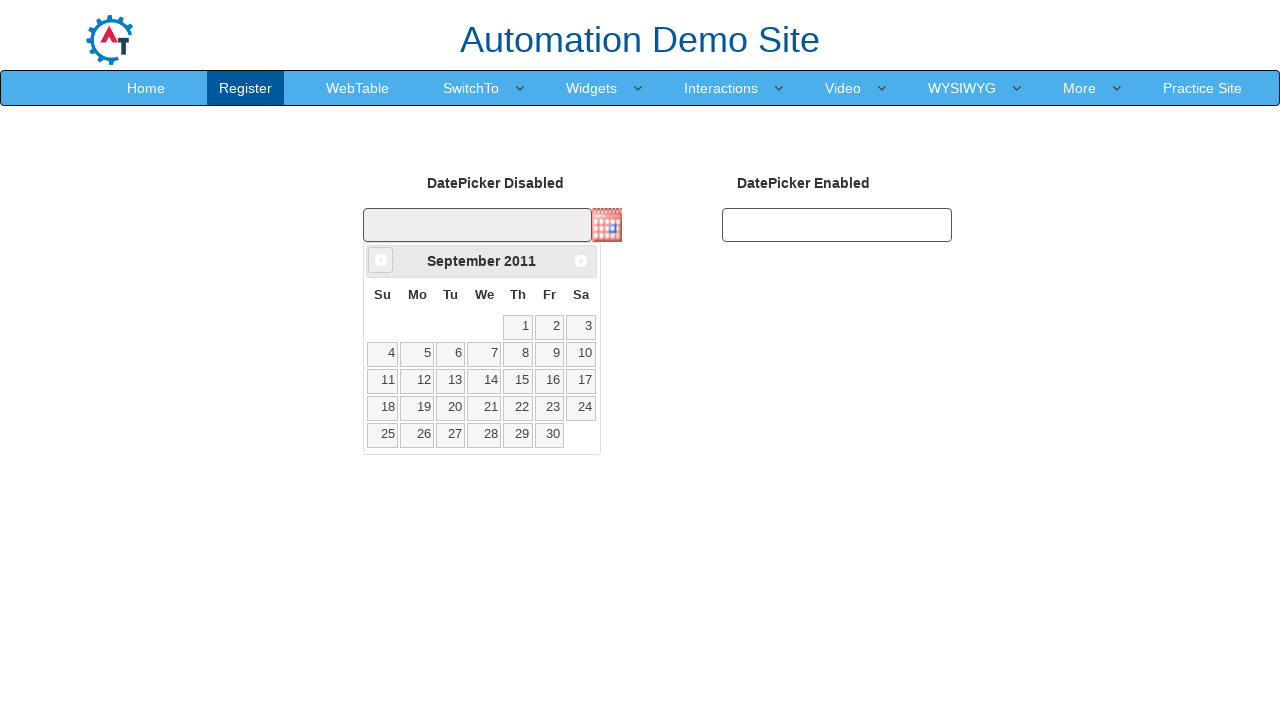

Clicked previous button to navigate to year 1995 at (381, 260) on xpath=//a[@data-handler='prev']
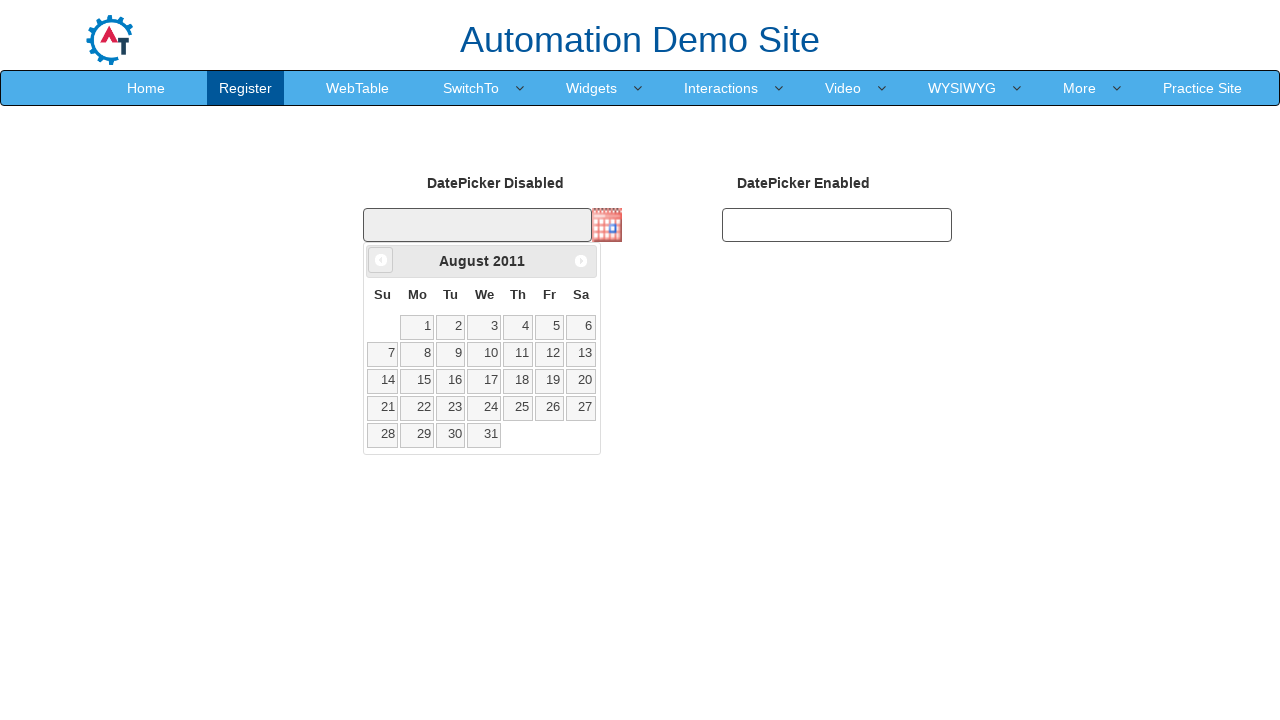

Clicked previous button to navigate to year 1995 at (381, 260) on xpath=//a[@data-handler='prev']
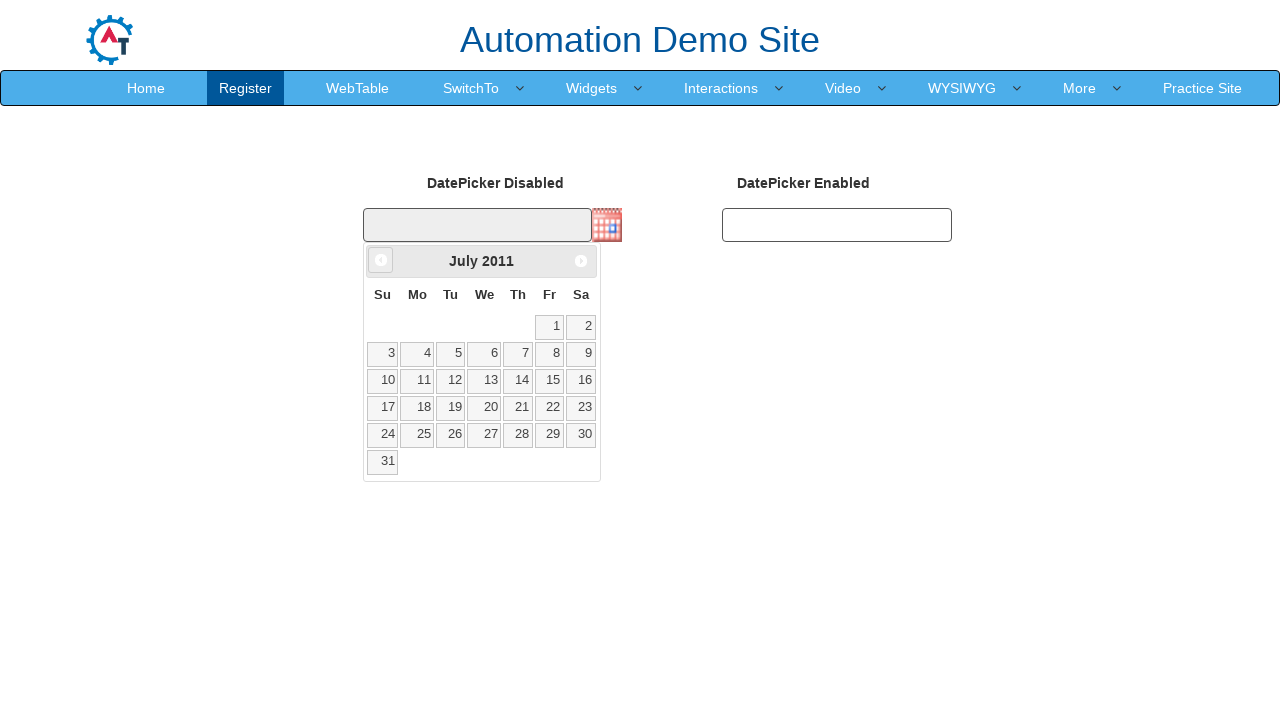

Clicked previous button to navigate to year 1995 at (381, 260) on xpath=//a[@data-handler='prev']
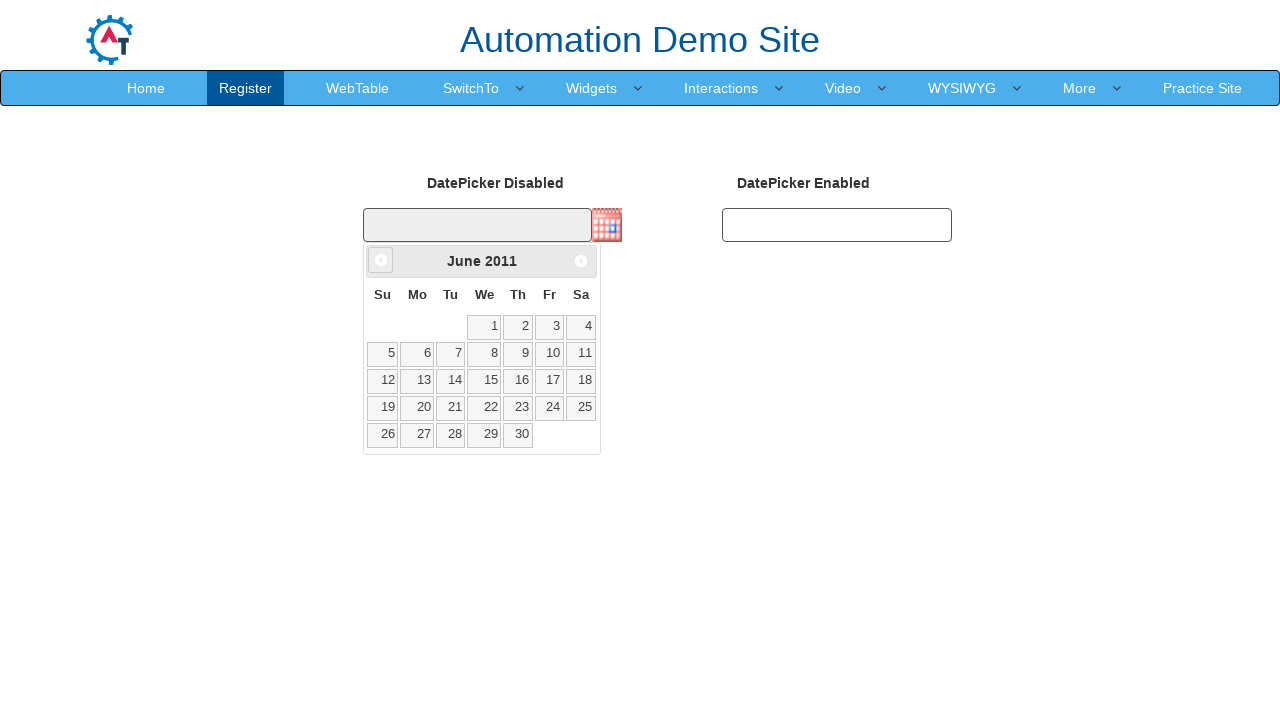

Clicked previous button to navigate to year 1995 at (381, 260) on xpath=//a[@data-handler='prev']
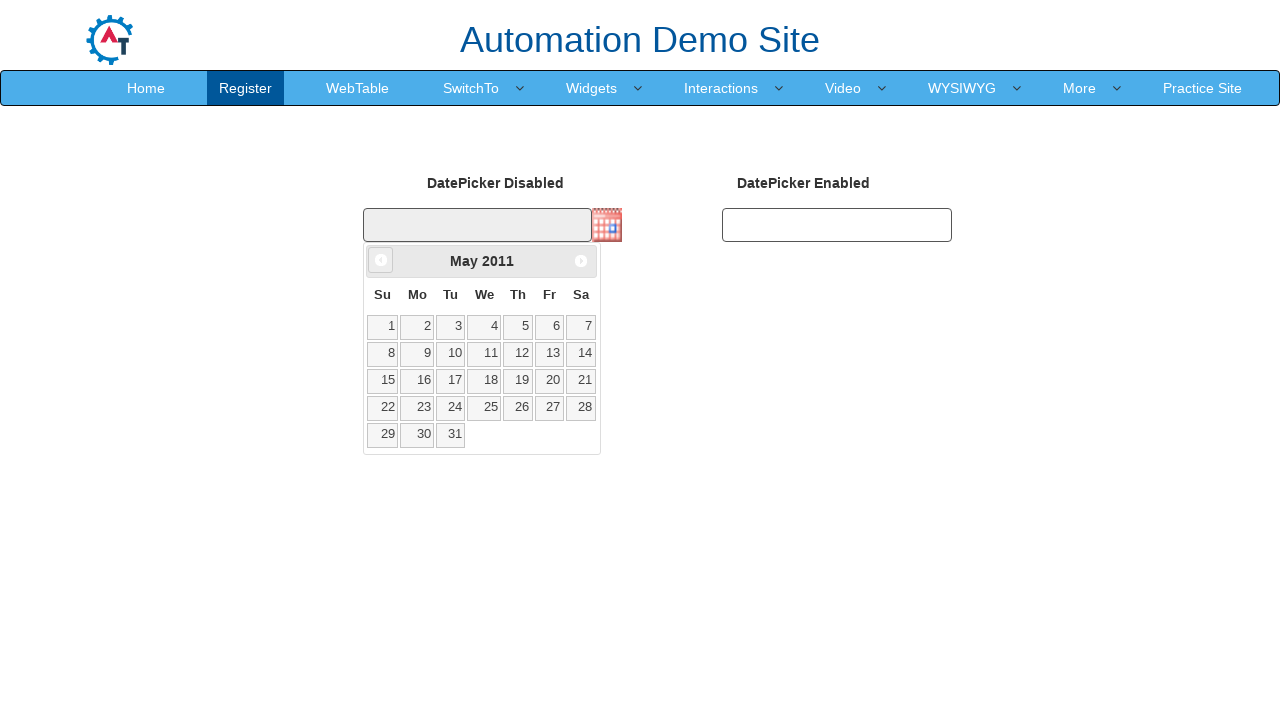

Clicked previous button to navigate to year 1995 at (381, 260) on xpath=//a[@data-handler='prev']
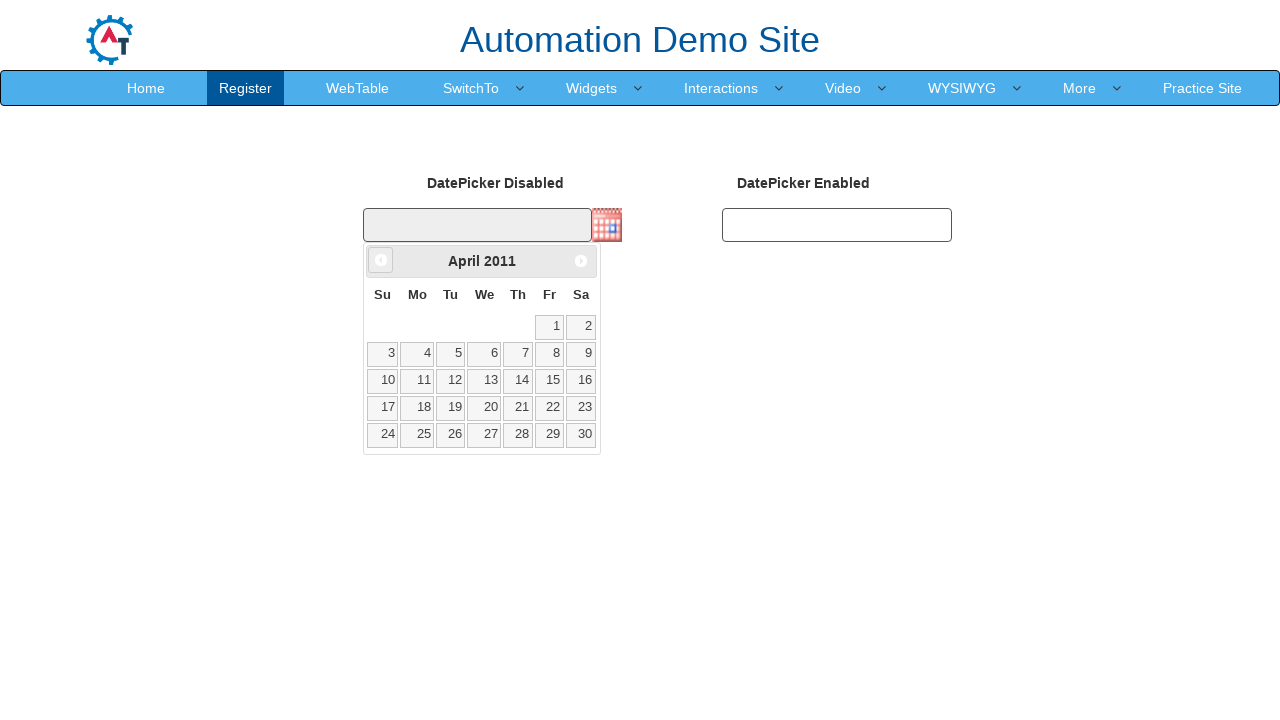

Clicked previous button to navigate to year 1995 at (381, 260) on xpath=//a[@data-handler='prev']
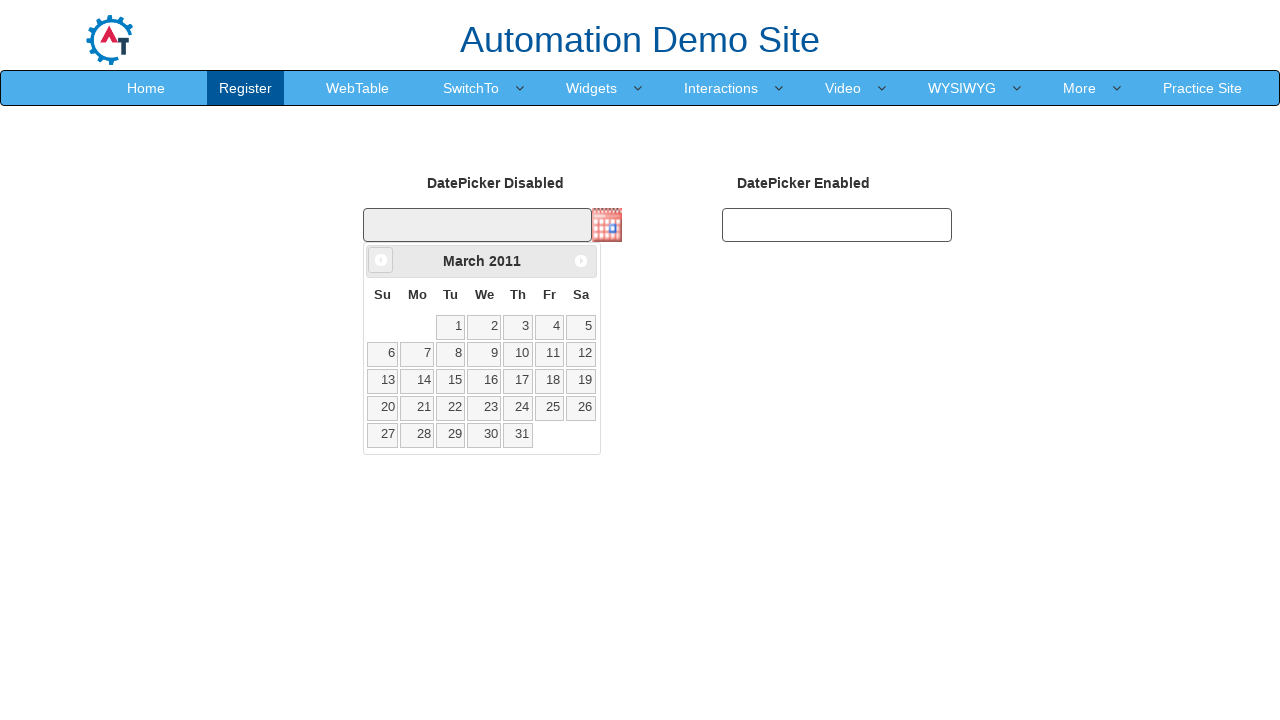

Clicked previous button to navigate to year 1995 at (381, 260) on xpath=//a[@data-handler='prev']
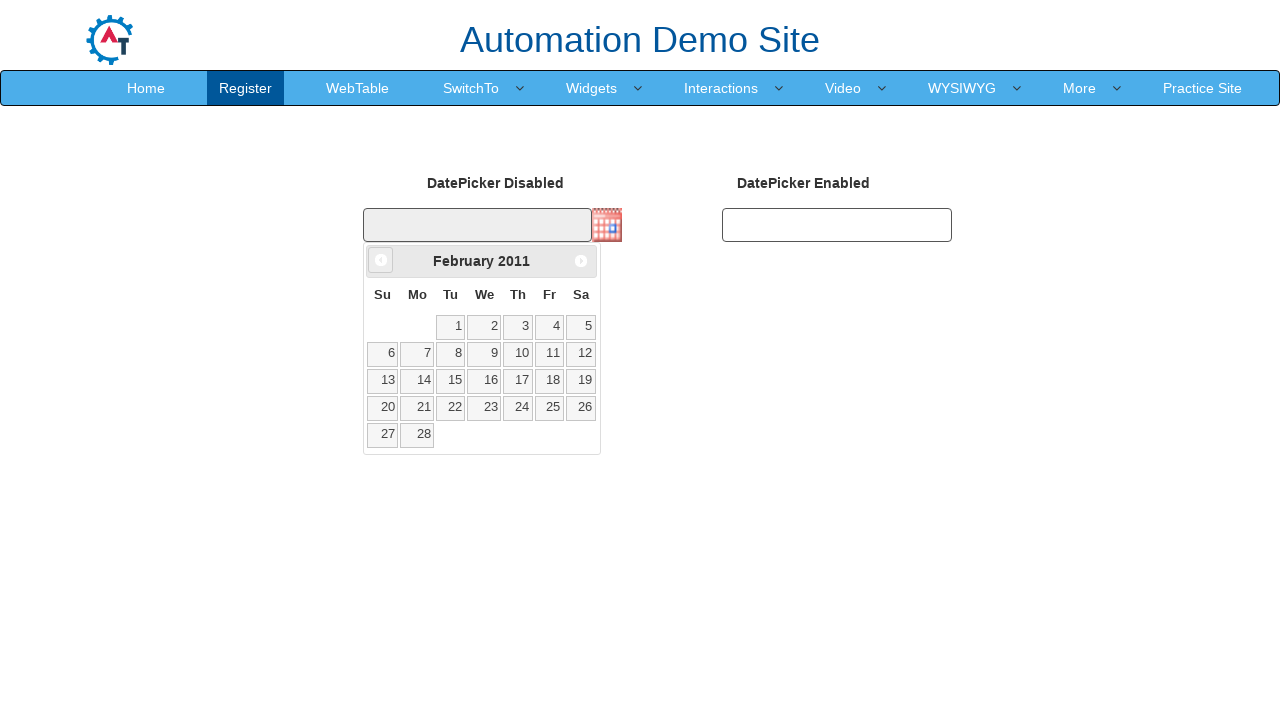

Clicked previous button to navigate to year 1995 at (381, 260) on xpath=//a[@data-handler='prev']
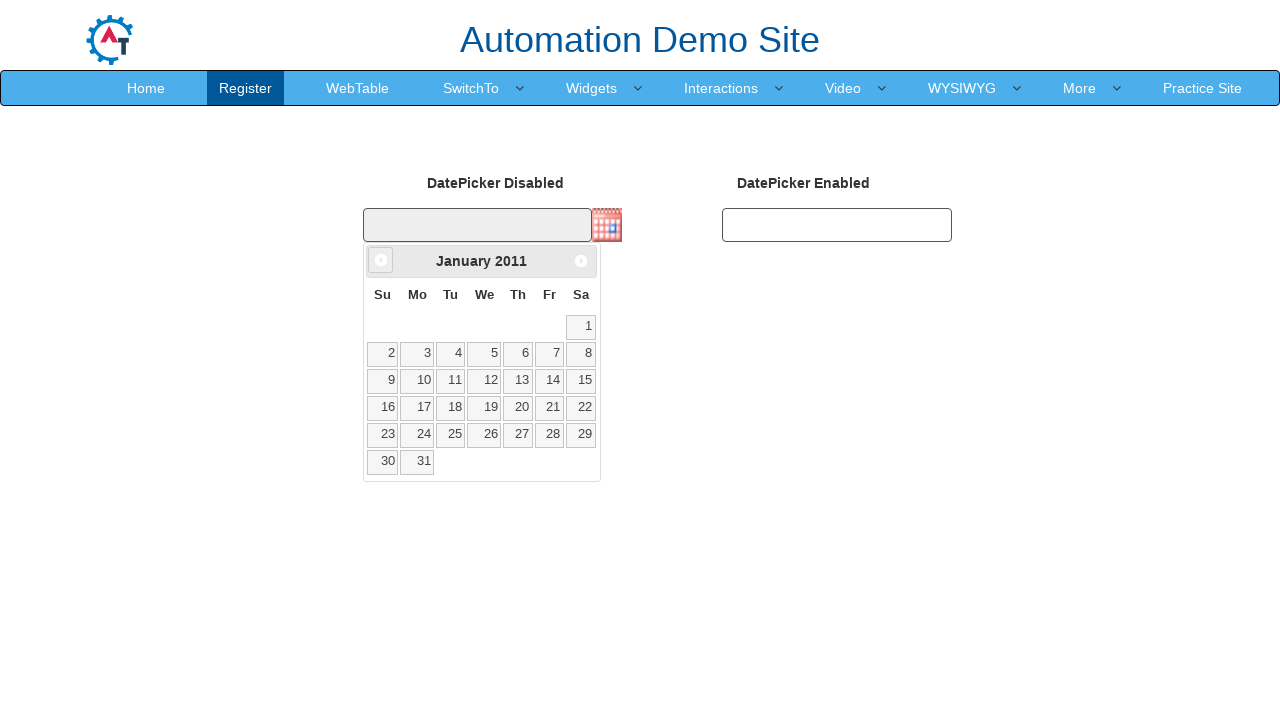

Clicked previous button to navigate to year 1995 at (381, 260) on xpath=//a[@data-handler='prev']
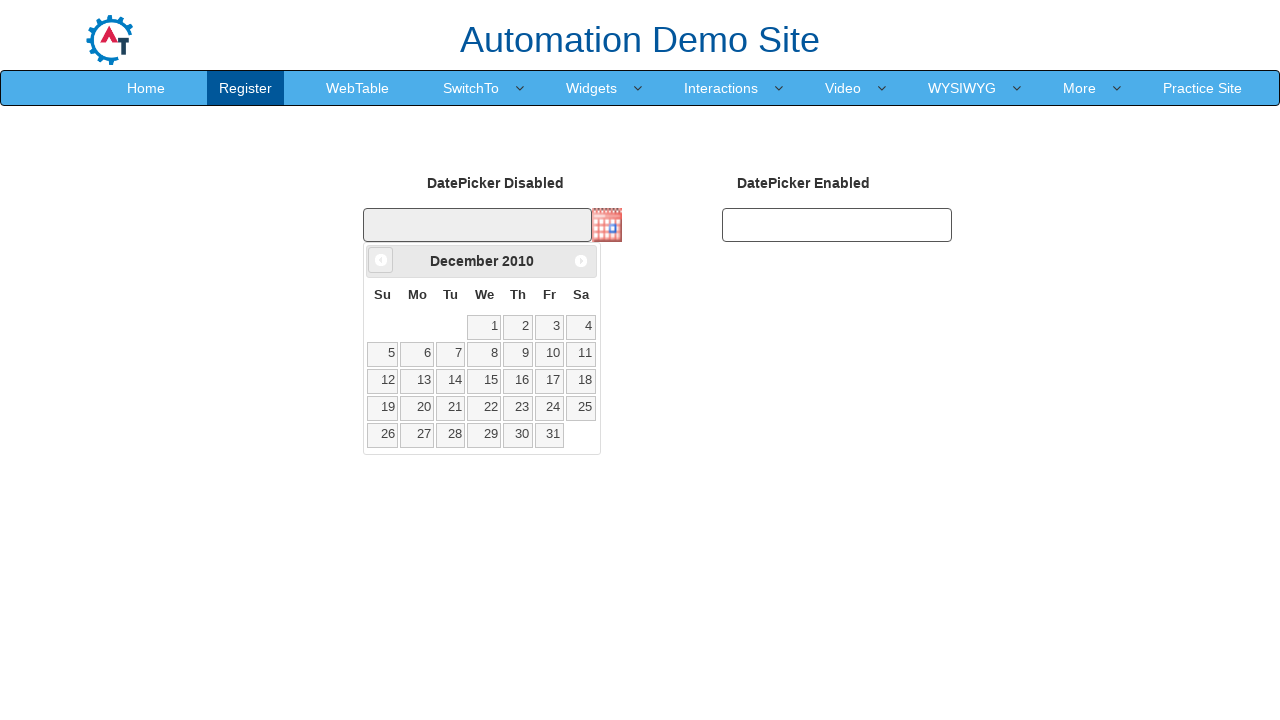

Clicked previous button to navigate to year 1995 at (381, 260) on xpath=//a[@data-handler='prev']
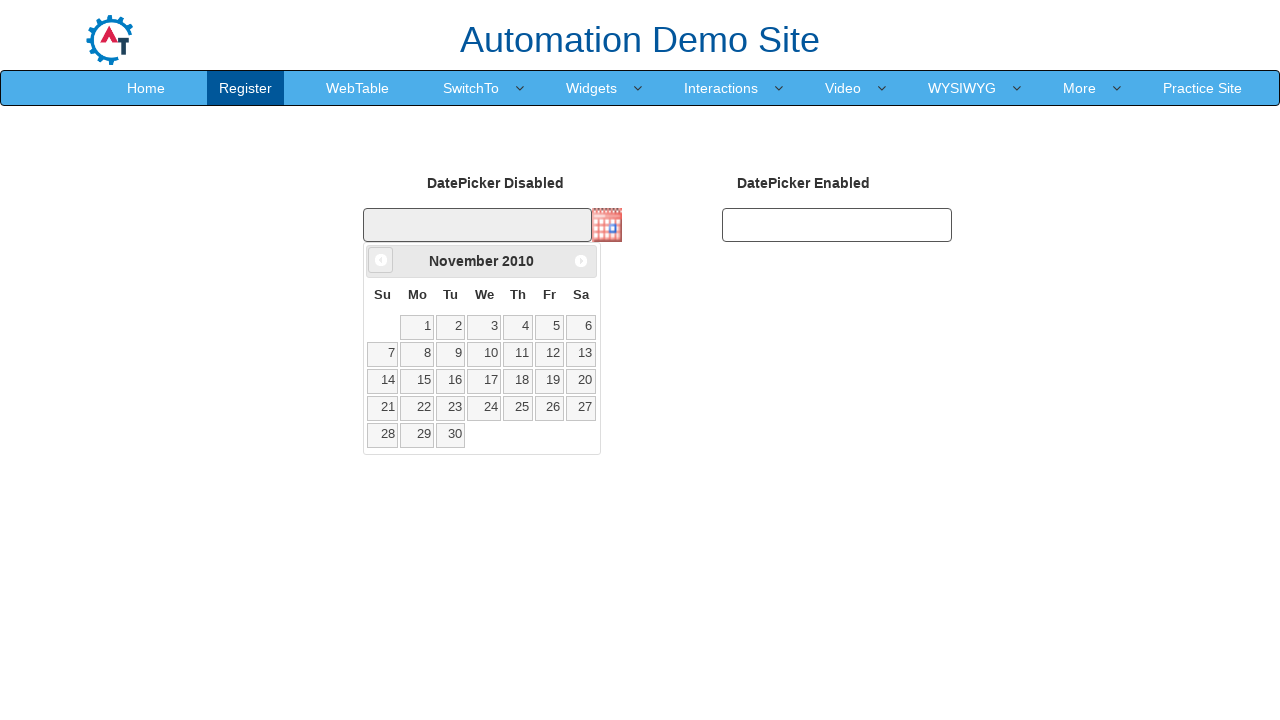

Clicked previous button to navigate to year 1995 at (381, 260) on xpath=//a[@data-handler='prev']
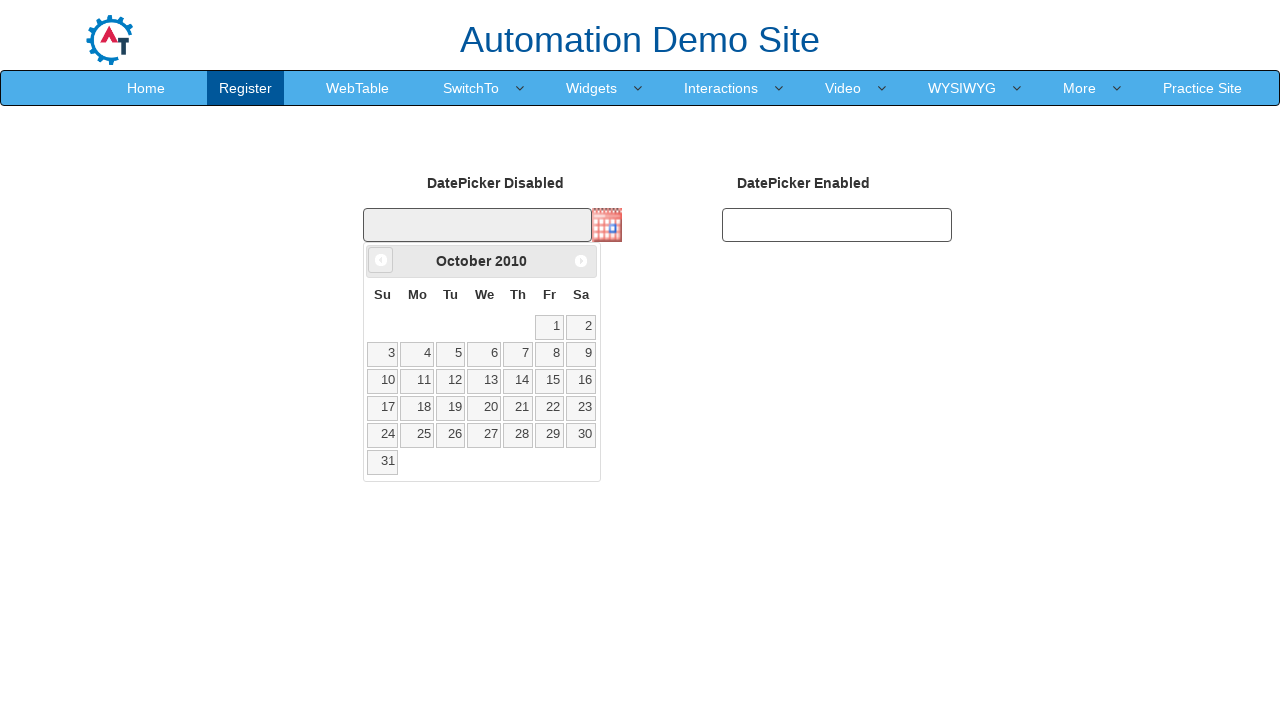

Clicked previous button to navigate to year 1995 at (381, 260) on xpath=//a[@data-handler='prev']
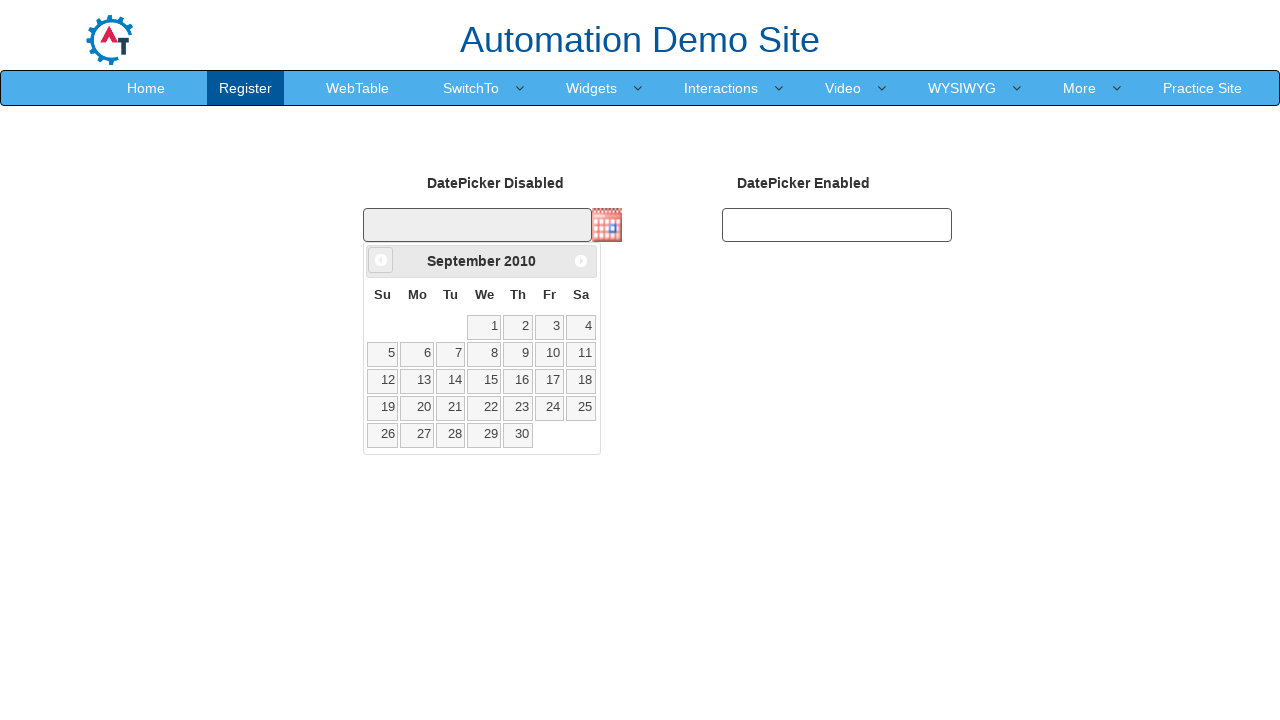

Clicked previous button to navigate to year 1995 at (381, 260) on xpath=//a[@data-handler='prev']
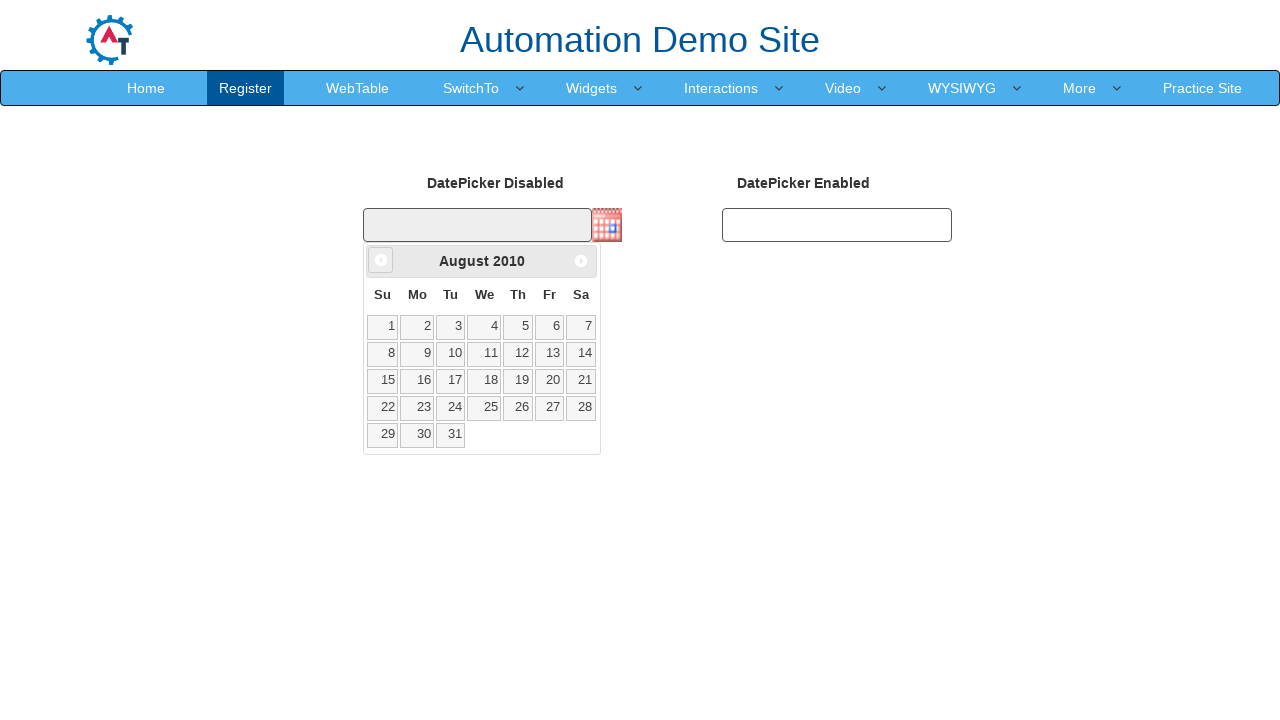

Clicked previous button to navigate to year 1995 at (381, 260) on xpath=//a[@data-handler='prev']
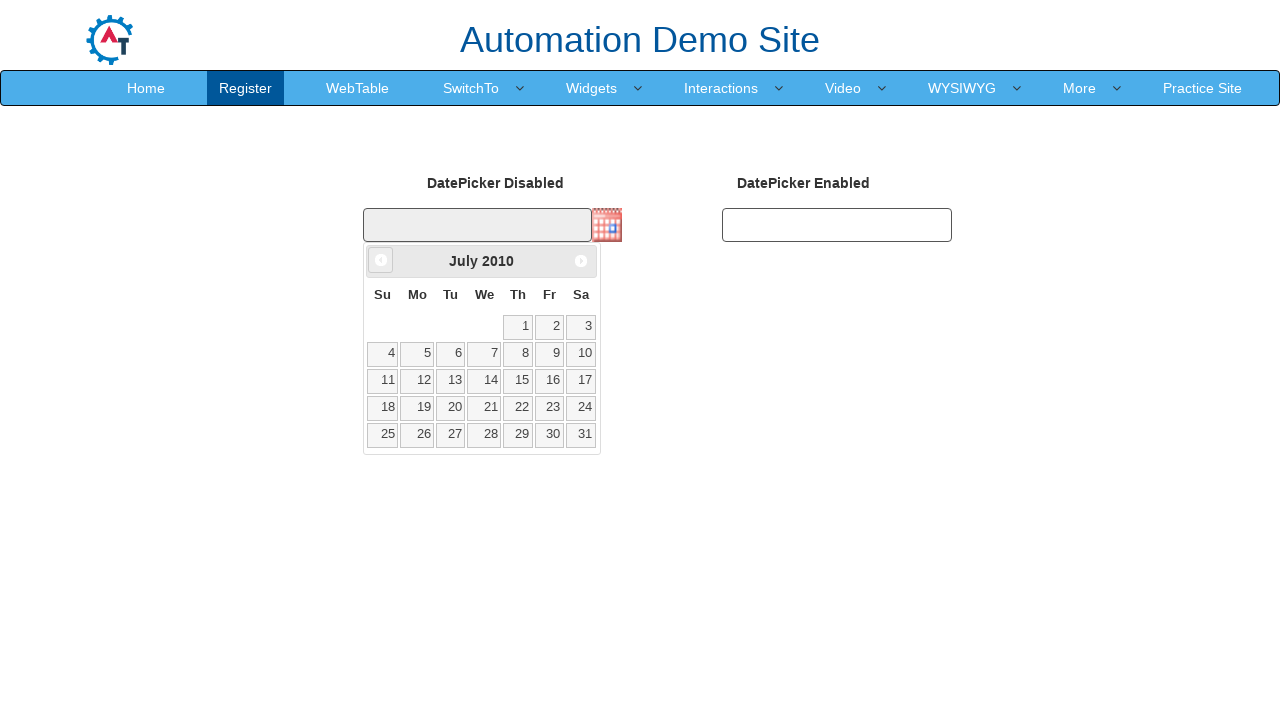

Clicked previous button to navigate to year 1995 at (381, 260) on xpath=//a[@data-handler='prev']
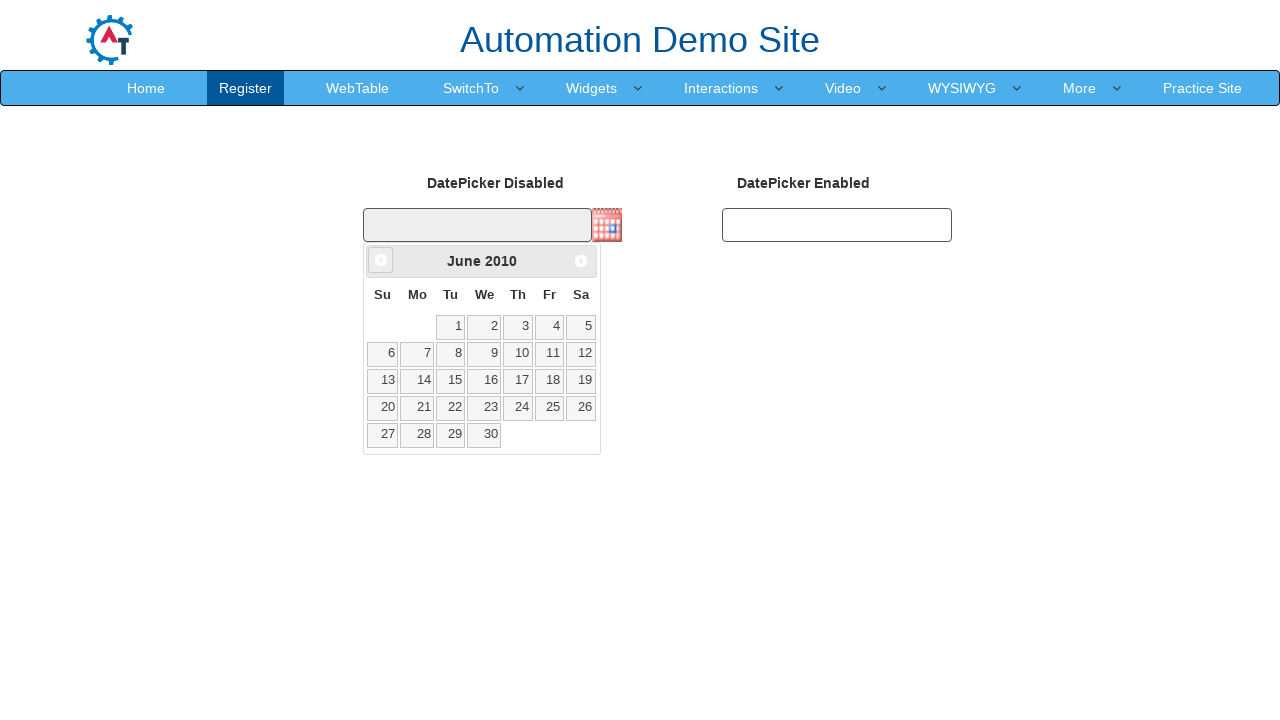

Clicked previous button to navigate to year 1995 at (381, 260) on xpath=//a[@data-handler='prev']
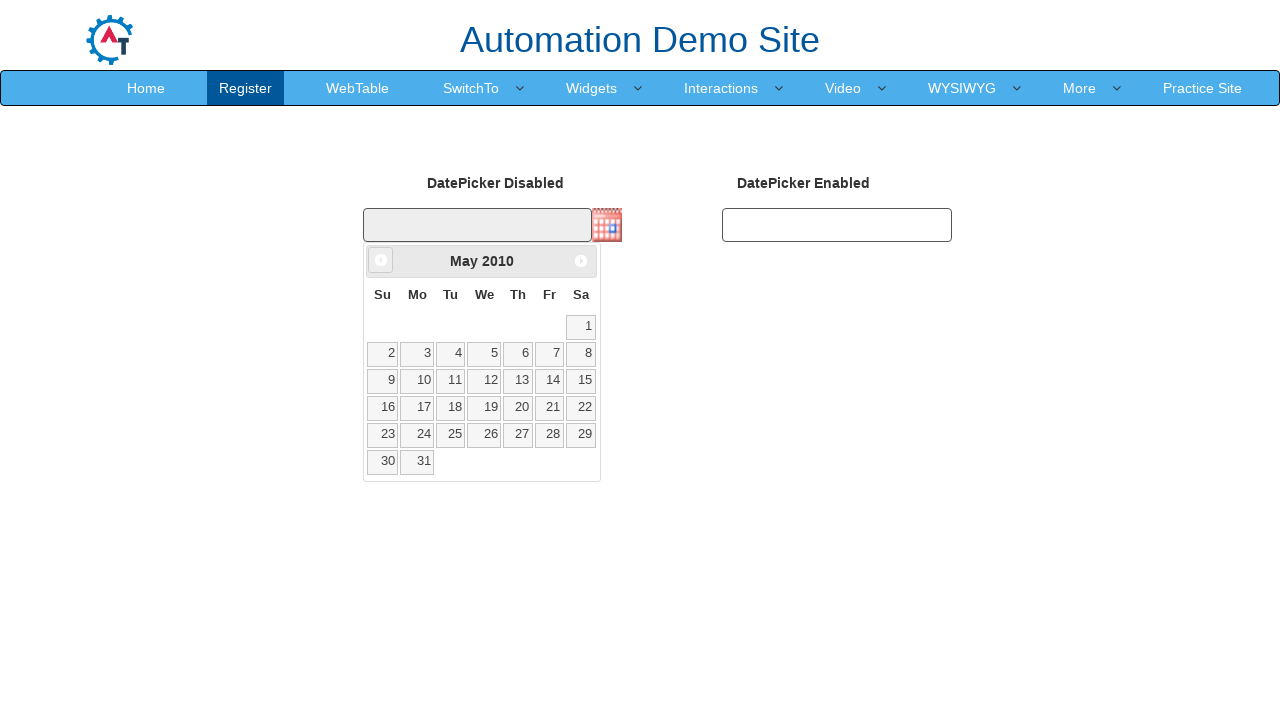

Clicked previous button to navigate to year 1995 at (381, 260) on xpath=//a[@data-handler='prev']
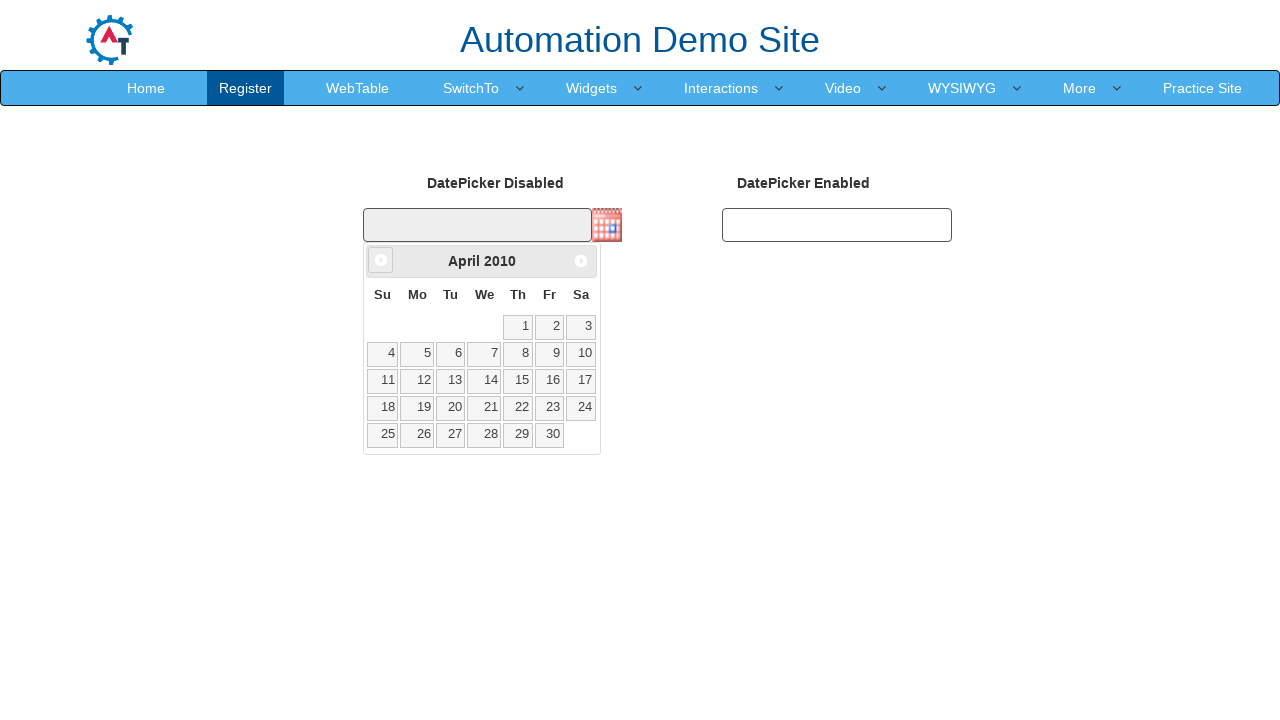

Clicked previous button to navigate to year 1995 at (381, 260) on xpath=//a[@data-handler='prev']
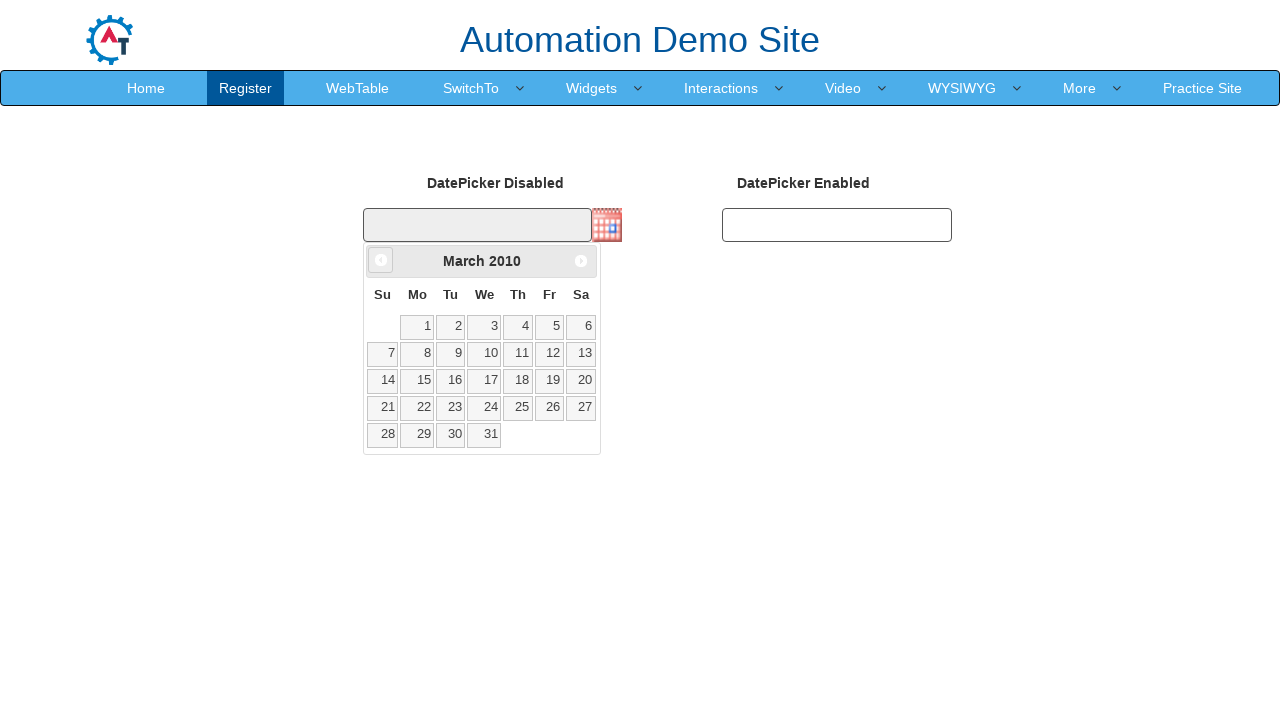

Clicked previous button to navigate to year 1995 at (381, 260) on xpath=//a[@data-handler='prev']
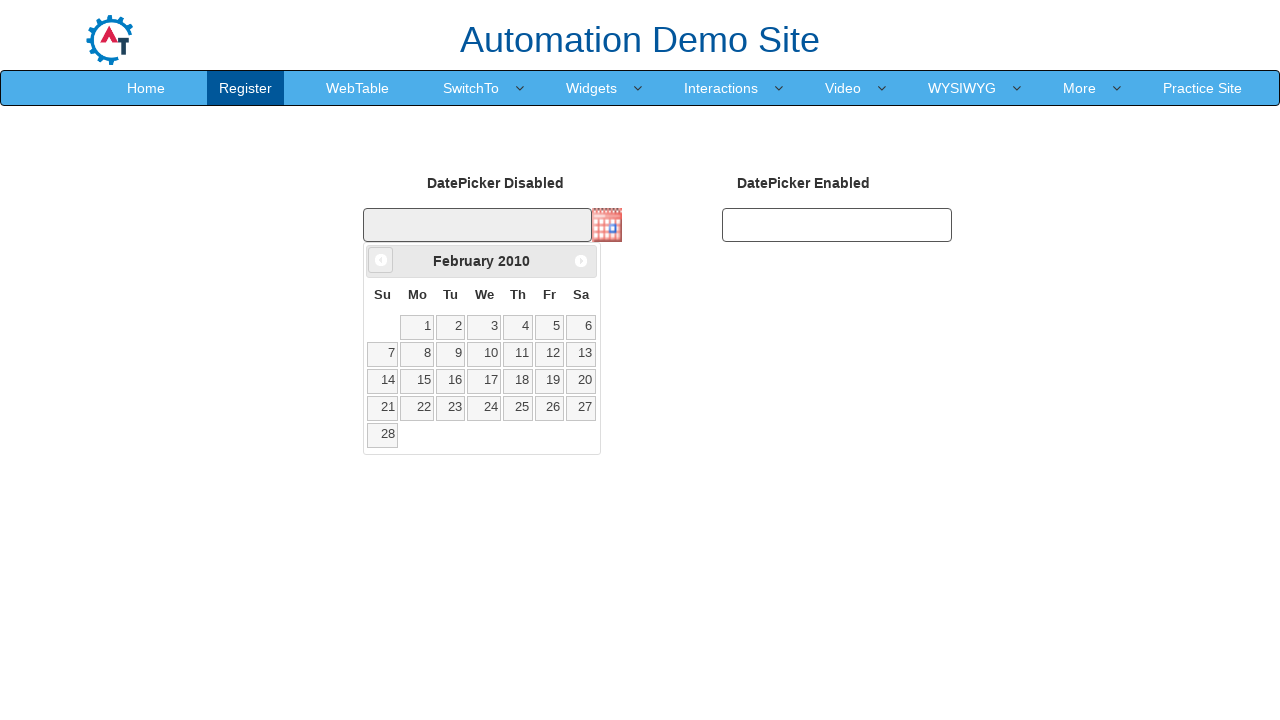

Clicked previous button to navigate to year 1995 at (381, 260) on xpath=//a[@data-handler='prev']
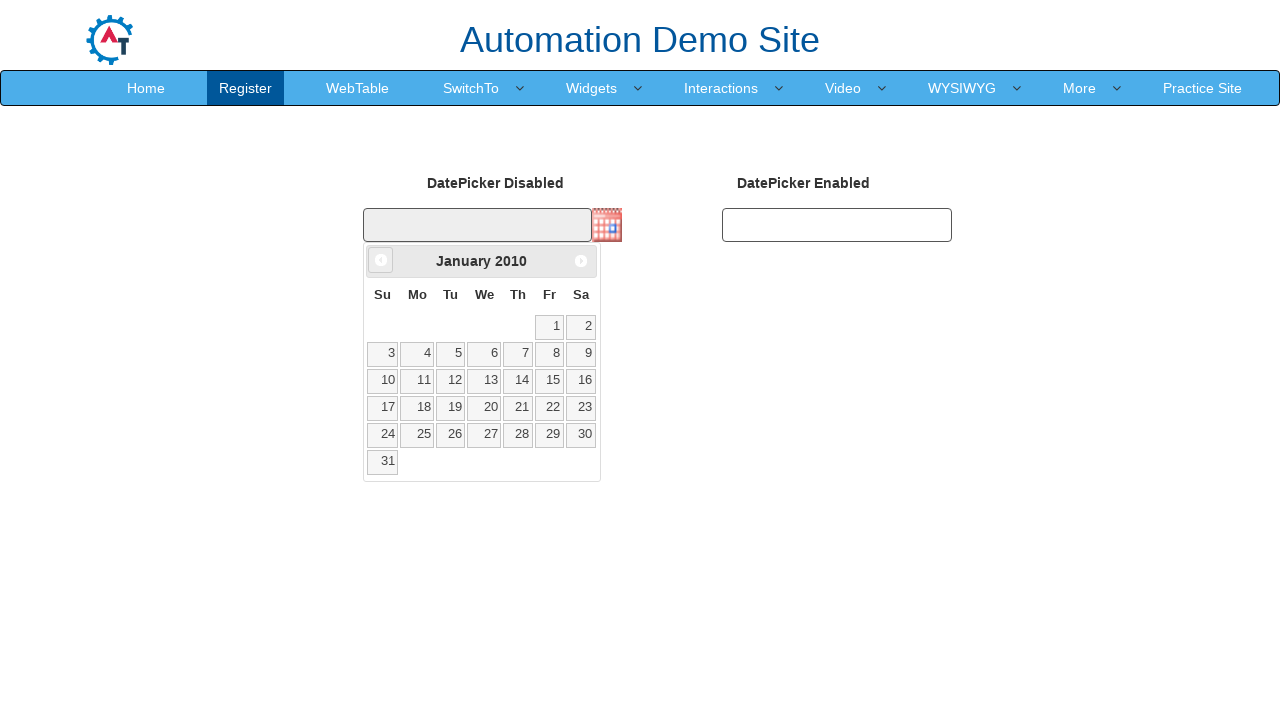

Clicked previous button to navigate to year 1995 at (381, 260) on xpath=//a[@data-handler='prev']
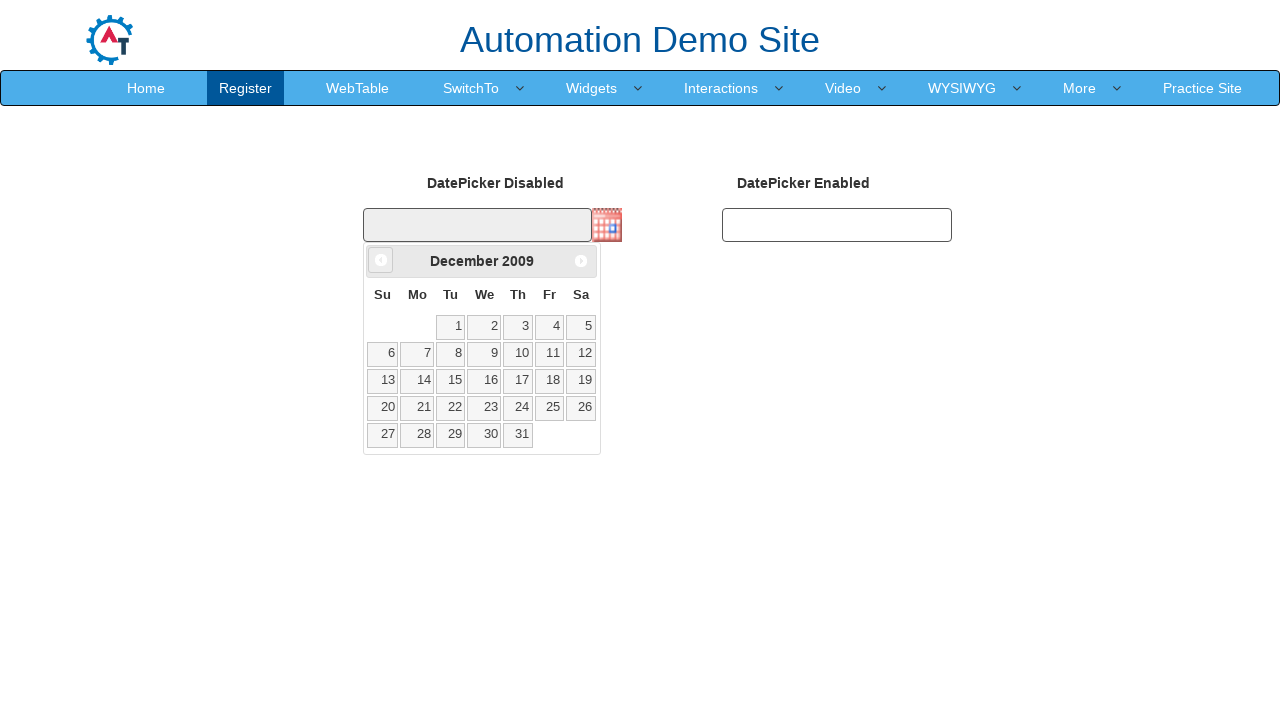

Clicked previous button to navigate to year 1995 at (381, 260) on xpath=//a[@data-handler='prev']
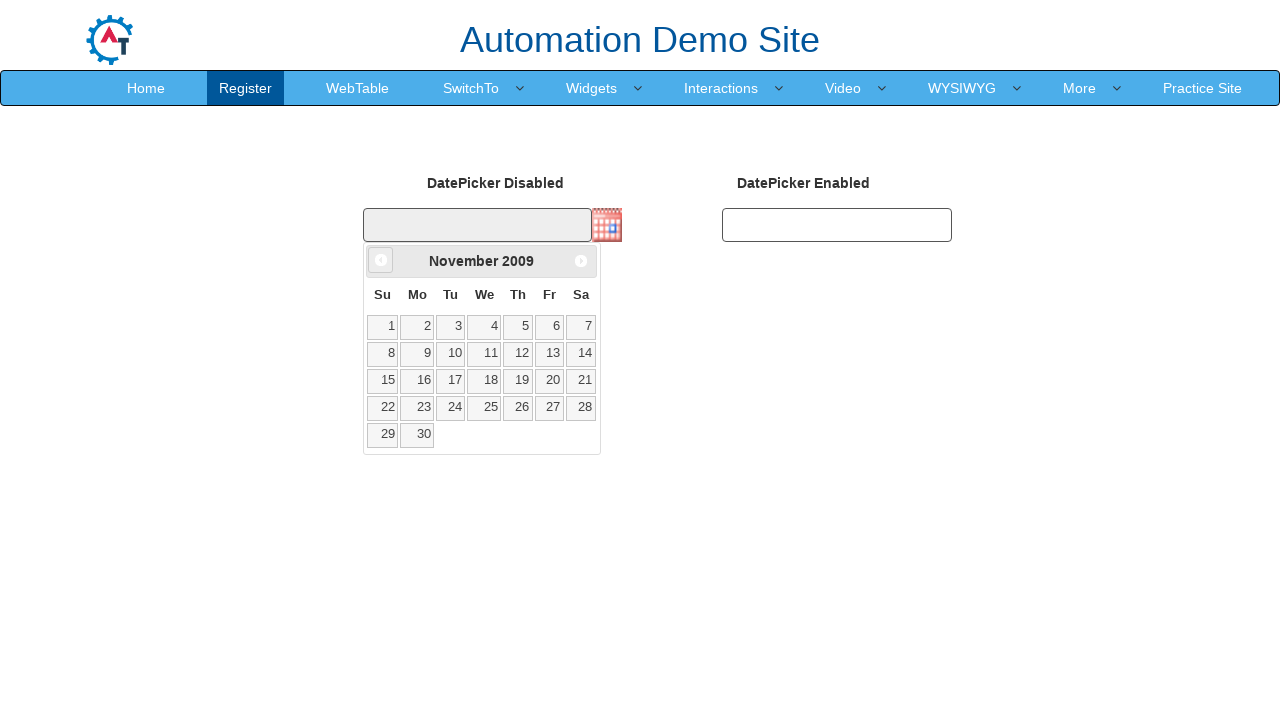

Clicked previous button to navigate to year 1995 at (381, 260) on xpath=//a[@data-handler='prev']
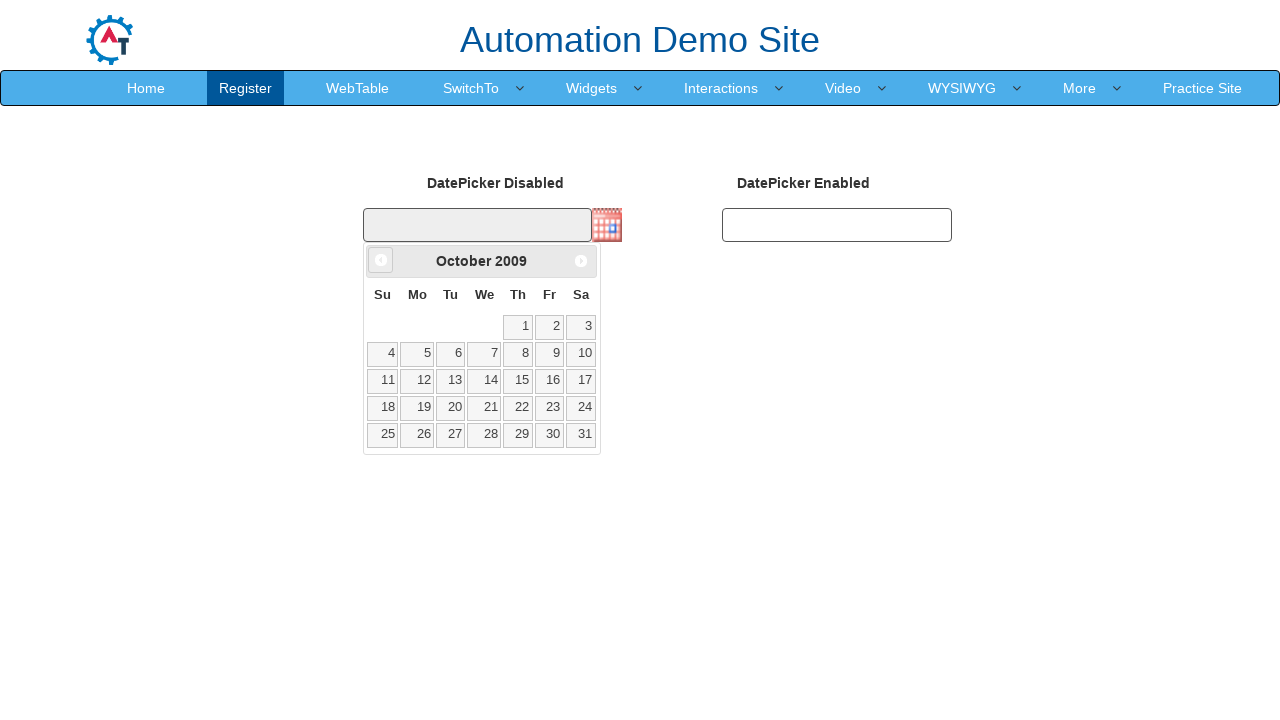

Clicked previous button to navigate to year 1995 at (381, 260) on xpath=//a[@data-handler='prev']
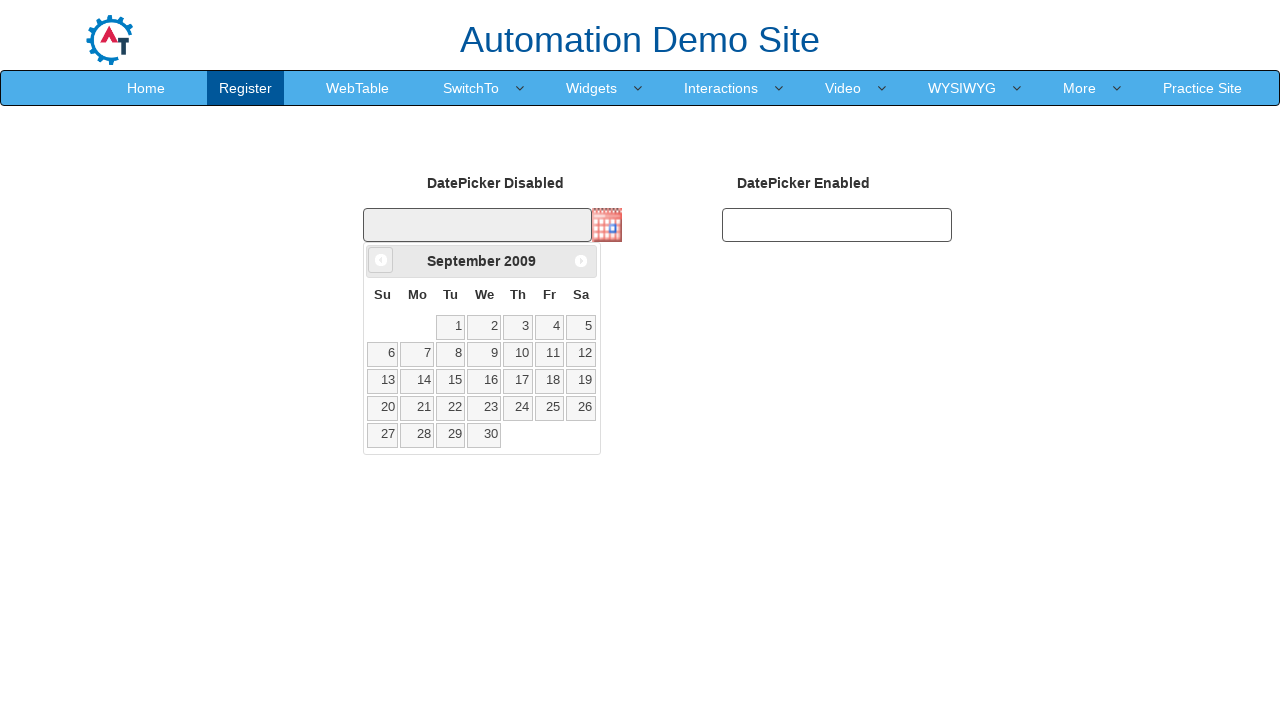

Clicked previous button to navigate to year 1995 at (381, 260) on xpath=//a[@data-handler='prev']
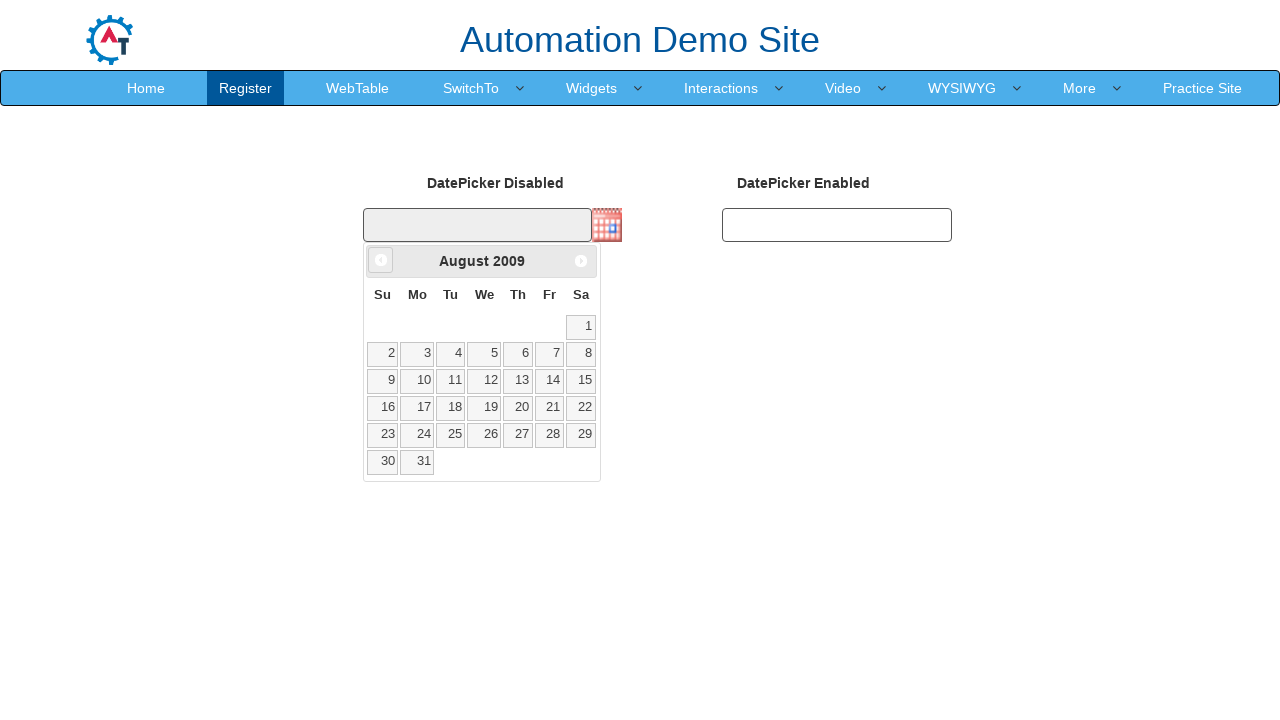

Clicked previous button to navigate to year 1995 at (381, 260) on xpath=//a[@data-handler='prev']
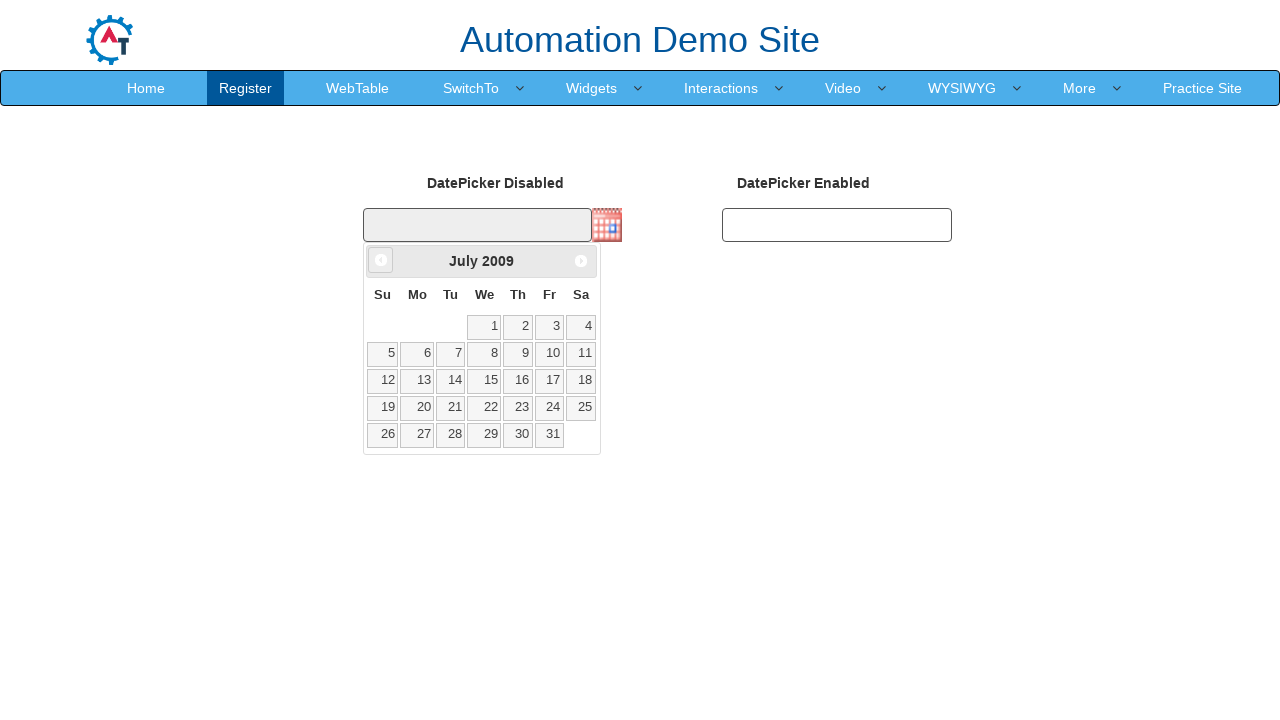

Clicked previous button to navigate to year 1995 at (381, 260) on xpath=//a[@data-handler='prev']
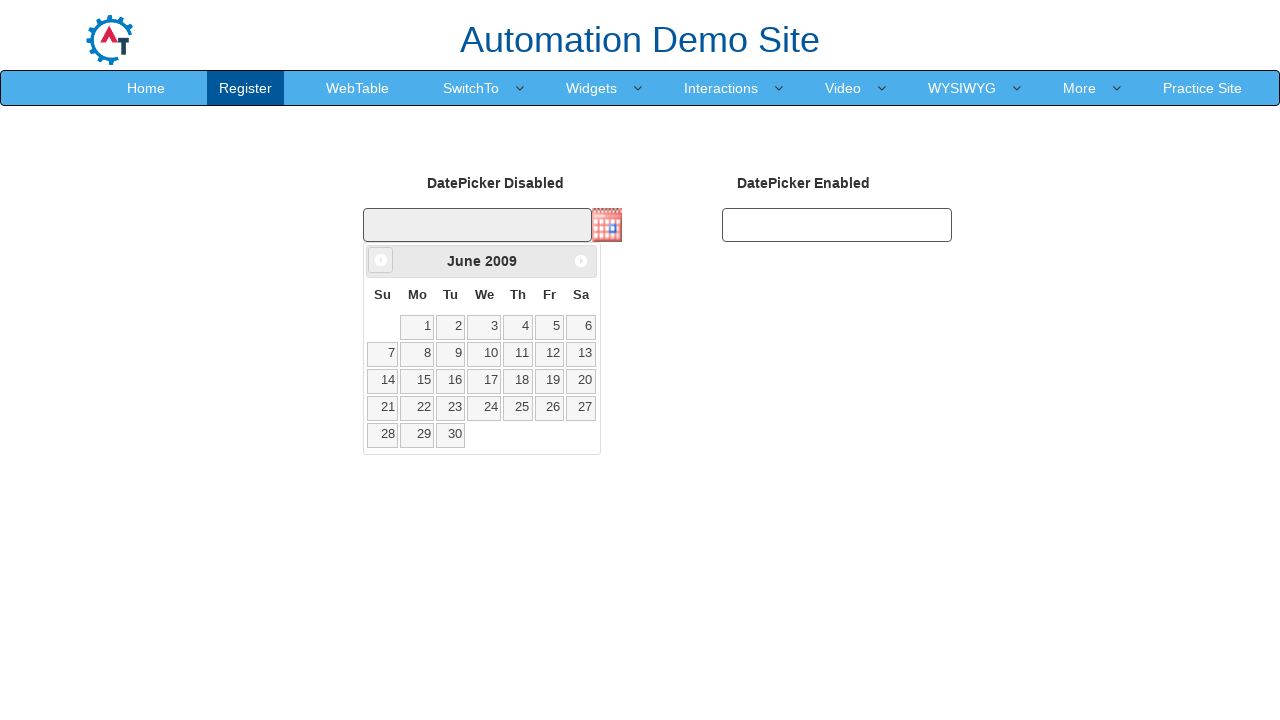

Clicked previous button to navigate to year 1995 at (381, 260) on xpath=//a[@data-handler='prev']
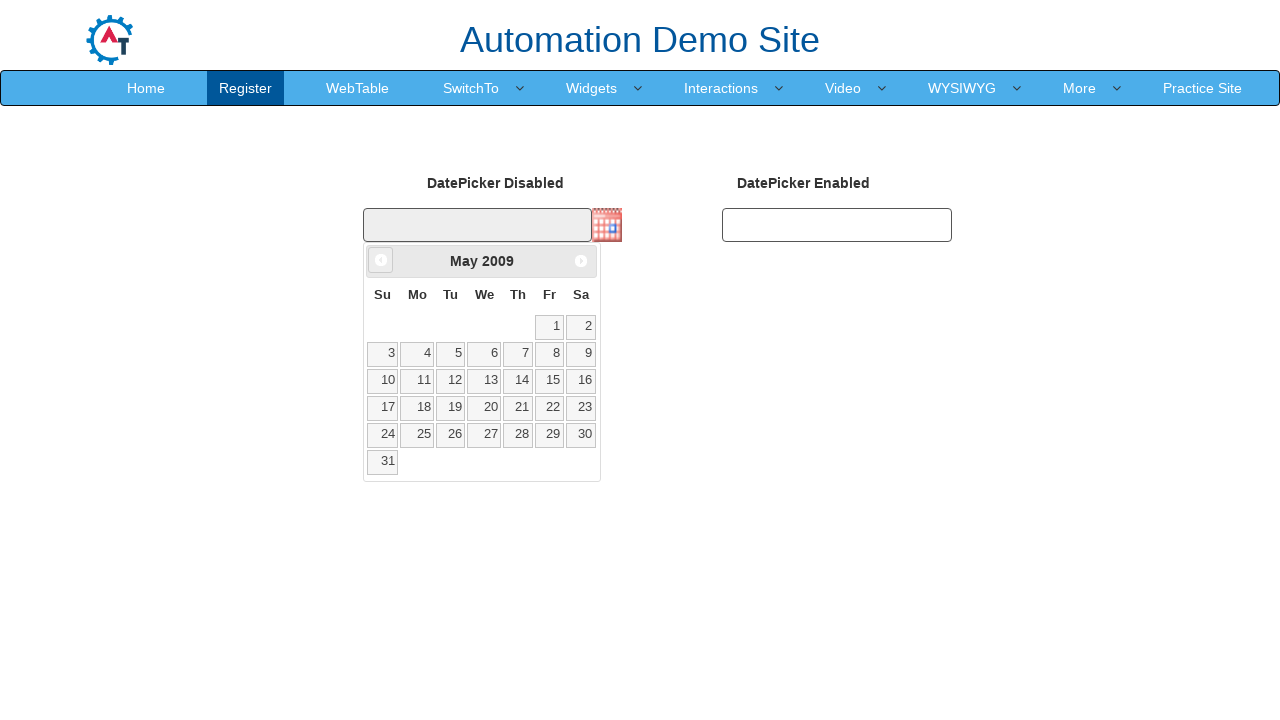

Clicked previous button to navigate to year 1995 at (381, 260) on xpath=//a[@data-handler='prev']
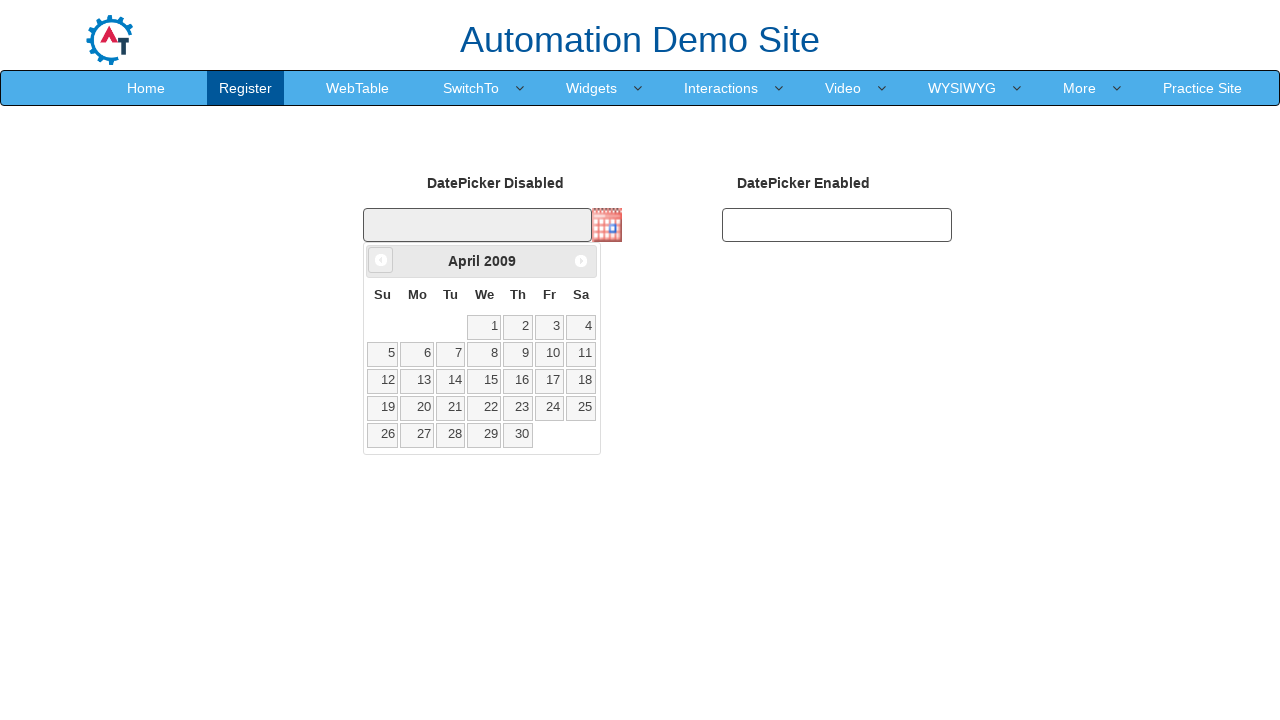

Clicked previous button to navigate to year 1995 at (381, 260) on xpath=//a[@data-handler='prev']
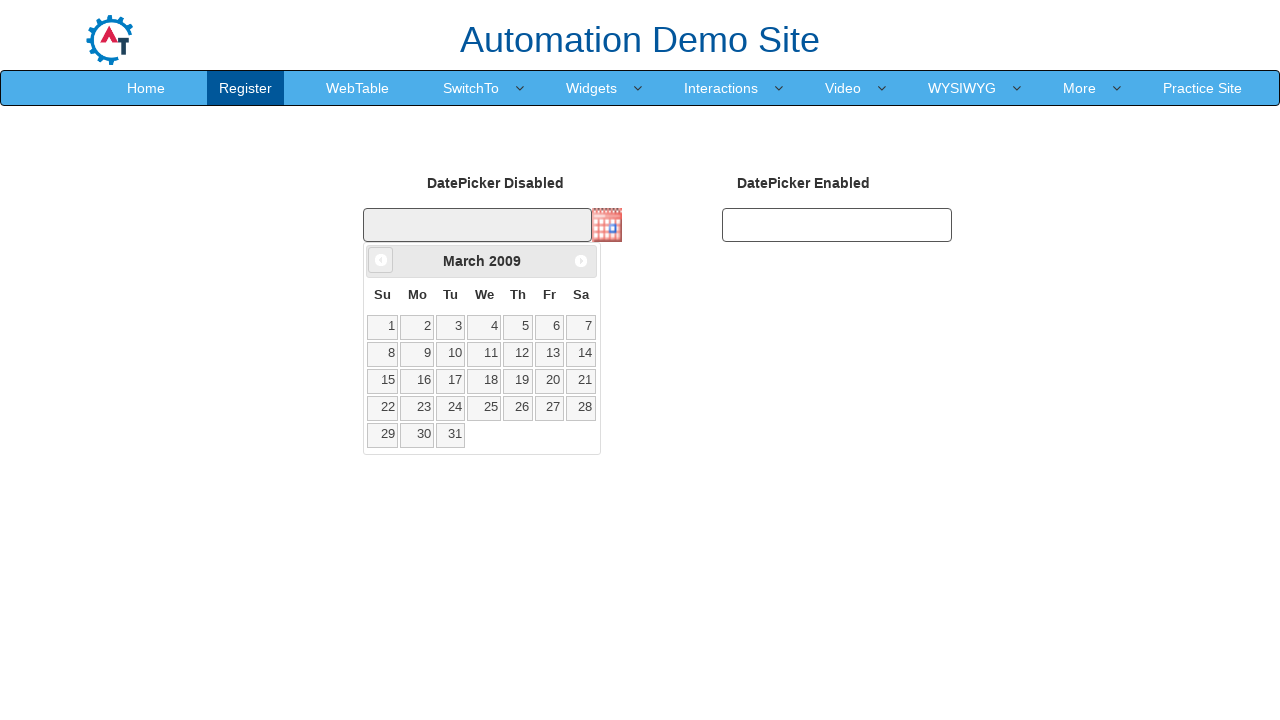

Clicked previous button to navigate to year 1995 at (381, 260) on xpath=//a[@data-handler='prev']
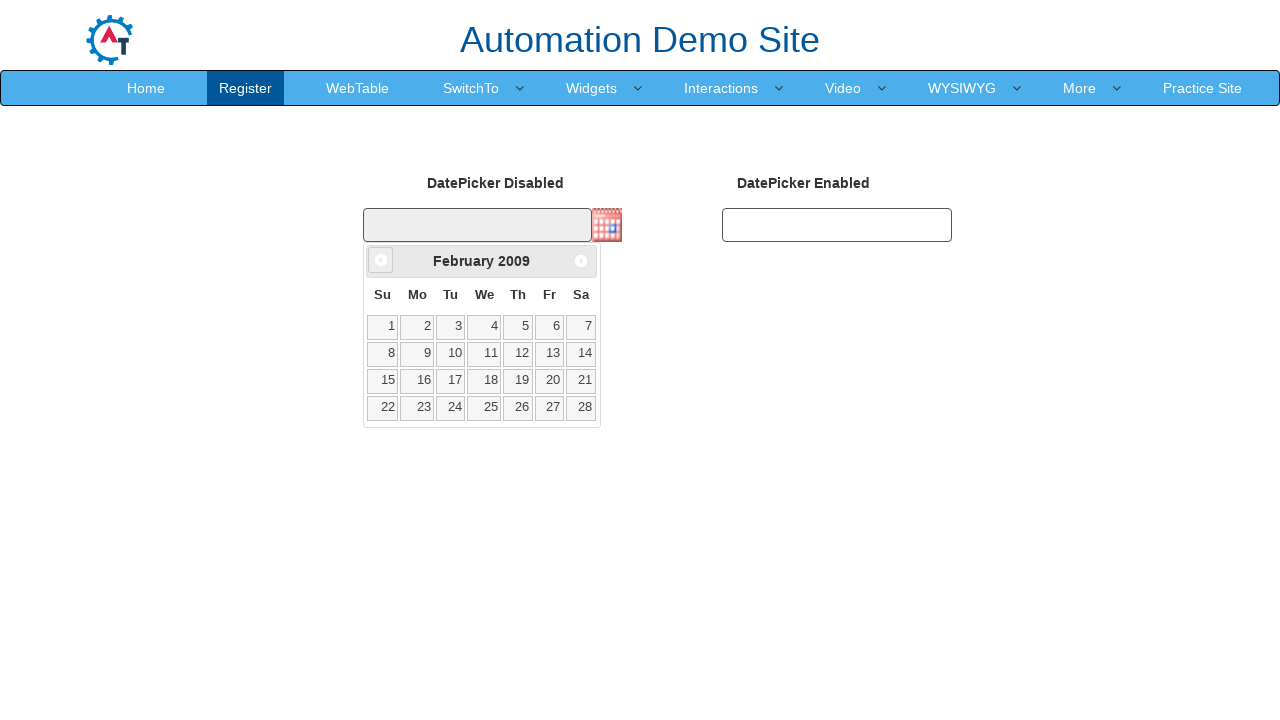

Clicked previous button to navigate to year 1995 at (381, 260) on xpath=//a[@data-handler='prev']
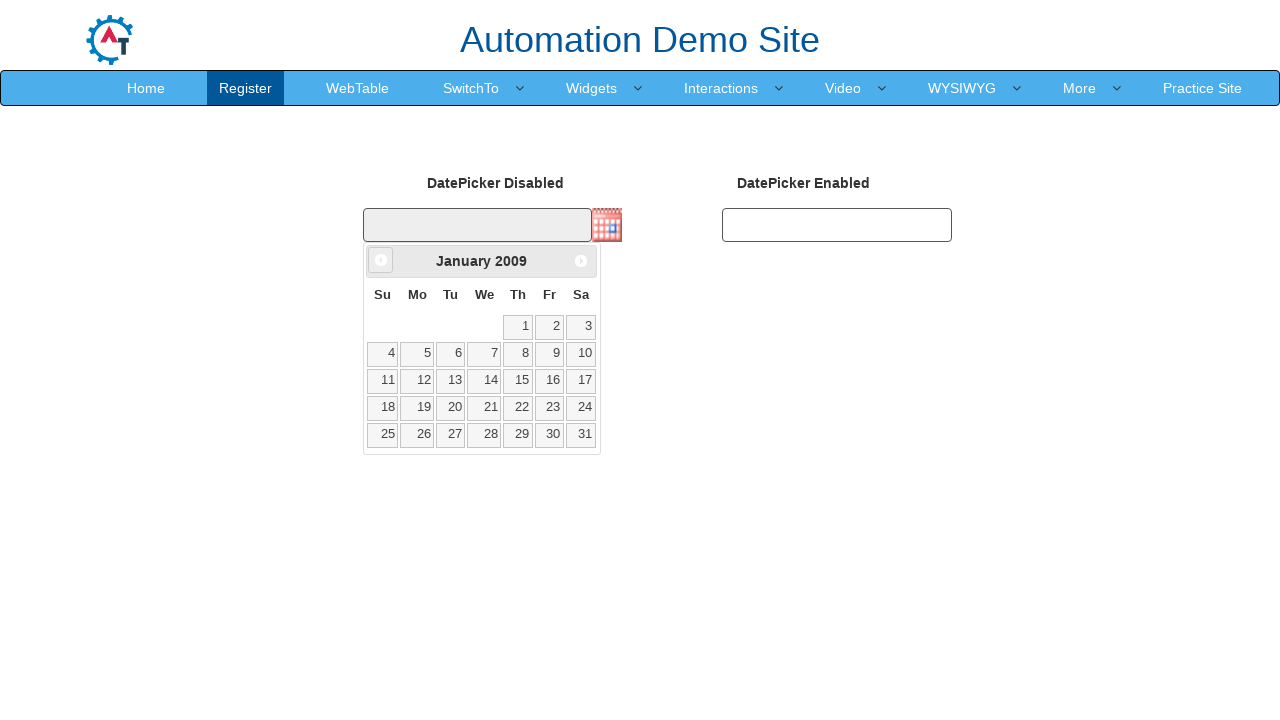

Clicked previous button to navigate to year 1995 at (381, 260) on xpath=//a[@data-handler='prev']
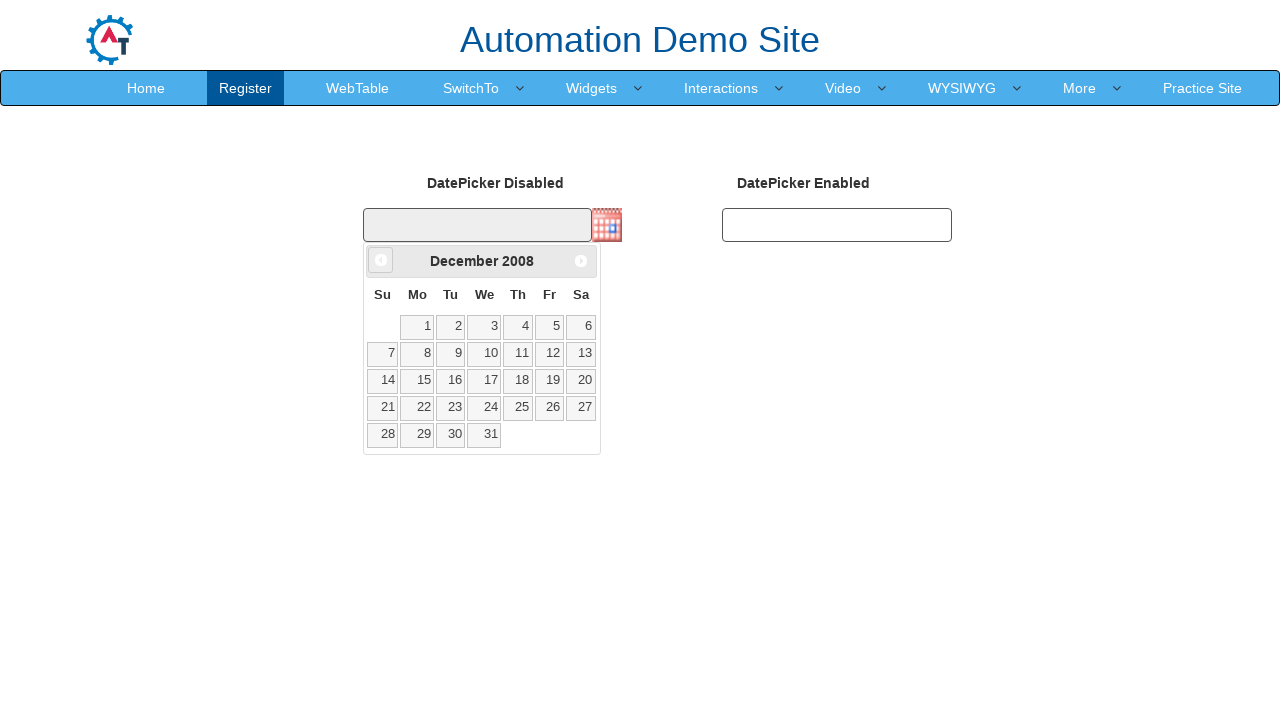

Clicked previous button to navigate to year 1995 at (381, 260) on xpath=//a[@data-handler='prev']
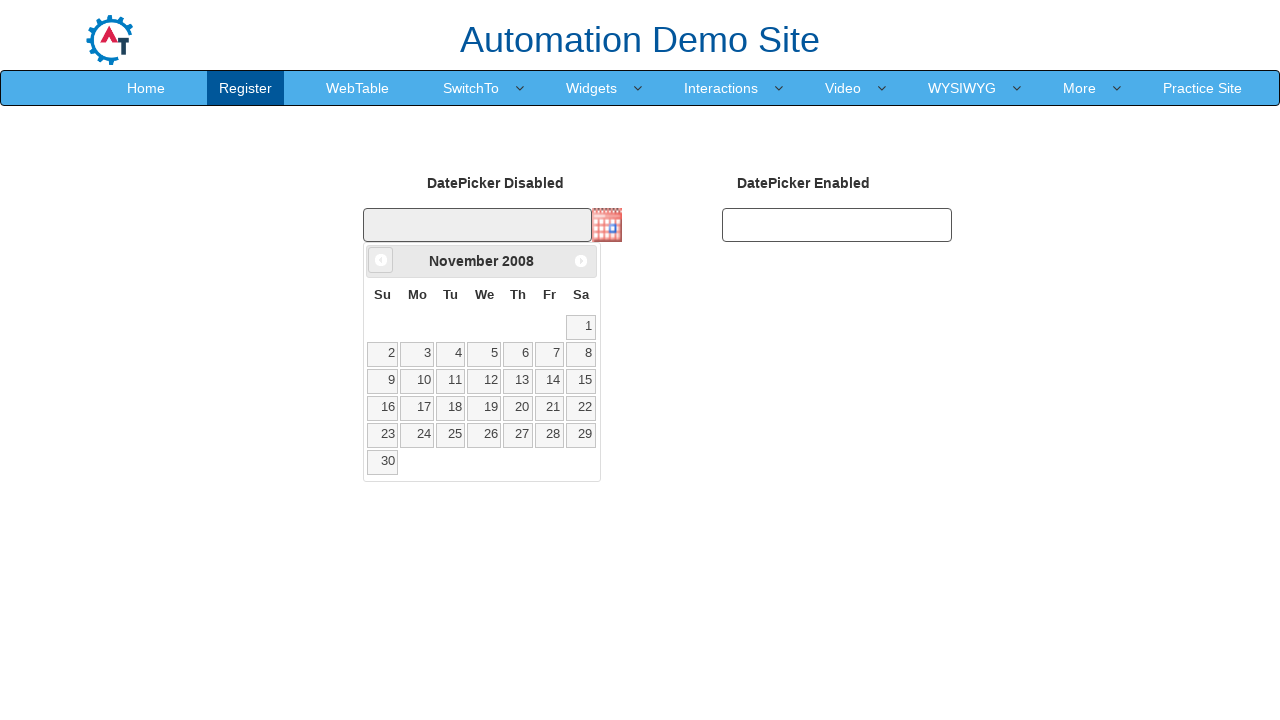

Clicked previous button to navigate to year 1995 at (381, 260) on xpath=//a[@data-handler='prev']
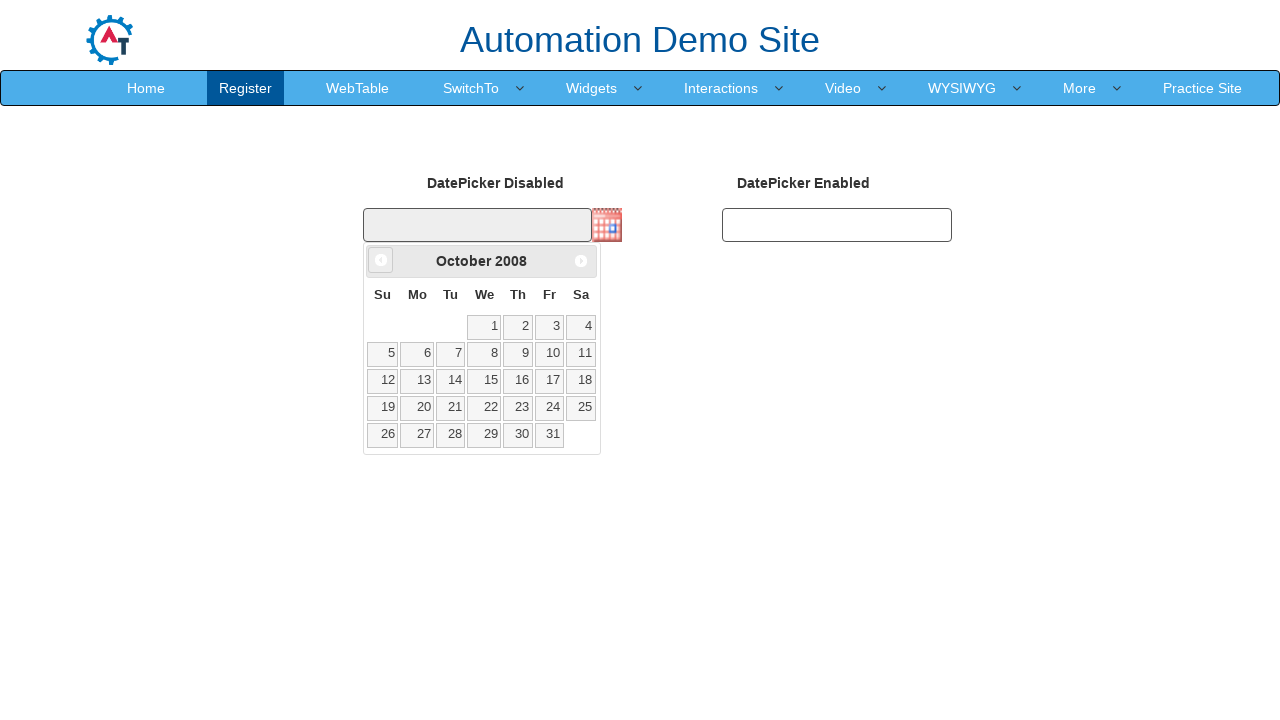

Clicked previous button to navigate to year 1995 at (381, 260) on xpath=//a[@data-handler='prev']
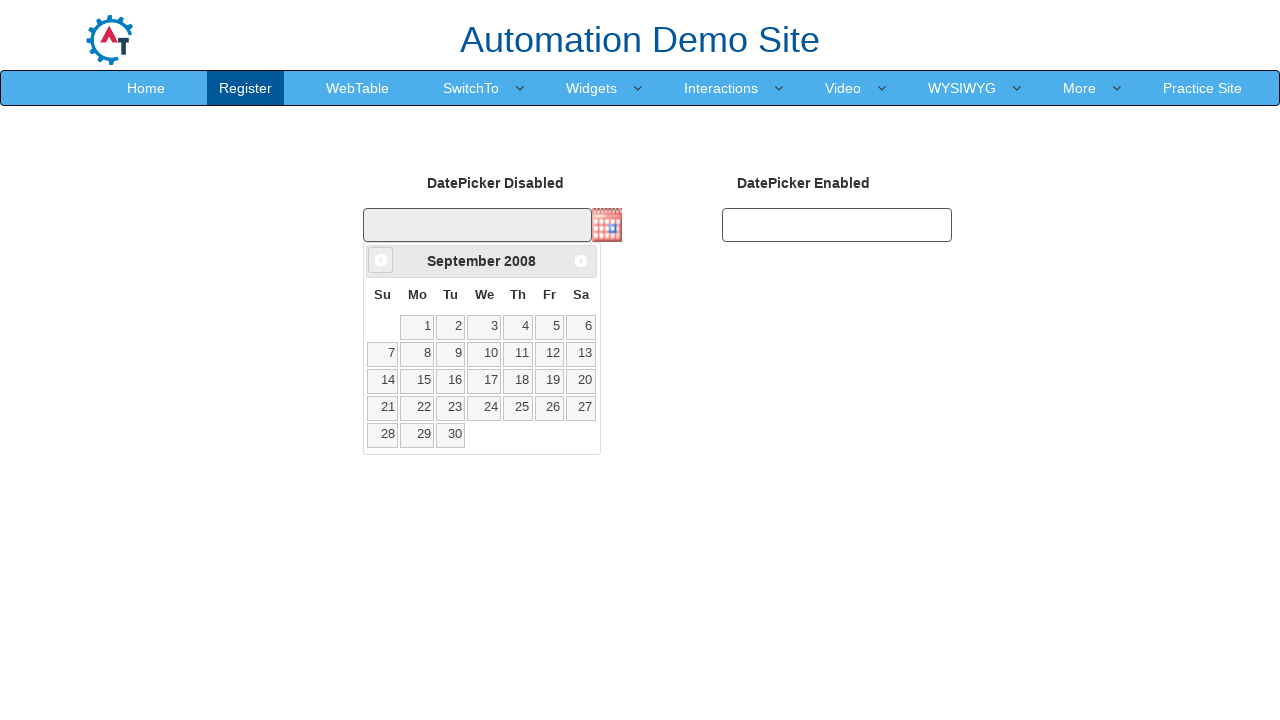

Clicked previous button to navigate to year 1995 at (381, 260) on xpath=//a[@data-handler='prev']
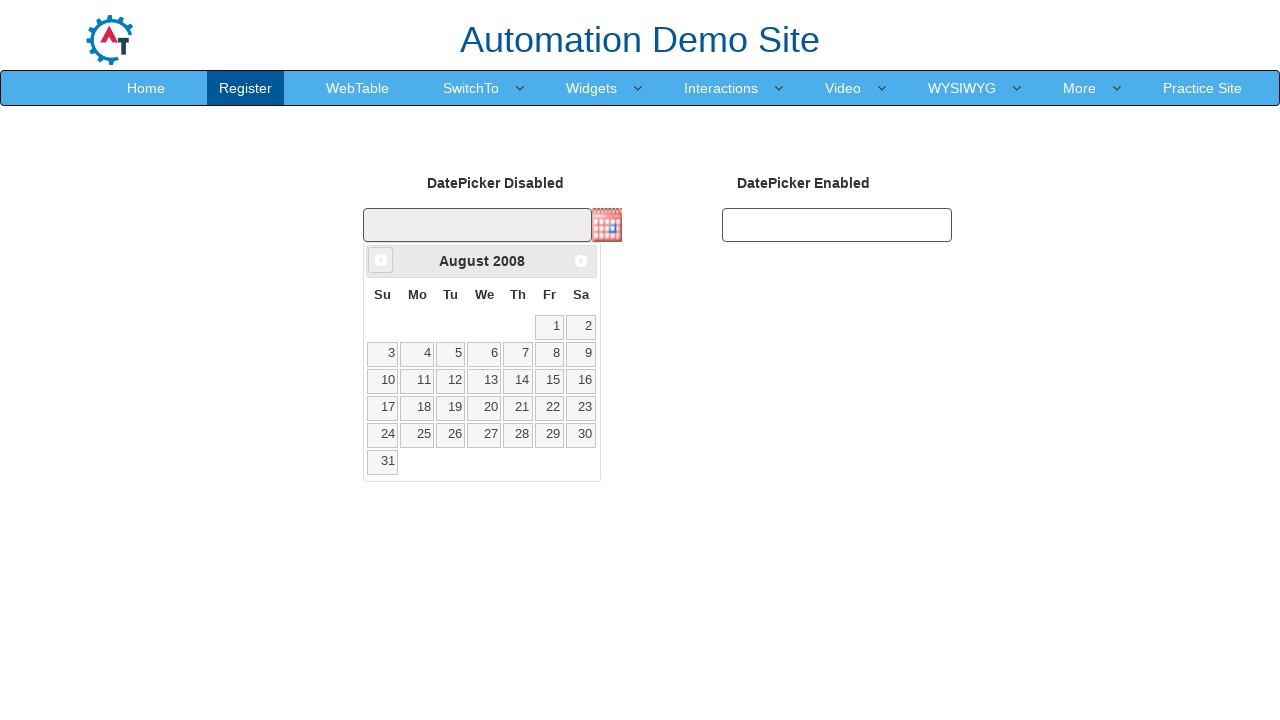

Clicked previous button to navigate to year 1995 at (381, 260) on xpath=//a[@data-handler='prev']
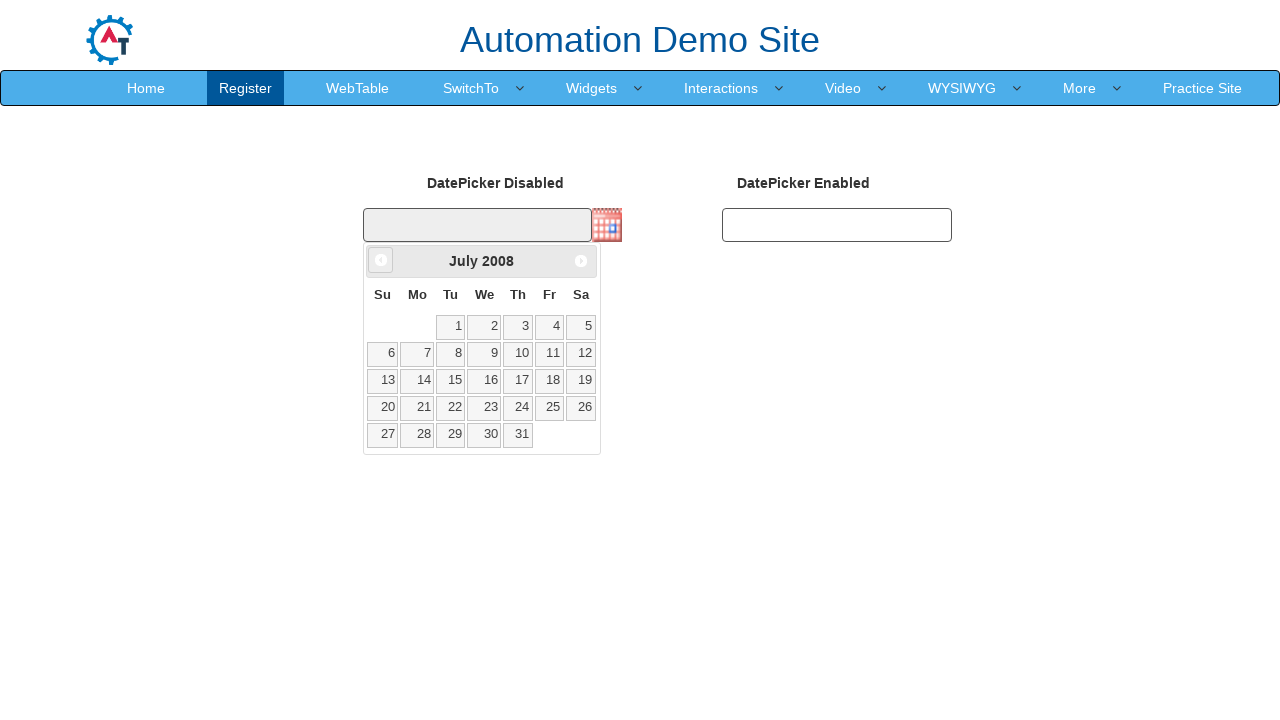

Clicked previous button to navigate to year 1995 at (381, 260) on xpath=//a[@data-handler='prev']
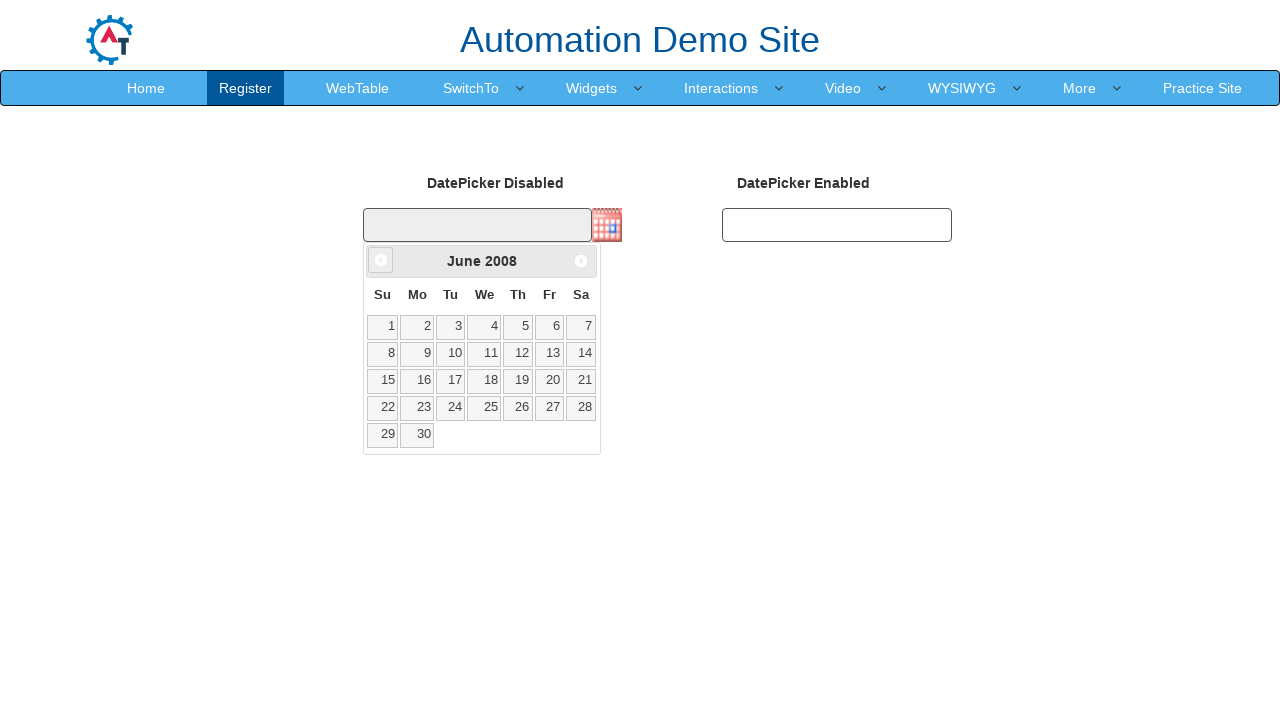

Clicked previous button to navigate to year 1995 at (381, 260) on xpath=//a[@data-handler='prev']
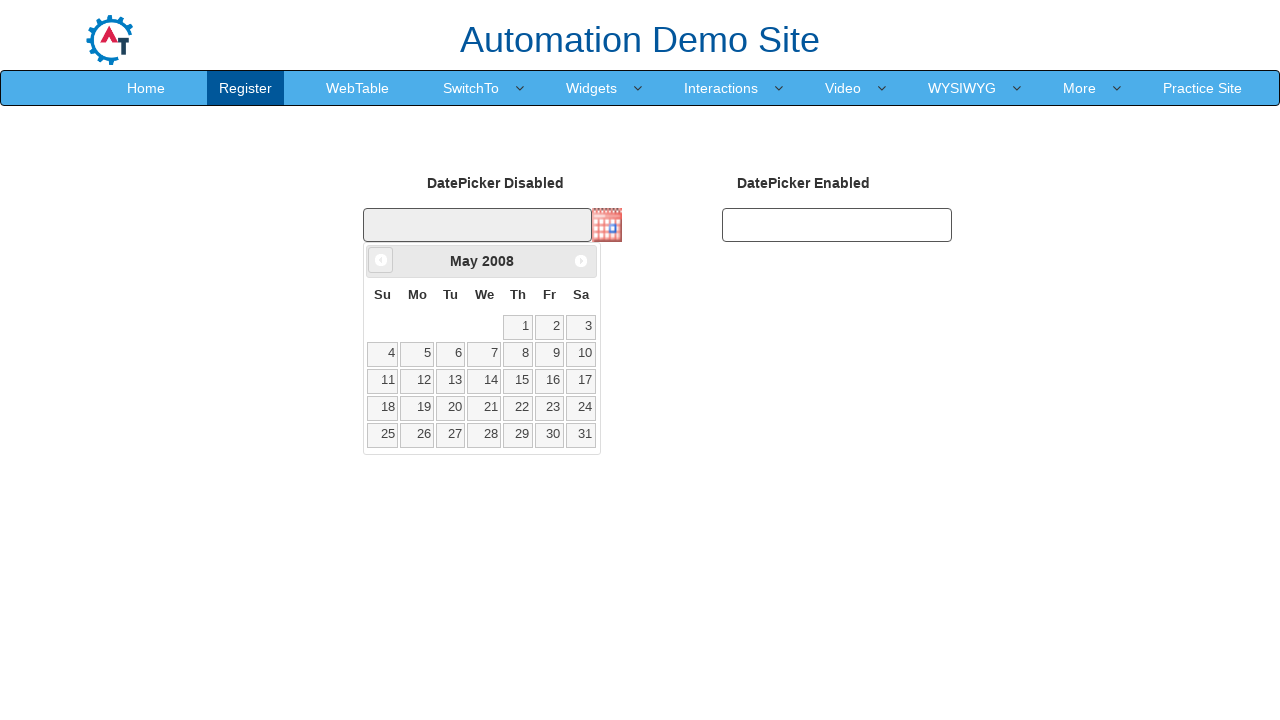

Clicked previous button to navigate to year 1995 at (381, 260) on xpath=//a[@data-handler='prev']
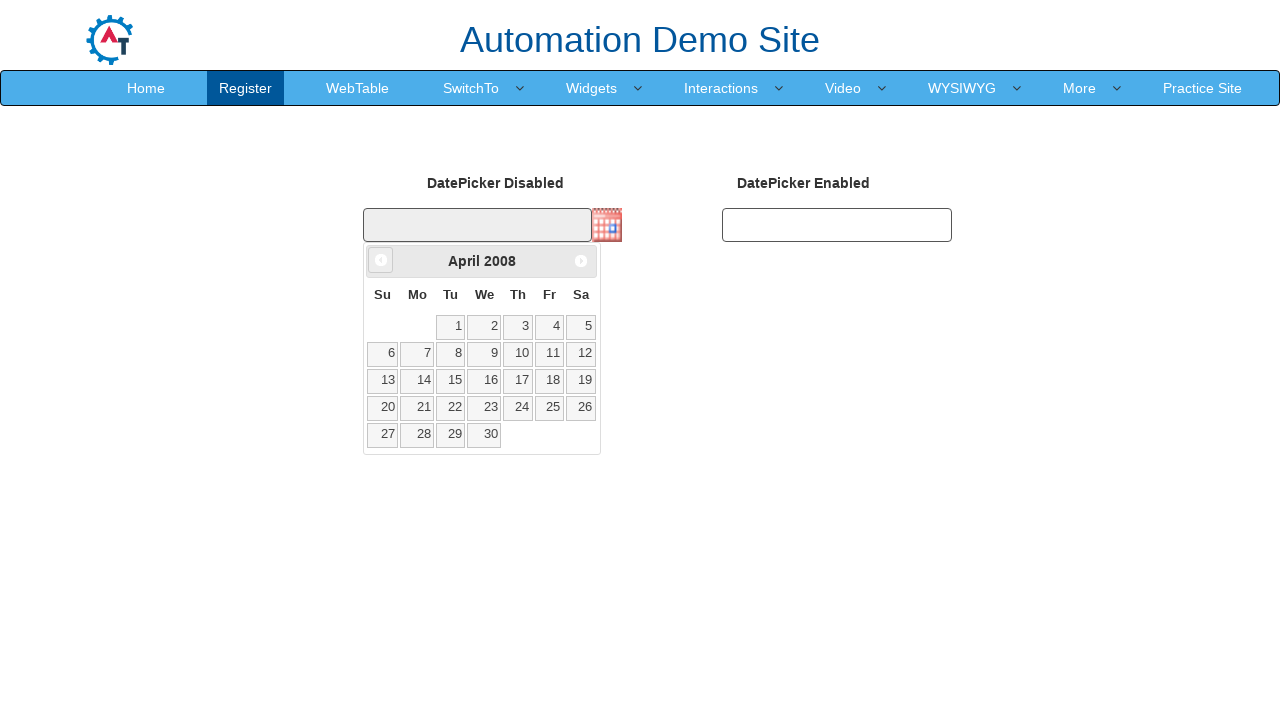

Clicked previous button to navigate to year 1995 at (381, 260) on xpath=//a[@data-handler='prev']
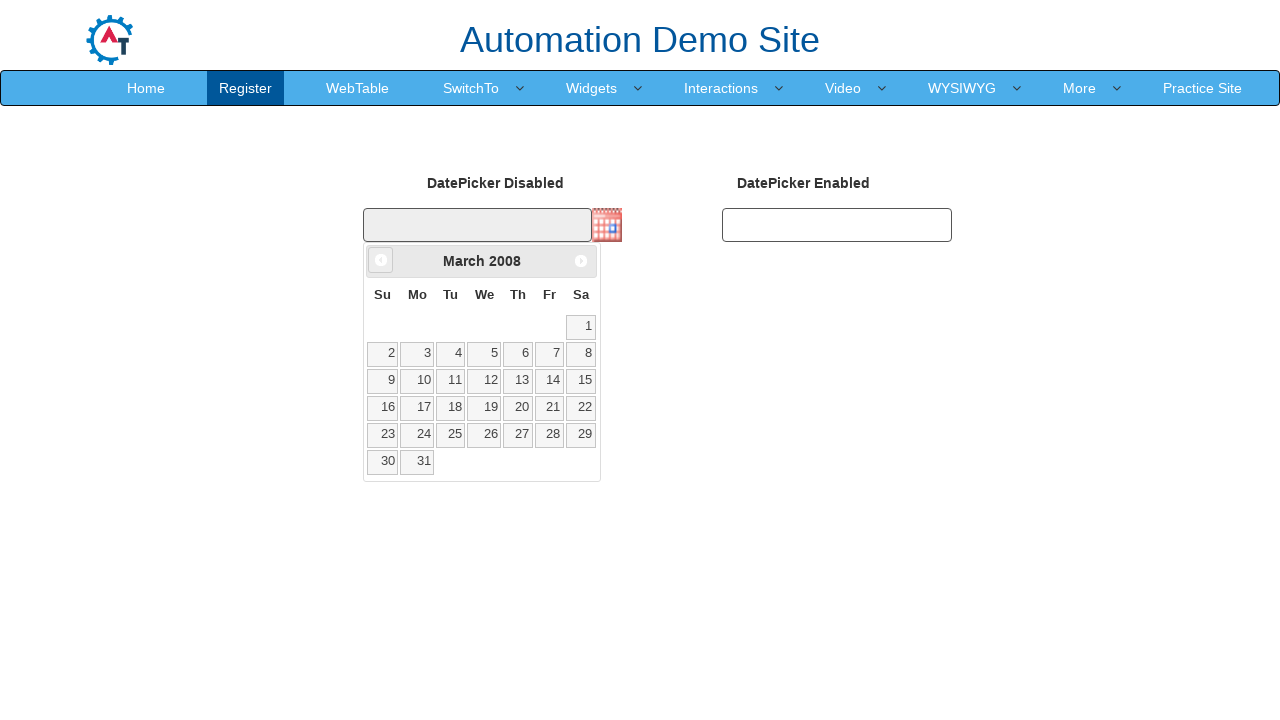

Clicked previous button to navigate to year 1995 at (381, 260) on xpath=//a[@data-handler='prev']
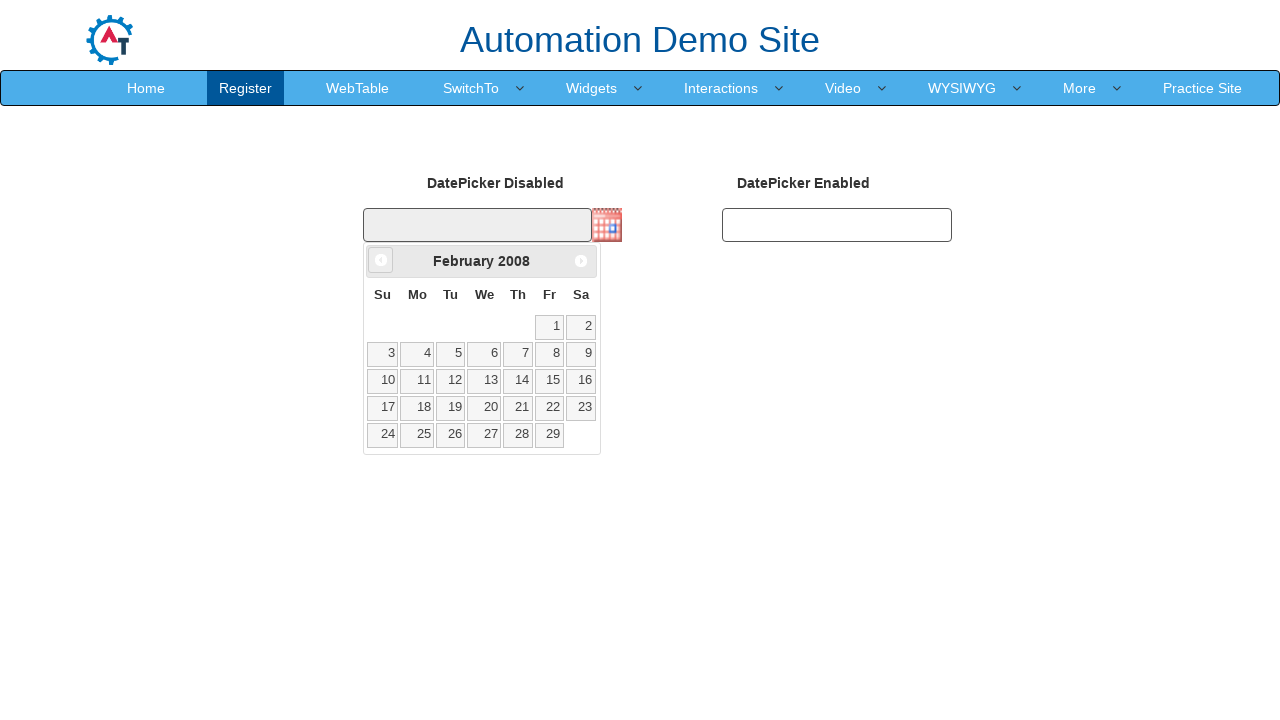

Clicked previous button to navigate to year 1995 at (381, 260) on xpath=//a[@data-handler='prev']
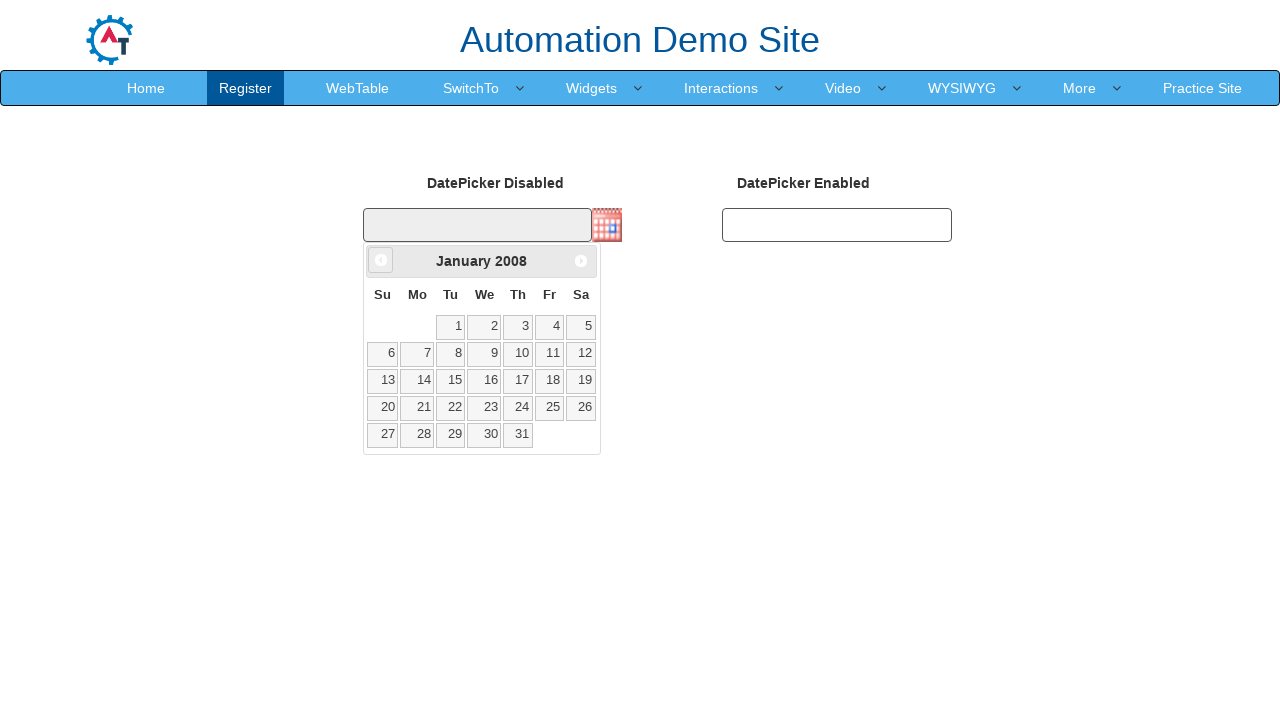

Clicked previous button to navigate to year 1995 at (381, 260) on xpath=//a[@data-handler='prev']
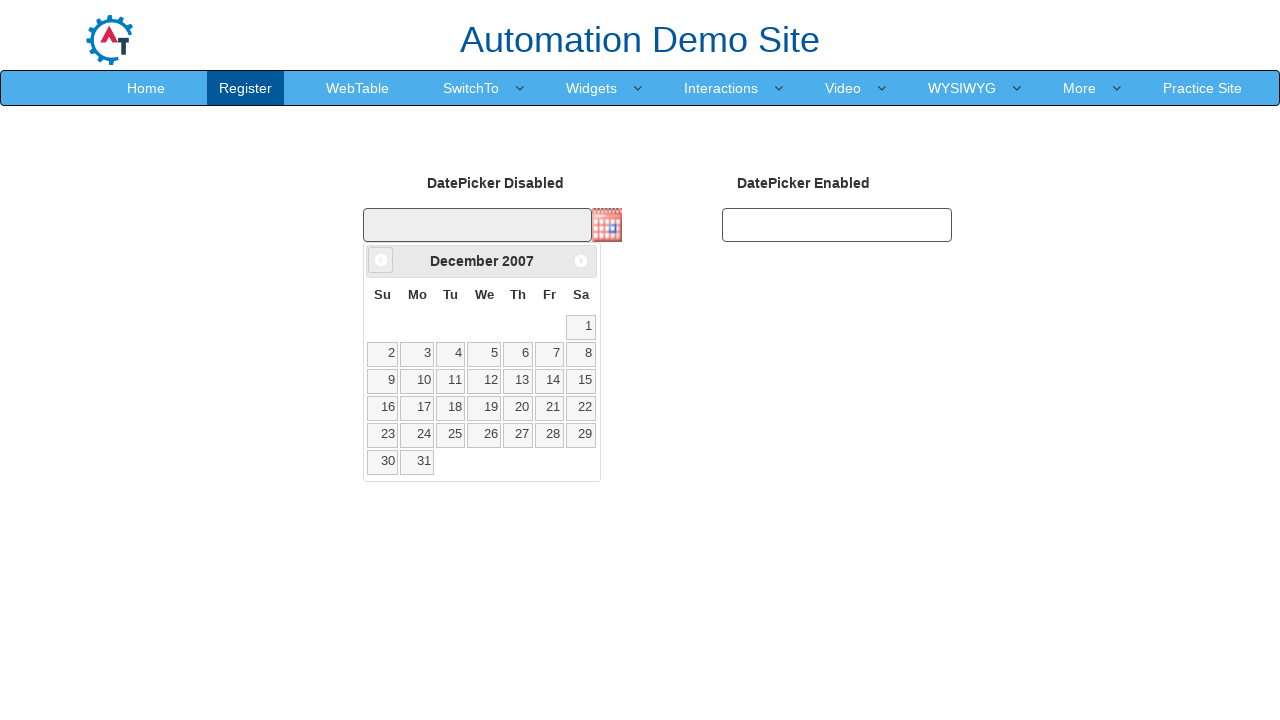

Clicked previous button to navigate to year 1995 at (381, 260) on xpath=//a[@data-handler='prev']
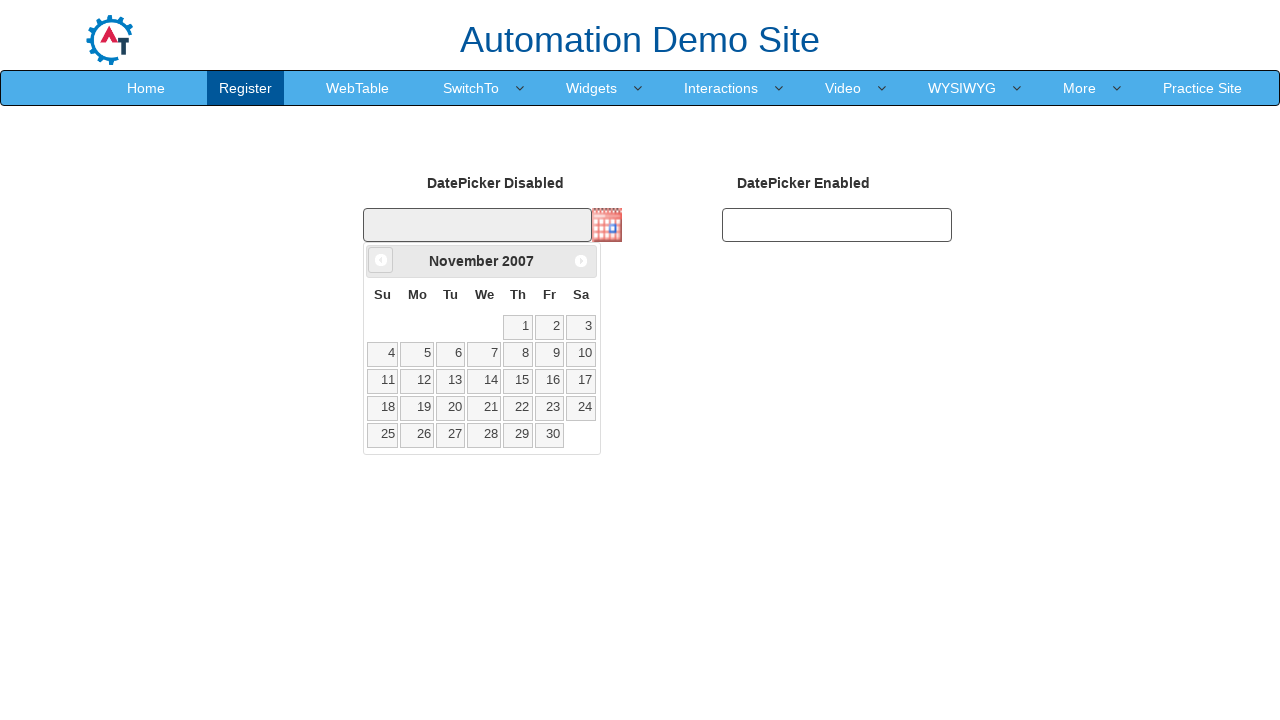

Clicked previous button to navigate to year 1995 at (381, 260) on xpath=//a[@data-handler='prev']
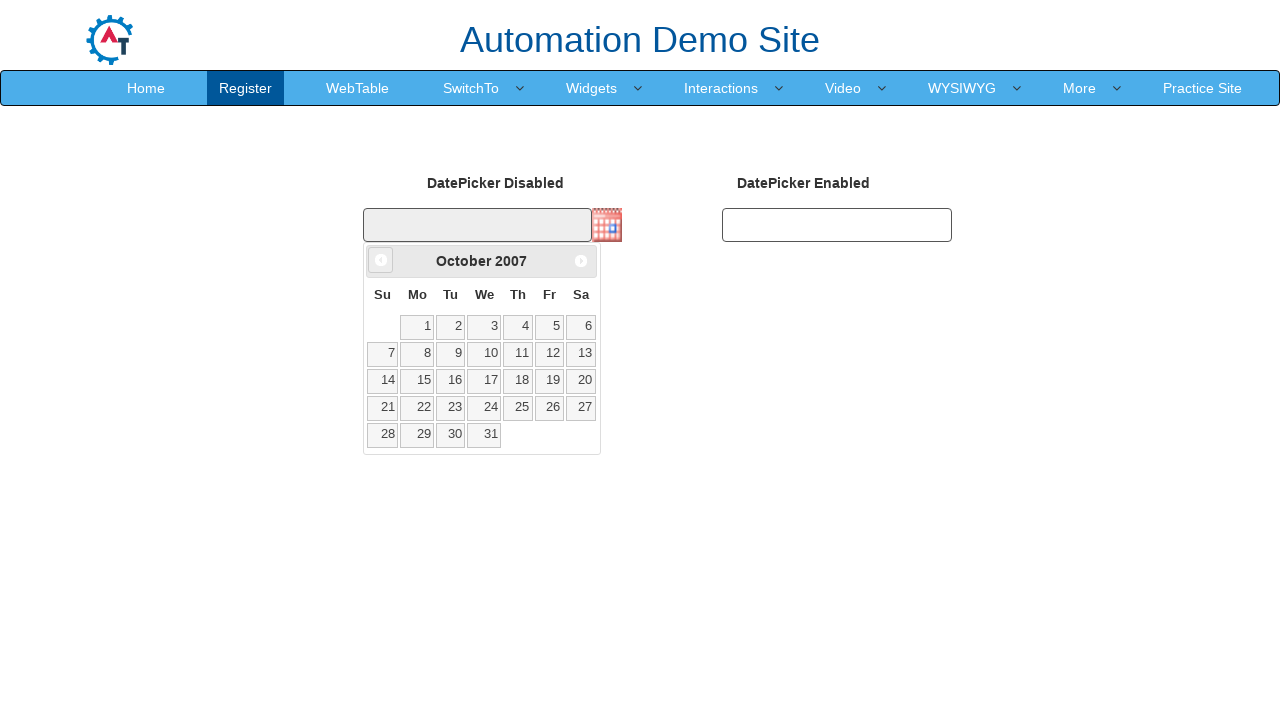

Clicked previous button to navigate to year 1995 at (381, 260) on xpath=//a[@data-handler='prev']
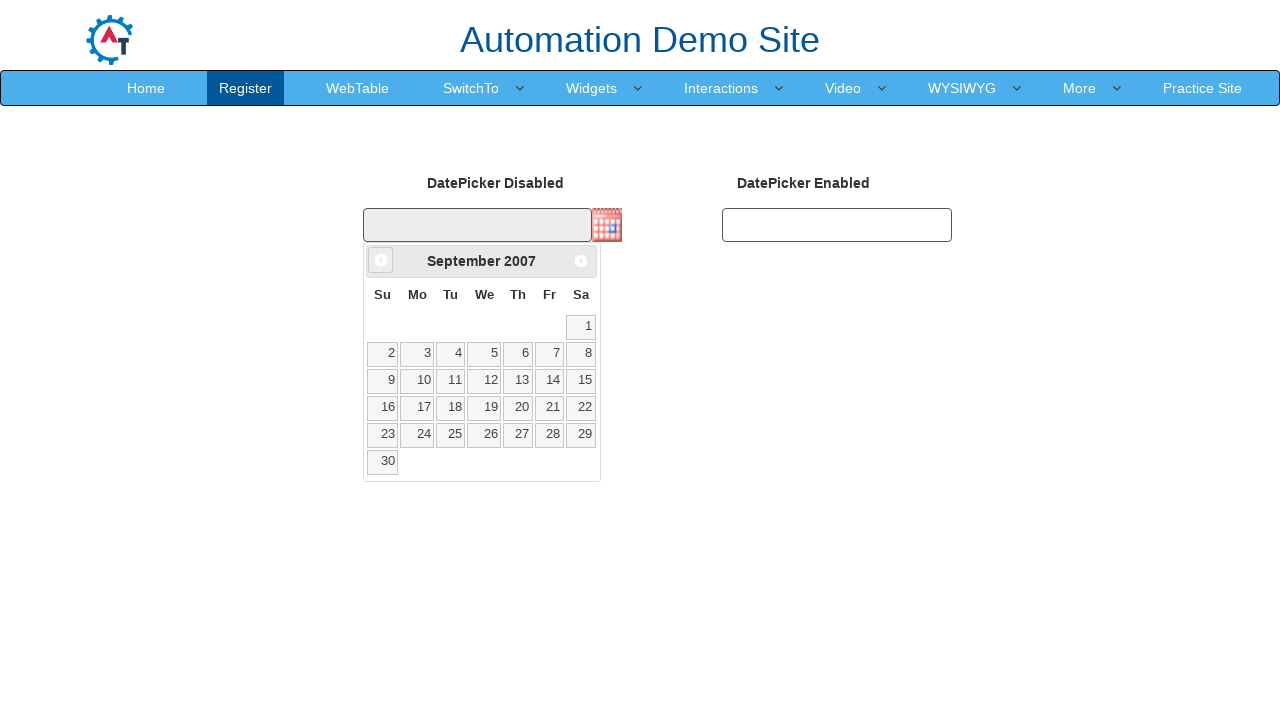

Clicked previous button to navigate to year 1995 at (381, 260) on xpath=//a[@data-handler='prev']
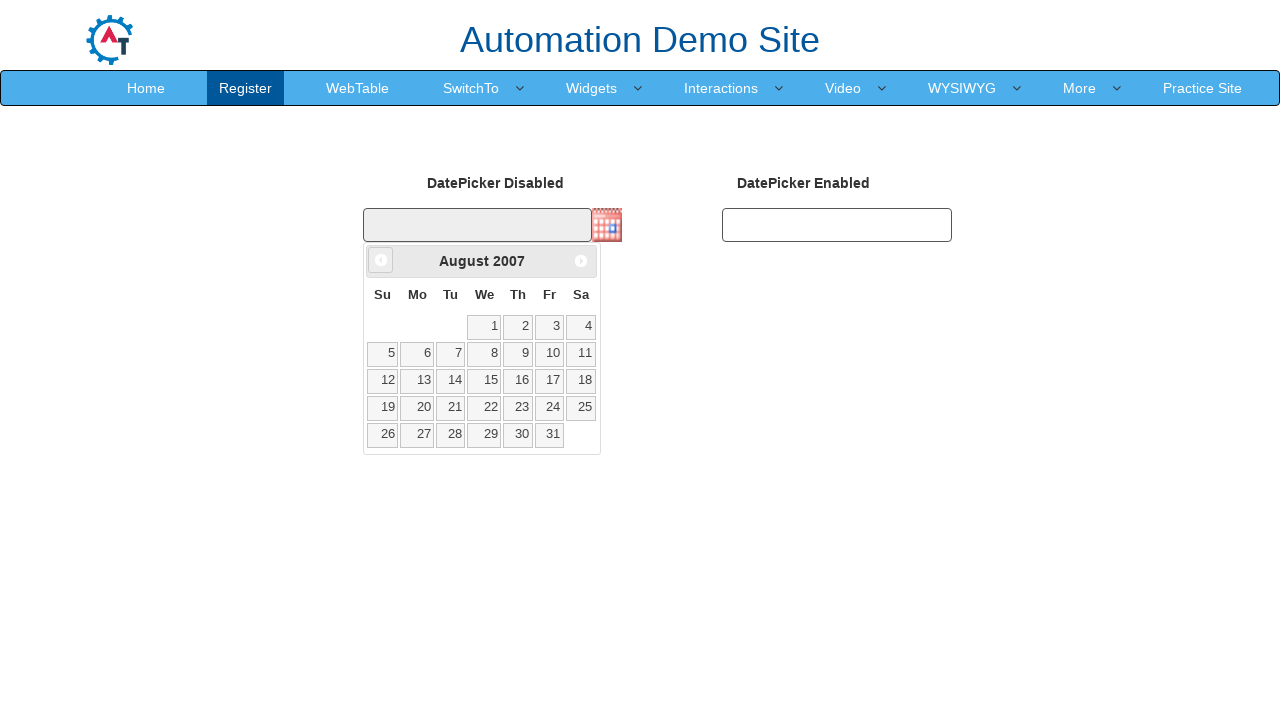

Clicked previous button to navigate to year 1995 at (381, 260) on xpath=//a[@data-handler='prev']
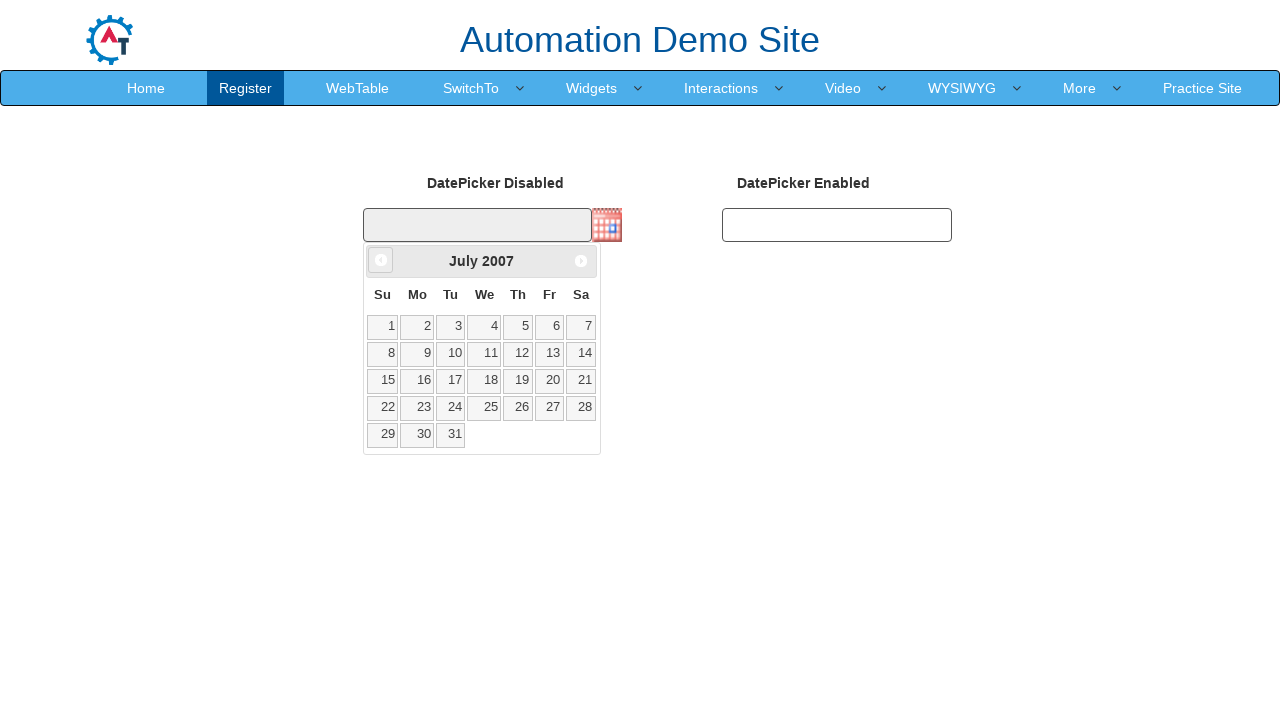

Clicked previous button to navigate to year 1995 at (381, 260) on xpath=//a[@data-handler='prev']
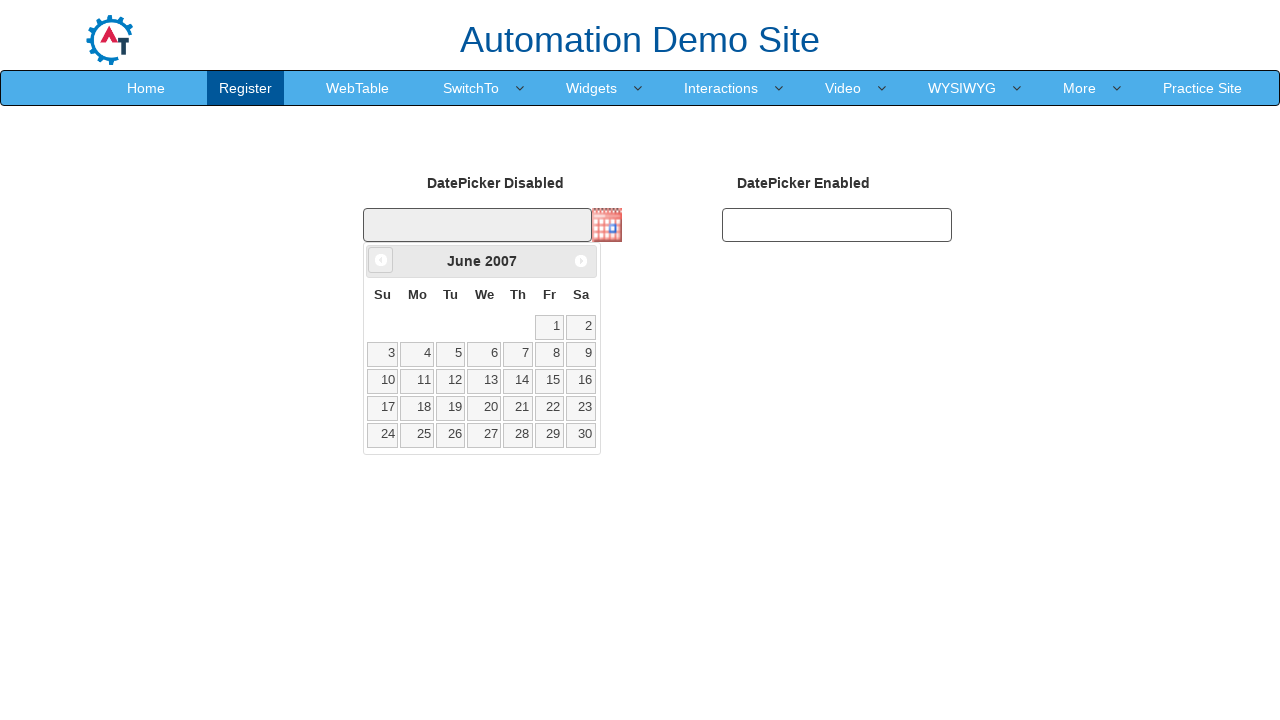

Clicked previous button to navigate to year 1995 at (381, 260) on xpath=//a[@data-handler='prev']
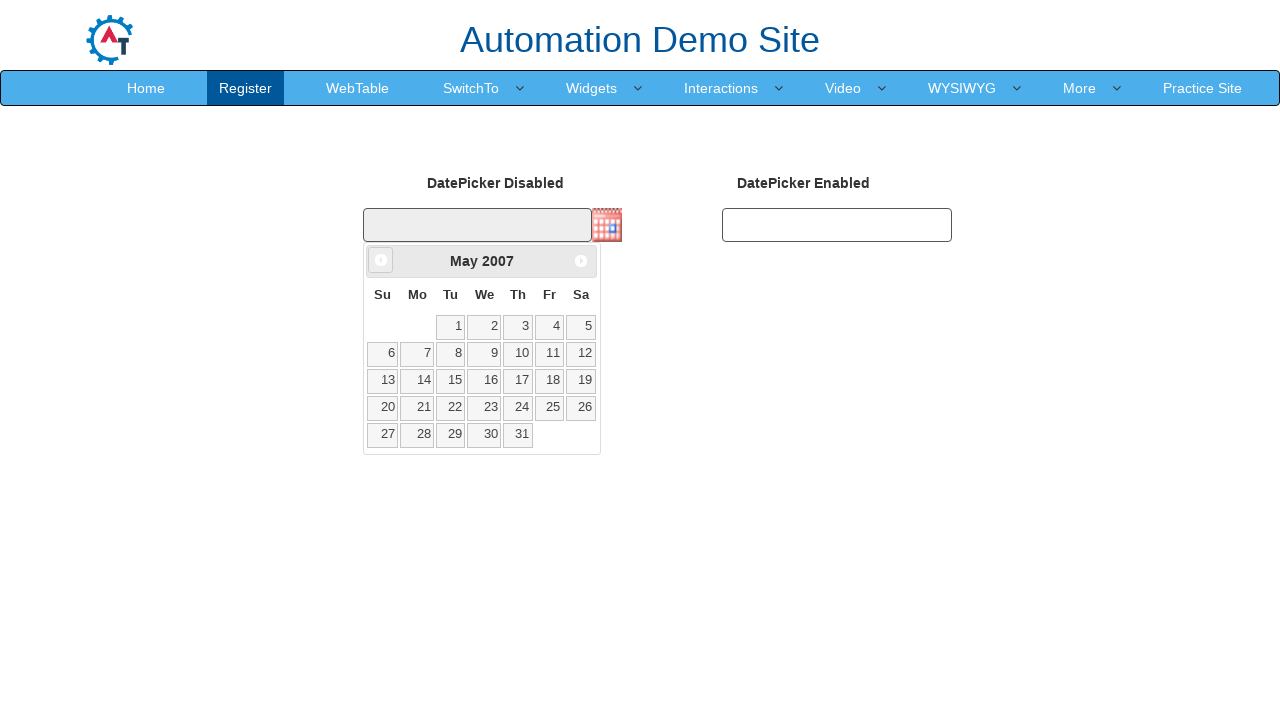

Clicked previous button to navigate to year 1995 at (381, 260) on xpath=//a[@data-handler='prev']
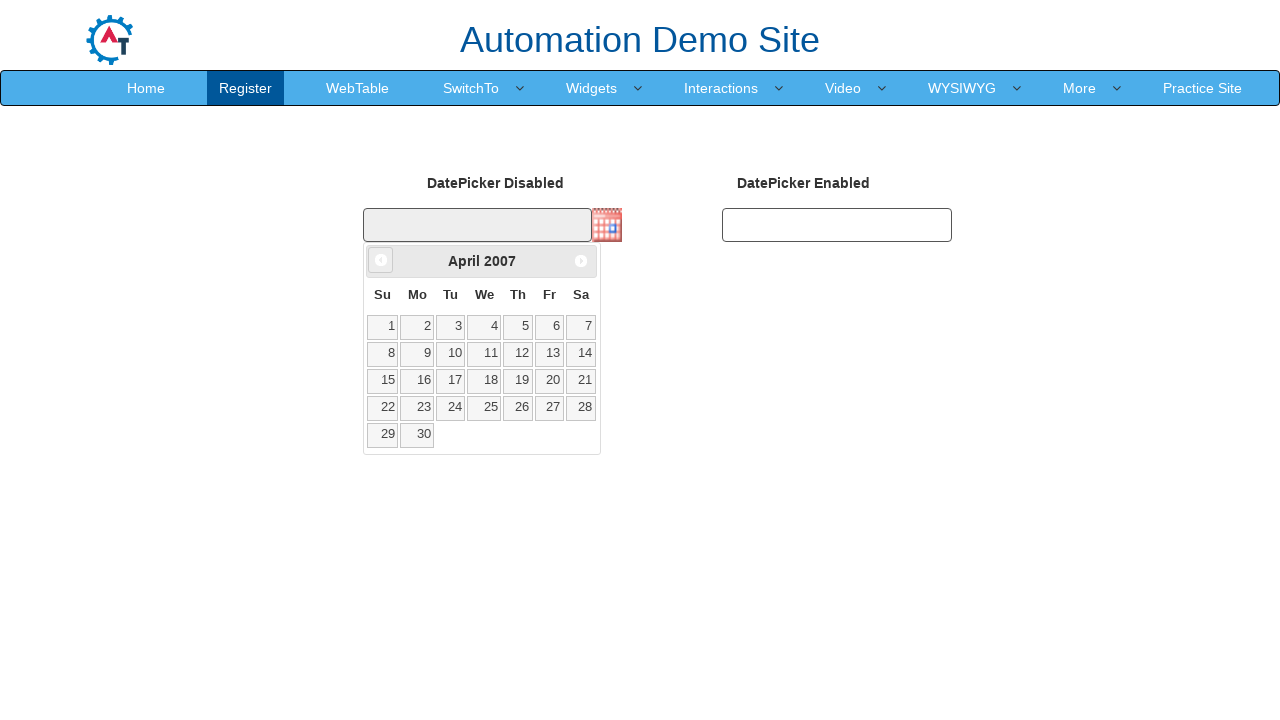

Clicked previous button to navigate to year 1995 at (381, 260) on xpath=//a[@data-handler='prev']
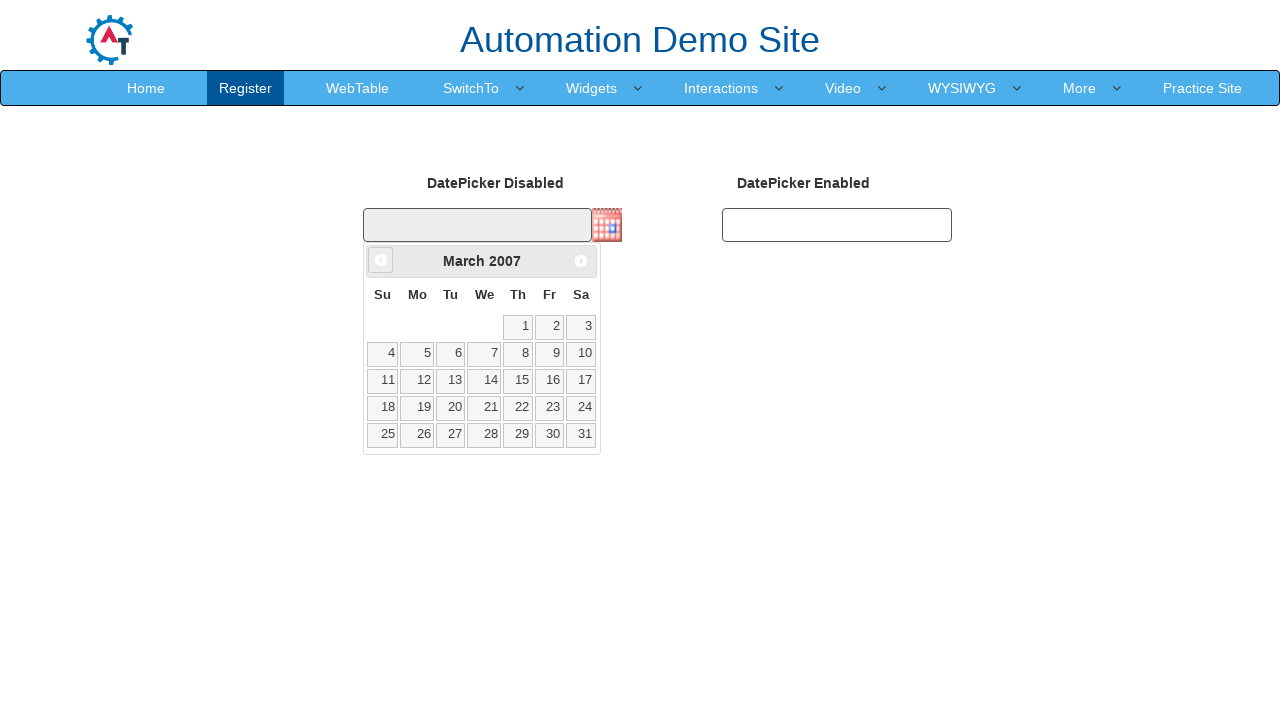

Clicked previous button to navigate to year 1995 at (381, 260) on xpath=//a[@data-handler='prev']
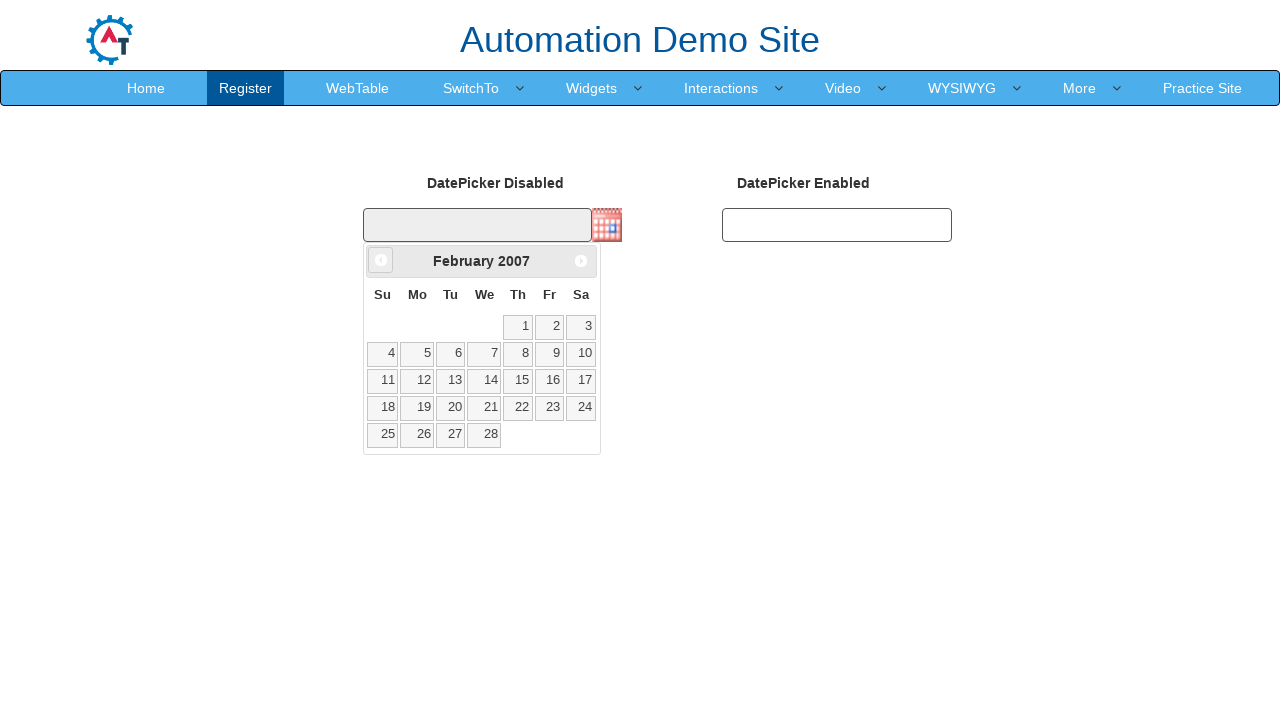

Clicked previous button to navigate to year 1995 at (381, 260) on xpath=//a[@data-handler='prev']
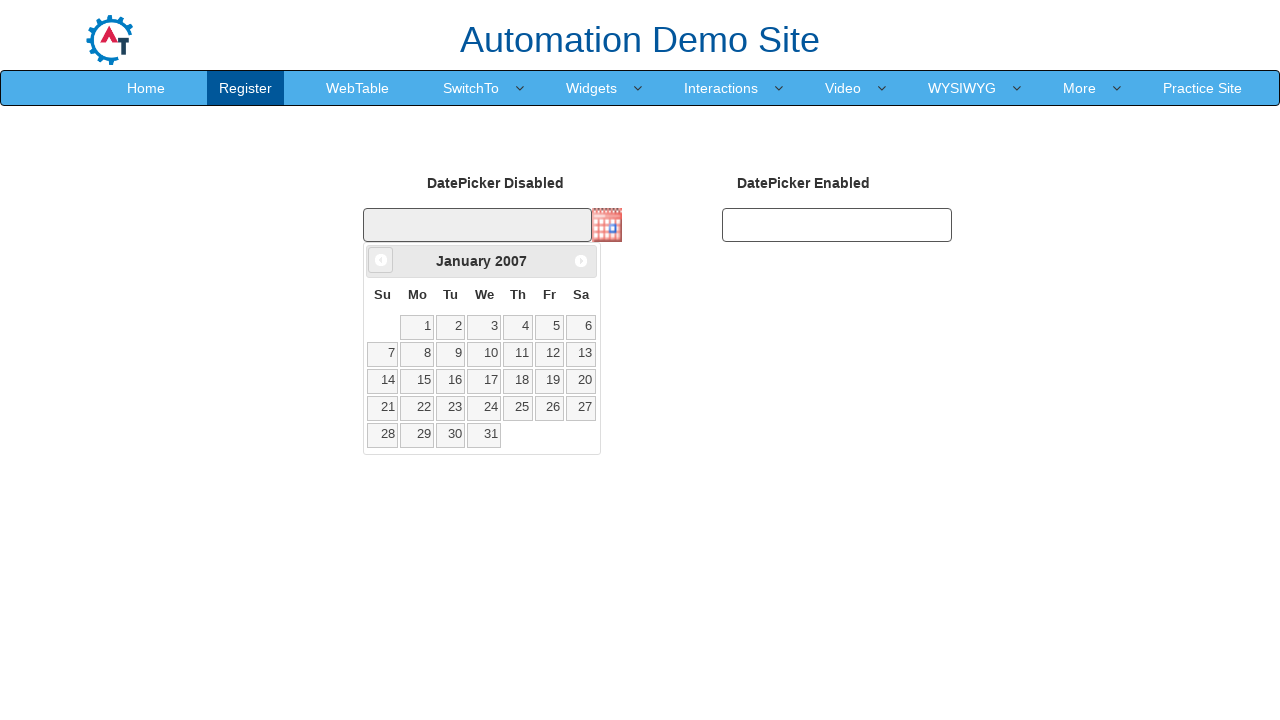

Clicked previous button to navigate to year 1995 at (381, 260) on xpath=//a[@data-handler='prev']
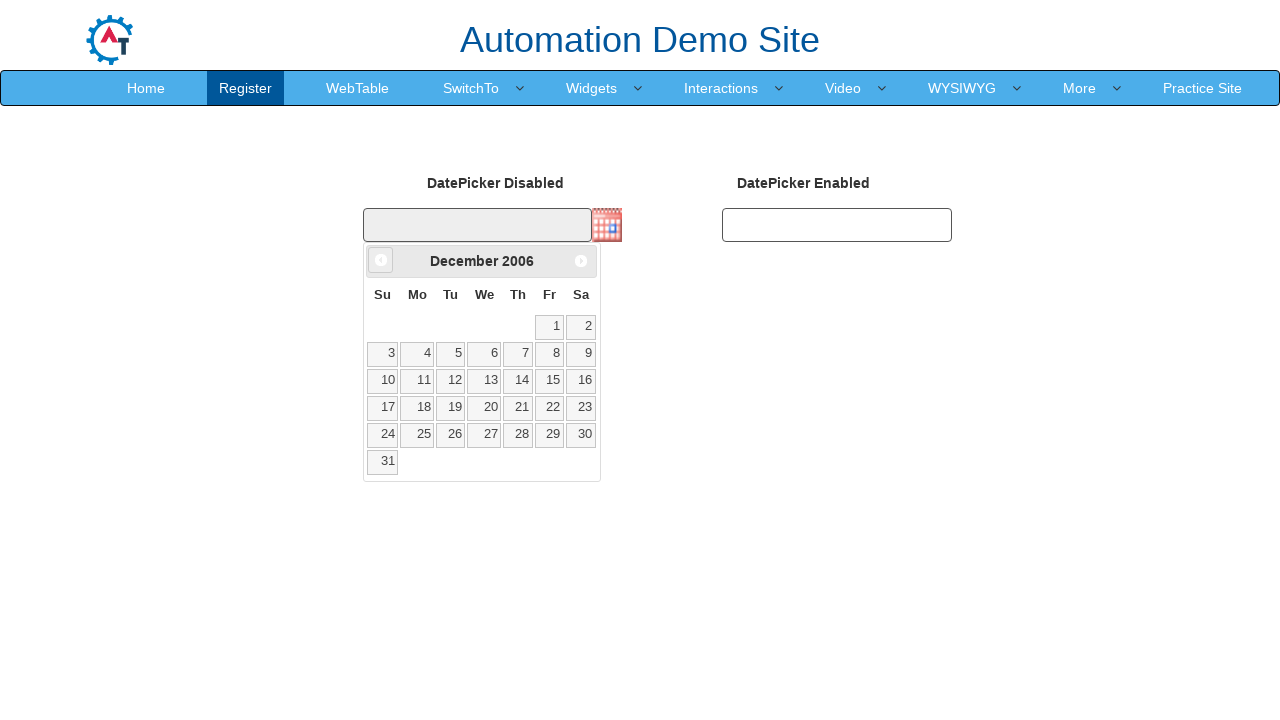

Clicked previous button to navigate to year 1995 at (381, 260) on xpath=//a[@data-handler='prev']
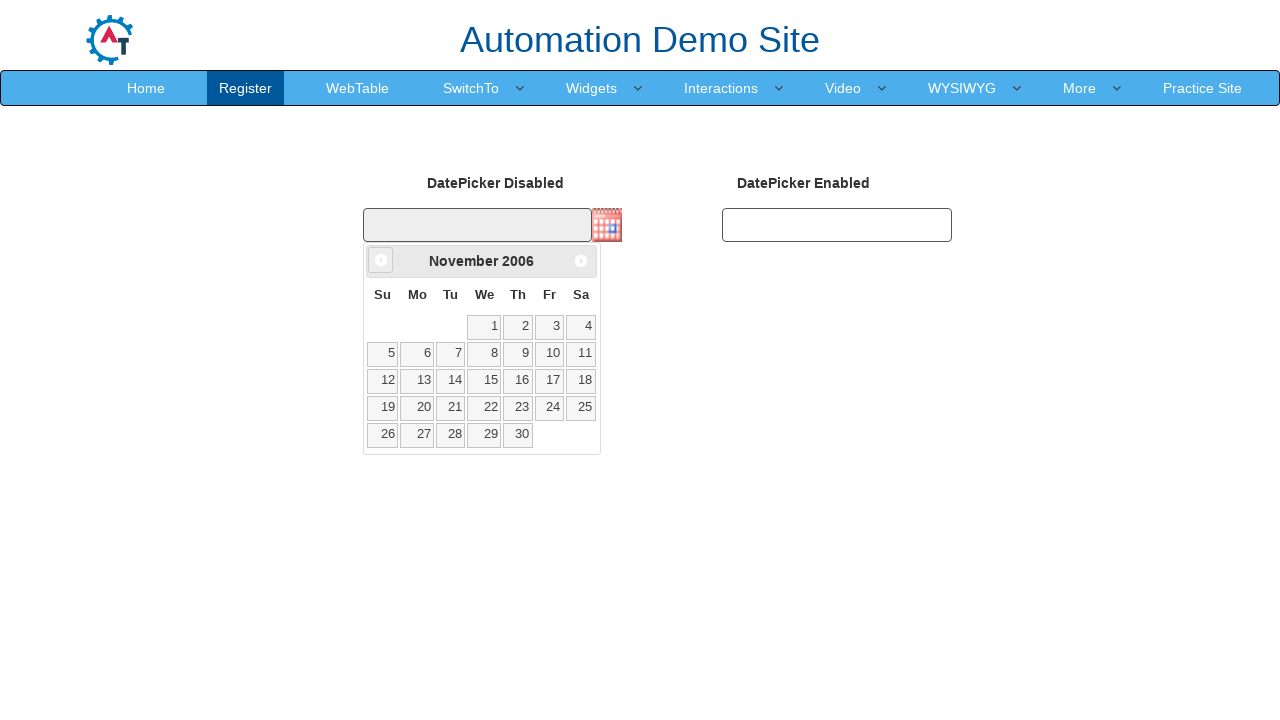

Clicked previous button to navigate to year 1995 at (381, 260) on xpath=//a[@data-handler='prev']
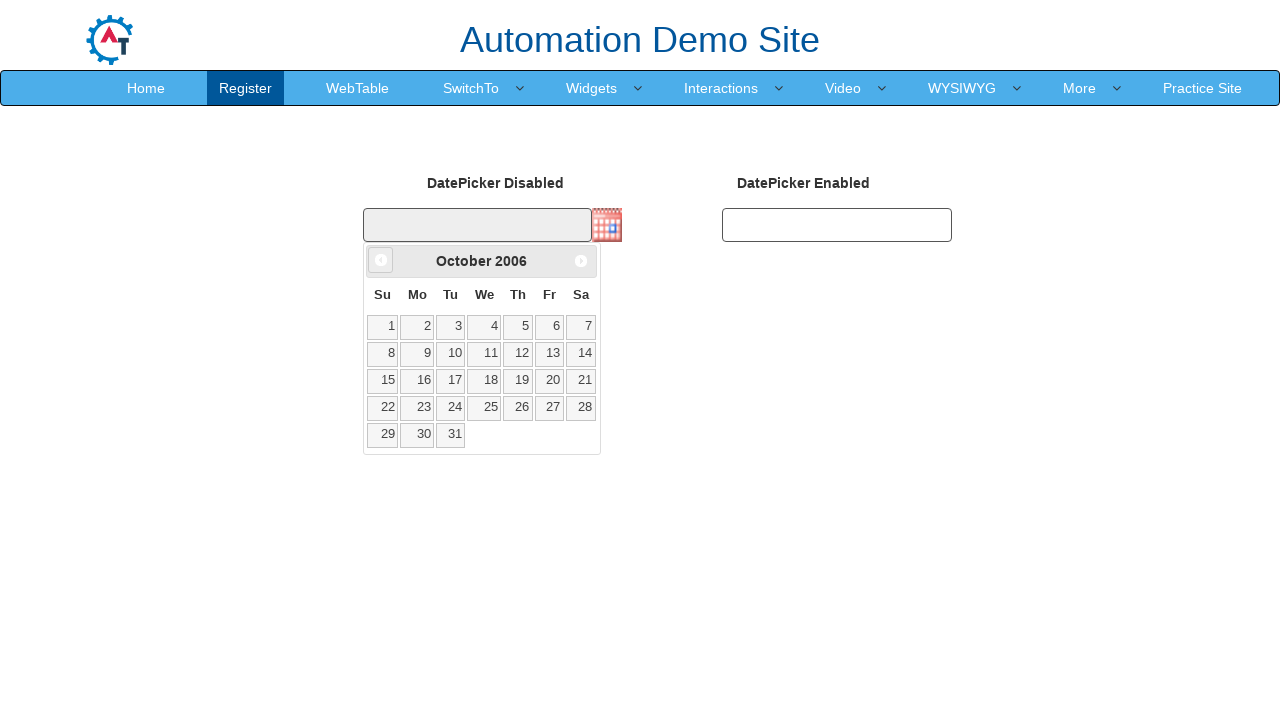

Clicked previous button to navigate to year 1995 at (381, 260) on xpath=//a[@data-handler='prev']
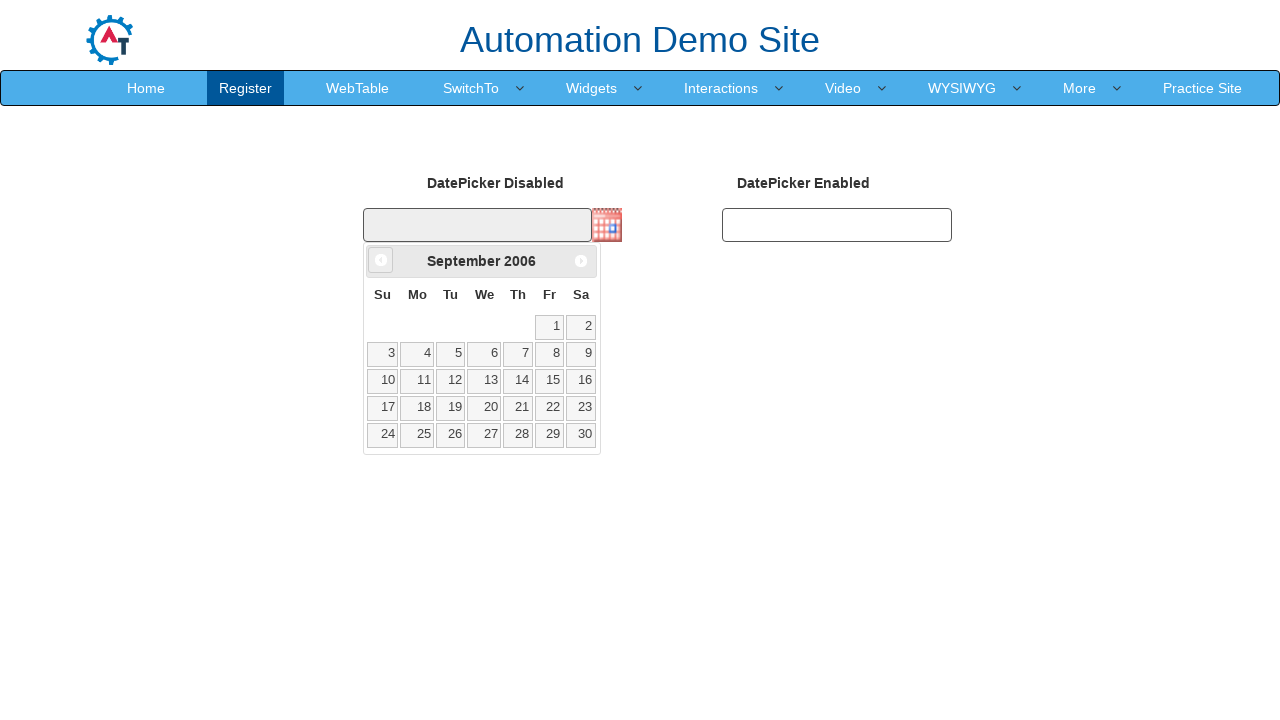

Clicked previous button to navigate to year 1995 at (381, 260) on xpath=//a[@data-handler='prev']
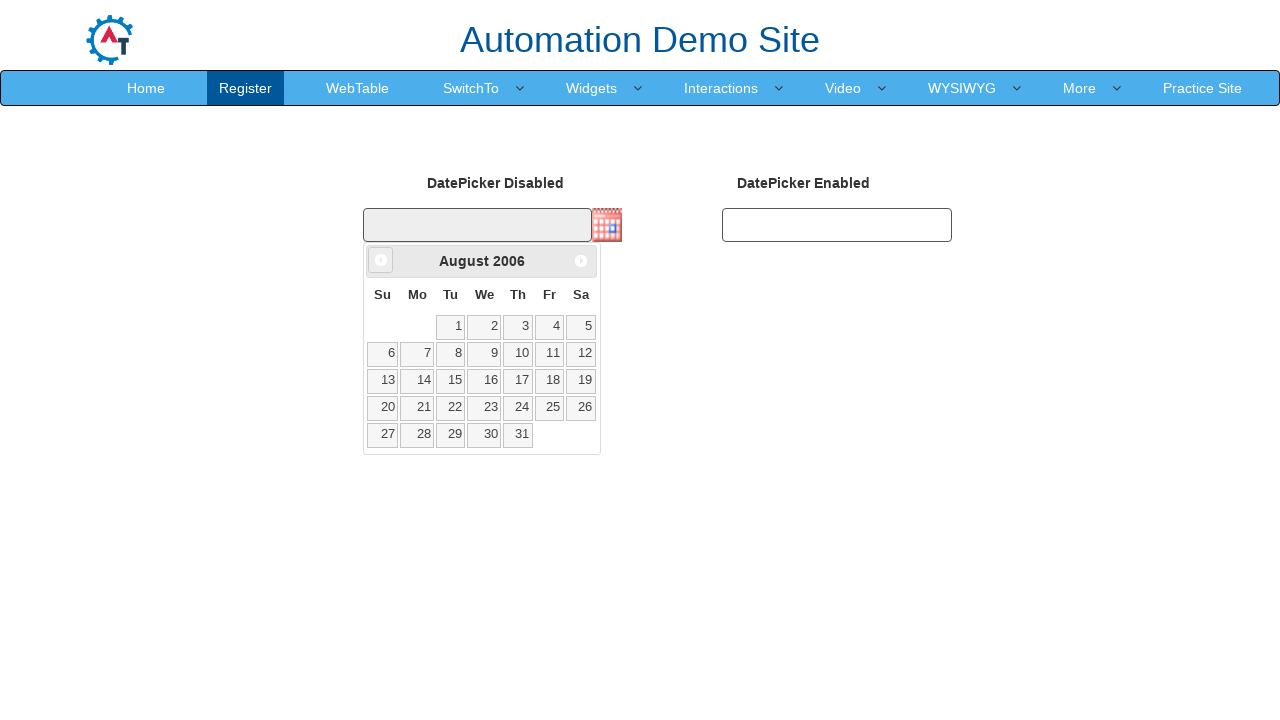

Clicked previous button to navigate to year 1995 at (381, 260) on xpath=//a[@data-handler='prev']
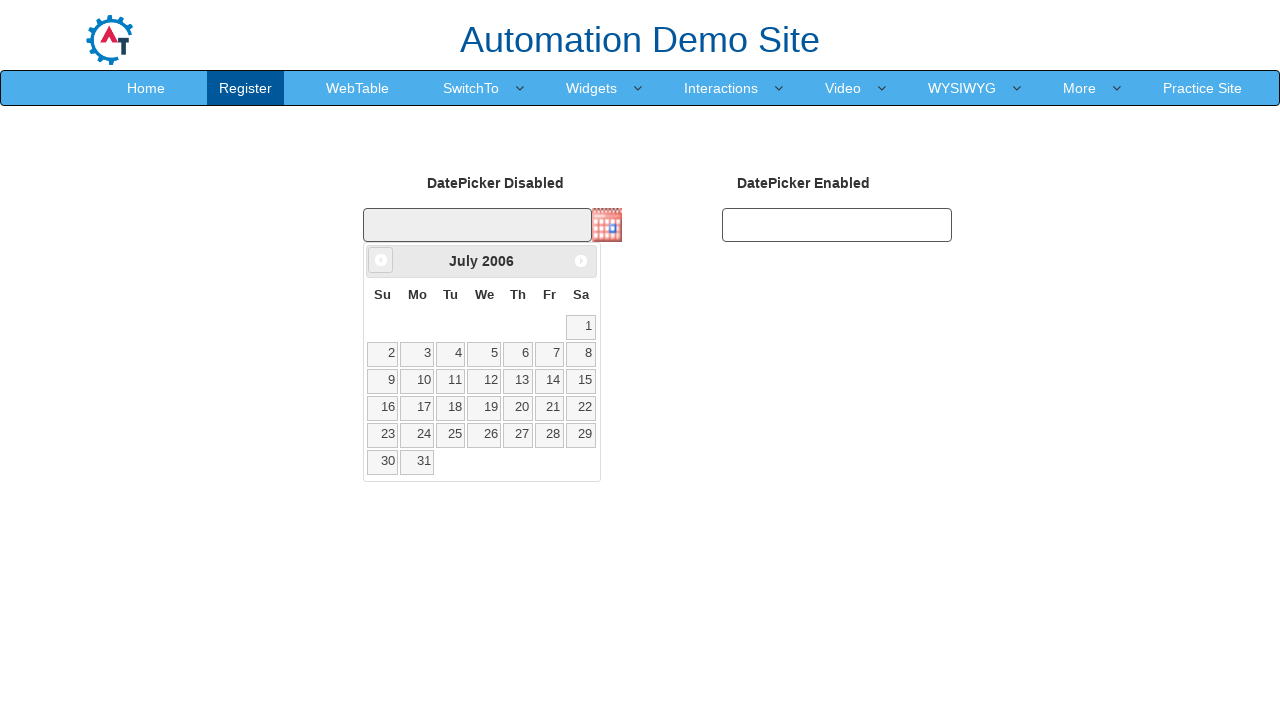

Clicked previous button to navigate to year 1995 at (381, 260) on xpath=//a[@data-handler='prev']
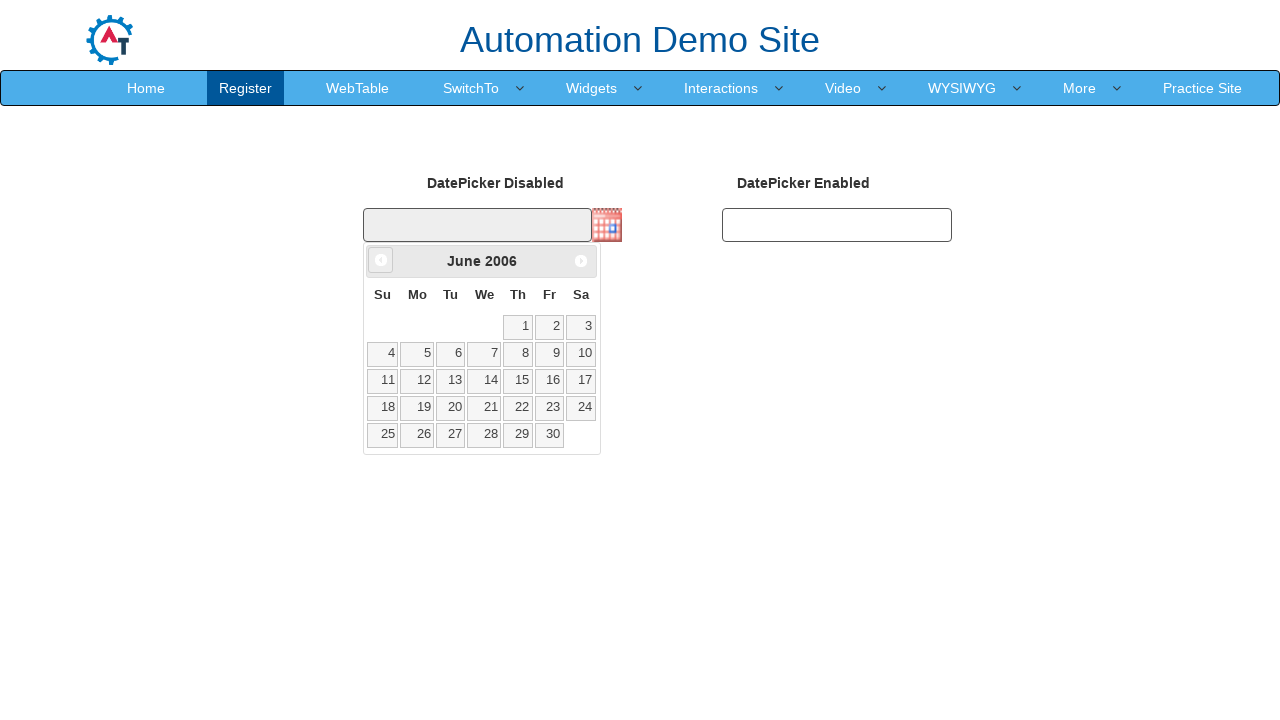

Clicked previous button to navigate to year 1995 at (381, 260) on xpath=//a[@data-handler='prev']
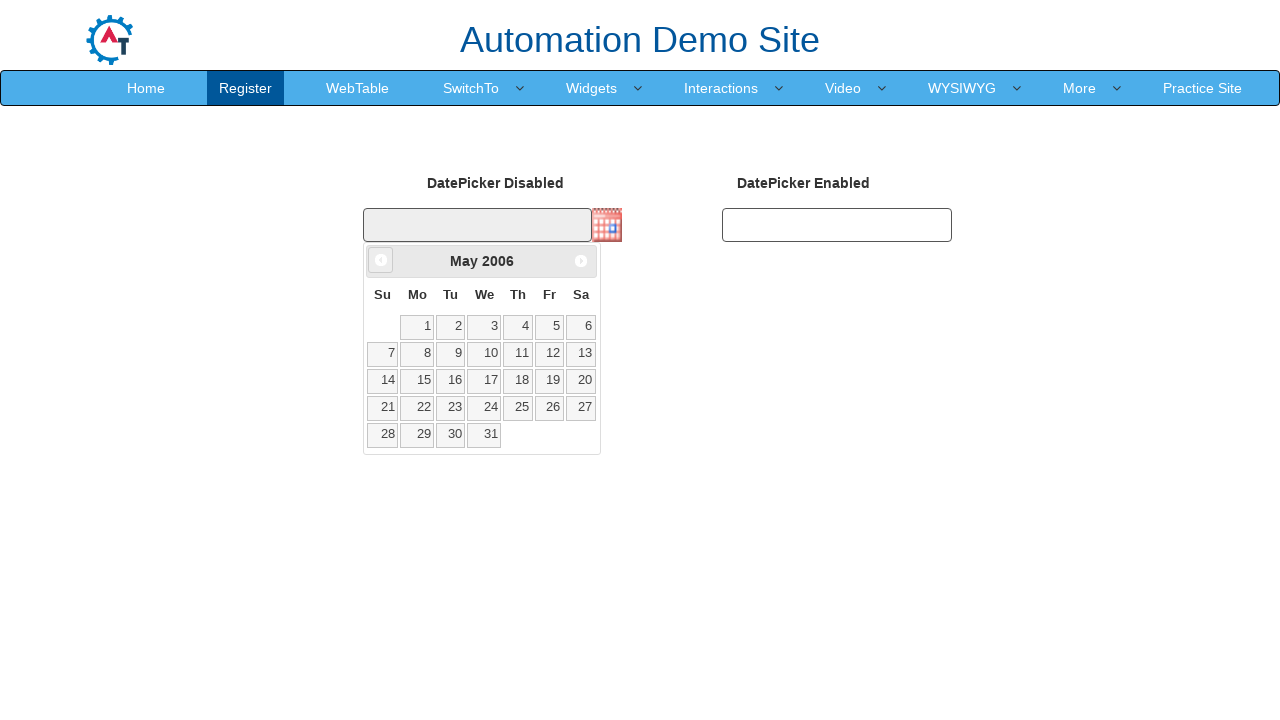

Clicked previous button to navigate to year 1995 at (381, 260) on xpath=//a[@data-handler='prev']
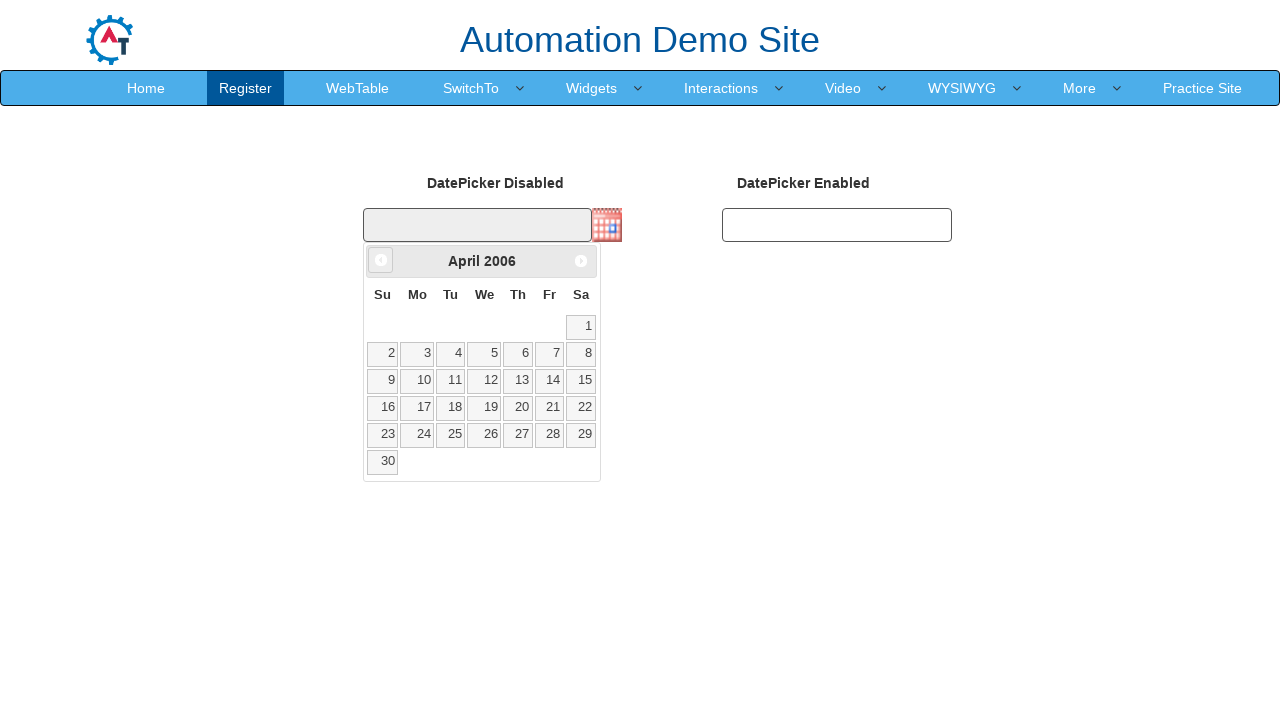

Clicked previous button to navigate to year 1995 at (381, 260) on xpath=//a[@data-handler='prev']
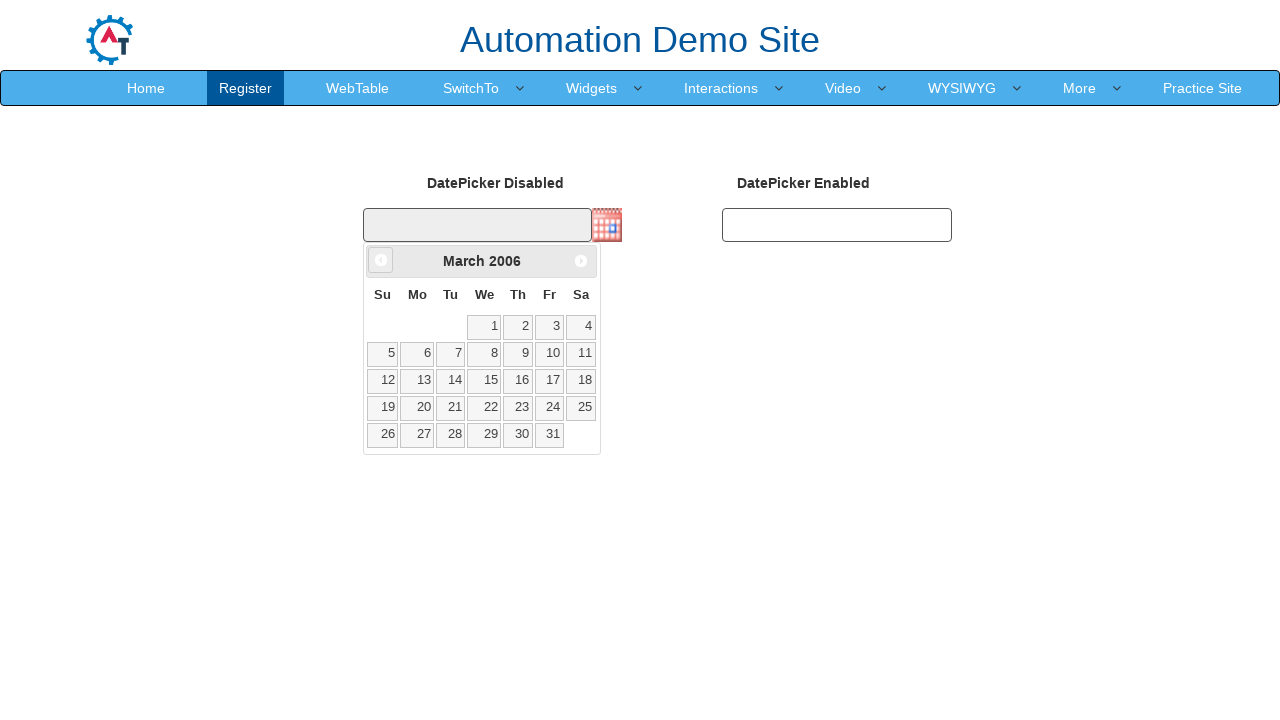

Clicked previous button to navigate to year 1995 at (381, 260) on xpath=//a[@data-handler='prev']
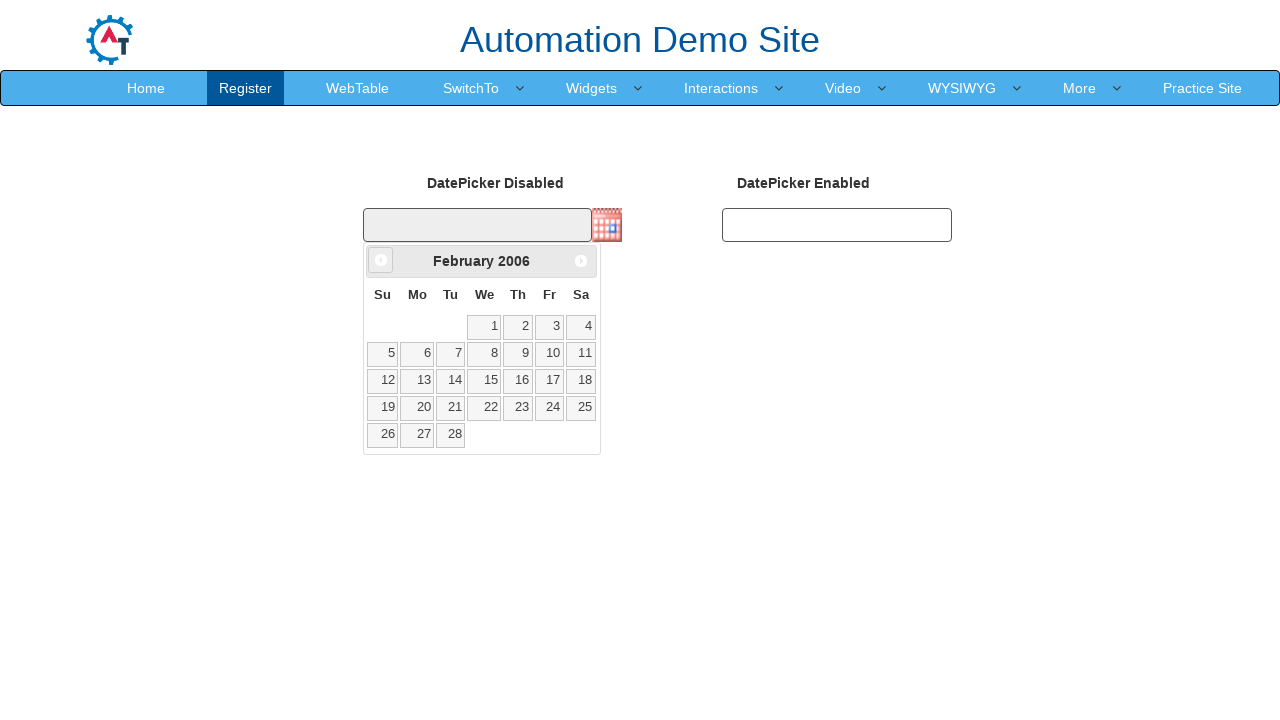

Clicked previous button to navigate to year 1995 at (381, 260) on xpath=//a[@data-handler='prev']
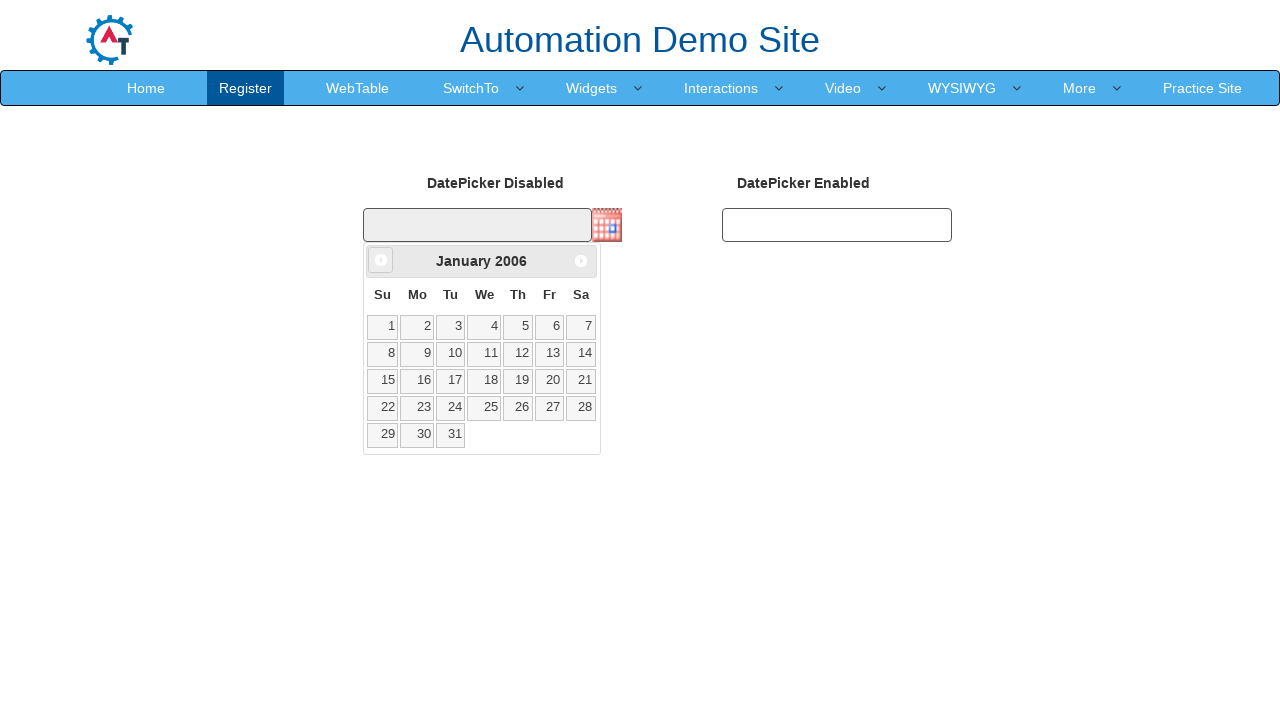

Clicked previous button to navigate to year 1995 at (381, 260) on xpath=//a[@data-handler='prev']
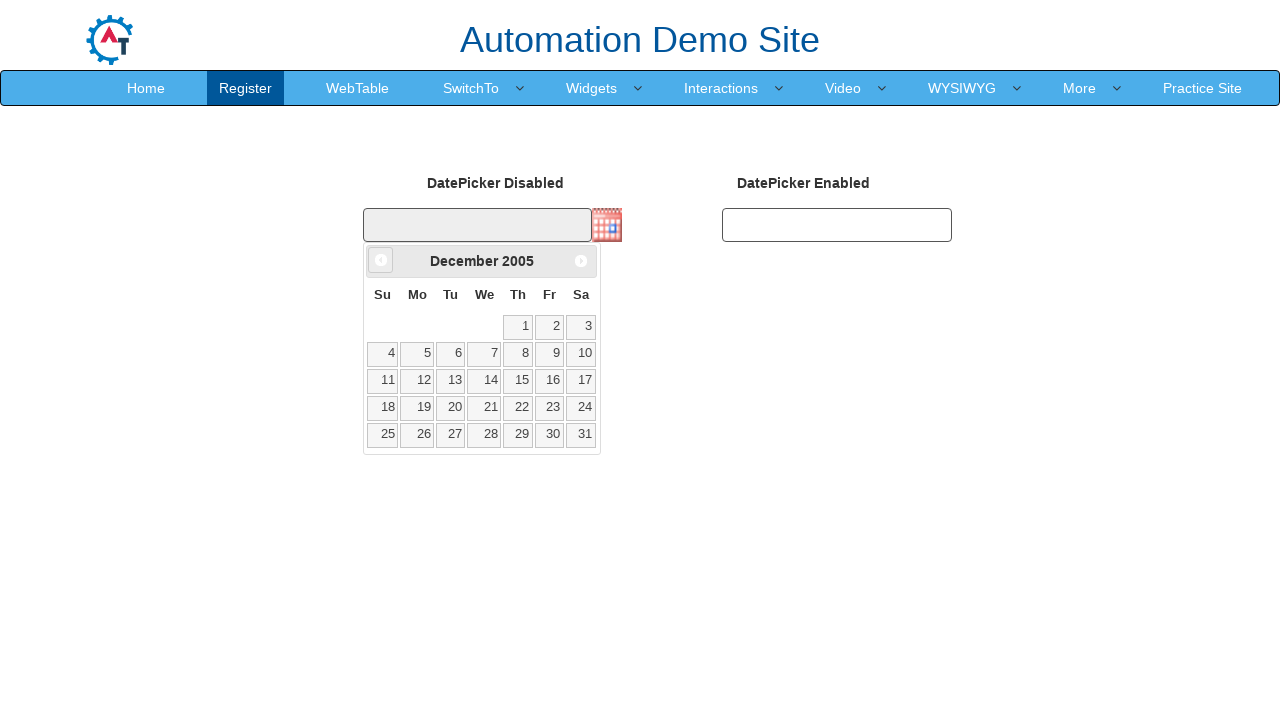

Clicked previous button to navigate to year 1995 at (381, 260) on xpath=//a[@data-handler='prev']
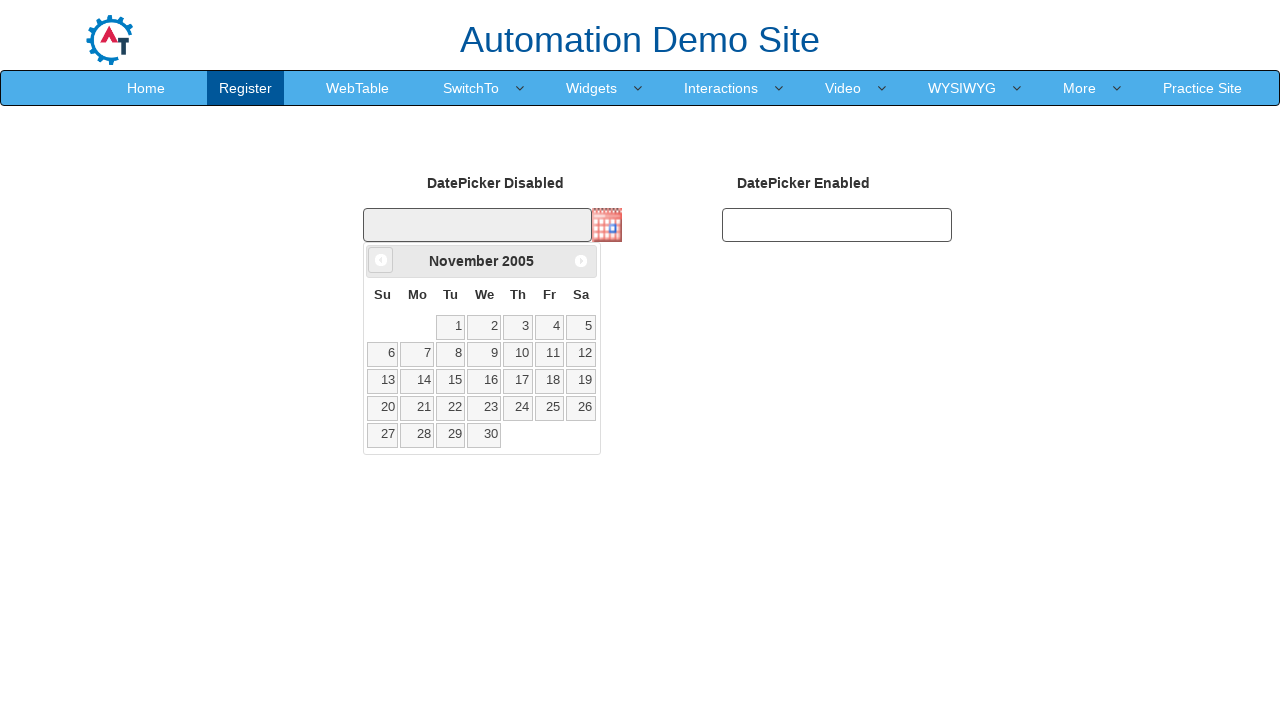

Clicked previous button to navigate to year 1995 at (381, 260) on xpath=//a[@data-handler='prev']
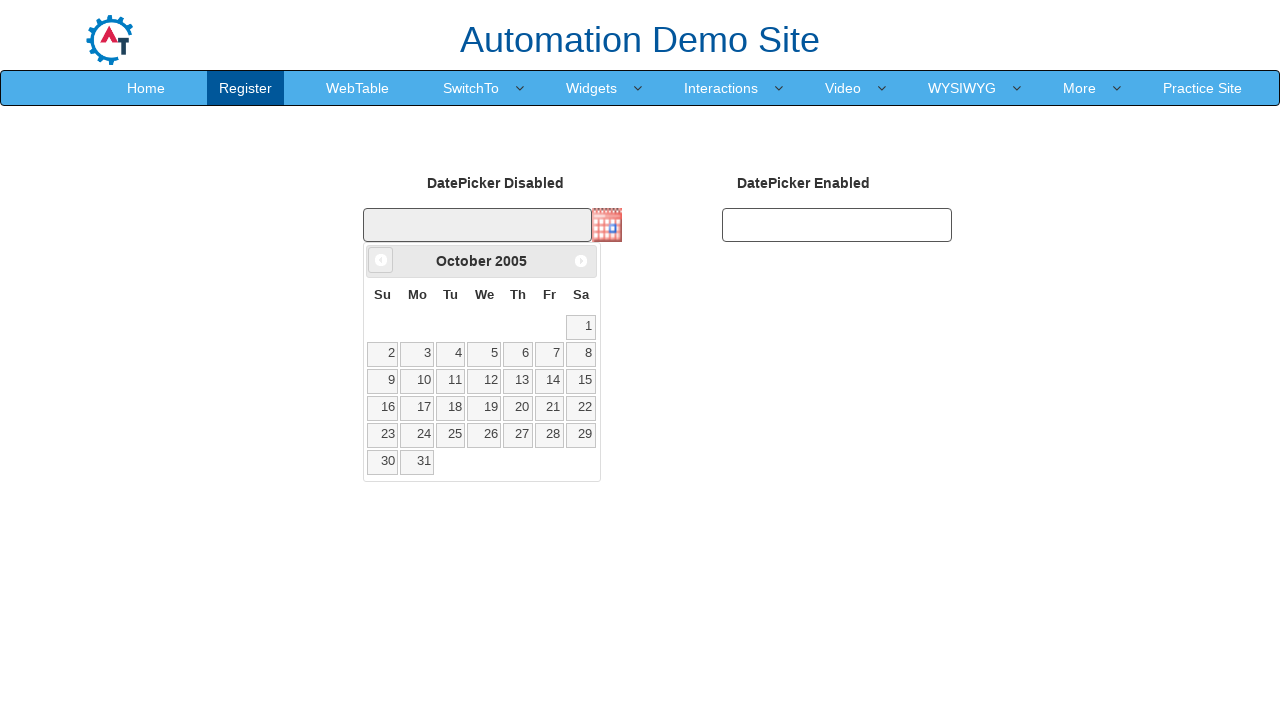

Clicked previous button to navigate to year 1995 at (381, 260) on xpath=//a[@data-handler='prev']
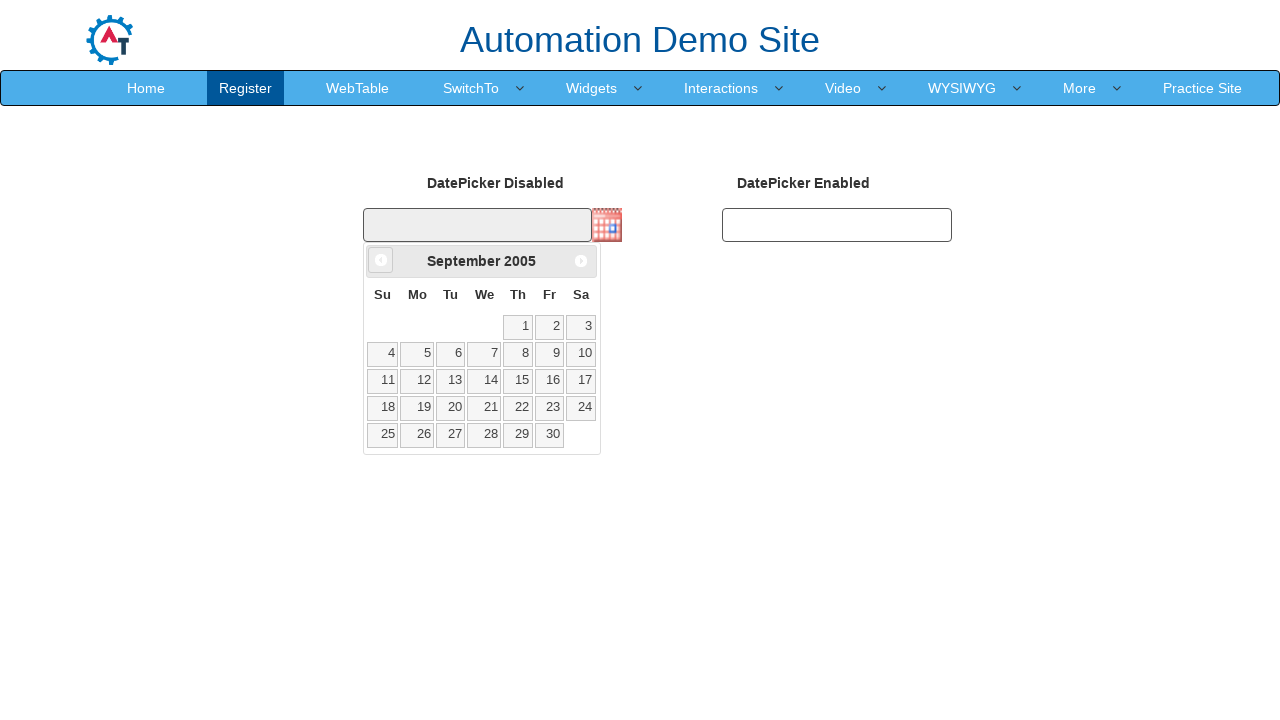

Clicked previous button to navigate to year 1995 at (381, 260) on xpath=//a[@data-handler='prev']
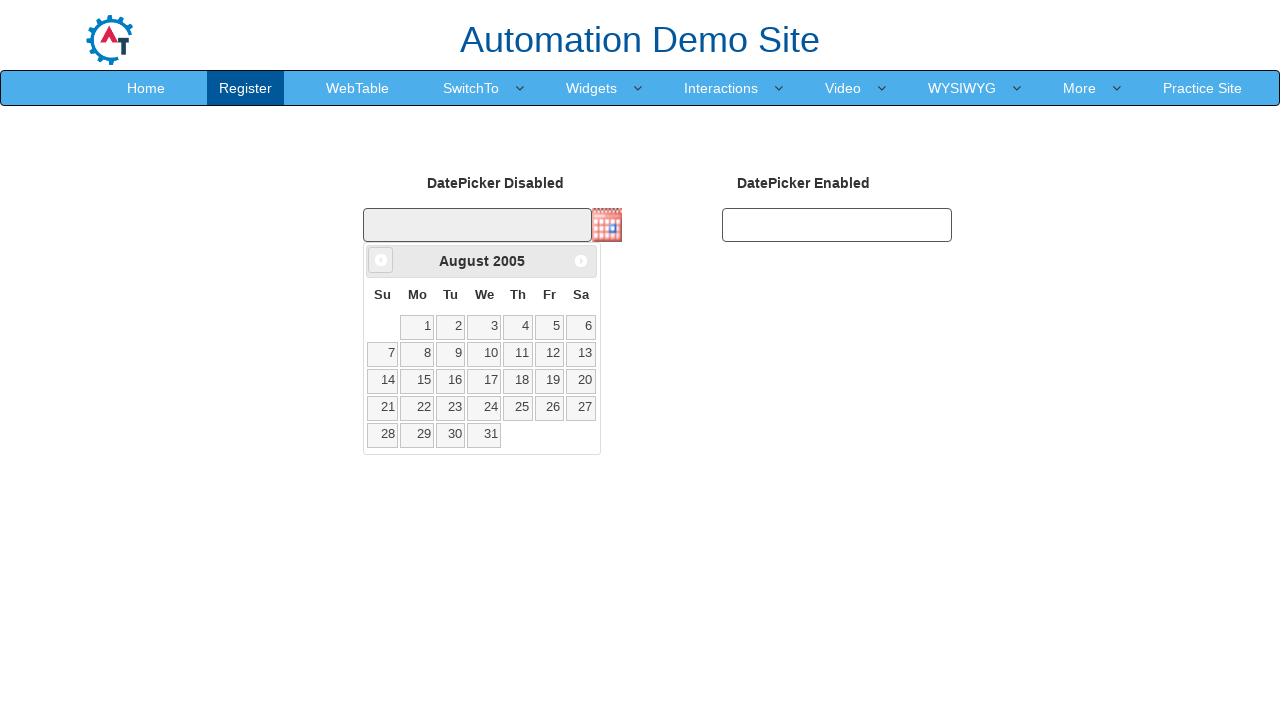

Clicked previous button to navigate to year 1995 at (381, 260) on xpath=//a[@data-handler='prev']
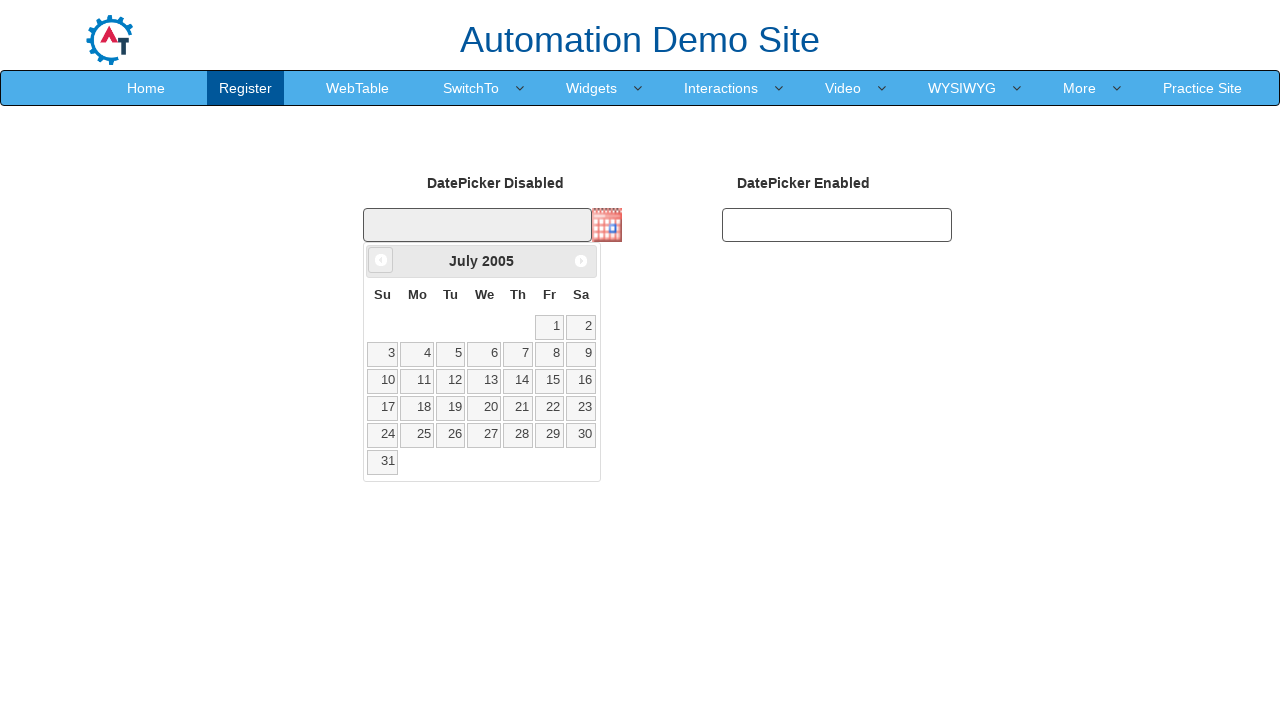

Clicked previous button to navigate to year 1995 at (381, 260) on xpath=//a[@data-handler='prev']
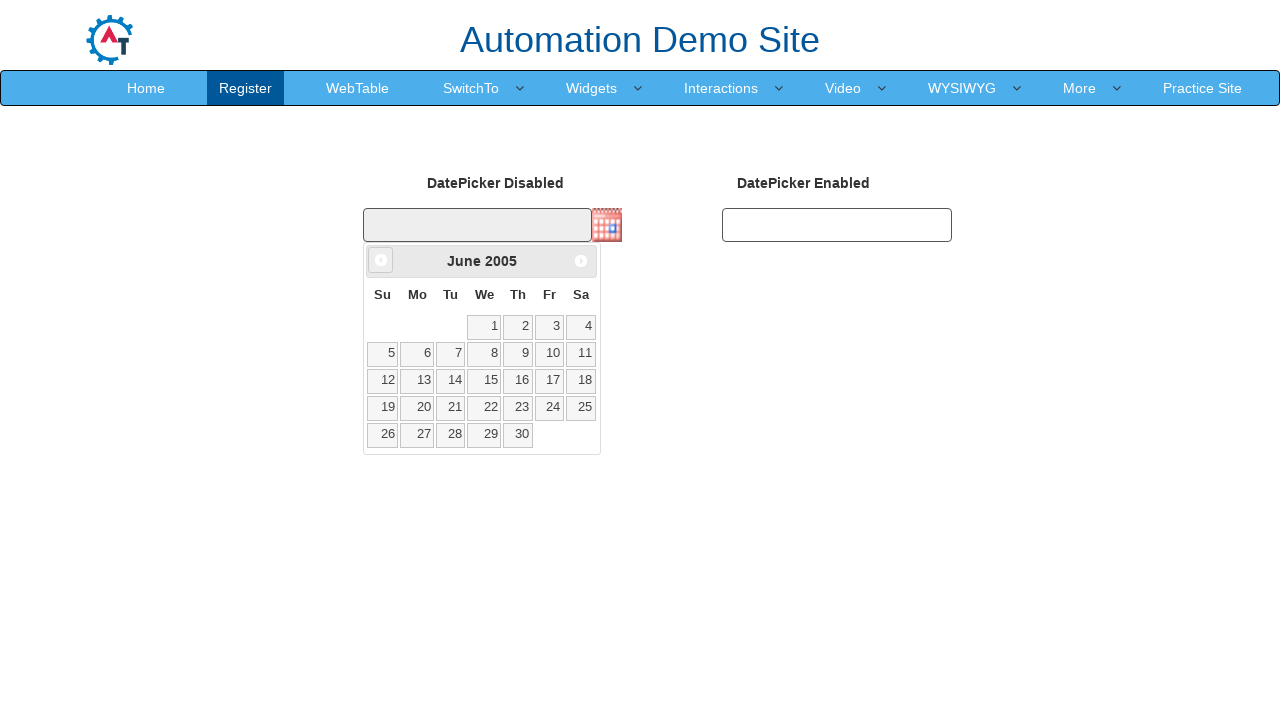

Clicked previous button to navigate to year 1995 at (381, 260) on xpath=//a[@data-handler='prev']
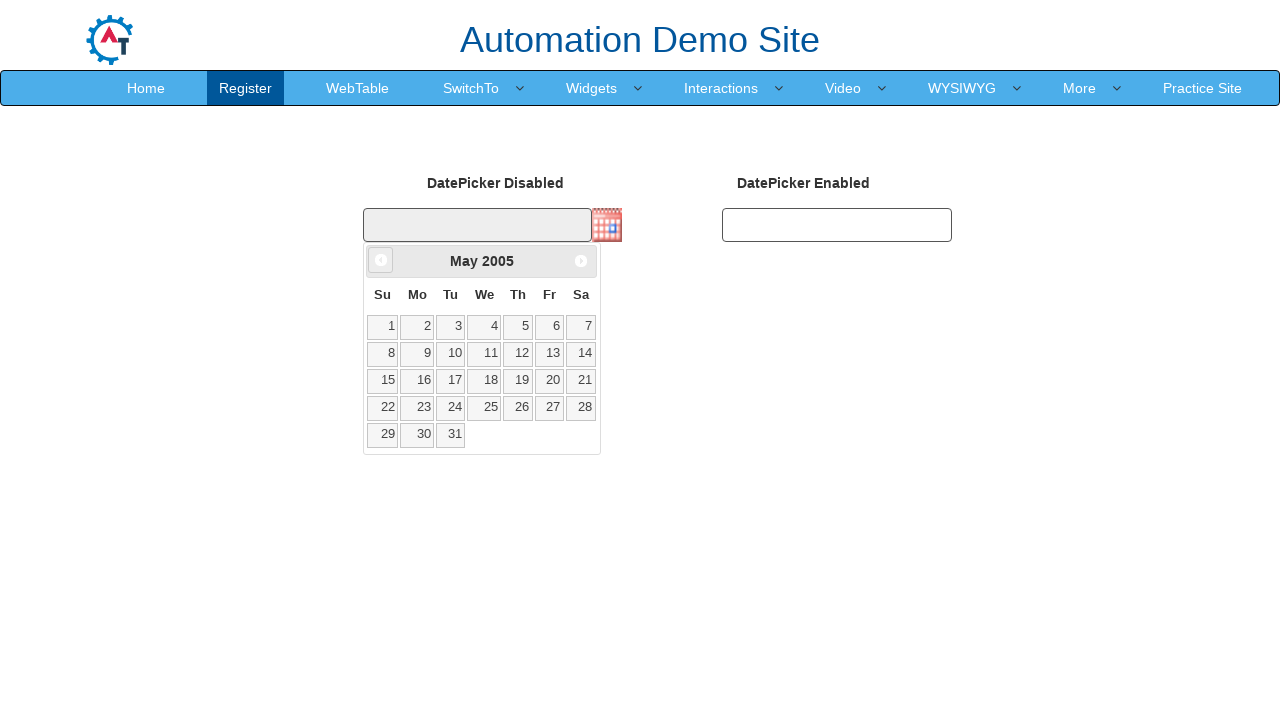

Clicked previous button to navigate to year 1995 at (381, 260) on xpath=//a[@data-handler='prev']
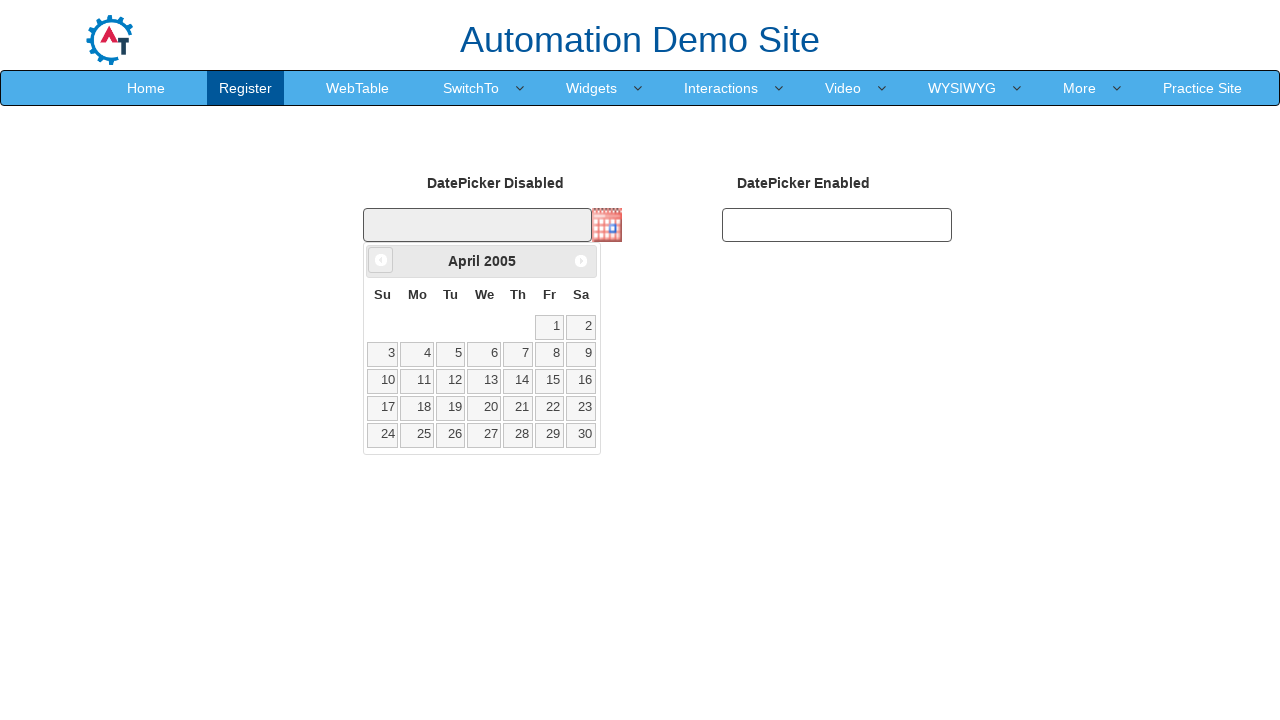

Clicked previous button to navigate to year 1995 at (381, 260) on xpath=//a[@data-handler='prev']
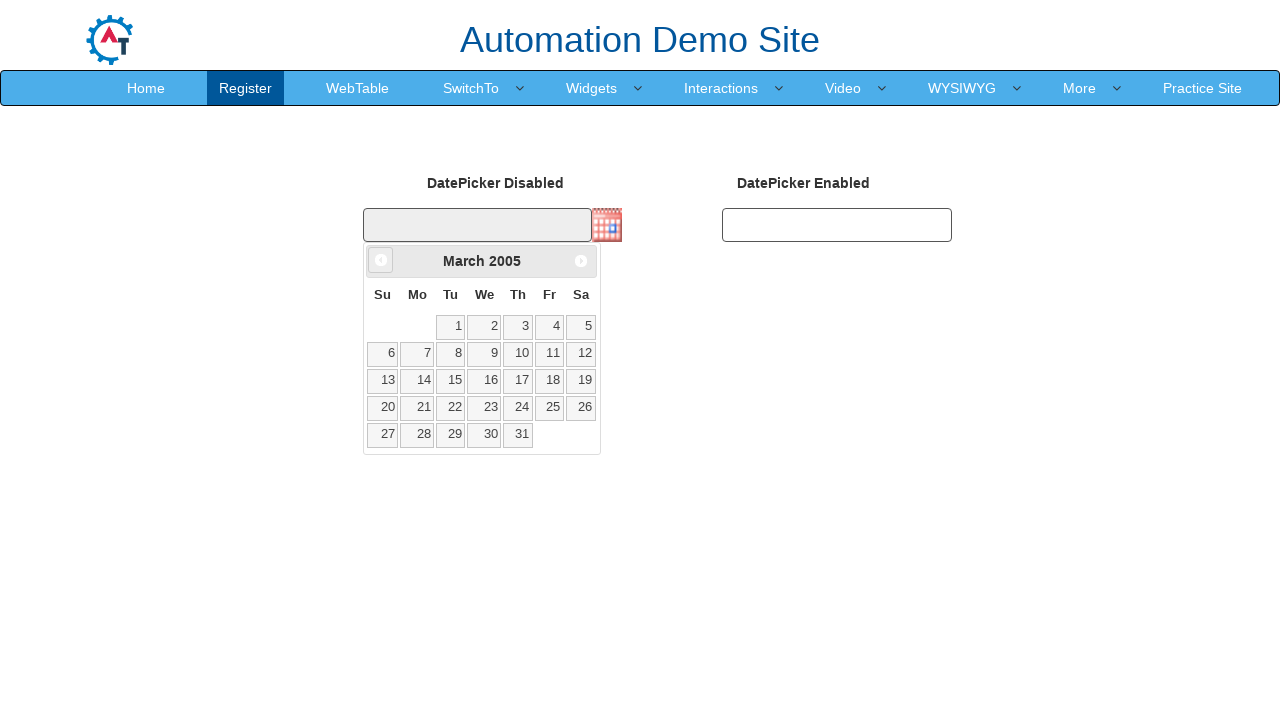

Clicked previous button to navigate to year 1995 at (381, 260) on xpath=//a[@data-handler='prev']
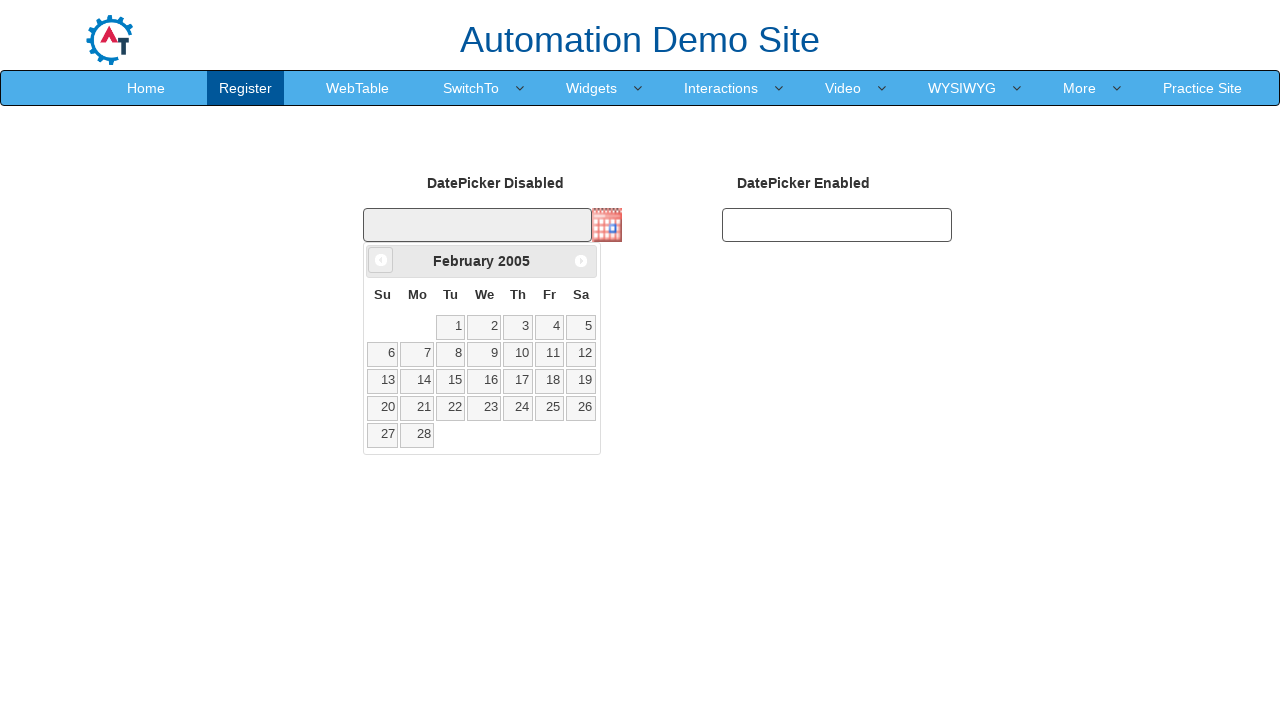

Clicked previous button to navigate to year 1995 at (381, 260) on xpath=//a[@data-handler='prev']
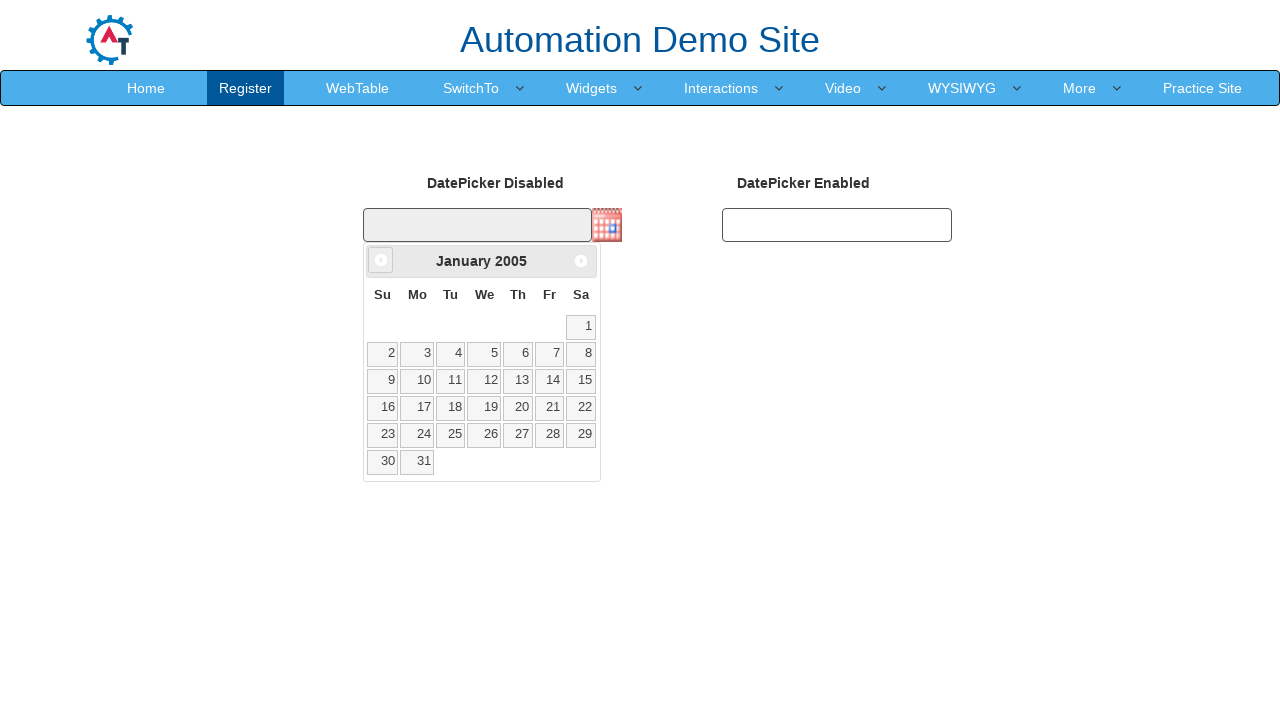

Clicked previous button to navigate to year 1995 at (381, 260) on xpath=//a[@data-handler='prev']
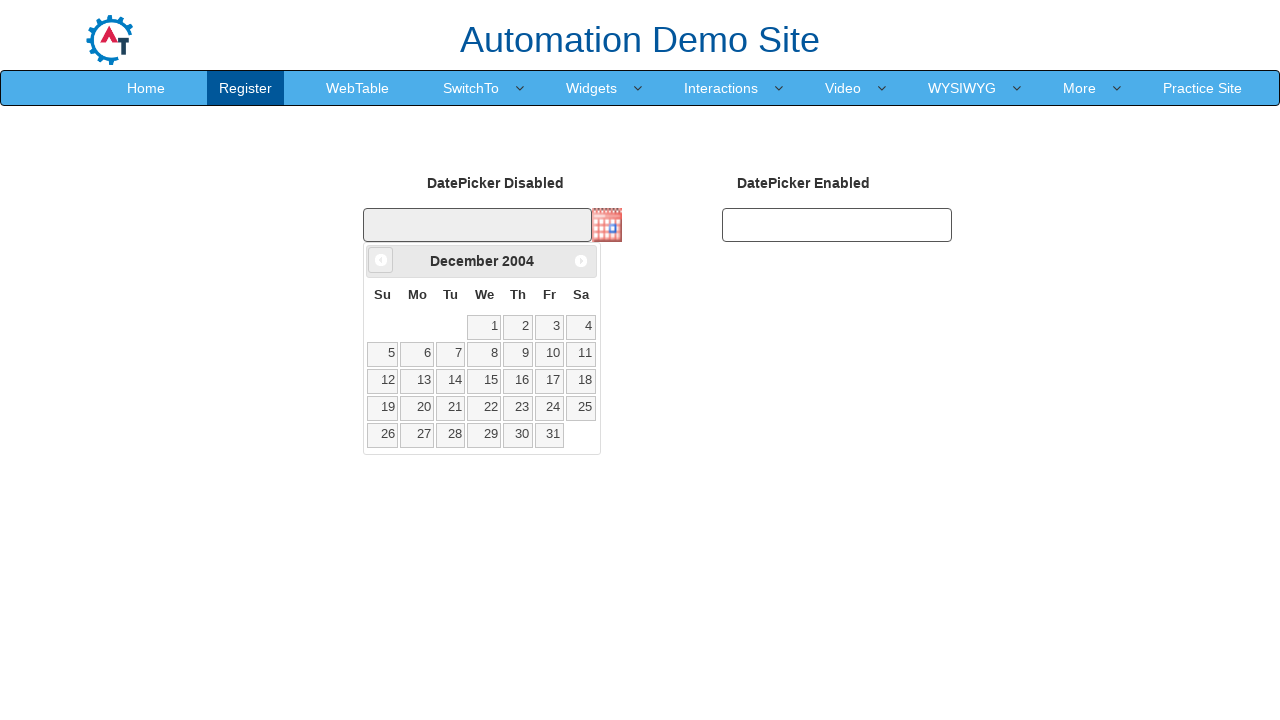

Clicked previous button to navigate to year 1995 at (381, 260) on xpath=//a[@data-handler='prev']
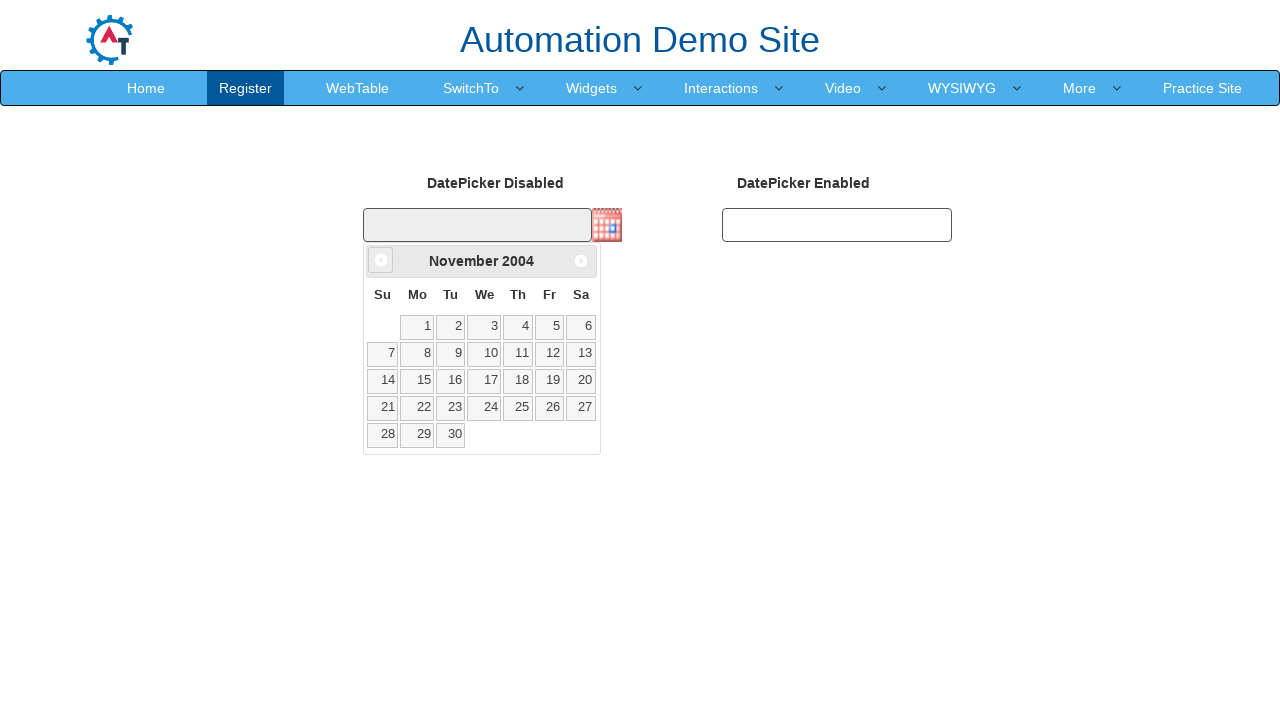

Clicked previous button to navigate to year 1995 at (381, 260) on xpath=//a[@data-handler='prev']
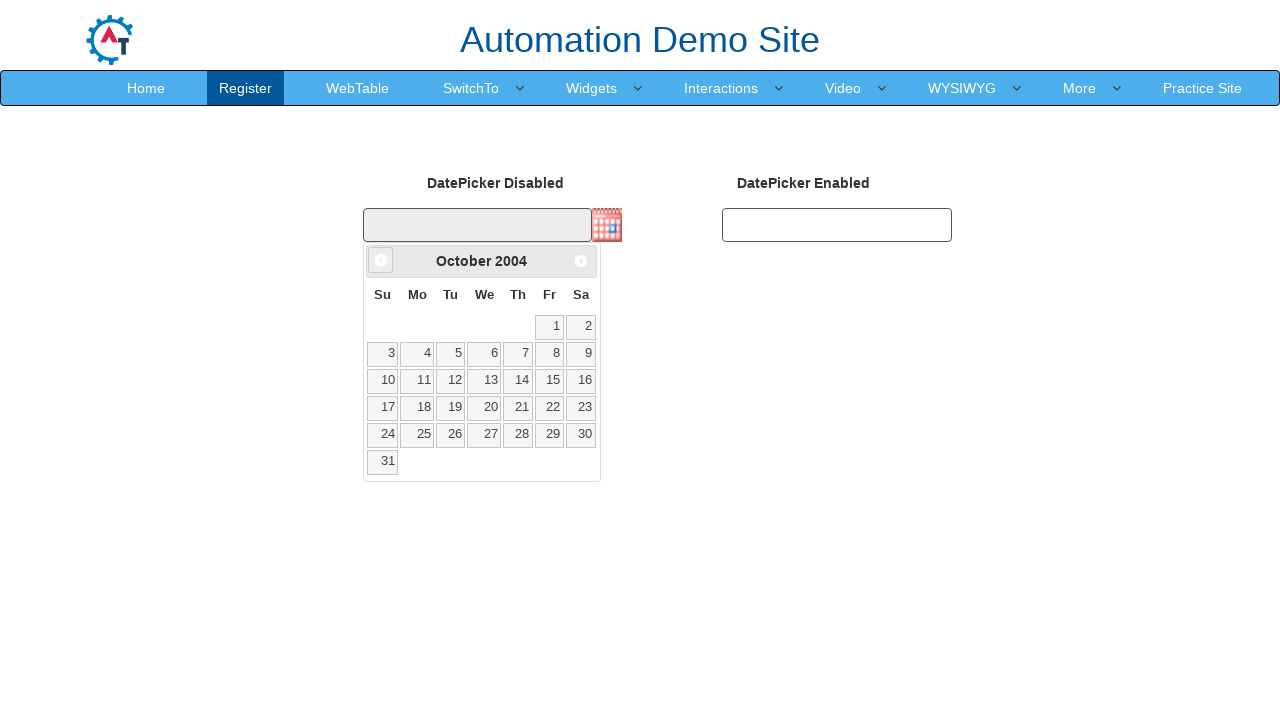

Clicked previous button to navigate to year 1995 at (381, 260) on xpath=//a[@data-handler='prev']
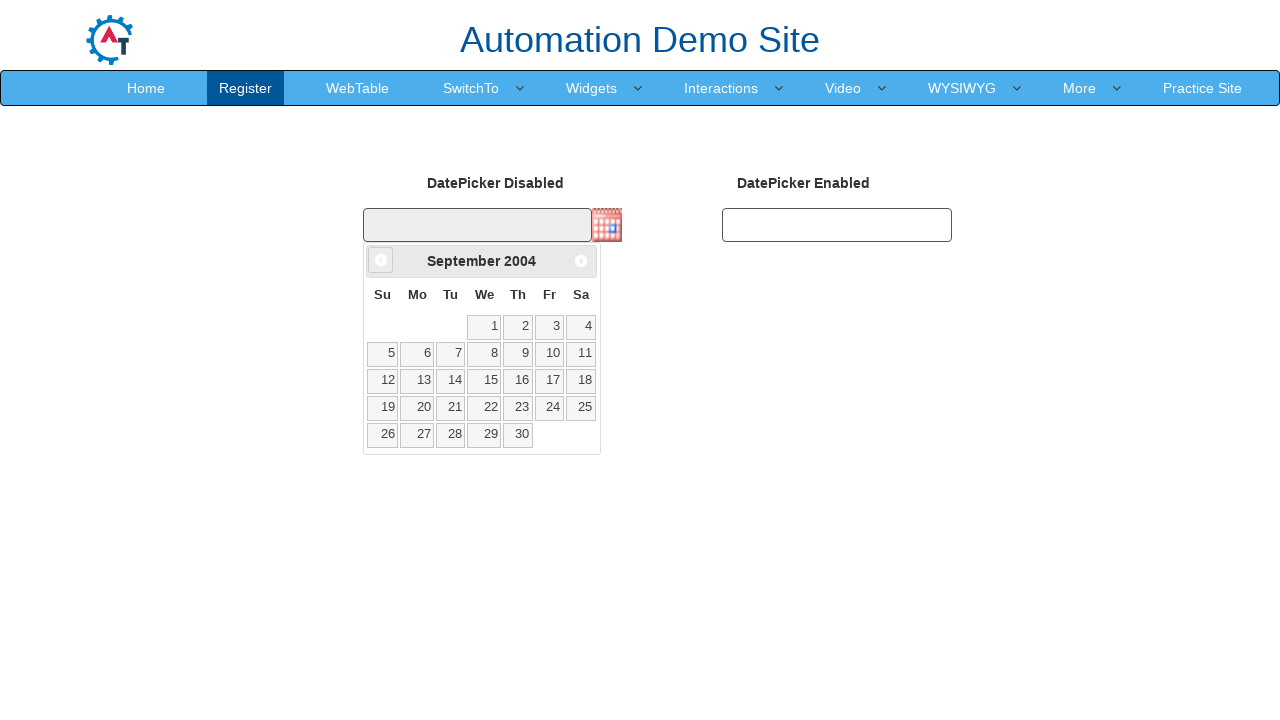

Clicked previous button to navigate to year 1995 at (381, 260) on xpath=//a[@data-handler='prev']
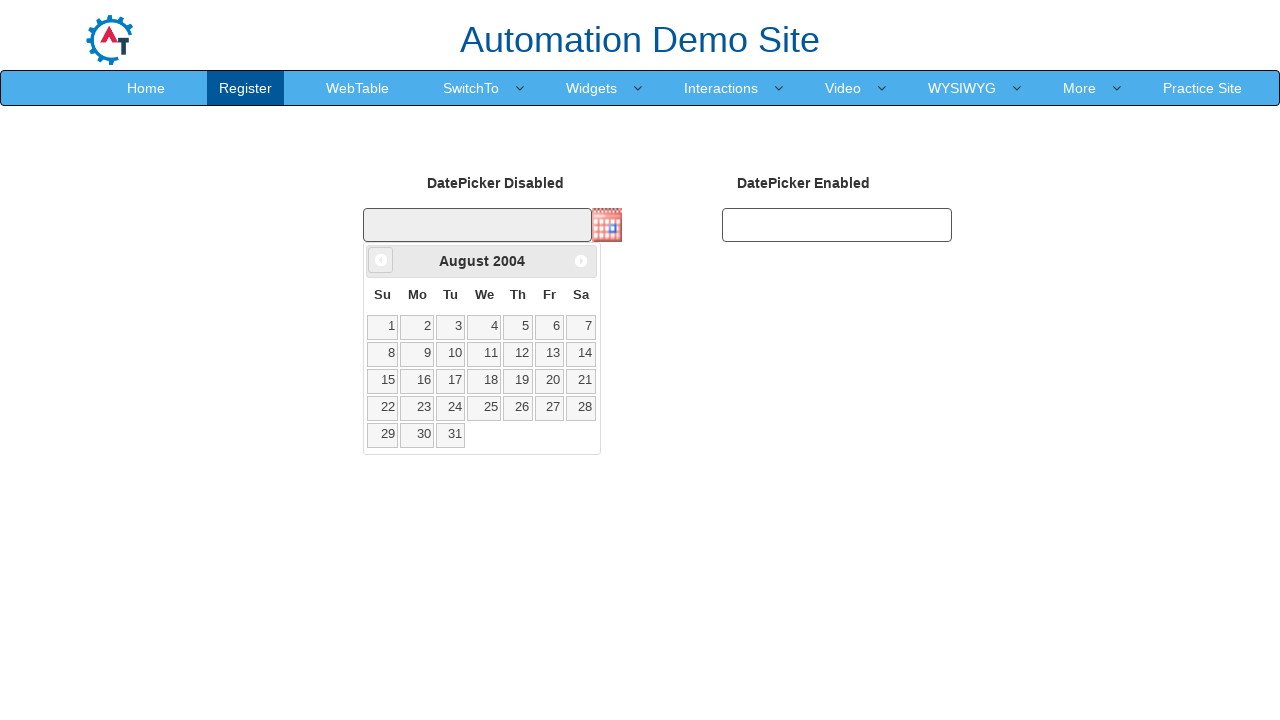

Clicked previous button to navigate to year 1995 at (381, 260) on xpath=//a[@data-handler='prev']
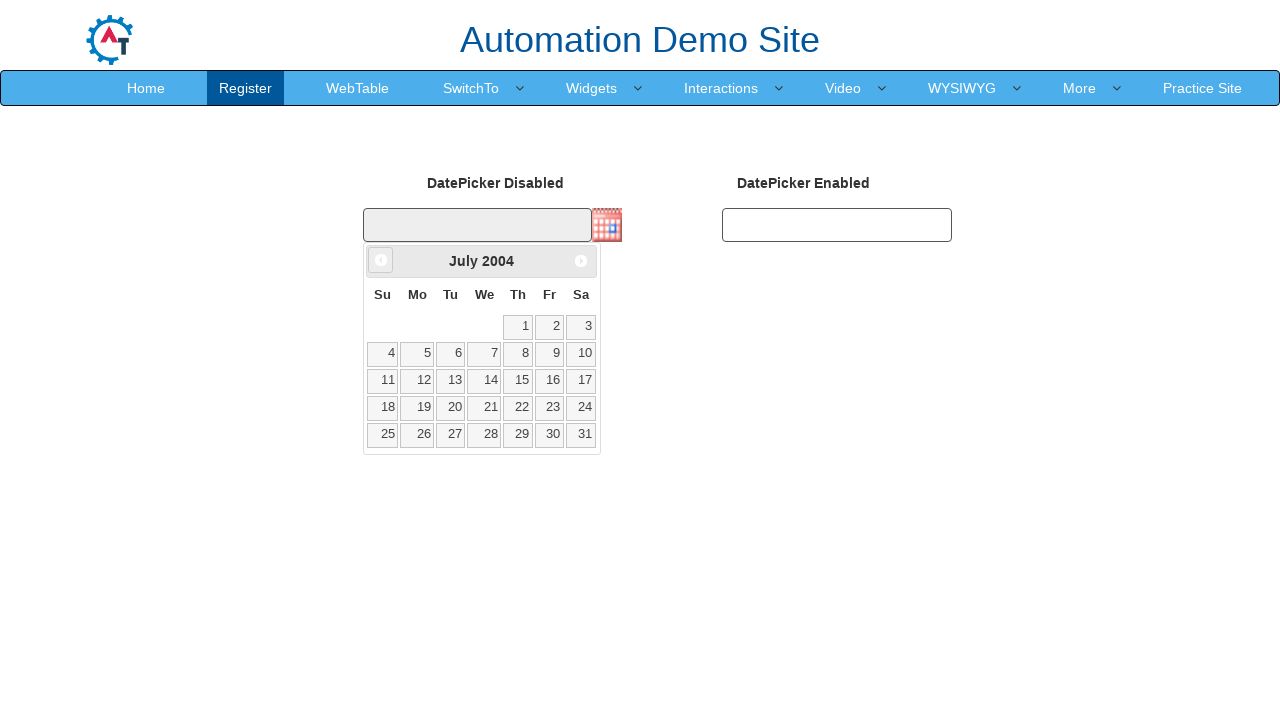

Clicked previous button to navigate to year 1995 at (381, 260) on xpath=//a[@data-handler='prev']
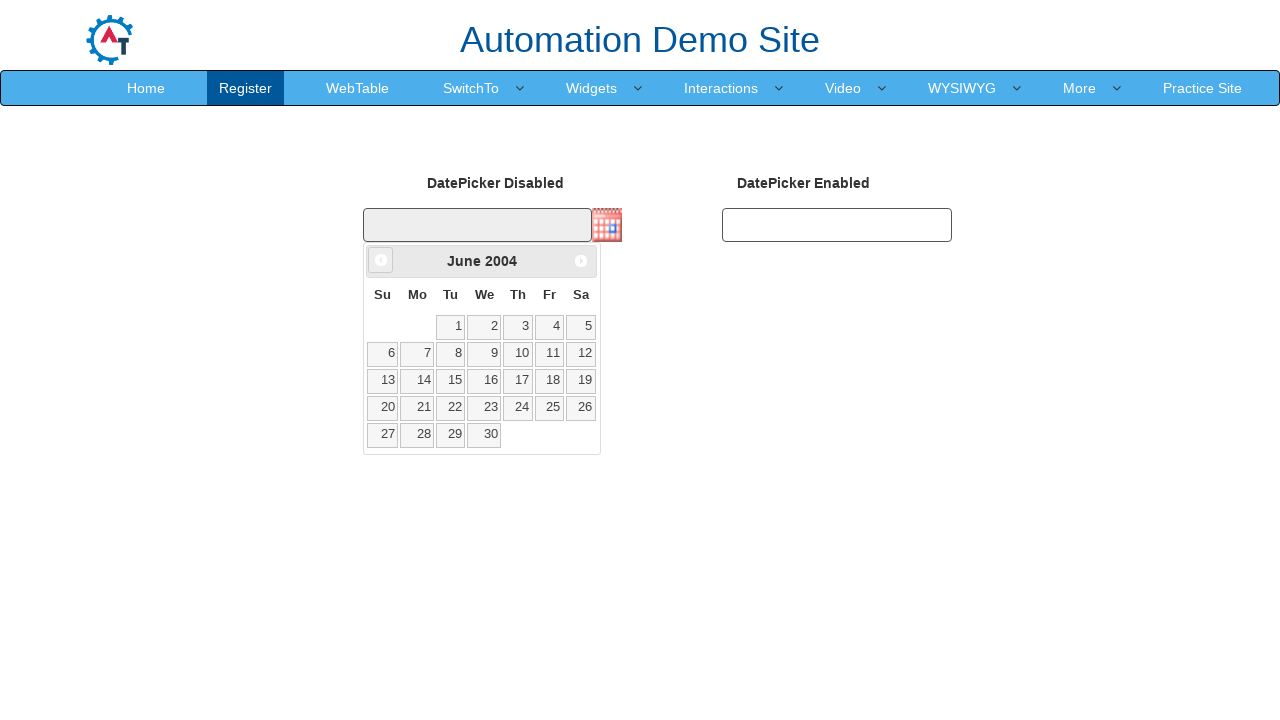

Clicked previous button to navigate to year 1995 at (381, 260) on xpath=//a[@data-handler='prev']
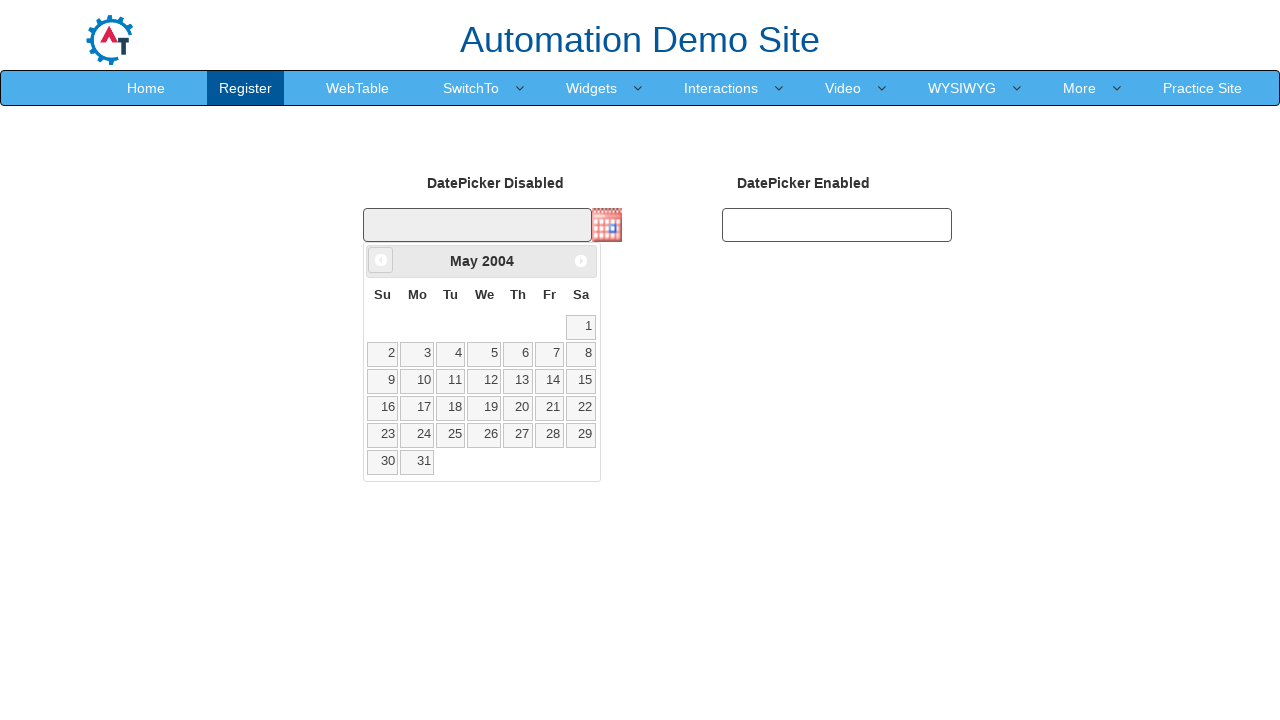

Clicked previous button to navigate to year 1995 at (381, 260) on xpath=//a[@data-handler='prev']
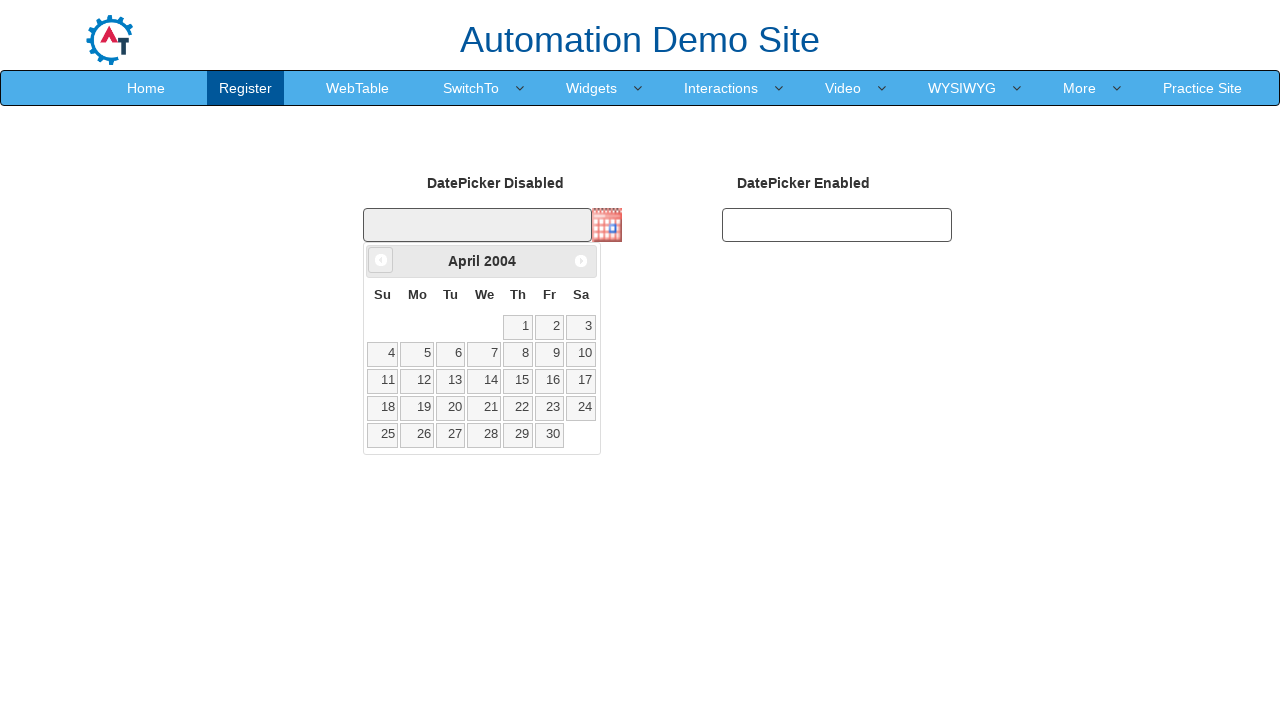

Clicked previous button to navigate to year 1995 at (381, 260) on xpath=//a[@data-handler='prev']
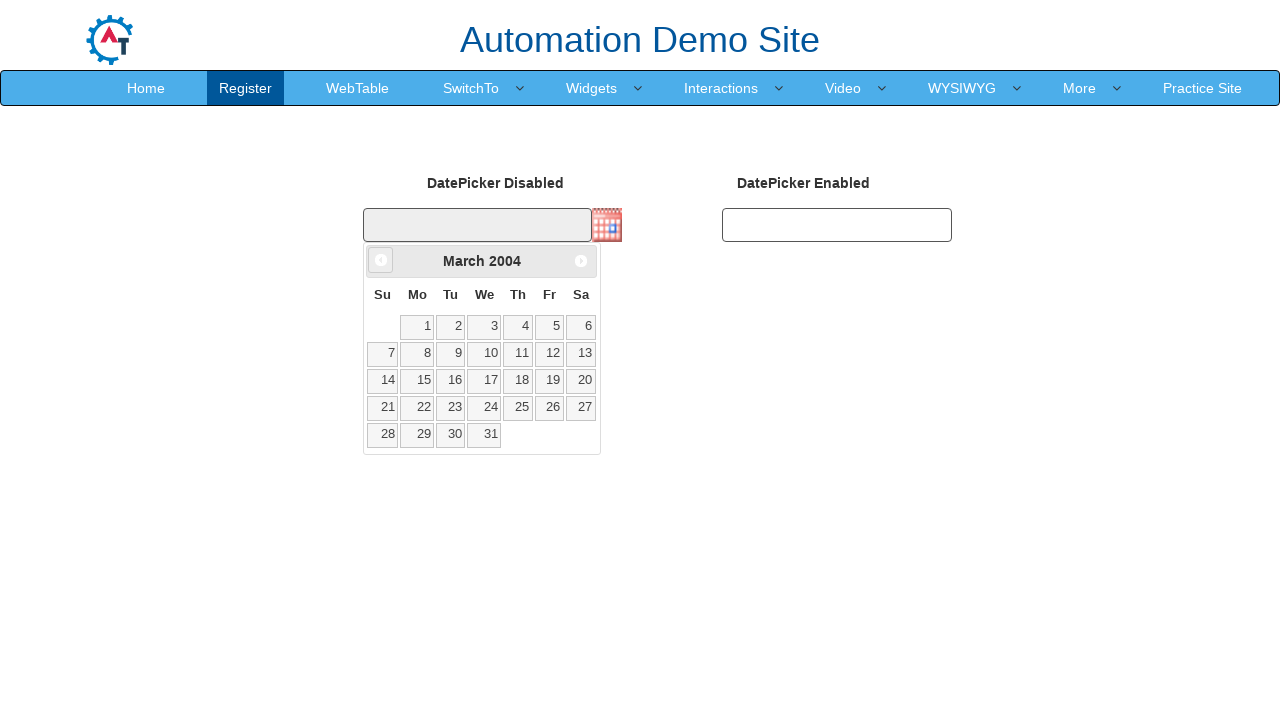

Clicked previous button to navigate to year 1995 at (381, 260) on xpath=//a[@data-handler='prev']
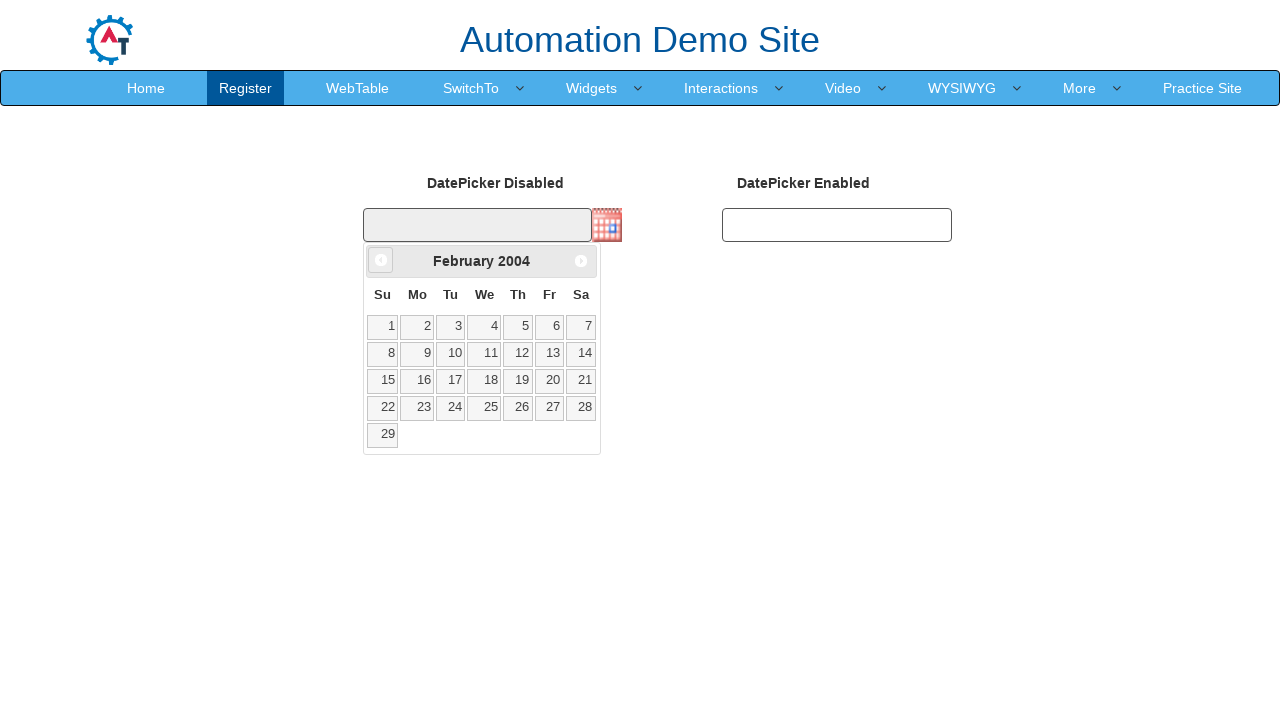

Clicked previous button to navigate to year 1995 at (381, 260) on xpath=//a[@data-handler='prev']
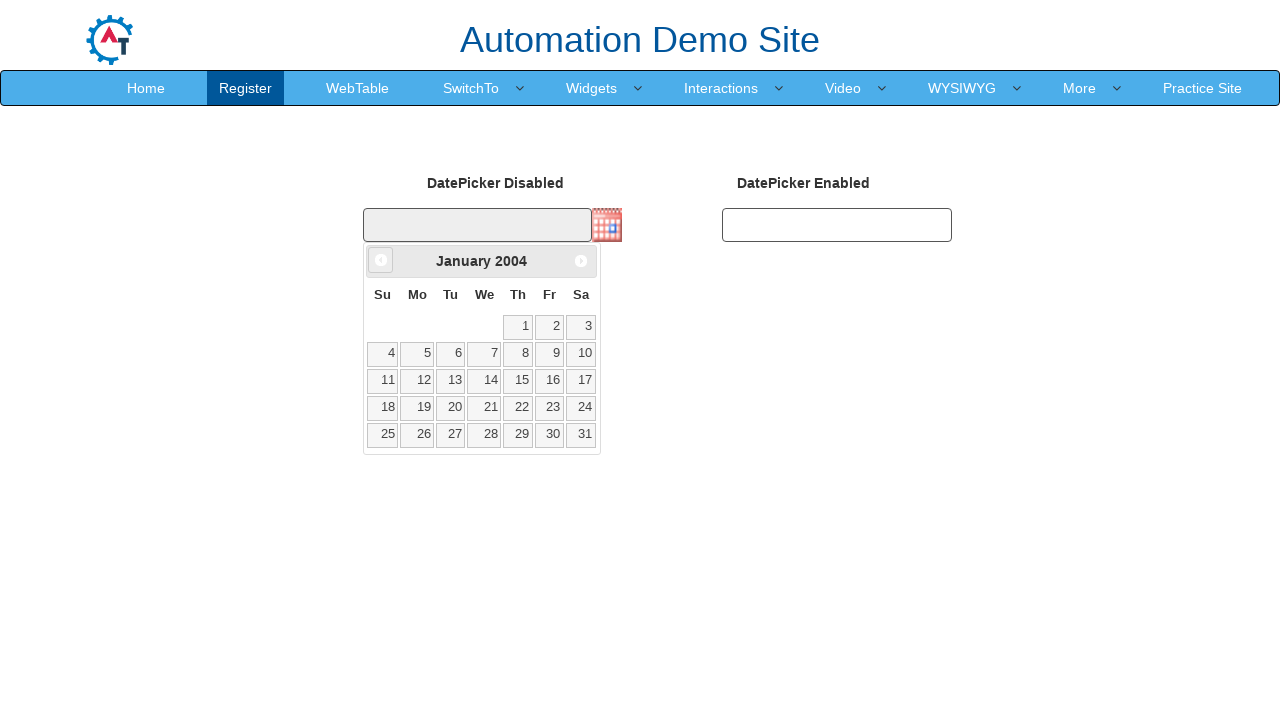

Clicked previous button to navigate to year 1995 at (381, 260) on xpath=//a[@data-handler='prev']
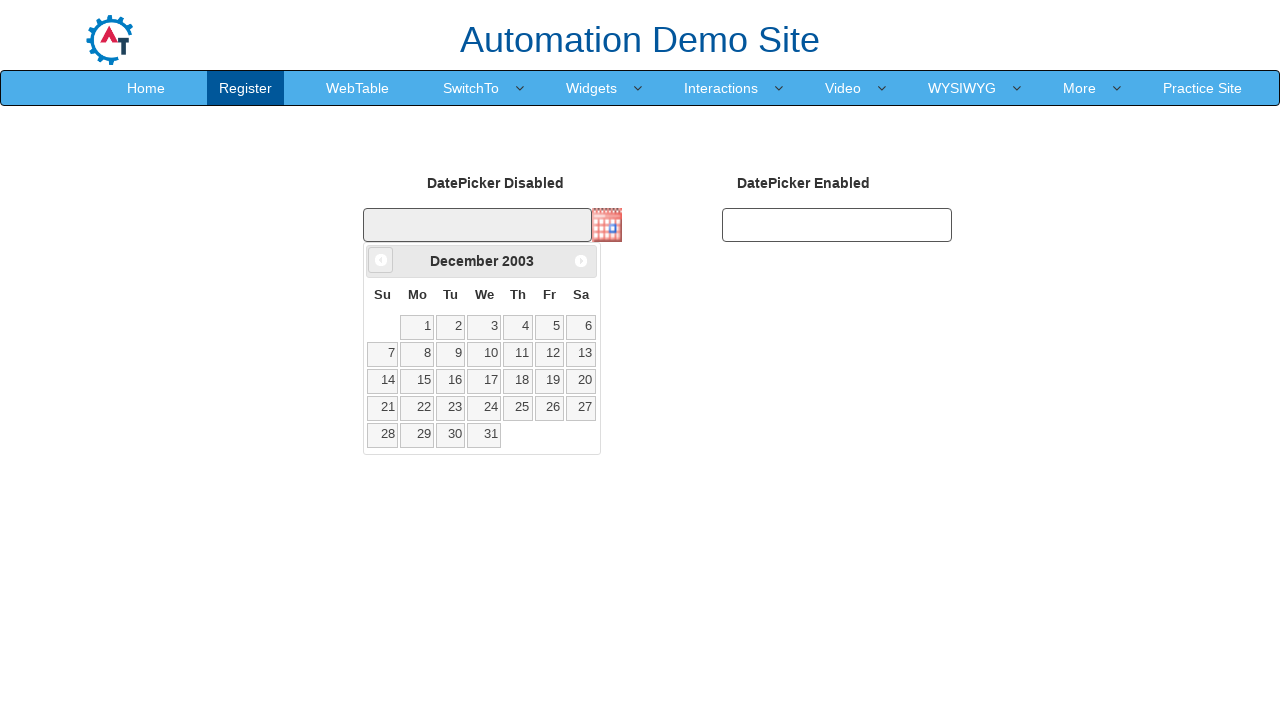

Clicked previous button to navigate to year 1995 at (381, 260) on xpath=//a[@data-handler='prev']
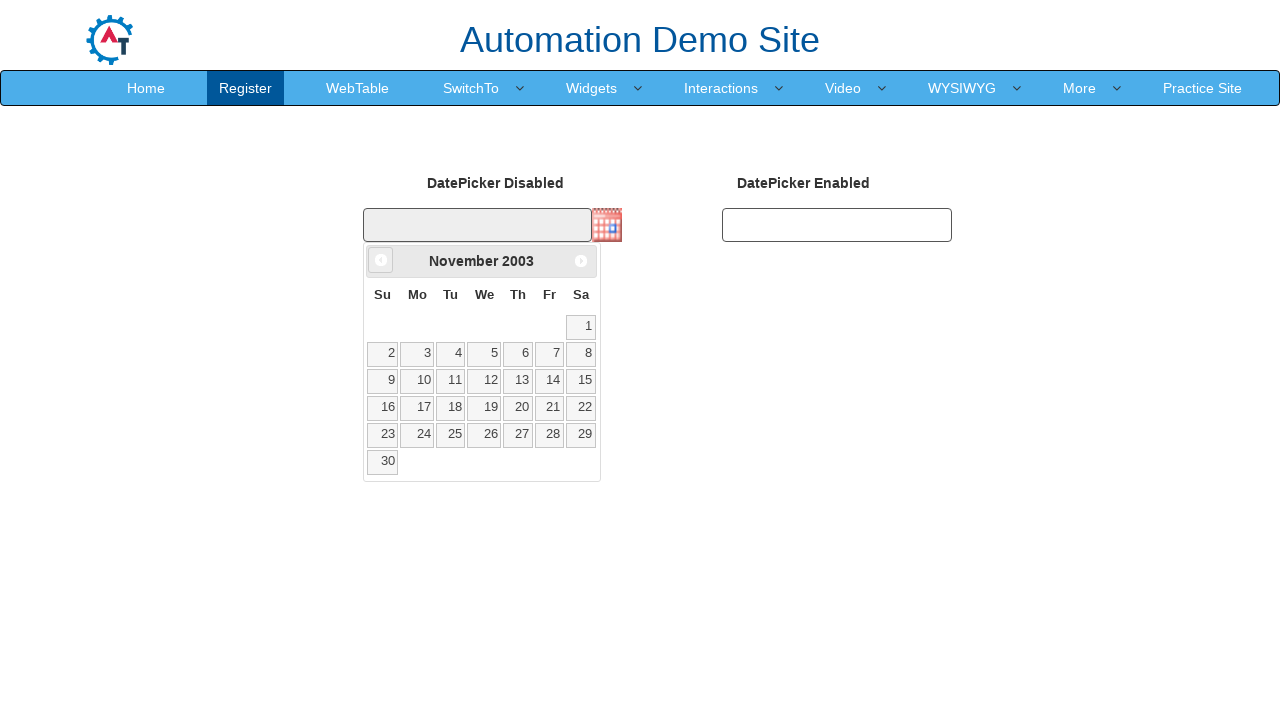

Clicked previous button to navigate to year 1995 at (381, 260) on xpath=//a[@data-handler='prev']
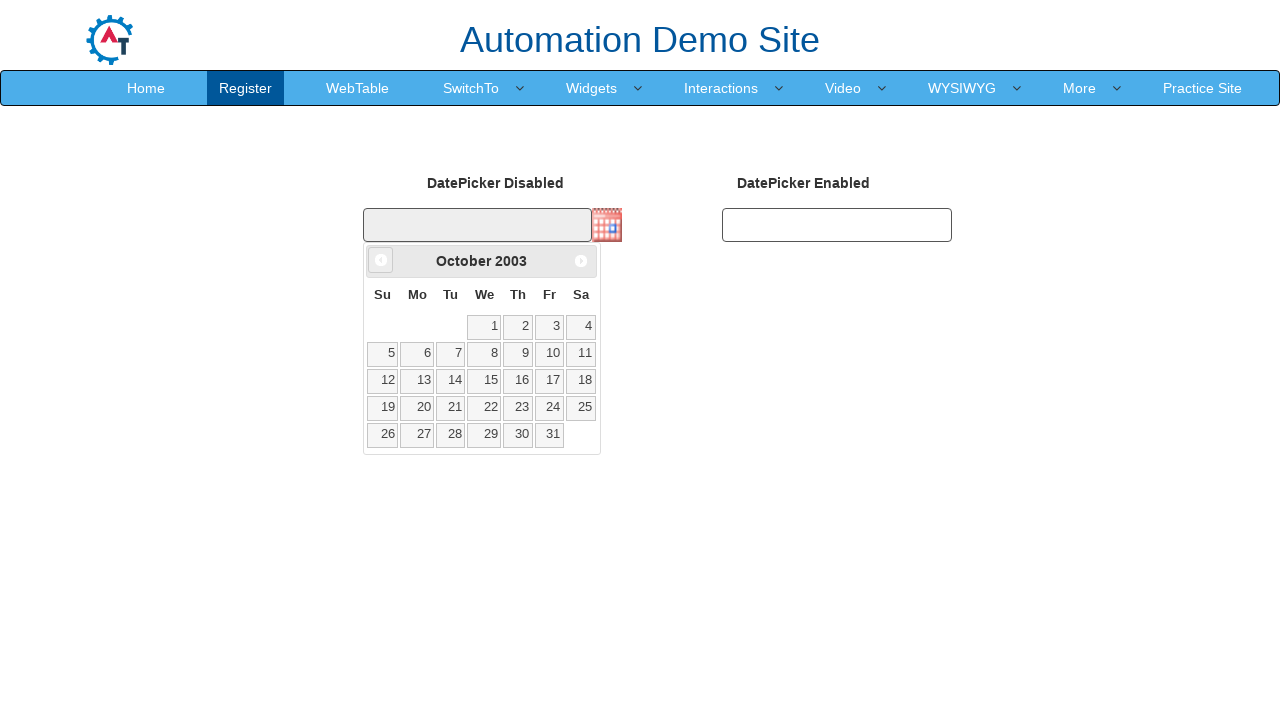

Clicked previous button to navigate to year 1995 at (381, 260) on xpath=//a[@data-handler='prev']
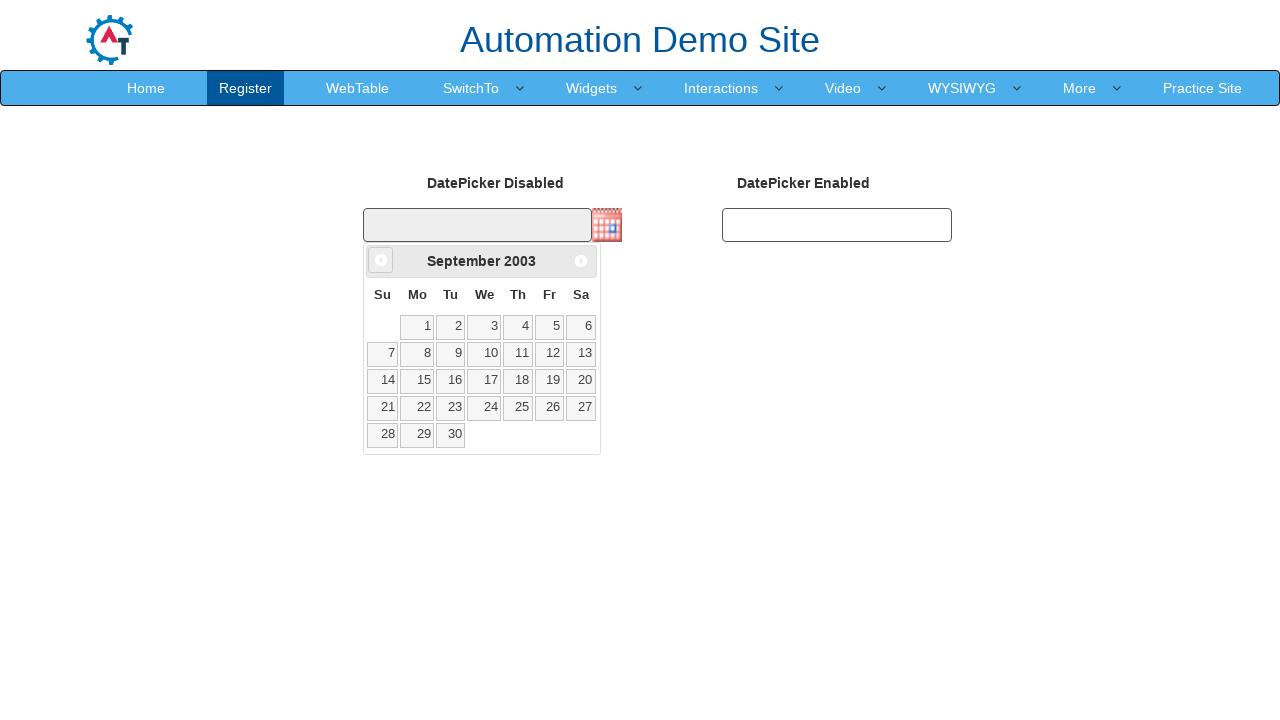

Clicked previous button to navigate to year 1995 at (381, 260) on xpath=//a[@data-handler='prev']
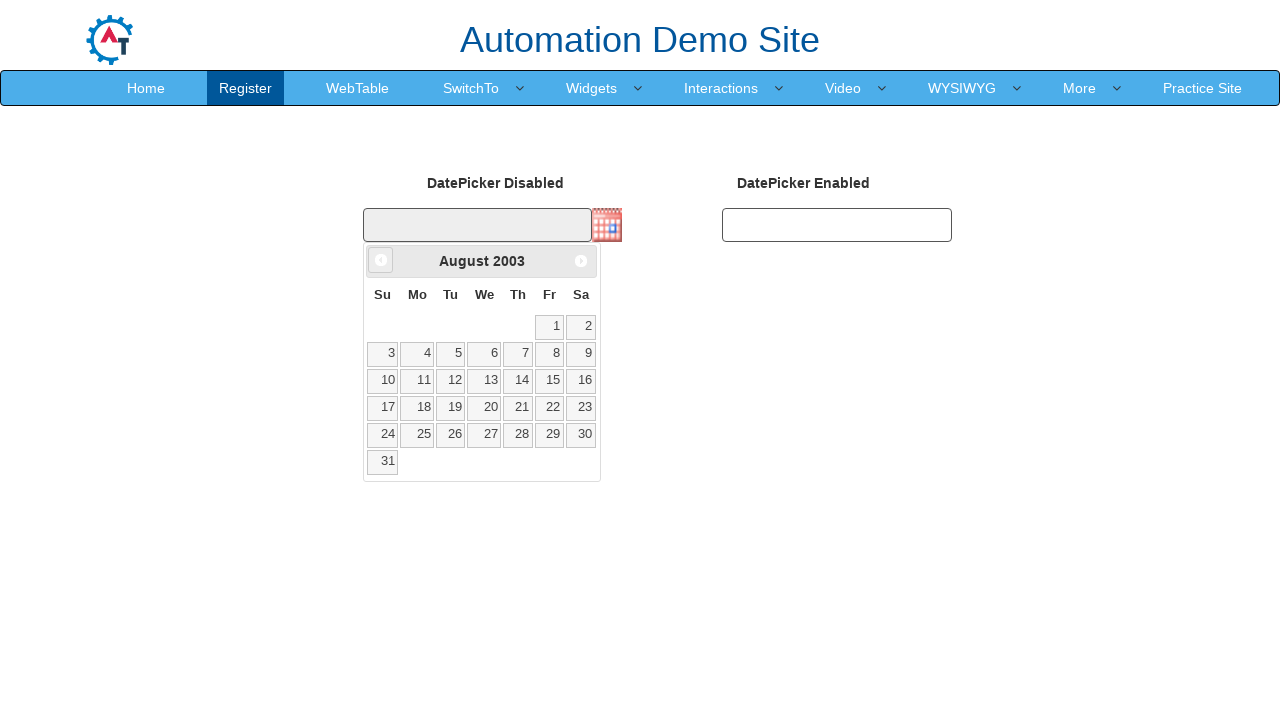

Clicked previous button to navigate to year 1995 at (381, 260) on xpath=//a[@data-handler='prev']
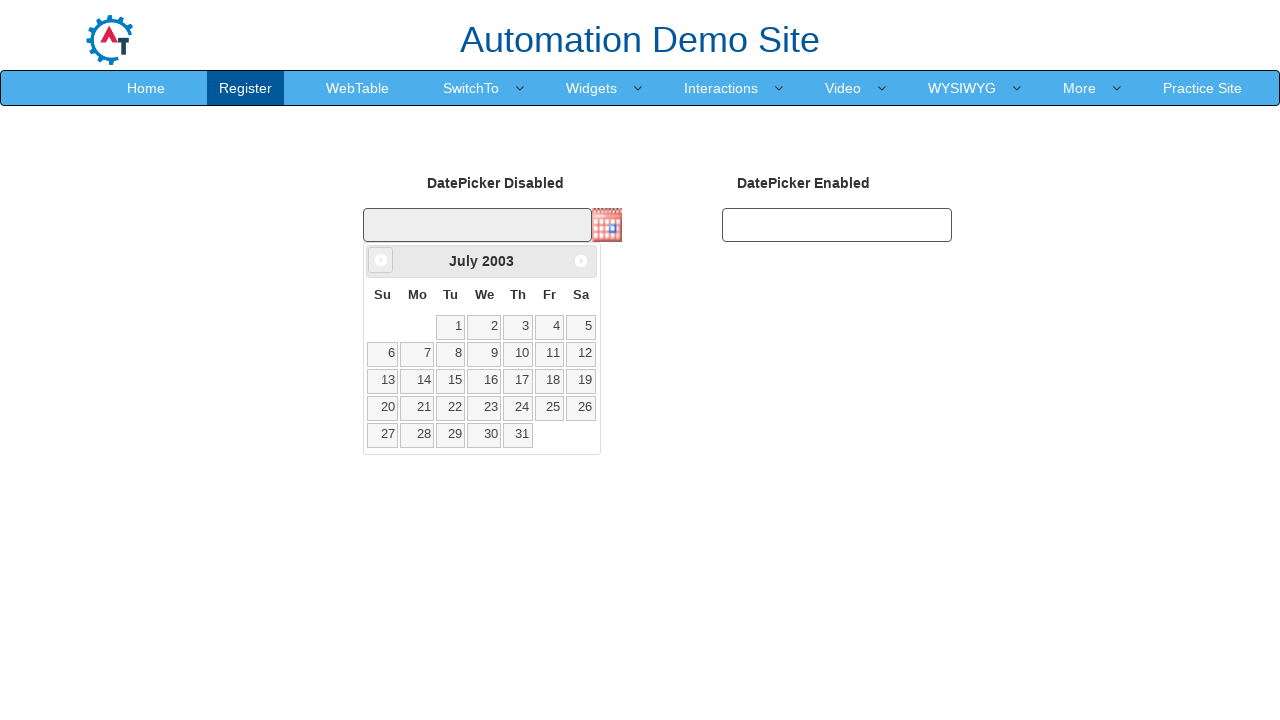

Clicked previous button to navigate to year 1995 at (381, 260) on xpath=//a[@data-handler='prev']
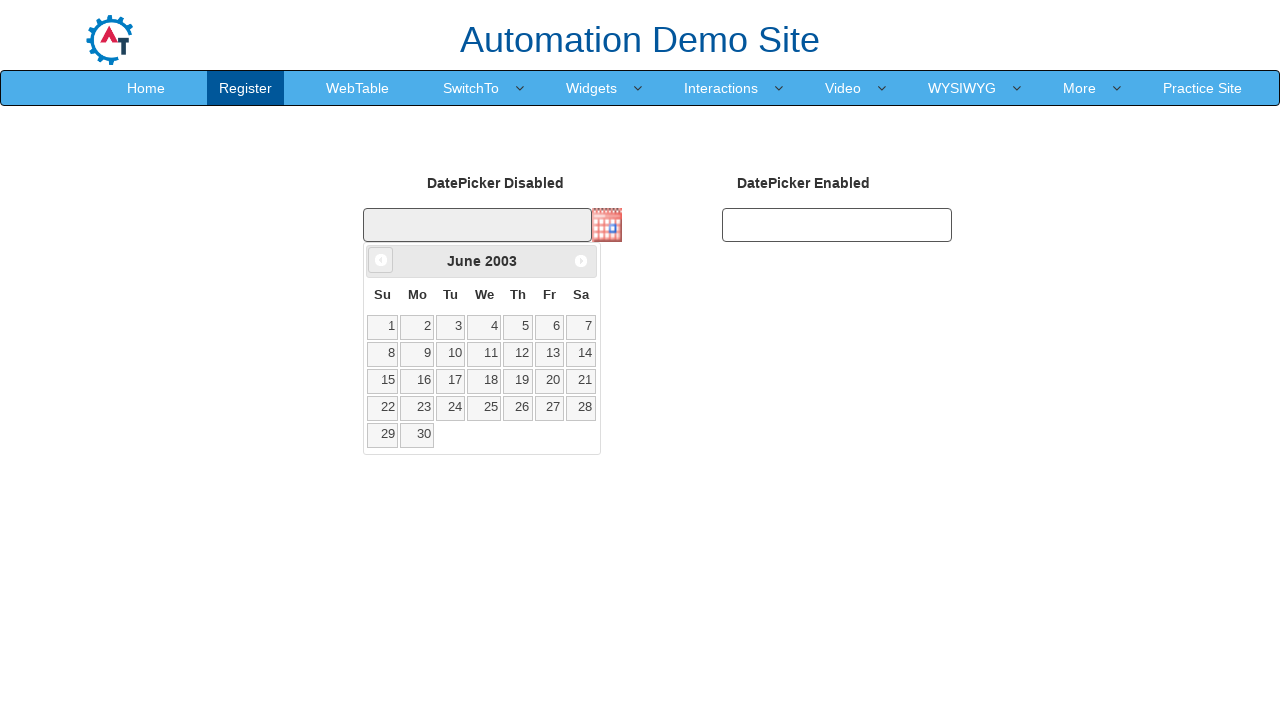

Clicked previous button to navigate to year 1995 at (381, 260) on xpath=//a[@data-handler='prev']
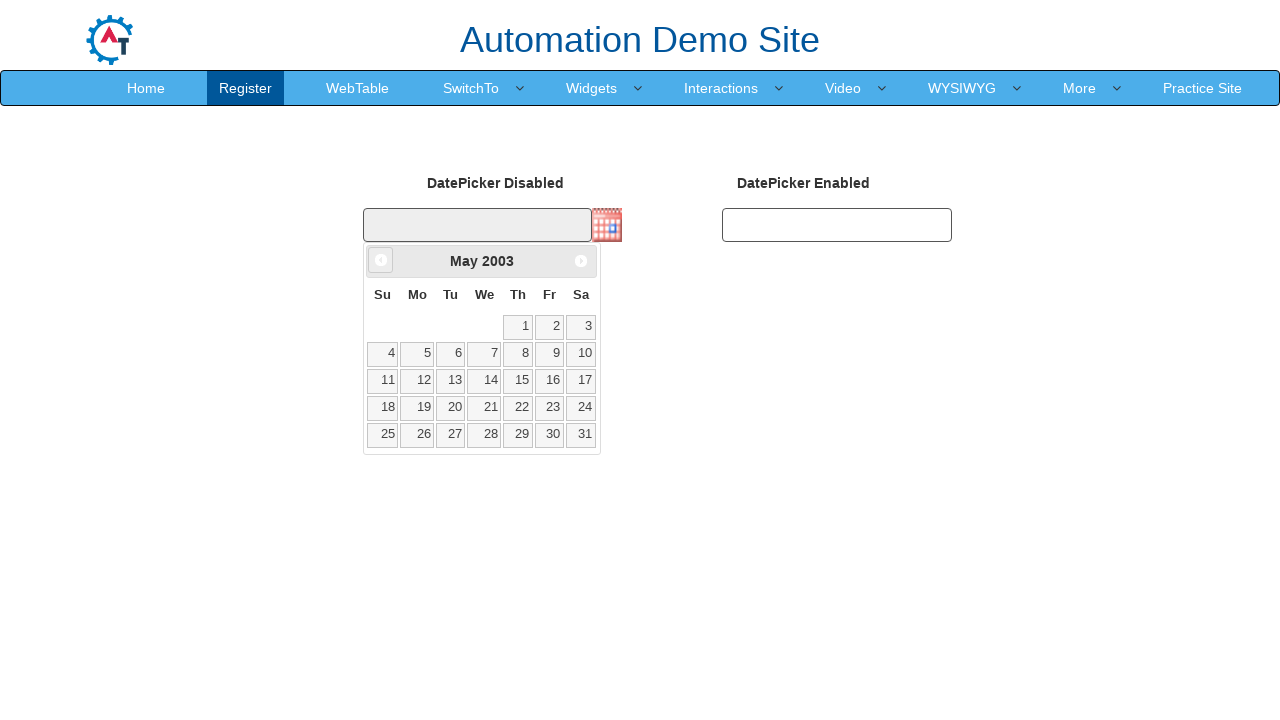

Clicked previous button to navigate to year 1995 at (381, 260) on xpath=//a[@data-handler='prev']
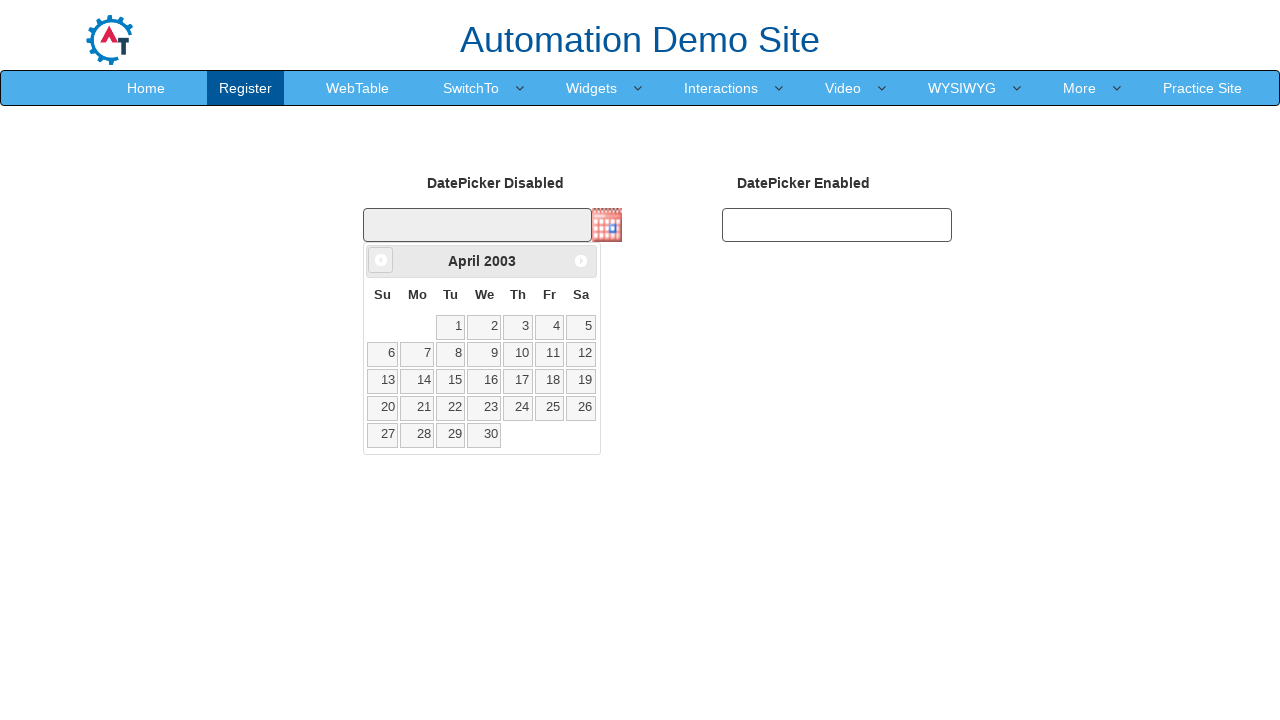

Clicked previous button to navigate to year 1995 at (381, 260) on xpath=//a[@data-handler='prev']
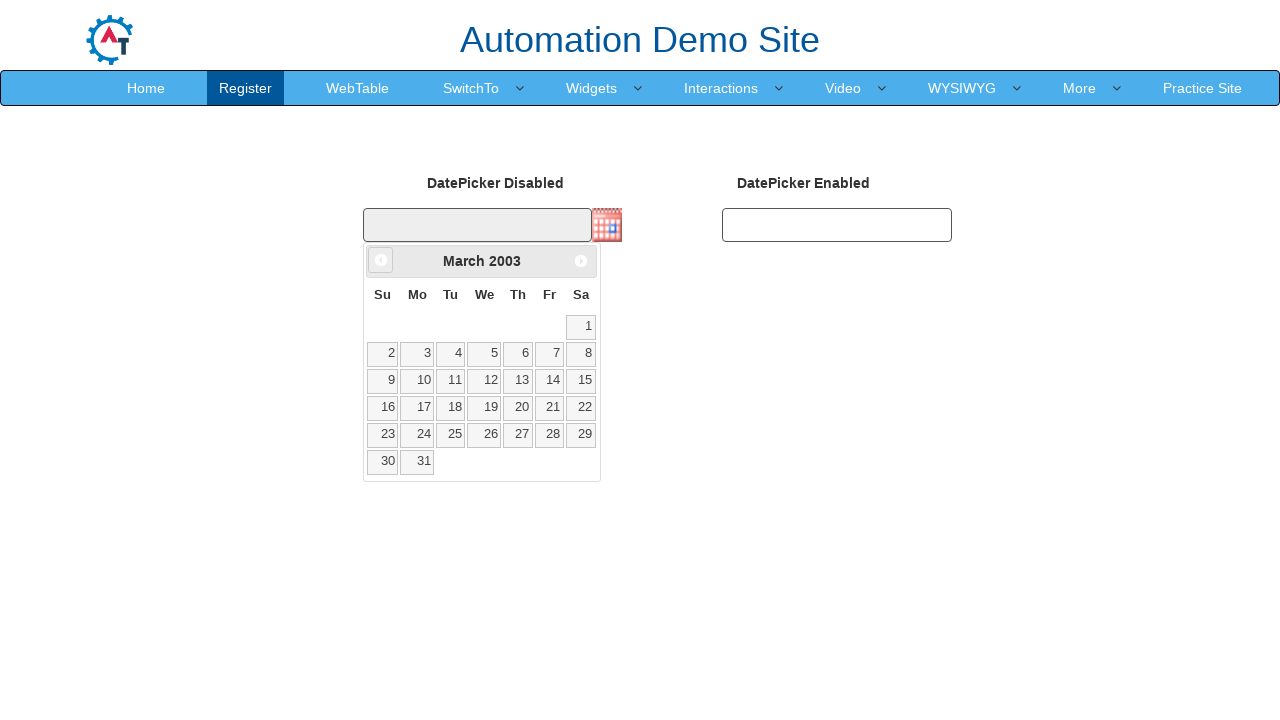

Clicked previous button to navigate to year 1995 at (381, 260) on xpath=//a[@data-handler='prev']
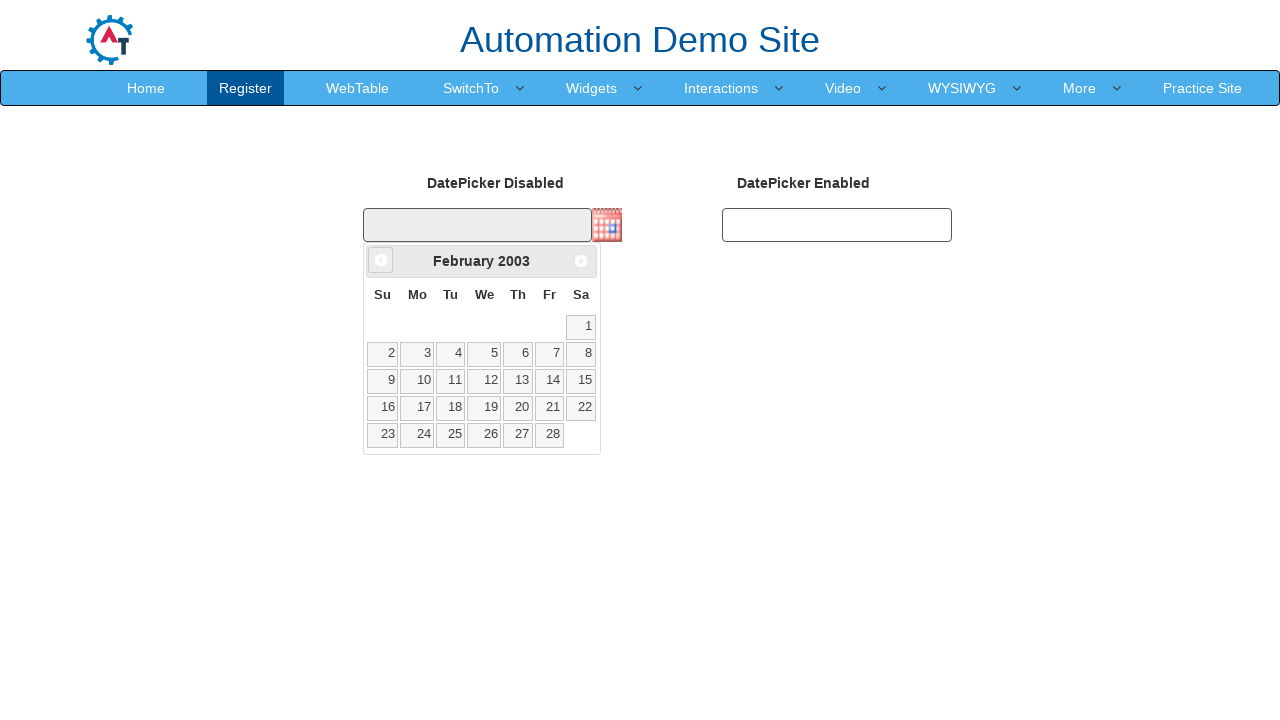

Clicked previous button to navigate to year 1995 at (381, 260) on xpath=//a[@data-handler='prev']
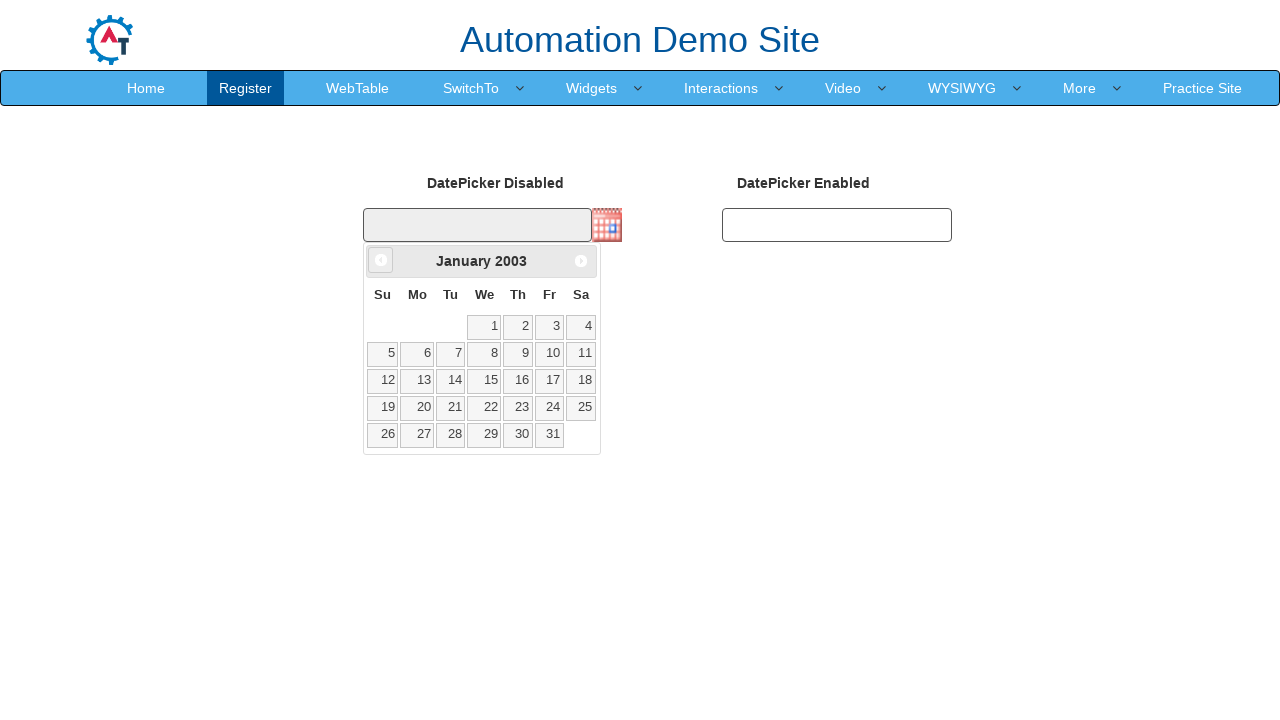

Clicked previous button to navigate to year 1995 at (381, 260) on xpath=//a[@data-handler='prev']
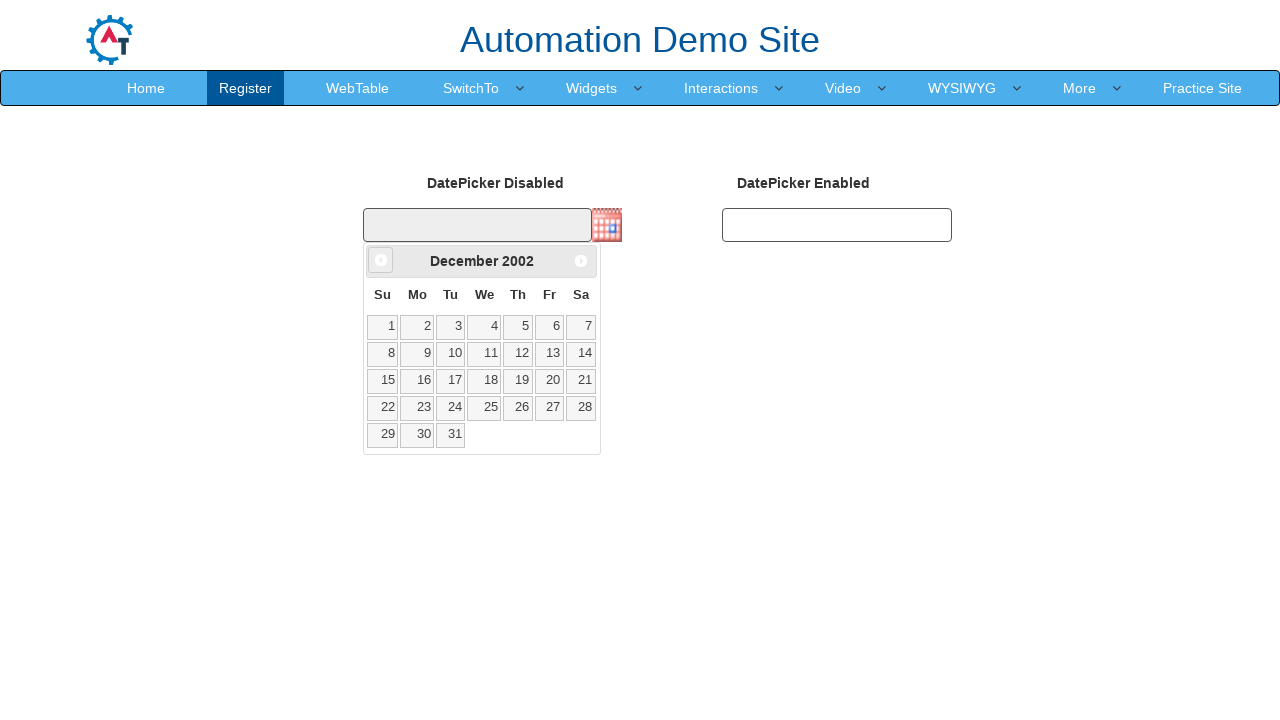

Clicked previous button to navigate to year 1995 at (381, 260) on xpath=//a[@data-handler='prev']
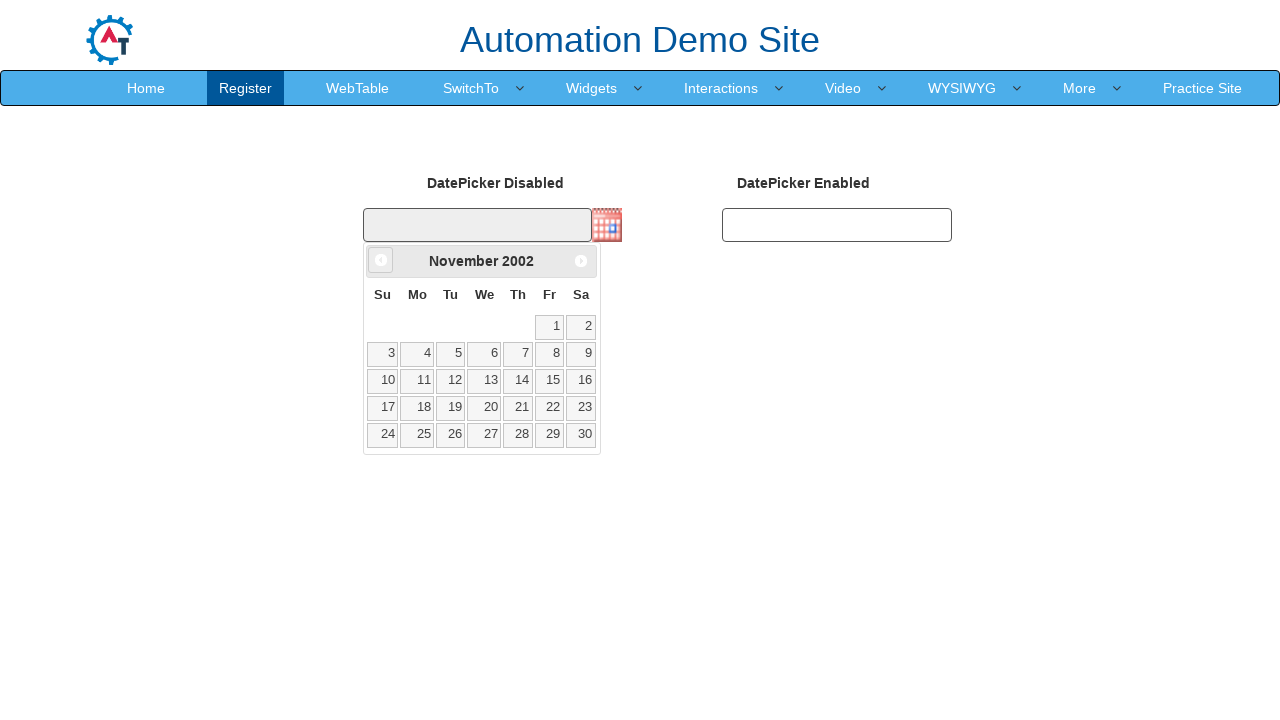

Clicked previous button to navigate to year 1995 at (381, 260) on xpath=//a[@data-handler='prev']
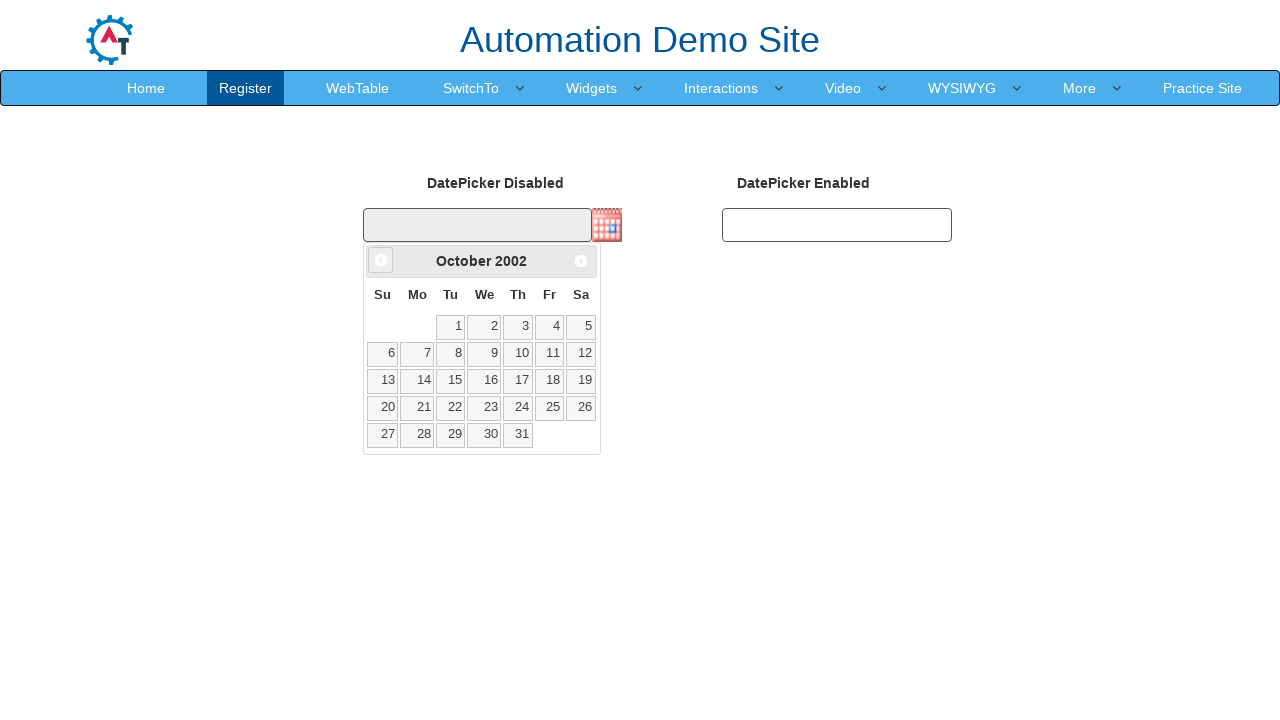

Clicked previous button to navigate to year 1995 at (381, 260) on xpath=//a[@data-handler='prev']
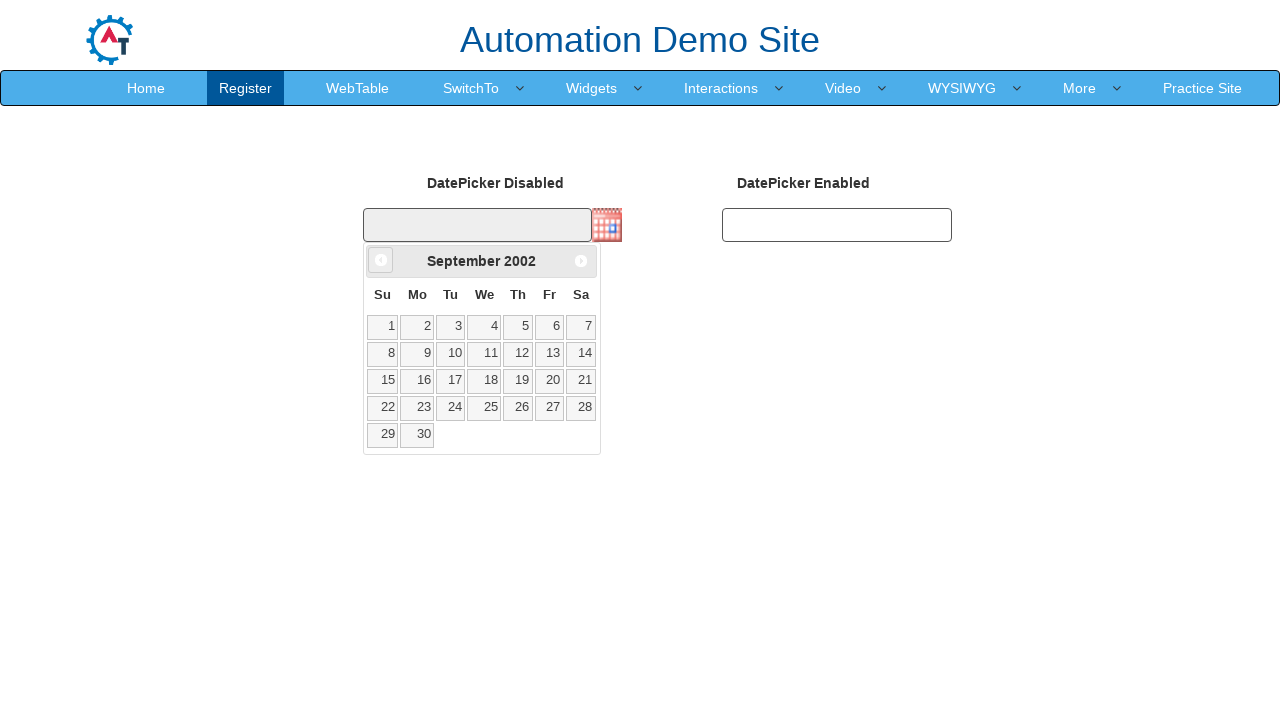

Clicked previous button to navigate to year 1995 at (381, 260) on xpath=//a[@data-handler='prev']
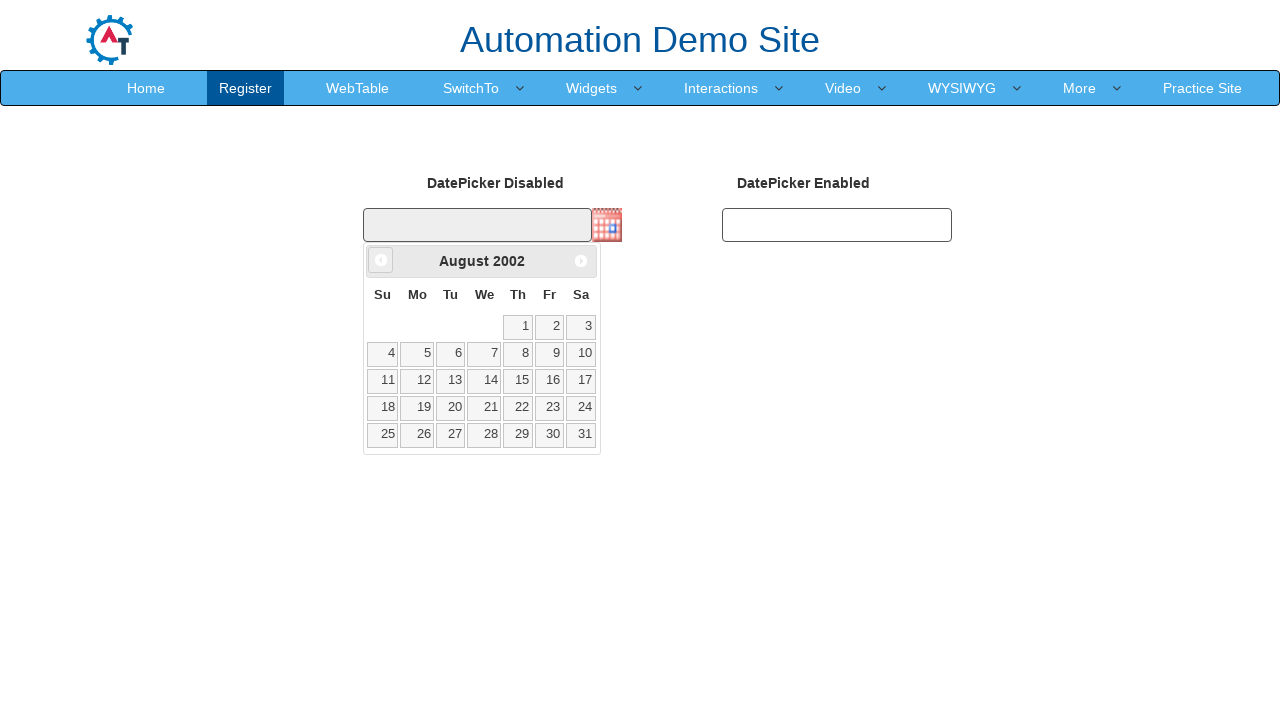

Clicked previous button to navigate to year 1995 at (381, 260) on xpath=//a[@data-handler='prev']
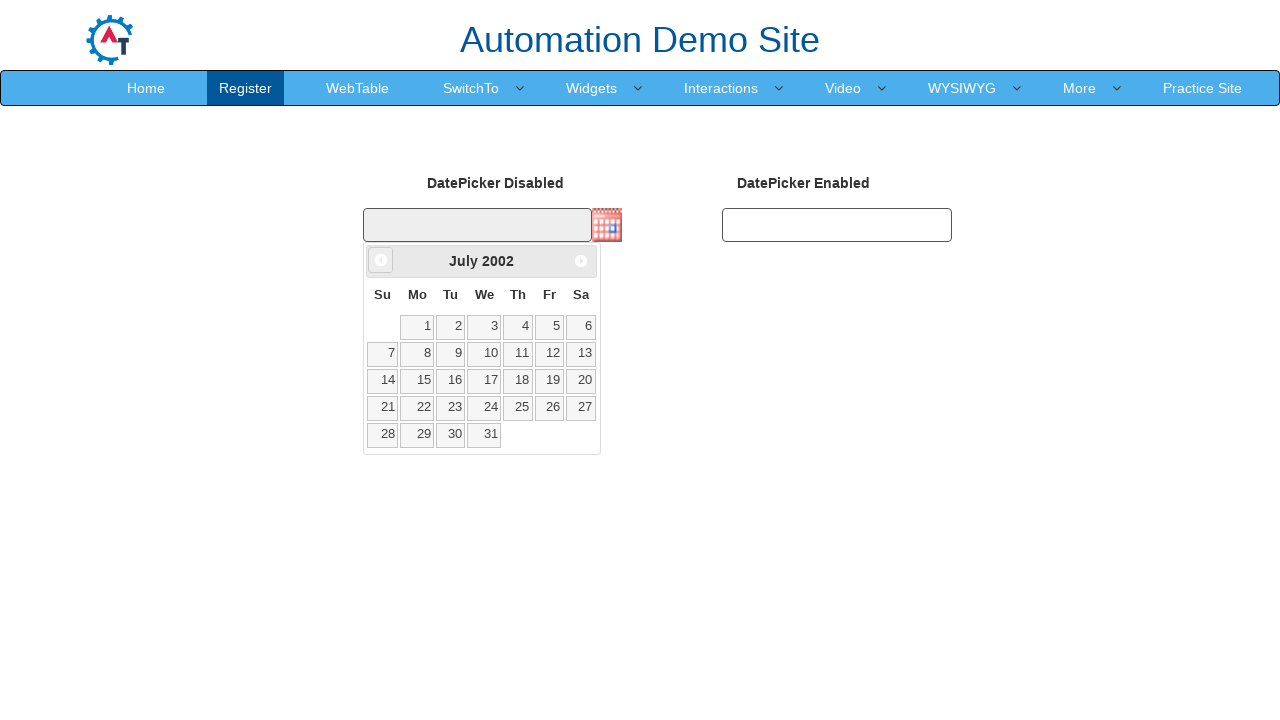

Clicked previous button to navigate to year 1995 at (381, 260) on xpath=//a[@data-handler='prev']
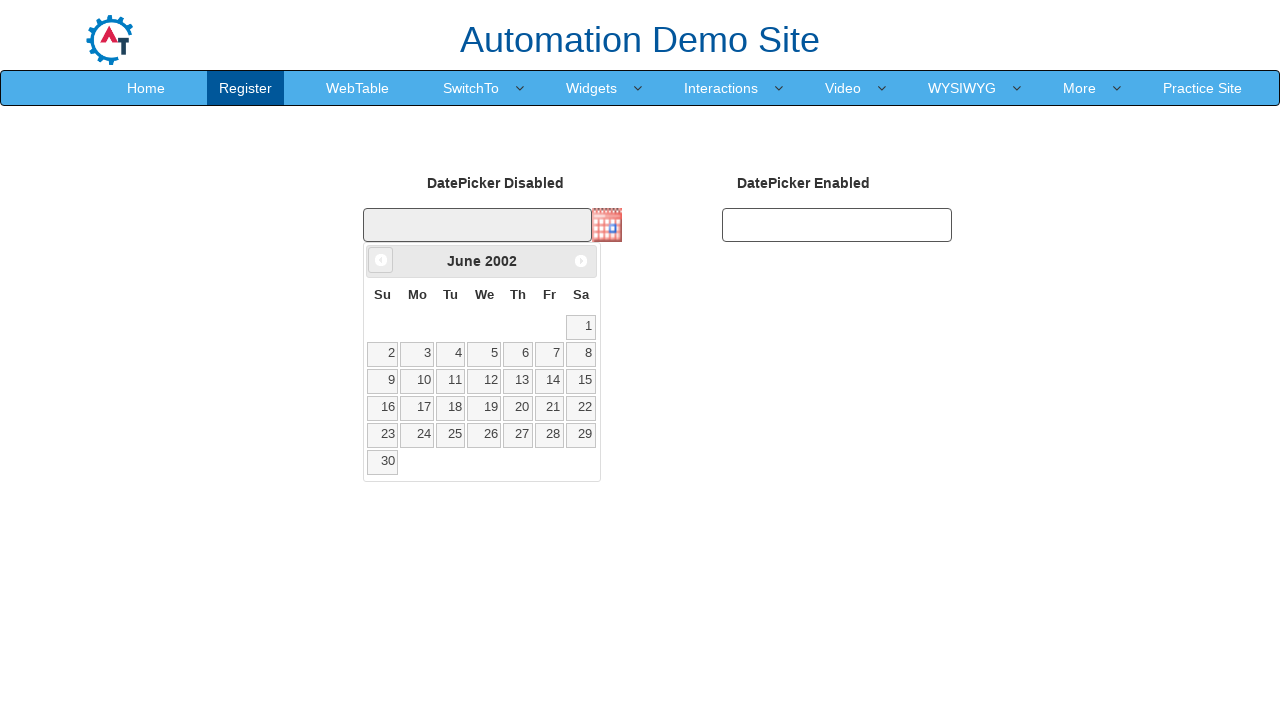

Clicked previous button to navigate to year 1995 at (381, 260) on xpath=//a[@data-handler='prev']
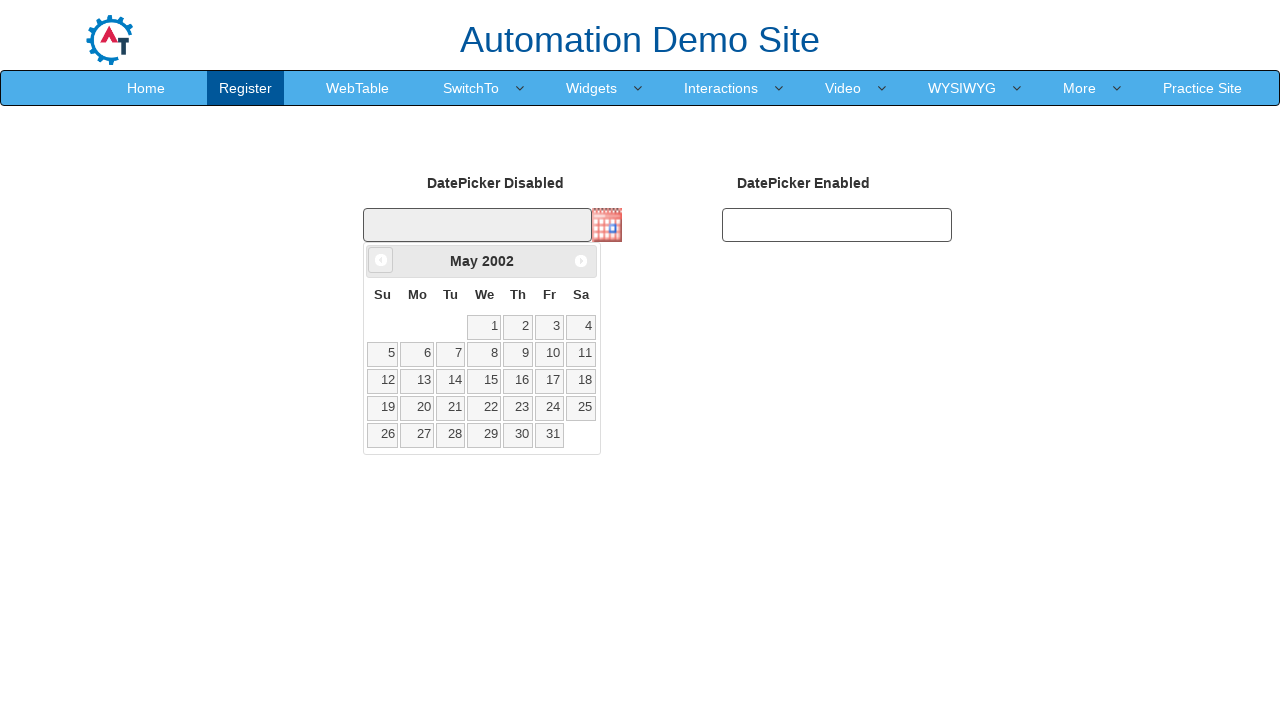

Clicked previous button to navigate to year 1995 at (381, 260) on xpath=//a[@data-handler='prev']
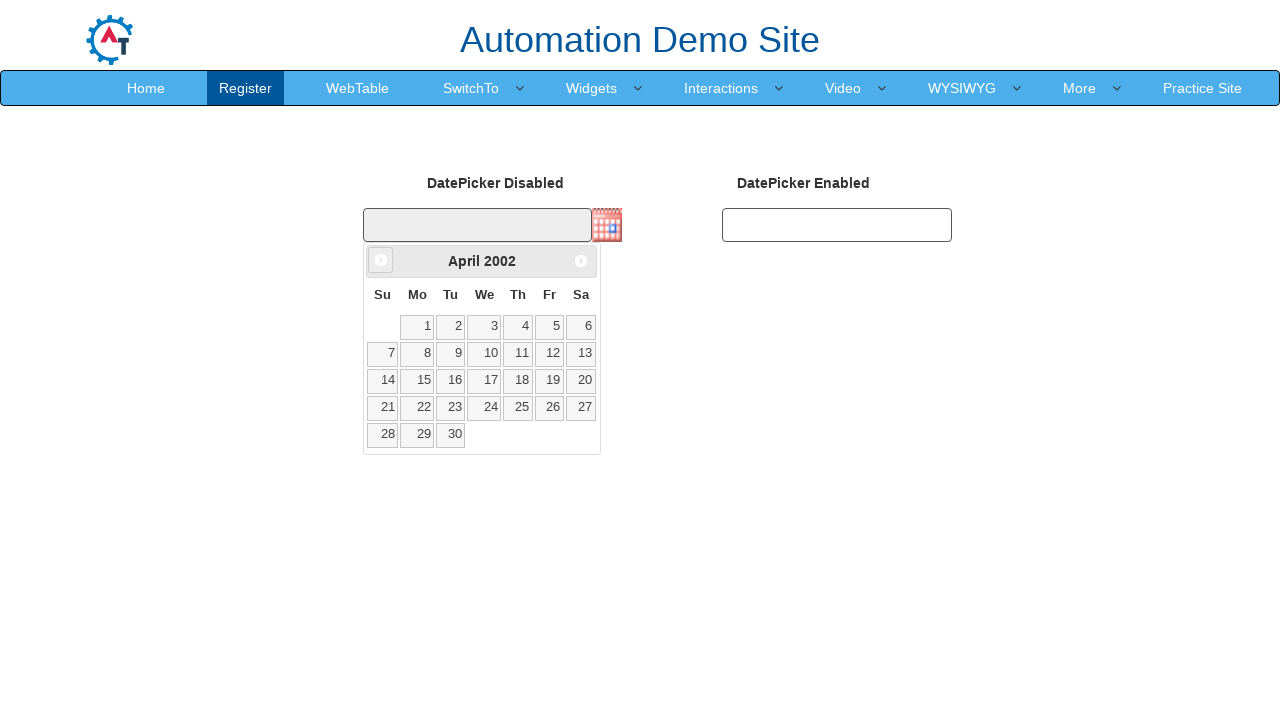

Clicked previous button to navigate to year 1995 at (381, 260) on xpath=//a[@data-handler='prev']
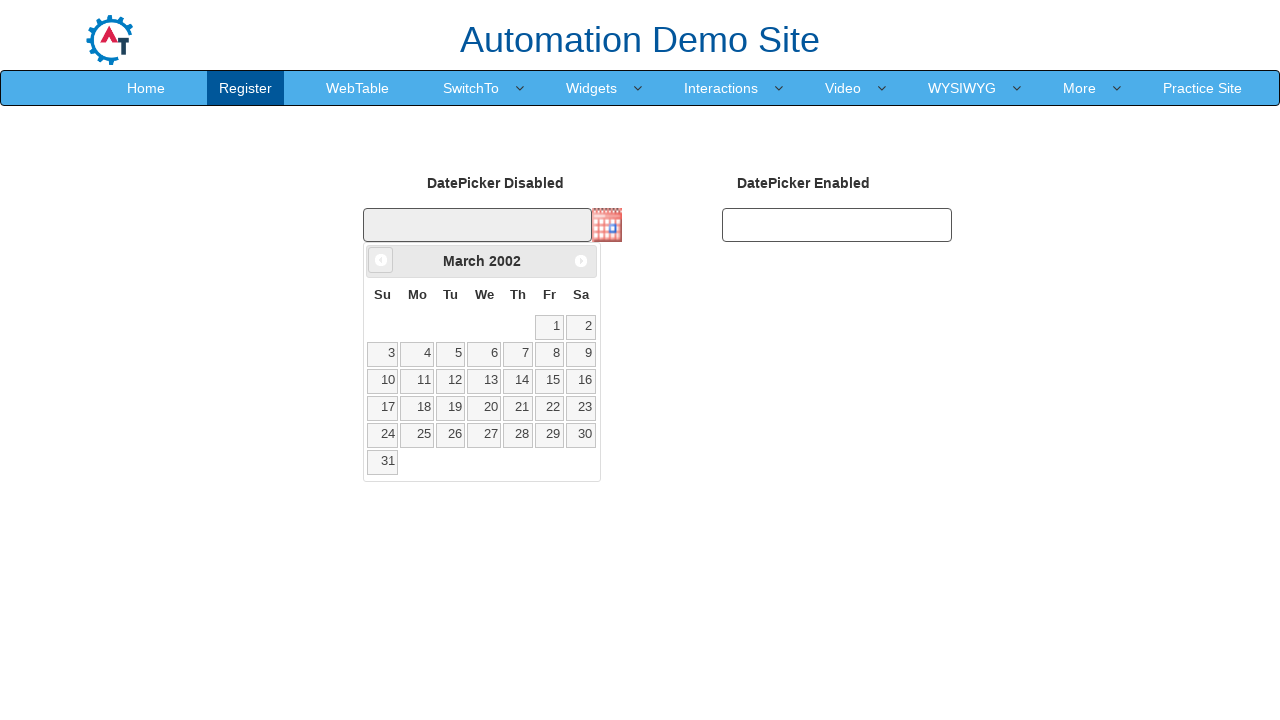

Clicked previous button to navigate to year 1995 at (381, 260) on xpath=//a[@data-handler='prev']
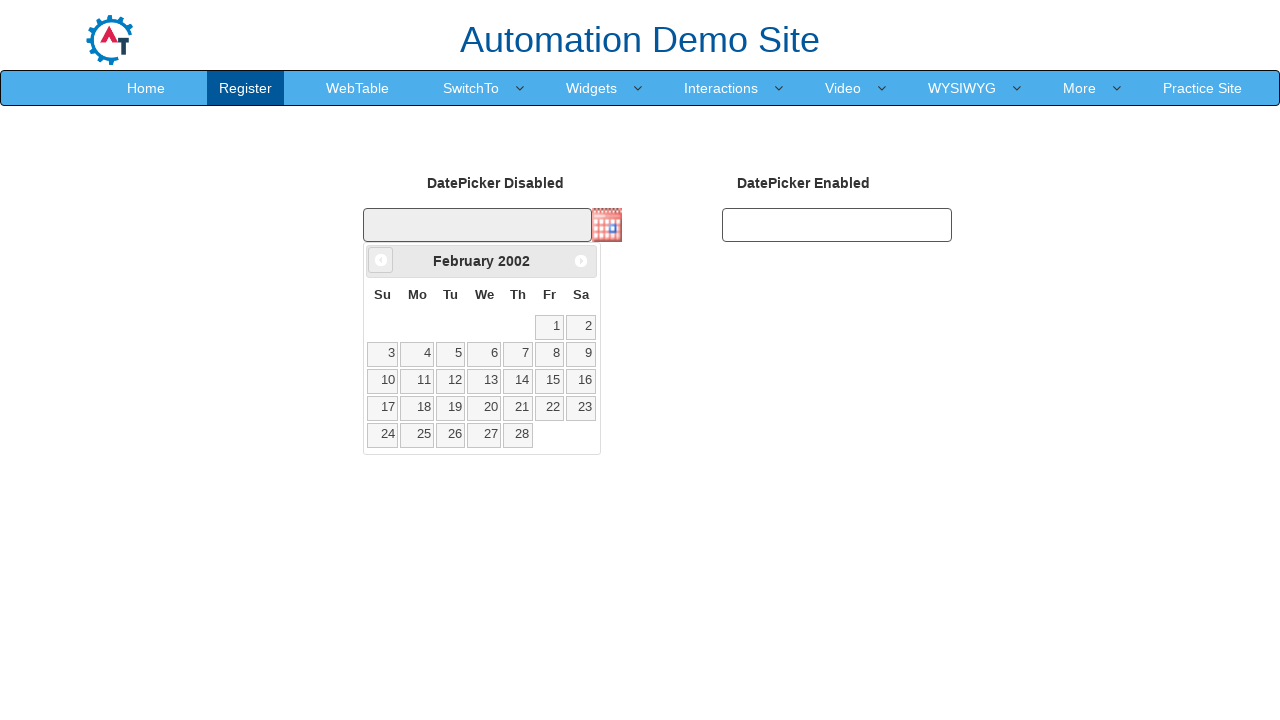

Clicked previous button to navigate to year 1995 at (381, 260) on xpath=//a[@data-handler='prev']
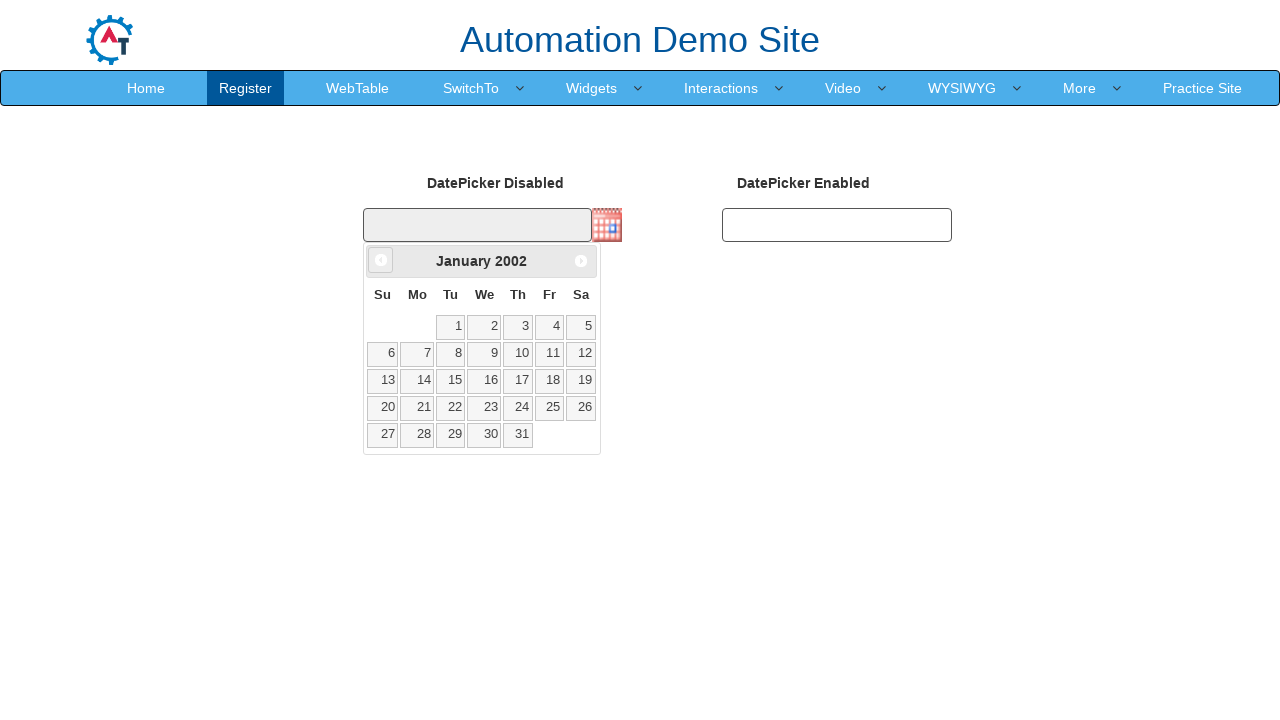

Clicked previous button to navigate to year 1995 at (381, 260) on xpath=//a[@data-handler='prev']
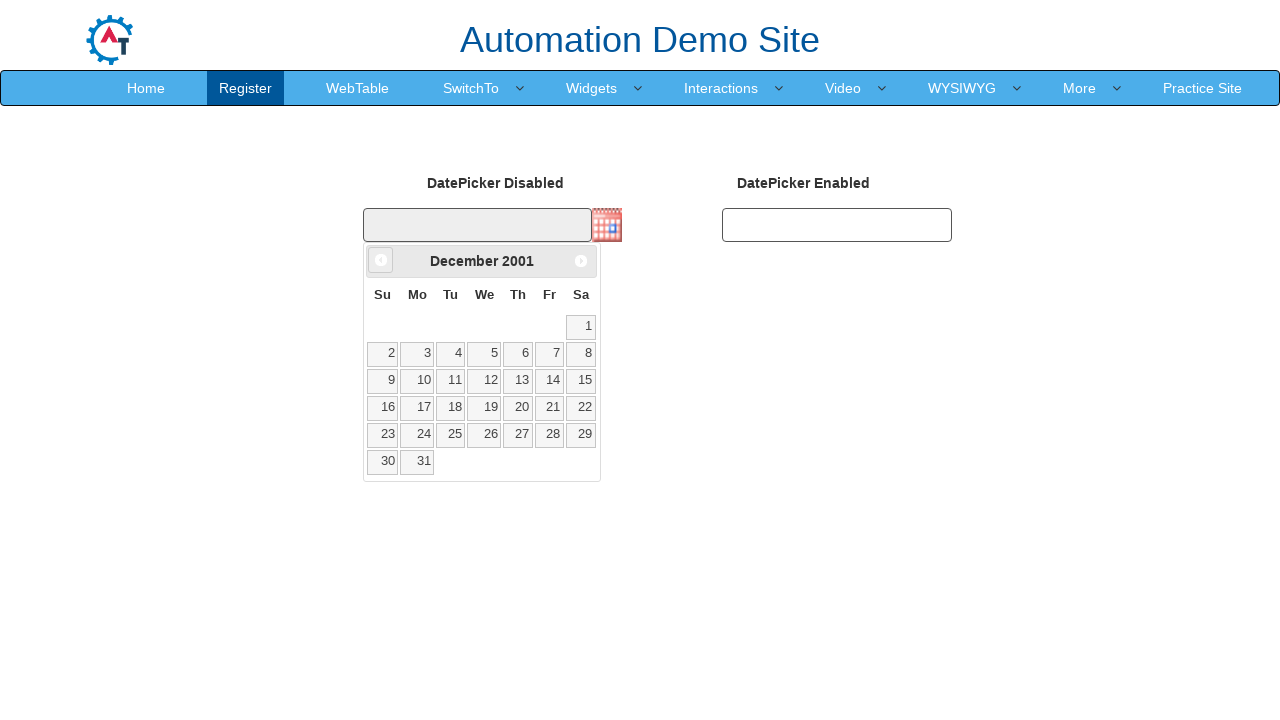

Clicked previous button to navigate to year 1995 at (381, 260) on xpath=//a[@data-handler='prev']
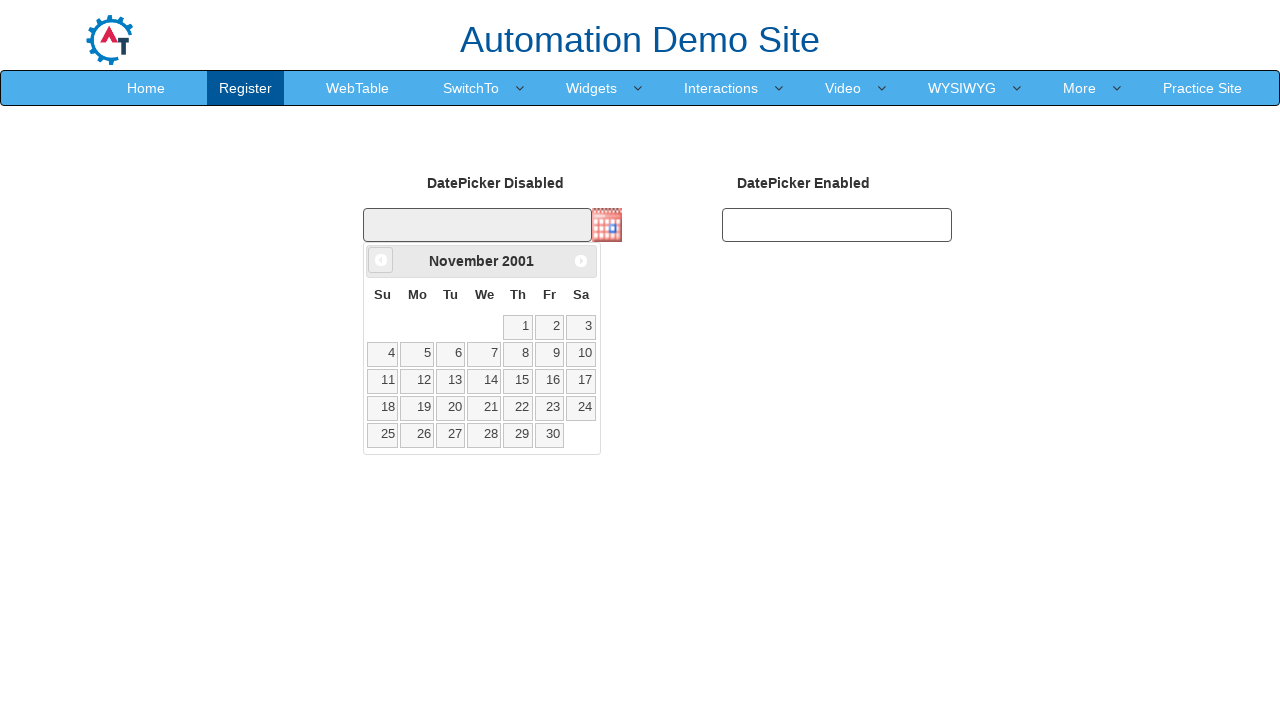

Clicked previous button to navigate to year 1995 at (381, 260) on xpath=//a[@data-handler='prev']
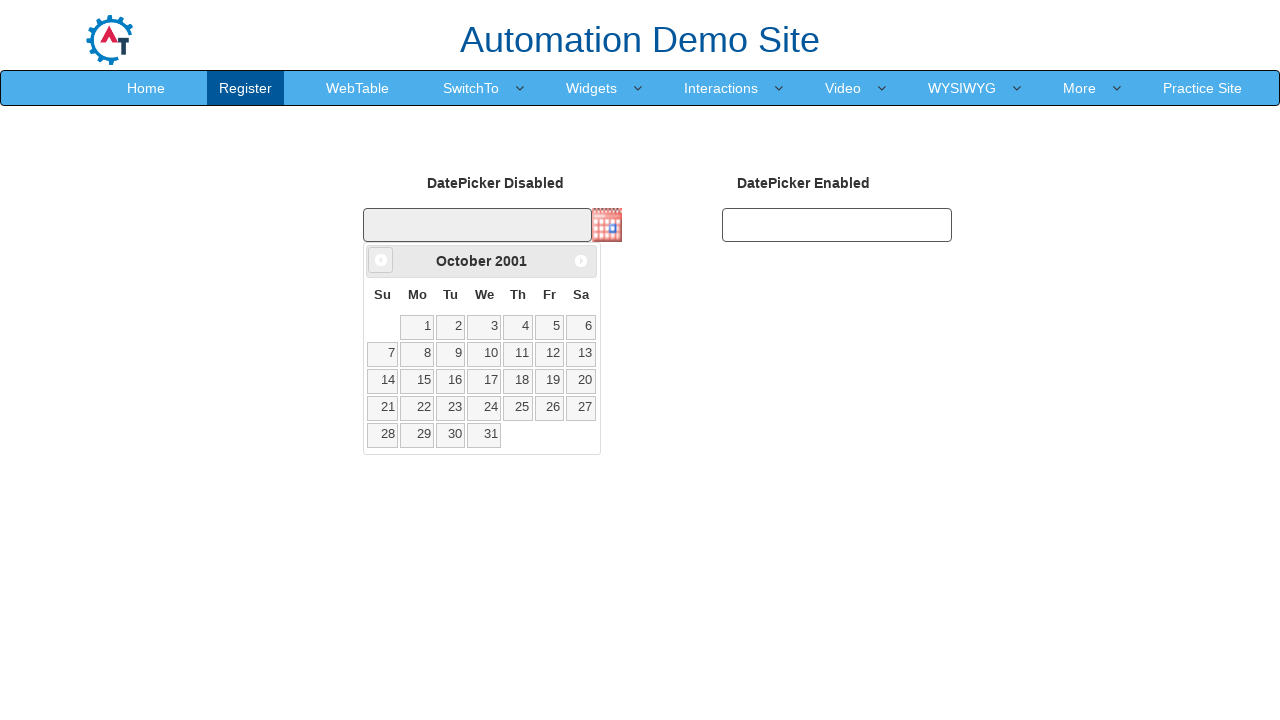

Clicked previous button to navigate to year 1995 at (381, 260) on xpath=//a[@data-handler='prev']
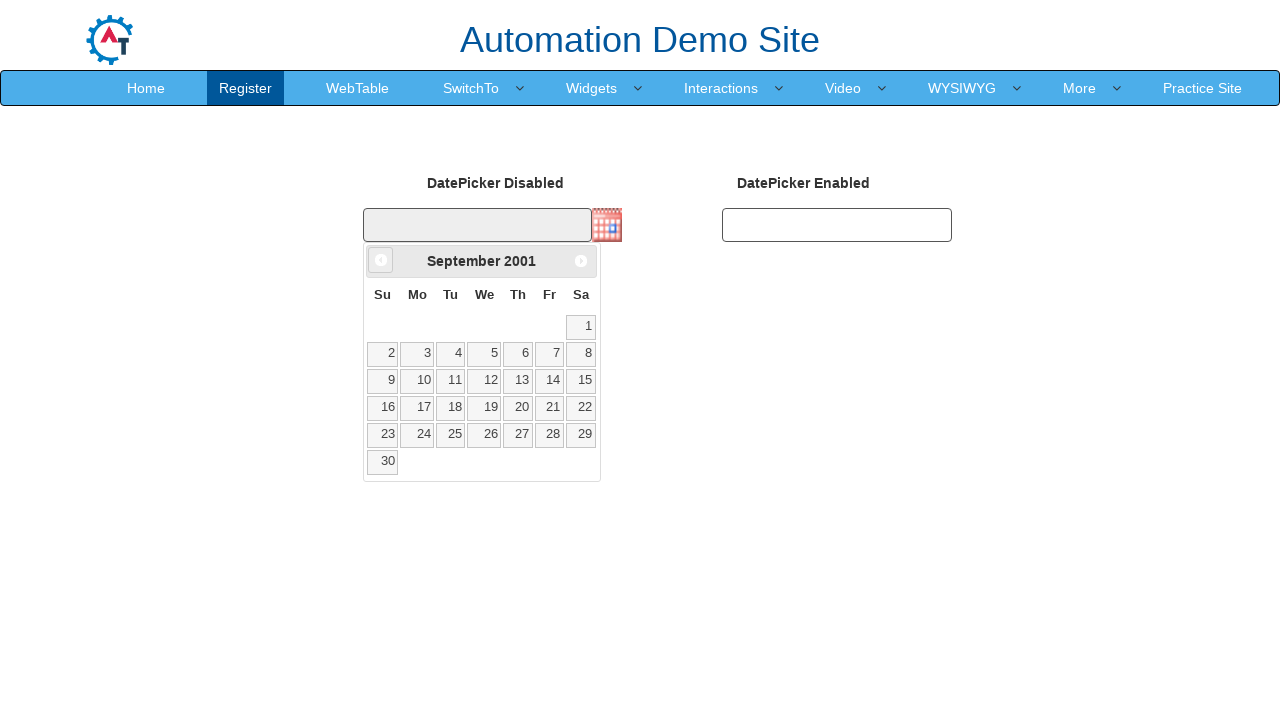

Clicked previous button to navigate to year 1995 at (381, 260) on xpath=//a[@data-handler='prev']
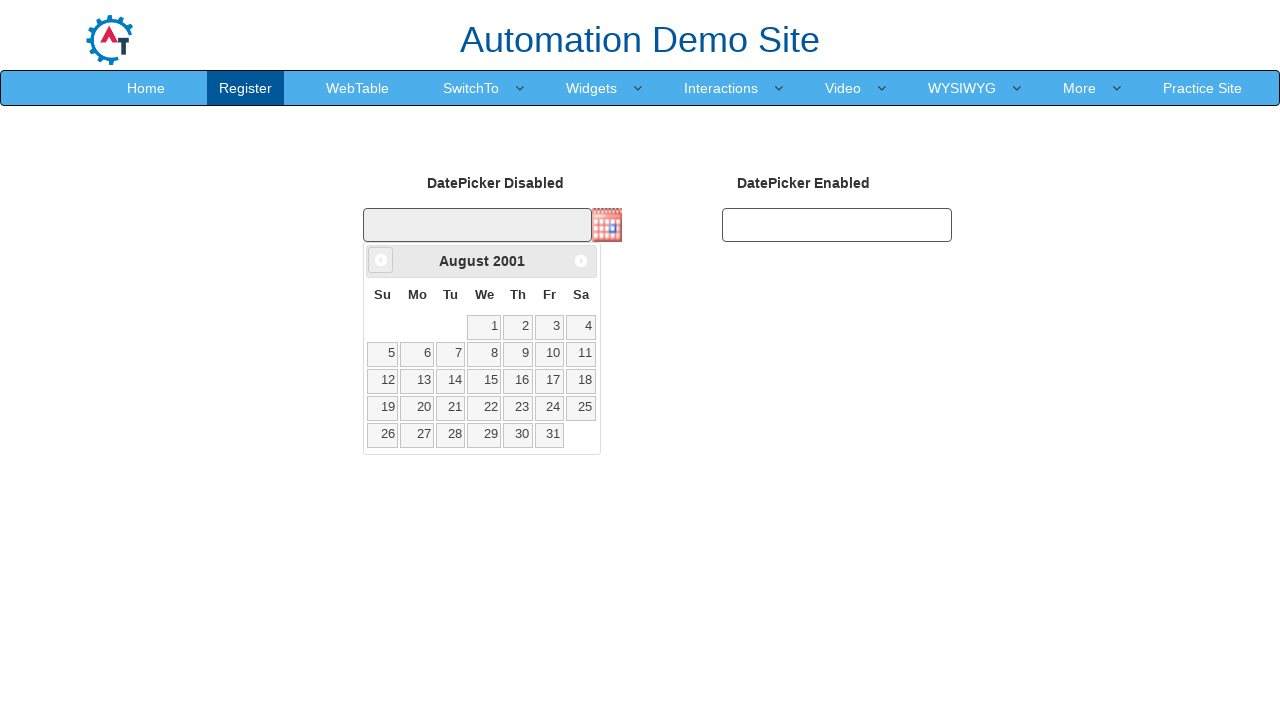

Clicked previous button to navigate to year 1995 at (381, 260) on xpath=//a[@data-handler='prev']
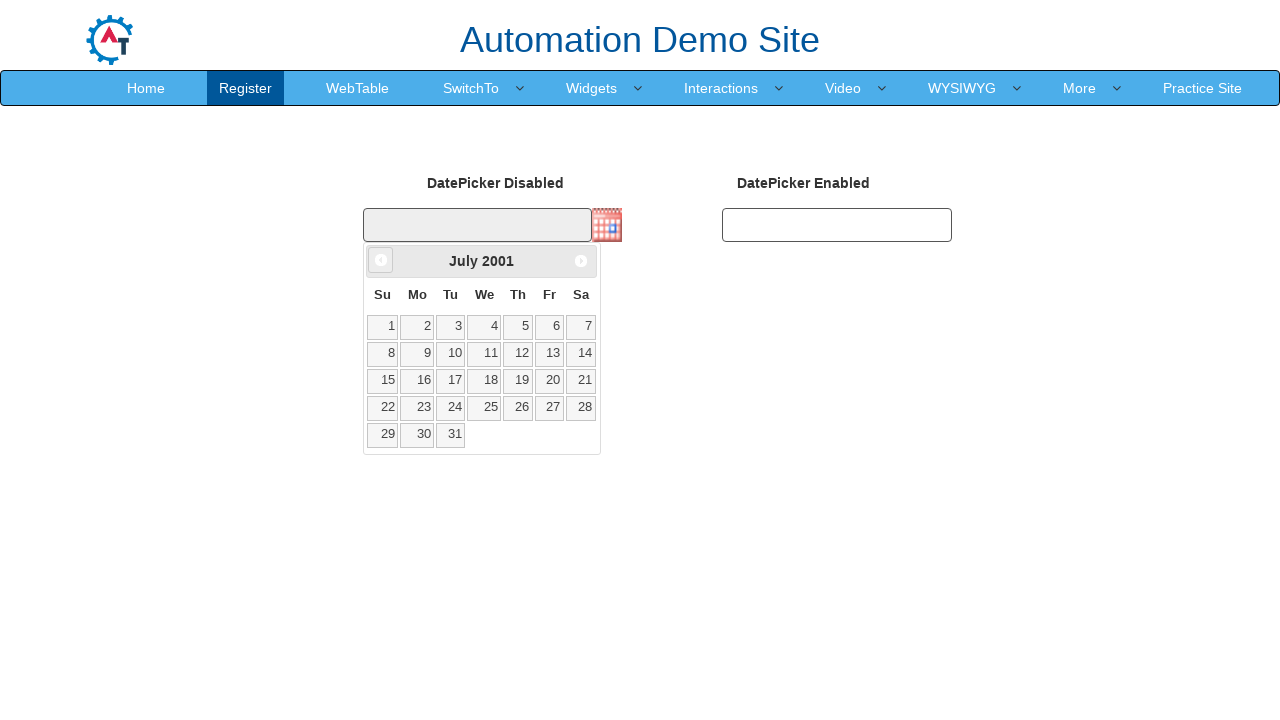

Clicked previous button to navigate to year 1995 at (381, 260) on xpath=//a[@data-handler='prev']
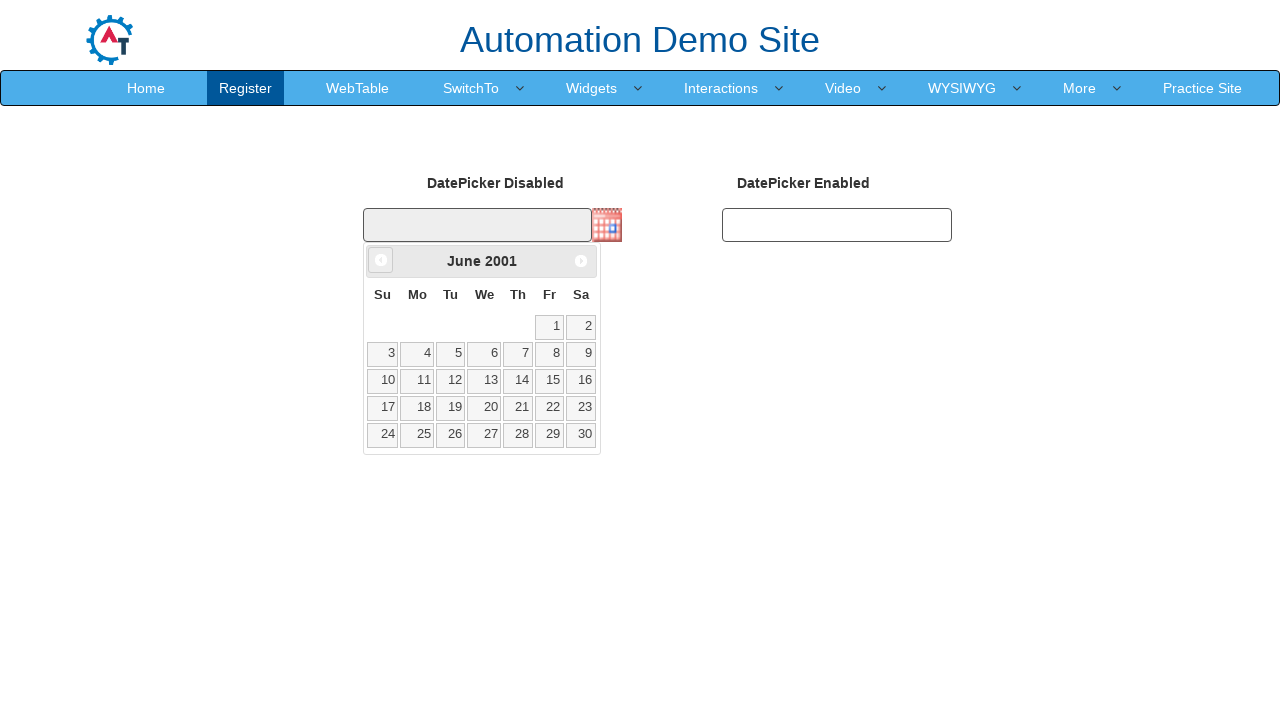

Clicked previous button to navigate to year 1995 at (381, 260) on xpath=//a[@data-handler='prev']
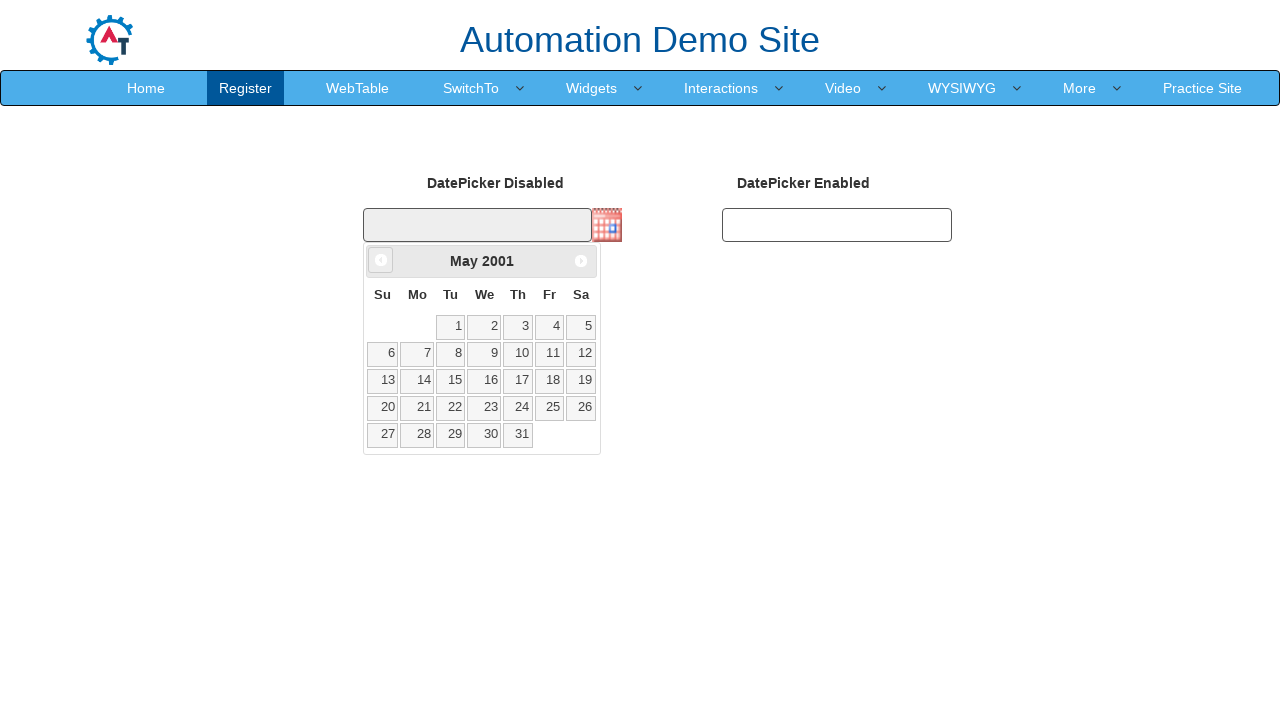

Clicked previous button to navigate to year 1995 at (381, 260) on xpath=//a[@data-handler='prev']
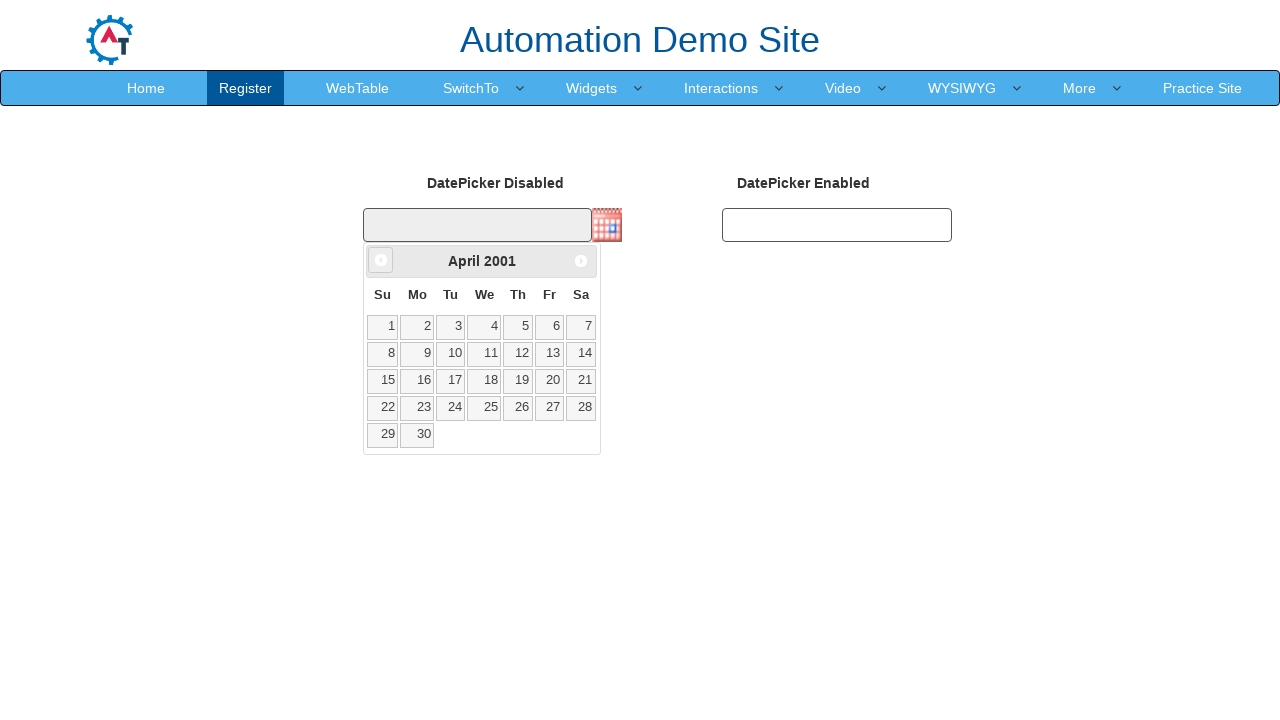

Clicked previous button to navigate to year 1995 at (381, 260) on xpath=//a[@data-handler='prev']
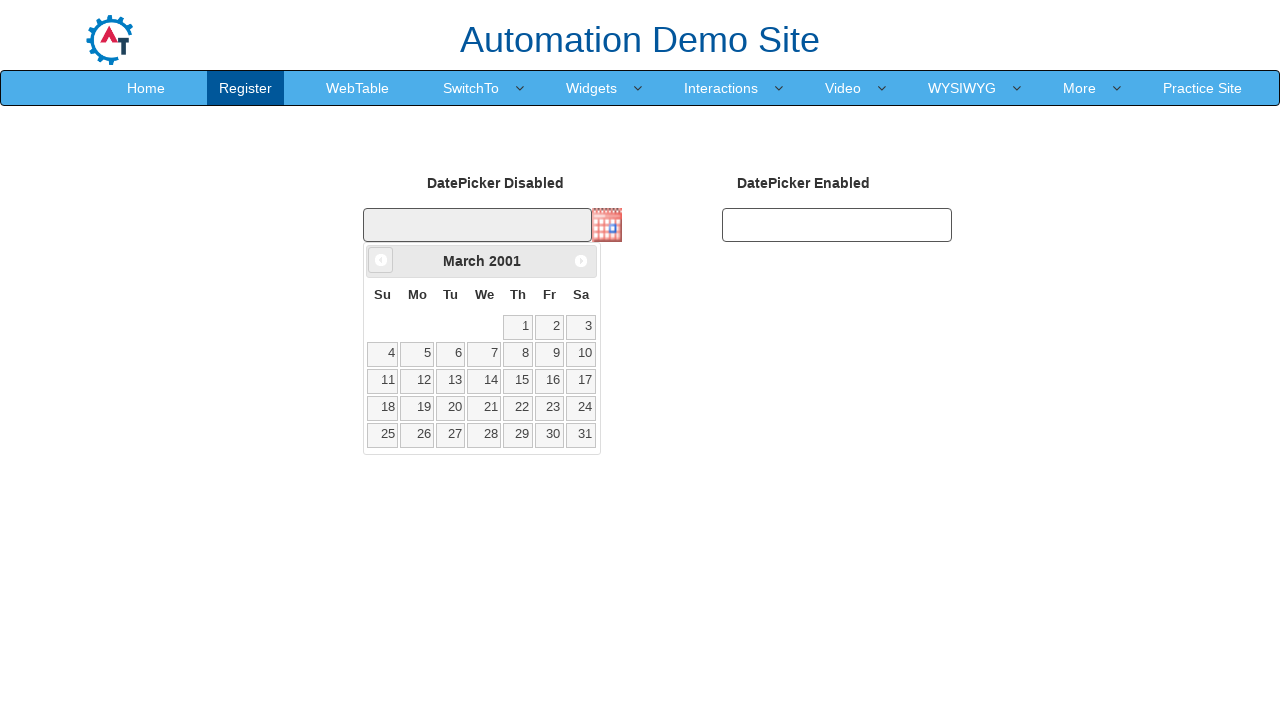

Clicked previous button to navigate to year 1995 at (381, 260) on xpath=//a[@data-handler='prev']
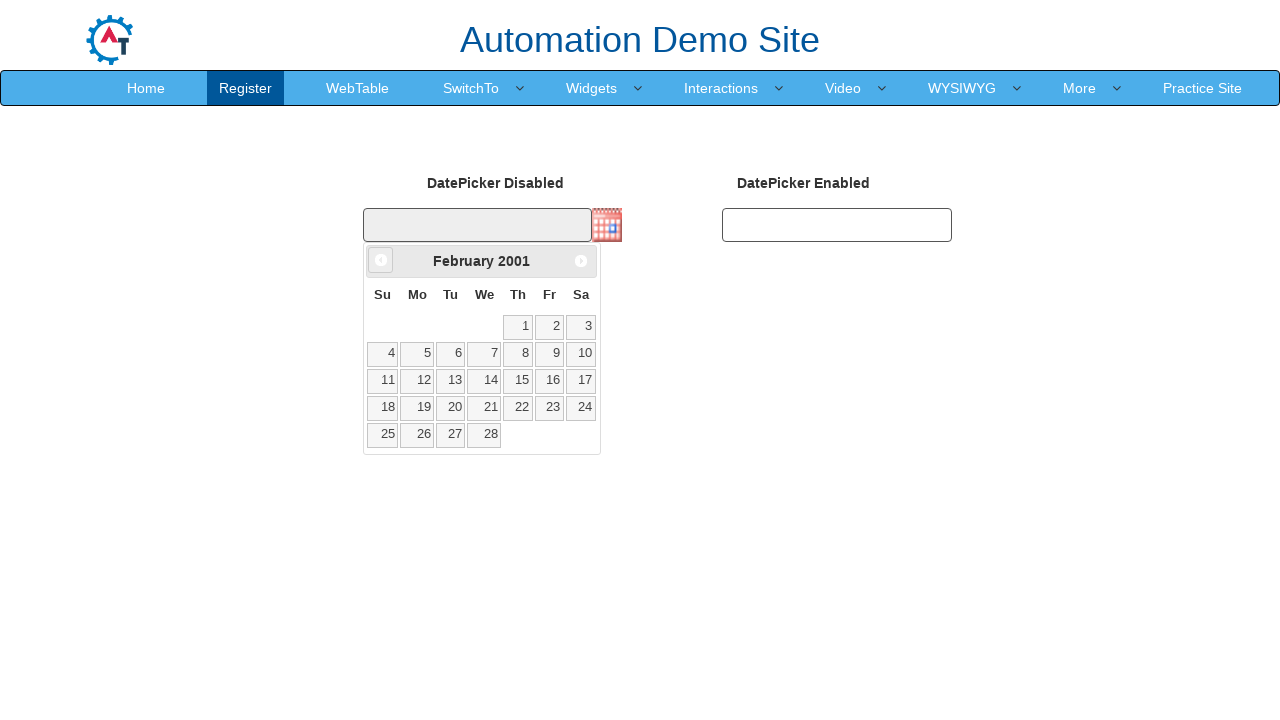

Clicked previous button to navigate to year 1995 at (381, 260) on xpath=//a[@data-handler='prev']
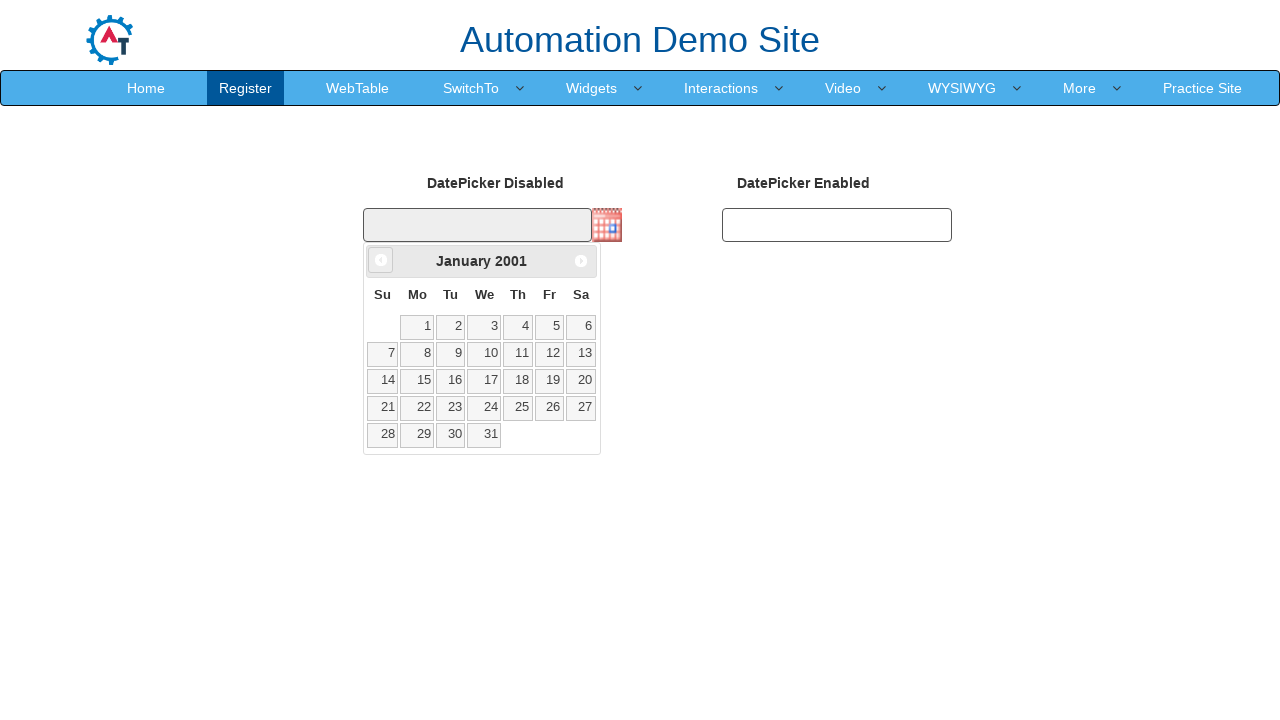

Clicked previous button to navigate to year 1995 at (381, 260) on xpath=//a[@data-handler='prev']
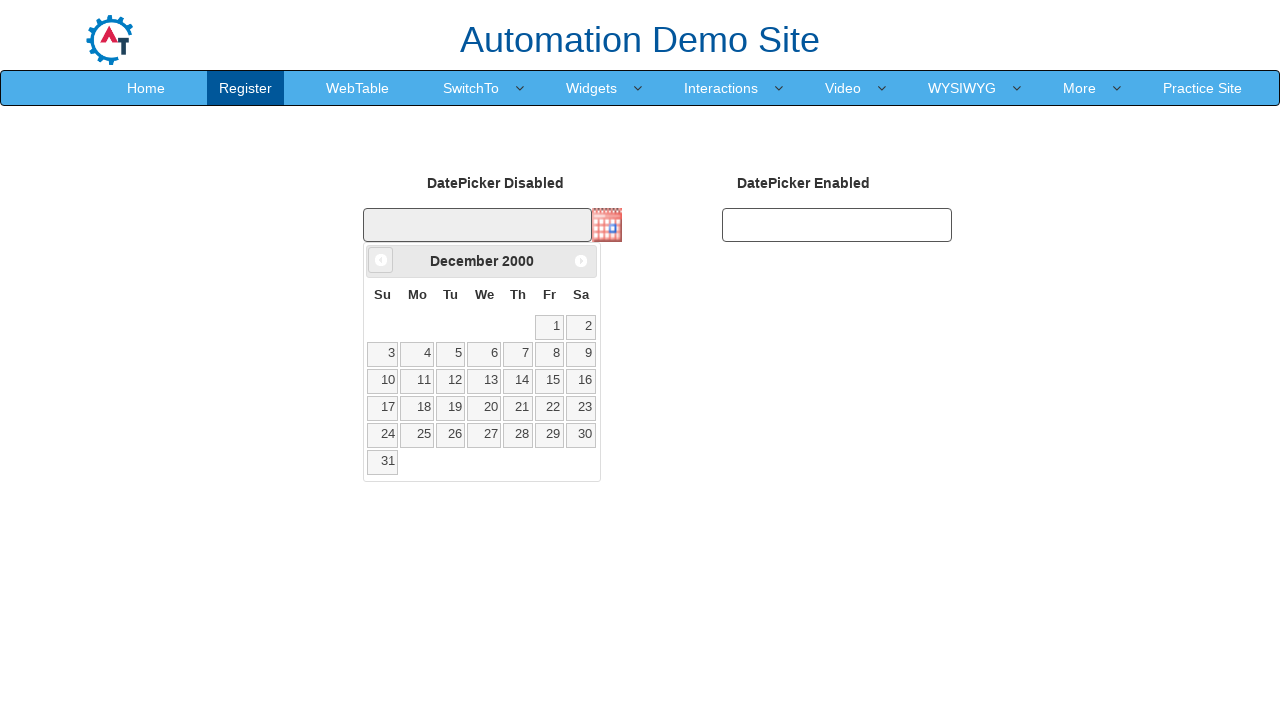

Clicked previous button to navigate to year 1995 at (381, 260) on xpath=//a[@data-handler='prev']
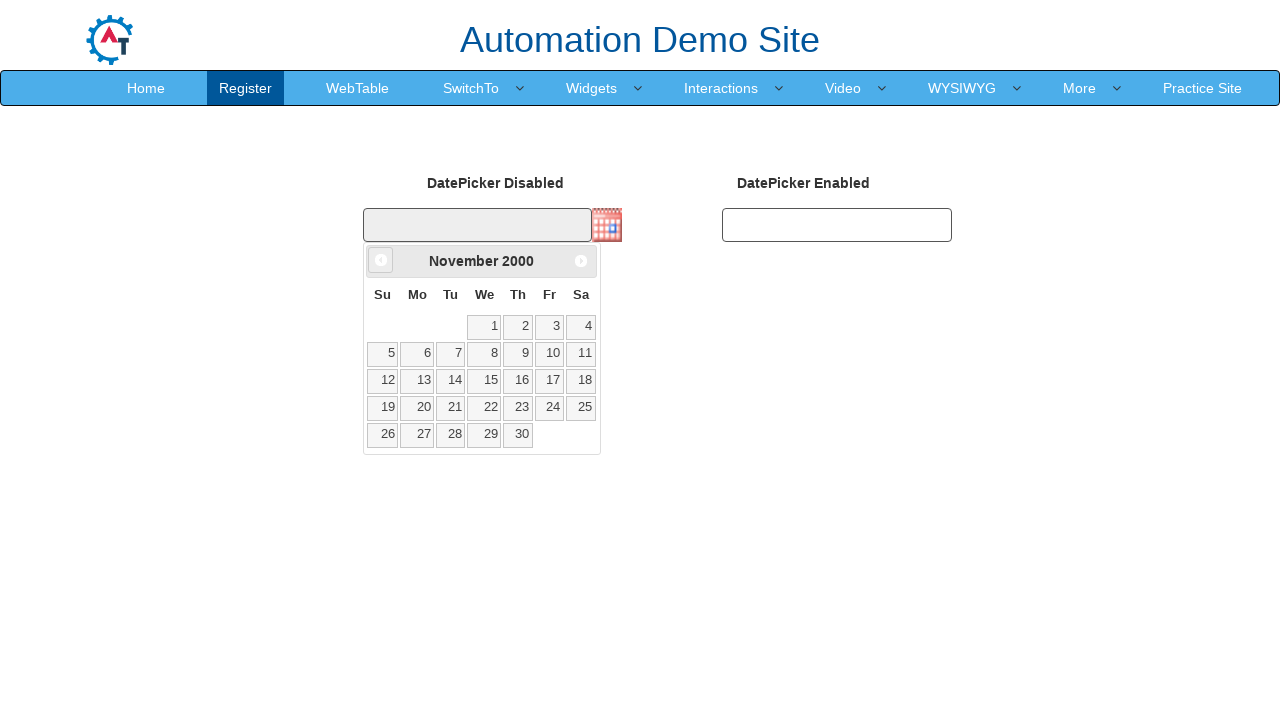

Clicked previous button to navigate to year 1995 at (381, 260) on xpath=//a[@data-handler='prev']
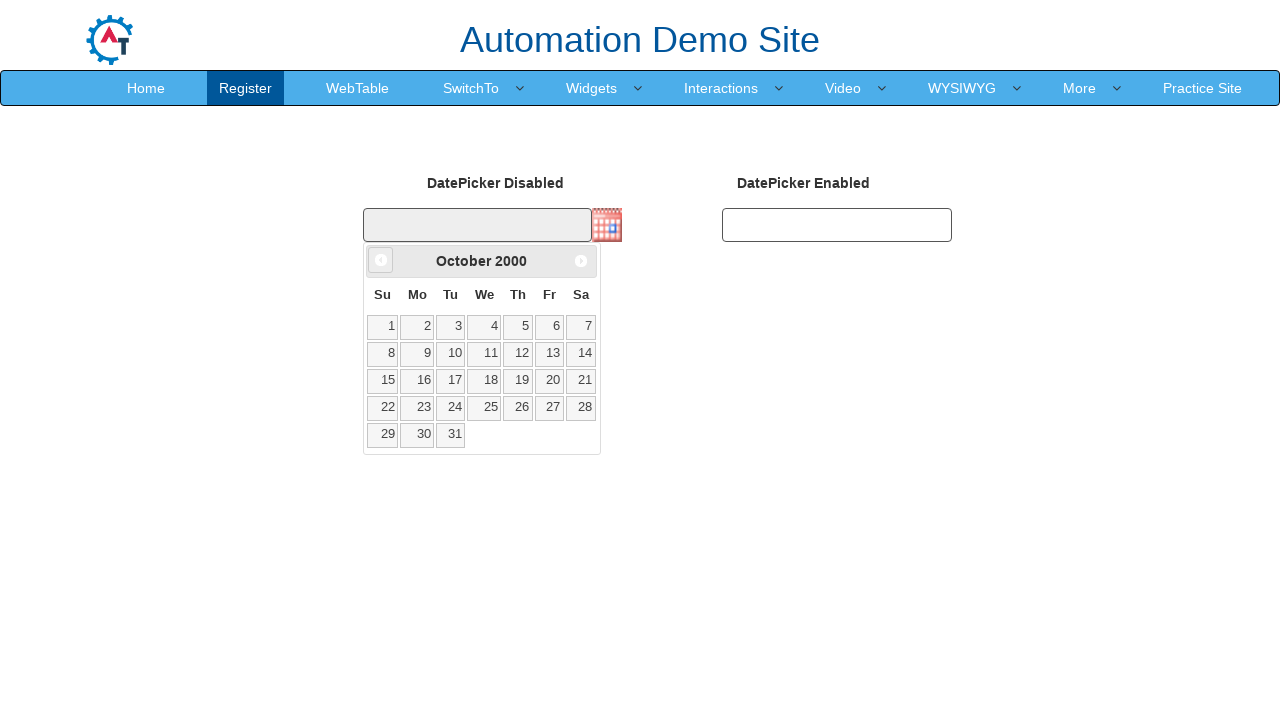

Clicked previous button to navigate to year 1995 at (381, 260) on xpath=//a[@data-handler='prev']
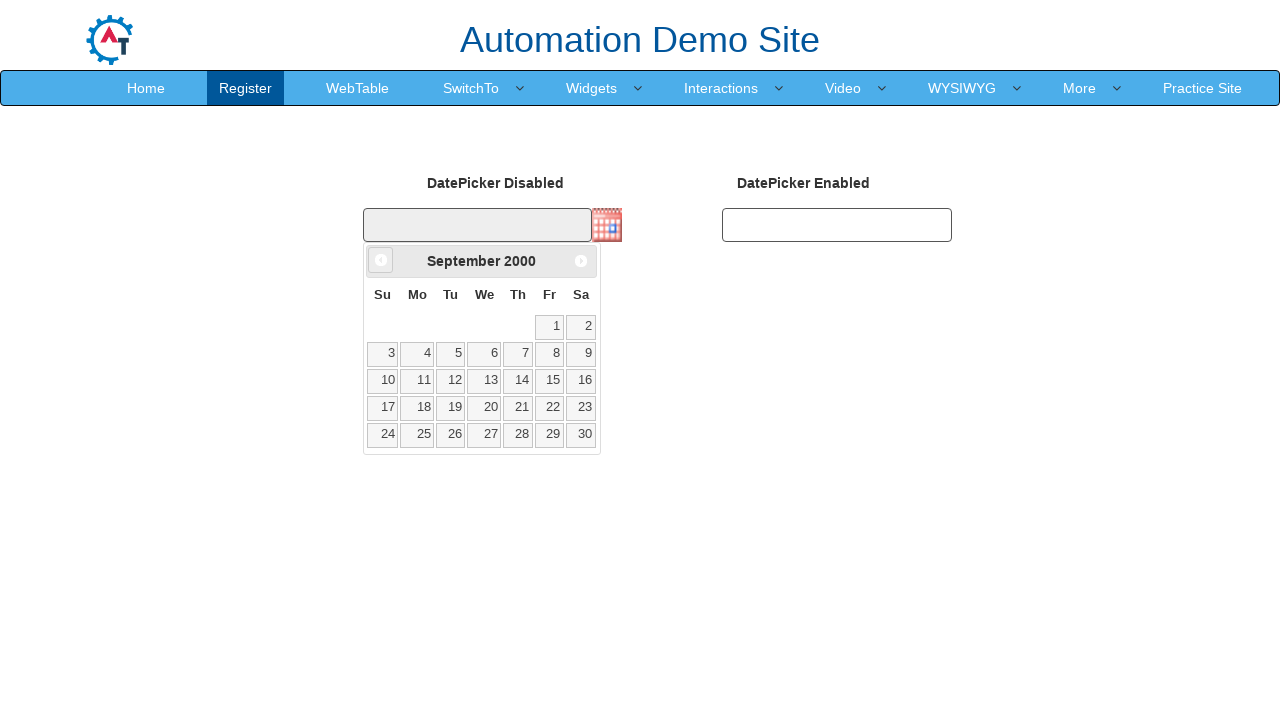

Clicked previous button to navigate to year 1995 at (381, 260) on xpath=//a[@data-handler='prev']
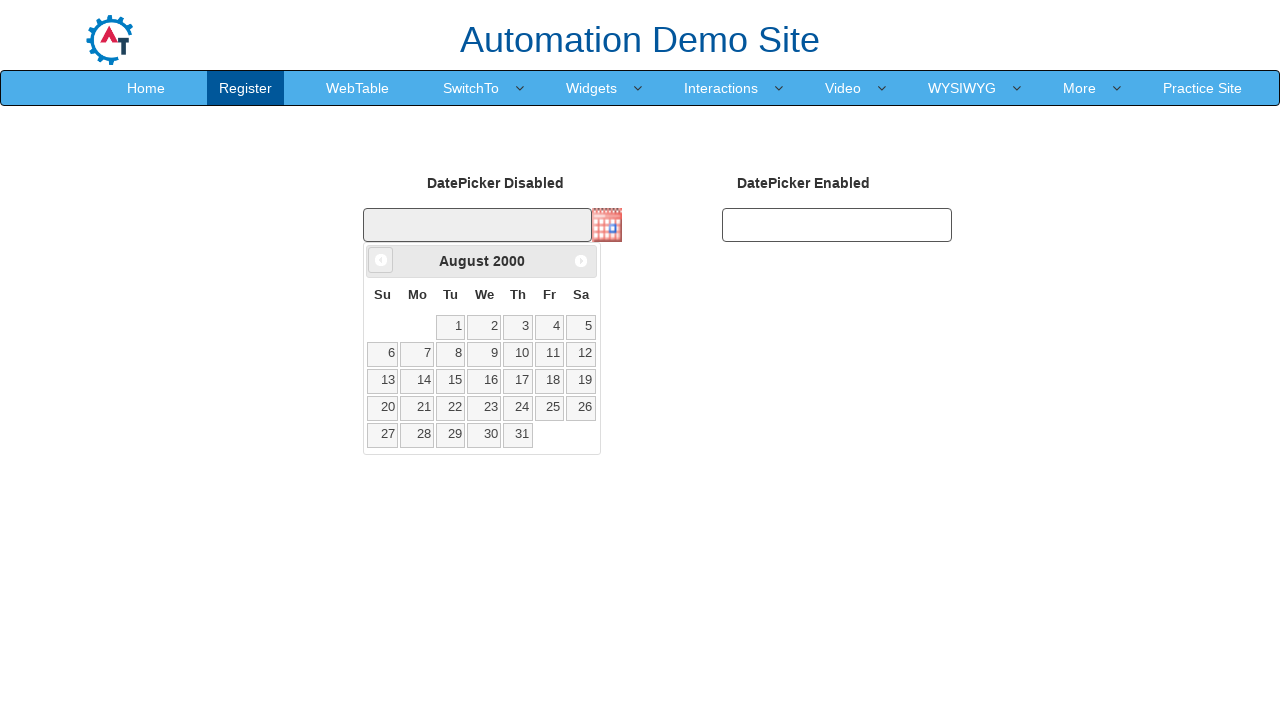

Clicked previous button to navigate to year 1995 at (381, 260) on xpath=//a[@data-handler='prev']
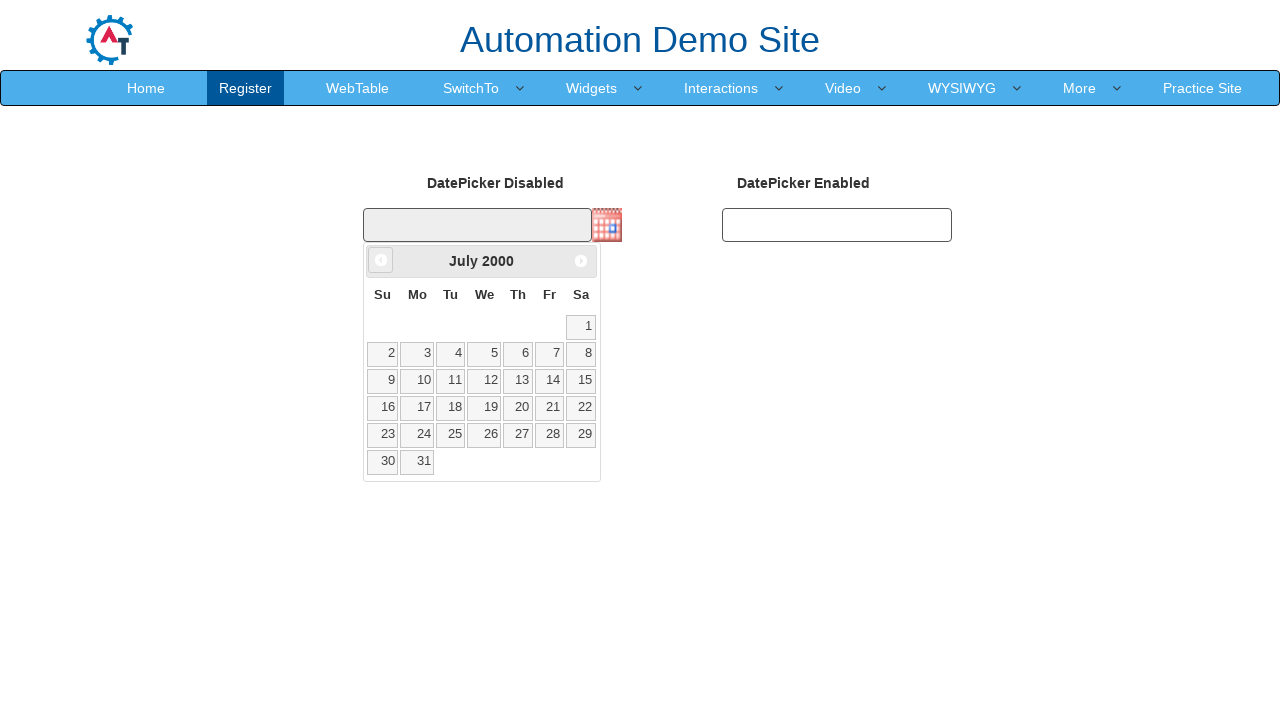

Clicked previous button to navigate to year 1995 at (381, 260) on xpath=//a[@data-handler='prev']
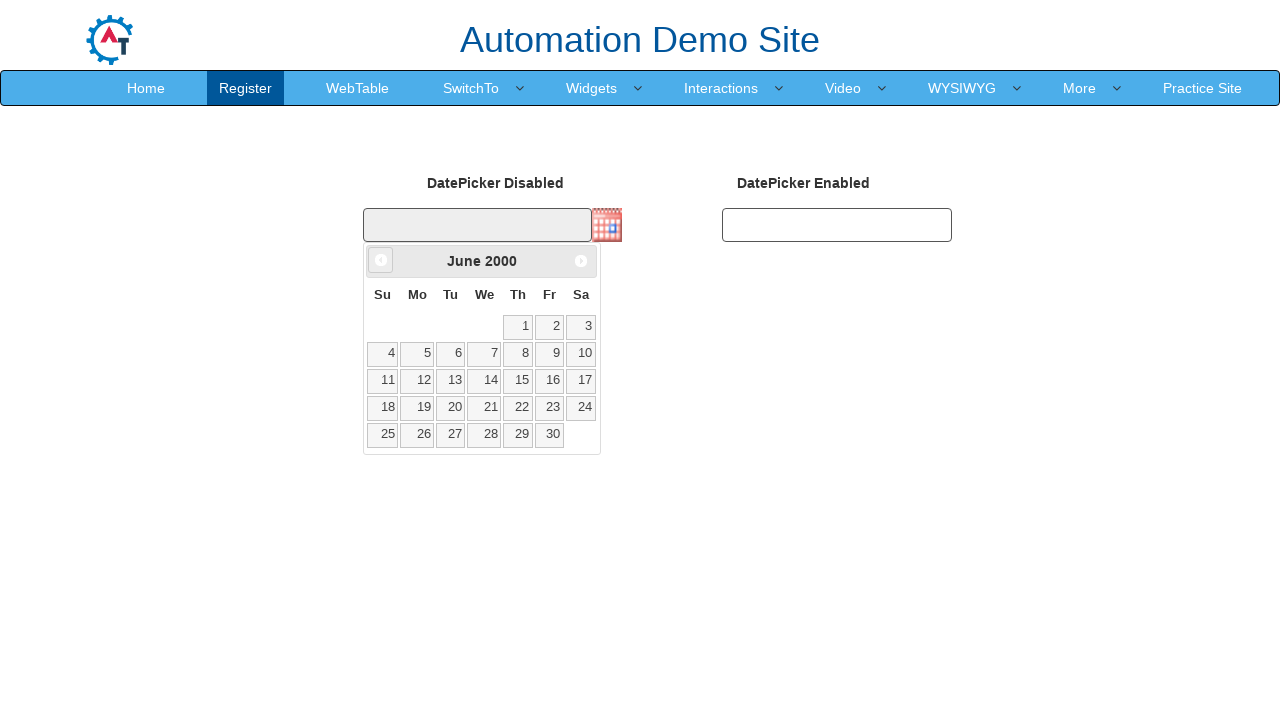

Clicked previous button to navigate to year 1995 at (381, 260) on xpath=//a[@data-handler='prev']
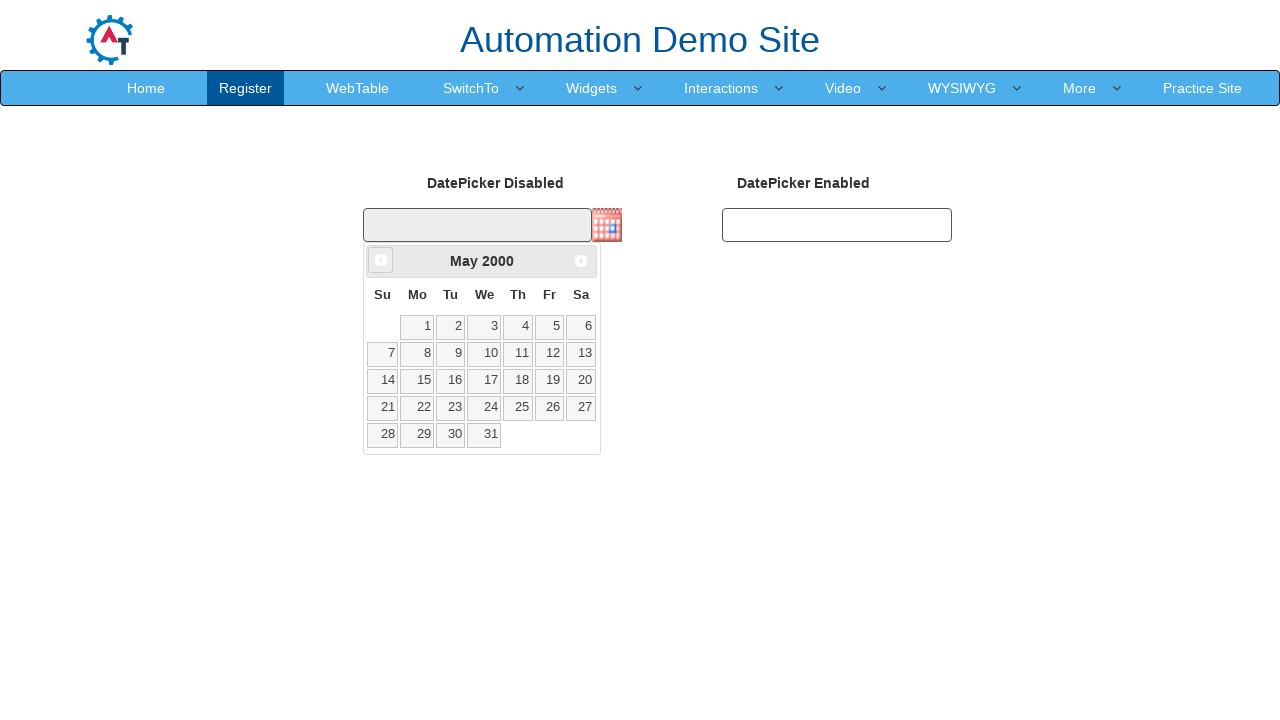

Clicked previous button to navigate to year 1995 at (381, 260) on xpath=//a[@data-handler='prev']
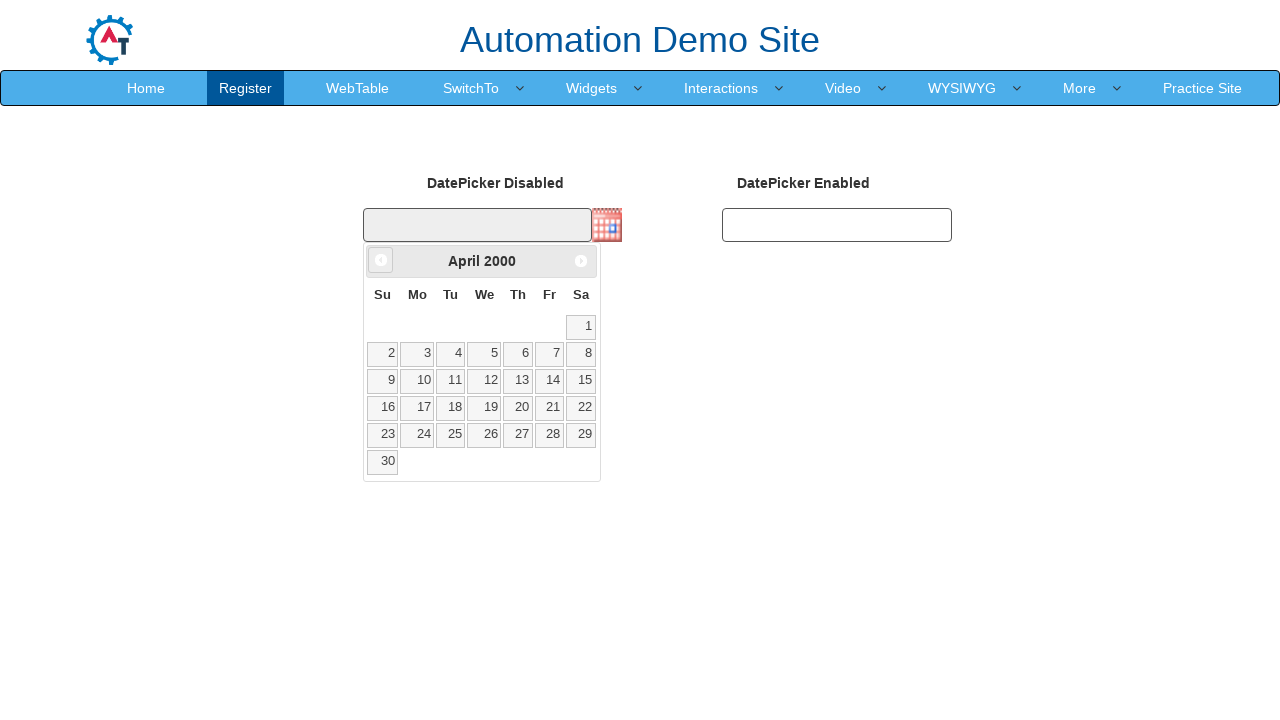

Clicked previous button to navigate to year 1995 at (381, 260) on xpath=//a[@data-handler='prev']
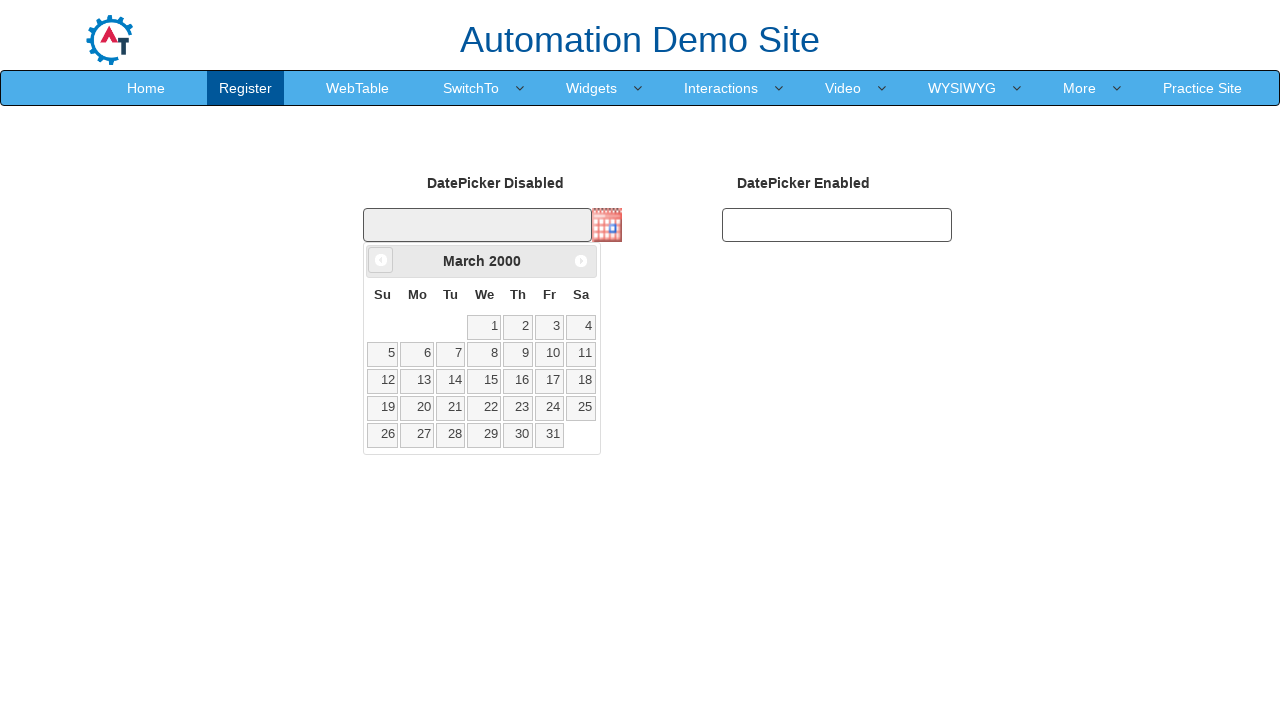

Clicked previous button to navigate to year 1995 at (381, 260) on xpath=//a[@data-handler='prev']
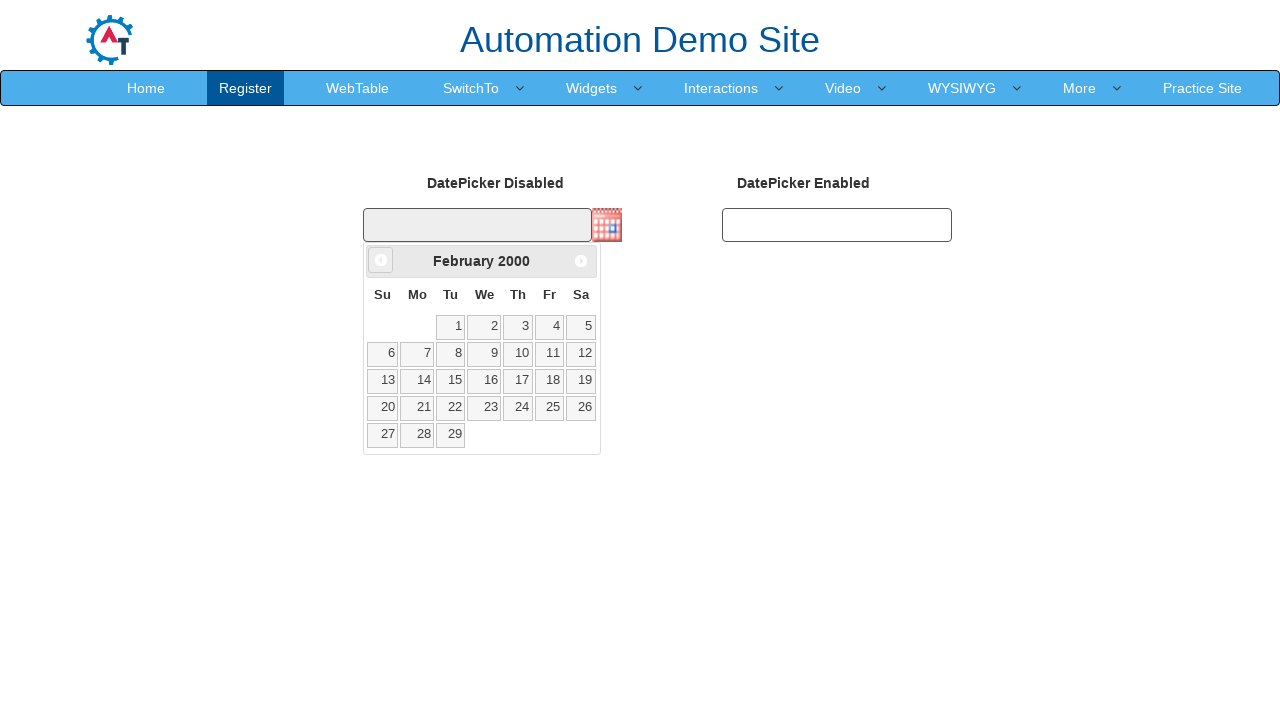

Clicked previous button to navigate to year 1995 at (381, 260) on xpath=//a[@data-handler='prev']
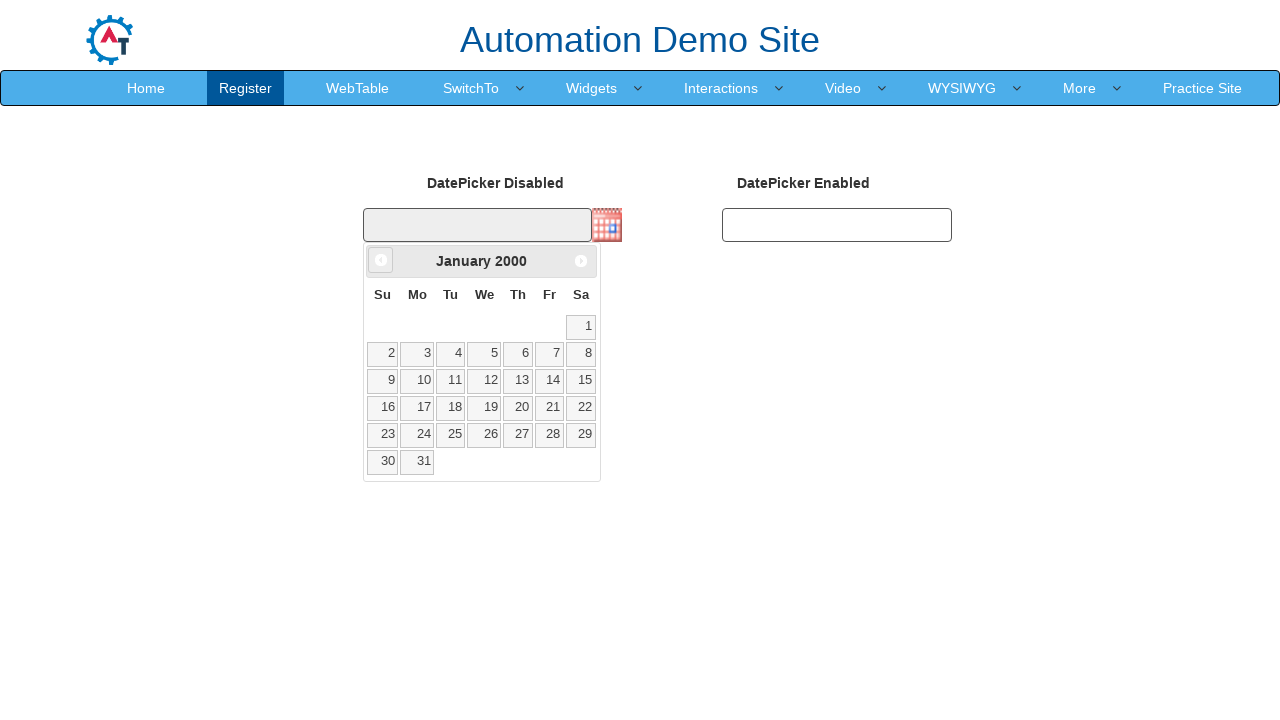

Clicked previous button to navigate to year 1995 at (381, 260) on xpath=//a[@data-handler='prev']
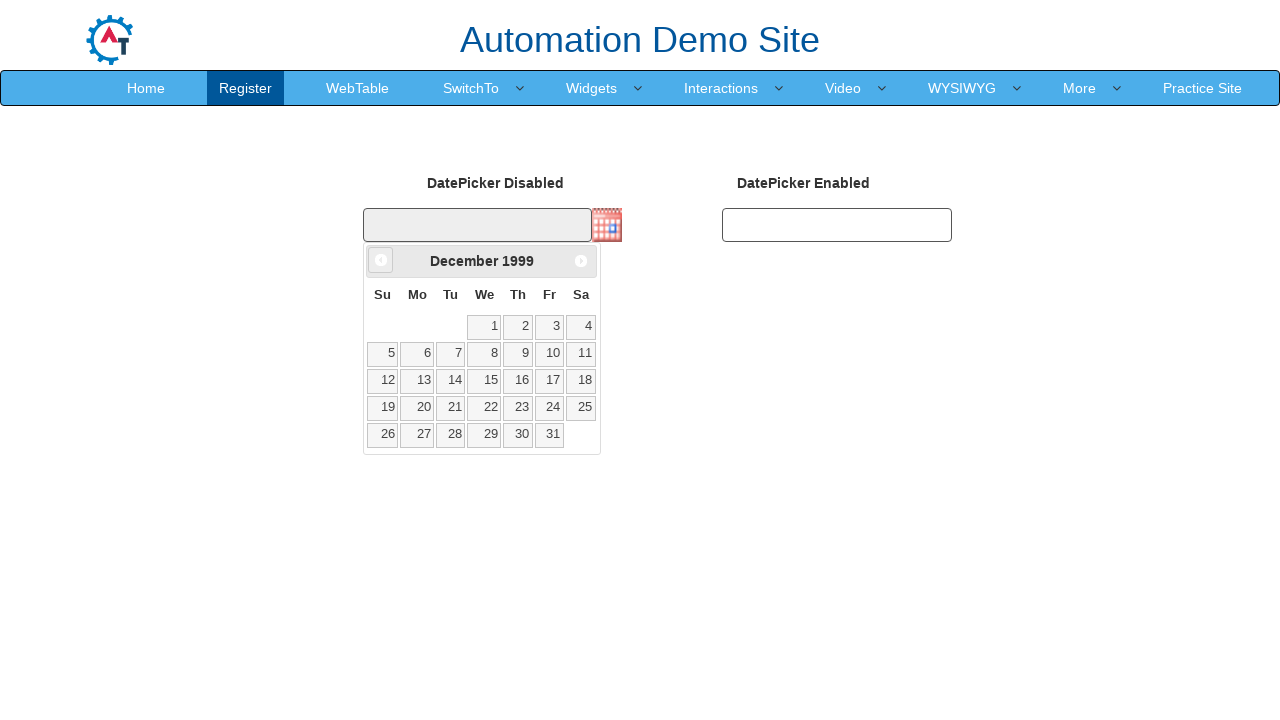

Clicked previous button to navigate to year 1995 at (381, 260) on xpath=//a[@data-handler='prev']
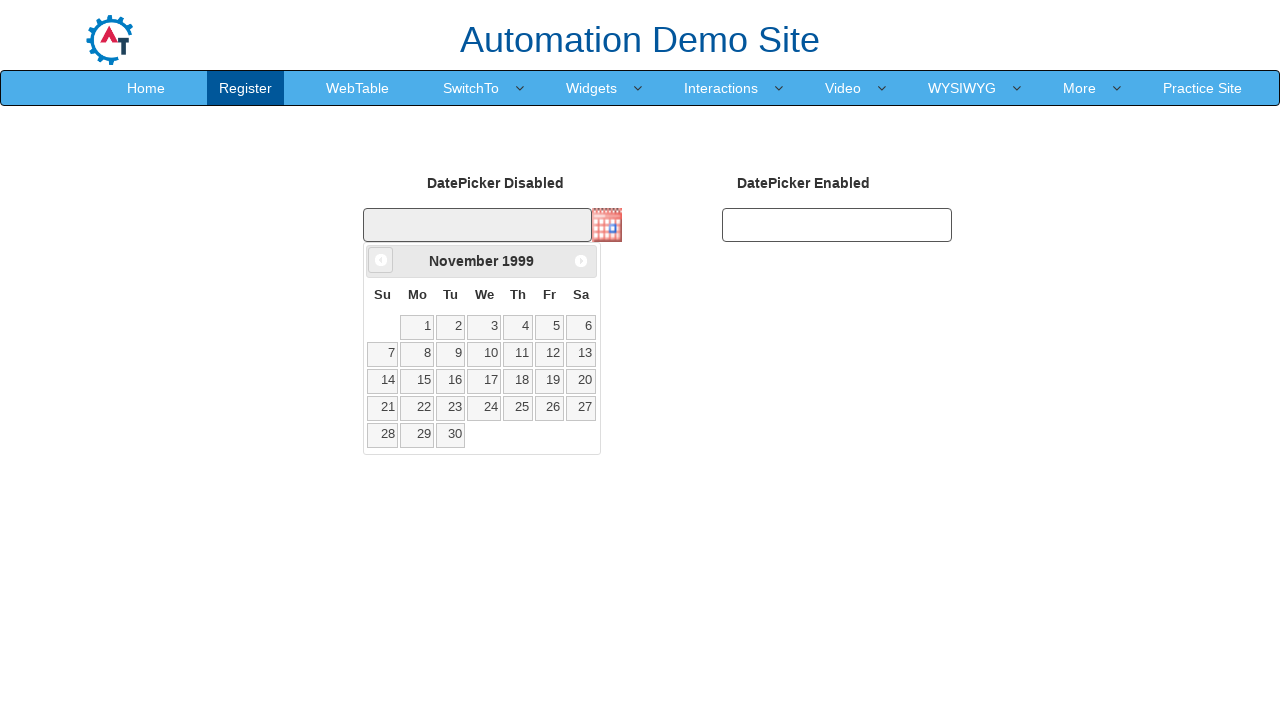

Clicked previous button to navigate to year 1995 at (381, 260) on xpath=//a[@data-handler='prev']
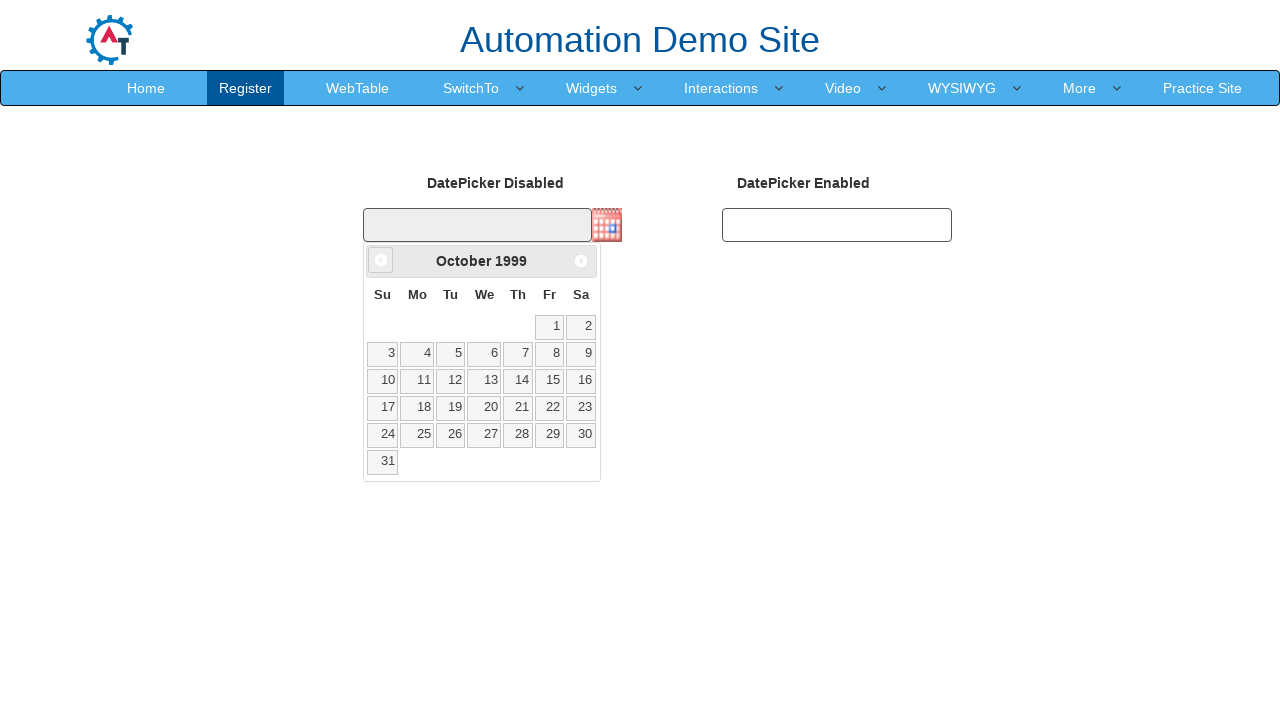

Clicked previous button to navigate to year 1995 at (381, 260) on xpath=//a[@data-handler='prev']
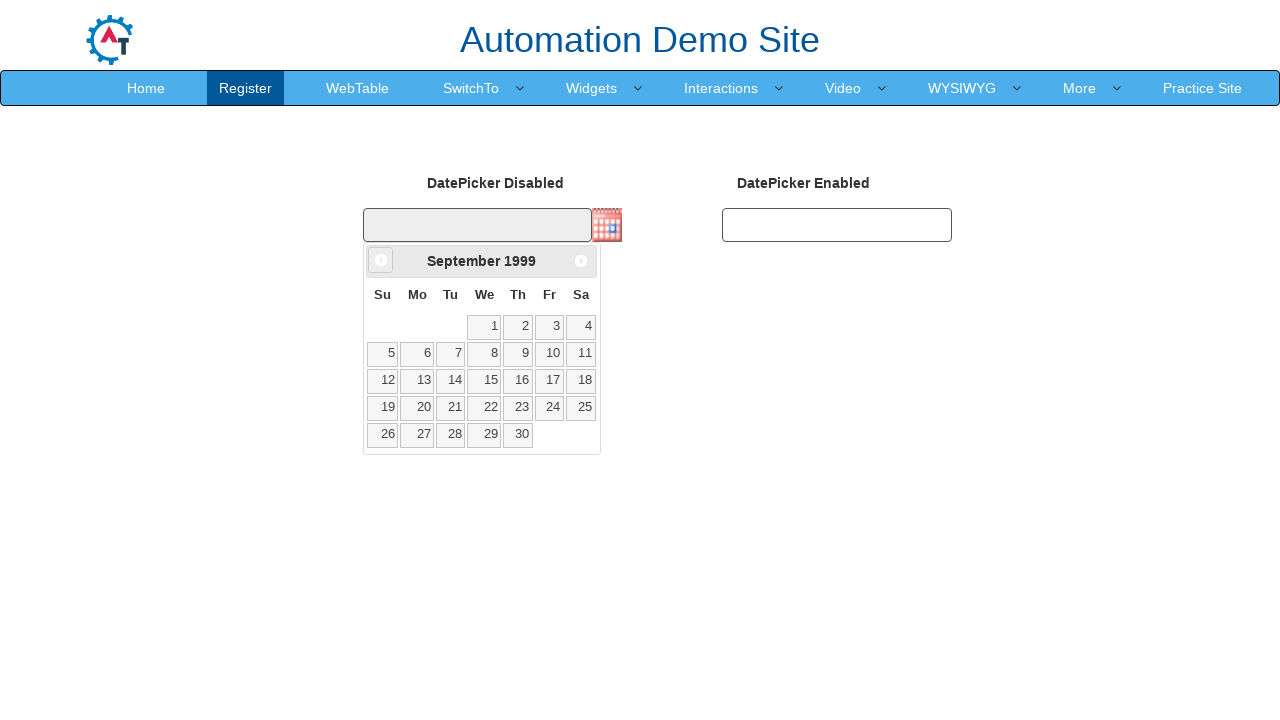

Clicked previous button to navigate to year 1995 at (381, 260) on xpath=//a[@data-handler='prev']
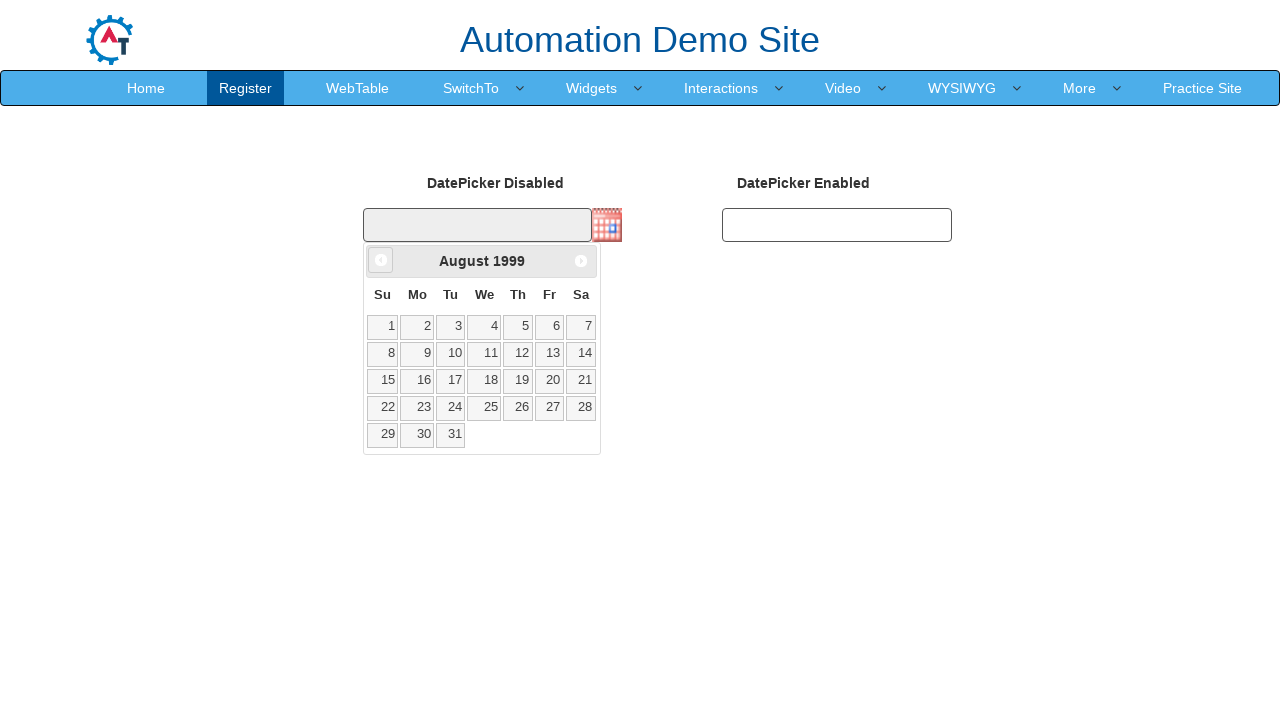

Clicked previous button to navigate to year 1995 at (381, 260) on xpath=//a[@data-handler='prev']
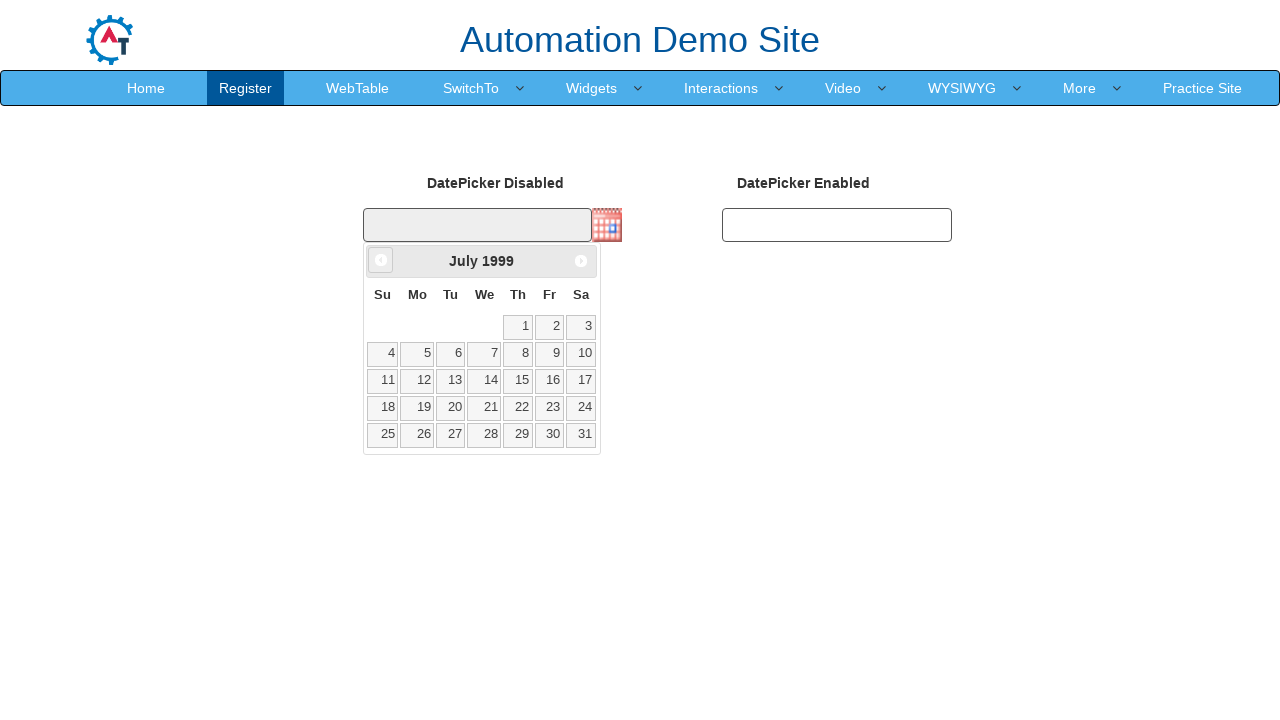

Clicked previous button to navigate to year 1995 at (381, 260) on xpath=//a[@data-handler='prev']
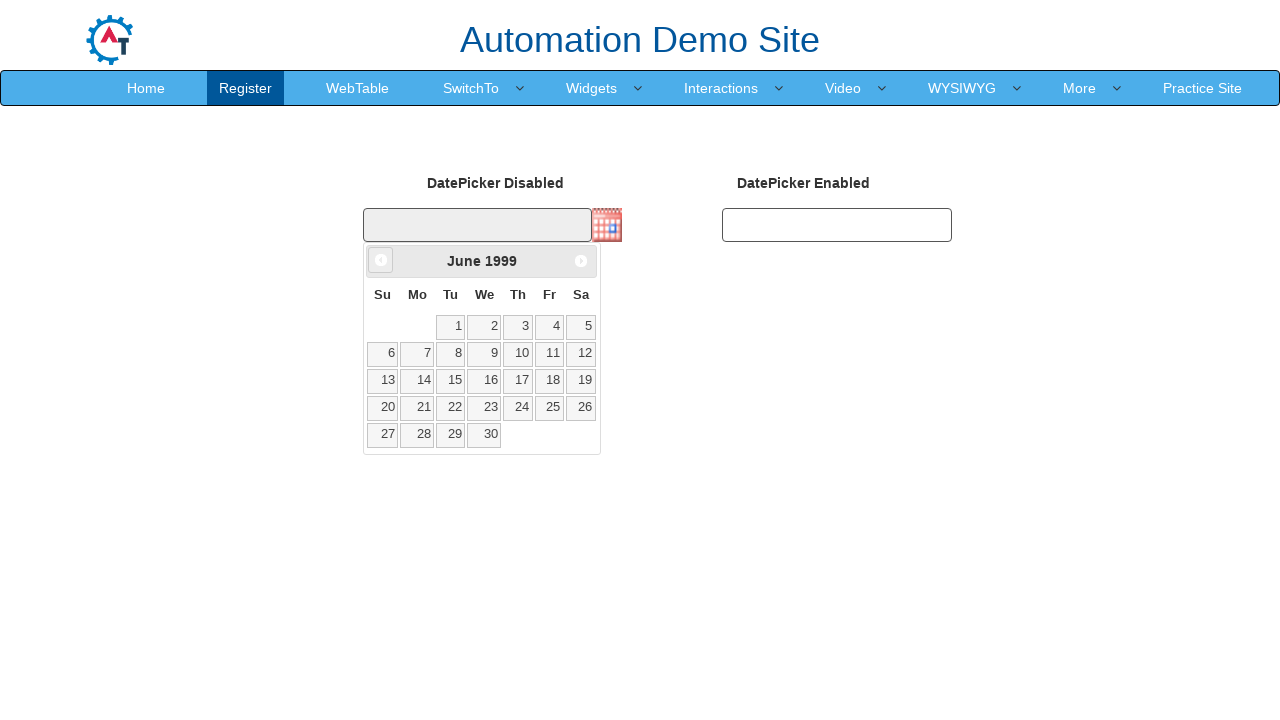

Clicked previous button to navigate to year 1995 at (381, 260) on xpath=//a[@data-handler='prev']
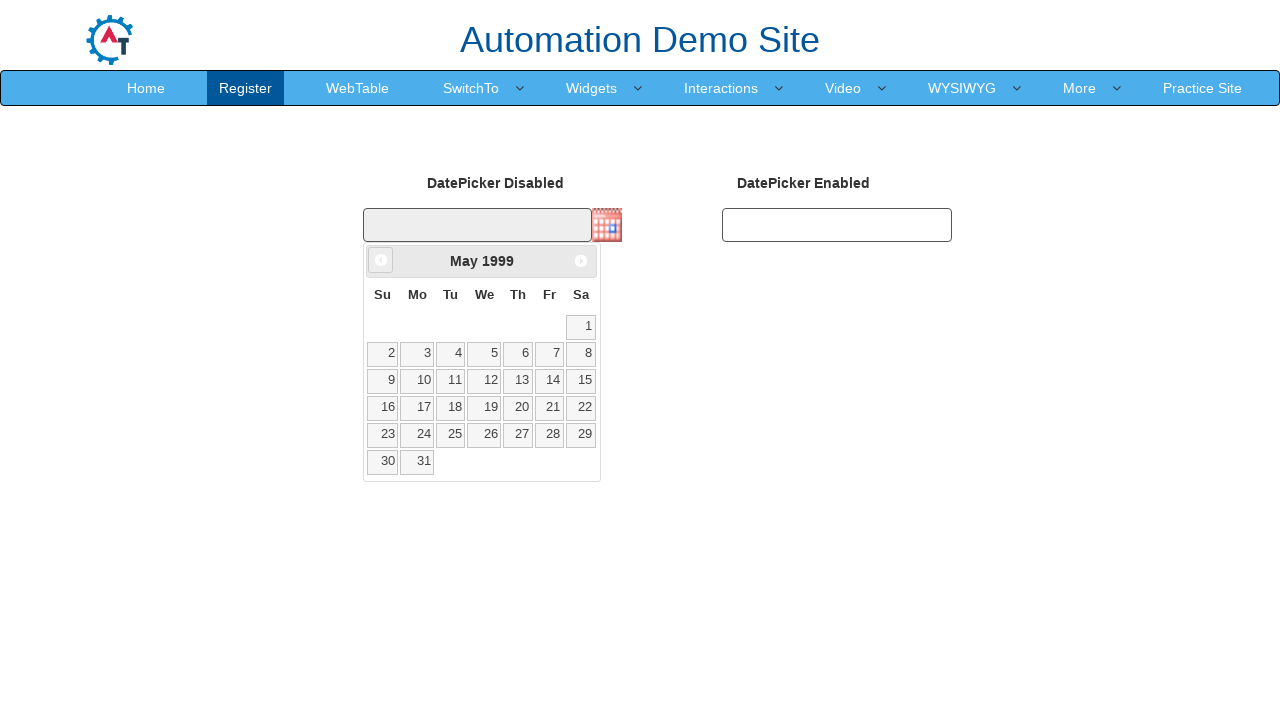

Clicked previous button to navigate to year 1995 at (381, 260) on xpath=//a[@data-handler='prev']
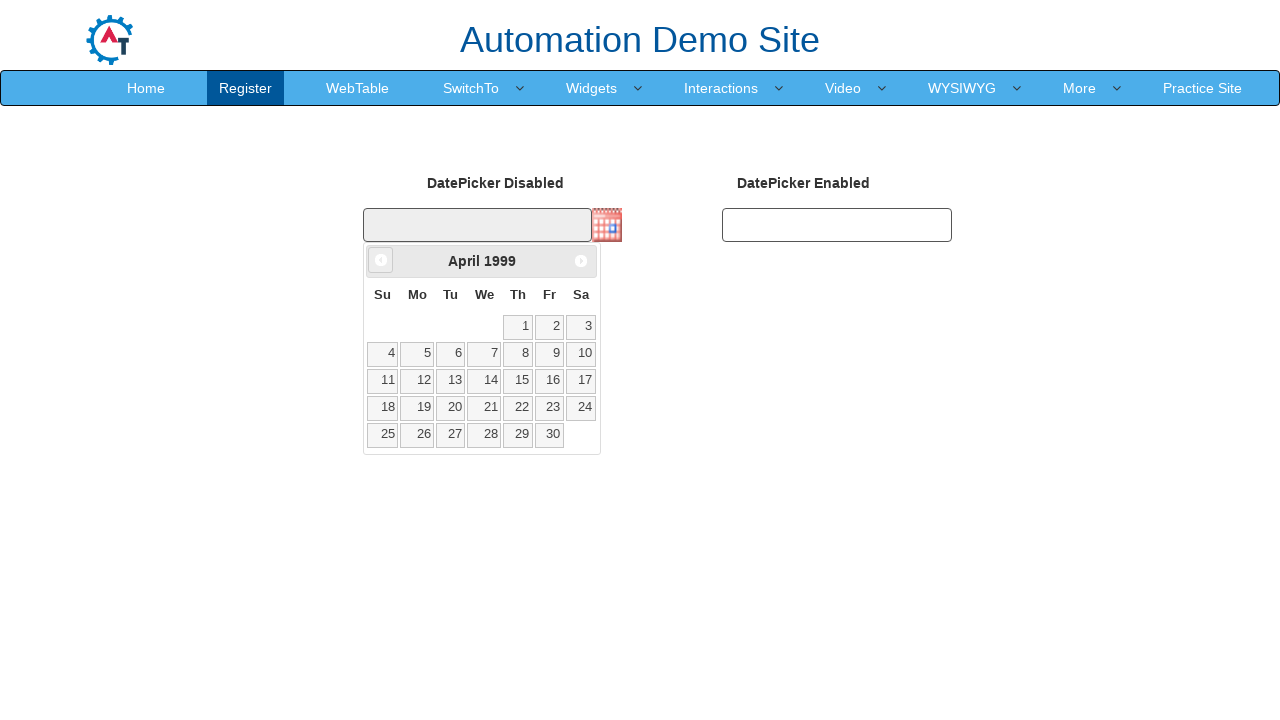

Clicked previous button to navigate to year 1995 at (381, 260) on xpath=//a[@data-handler='prev']
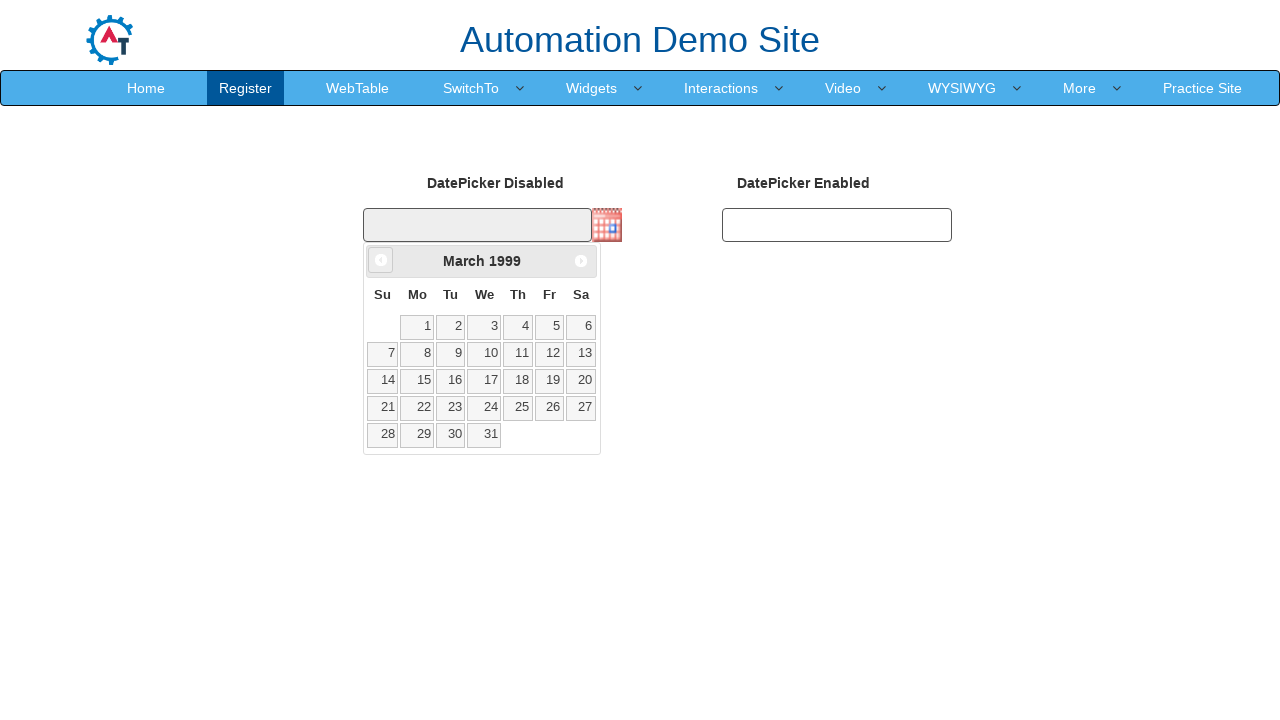

Clicked previous button to navigate to year 1995 at (381, 260) on xpath=//a[@data-handler='prev']
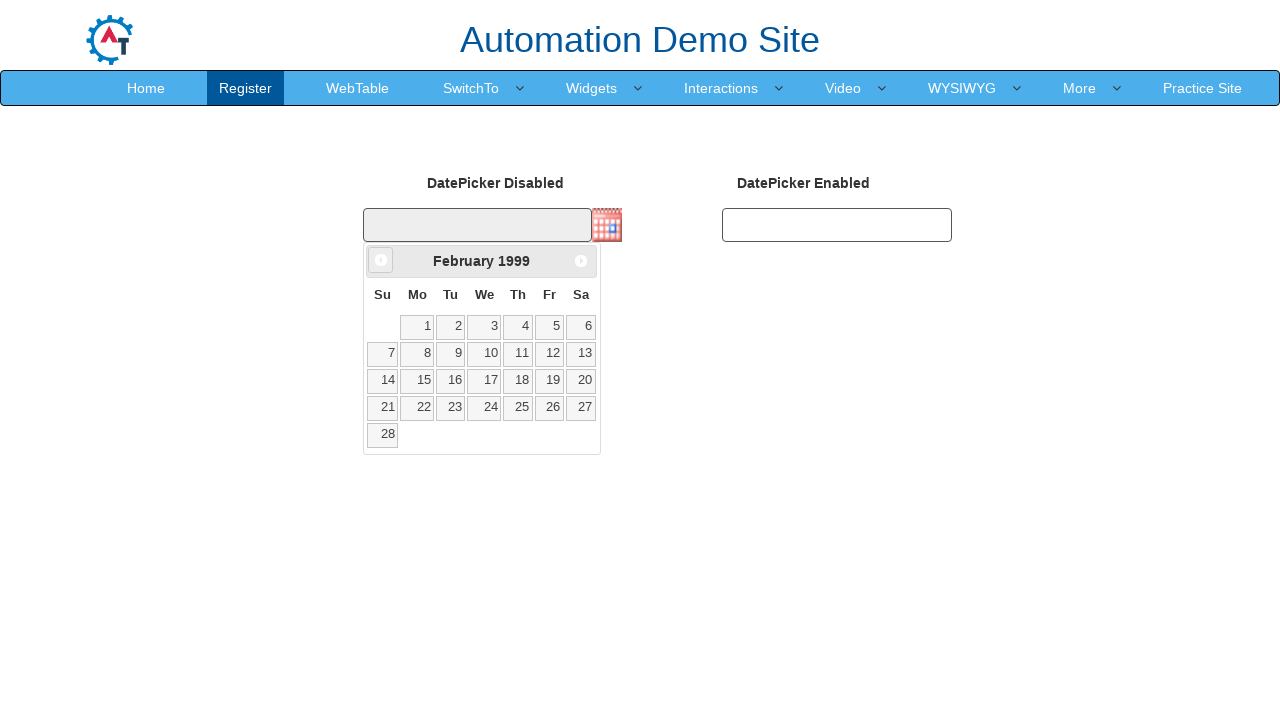

Clicked previous button to navigate to year 1995 at (381, 260) on xpath=//a[@data-handler='prev']
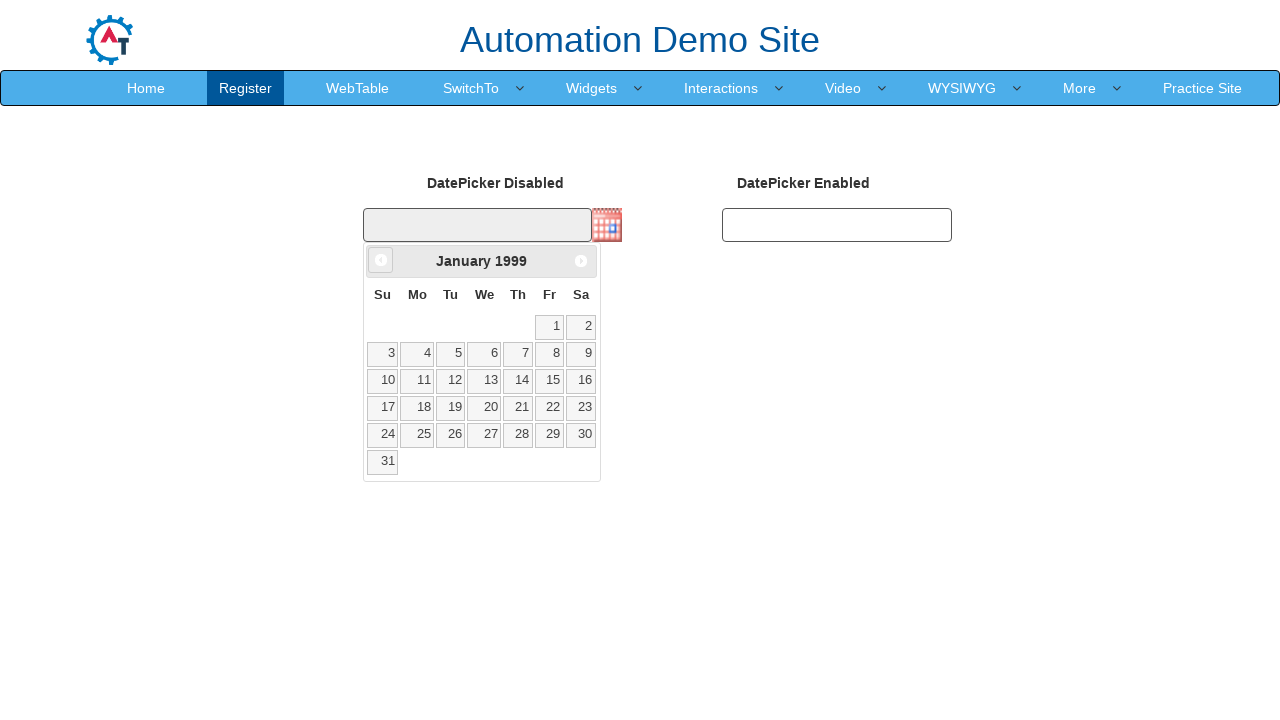

Clicked previous button to navigate to year 1995 at (381, 260) on xpath=//a[@data-handler='prev']
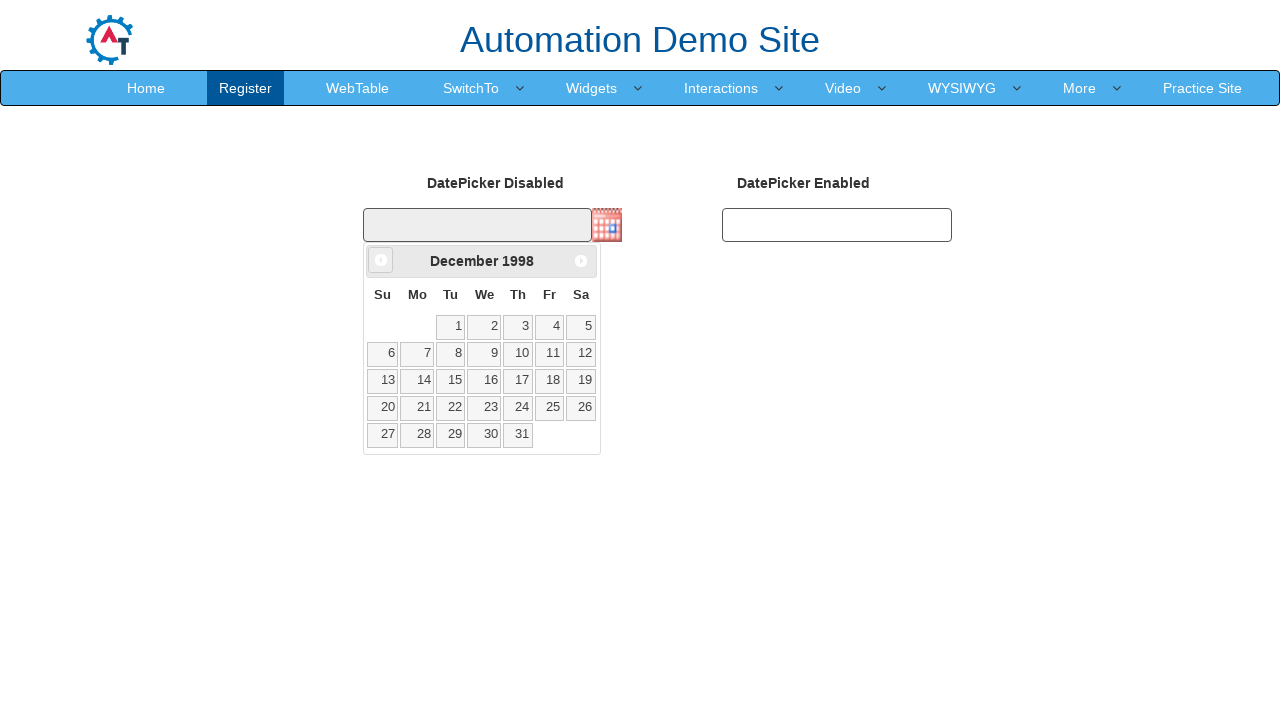

Clicked previous button to navigate to year 1995 at (381, 260) on xpath=//a[@data-handler='prev']
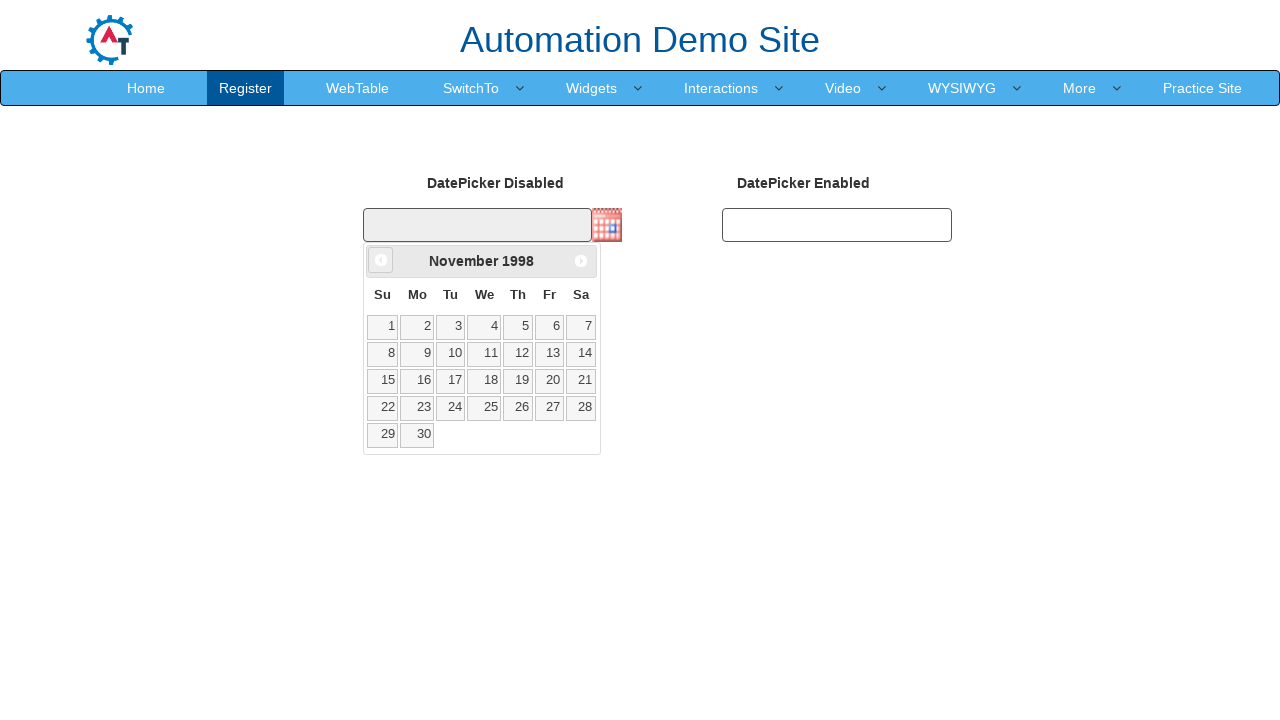

Clicked previous button to navigate to year 1995 at (381, 260) on xpath=//a[@data-handler='prev']
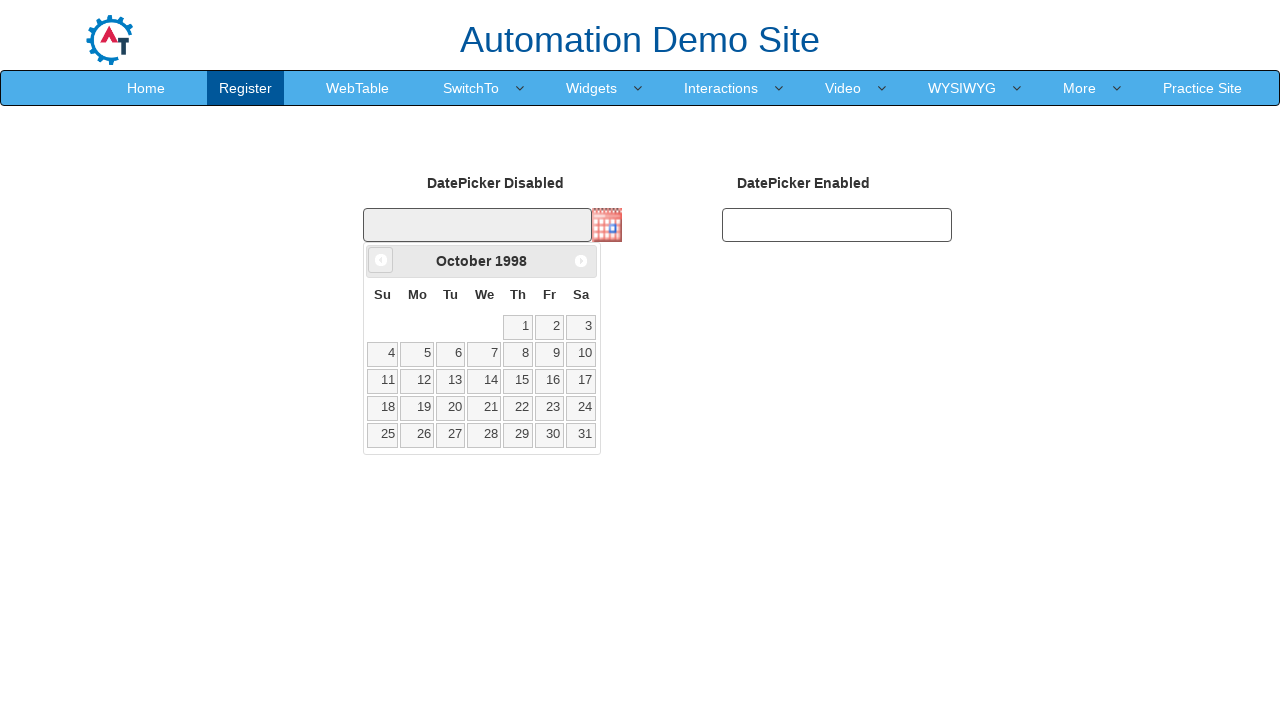

Clicked previous button to navigate to year 1995 at (381, 260) on xpath=//a[@data-handler='prev']
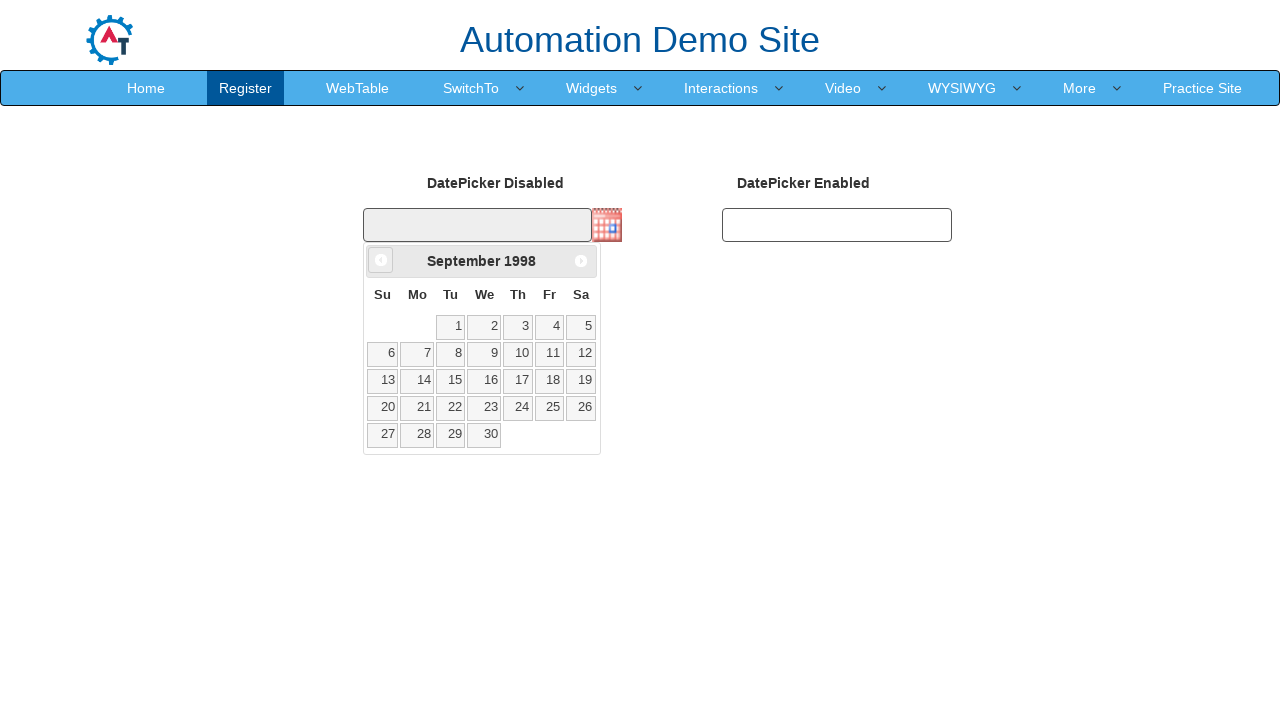

Clicked previous button to navigate to year 1995 at (381, 260) on xpath=//a[@data-handler='prev']
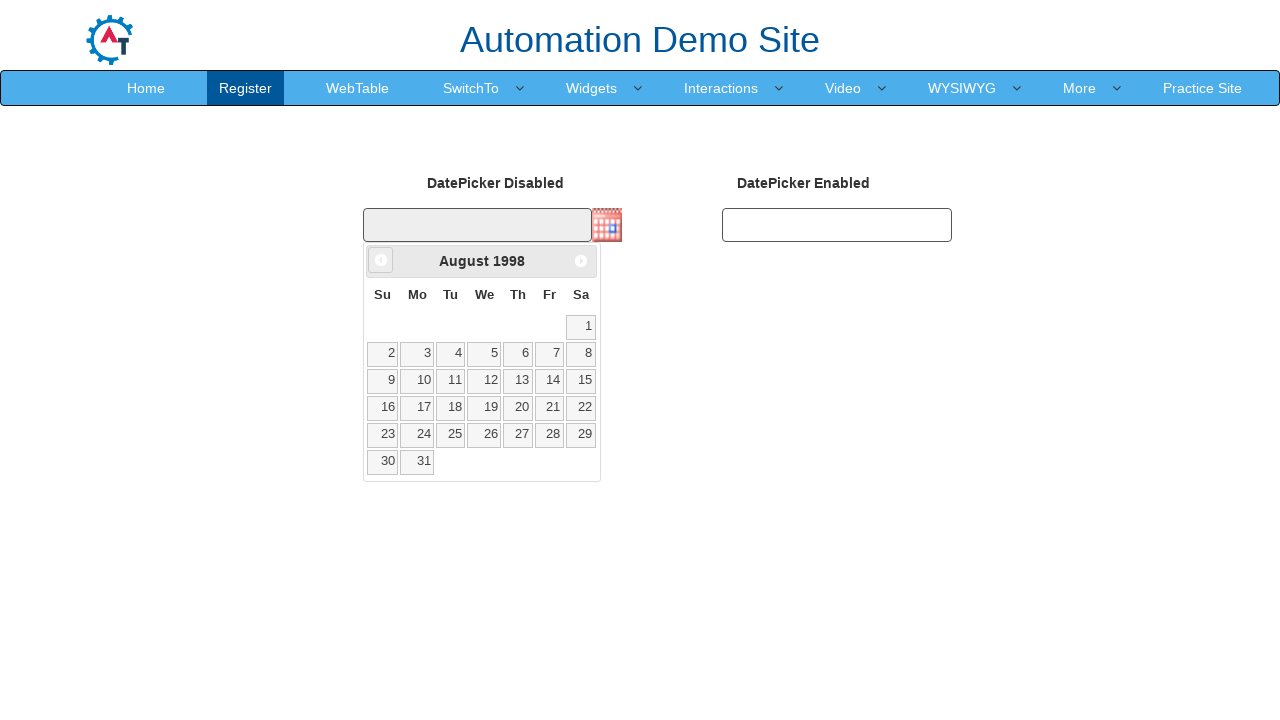

Clicked previous button to navigate to year 1995 at (381, 260) on xpath=//a[@data-handler='prev']
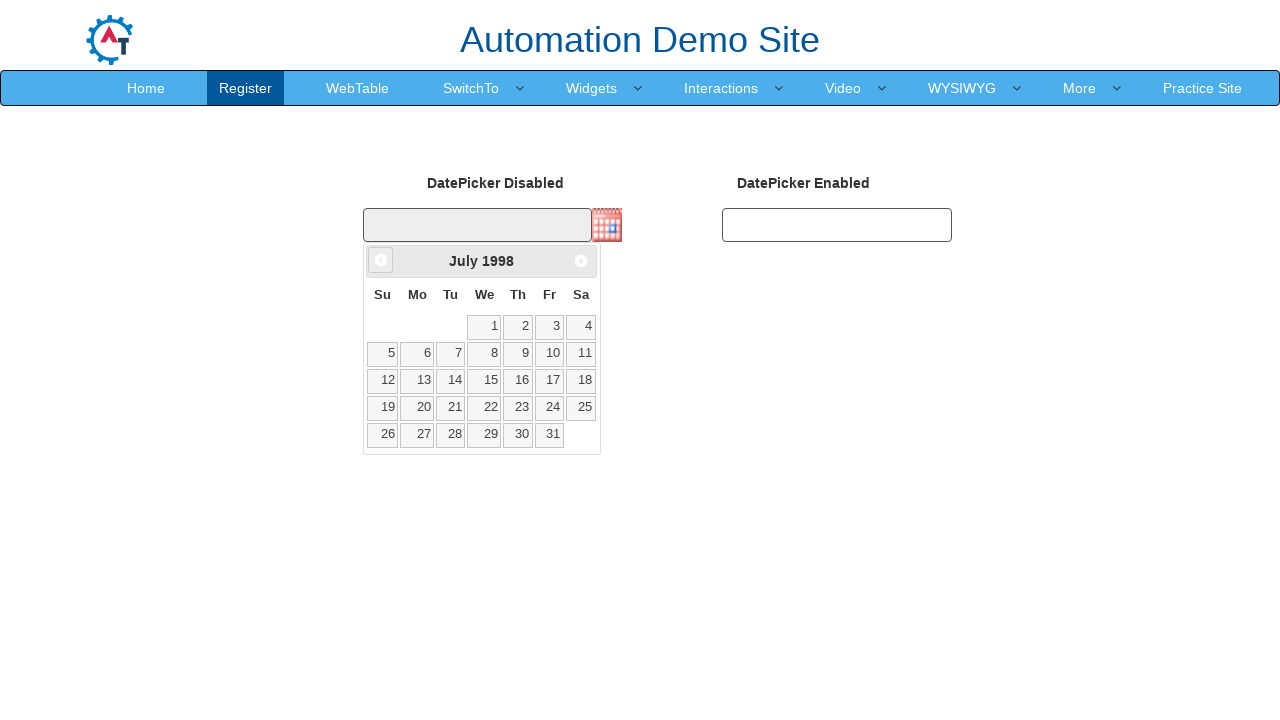

Clicked previous button to navigate to year 1995 at (381, 260) on xpath=//a[@data-handler='prev']
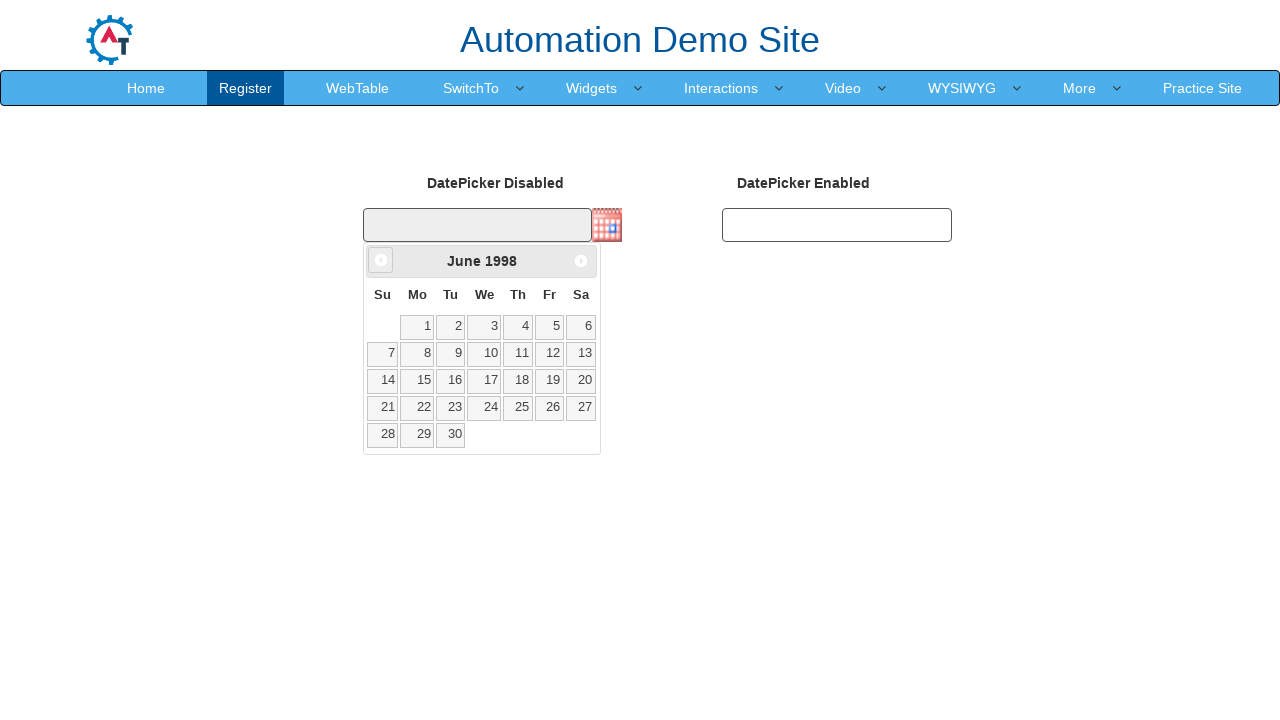

Clicked previous button to navigate to year 1995 at (381, 260) on xpath=//a[@data-handler='prev']
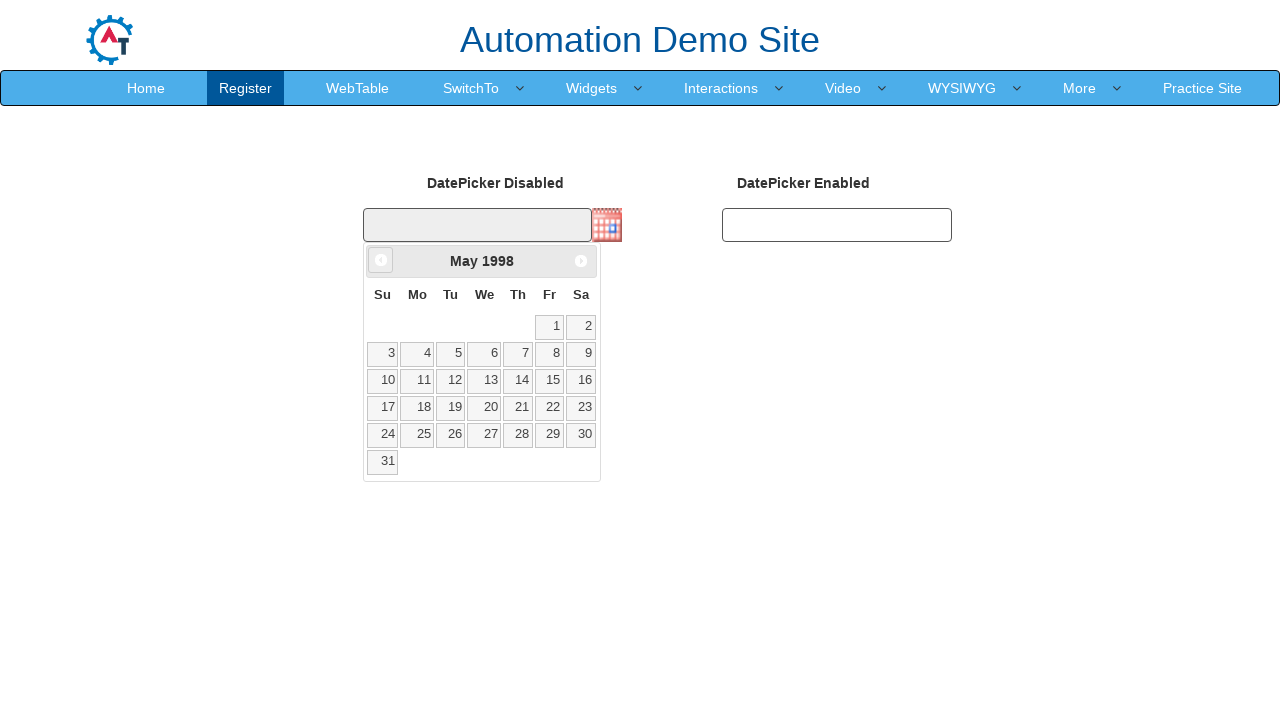

Clicked previous button to navigate to year 1995 at (381, 260) on xpath=//a[@data-handler='prev']
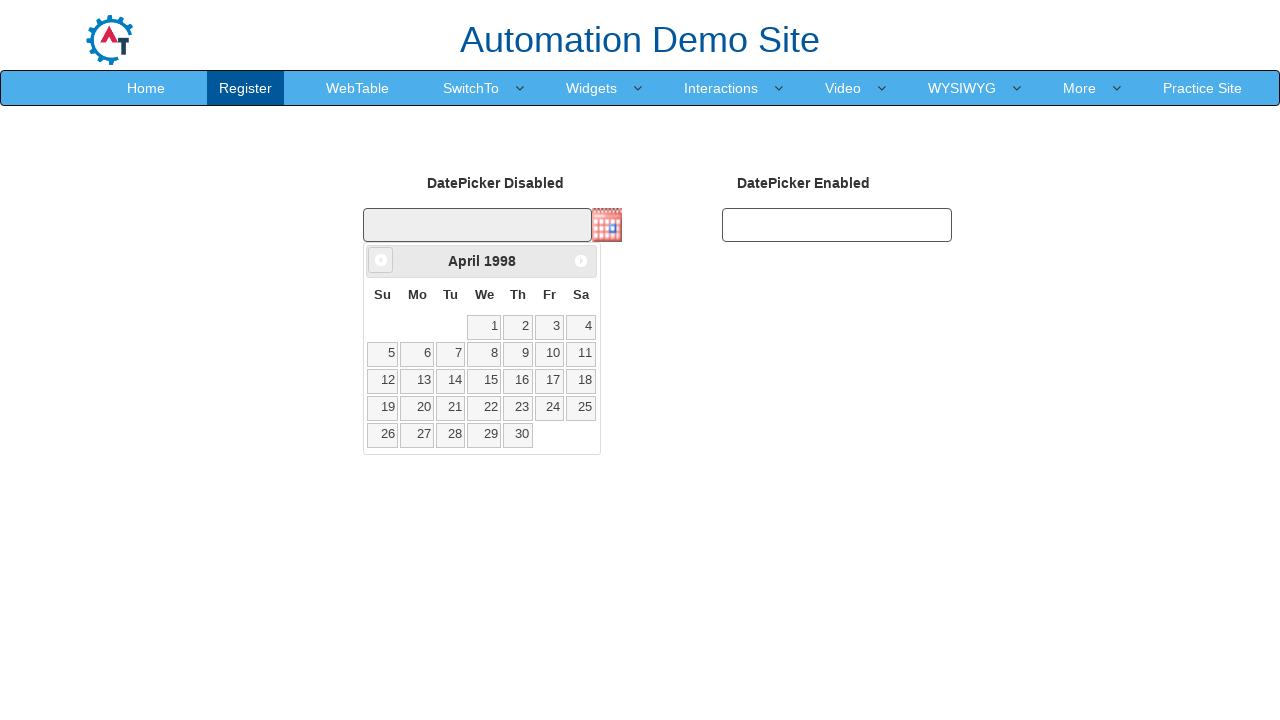

Clicked previous button to navigate to year 1995 at (381, 260) on xpath=//a[@data-handler='prev']
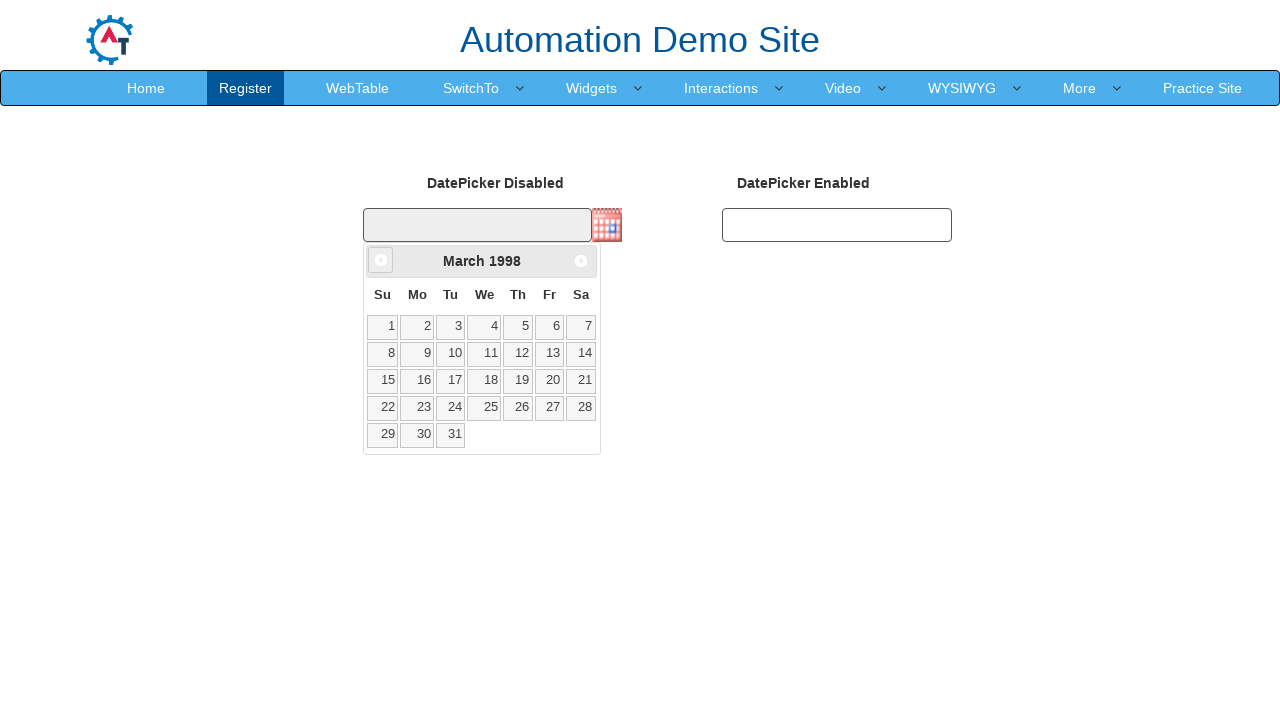

Clicked previous button to navigate to year 1995 at (381, 260) on xpath=//a[@data-handler='prev']
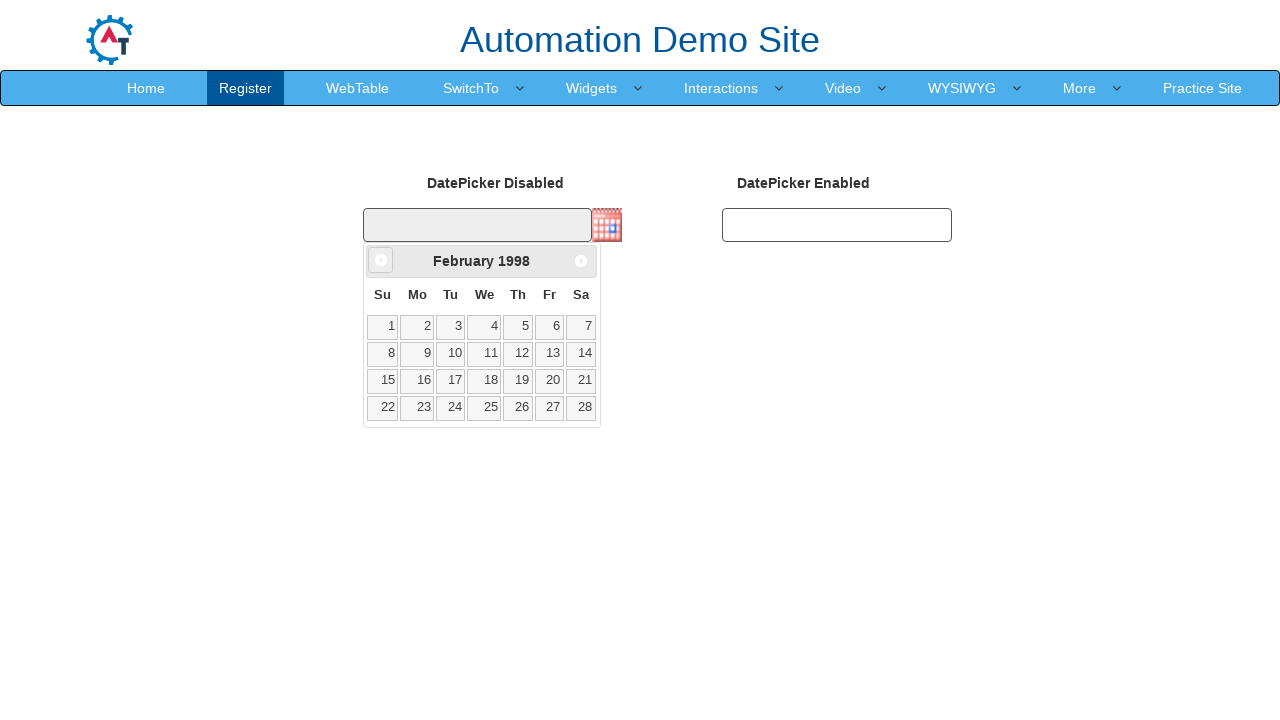

Clicked previous button to navigate to year 1995 at (381, 260) on xpath=//a[@data-handler='prev']
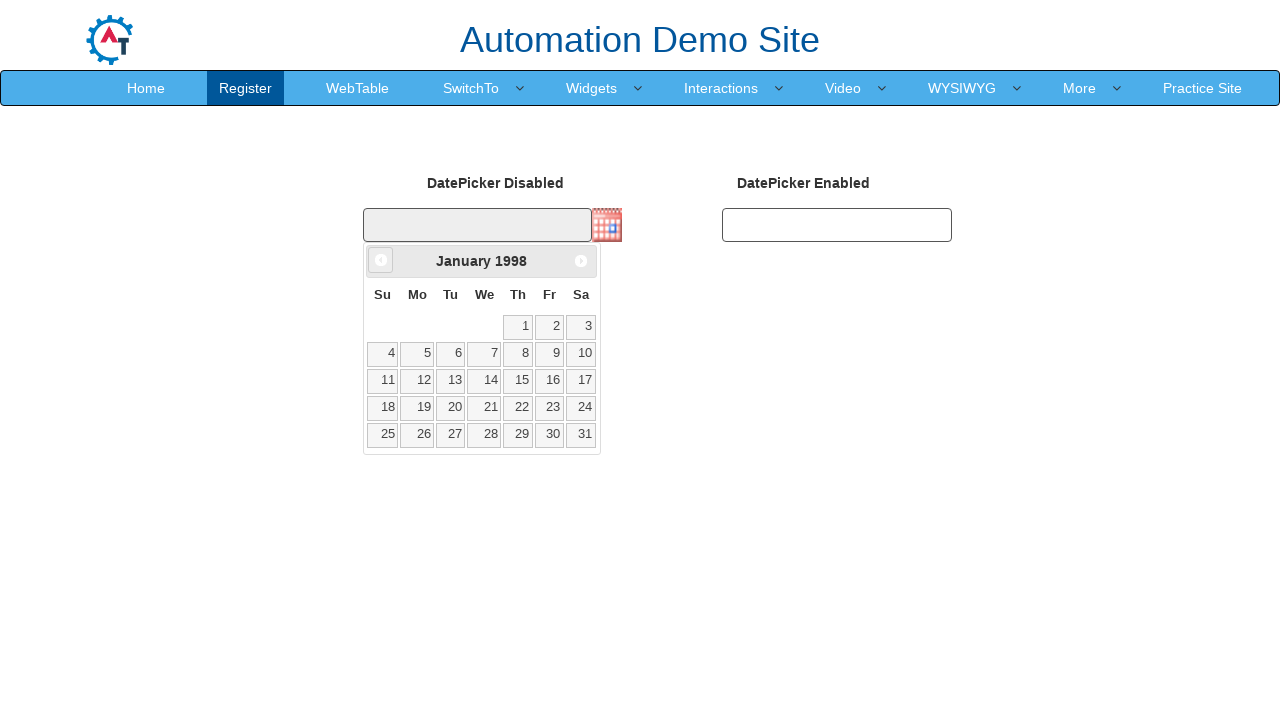

Clicked previous button to navigate to year 1995 at (381, 260) on xpath=//a[@data-handler='prev']
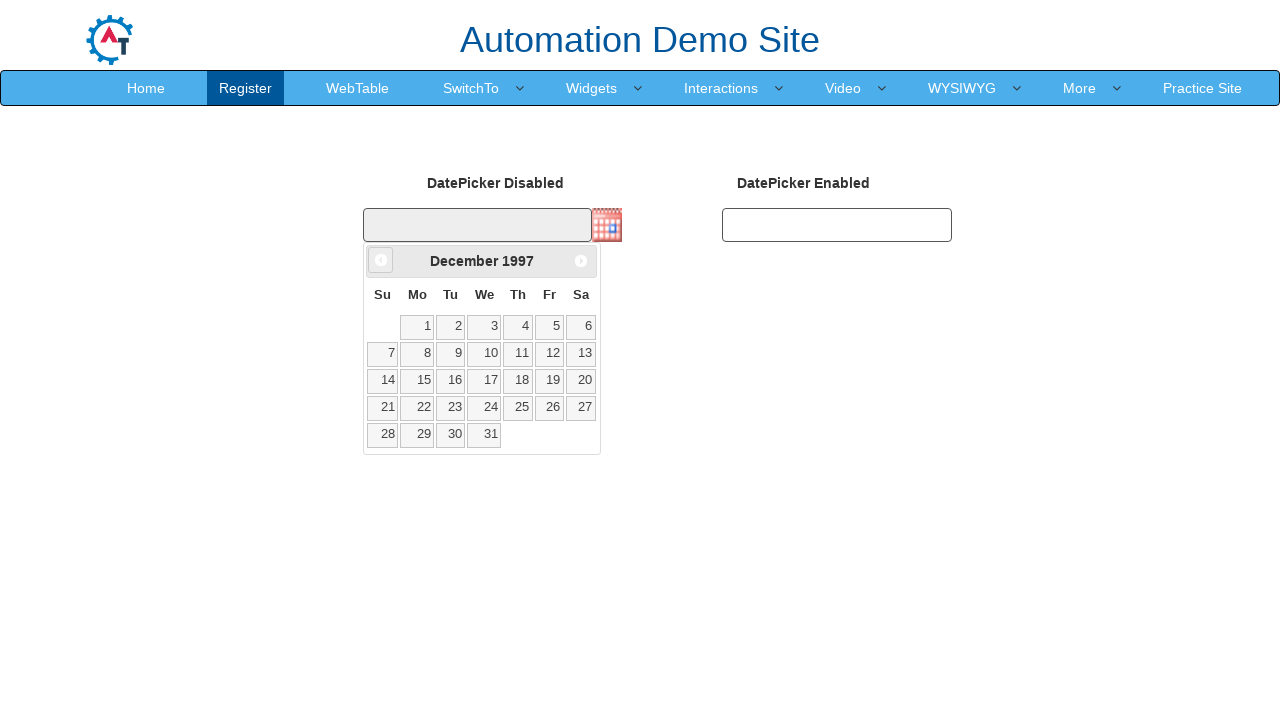

Clicked previous button to navigate to year 1995 at (381, 260) on xpath=//a[@data-handler='prev']
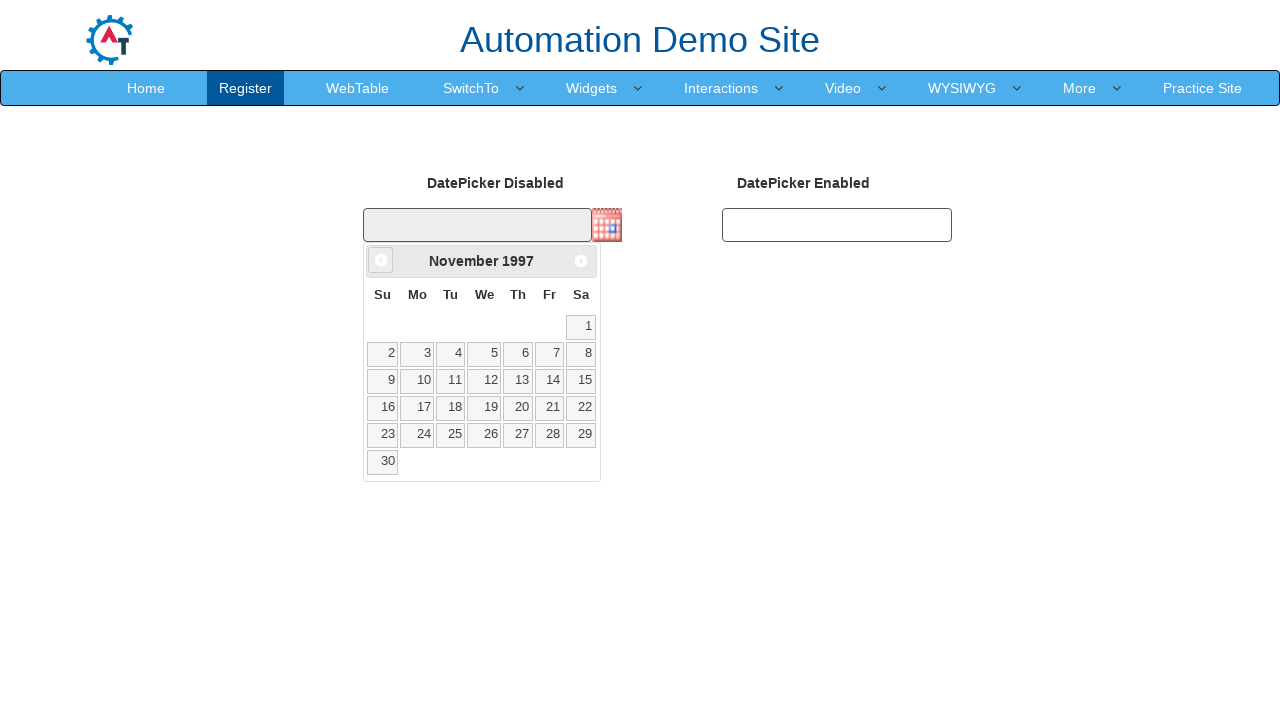

Clicked previous button to navigate to year 1995 at (381, 260) on xpath=//a[@data-handler='prev']
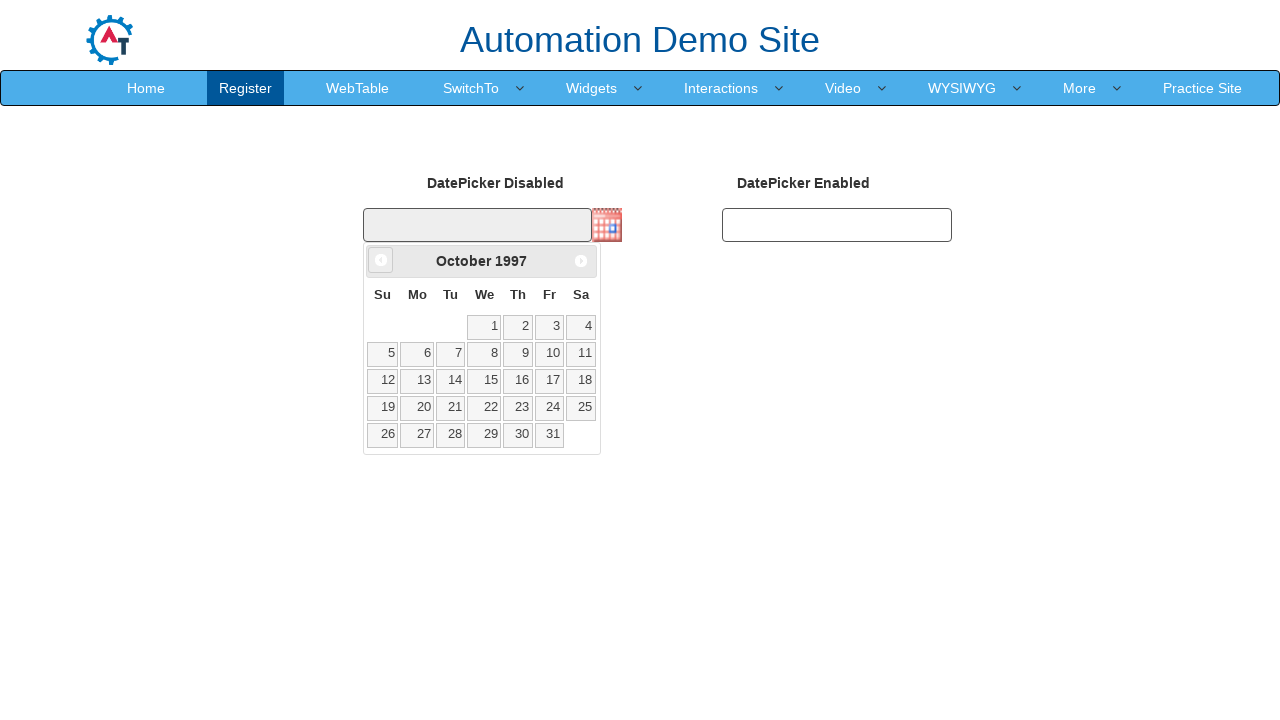

Clicked previous button to navigate to year 1995 at (381, 260) on xpath=//a[@data-handler='prev']
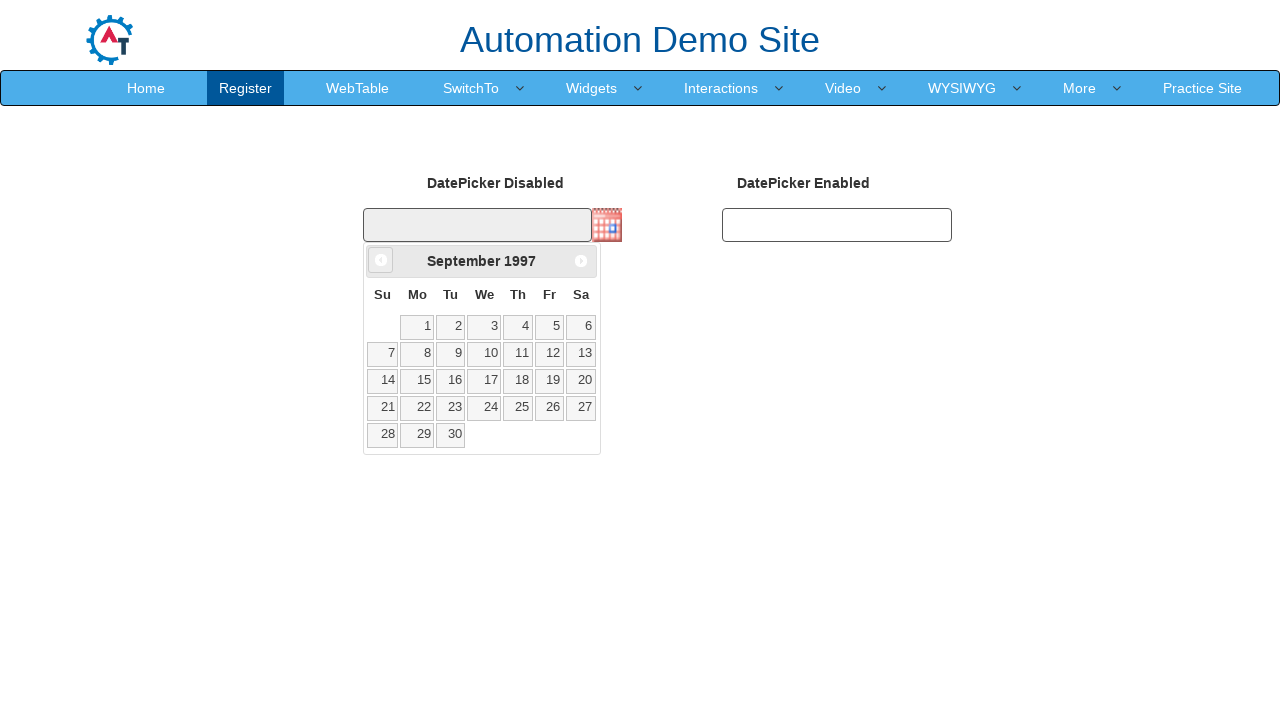

Clicked previous button to navigate to year 1995 at (381, 260) on xpath=//a[@data-handler='prev']
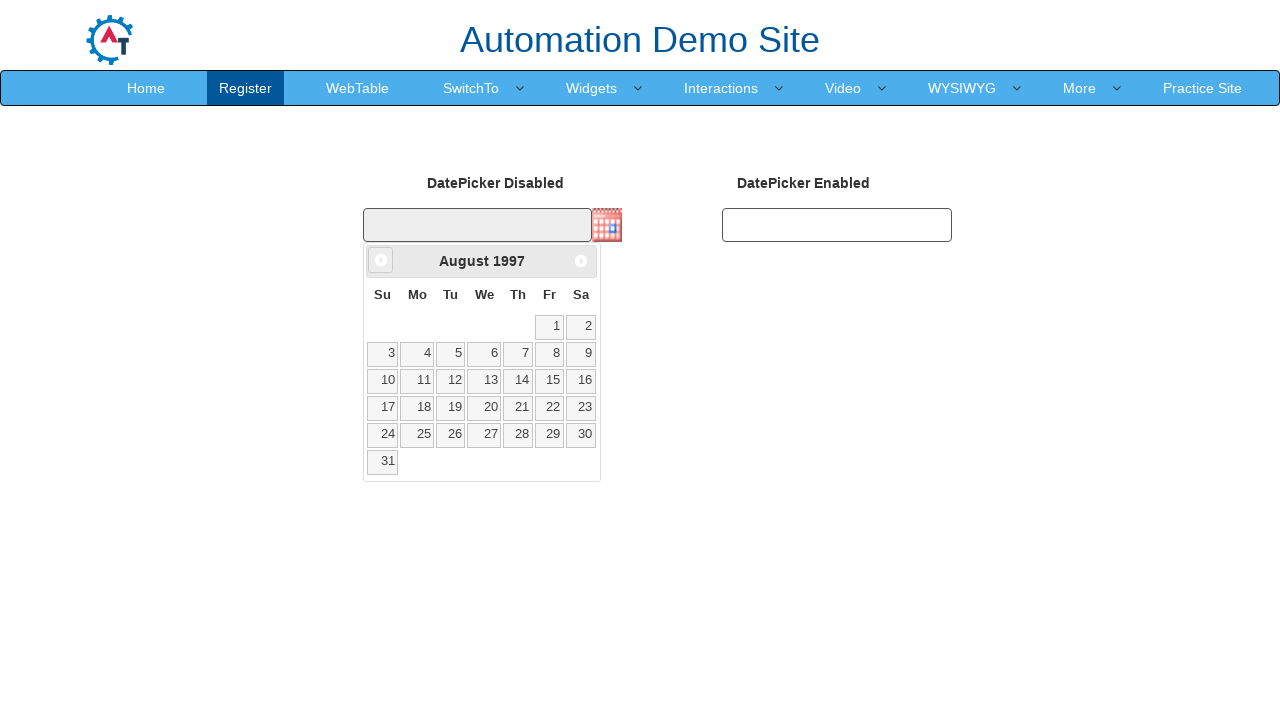

Clicked previous button to navigate to year 1995 at (381, 260) on xpath=//a[@data-handler='prev']
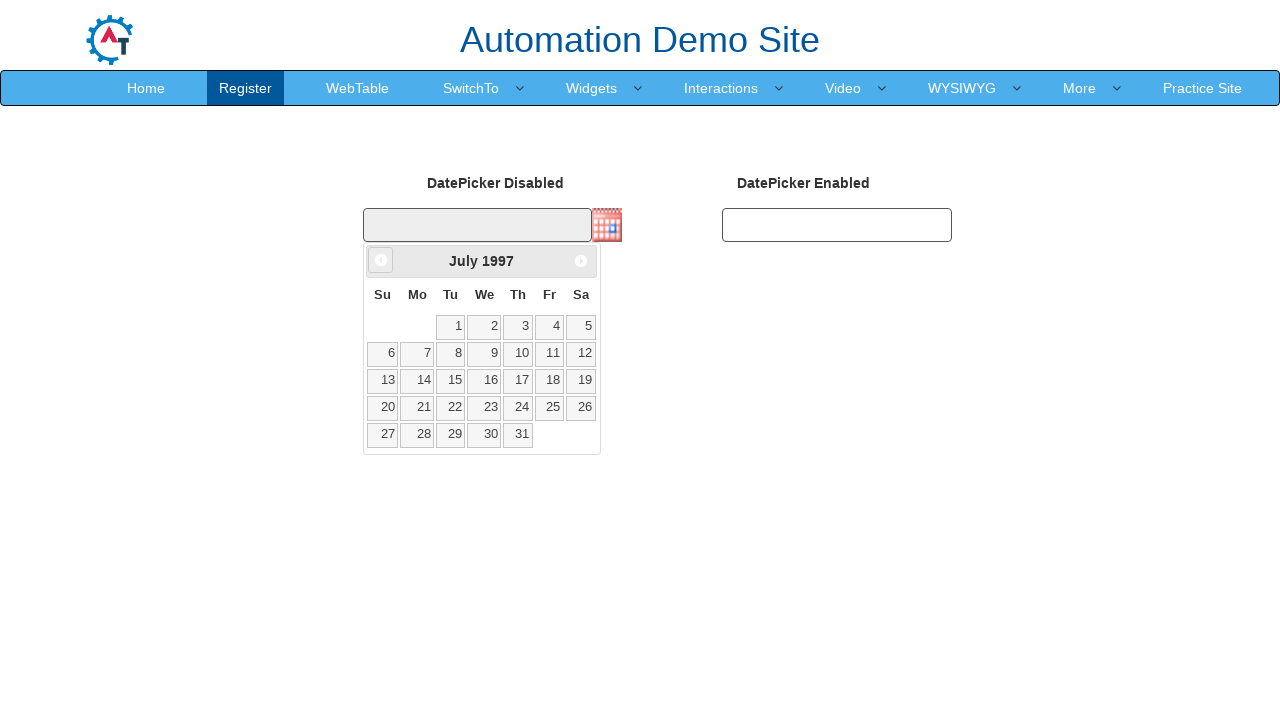

Clicked previous button to navigate to year 1995 at (381, 260) on xpath=//a[@data-handler='prev']
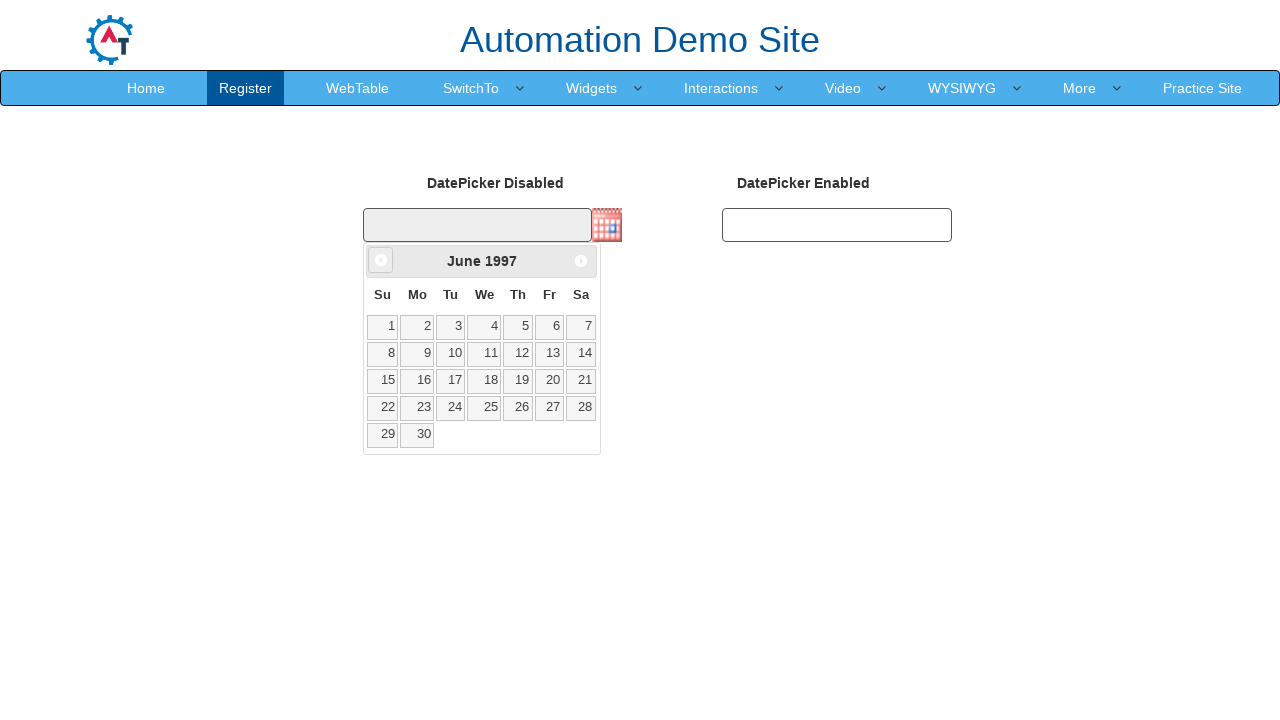

Clicked previous button to navigate to year 1995 at (381, 260) on xpath=//a[@data-handler='prev']
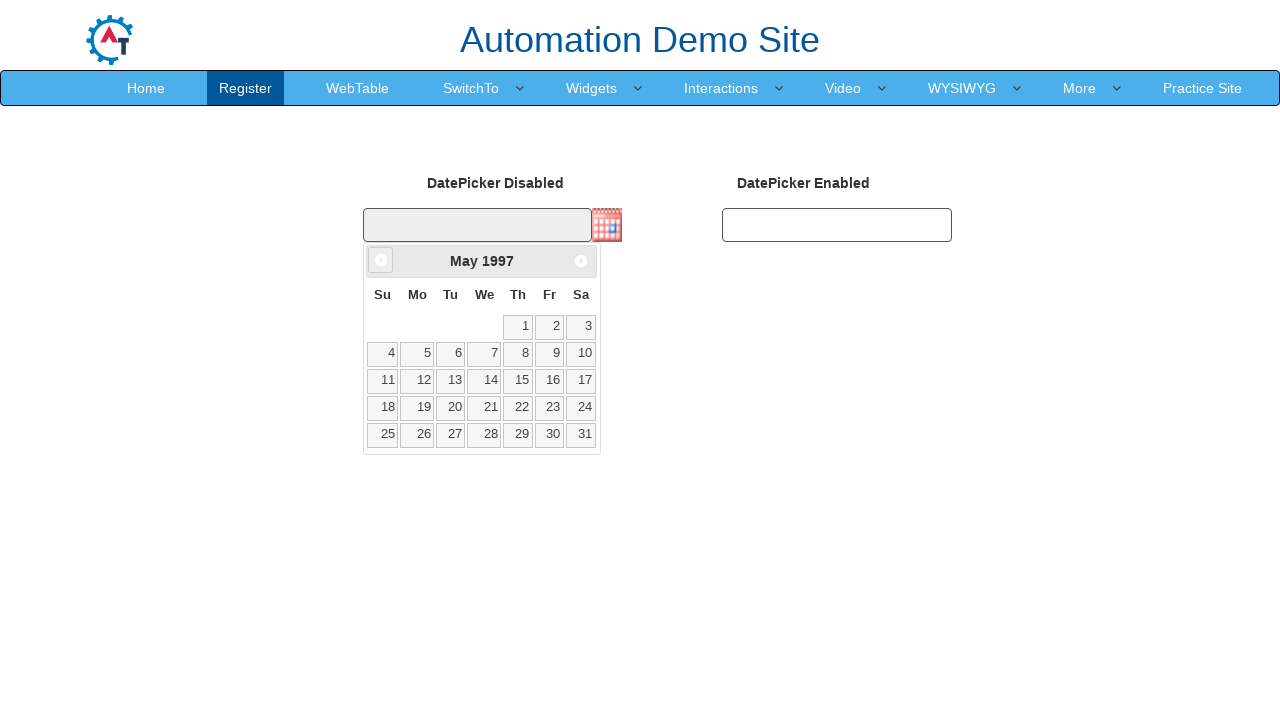

Clicked previous button to navigate to year 1995 at (381, 260) on xpath=//a[@data-handler='prev']
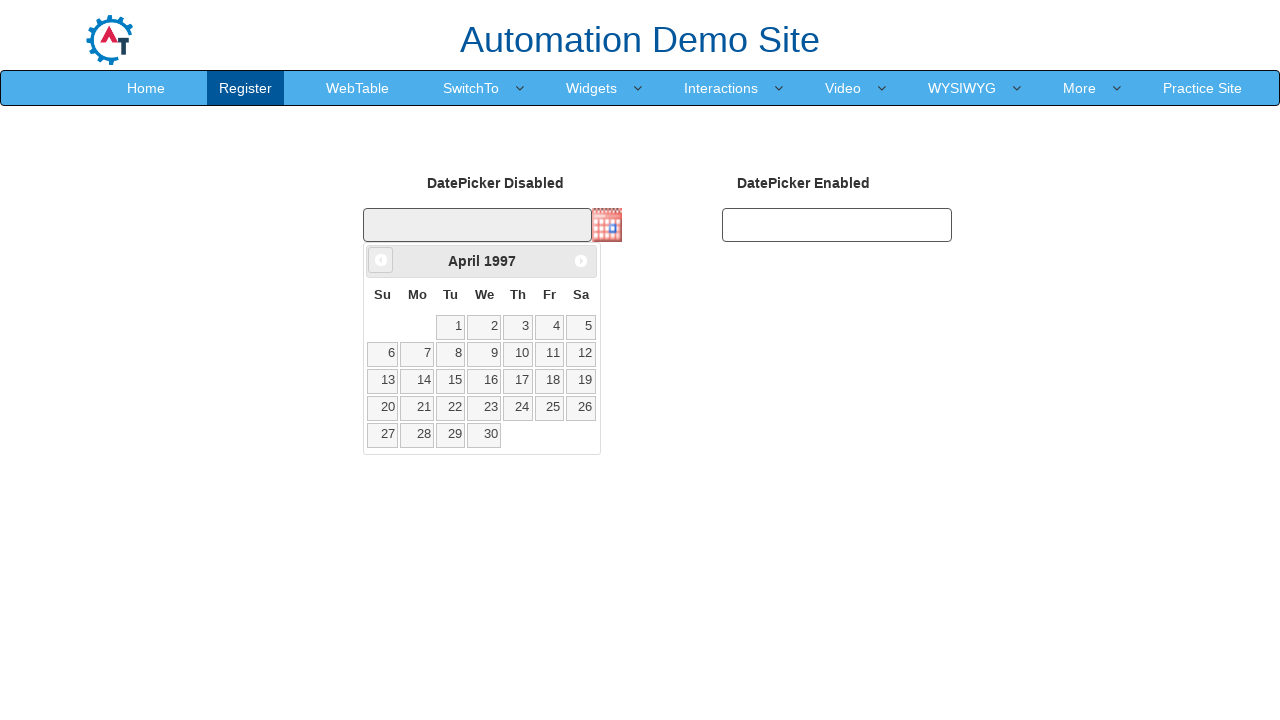

Clicked previous button to navigate to year 1995 at (381, 260) on xpath=//a[@data-handler='prev']
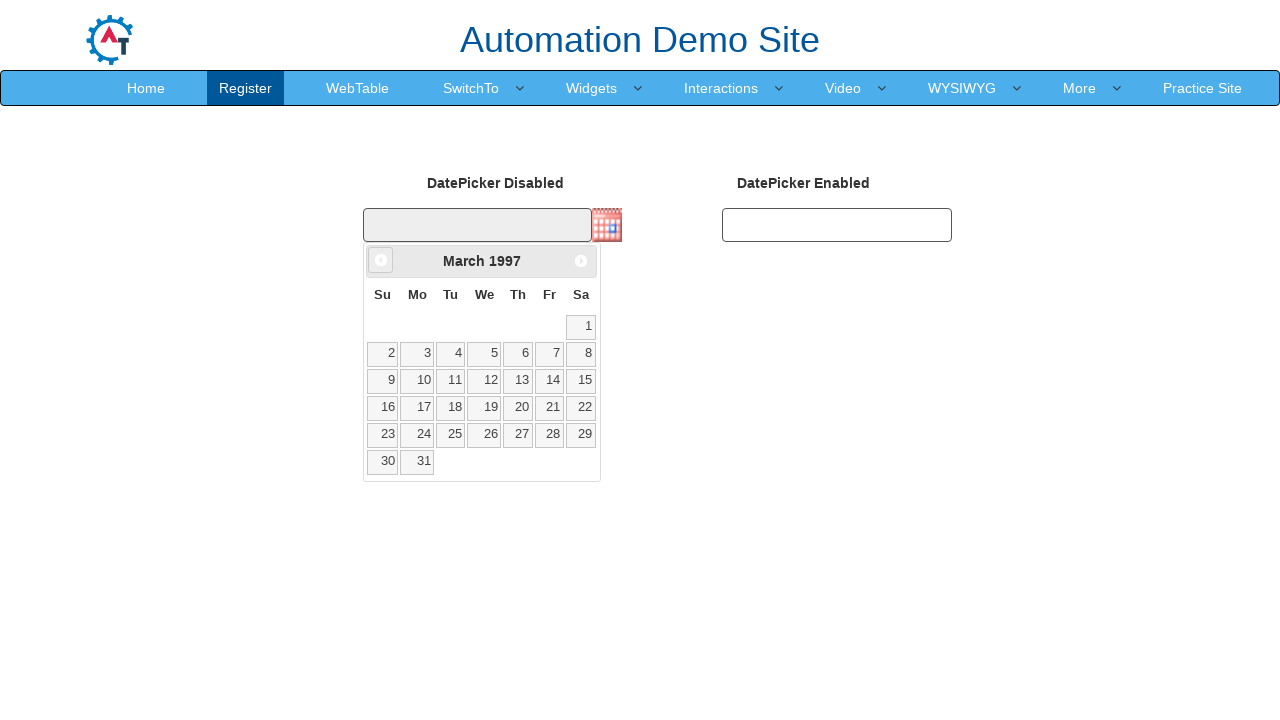

Clicked previous button to navigate to year 1995 at (381, 260) on xpath=//a[@data-handler='prev']
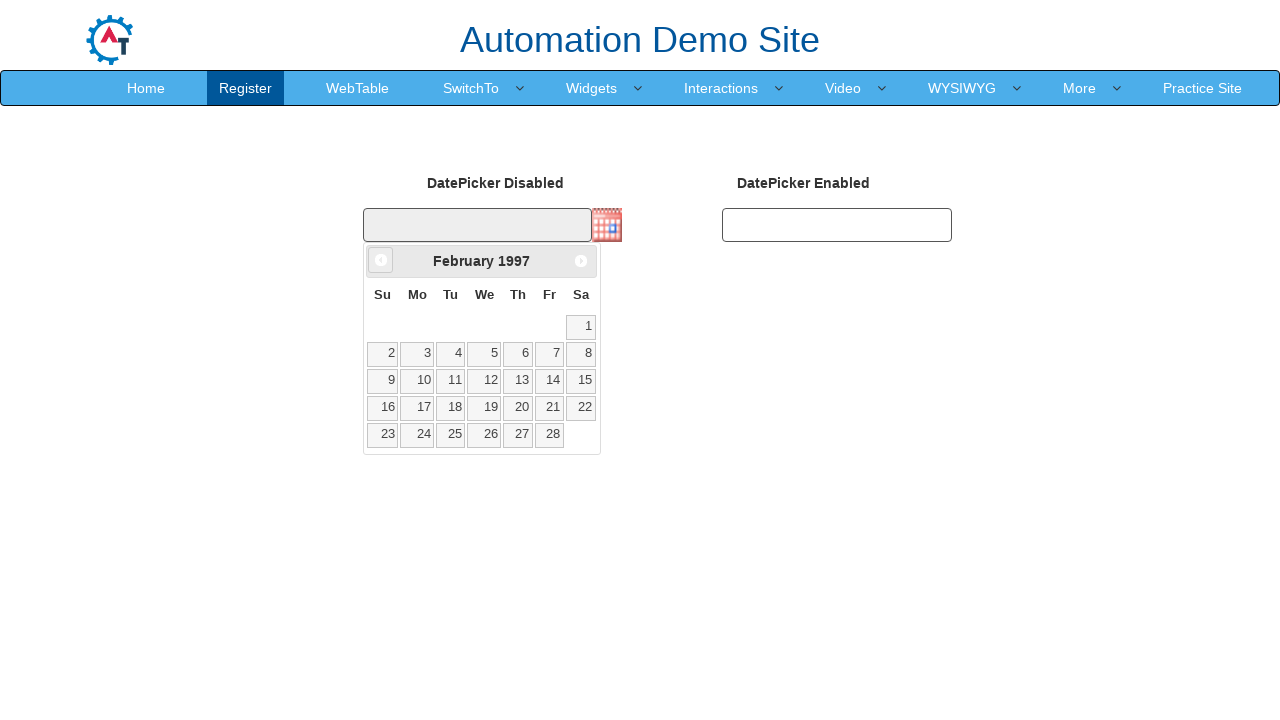

Clicked previous button to navigate to year 1995 at (381, 260) on xpath=//a[@data-handler='prev']
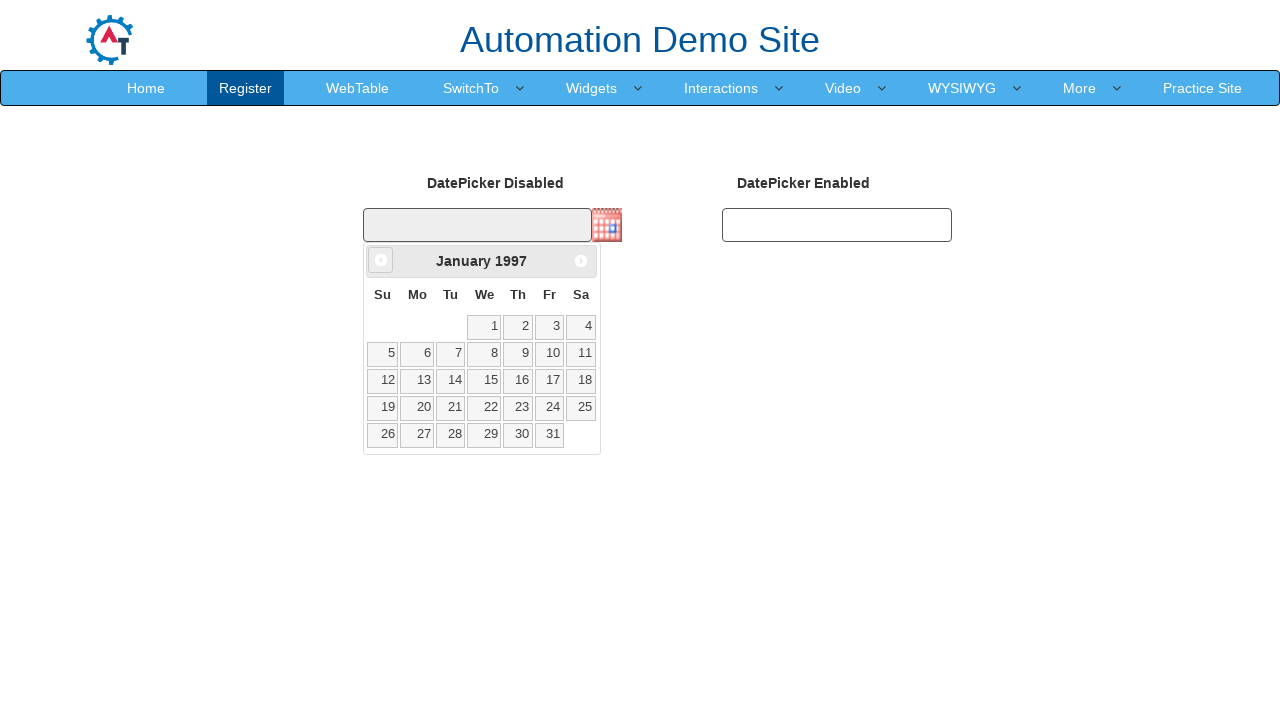

Clicked previous button to navigate to year 1995 at (381, 260) on xpath=//a[@data-handler='prev']
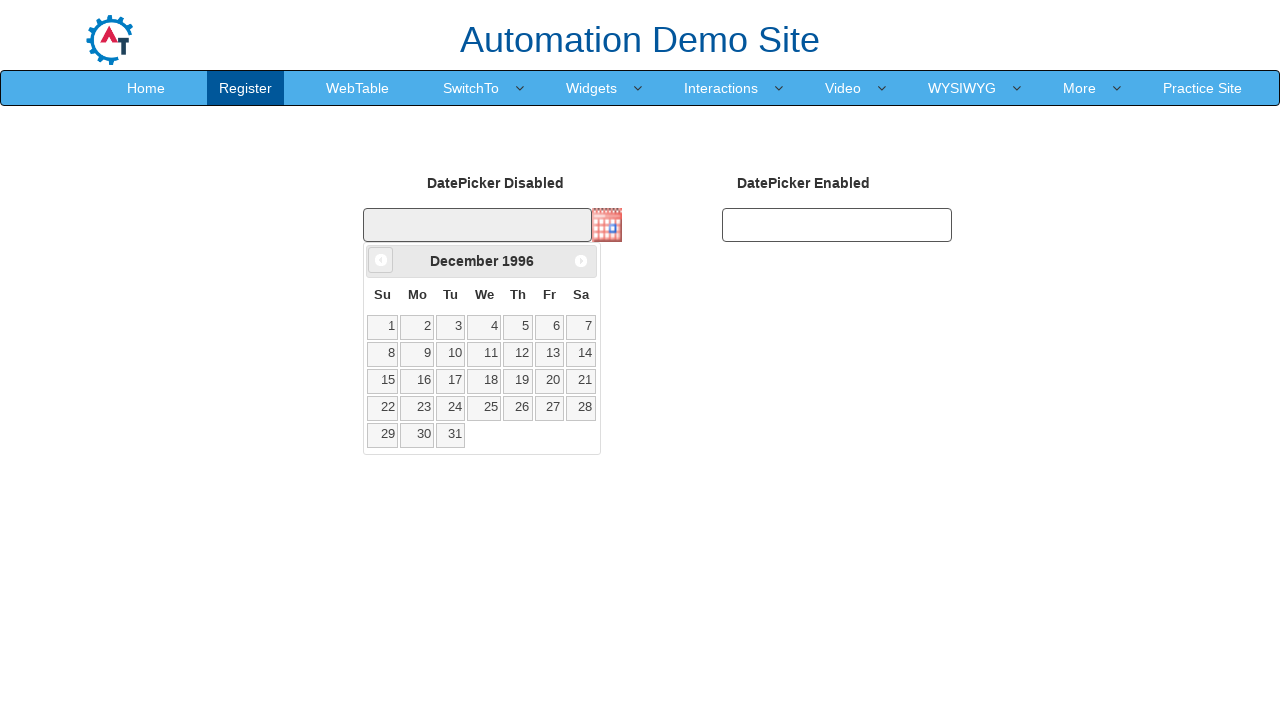

Clicked previous button to navigate to year 1995 at (381, 260) on xpath=//a[@data-handler='prev']
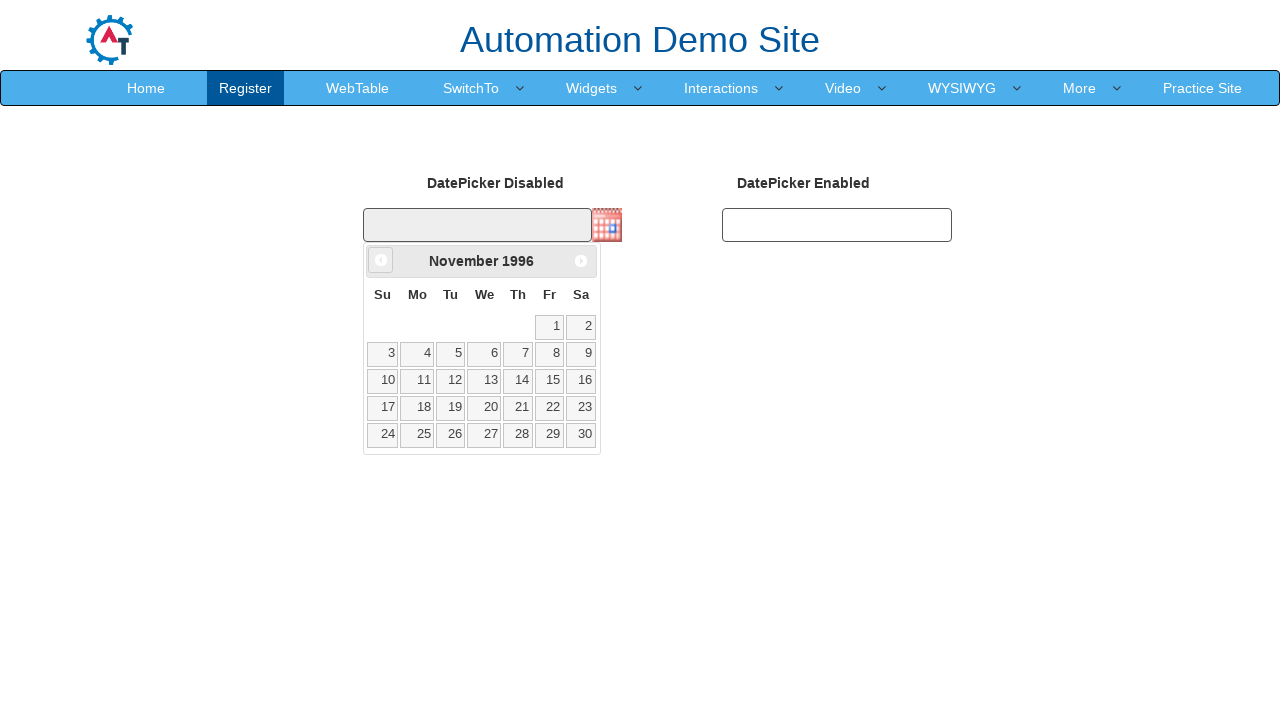

Clicked previous button to navigate to year 1995 at (381, 260) on xpath=//a[@data-handler='prev']
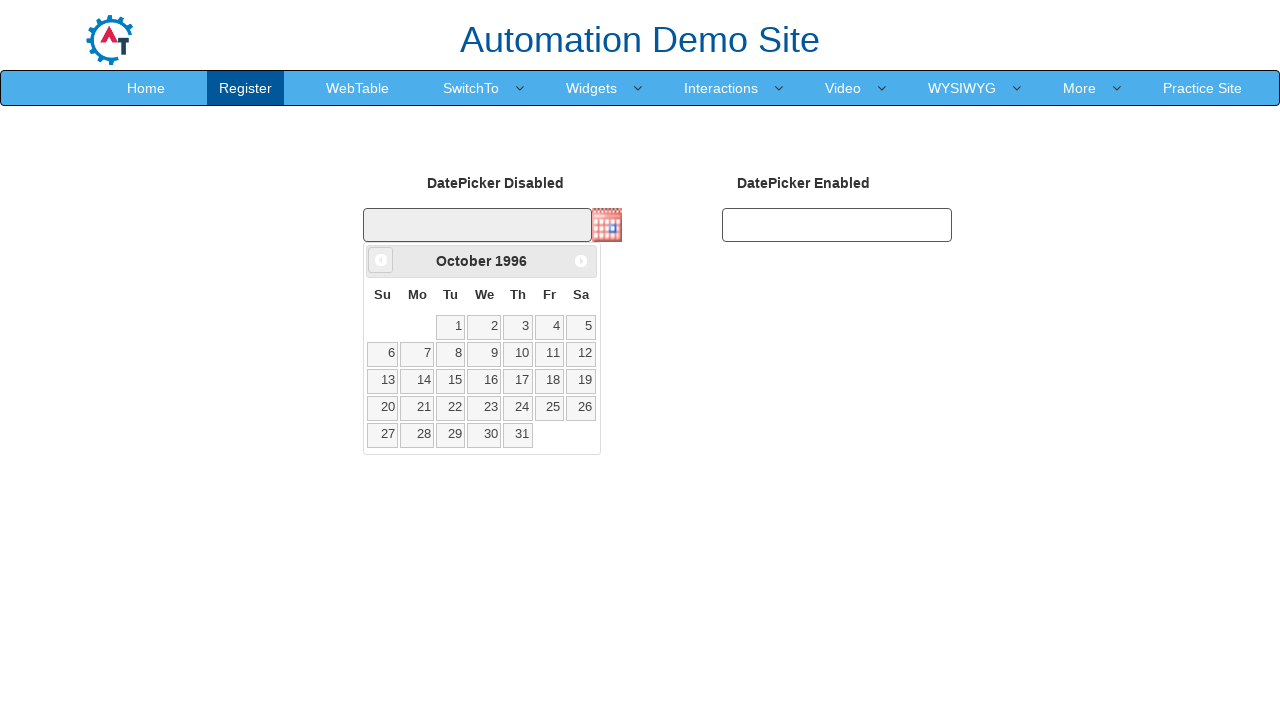

Clicked previous button to navigate to year 1995 at (381, 260) on xpath=//a[@data-handler='prev']
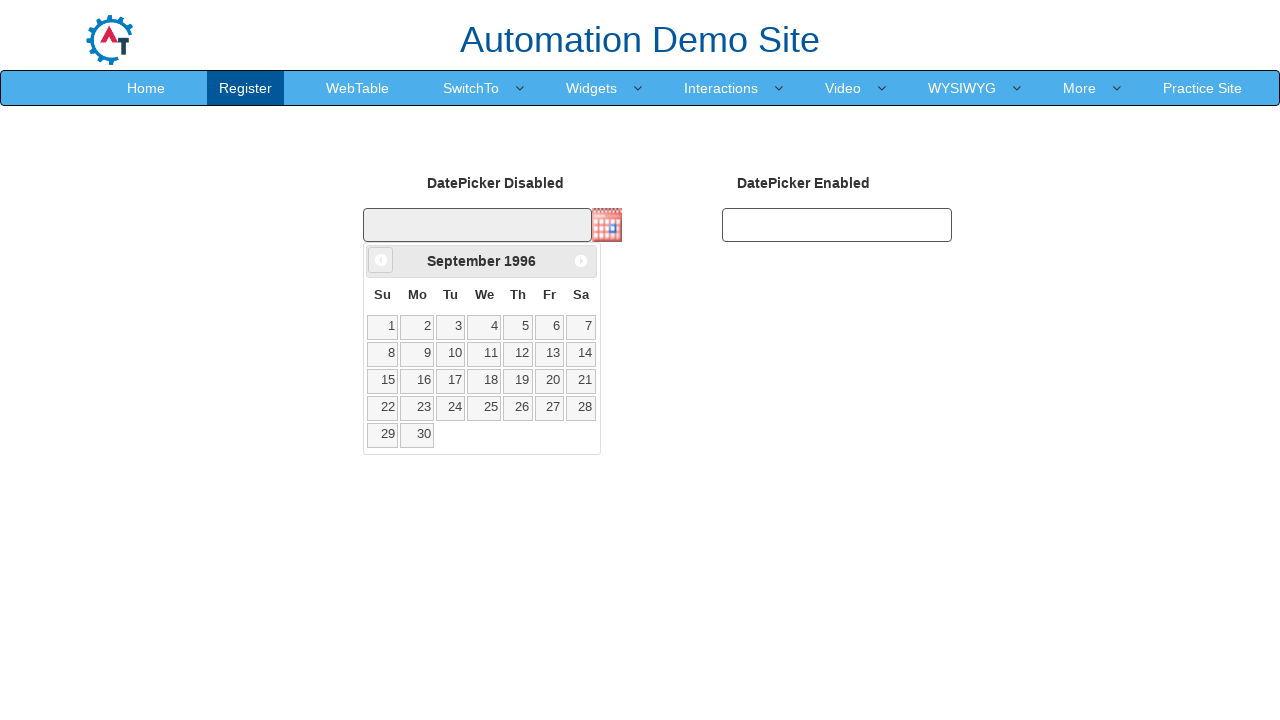

Clicked previous button to navigate to year 1995 at (381, 260) on xpath=//a[@data-handler='prev']
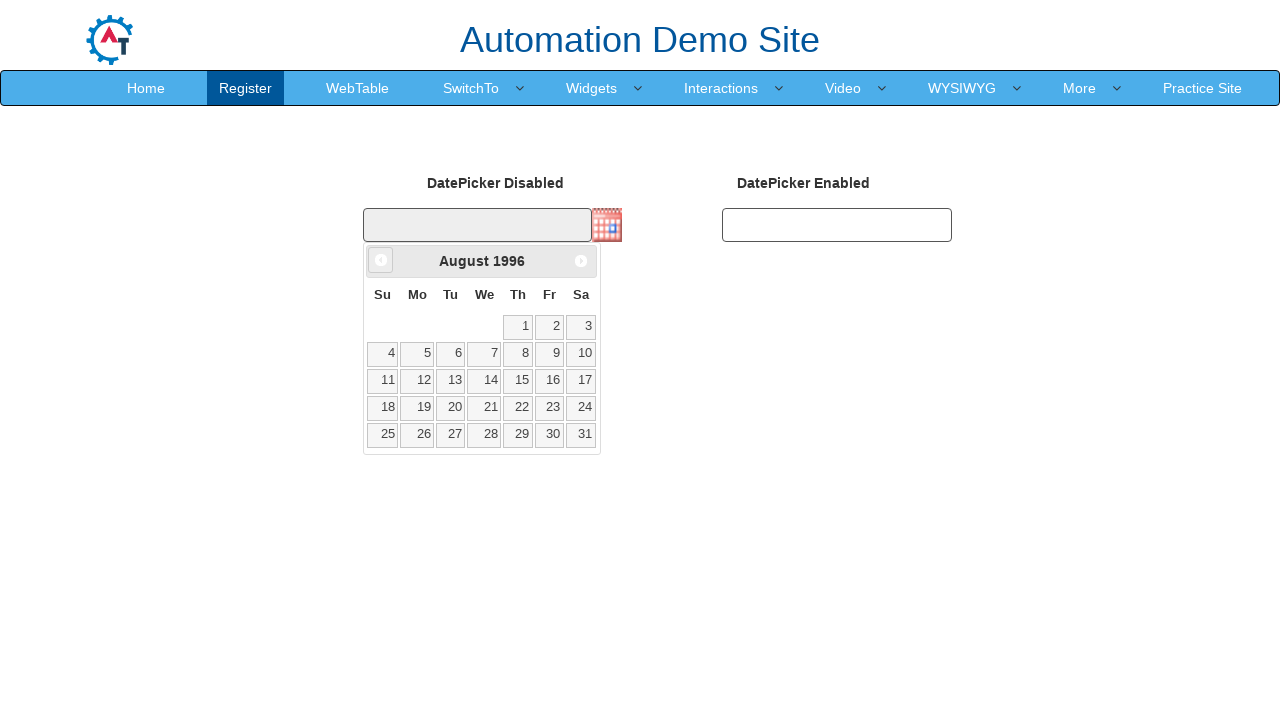

Clicked previous button to navigate to year 1995 at (381, 260) on xpath=//a[@data-handler='prev']
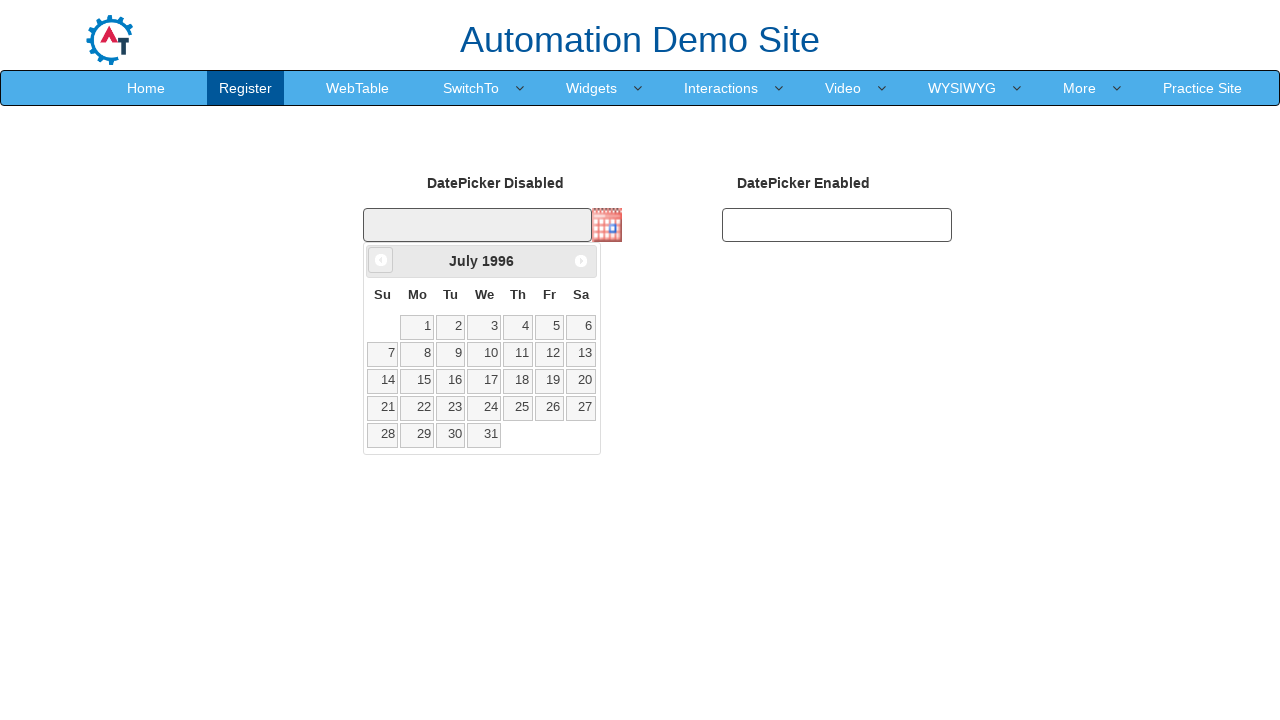

Clicked previous button to navigate to year 1995 at (381, 260) on xpath=//a[@data-handler='prev']
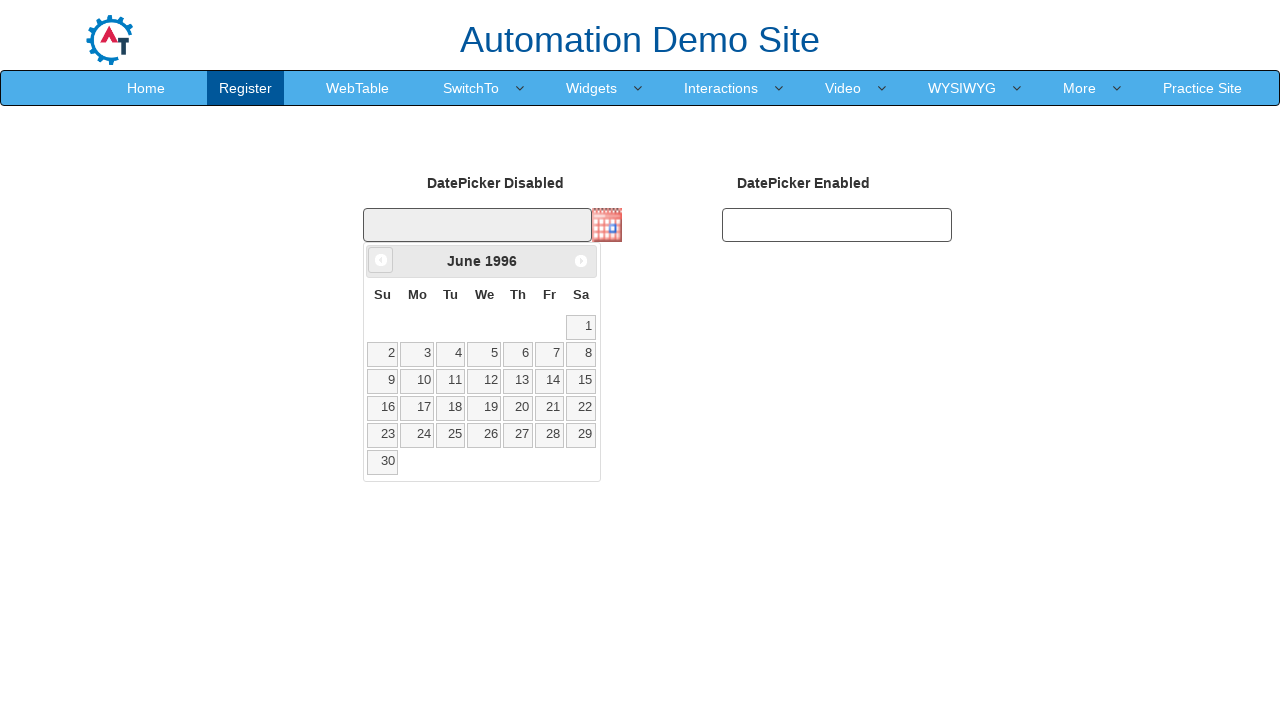

Clicked previous button to navigate to year 1995 at (381, 260) on xpath=//a[@data-handler='prev']
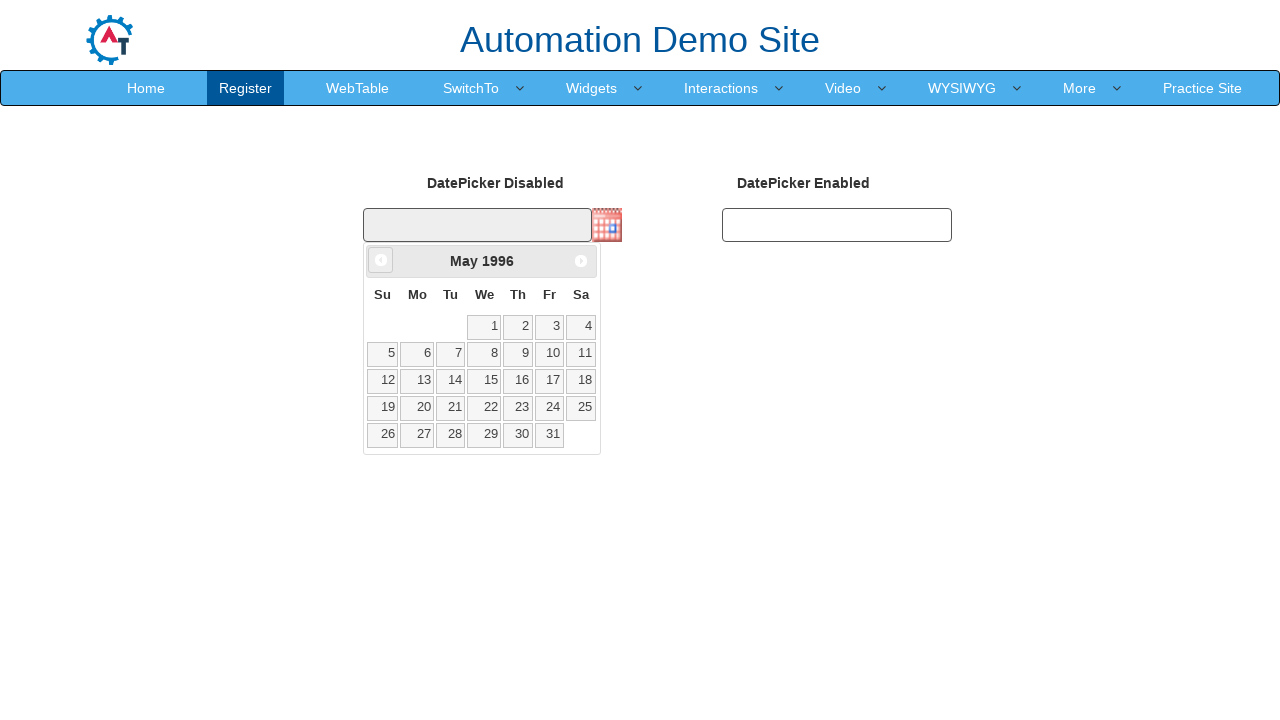

Clicked previous button to navigate to year 1995 at (381, 260) on xpath=//a[@data-handler='prev']
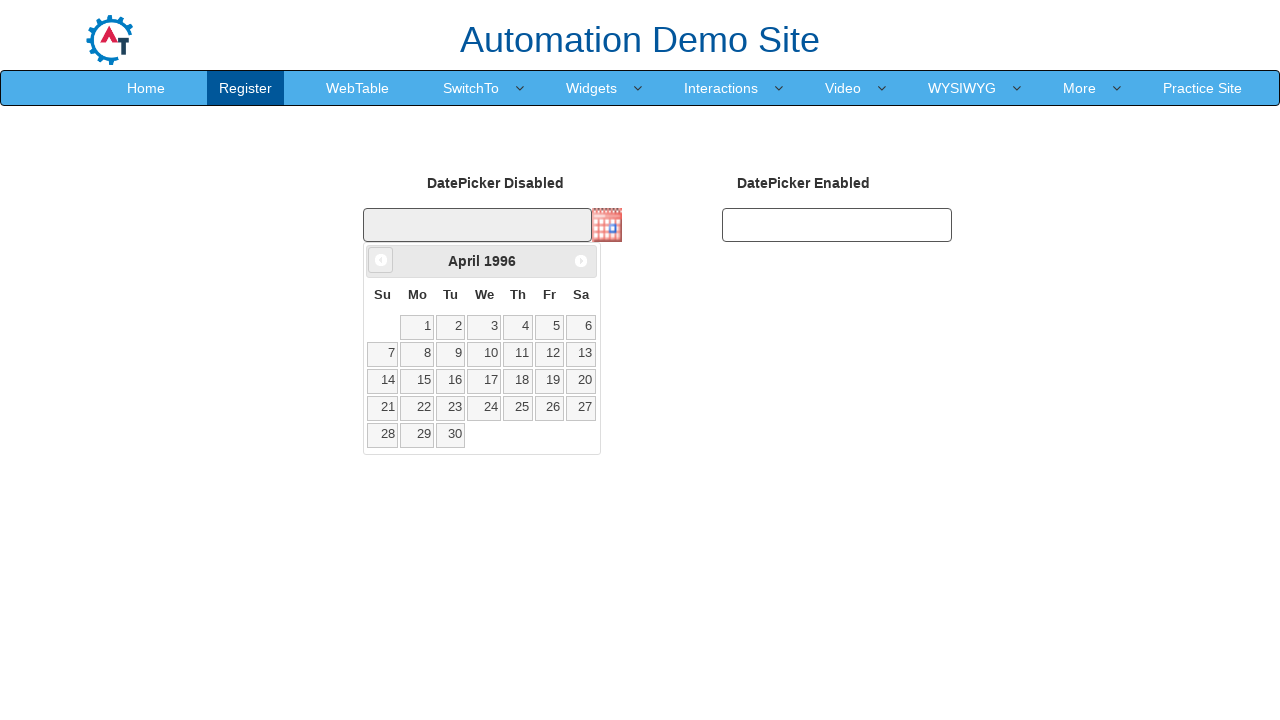

Clicked previous button to navigate to year 1995 at (381, 260) on xpath=//a[@data-handler='prev']
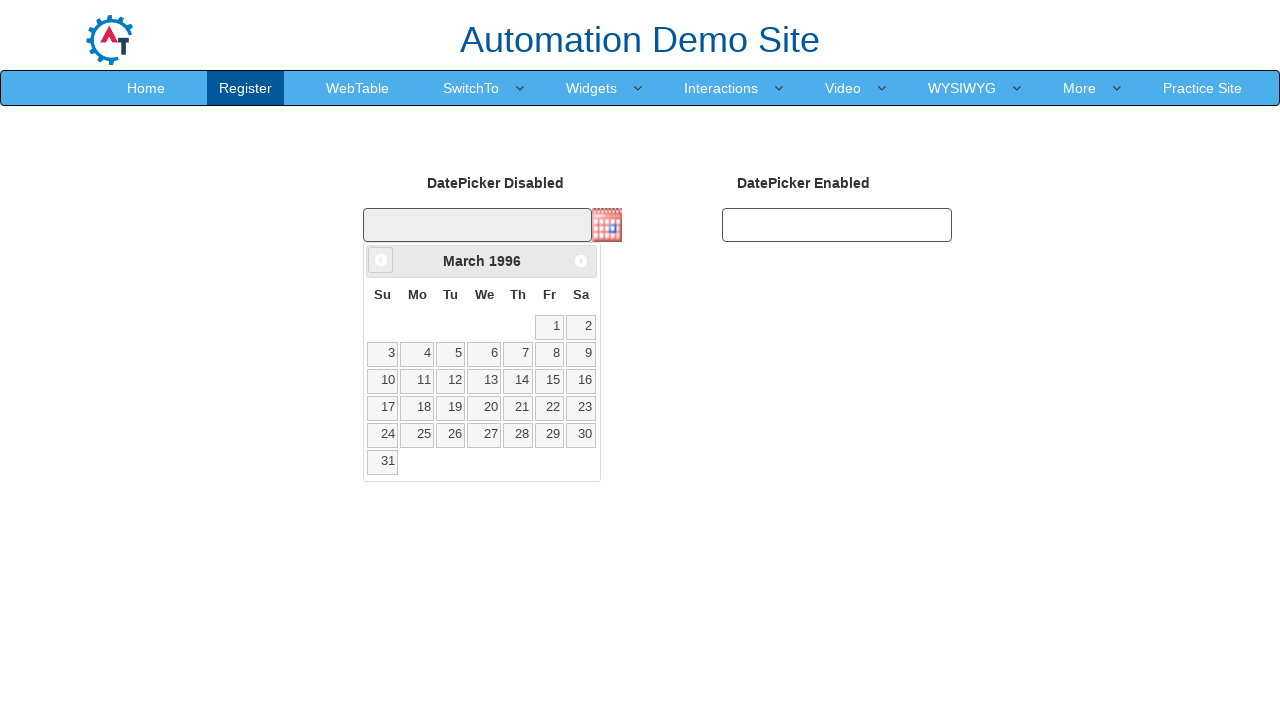

Clicked previous button to navigate to year 1995 at (381, 260) on xpath=//a[@data-handler='prev']
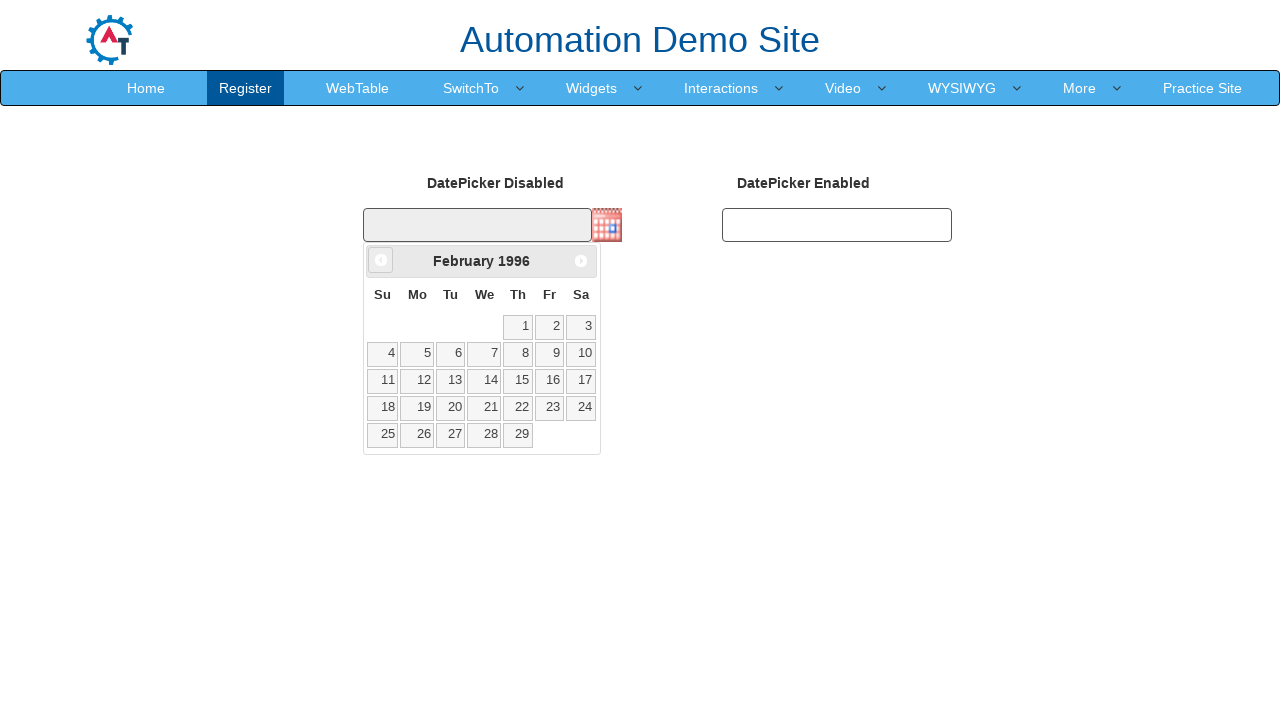

Clicked previous button to navigate to year 1995 at (381, 260) on xpath=//a[@data-handler='prev']
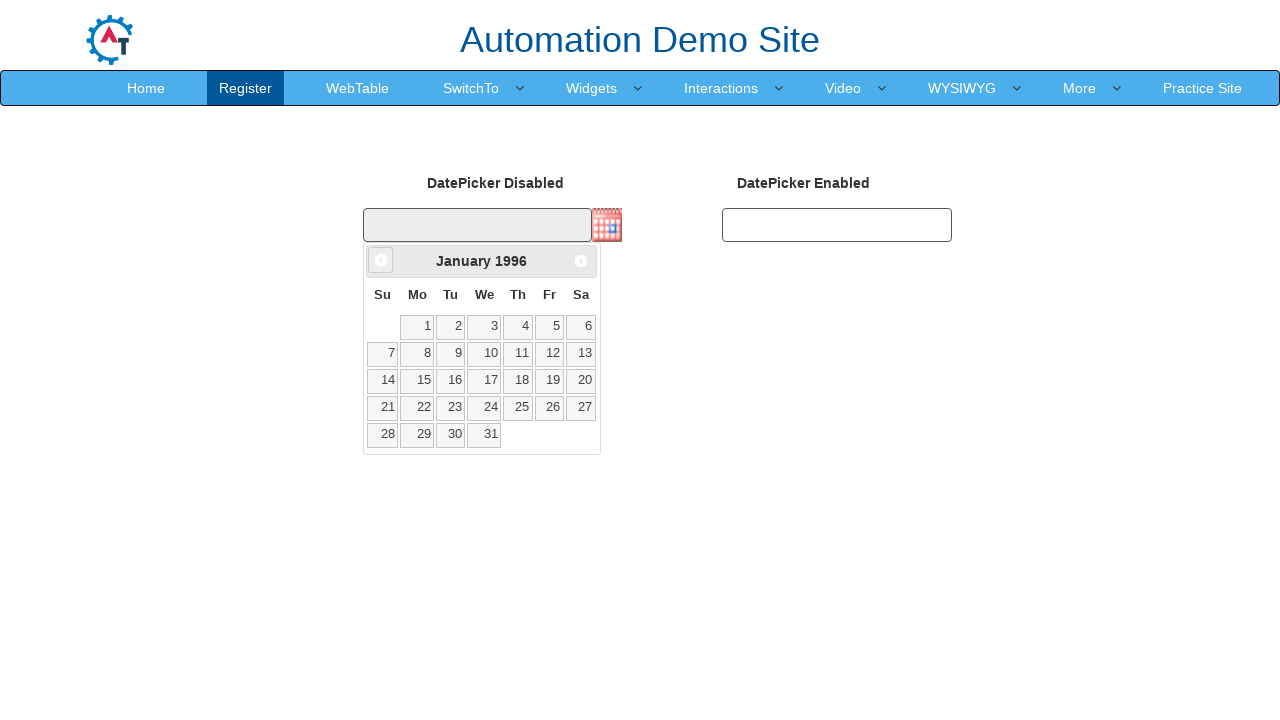

Clicked previous button to navigate to year 1995 at (381, 260) on xpath=//a[@data-handler='prev']
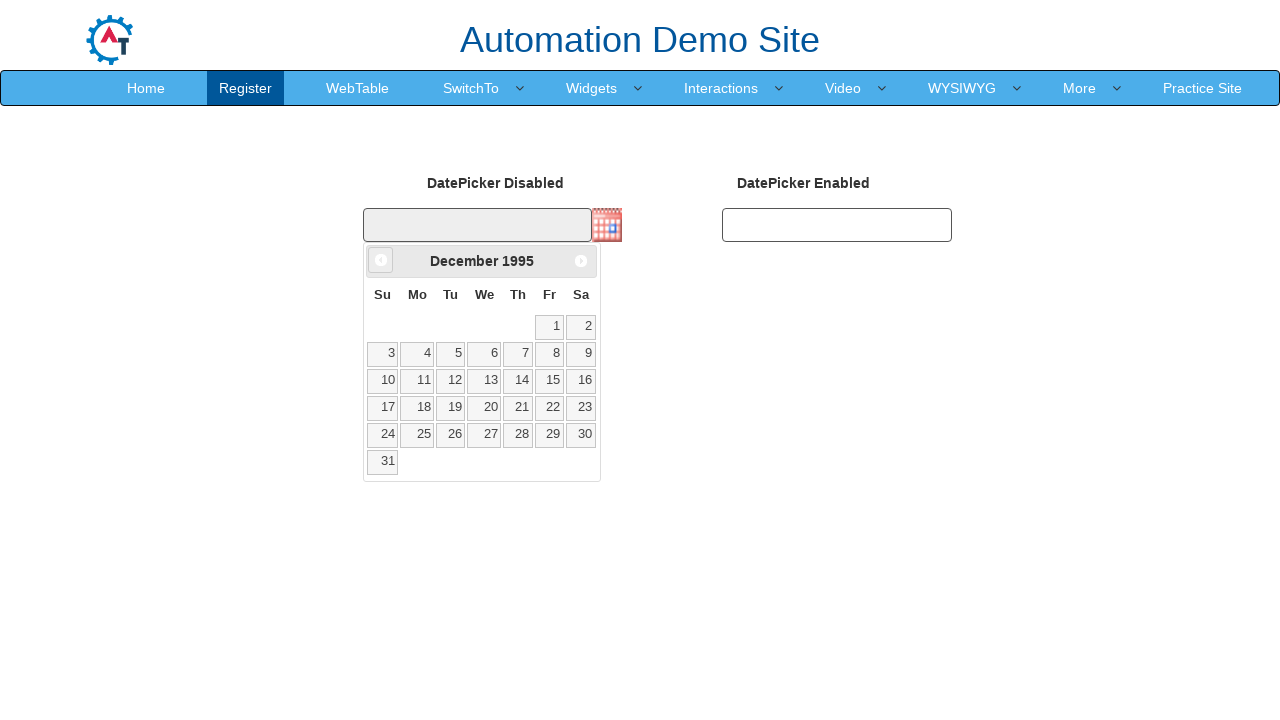

Clicked previous button to navigate to March at (381, 260) on xpath=//a[@data-handler='prev']
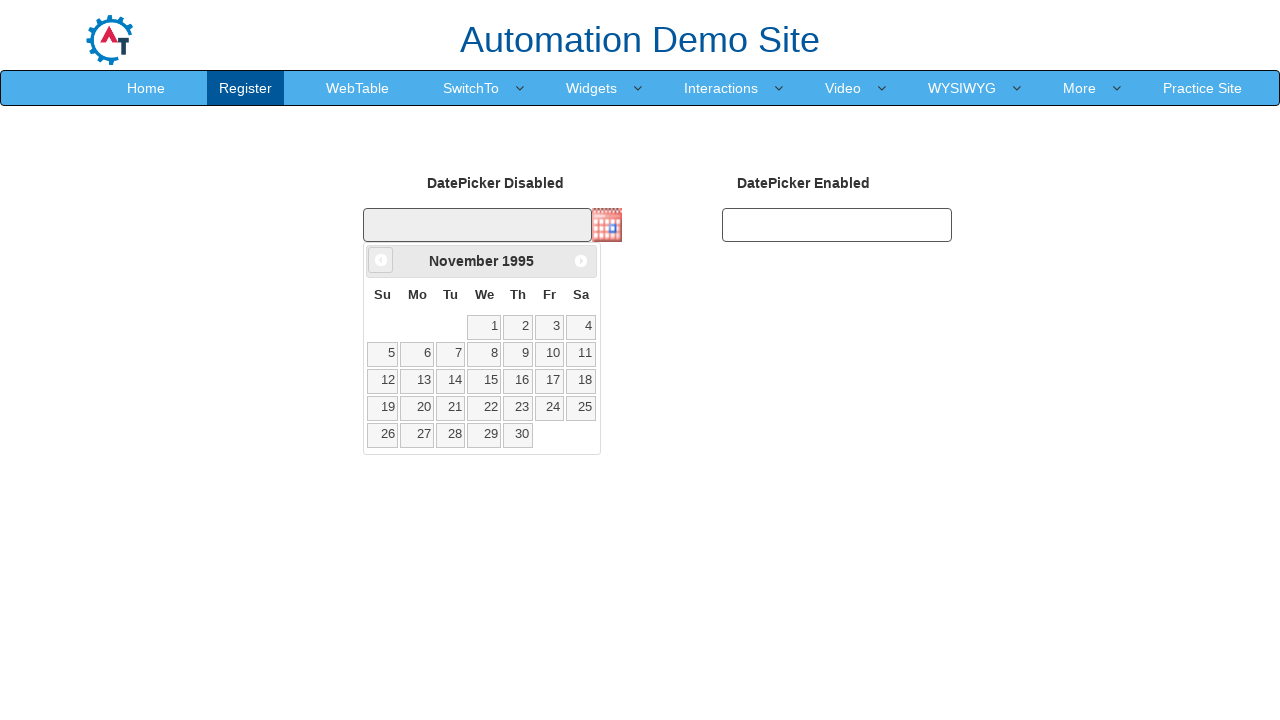

Clicked previous button to navigate to March at (381, 260) on xpath=//a[@data-handler='prev']
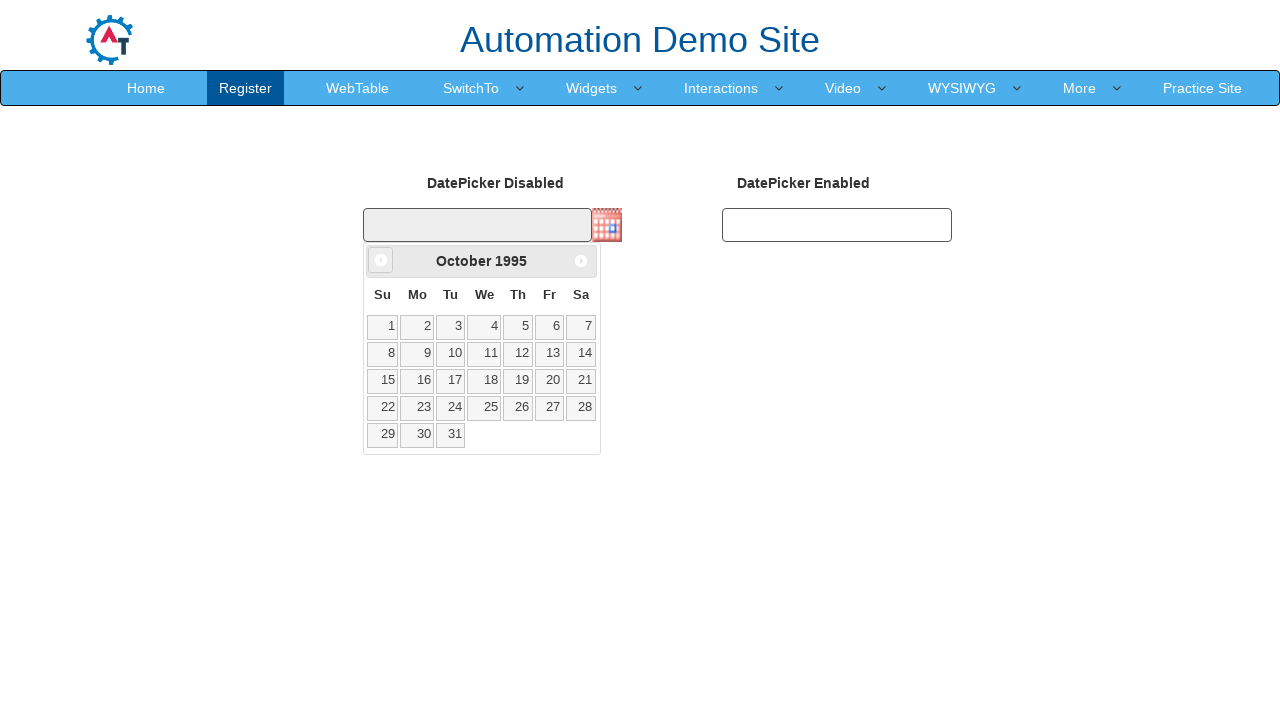

Clicked previous button to navigate to March at (381, 260) on xpath=//a[@data-handler='prev']
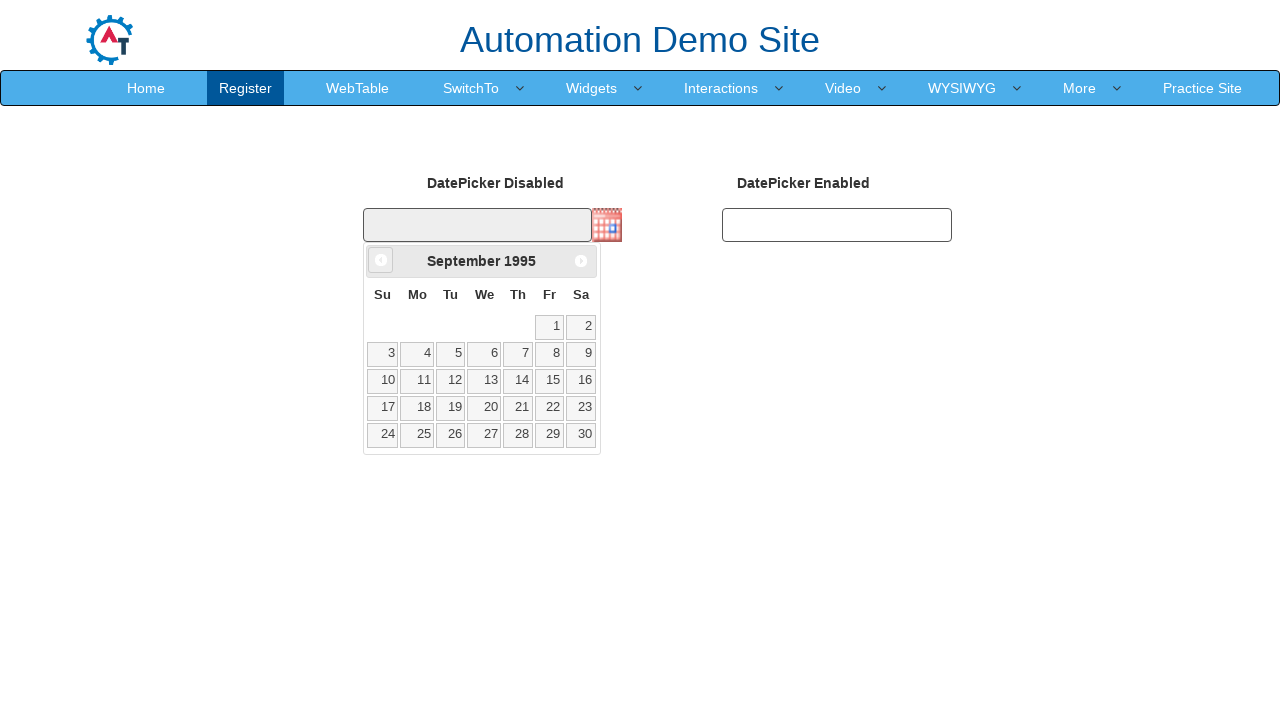

Clicked previous button to navigate to March at (381, 260) on xpath=//a[@data-handler='prev']
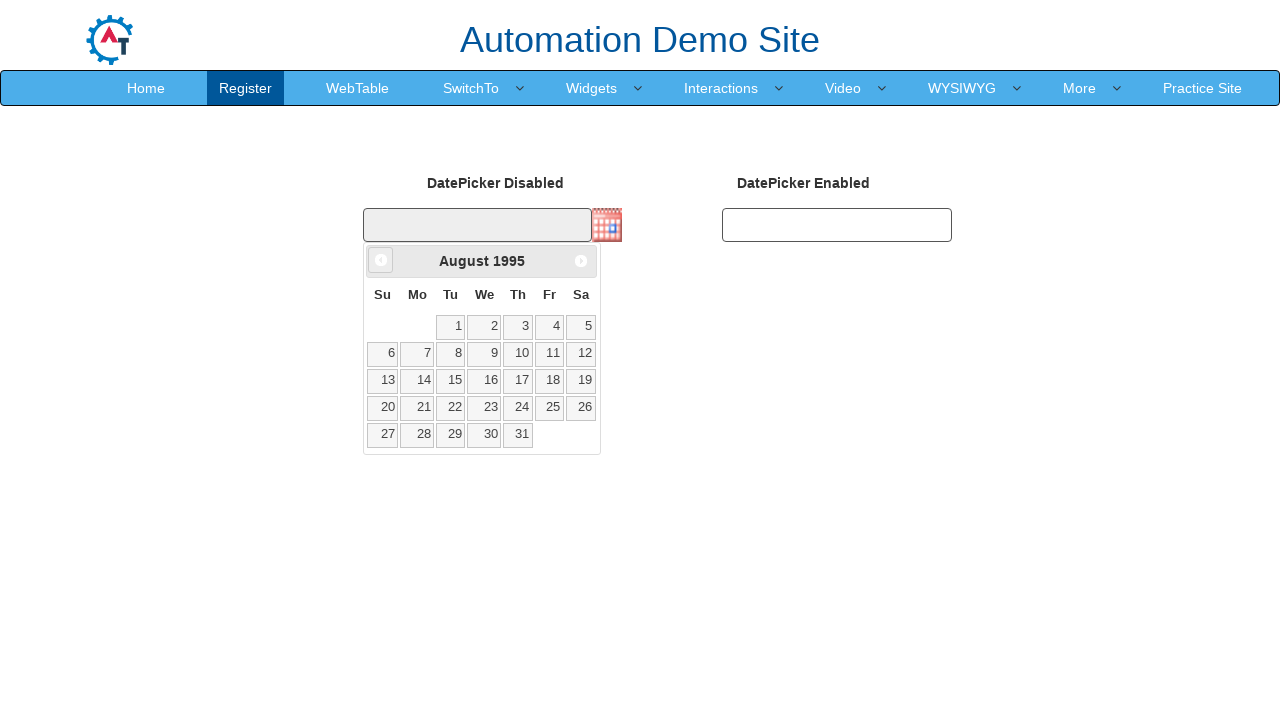

Clicked previous button to navigate to March at (381, 260) on xpath=//a[@data-handler='prev']
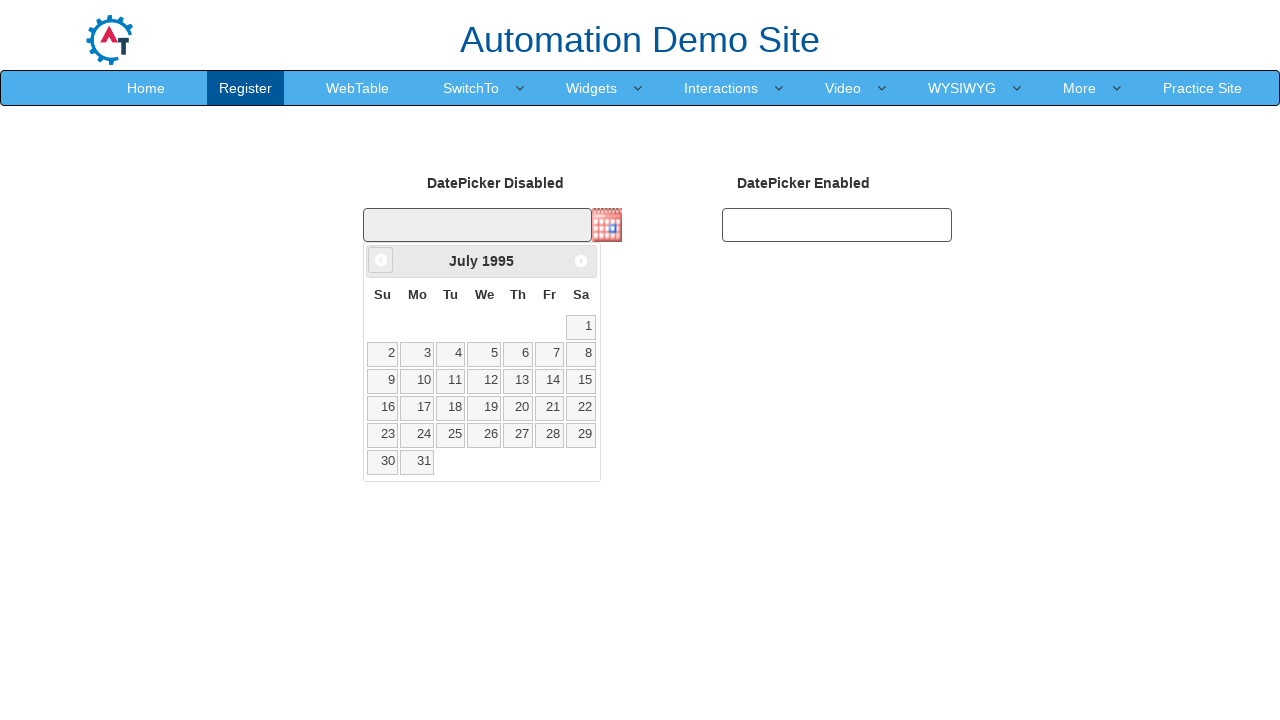

Clicked previous button to navigate to March at (381, 260) on xpath=//a[@data-handler='prev']
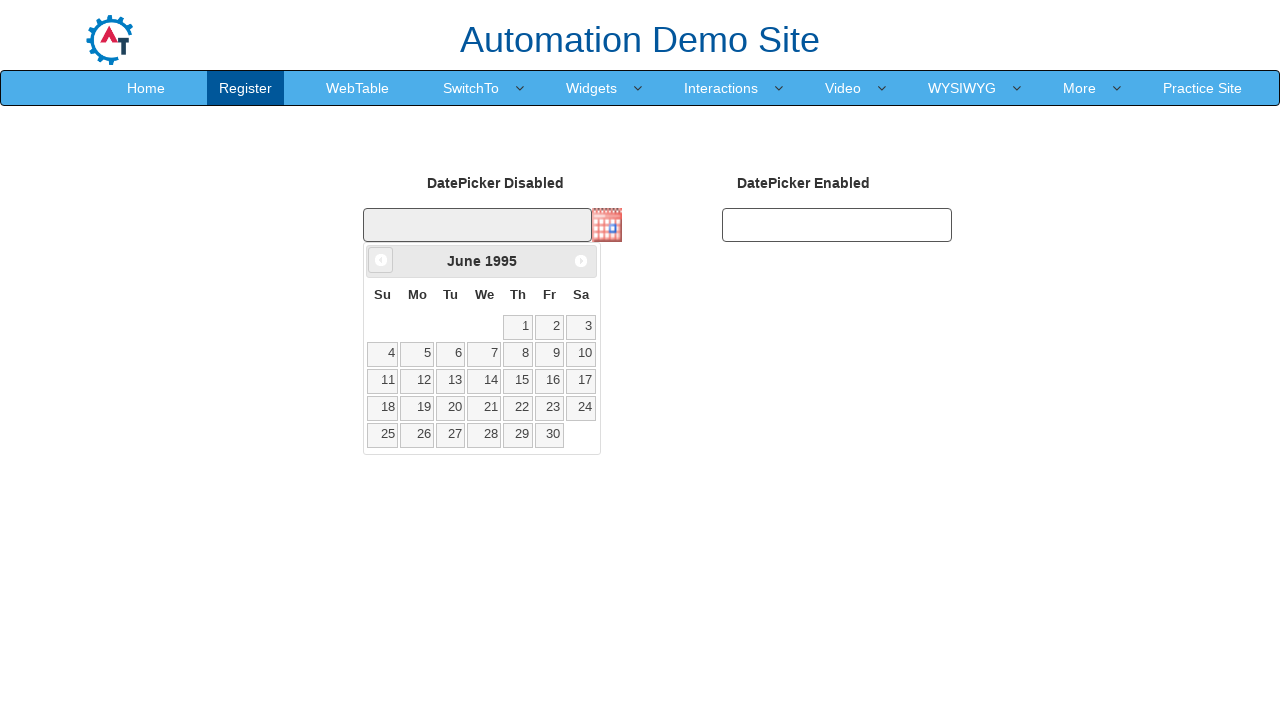

Clicked previous button to navigate to March at (381, 260) on xpath=//a[@data-handler='prev']
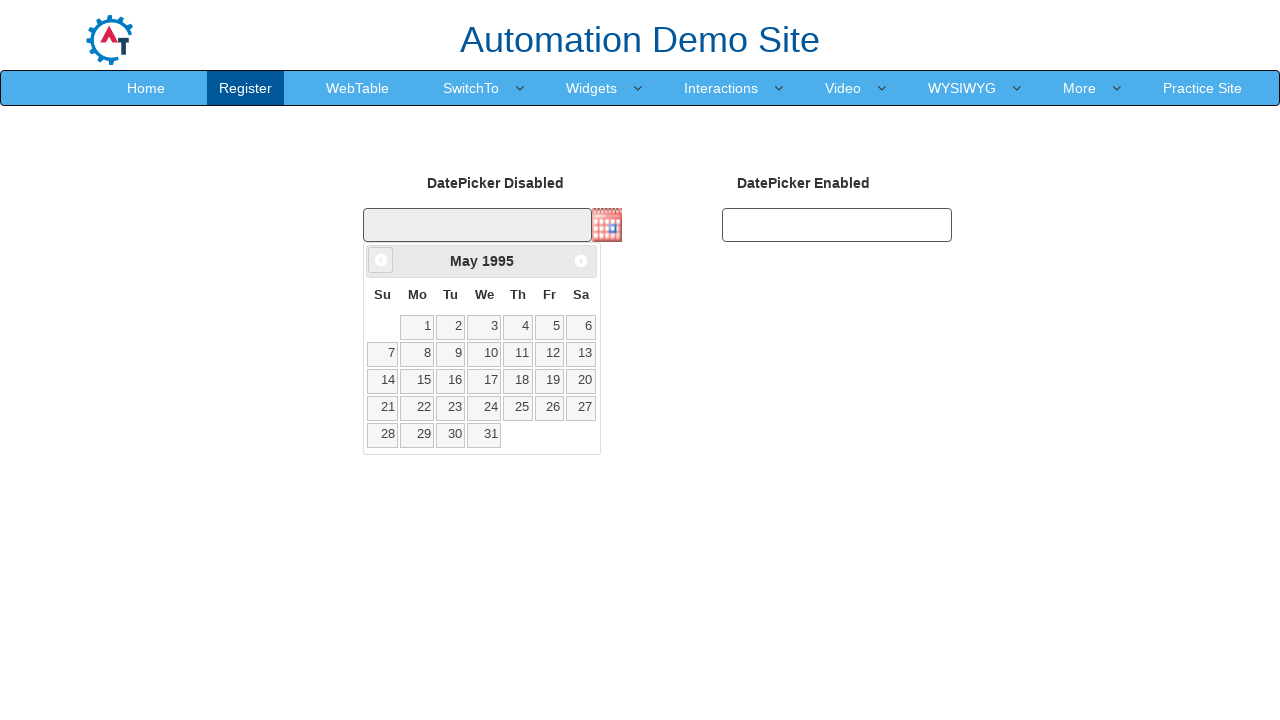

Clicked previous button to navigate to March at (381, 260) on xpath=//a[@data-handler='prev']
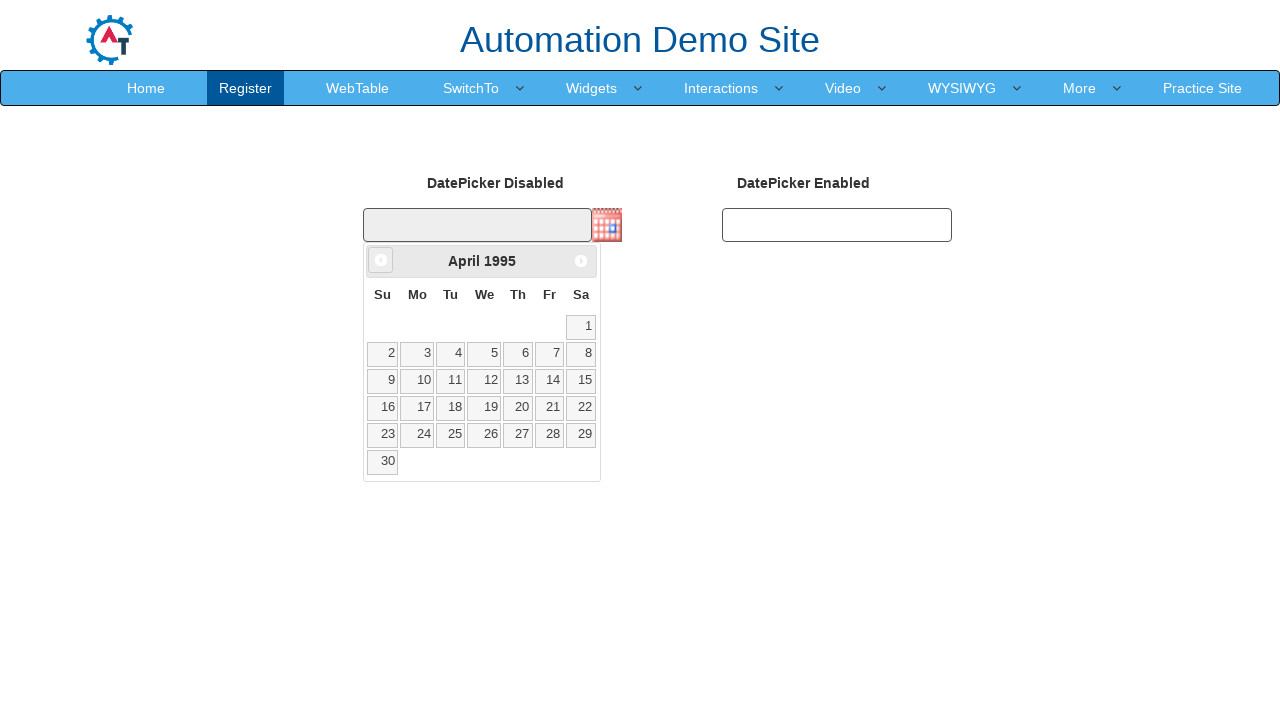

Clicked previous button to navigate to March at (381, 260) on xpath=//a[@data-handler='prev']
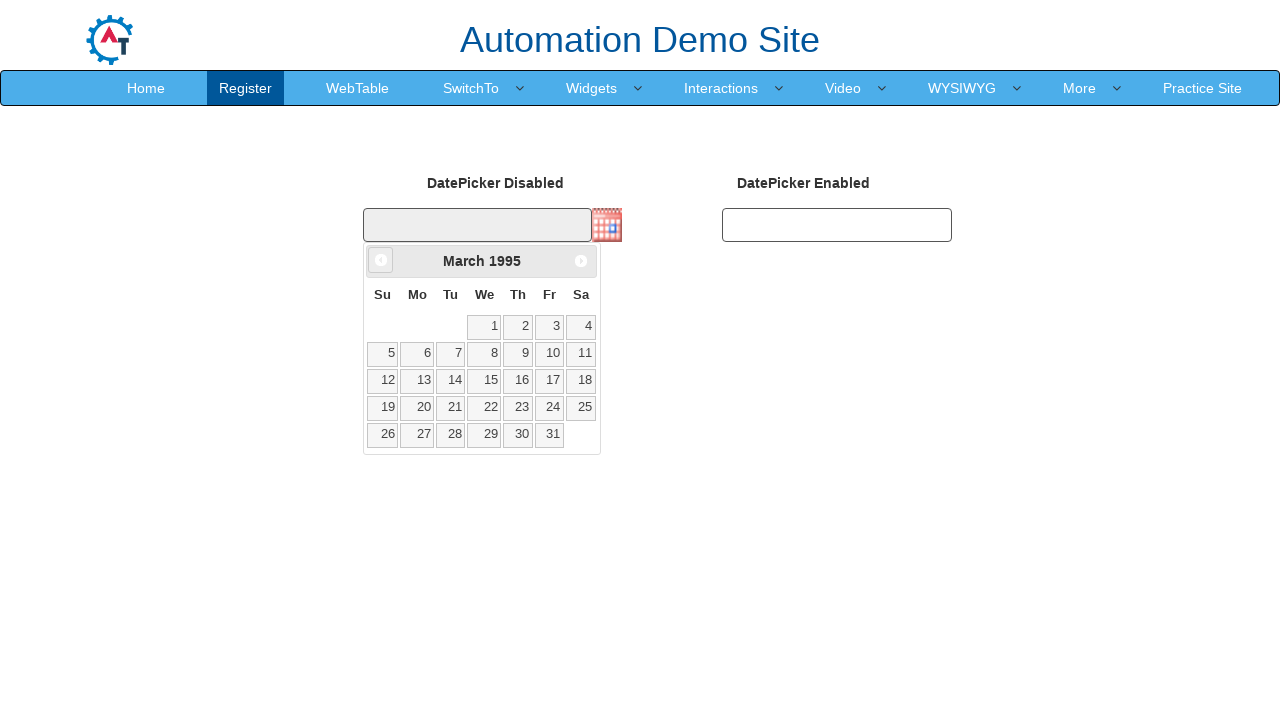

Selected day 15 from the calendar widget at (484, 381) on xpath=//a[@class='ui-state-default' and contains(text(), '15')]
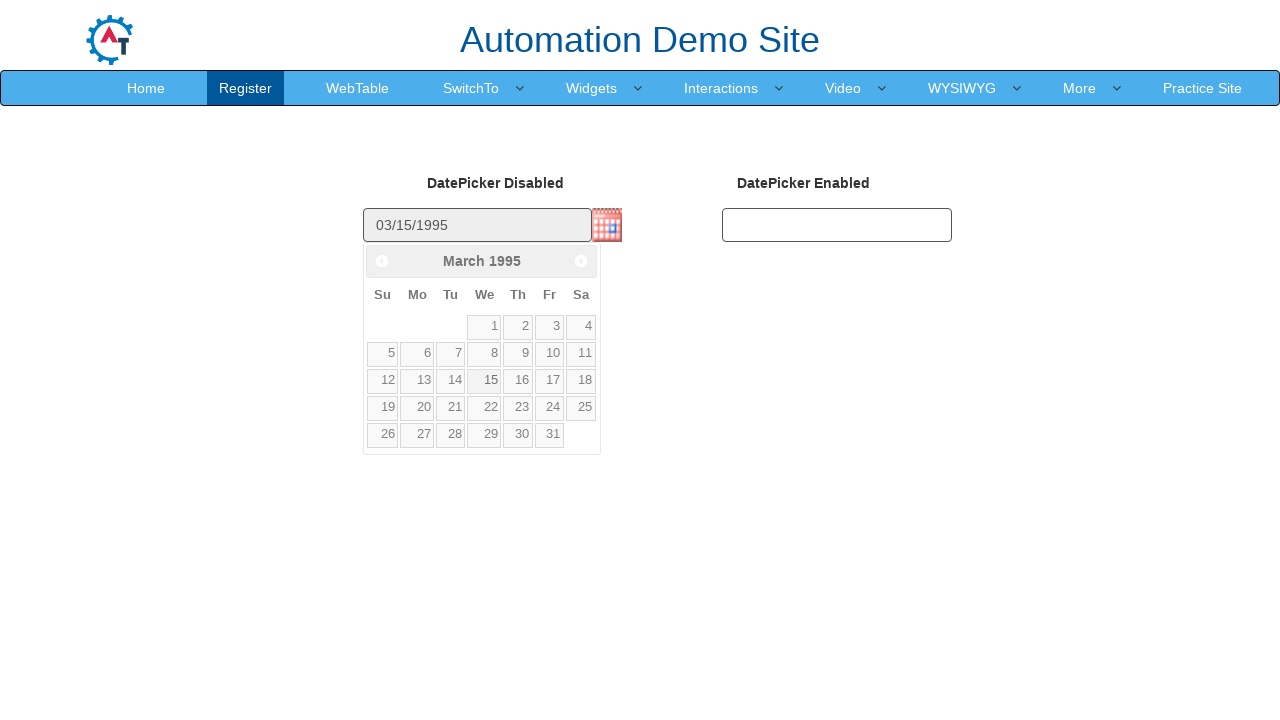

Filled second datepicker input field with date 03/15/1995 on //input[@id='datepicker2']
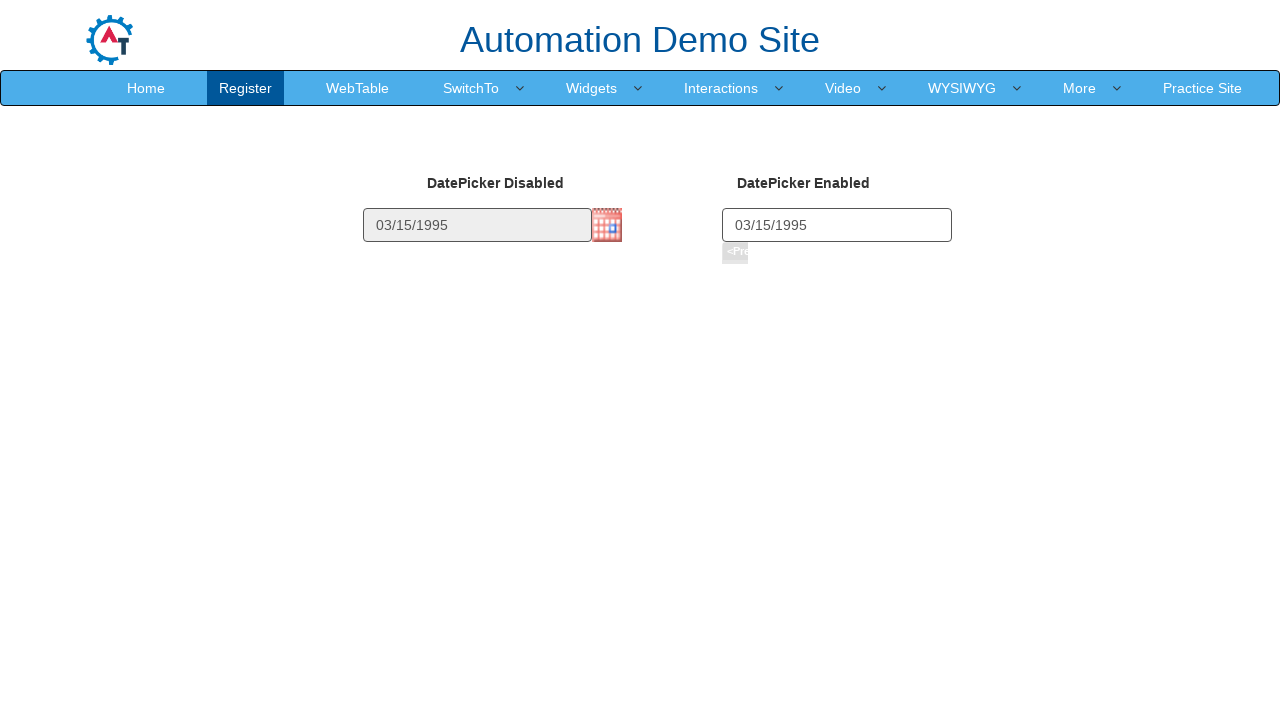

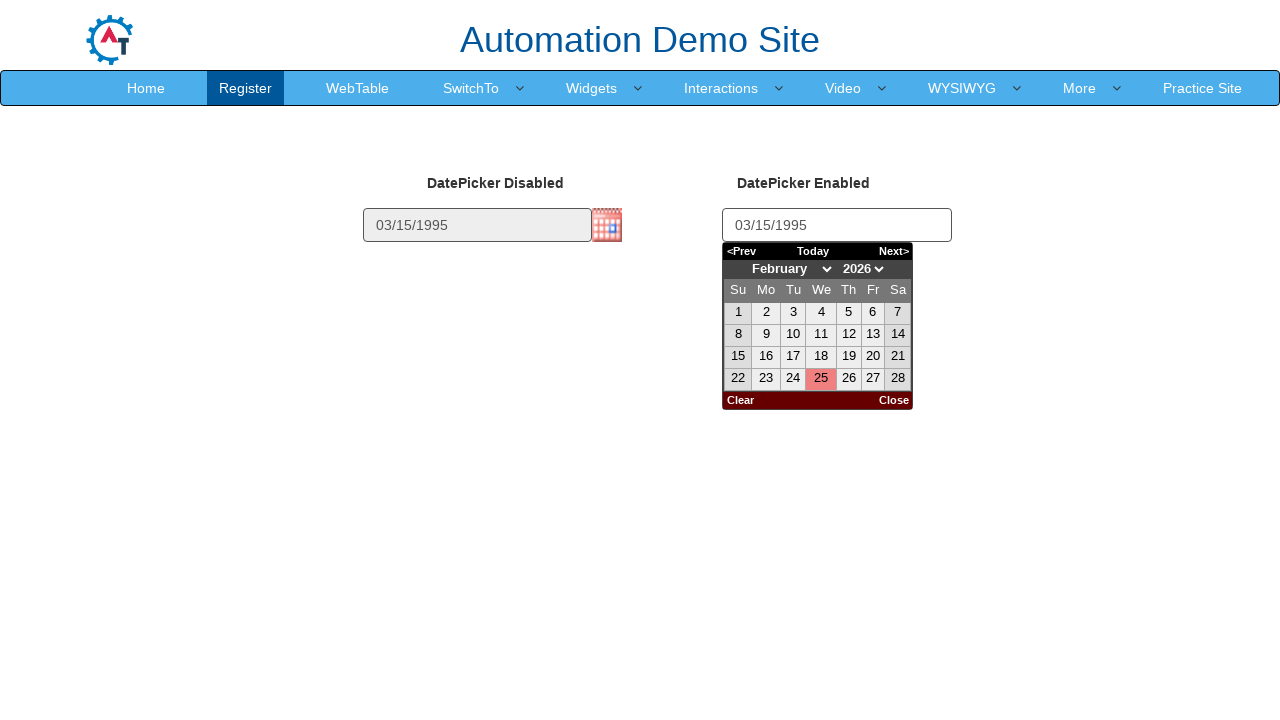